Tests calendar date picker functionality by clicking on date pickers and navigating through months/years to select specific dates (June 5, 2015 and June 5, 2025).

Starting URL: https://www.hyrtutorials.com/p/calendar-practice.html

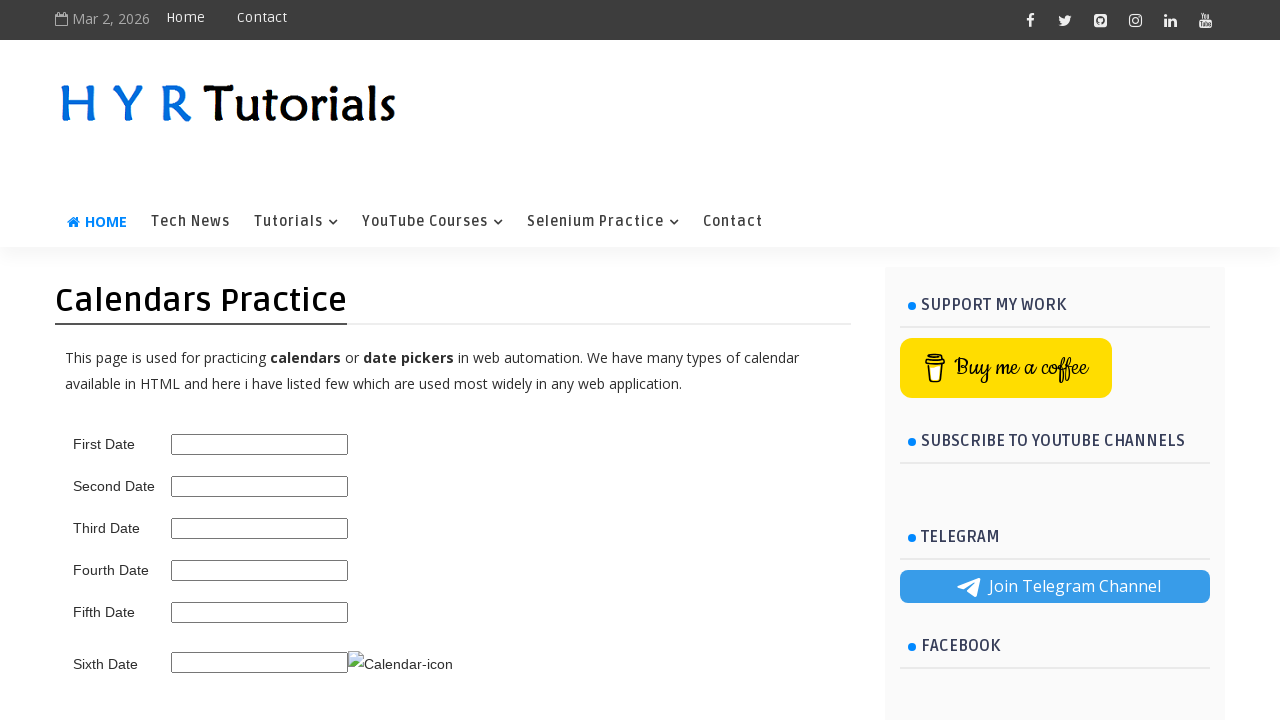

Clicked first date picker input field at (260, 444) on #first_date_picker
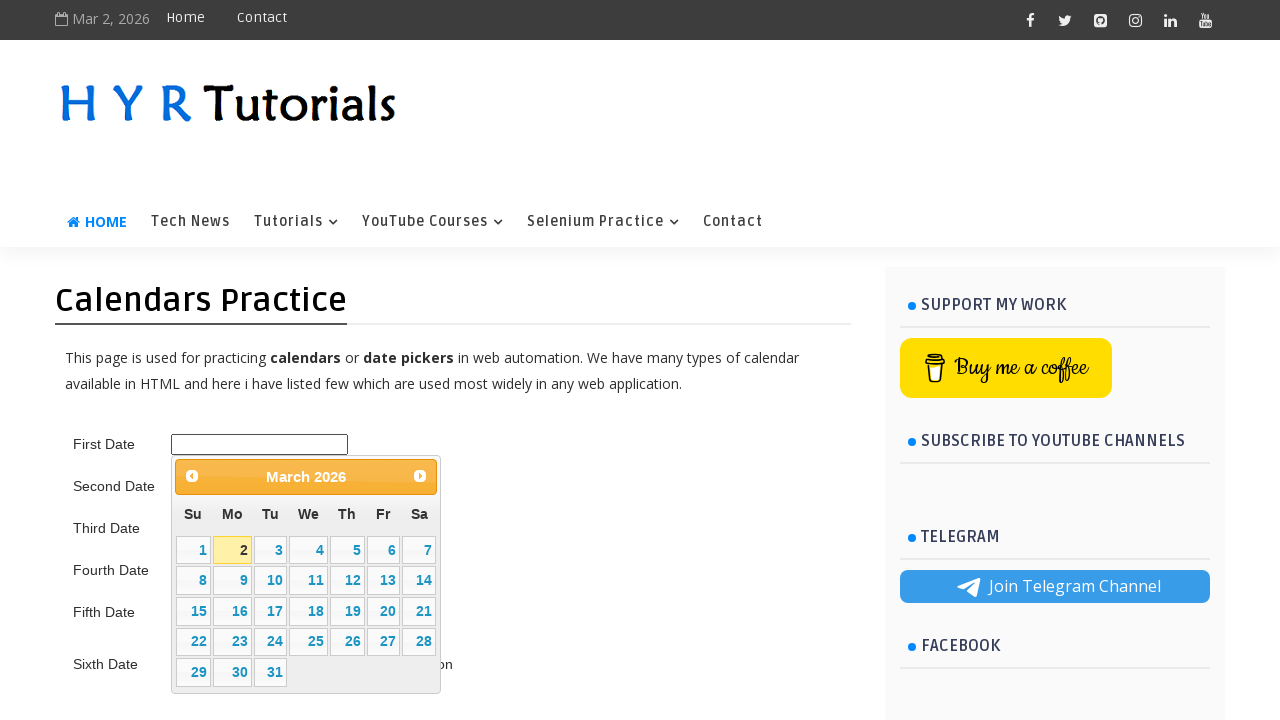

Calendar picker appeared with title visible
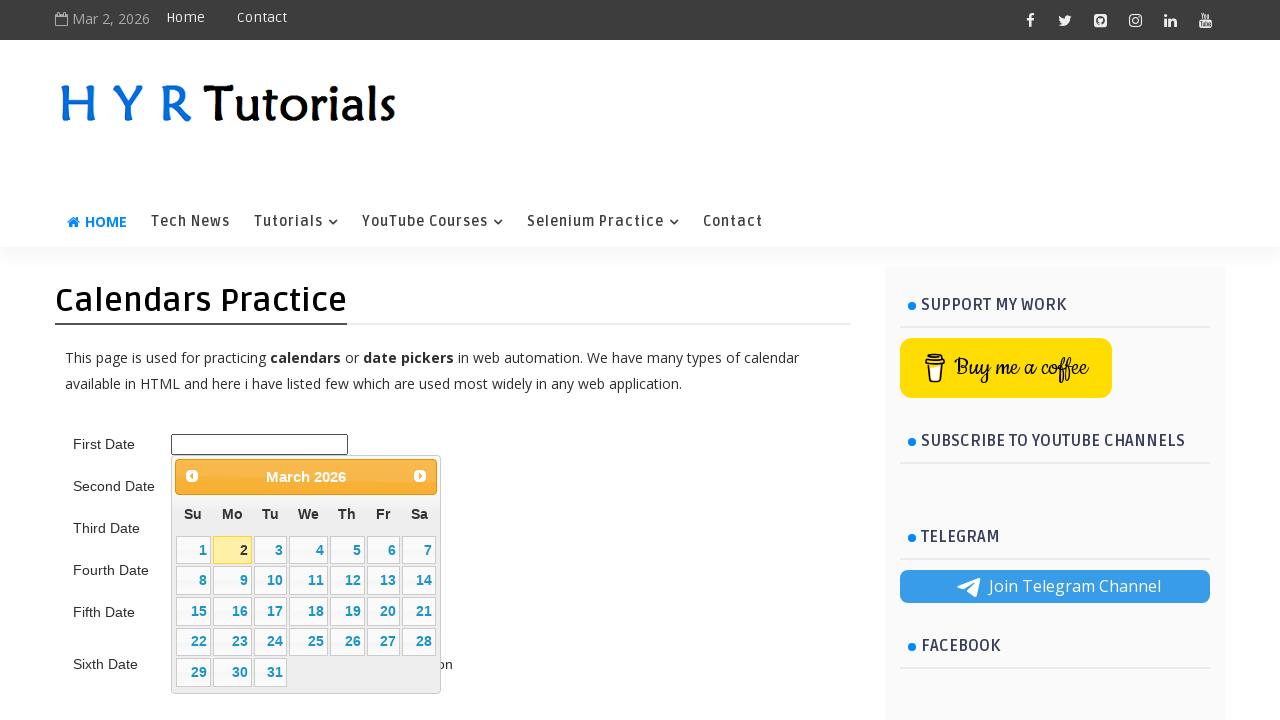

Retrieved current calendar title: March 2026
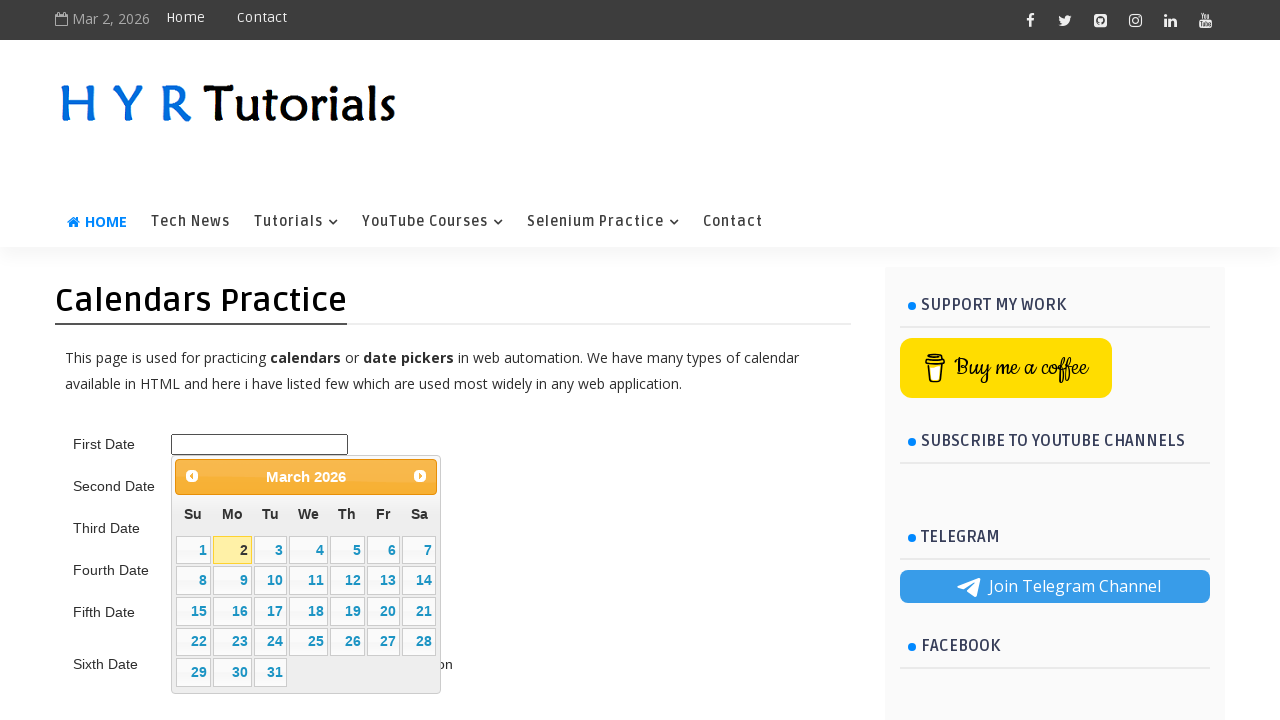

Clicked next month button to navigate forward towards 05/June/2015 at (420, 476) on .ui-datepicker-next
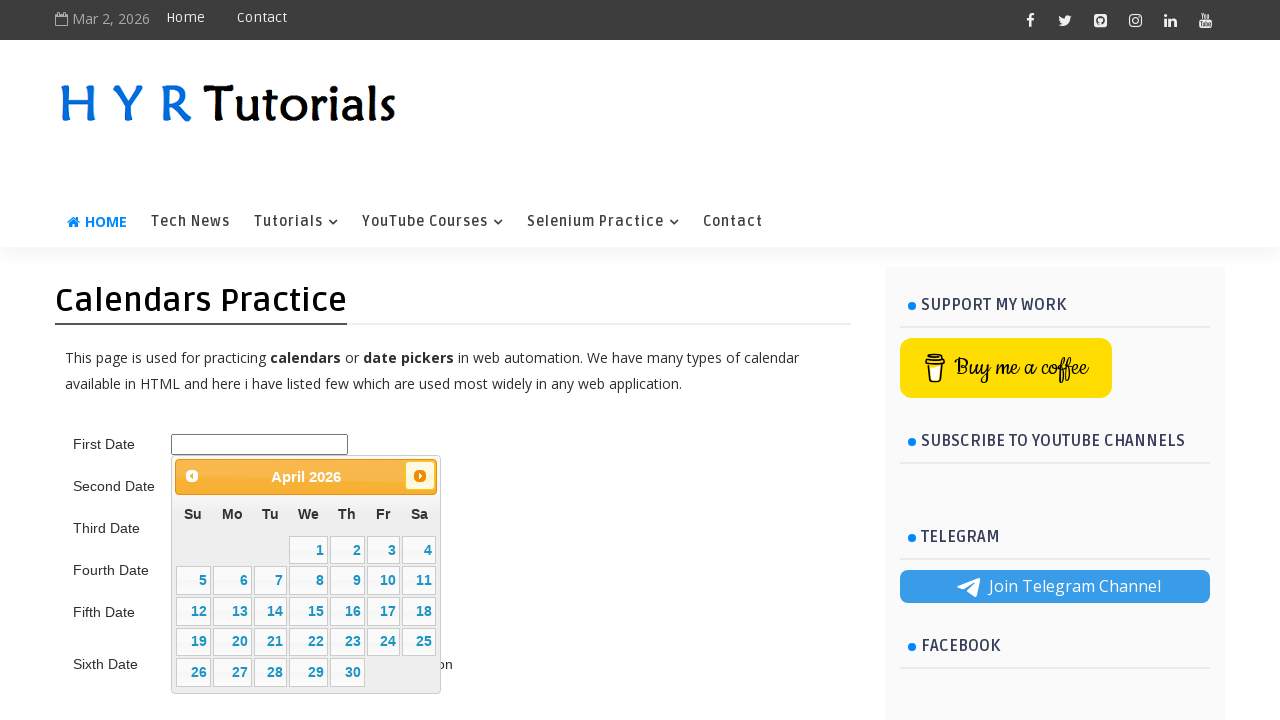

Retrieved updated calendar title: April 2026
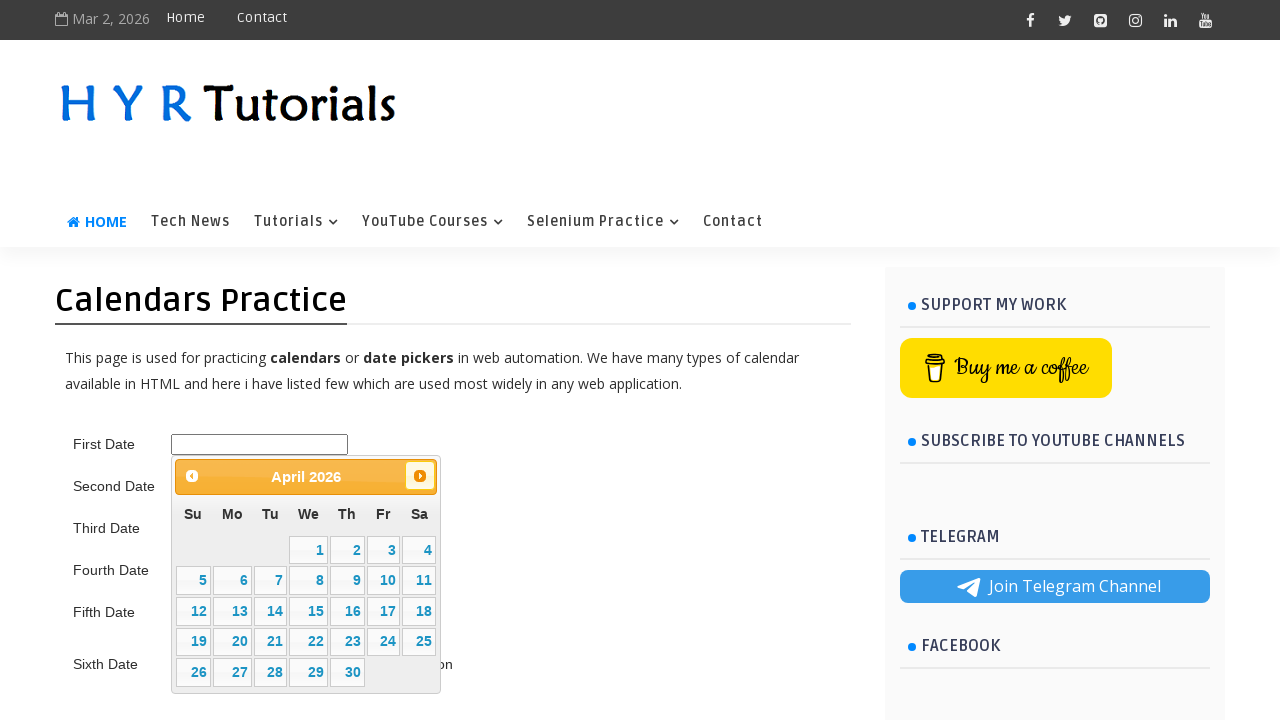

Clicked next month button to navigate forward towards 05/June/2015 at (420, 476) on .ui-datepicker-next
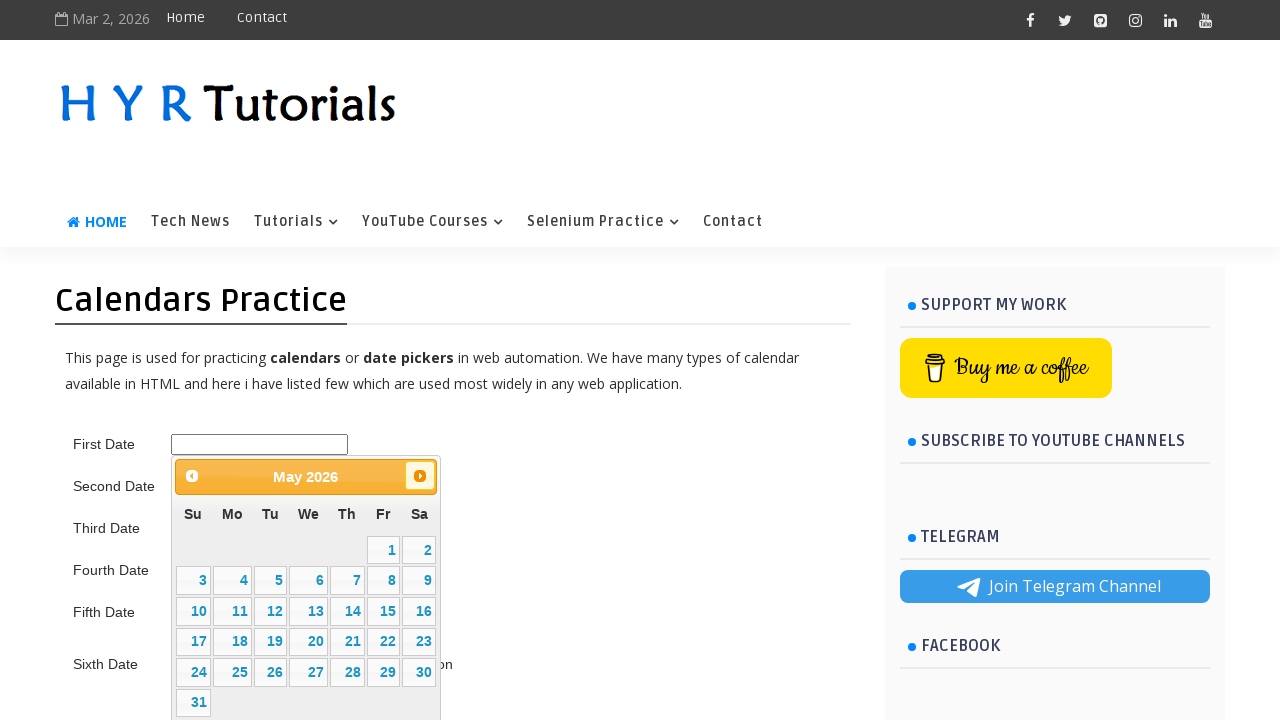

Retrieved updated calendar title: May 2026
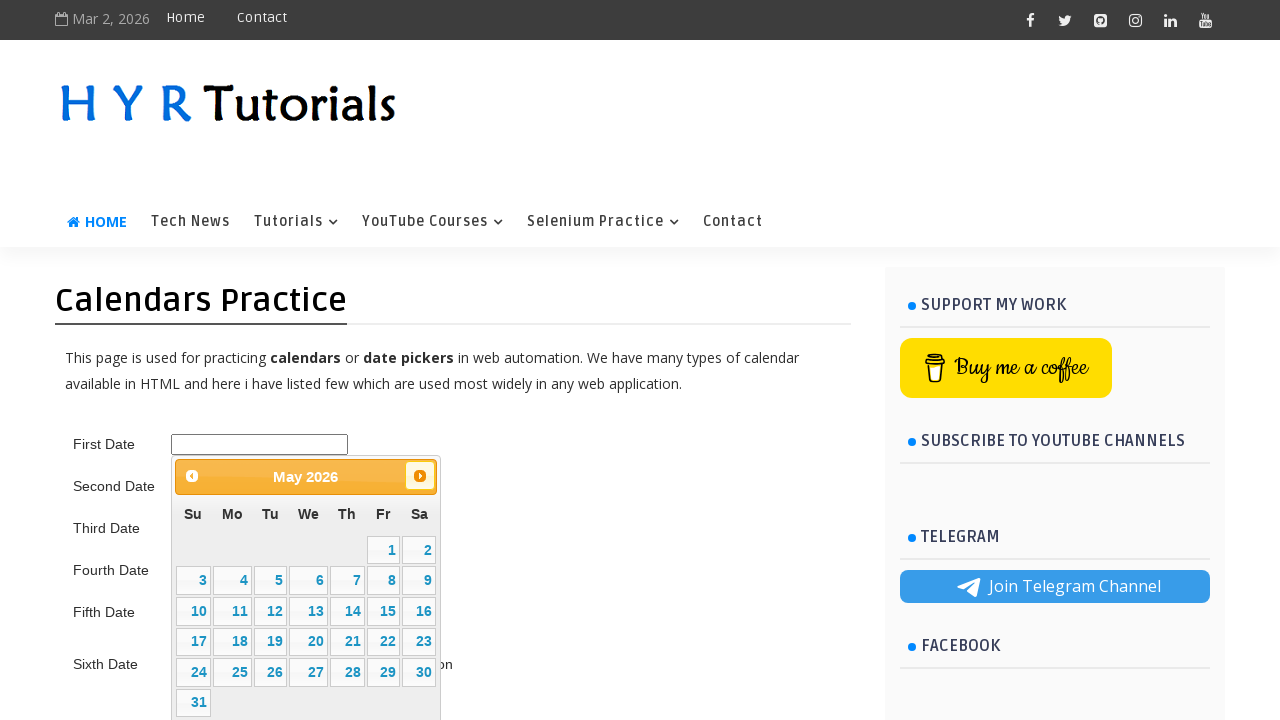

Clicked next month button to navigate forward towards 05/June/2015 at (420, 476) on .ui-datepicker-next
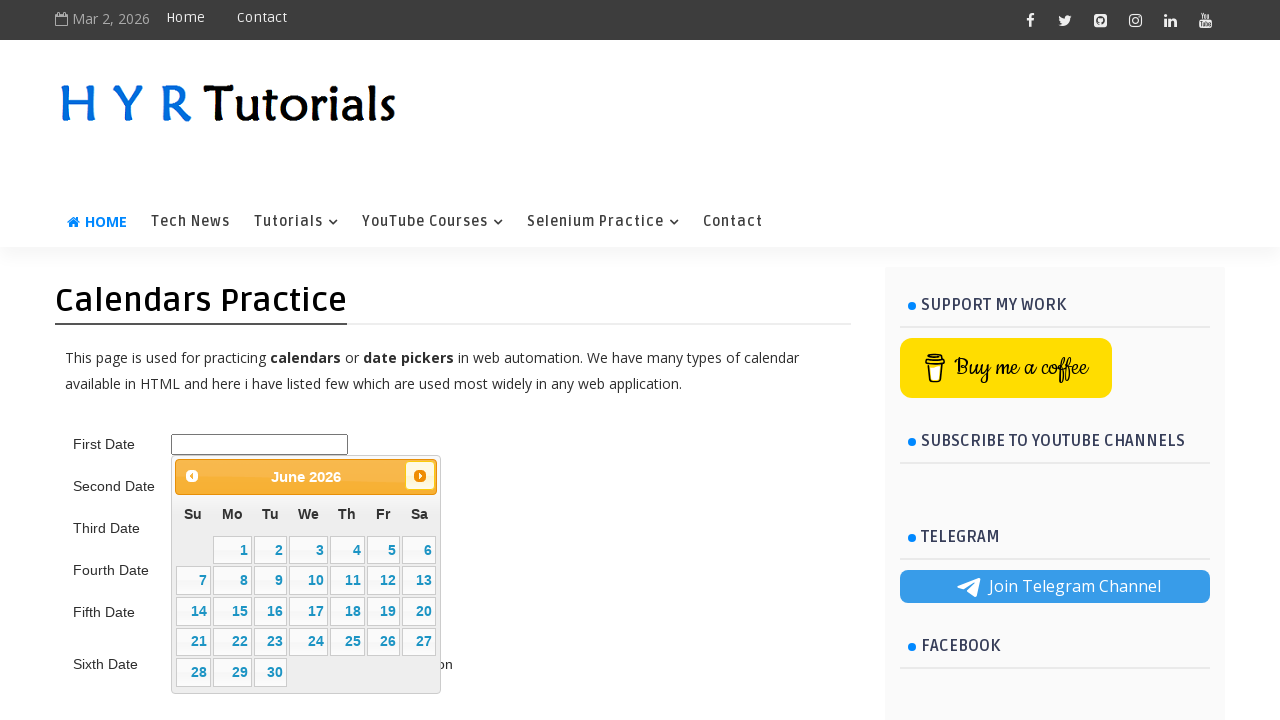

Retrieved updated calendar title: June 2026
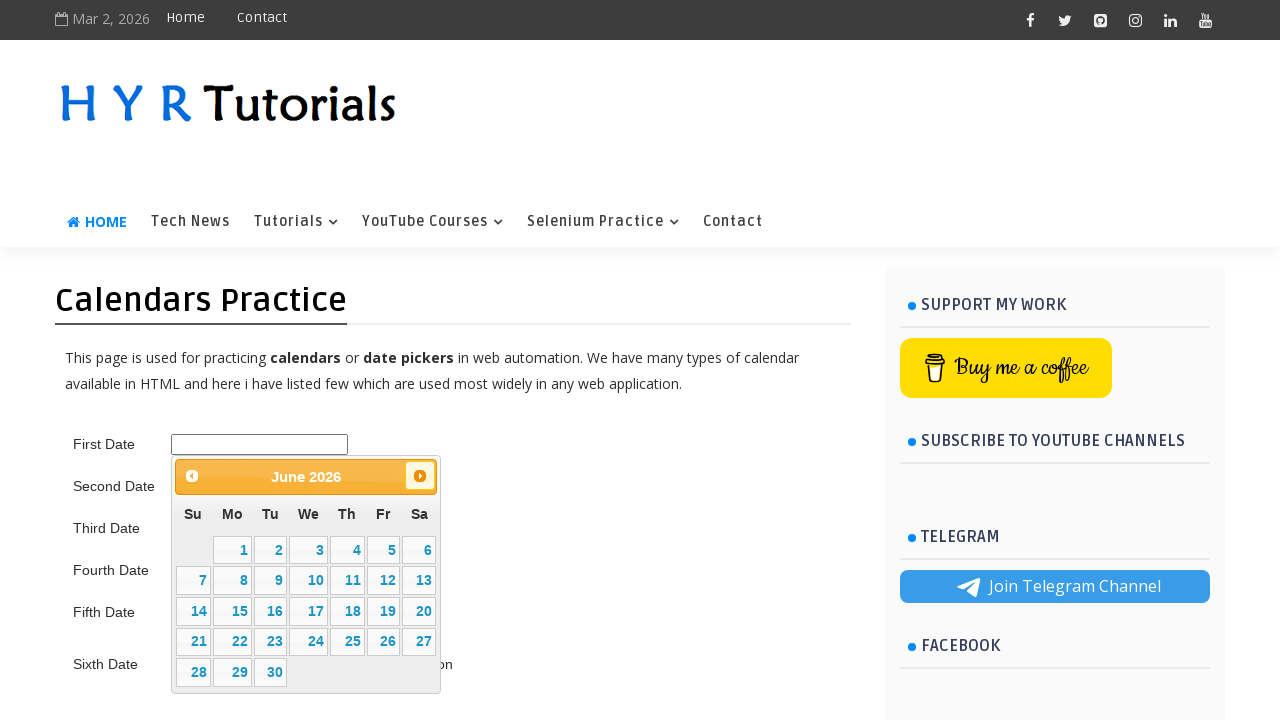

Clicked previous month button to navigate backward towards 05/June/2015 at (192, 476) on .ui-datepicker-prev
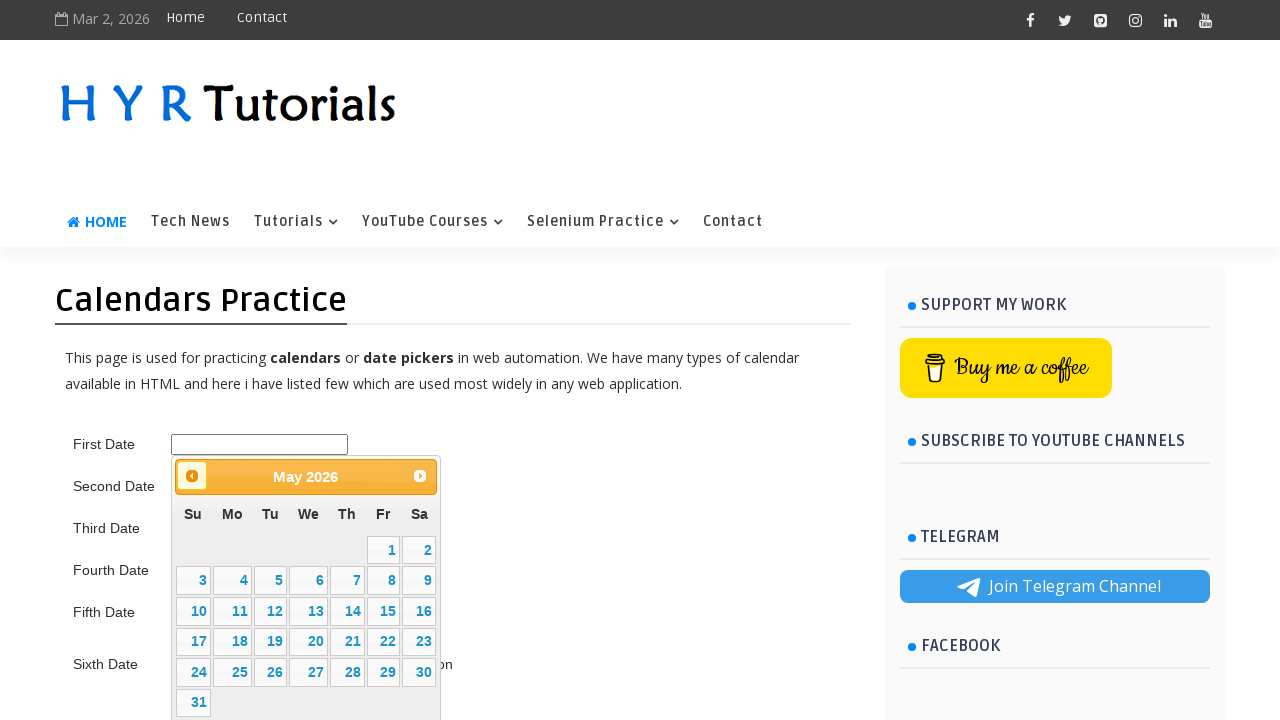

Retrieved updated calendar title: May 2026
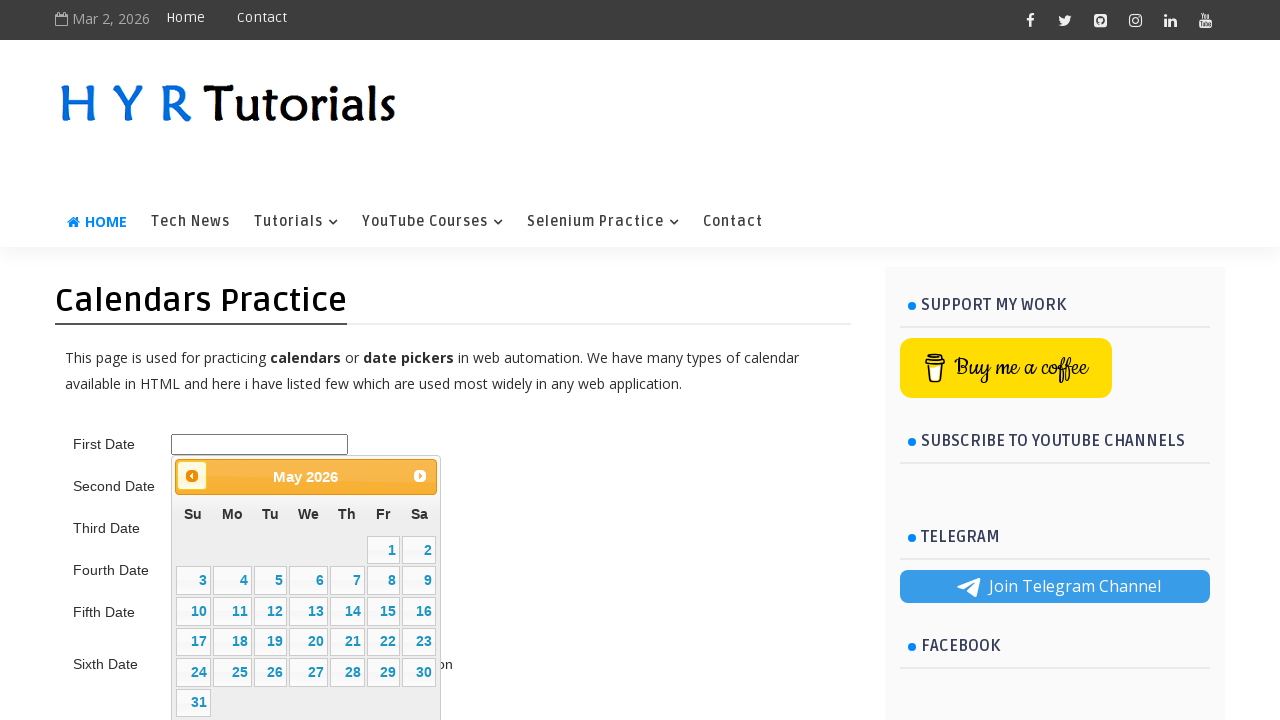

Clicked previous month button to navigate backward towards 05/June/2015 at (192, 476) on .ui-datepicker-prev
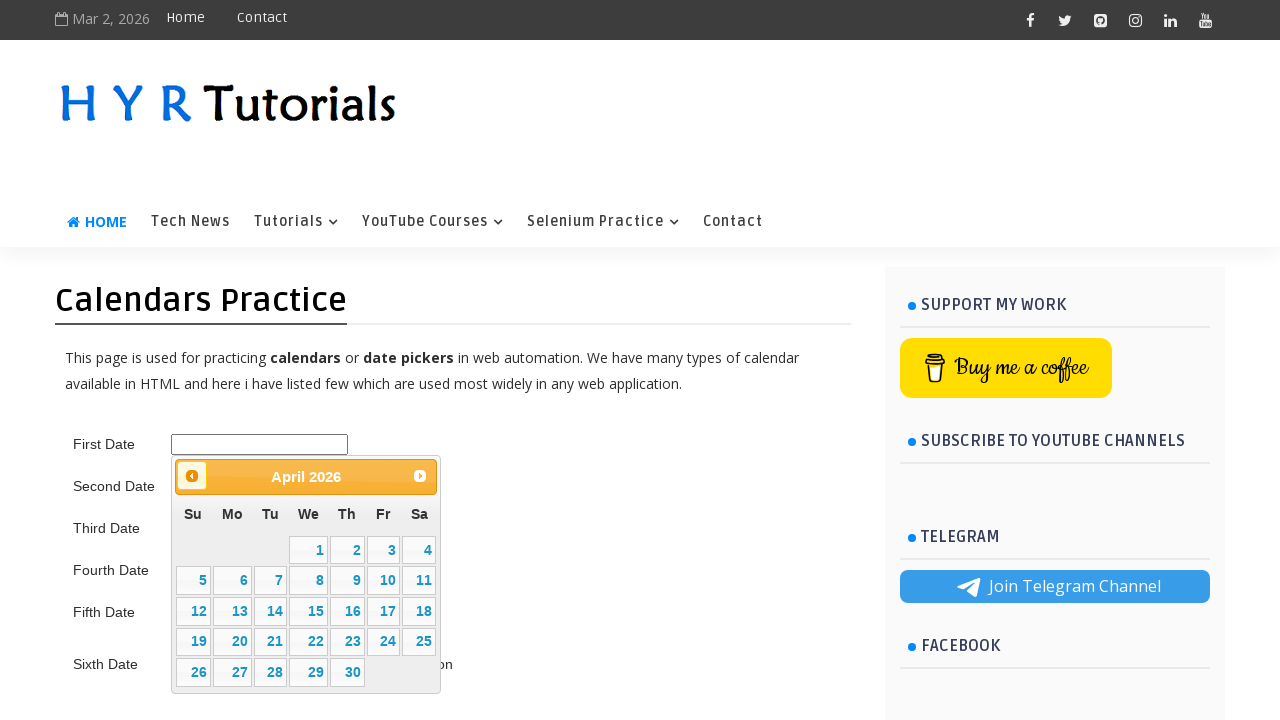

Retrieved updated calendar title: April 2026
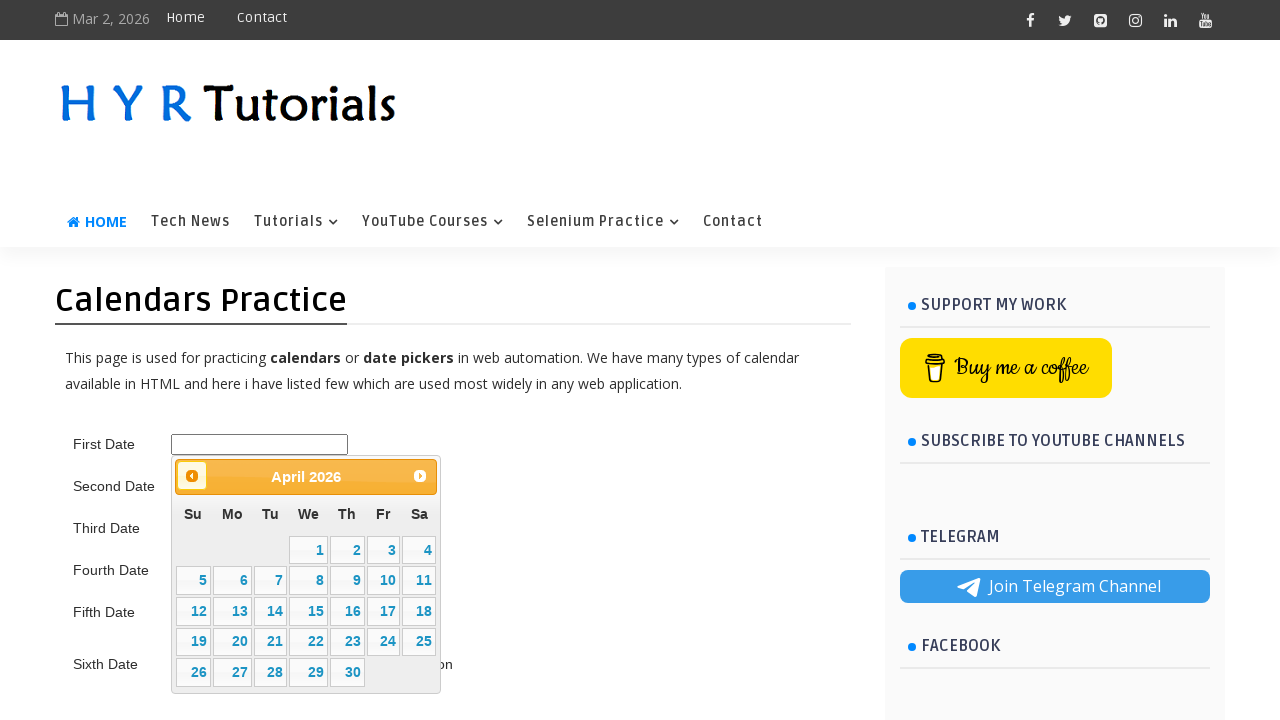

Clicked previous month button to navigate backward towards 05/June/2015 at (192, 476) on .ui-datepicker-prev
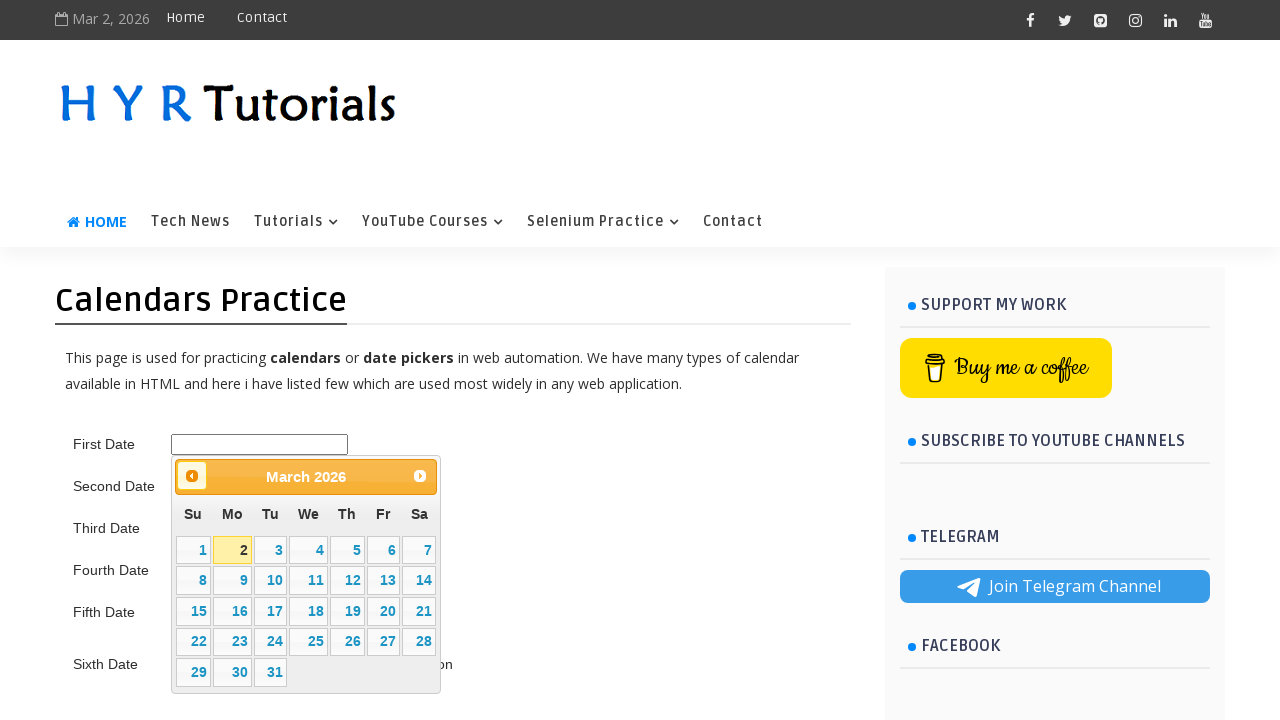

Retrieved updated calendar title: March 2026
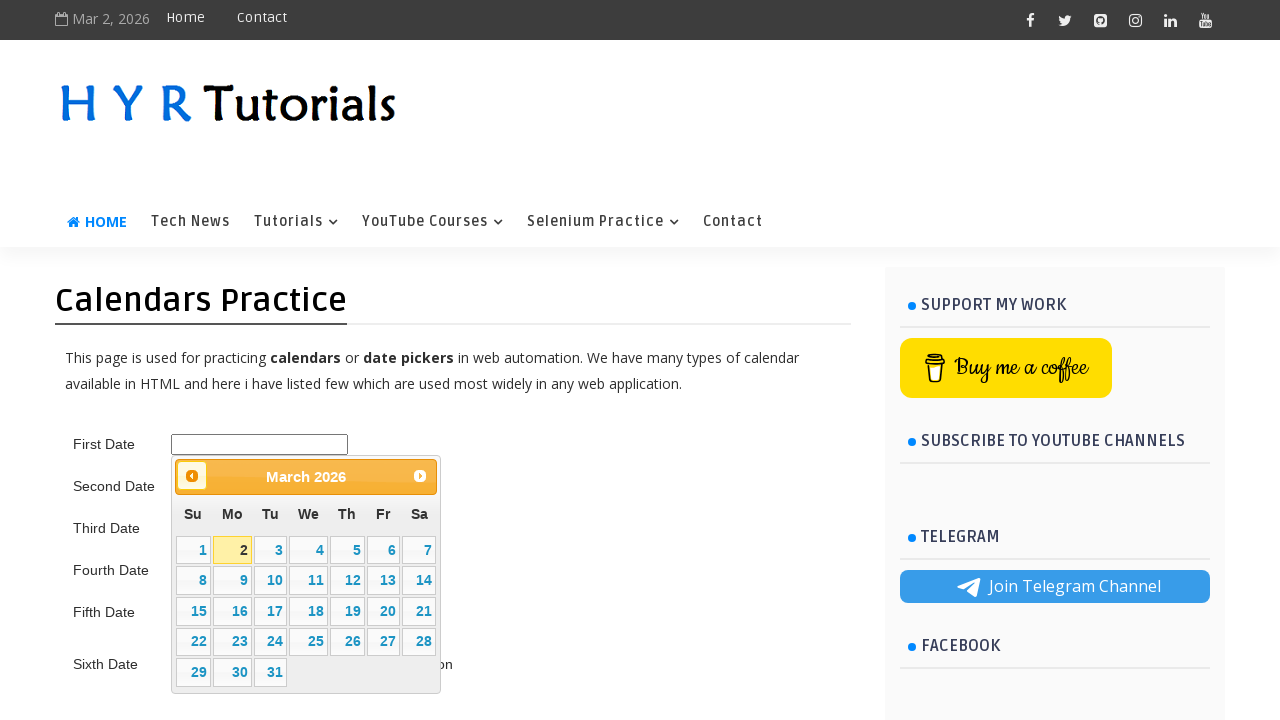

Clicked previous month button to navigate backward towards 05/June/2015 at (192, 476) on .ui-datepicker-prev
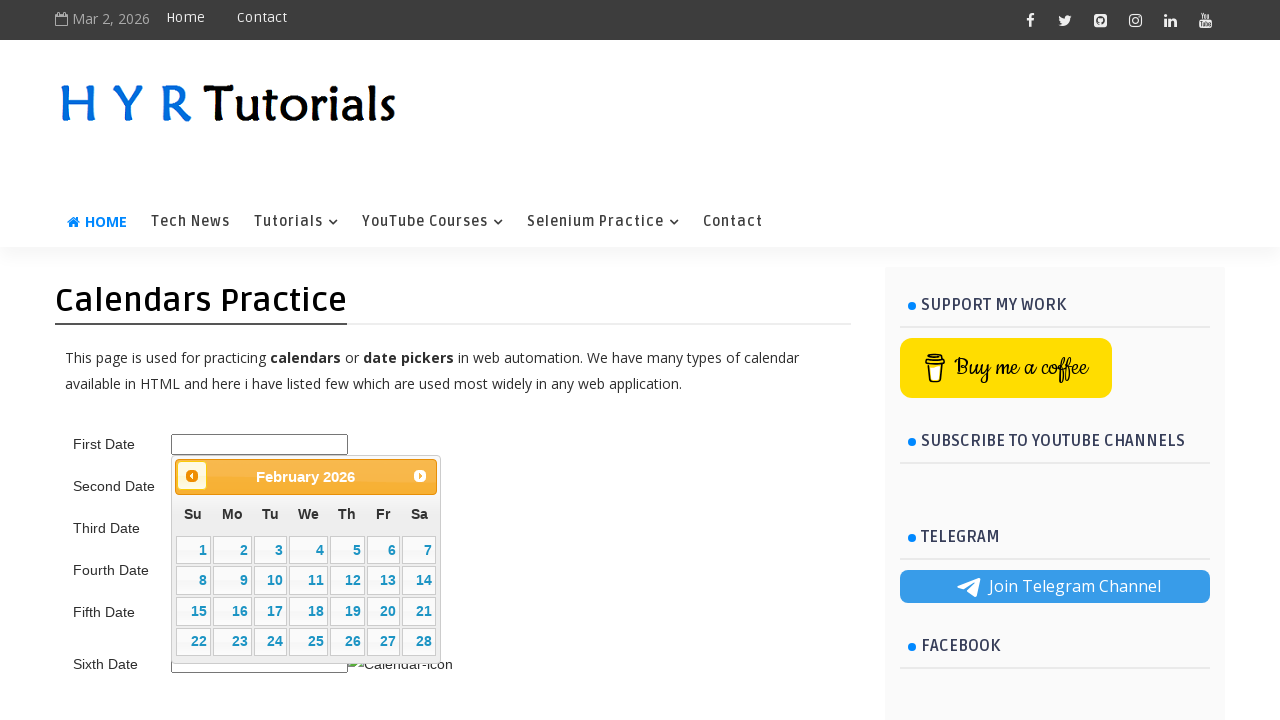

Retrieved updated calendar title: February 2026
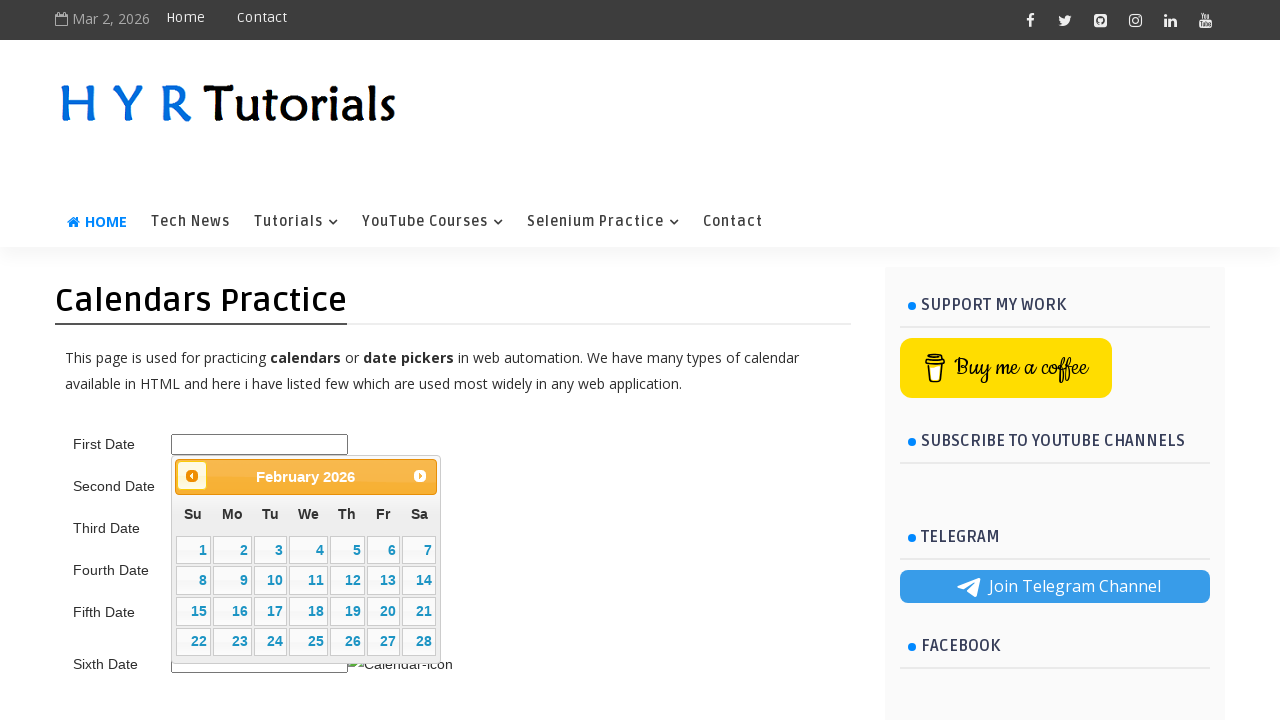

Clicked previous month button to navigate backward towards 05/June/2015 at (192, 476) on .ui-datepicker-prev
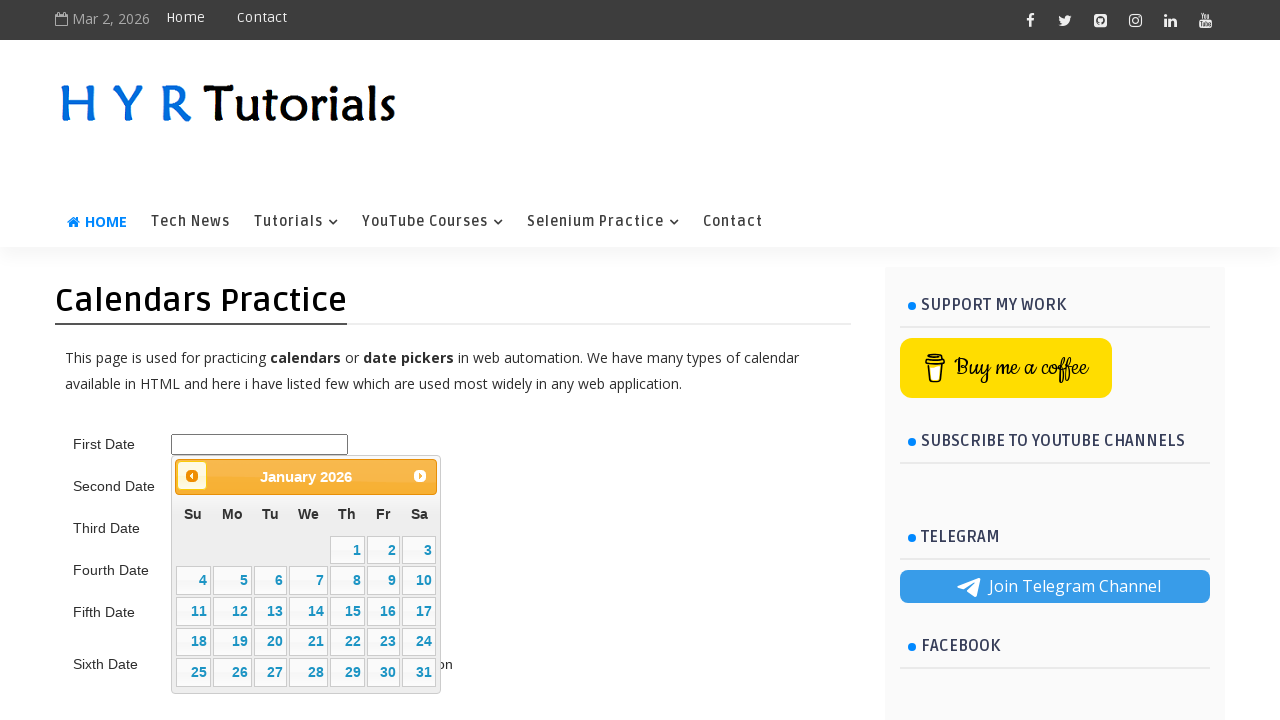

Retrieved updated calendar title: January 2026
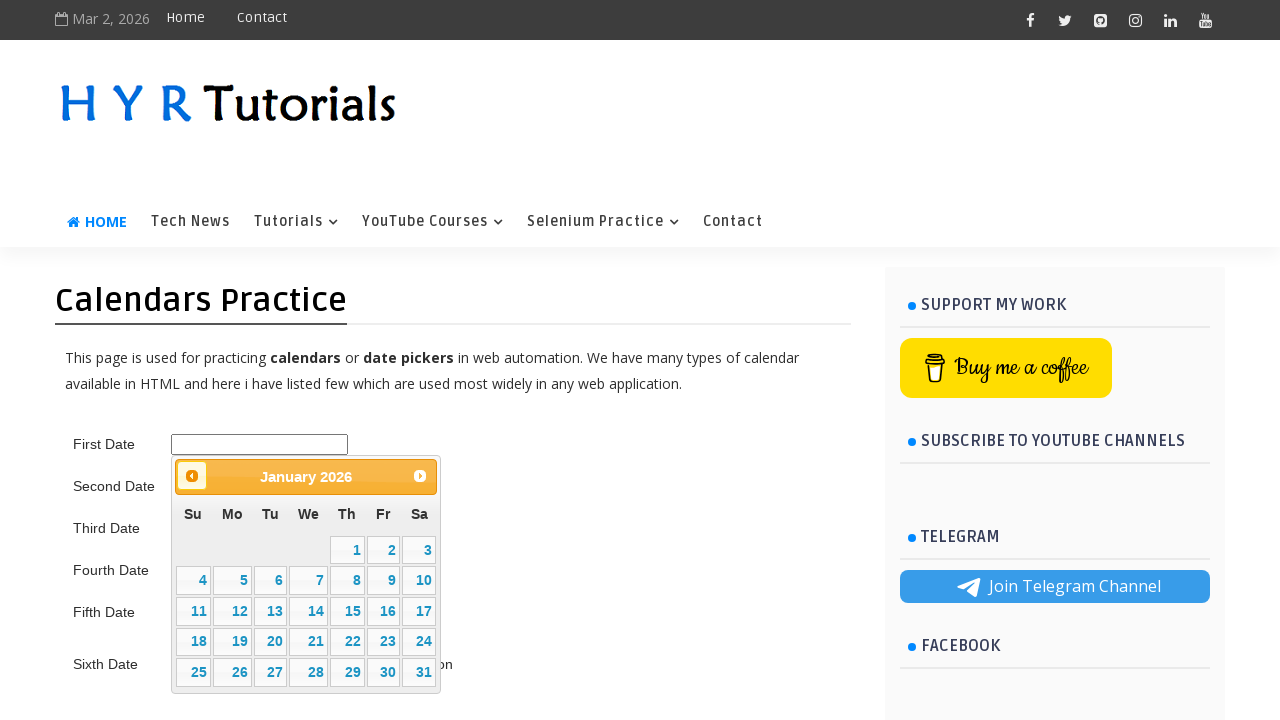

Clicked previous month button to navigate backward towards 05/June/2015 at (192, 476) on .ui-datepicker-prev
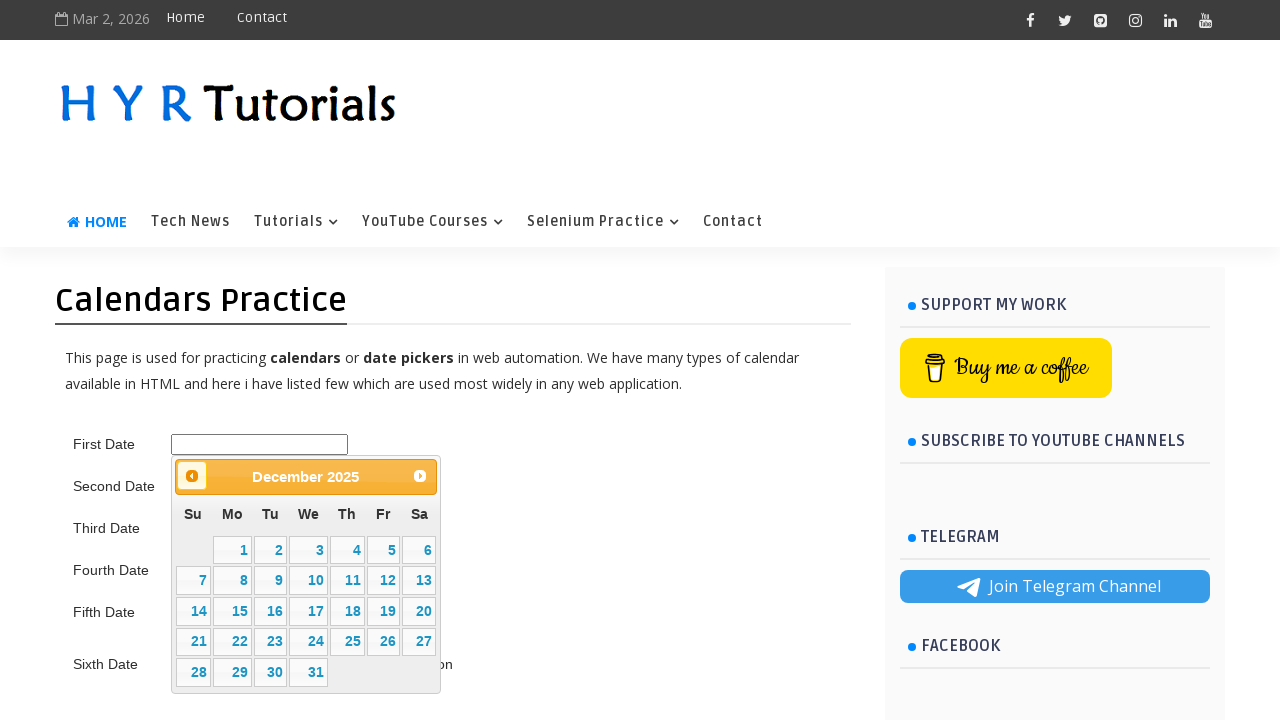

Retrieved updated calendar title: December 2025
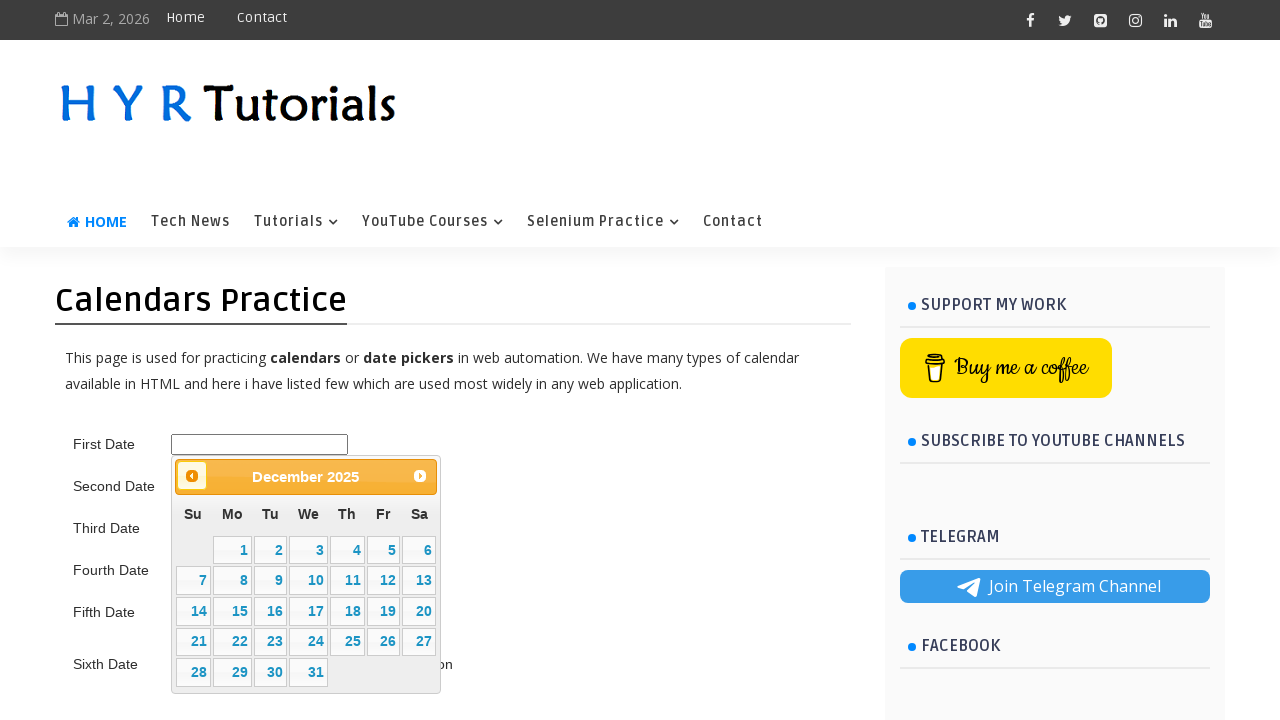

Clicked previous month button to navigate backward towards 05/June/2015 at (192, 476) on .ui-datepicker-prev
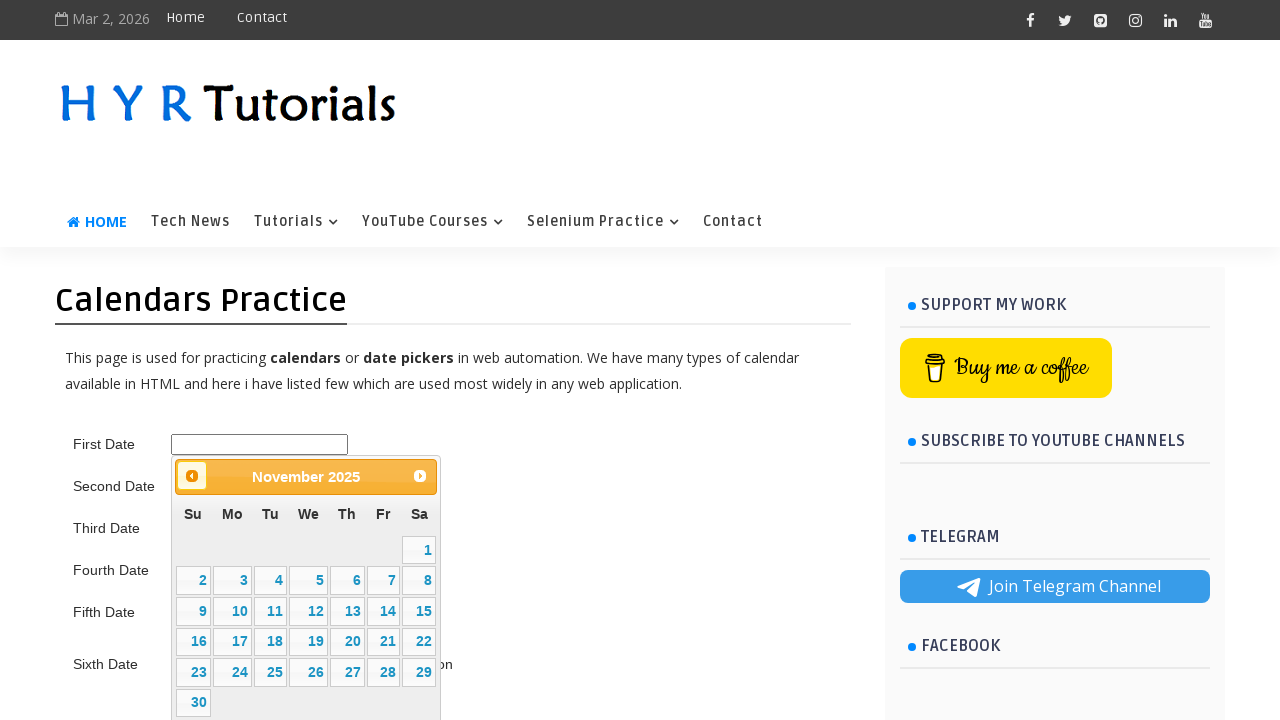

Retrieved updated calendar title: November 2025
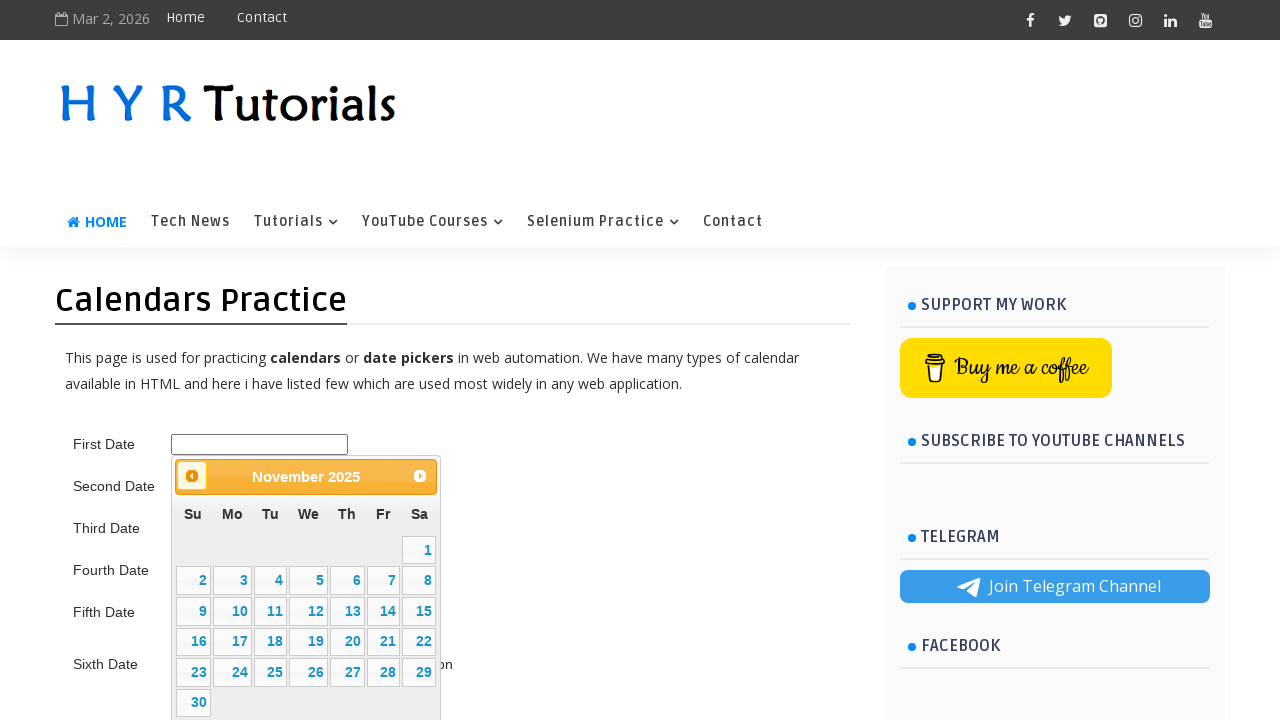

Clicked previous month button to navigate backward towards 05/June/2015 at (192, 476) on .ui-datepicker-prev
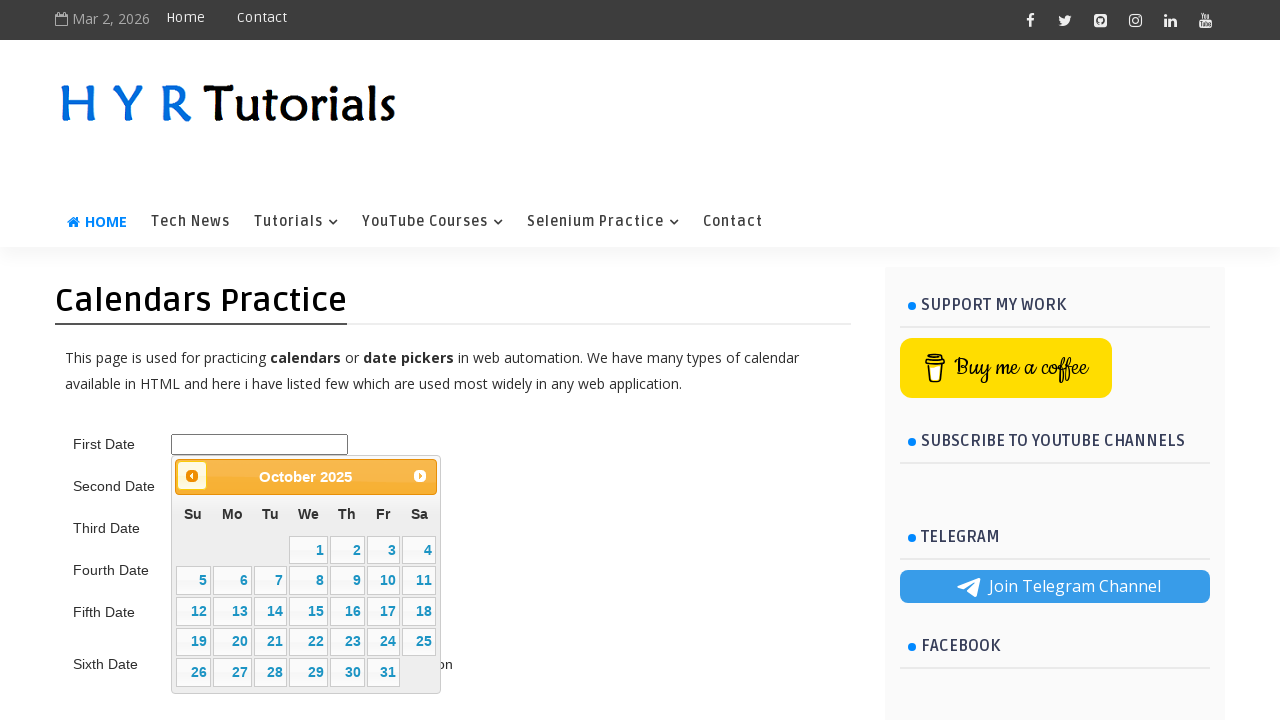

Retrieved updated calendar title: October 2025
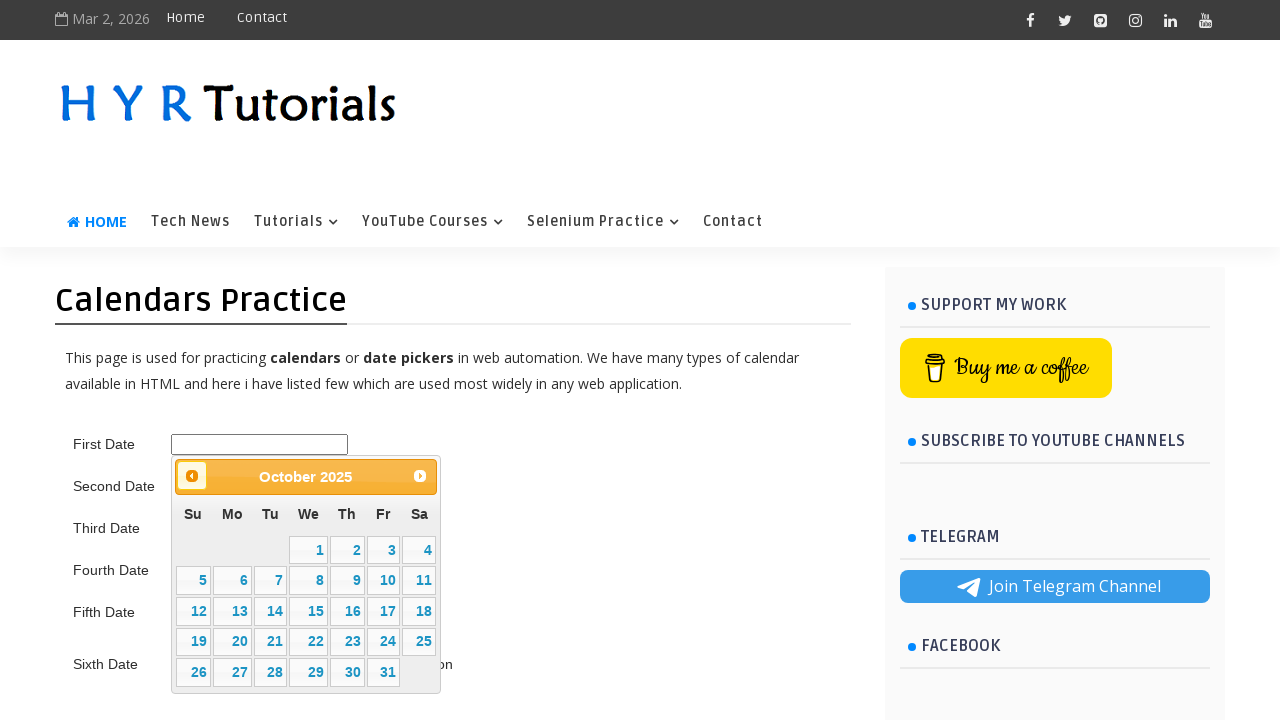

Clicked previous month button to navigate backward towards 05/June/2015 at (192, 476) on .ui-datepicker-prev
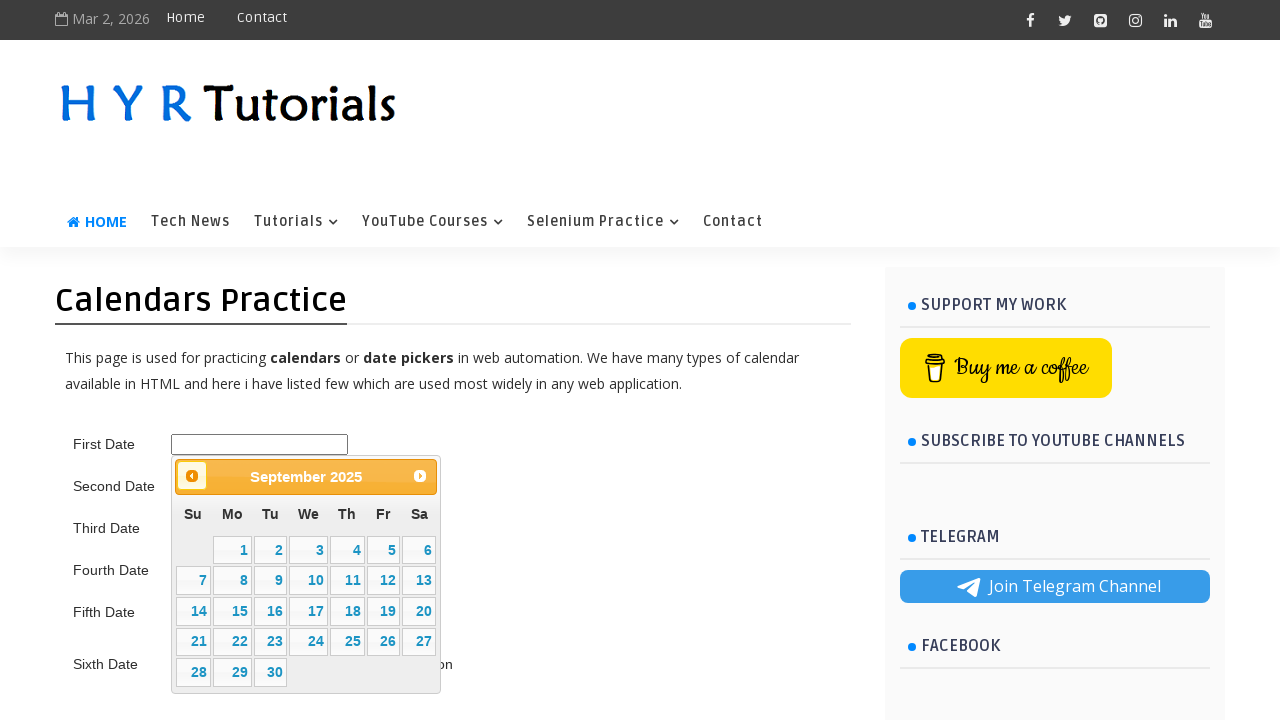

Retrieved updated calendar title: September 2025
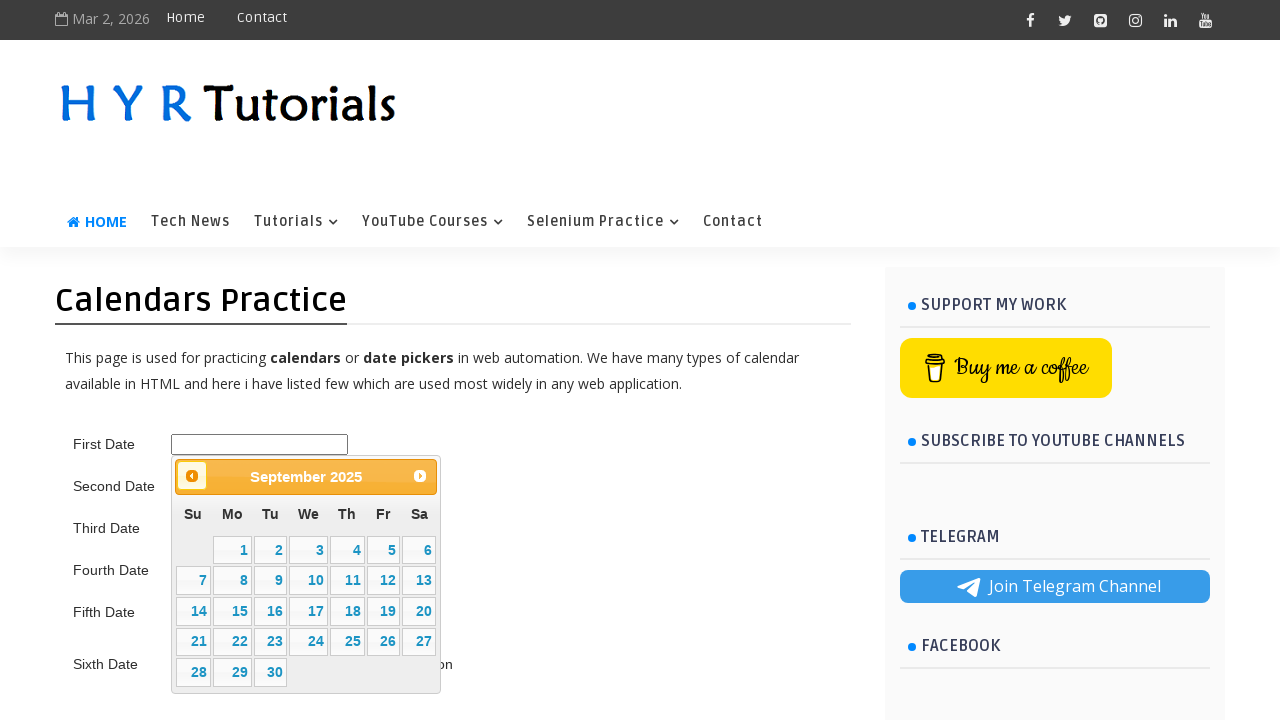

Clicked previous month button to navigate backward towards 05/June/2015 at (192, 476) on .ui-datepicker-prev
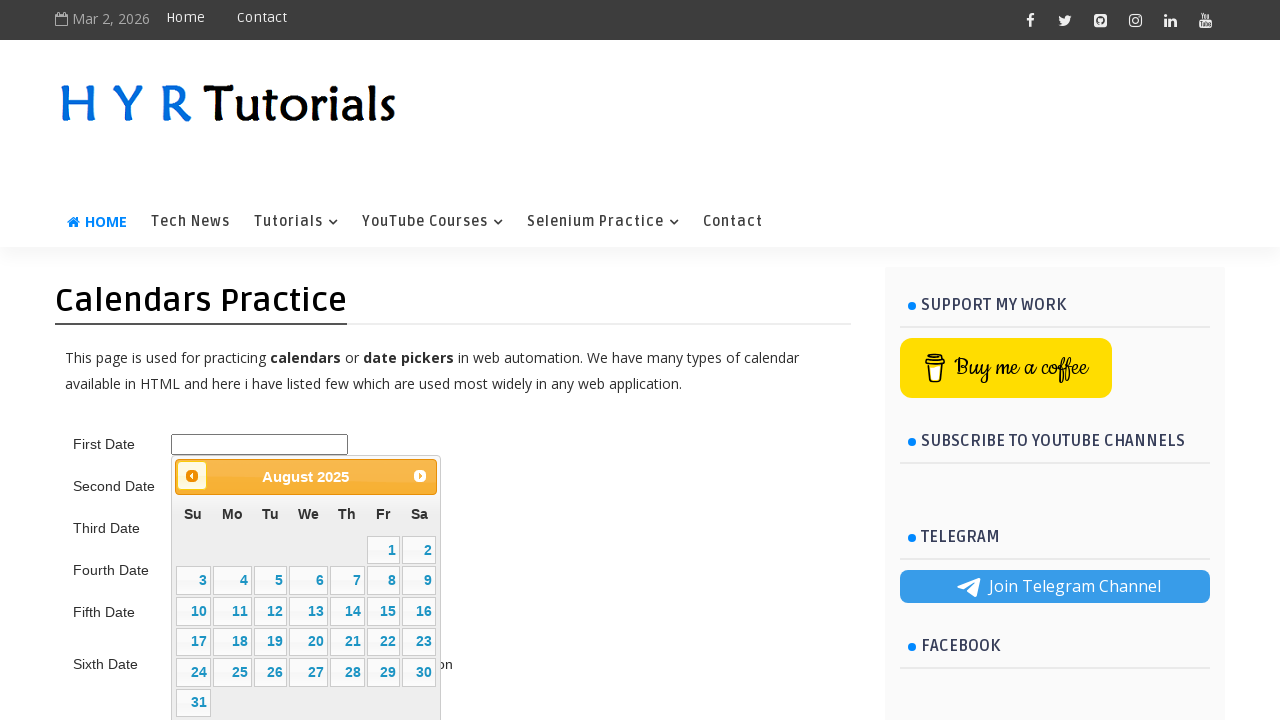

Retrieved updated calendar title: August 2025
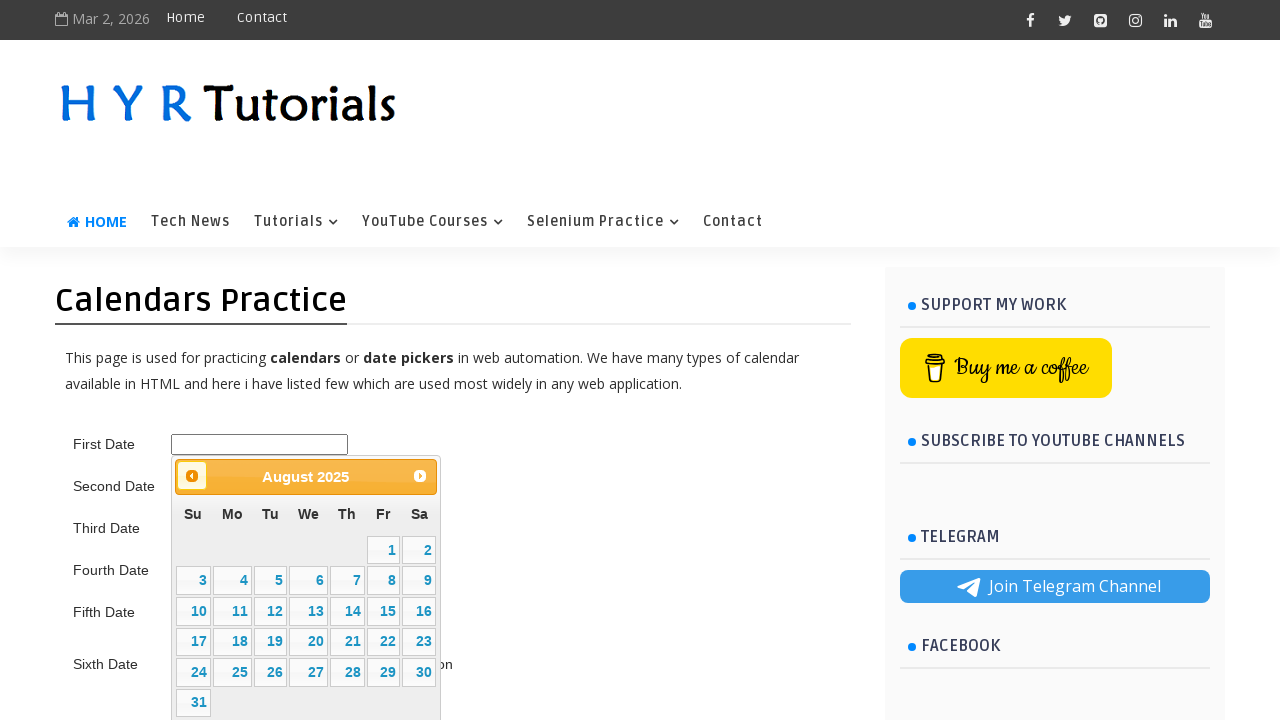

Clicked previous month button to navigate backward towards 05/June/2015 at (192, 476) on .ui-datepicker-prev
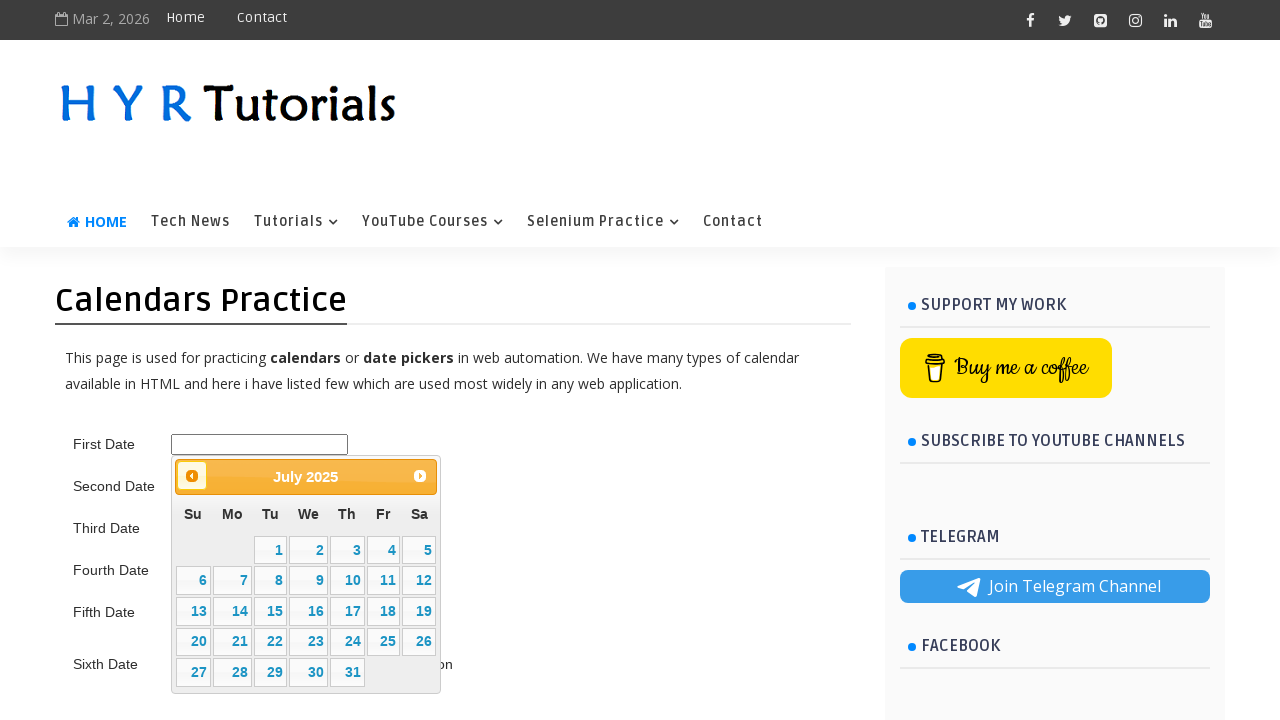

Retrieved updated calendar title: July 2025
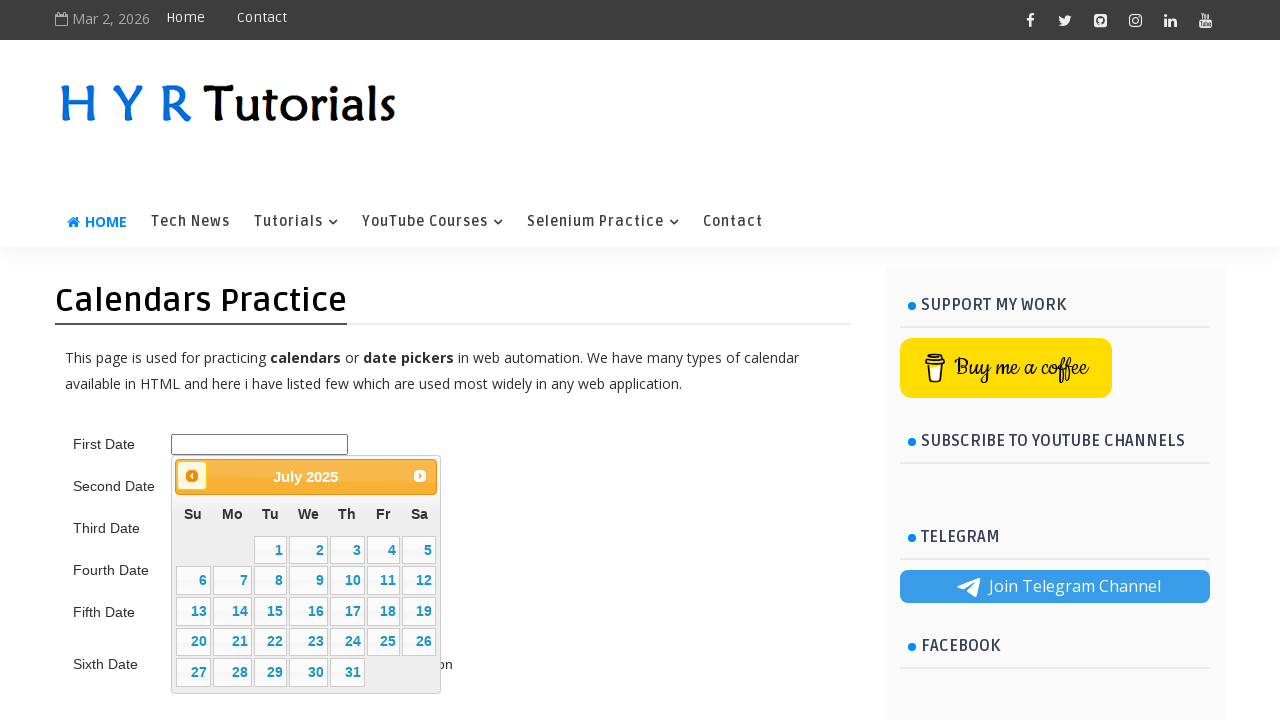

Clicked previous month button to navigate backward towards 05/June/2015 at (192, 476) on .ui-datepicker-prev
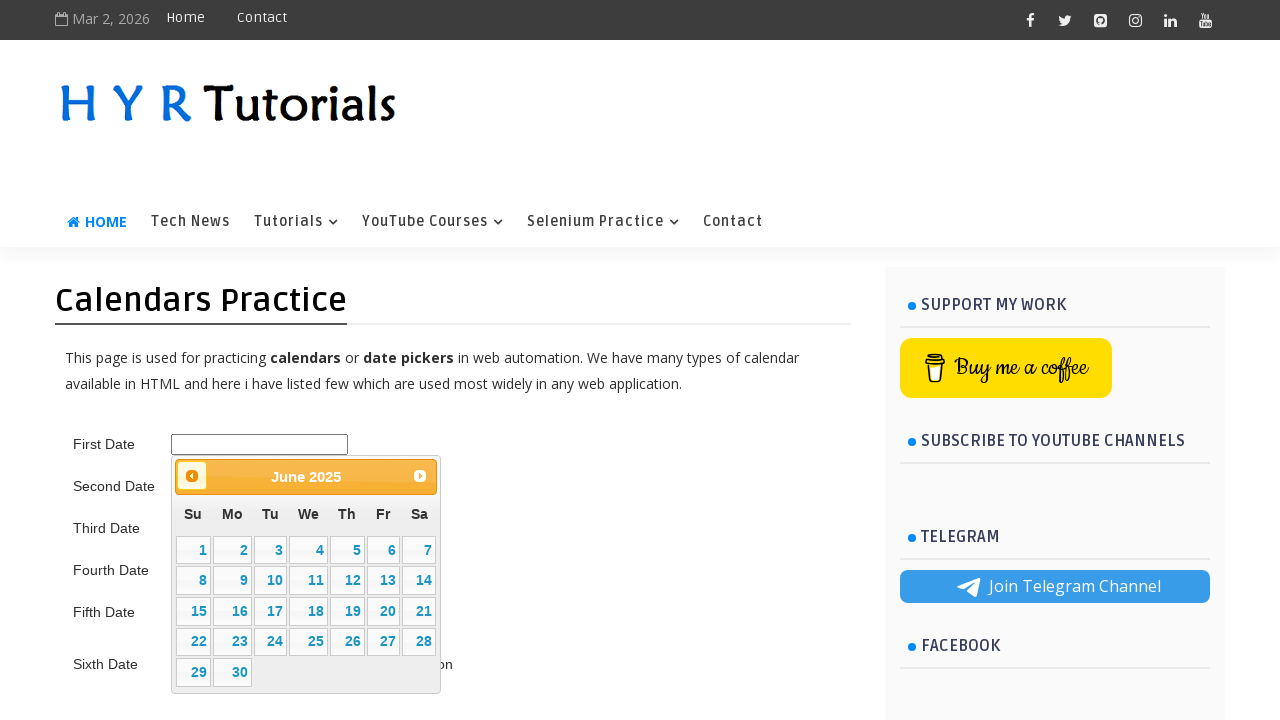

Retrieved updated calendar title: June 2025
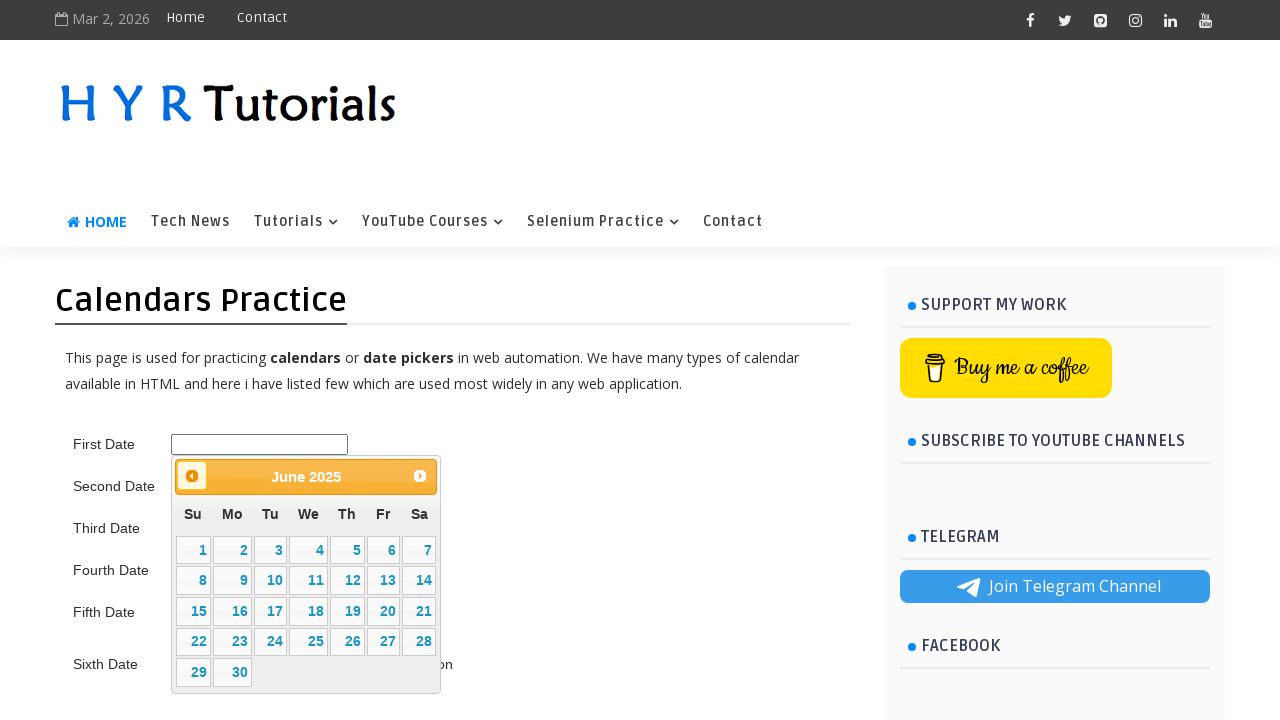

Clicked previous month button to navigate backward towards 05/June/2015 at (192, 476) on .ui-datepicker-prev
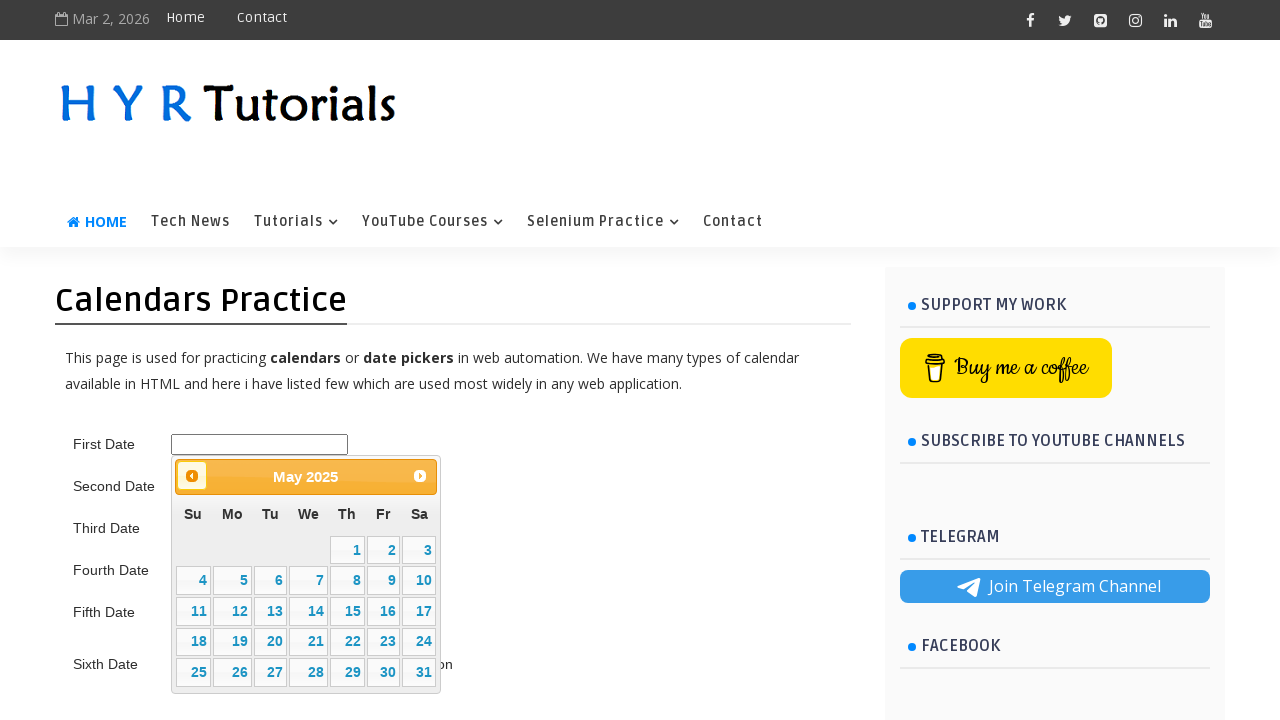

Retrieved updated calendar title: May 2025
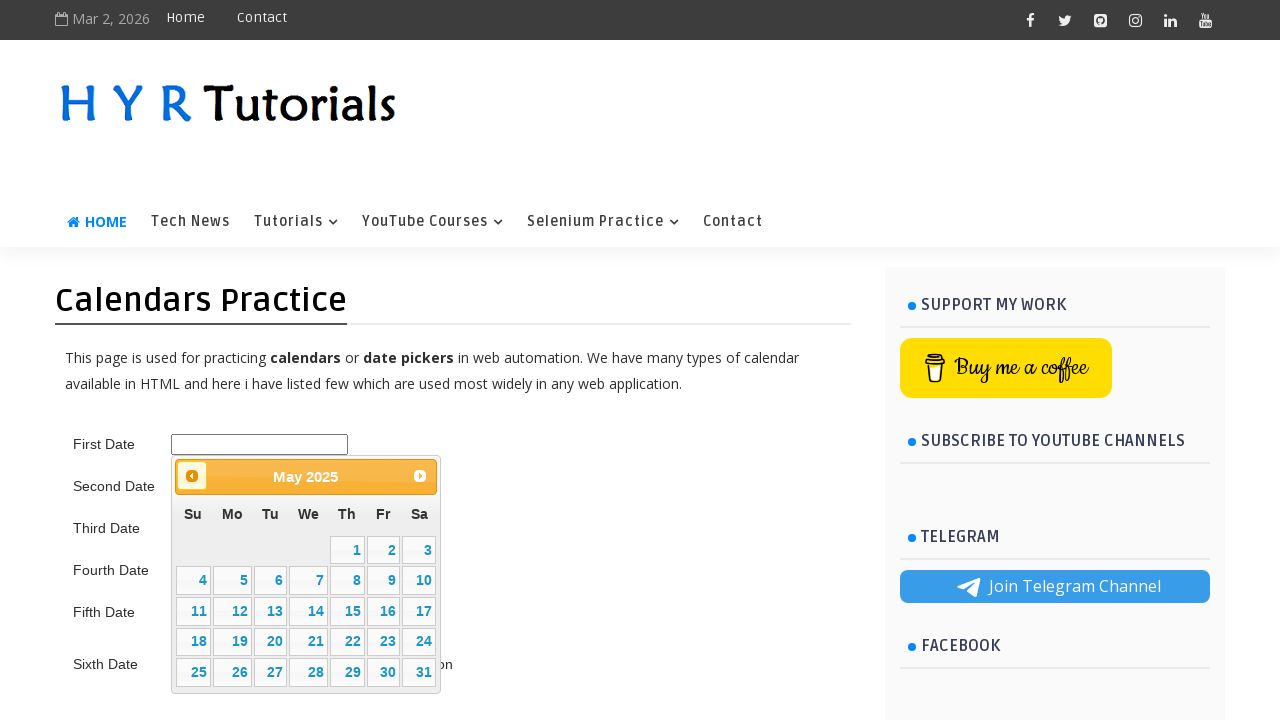

Clicked previous month button to navigate backward towards 05/June/2015 at (192, 476) on .ui-datepicker-prev
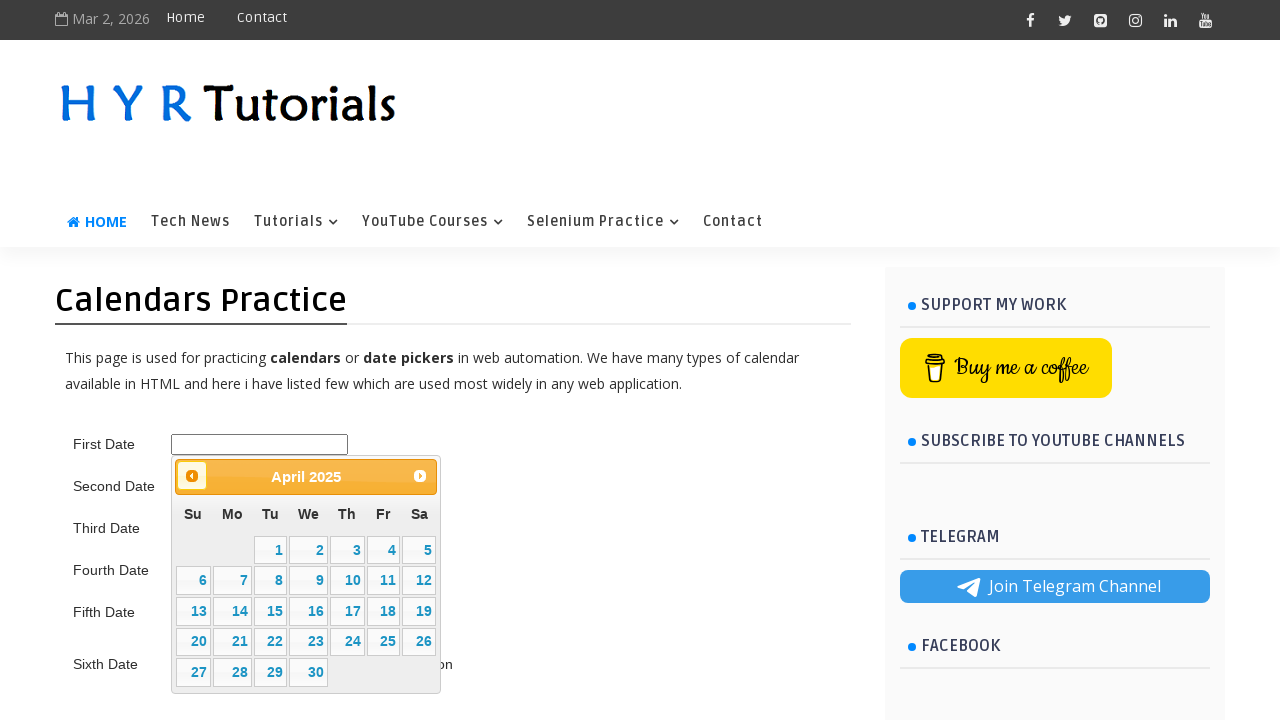

Retrieved updated calendar title: April 2025
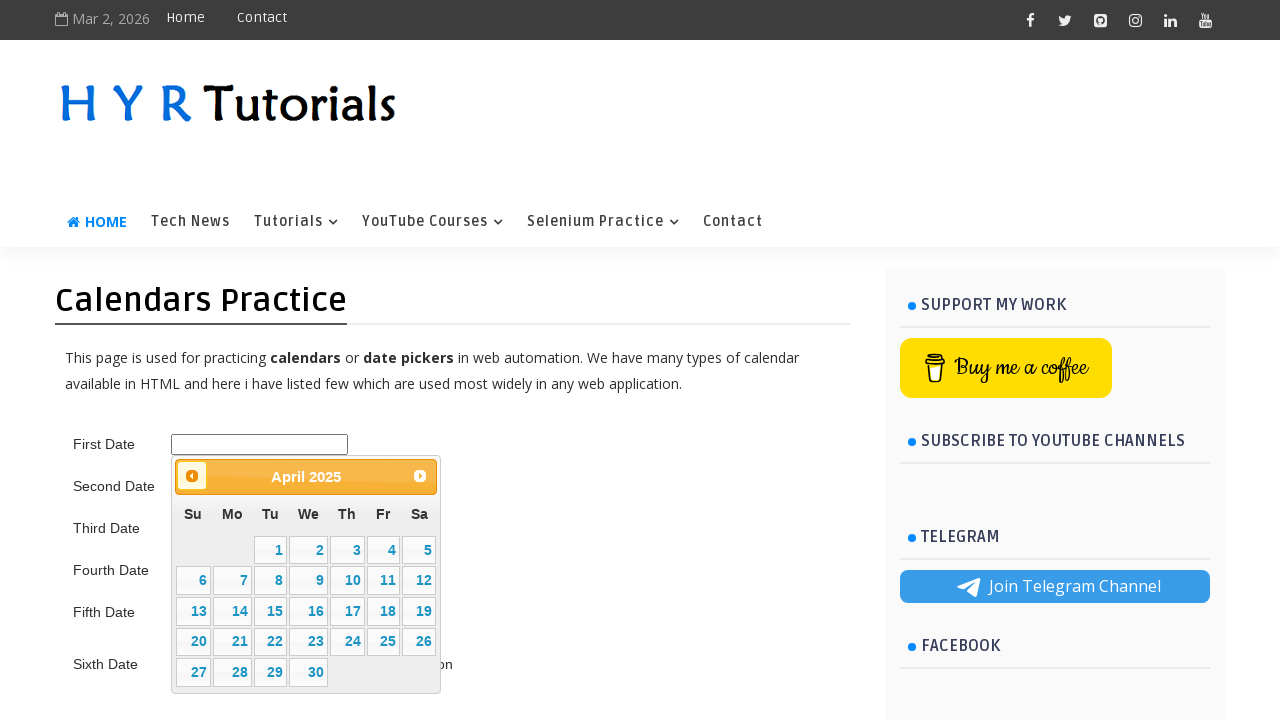

Clicked previous month button to navigate backward towards 05/June/2015 at (192, 476) on .ui-datepicker-prev
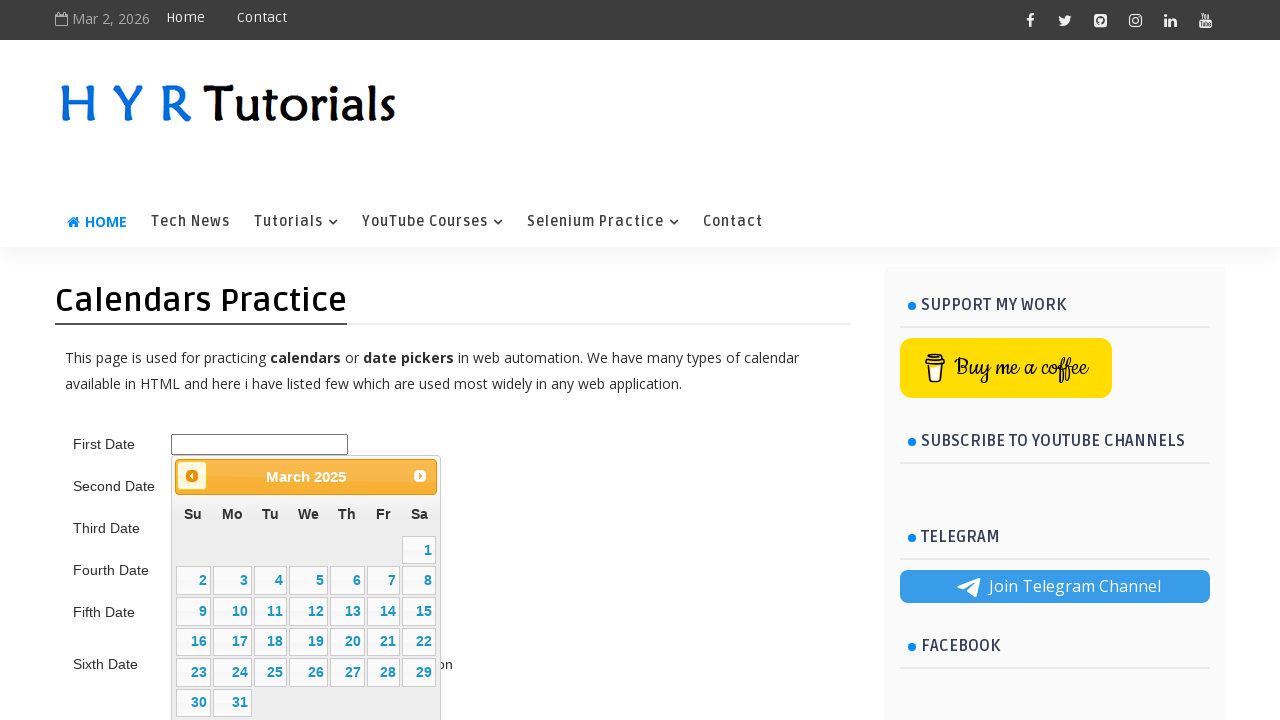

Retrieved updated calendar title: March 2025
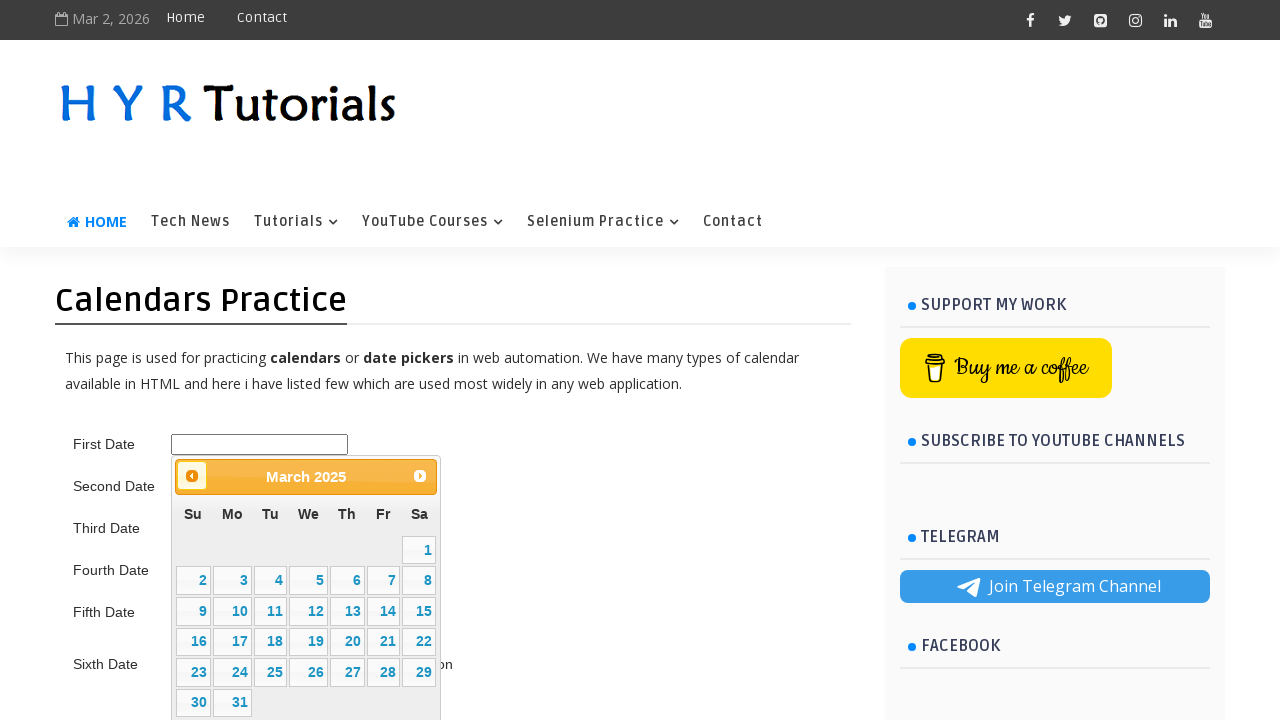

Clicked previous month button to navigate backward towards 05/June/2015 at (192, 476) on .ui-datepicker-prev
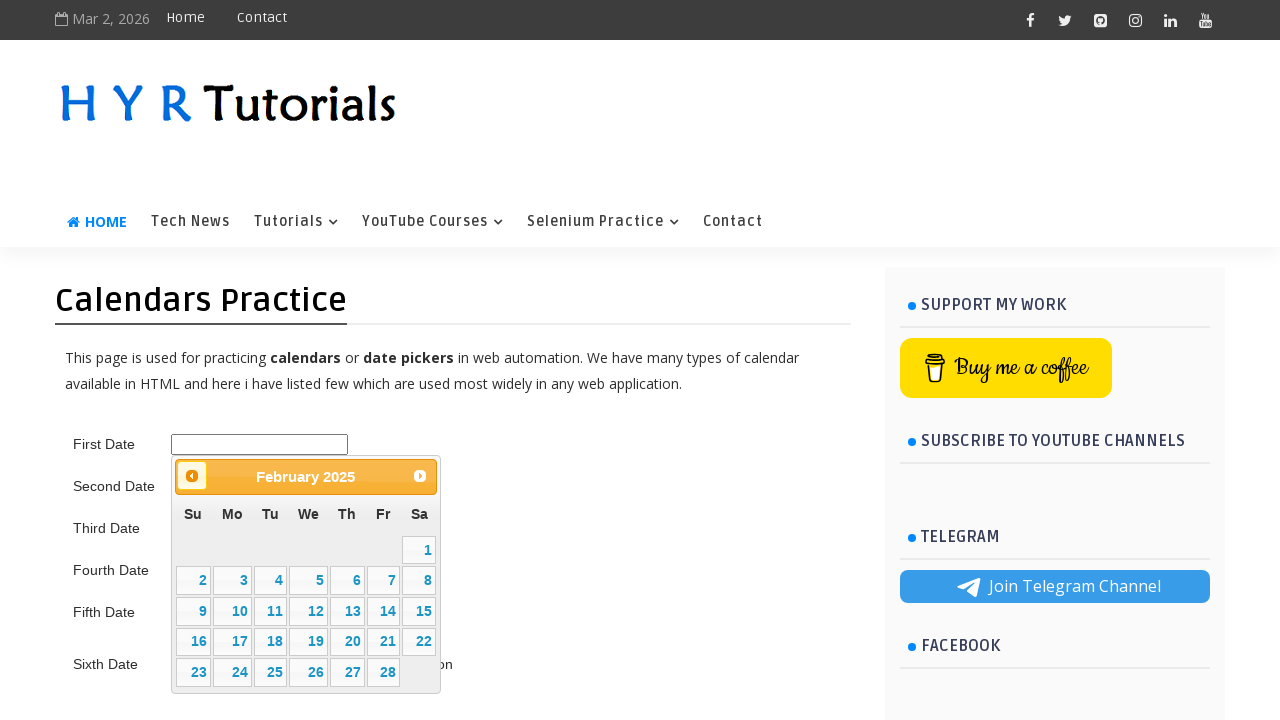

Retrieved updated calendar title: February 2025
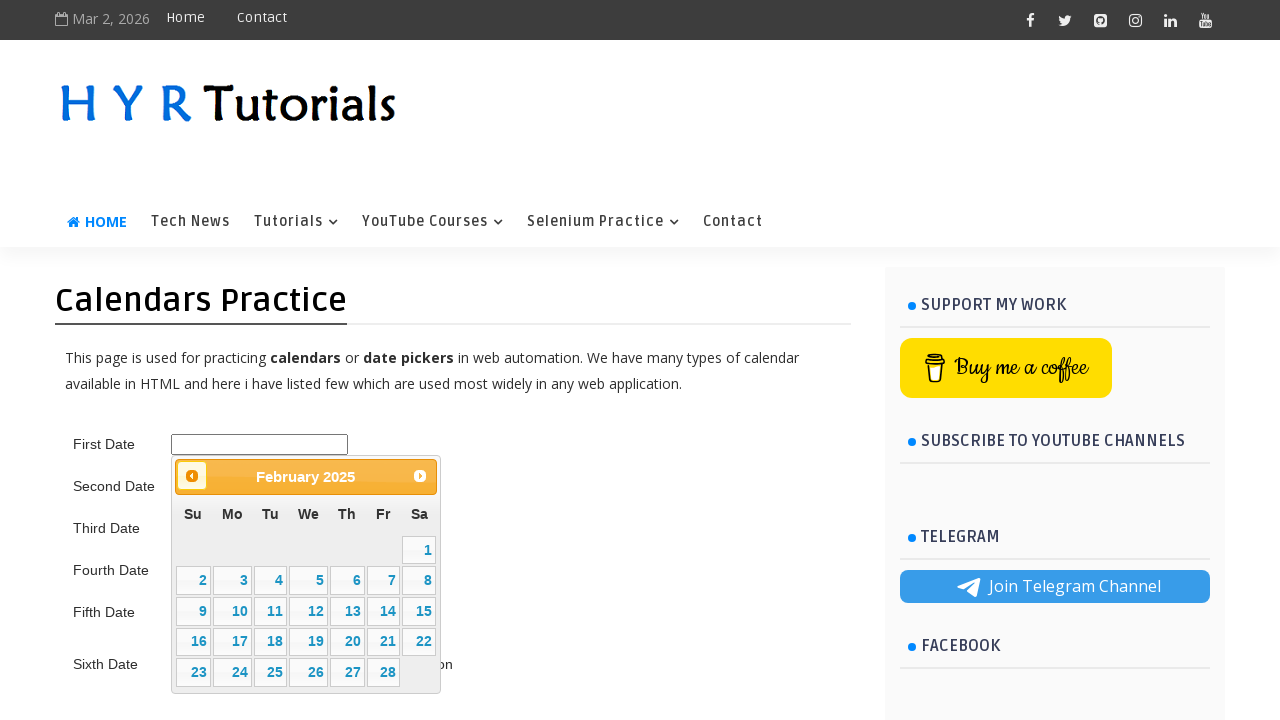

Clicked previous month button to navigate backward towards 05/June/2015 at (192, 476) on .ui-datepicker-prev
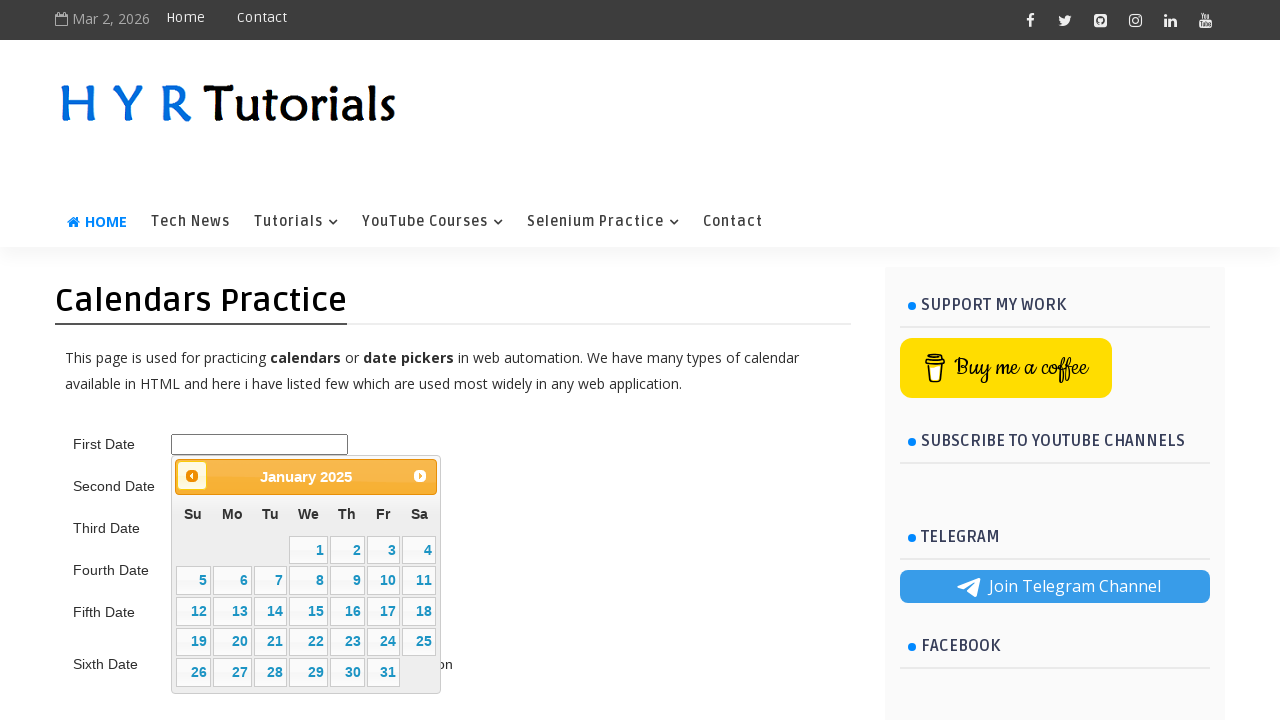

Retrieved updated calendar title: January 2025
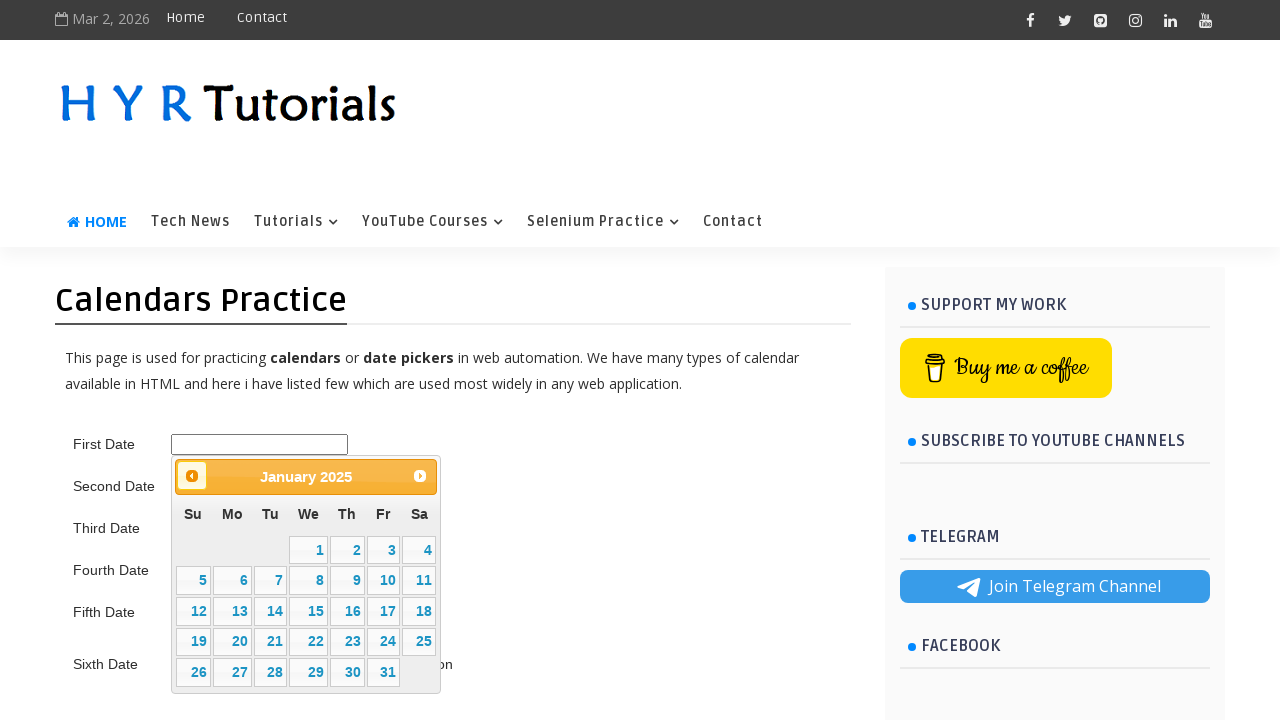

Clicked previous month button to navigate backward towards 05/June/2015 at (192, 476) on .ui-datepicker-prev
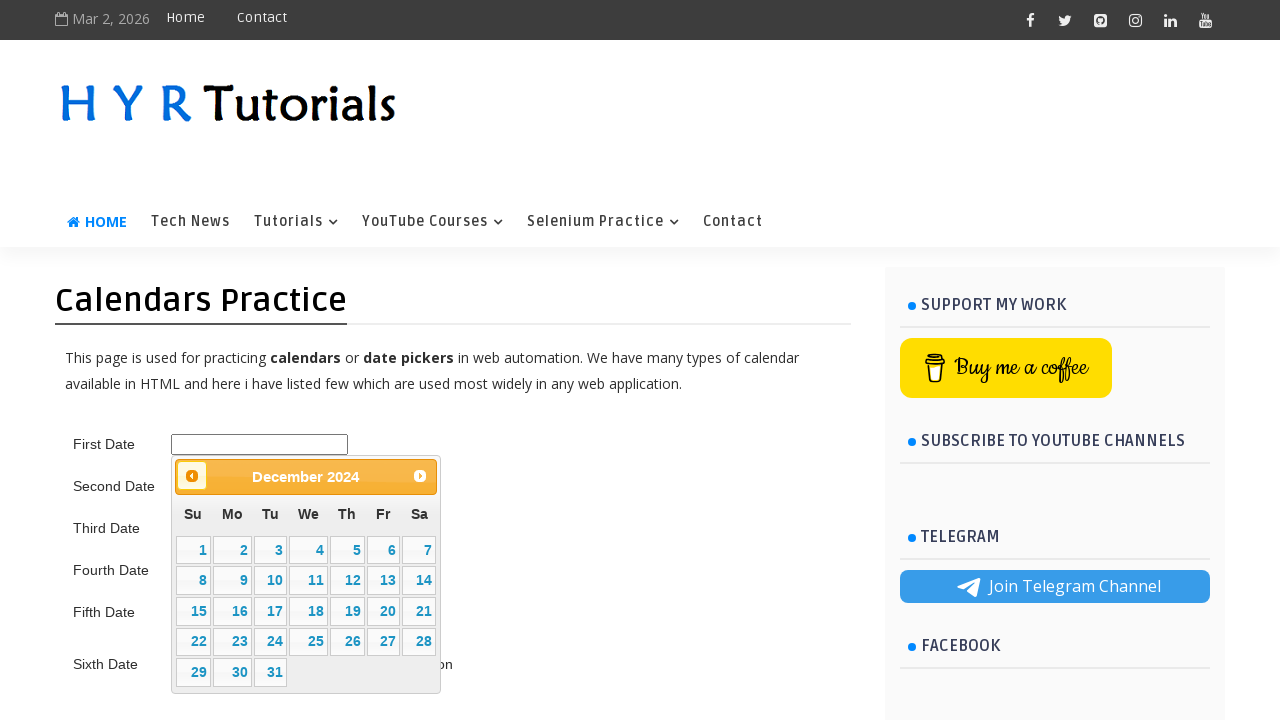

Retrieved updated calendar title: December 2024
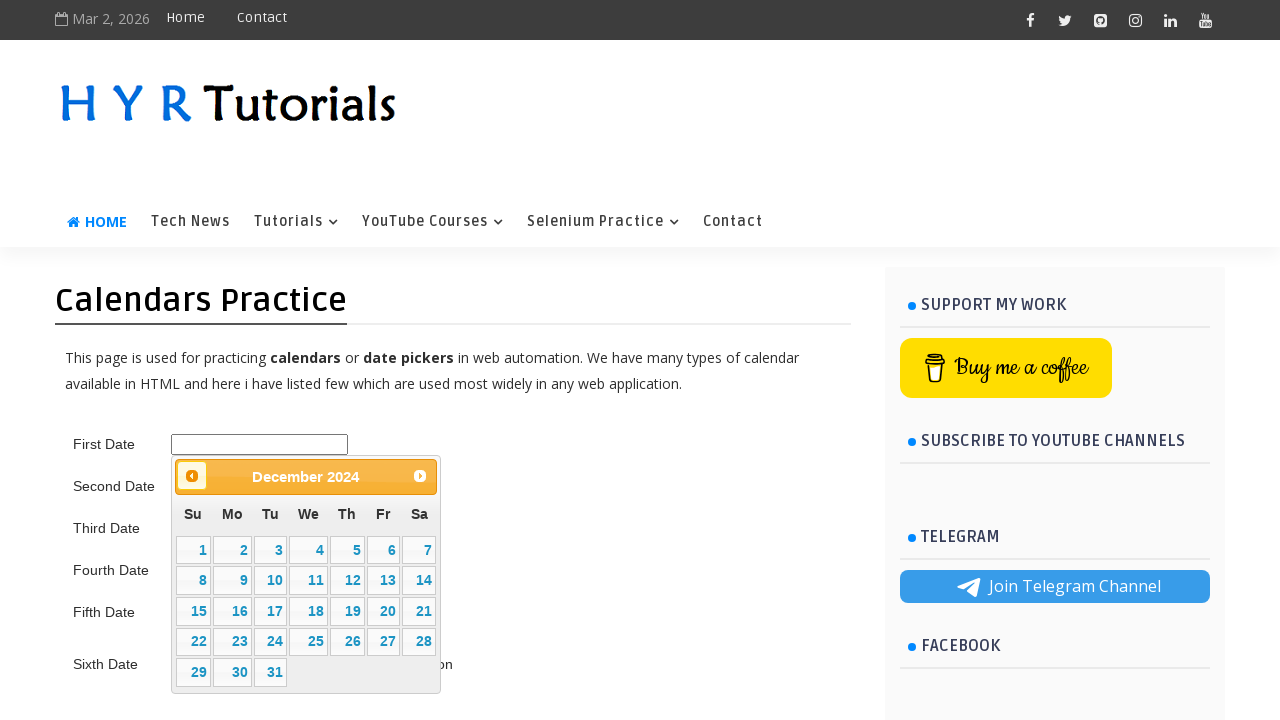

Clicked previous month button to navigate backward towards 05/June/2015 at (192, 476) on .ui-datepicker-prev
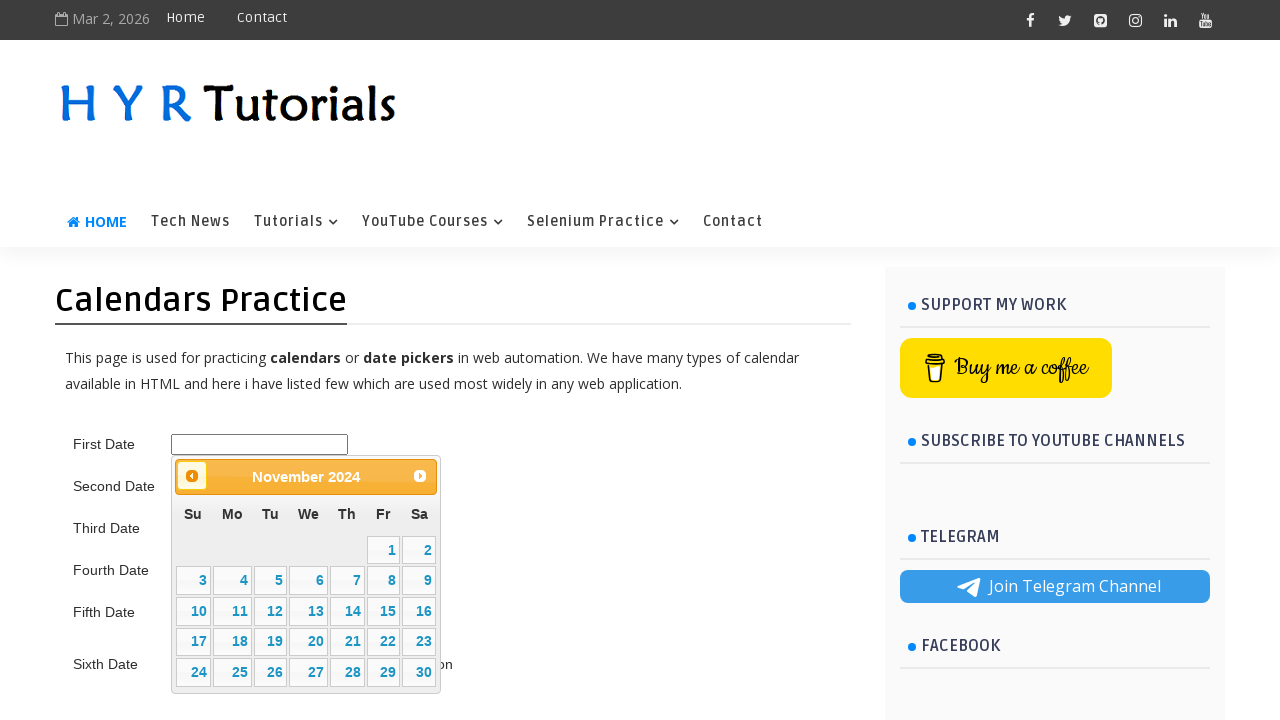

Retrieved updated calendar title: November 2024
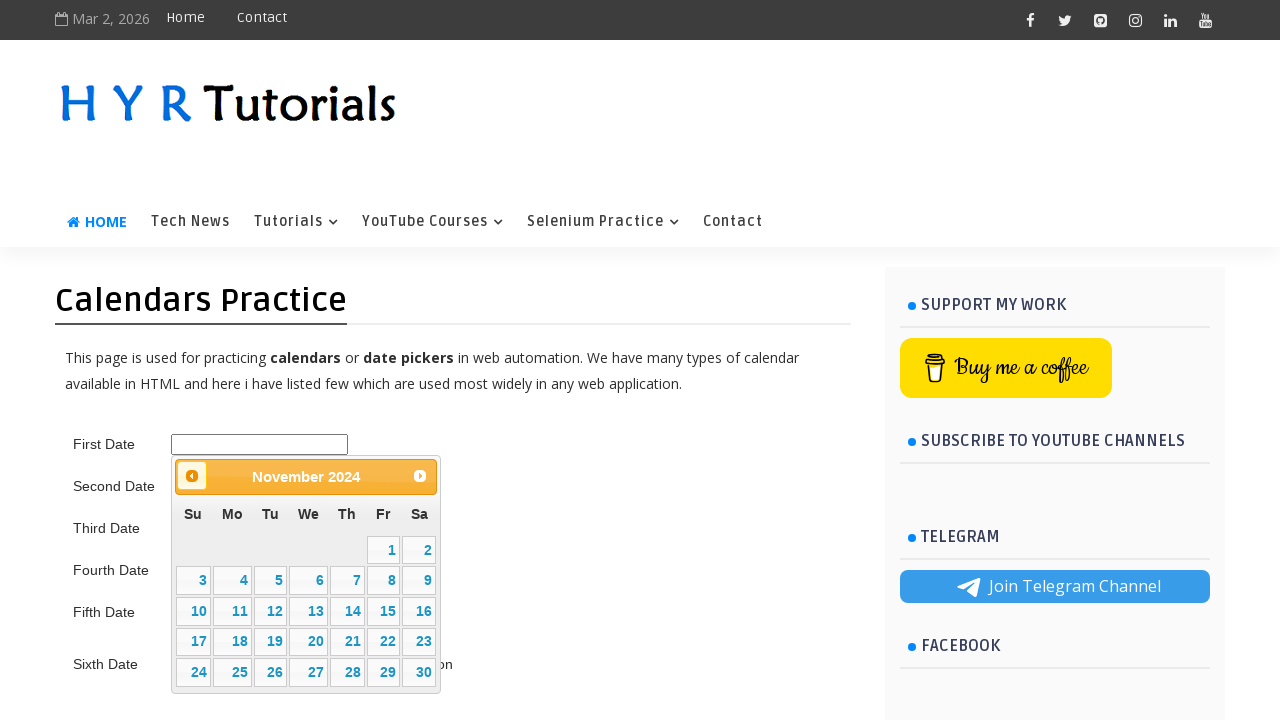

Clicked previous month button to navigate backward towards 05/June/2015 at (192, 476) on .ui-datepicker-prev
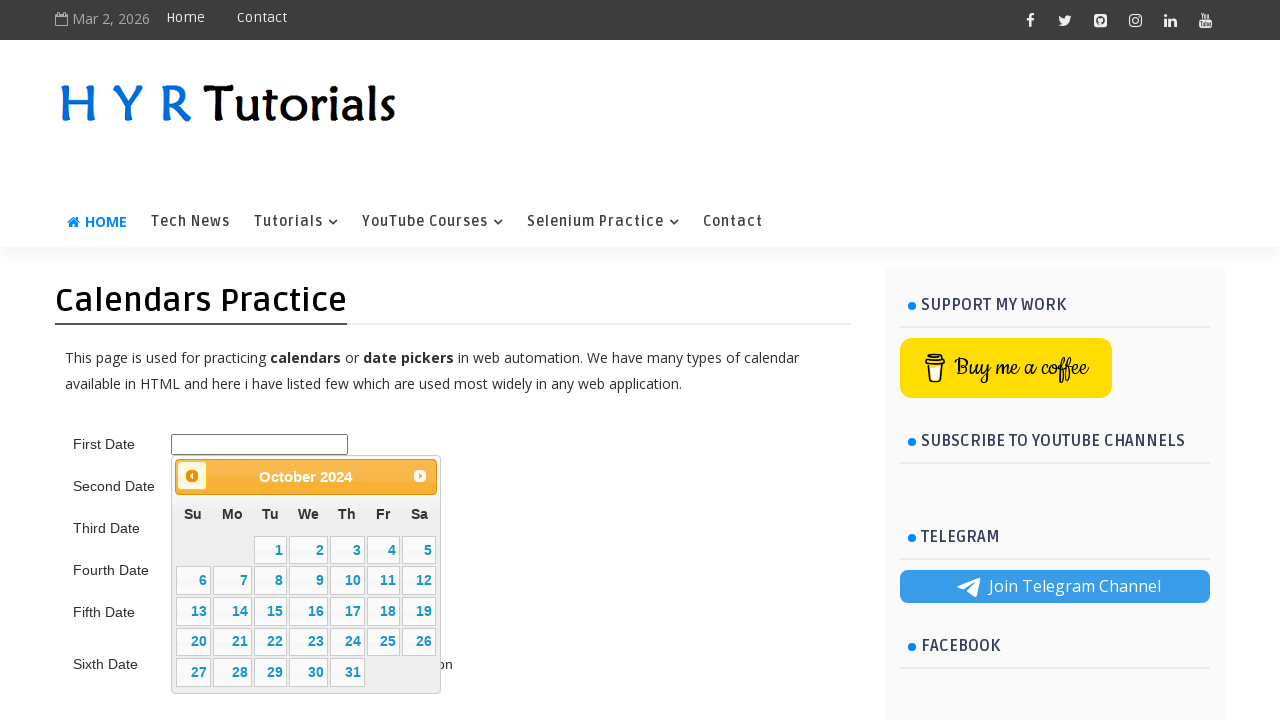

Retrieved updated calendar title: October 2024
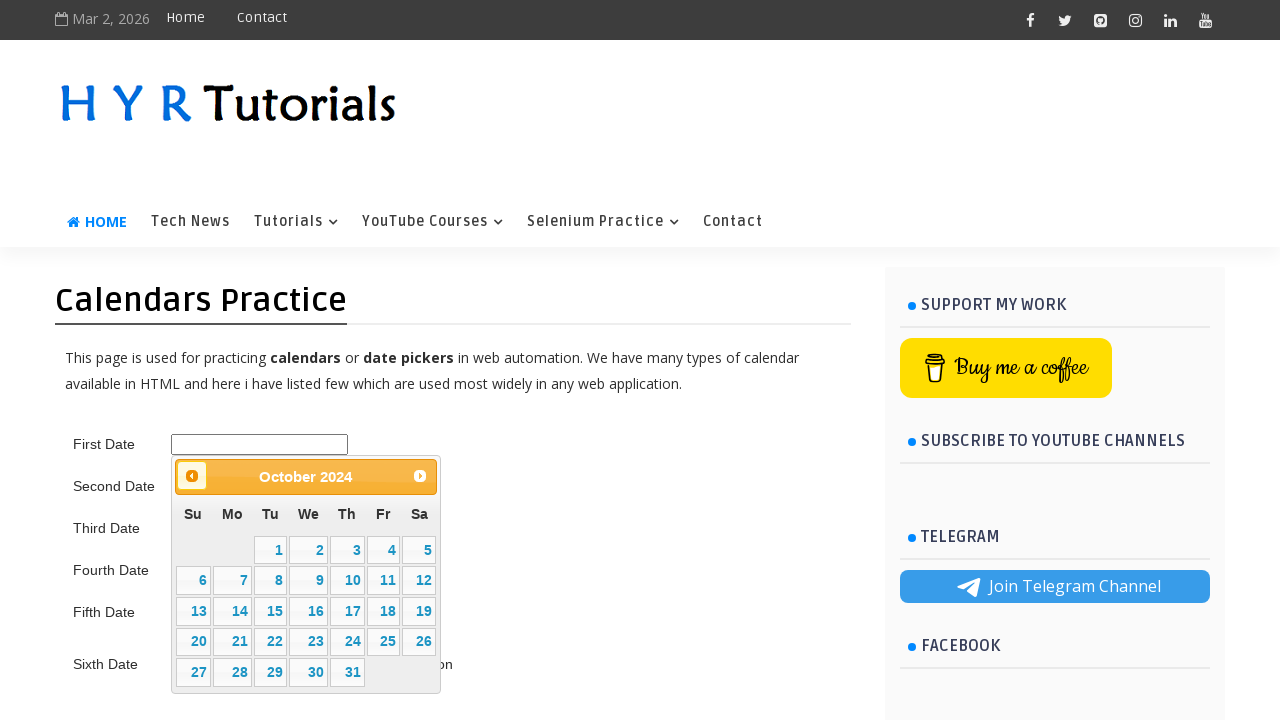

Clicked previous month button to navigate backward towards 05/June/2015 at (192, 476) on .ui-datepicker-prev
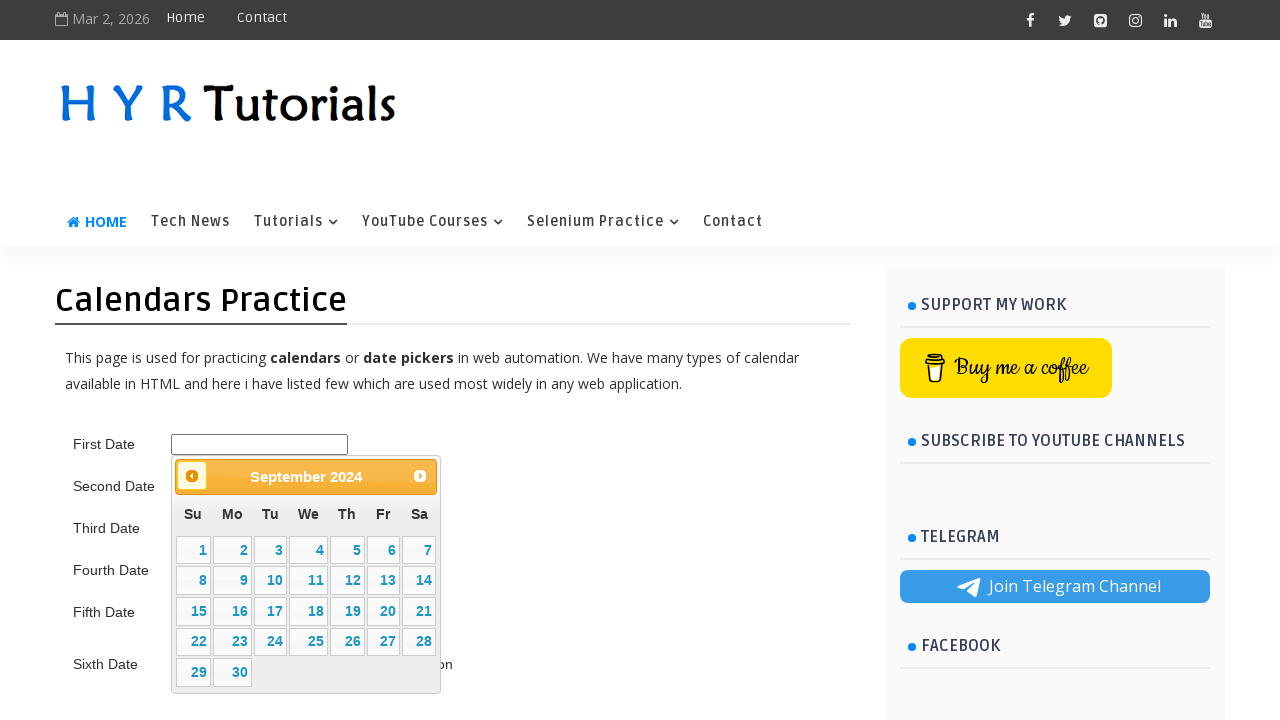

Retrieved updated calendar title: September 2024
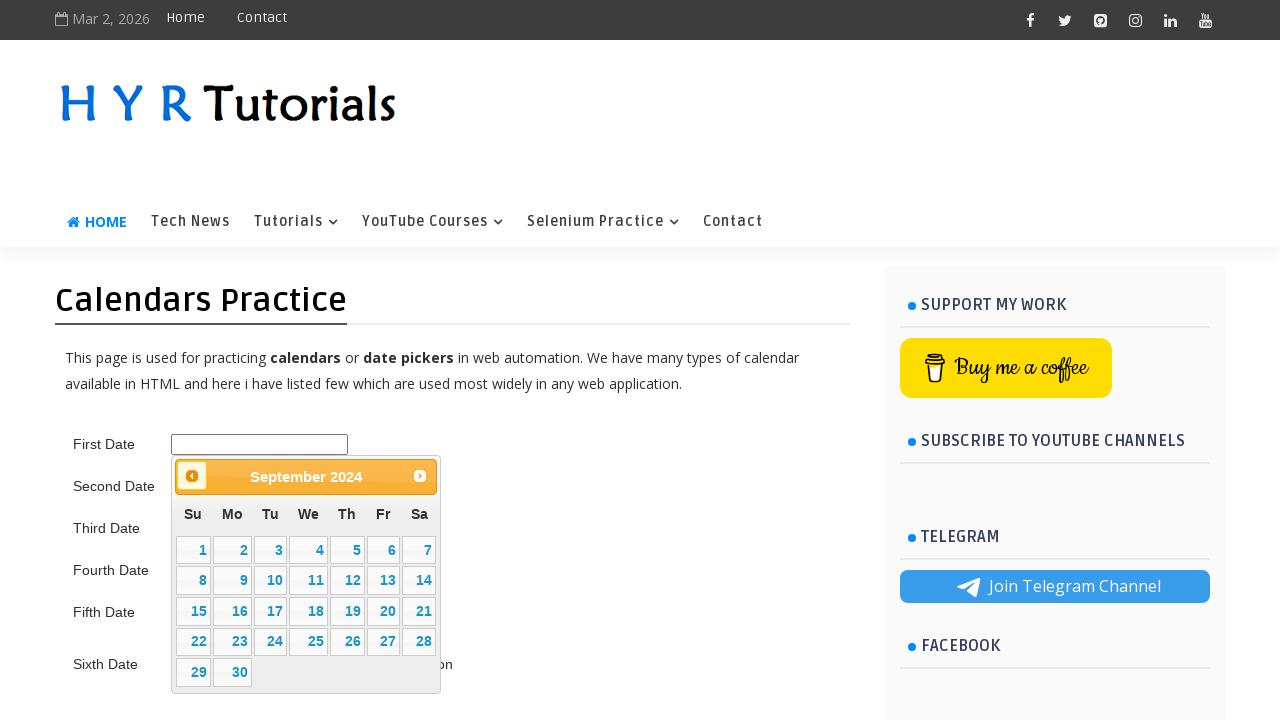

Clicked previous month button to navigate backward towards 05/June/2015 at (192, 476) on .ui-datepicker-prev
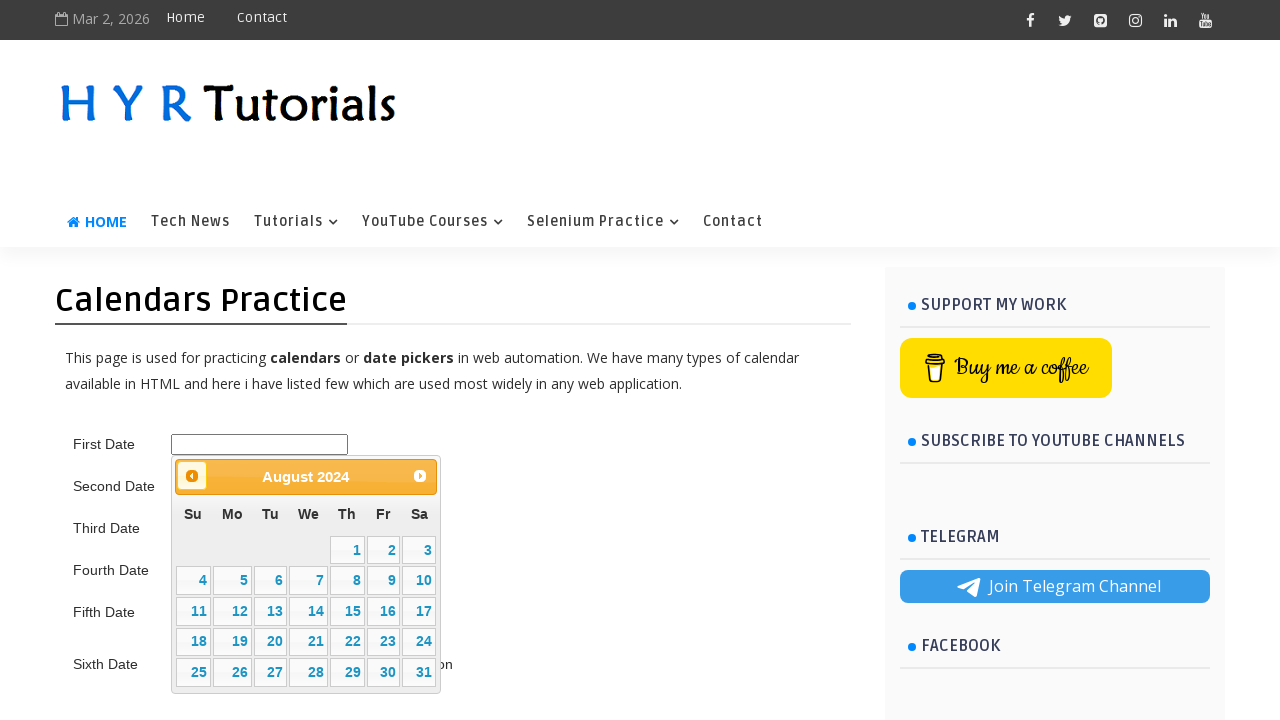

Retrieved updated calendar title: August 2024
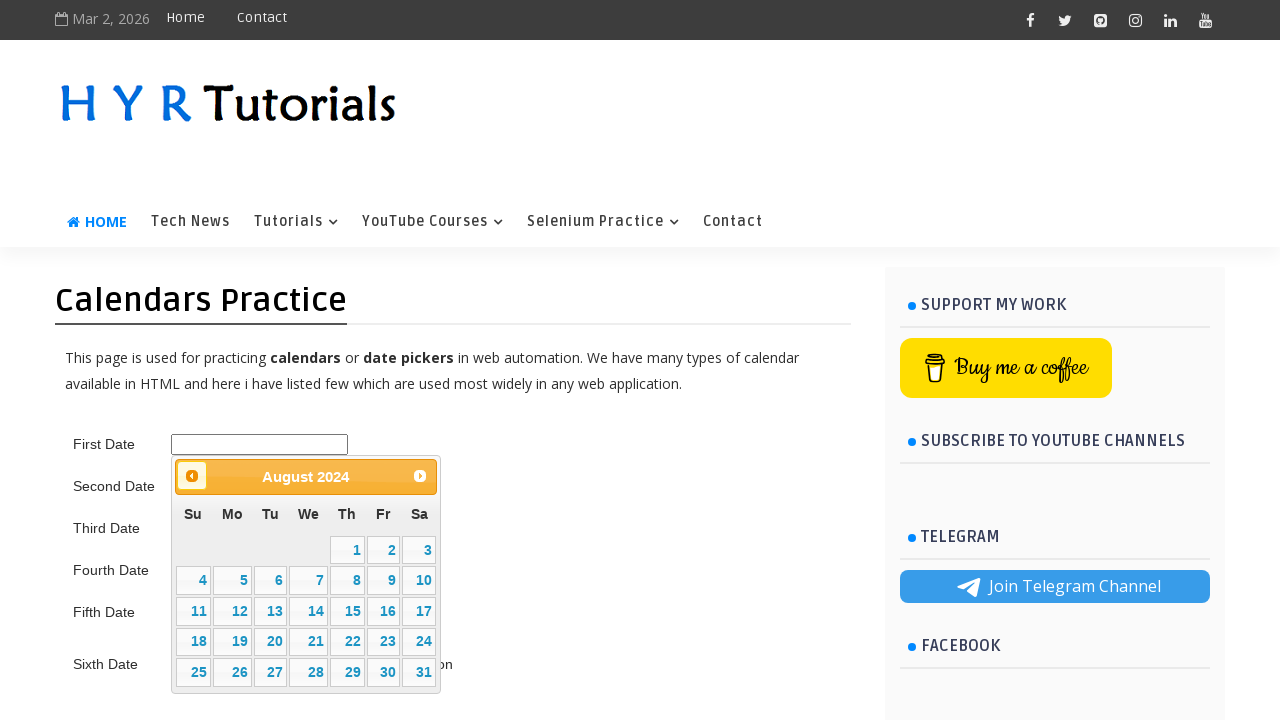

Clicked previous month button to navigate backward towards 05/June/2015 at (192, 476) on .ui-datepicker-prev
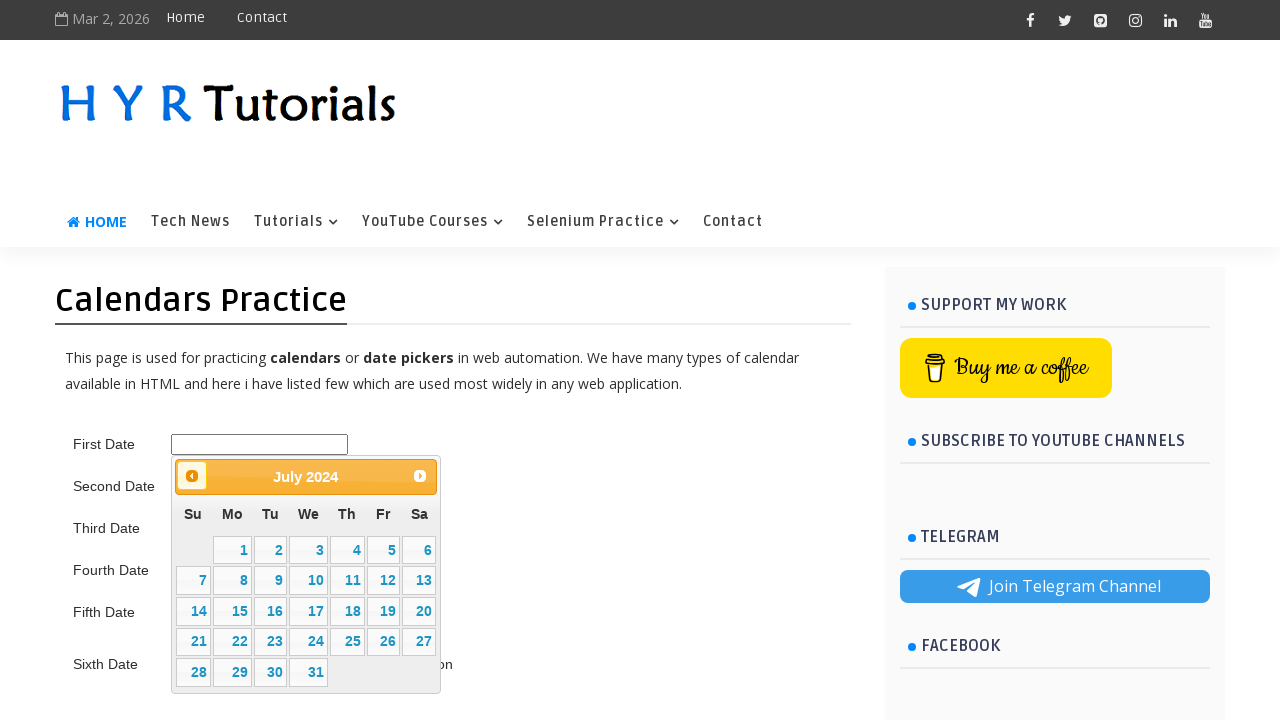

Retrieved updated calendar title: July 2024
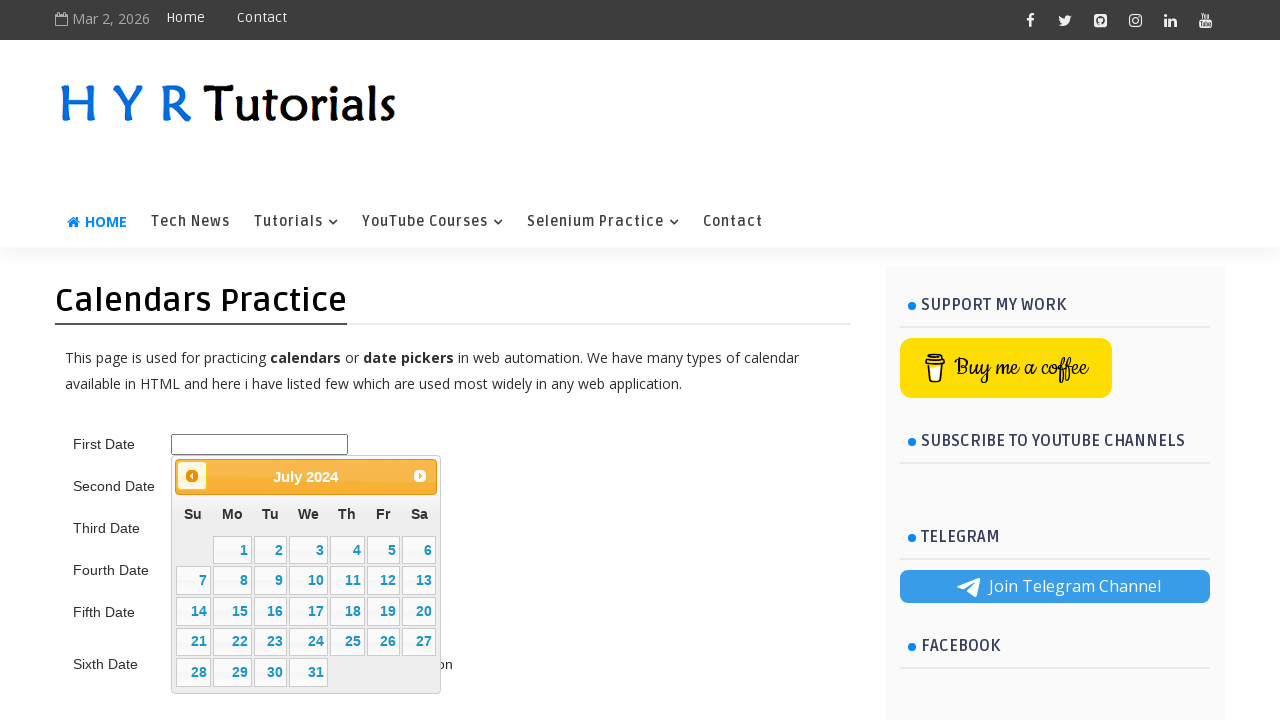

Clicked previous month button to navigate backward towards 05/June/2015 at (192, 476) on .ui-datepicker-prev
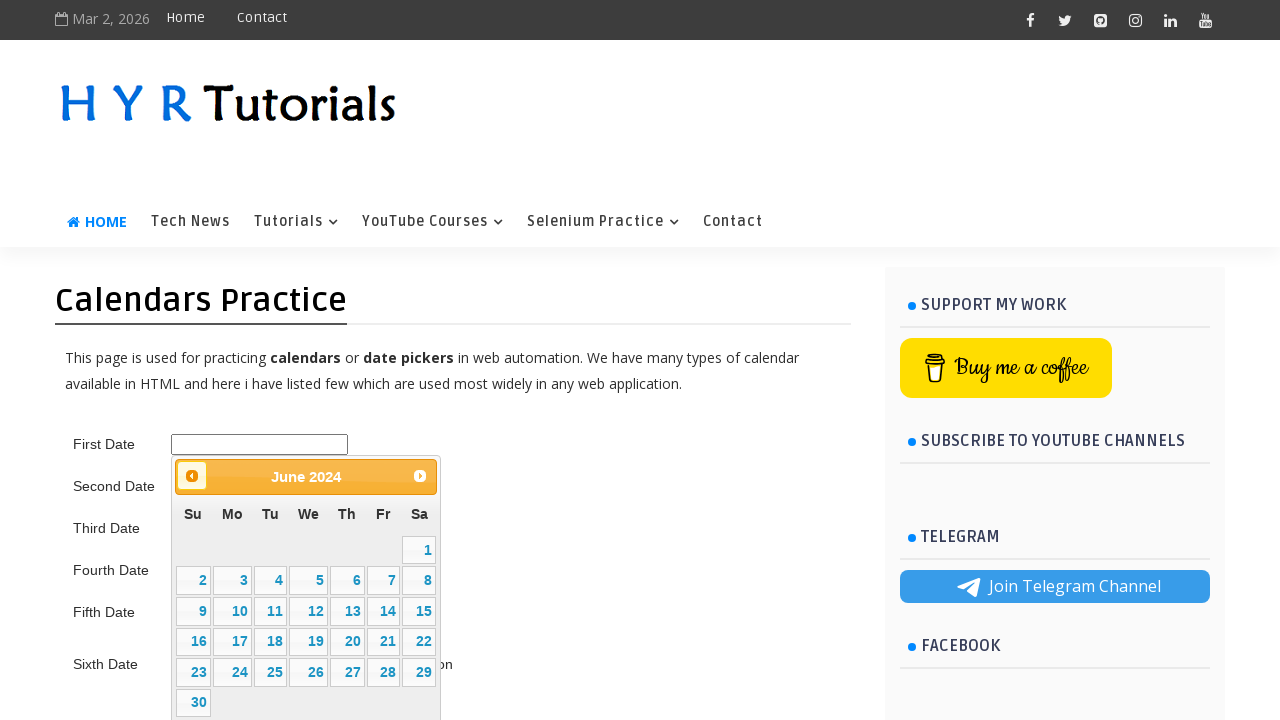

Retrieved updated calendar title: June 2024
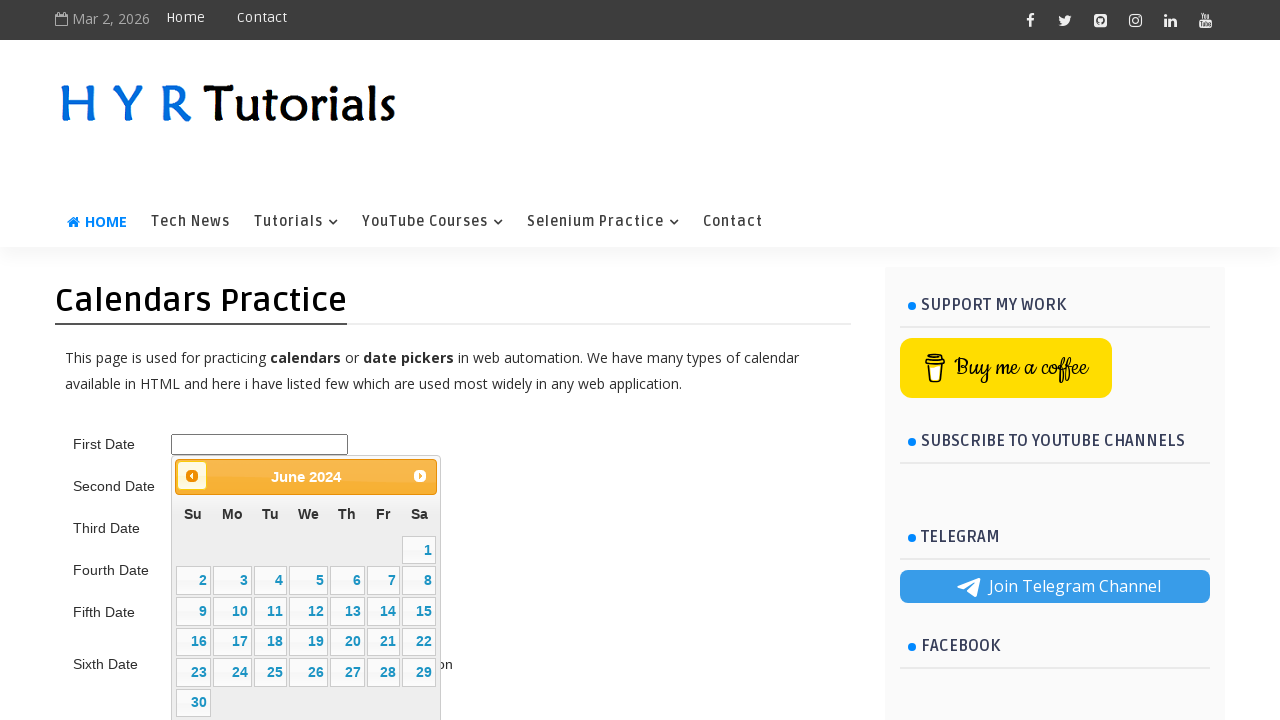

Clicked previous month button to navigate backward towards 05/June/2015 at (192, 476) on .ui-datepicker-prev
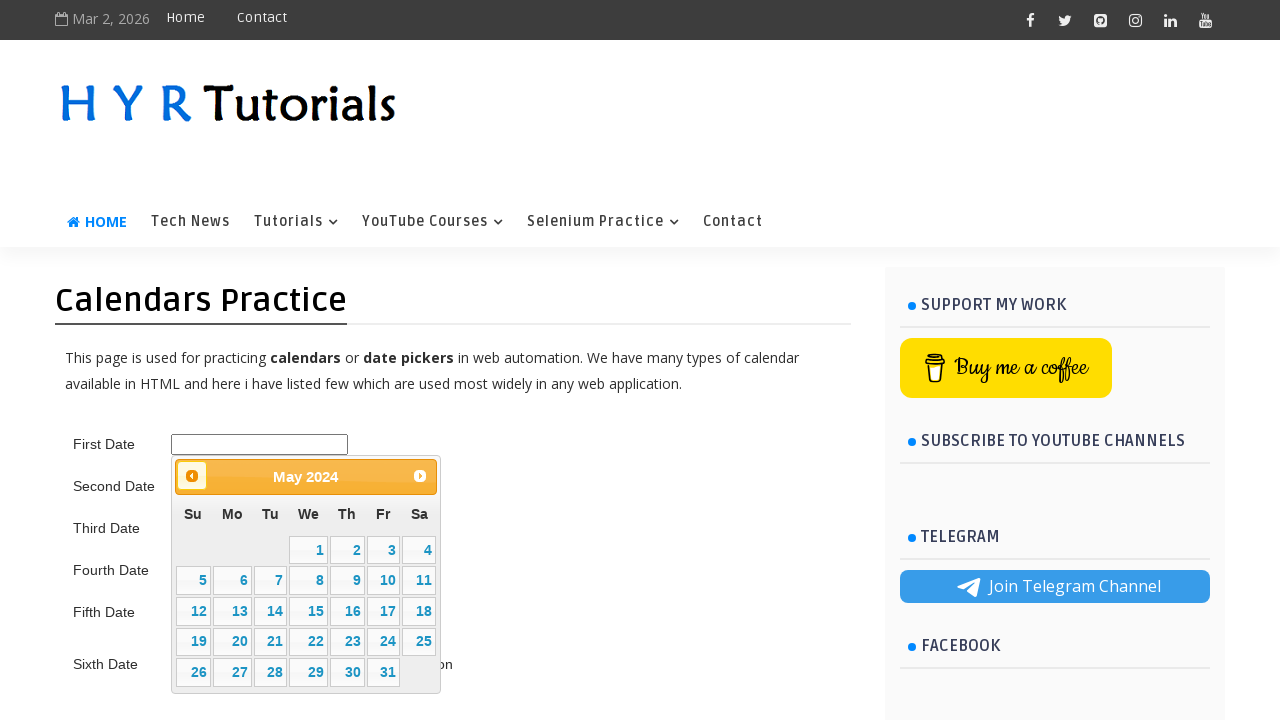

Retrieved updated calendar title: May 2024
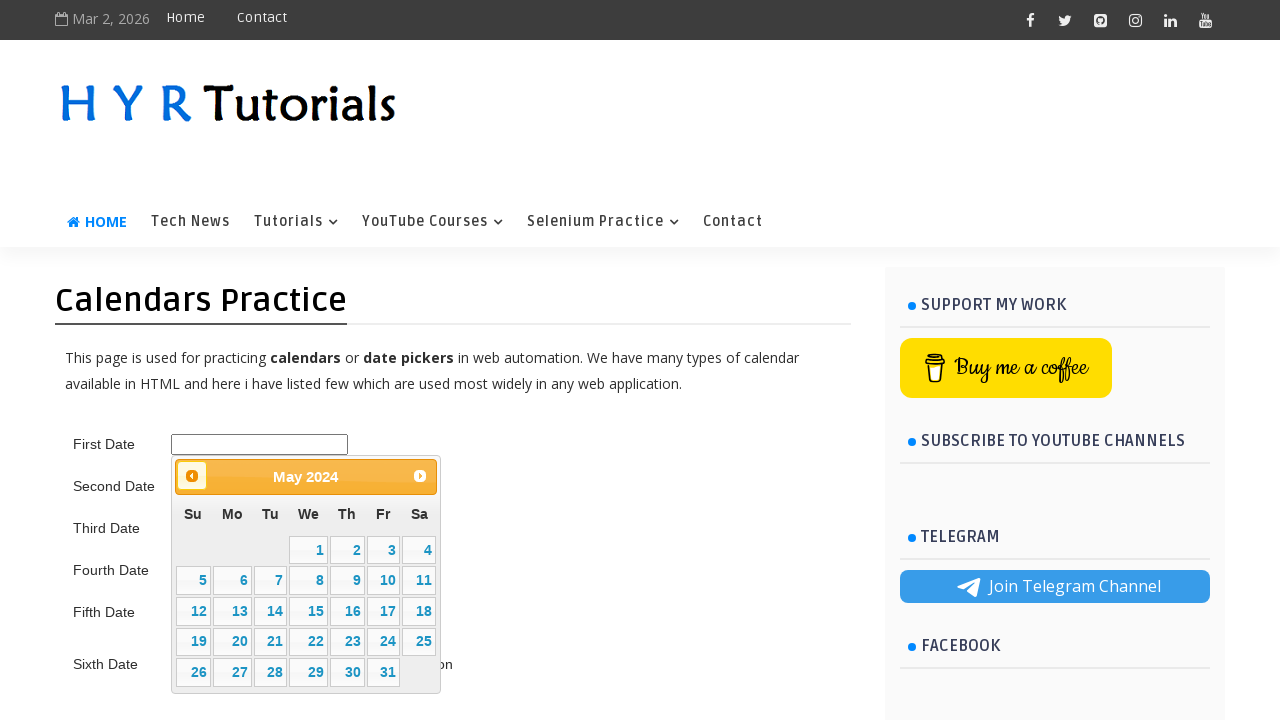

Clicked previous month button to navigate backward towards 05/June/2015 at (192, 476) on .ui-datepicker-prev
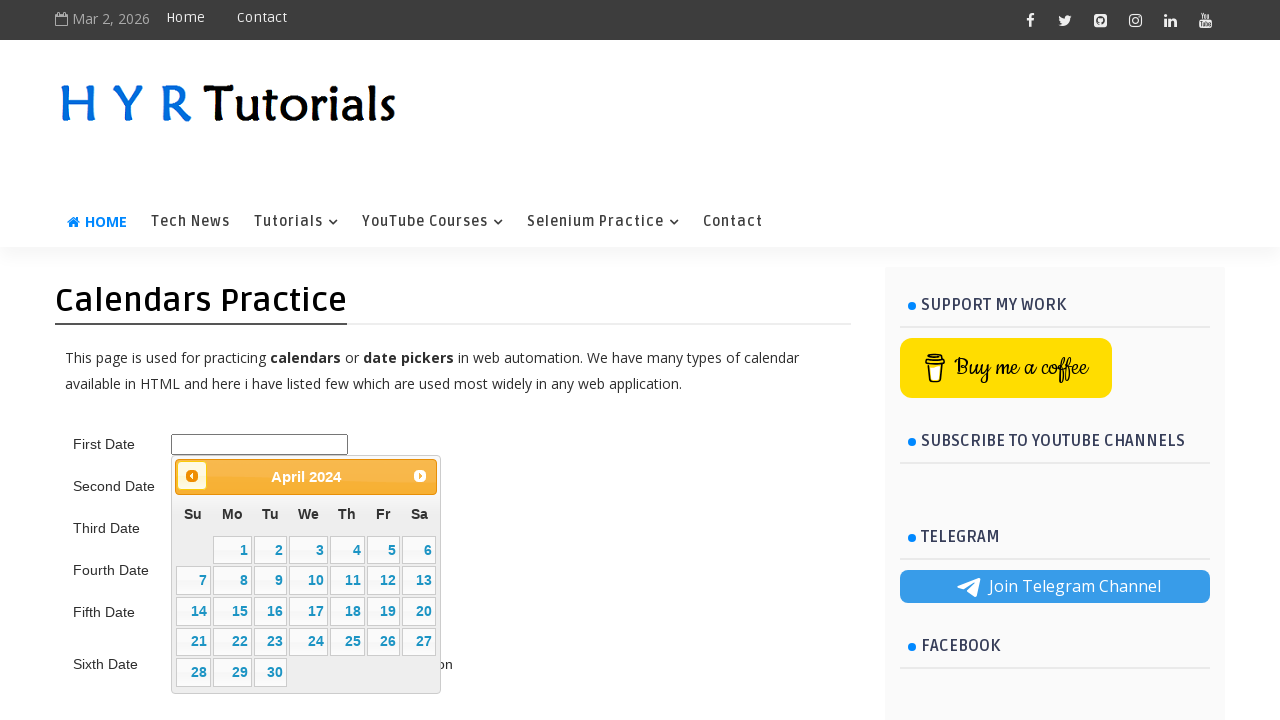

Retrieved updated calendar title: April 2024
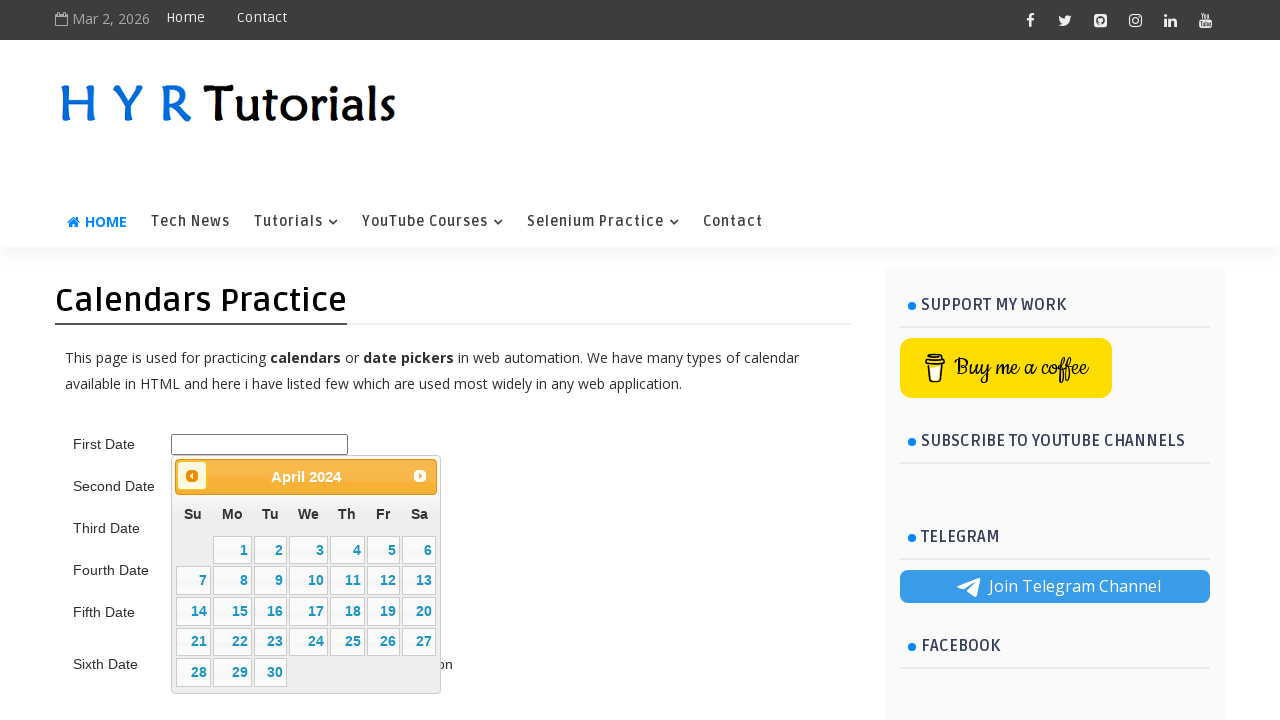

Clicked previous month button to navigate backward towards 05/June/2015 at (192, 476) on .ui-datepicker-prev
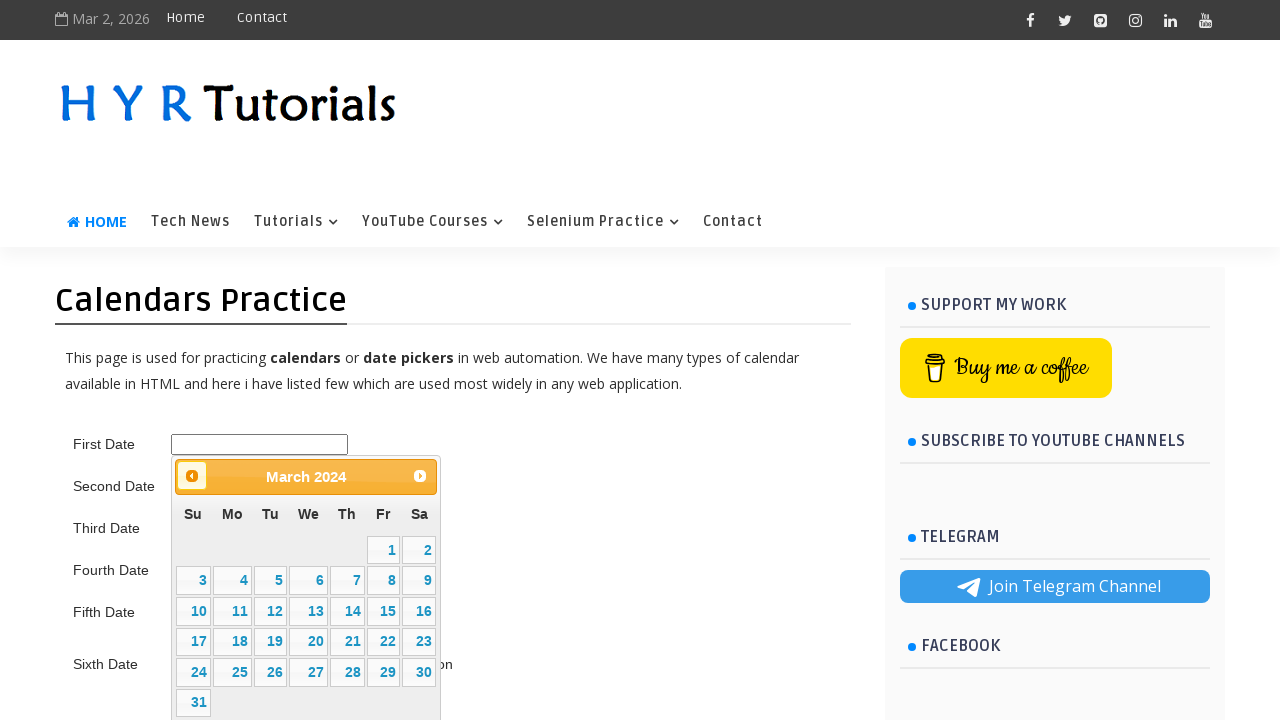

Retrieved updated calendar title: March 2024
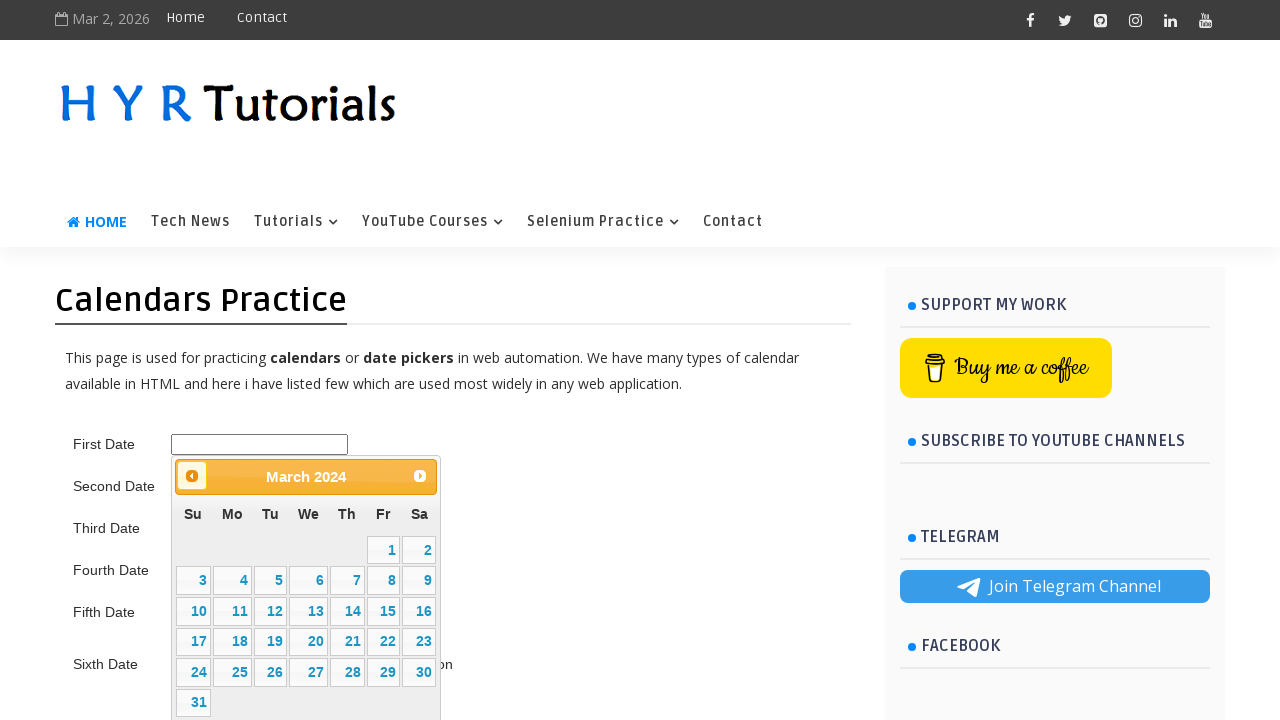

Clicked previous month button to navigate backward towards 05/June/2015 at (192, 476) on .ui-datepicker-prev
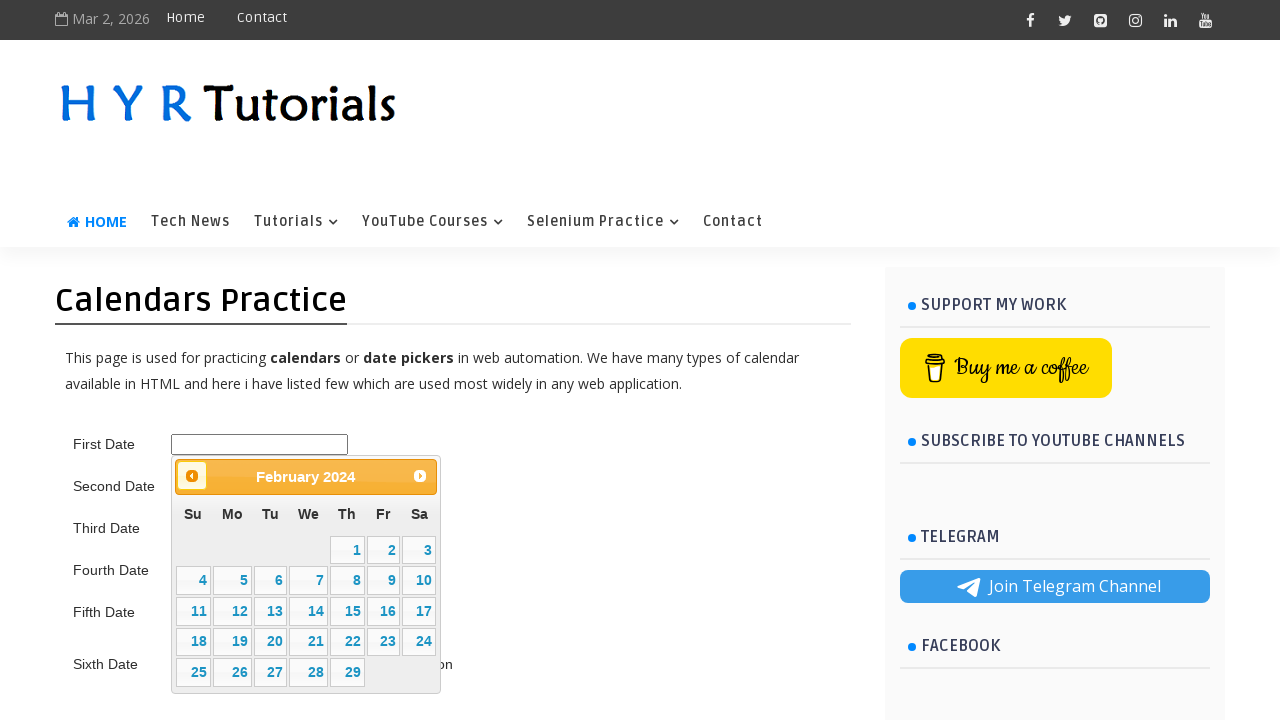

Retrieved updated calendar title: February 2024
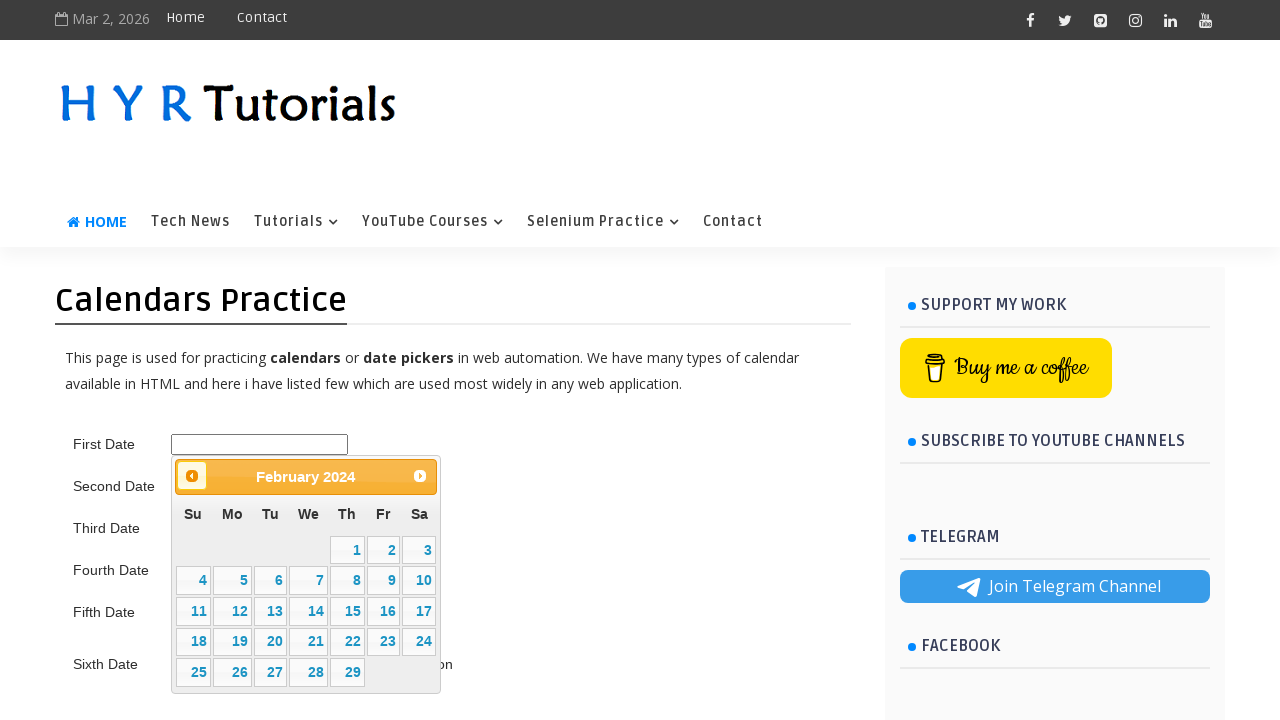

Clicked previous month button to navigate backward towards 05/June/2015 at (192, 476) on .ui-datepicker-prev
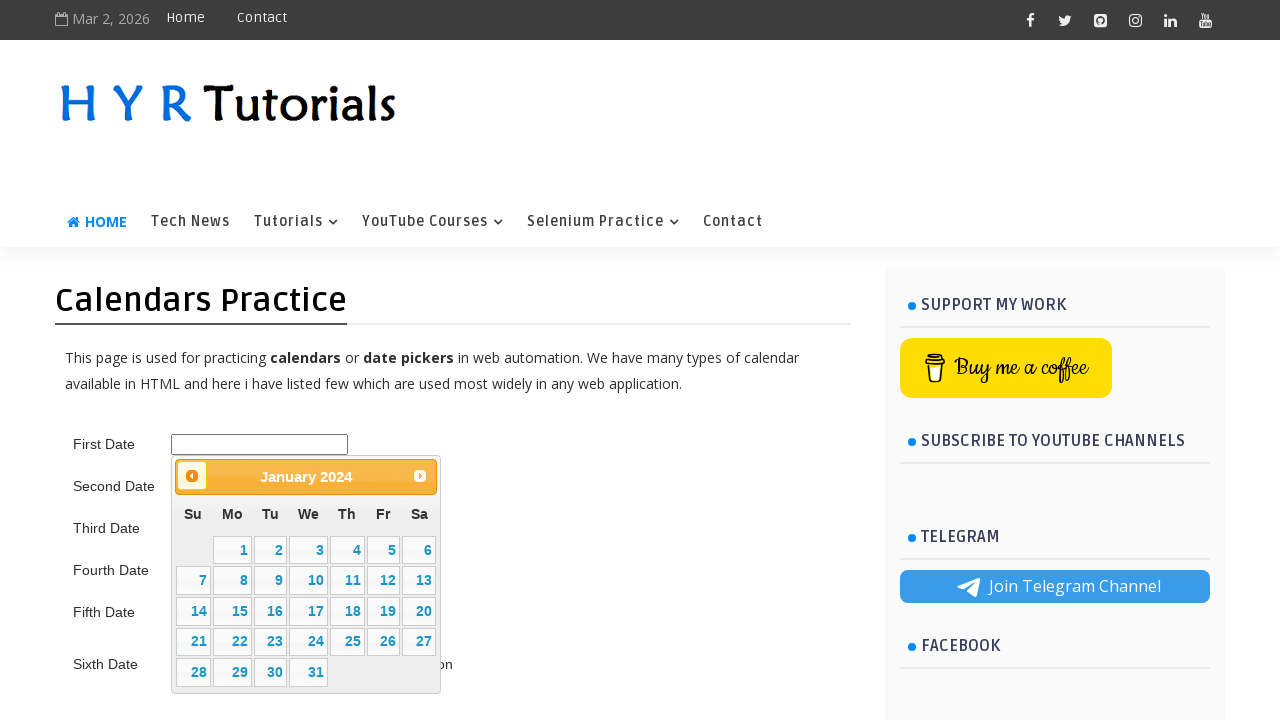

Retrieved updated calendar title: January 2024
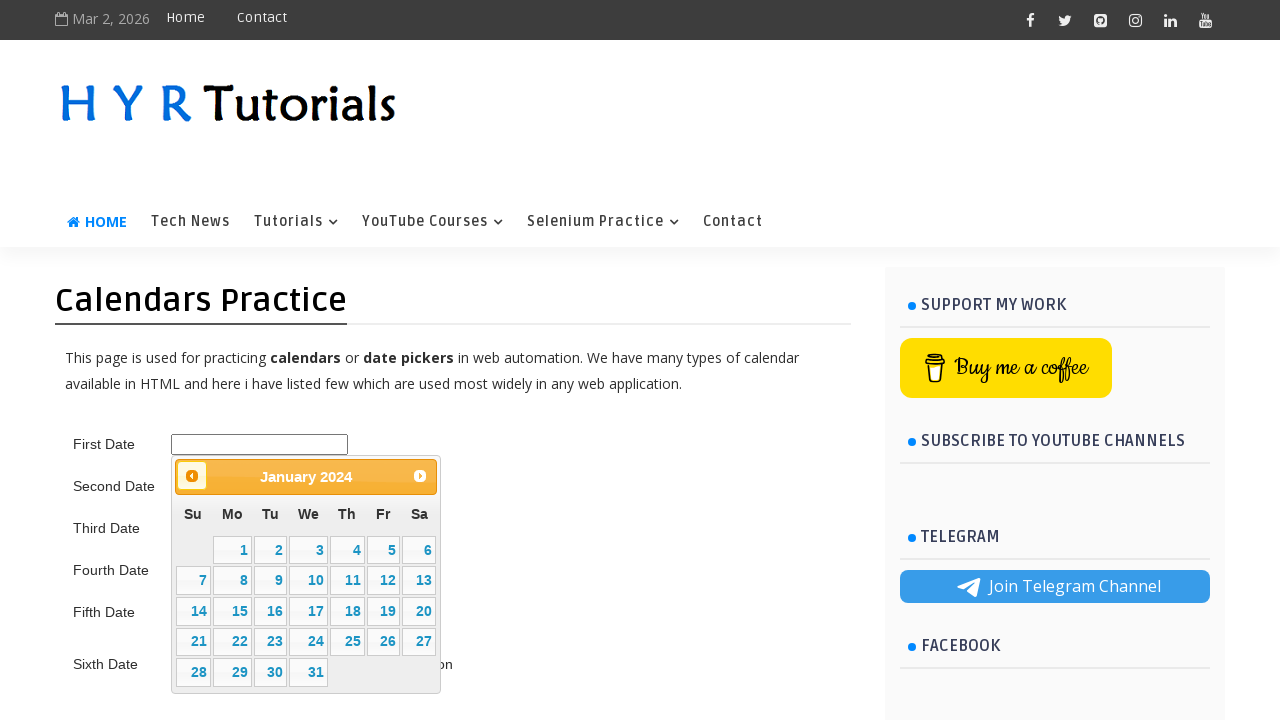

Clicked previous month button to navigate backward towards 05/June/2015 at (192, 476) on .ui-datepicker-prev
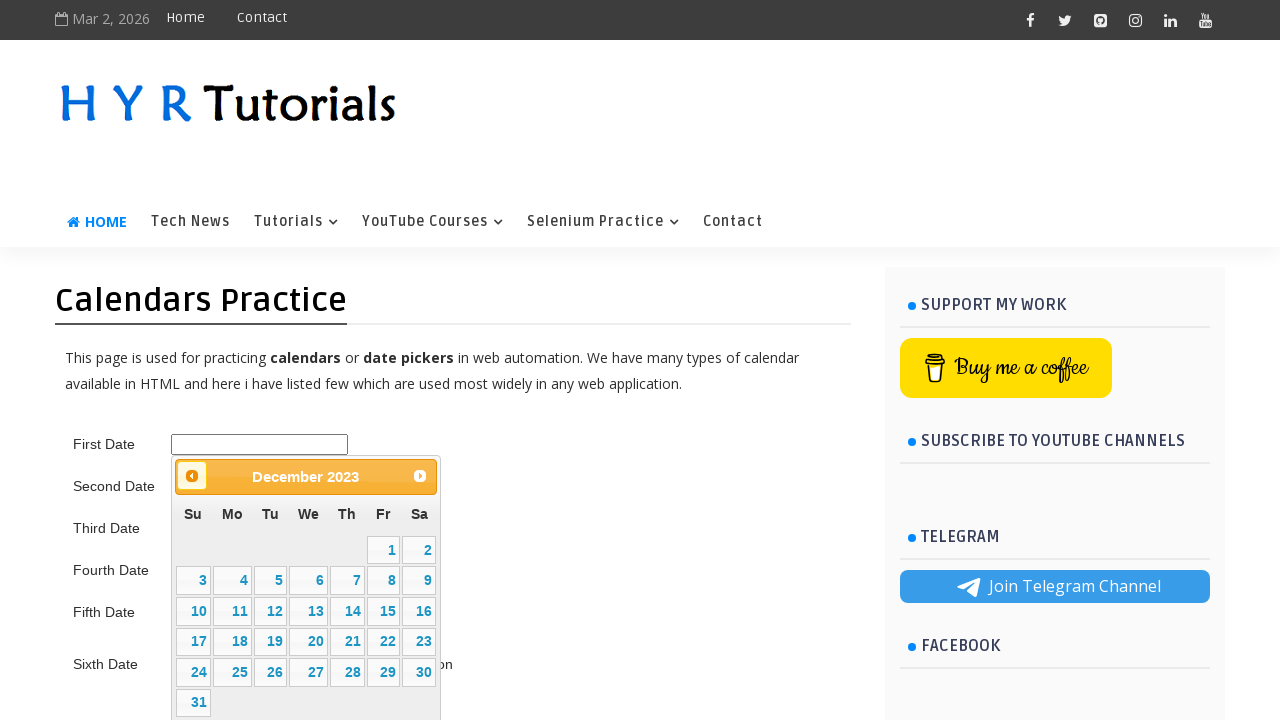

Retrieved updated calendar title: December 2023
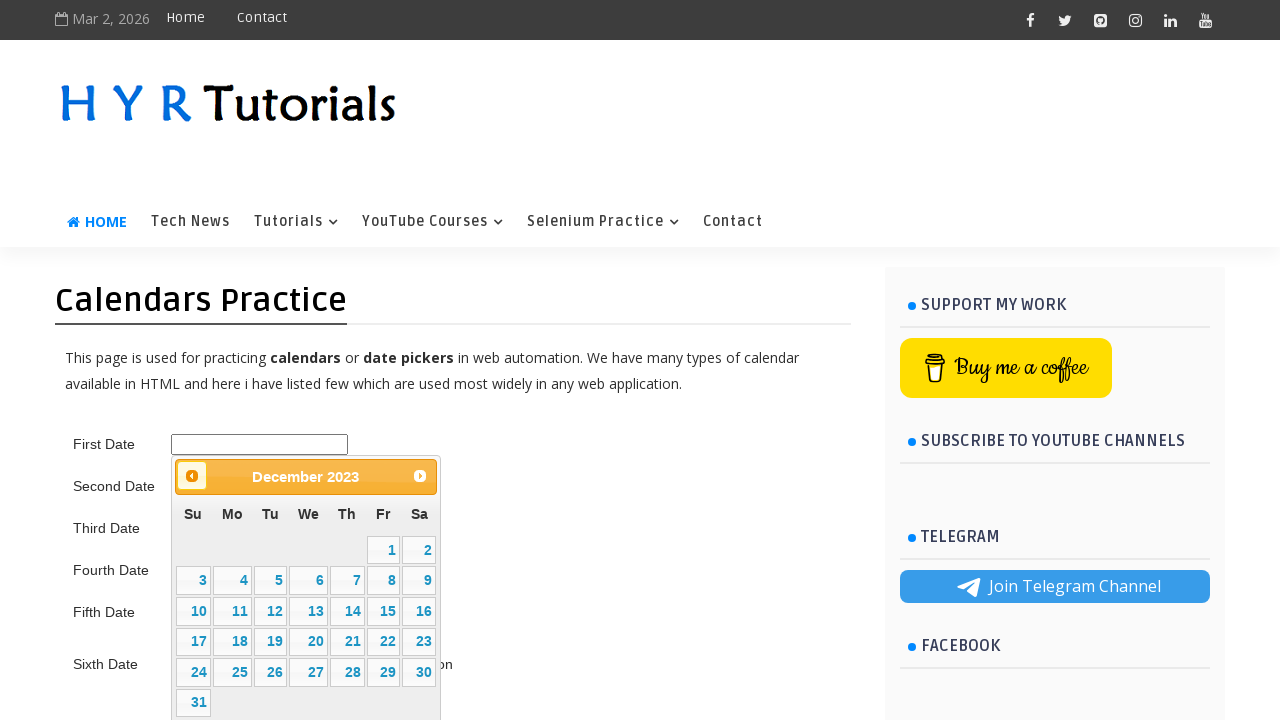

Clicked previous month button to navigate backward towards 05/June/2015 at (192, 476) on .ui-datepicker-prev
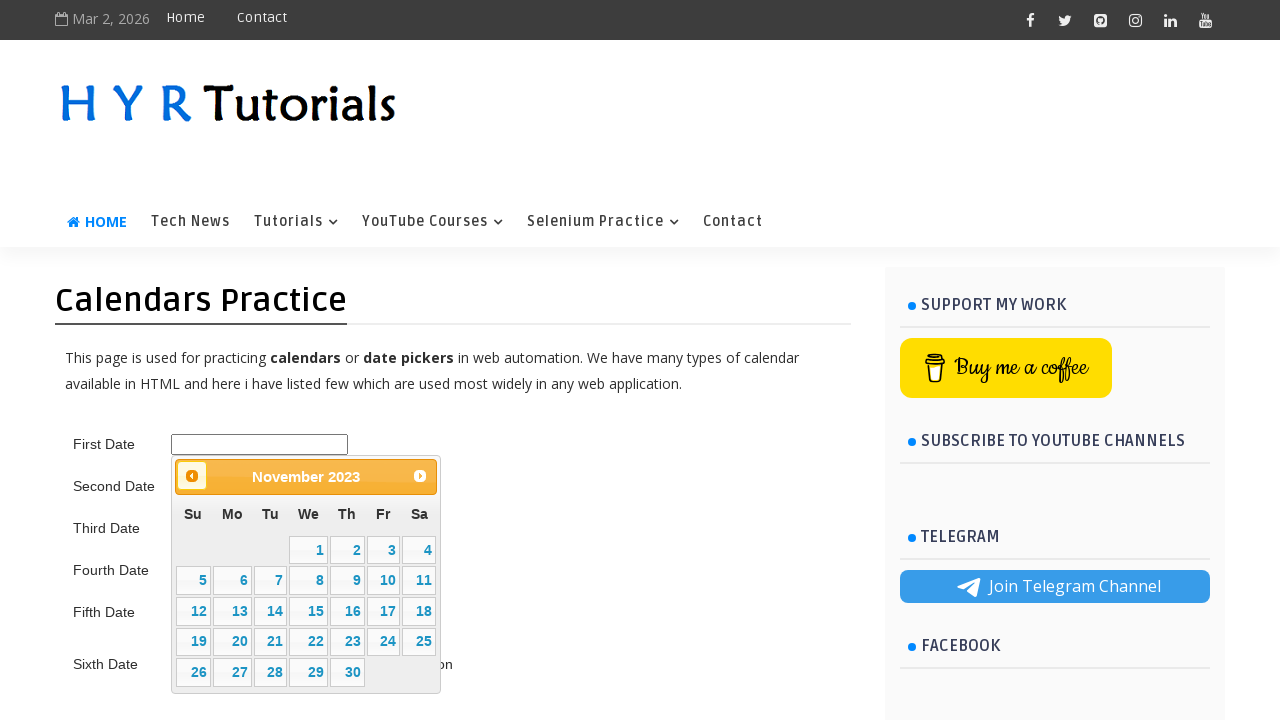

Retrieved updated calendar title: November 2023
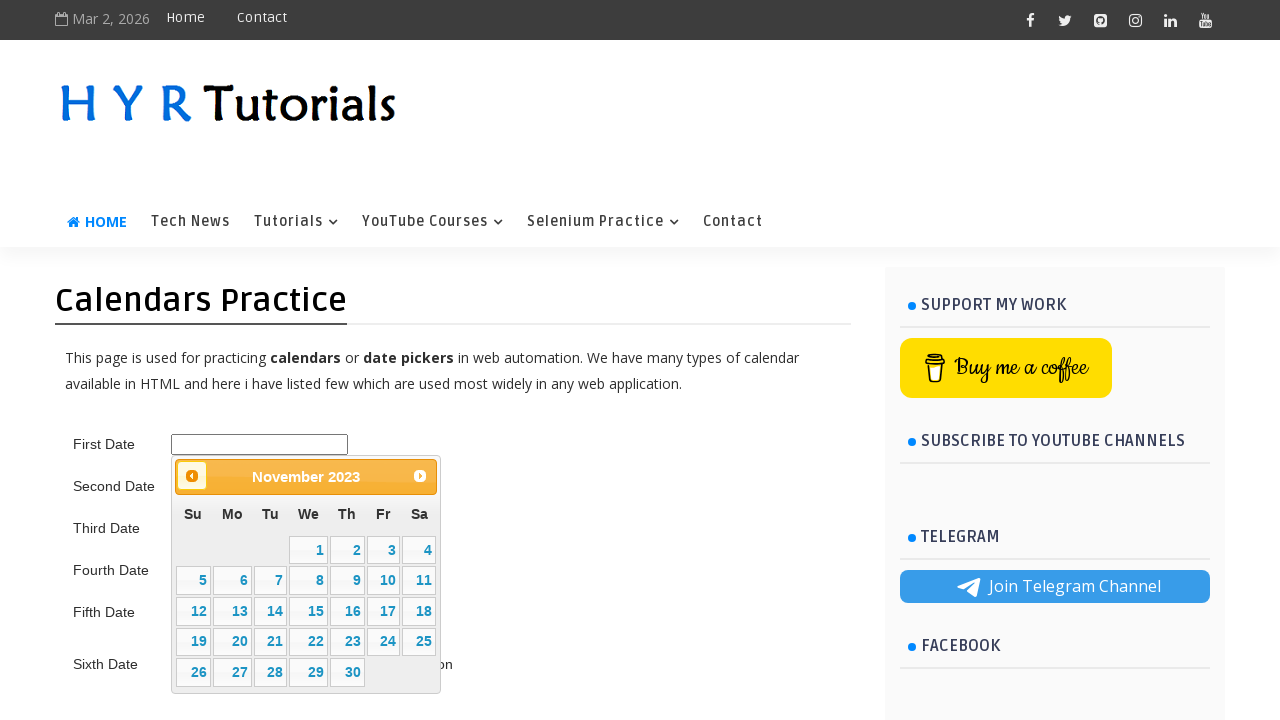

Clicked previous month button to navigate backward towards 05/June/2015 at (192, 476) on .ui-datepicker-prev
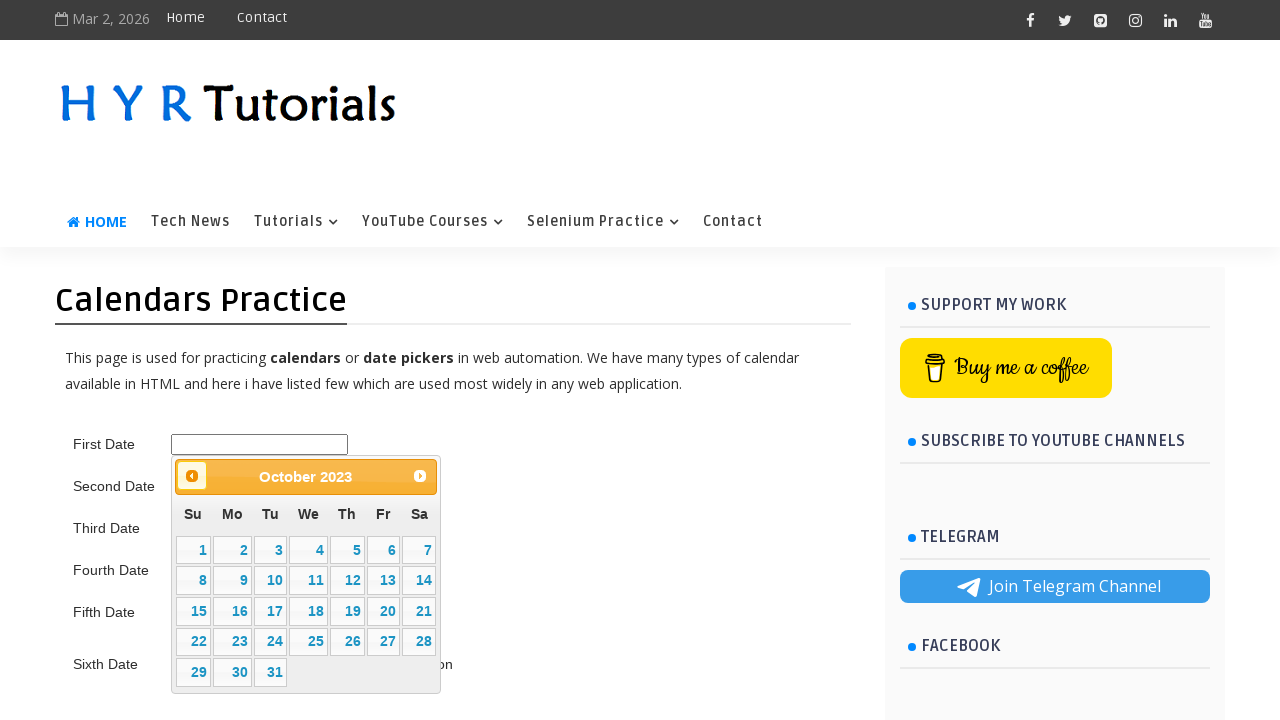

Retrieved updated calendar title: October 2023
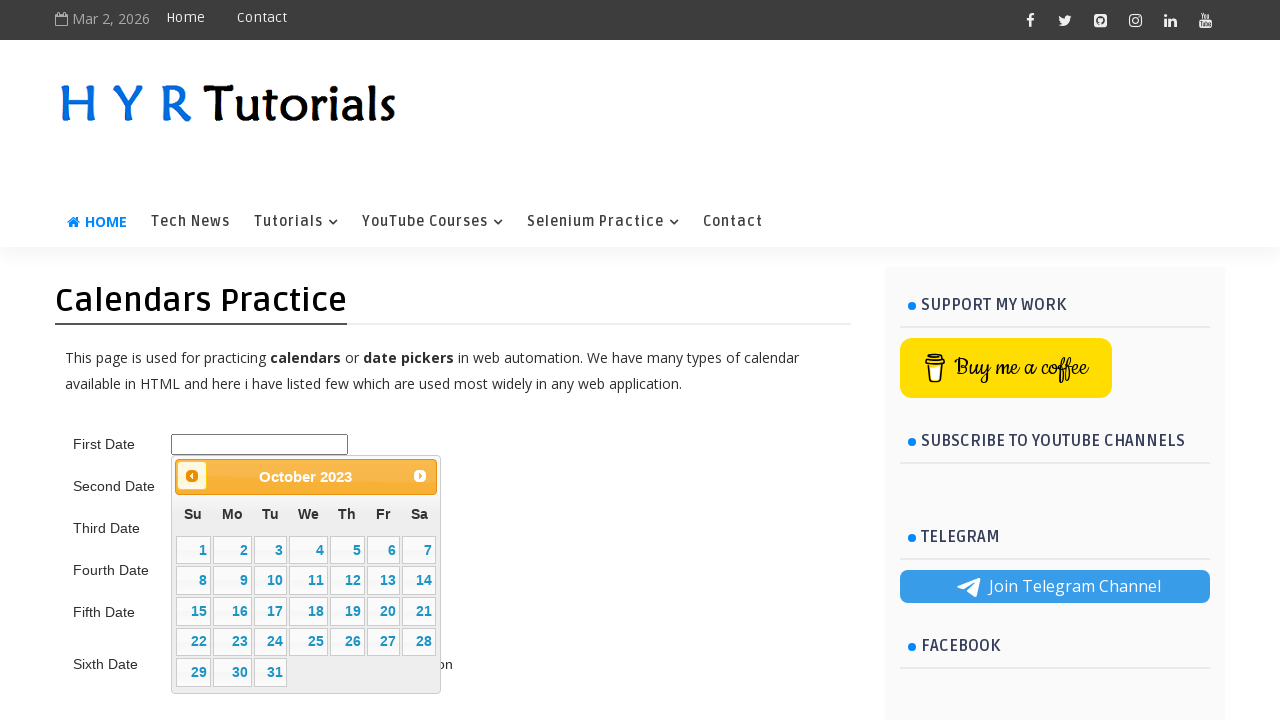

Clicked previous month button to navigate backward towards 05/June/2015 at (192, 476) on .ui-datepicker-prev
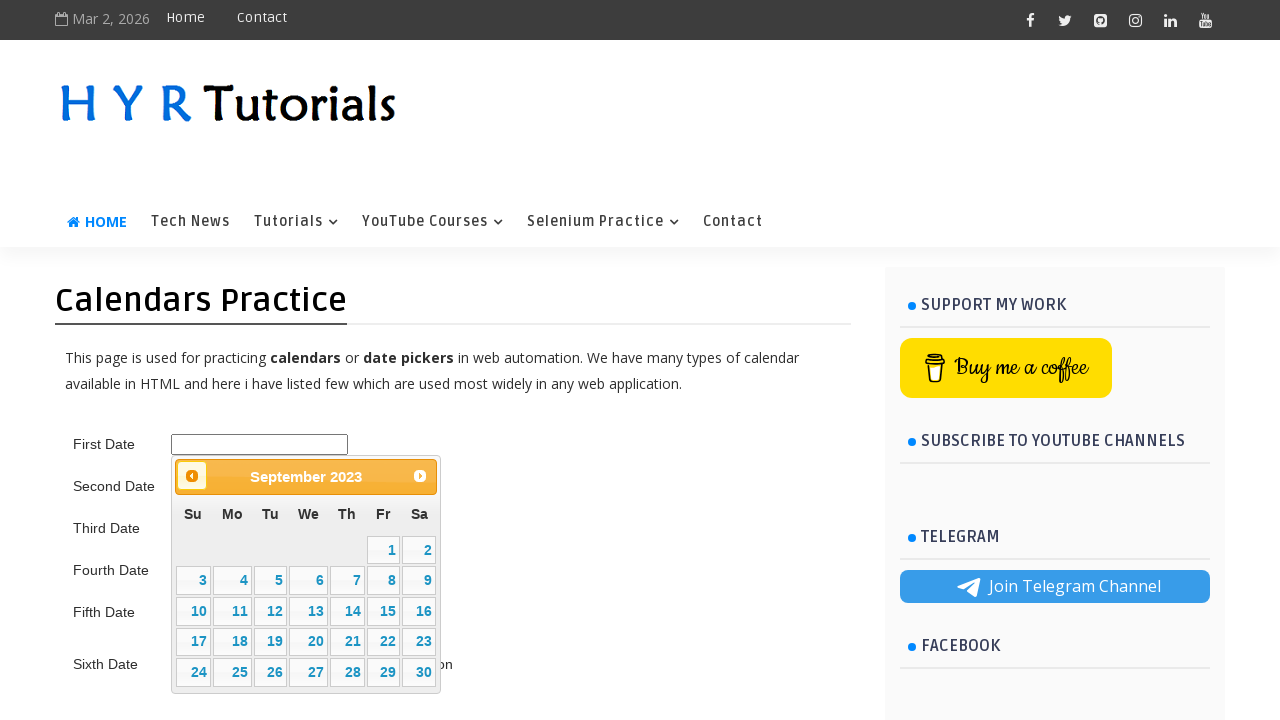

Retrieved updated calendar title: September 2023
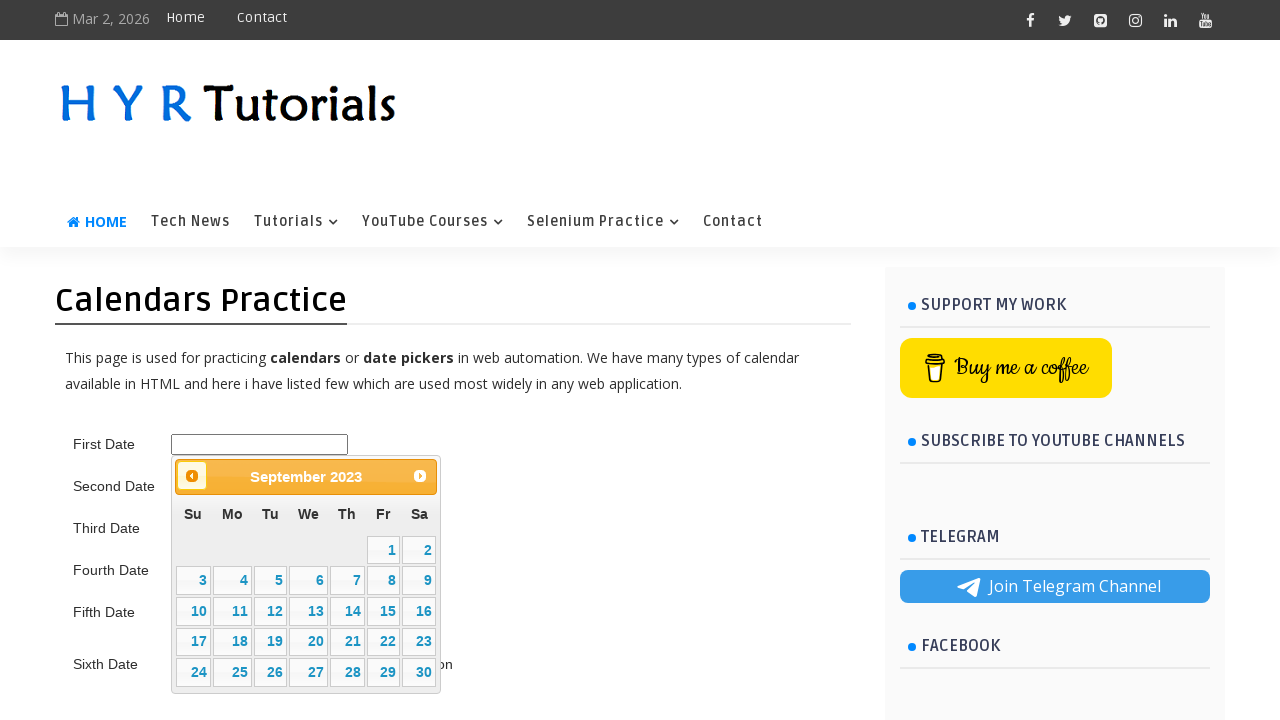

Clicked previous month button to navigate backward towards 05/June/2015 at (192, 476) on .ui-datepicker-prev
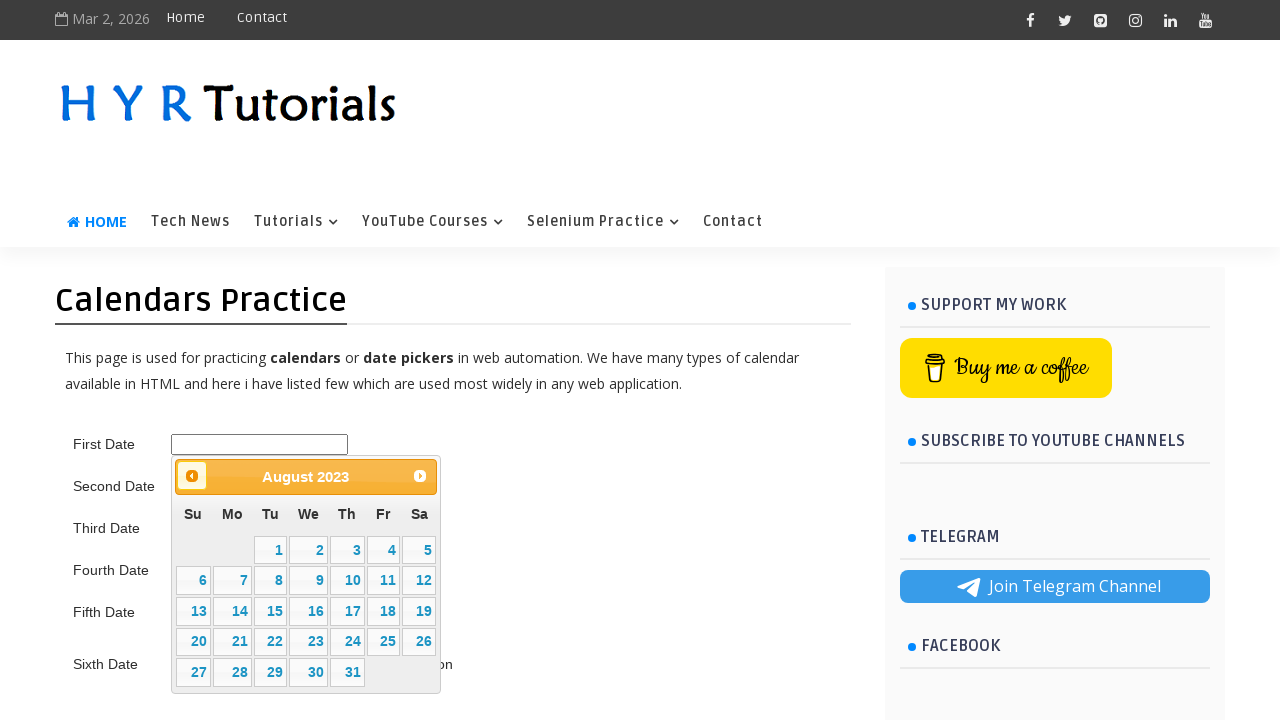

Retrieved updated calendar title: August 2023
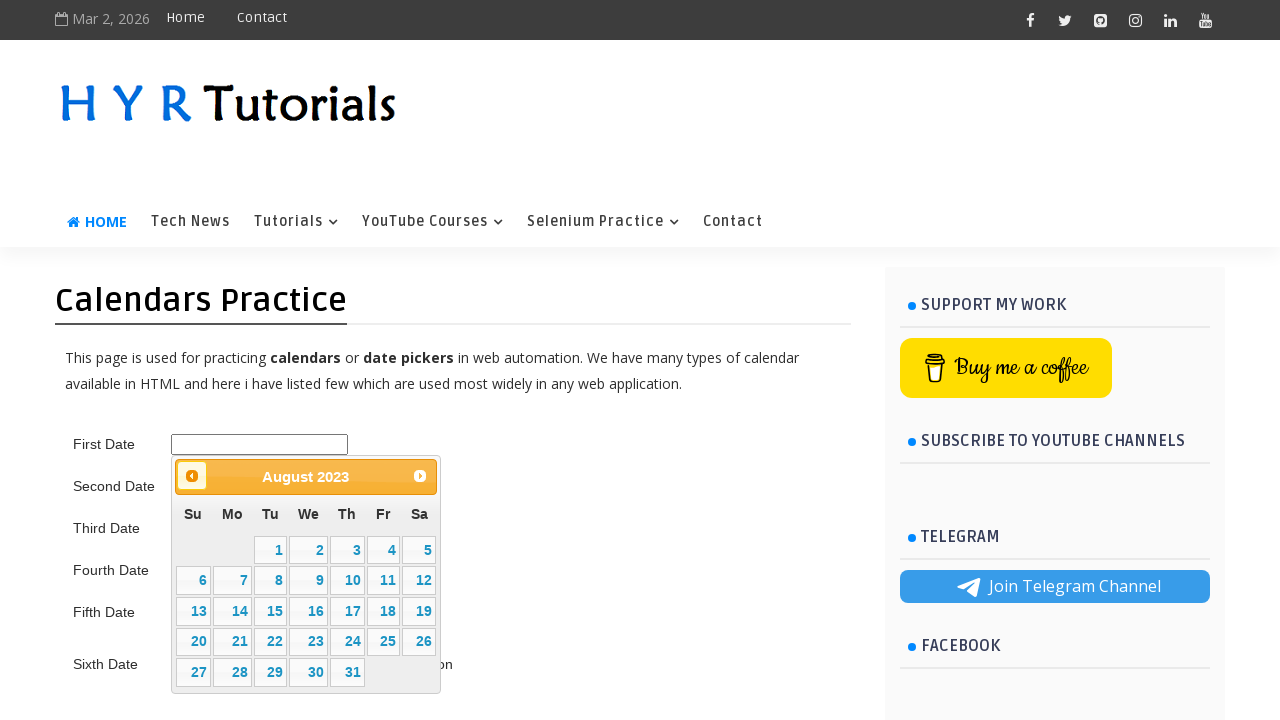

Clicked previous month button to navigate backward towards 05/June/2015 at (192, 476) on .ui-datepicker-prev
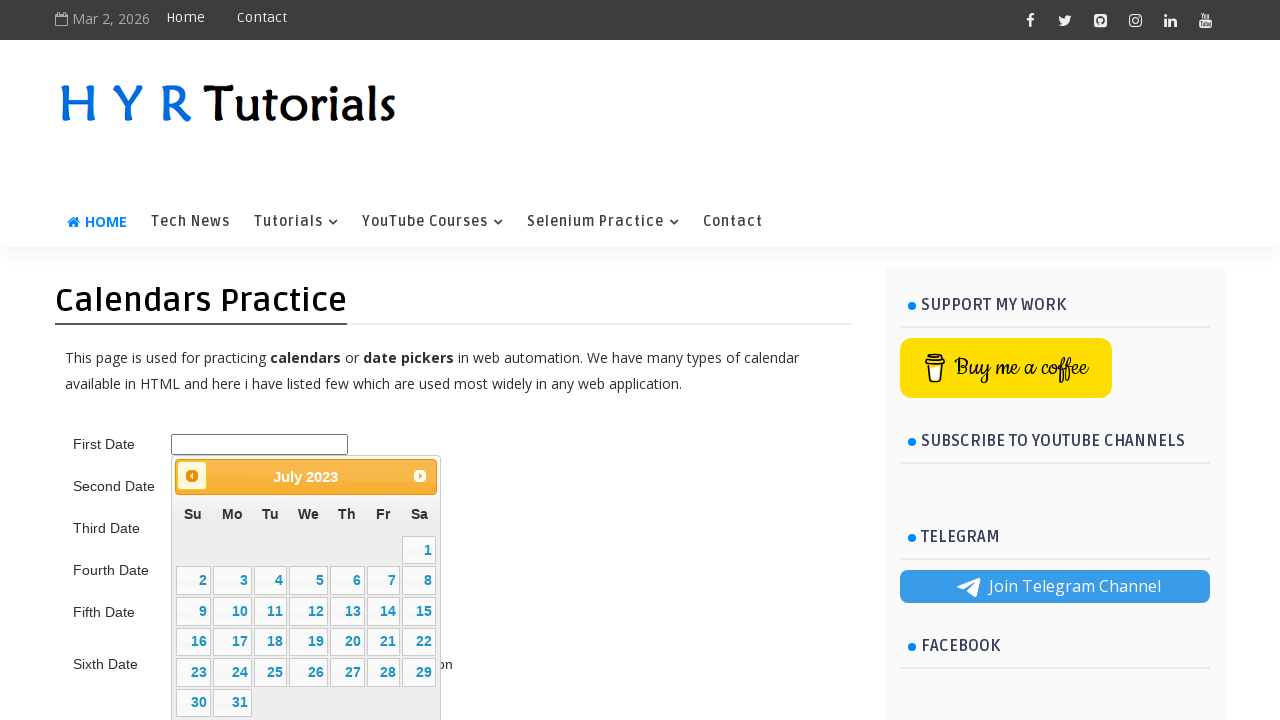

Retrieved updated calendar title: July 2023
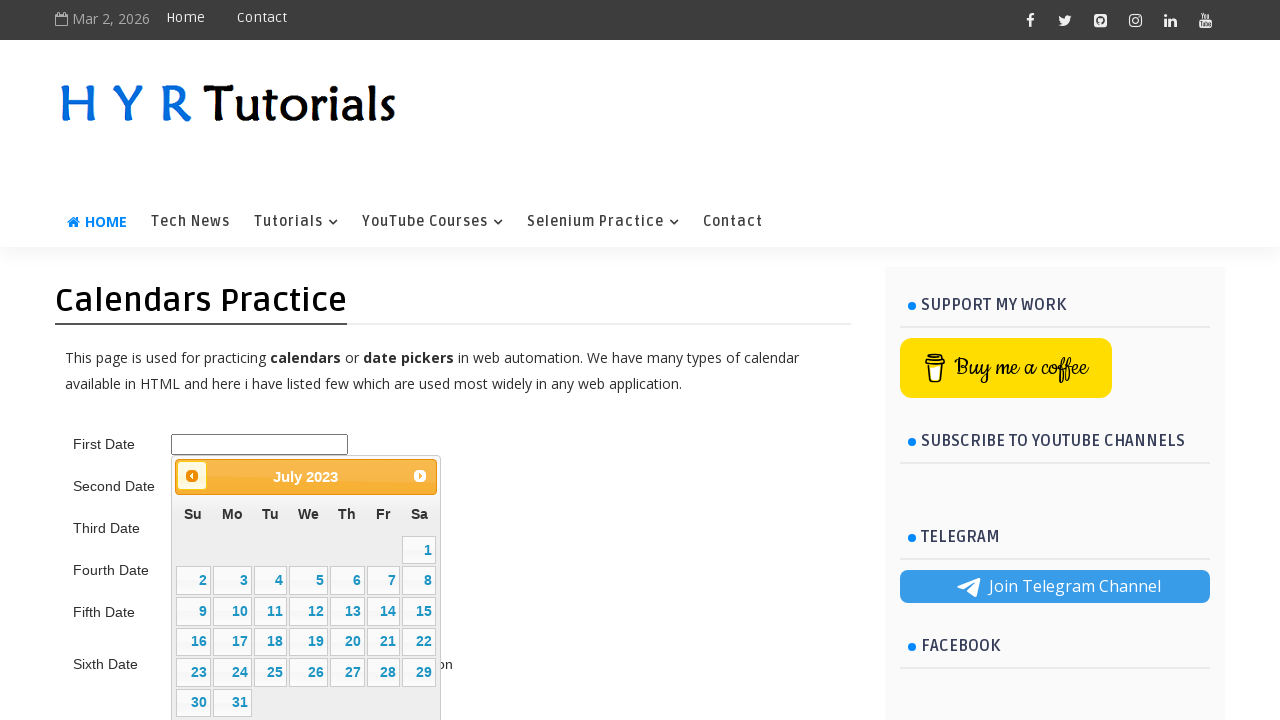

Clicked previous month button to navigate backward towards 05/June/2015 at (192, 476) on .ui-datepicker-prev
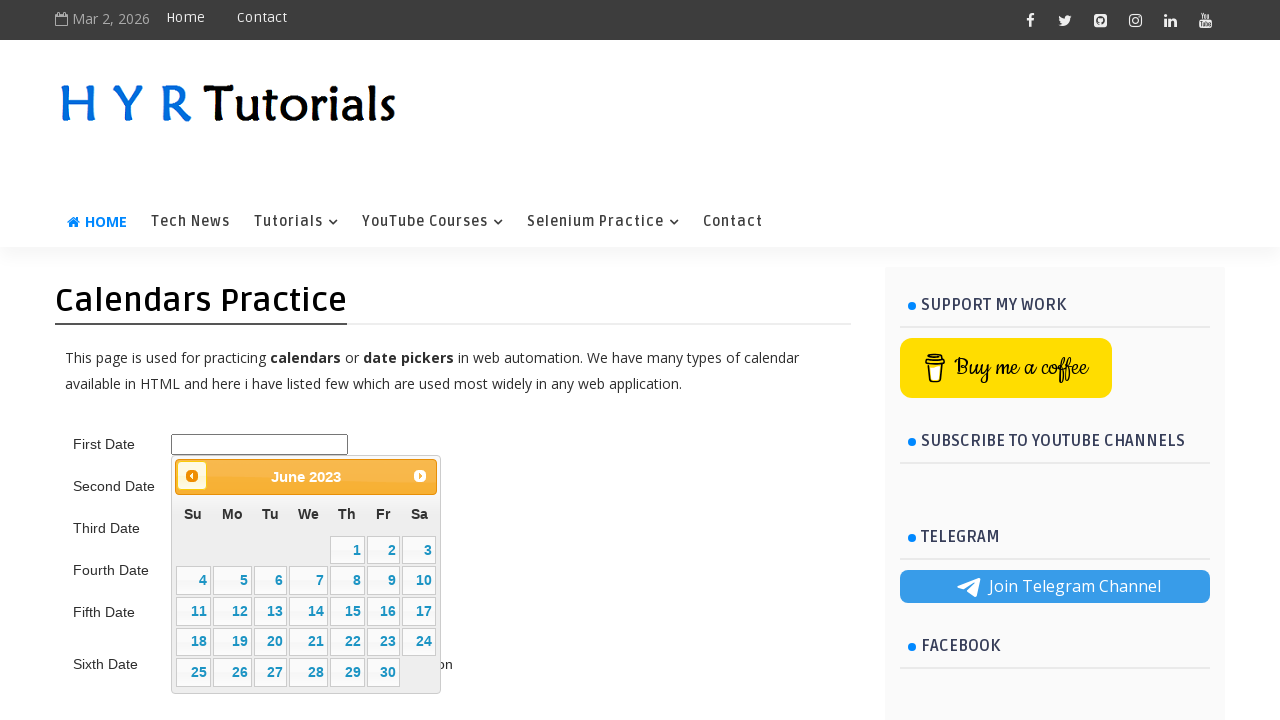

Retrieved updated calendar title: June 2023
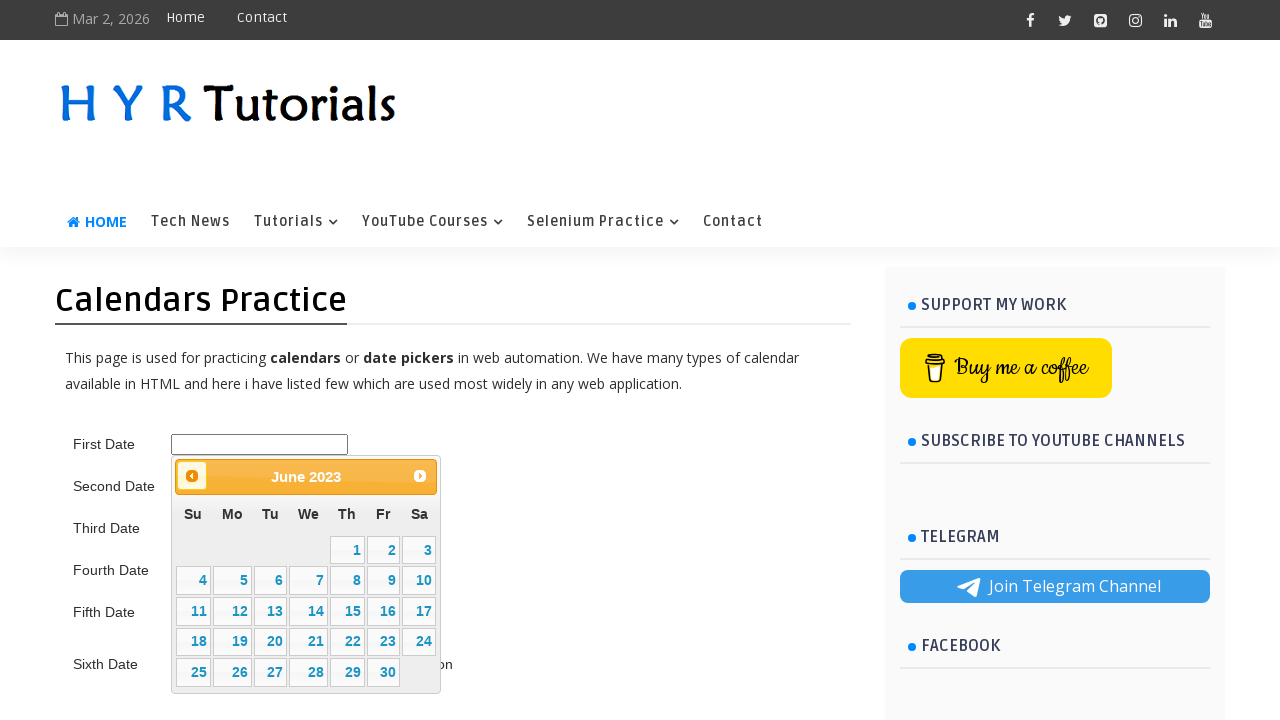

Clicked previous month button to navigate backward towards 05/June/2015 at (192, 476) on .ui-datepicker-prev
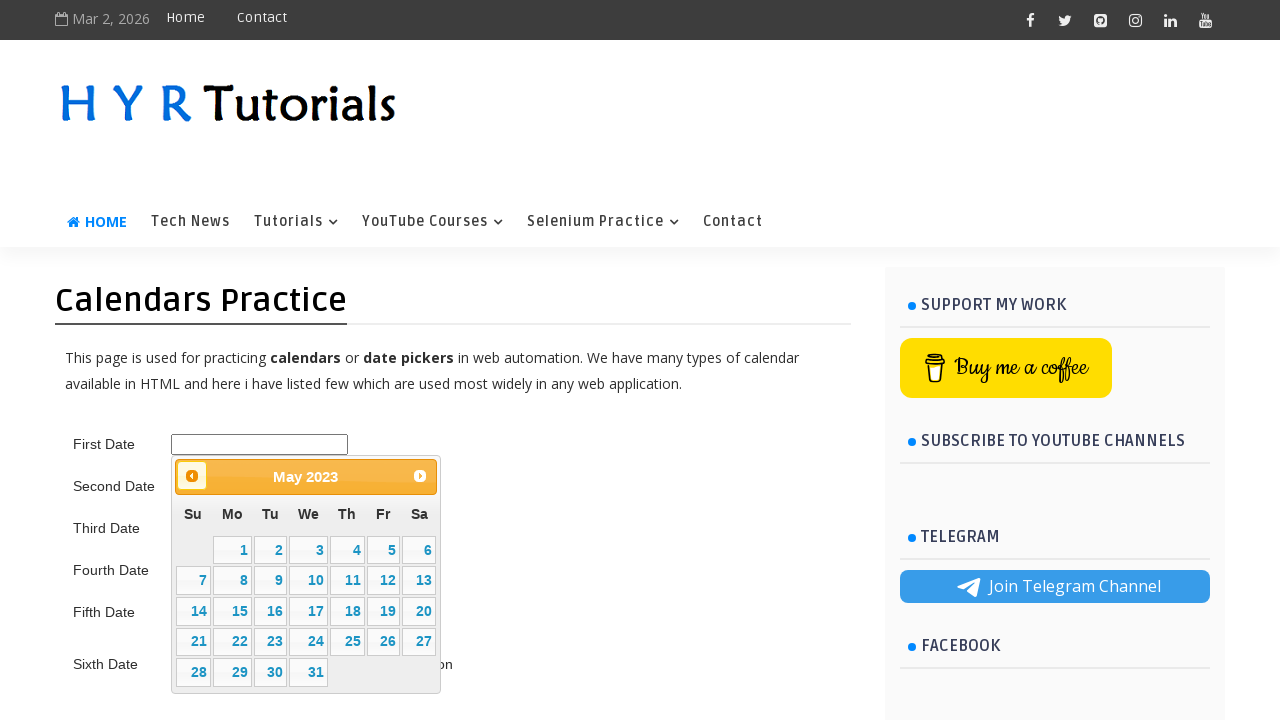

Retrieved updated calendar title: May 2023
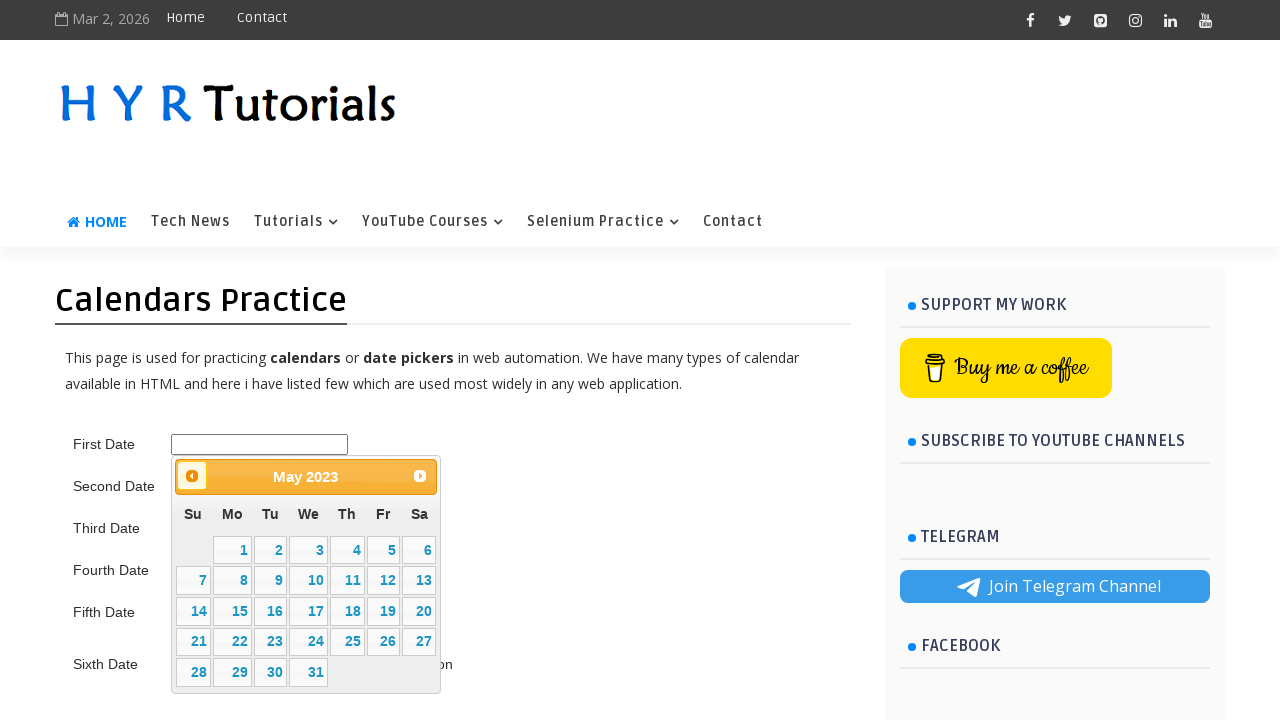

Clicked previous month button to navigate backward towards 05/June/2015 at (192, 476) on .ui-datepicker-prev
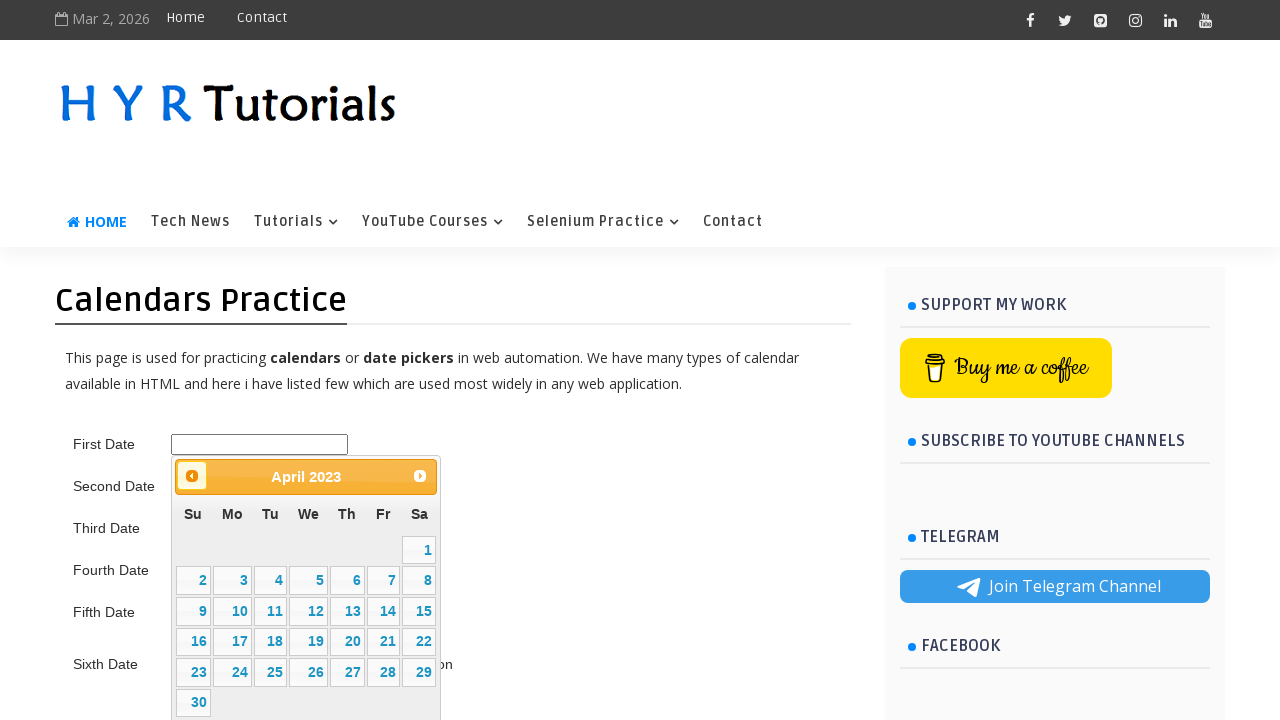

Retrieved updated calendar title: April 2023
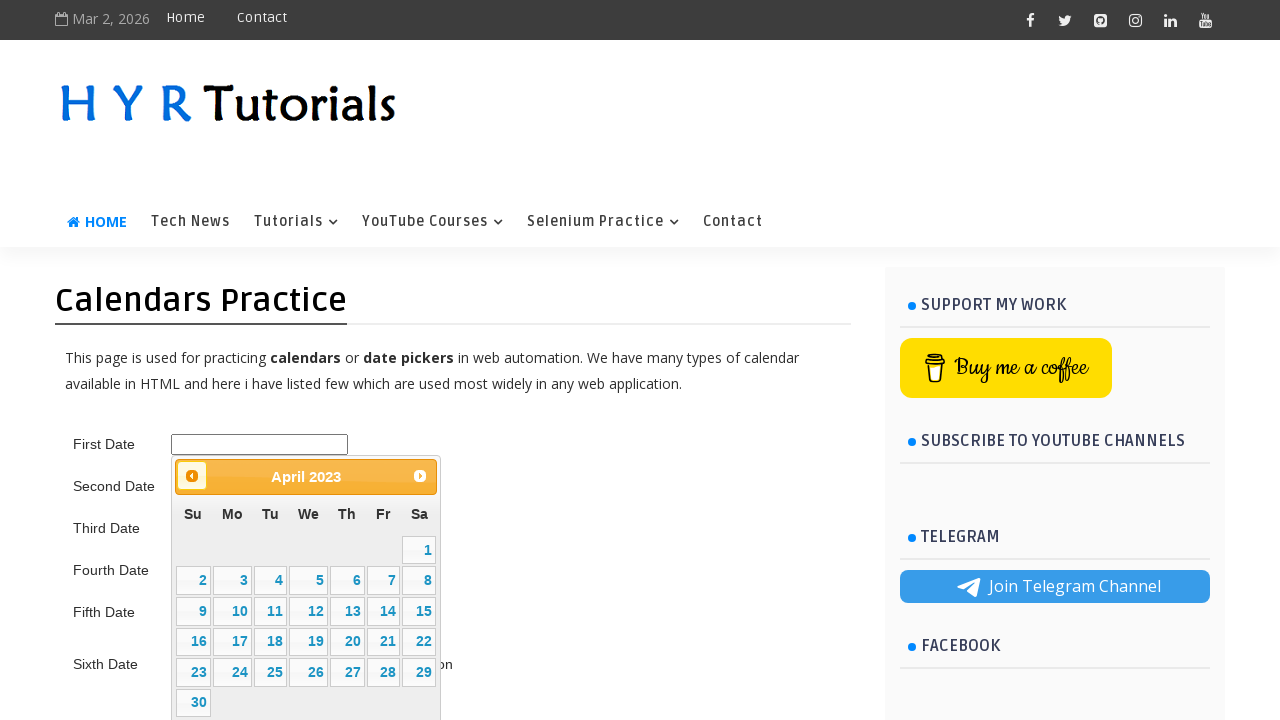

Clicked previous month button to navigate backward towards 05/June/2015 at (192, 476) on .ui-datepicker-prev
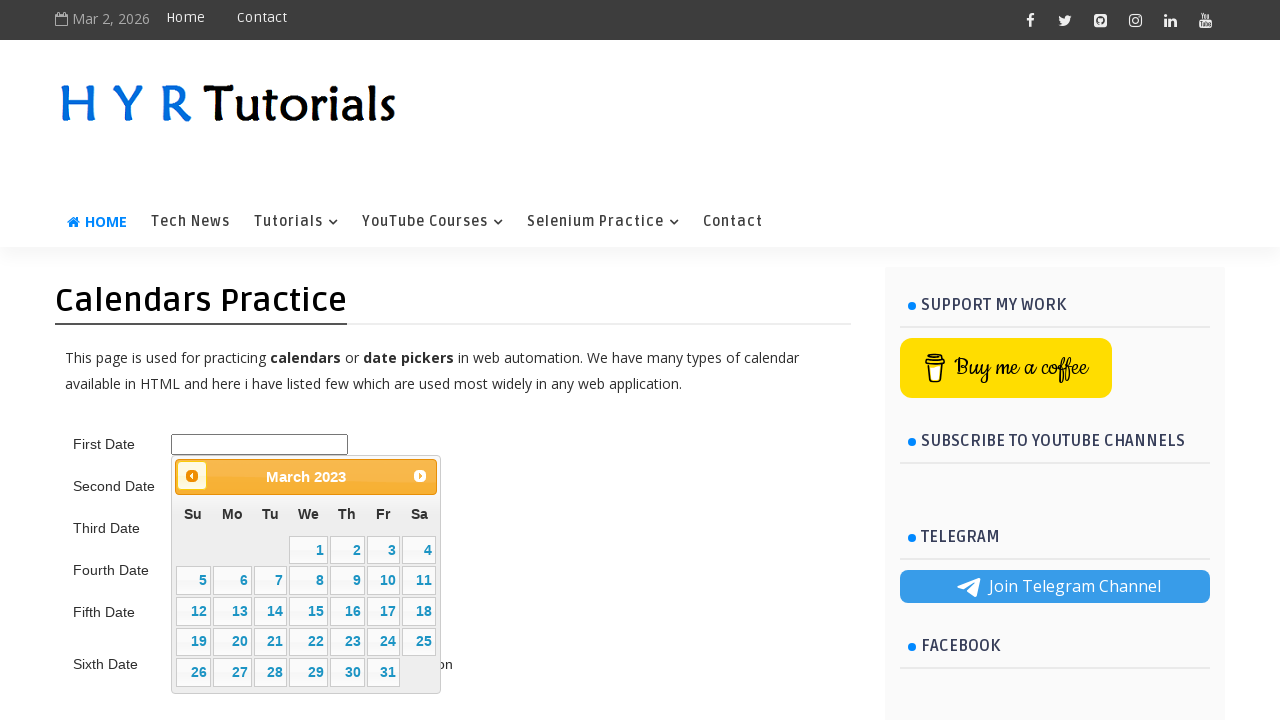

Retrieved updated calendar title: March 2023
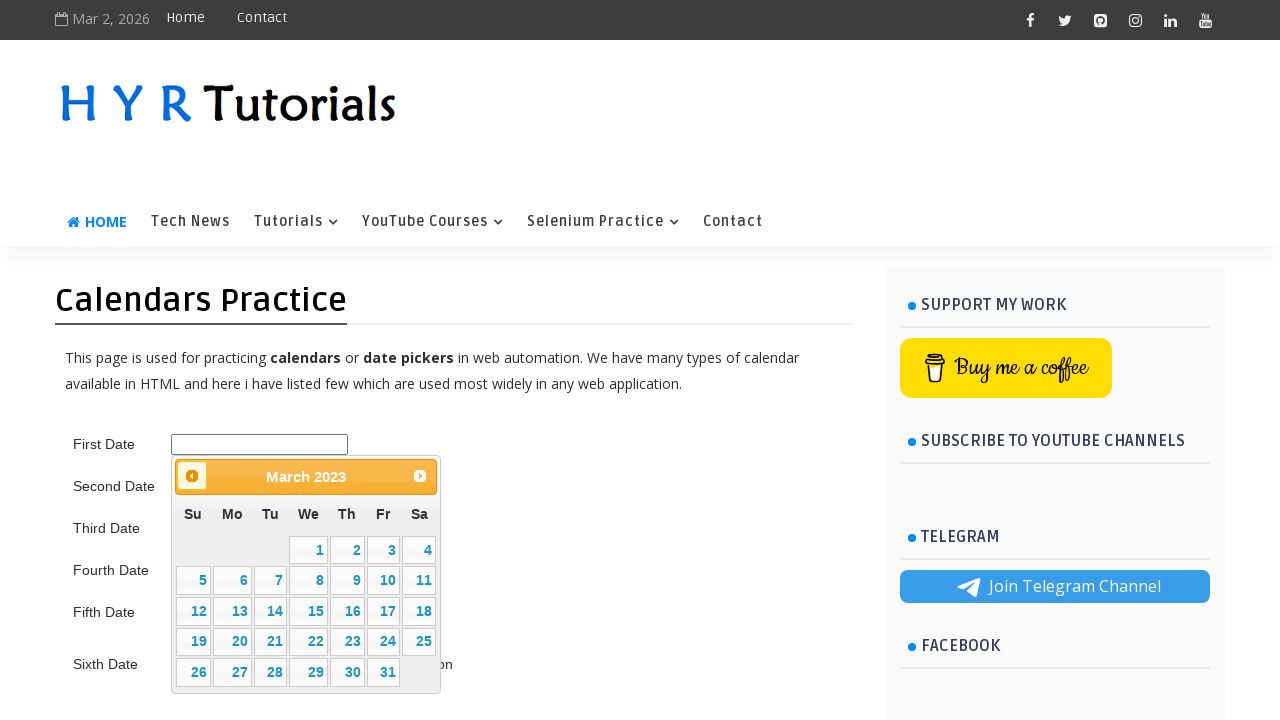

Clicked previous month button to navigate backward towards 05/June/2015 at (192, 476) on .ui-datepicker-prev
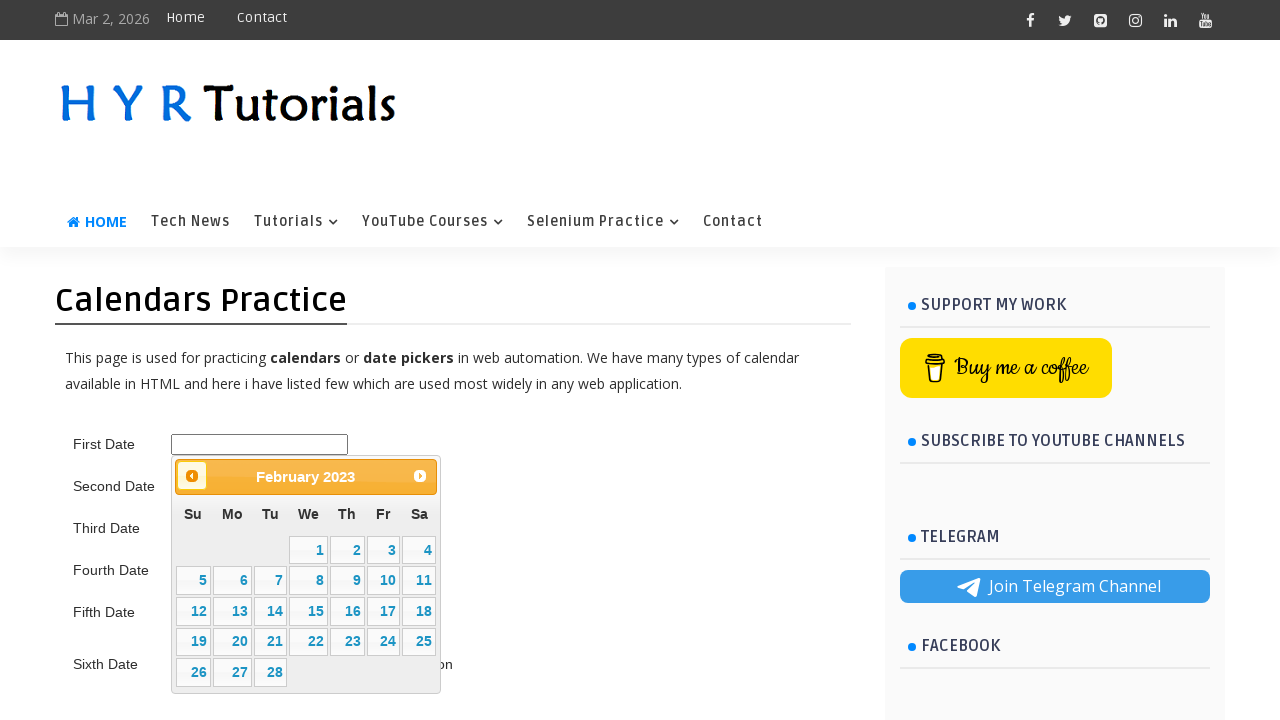

Retrieved updated calendar title: February 2023
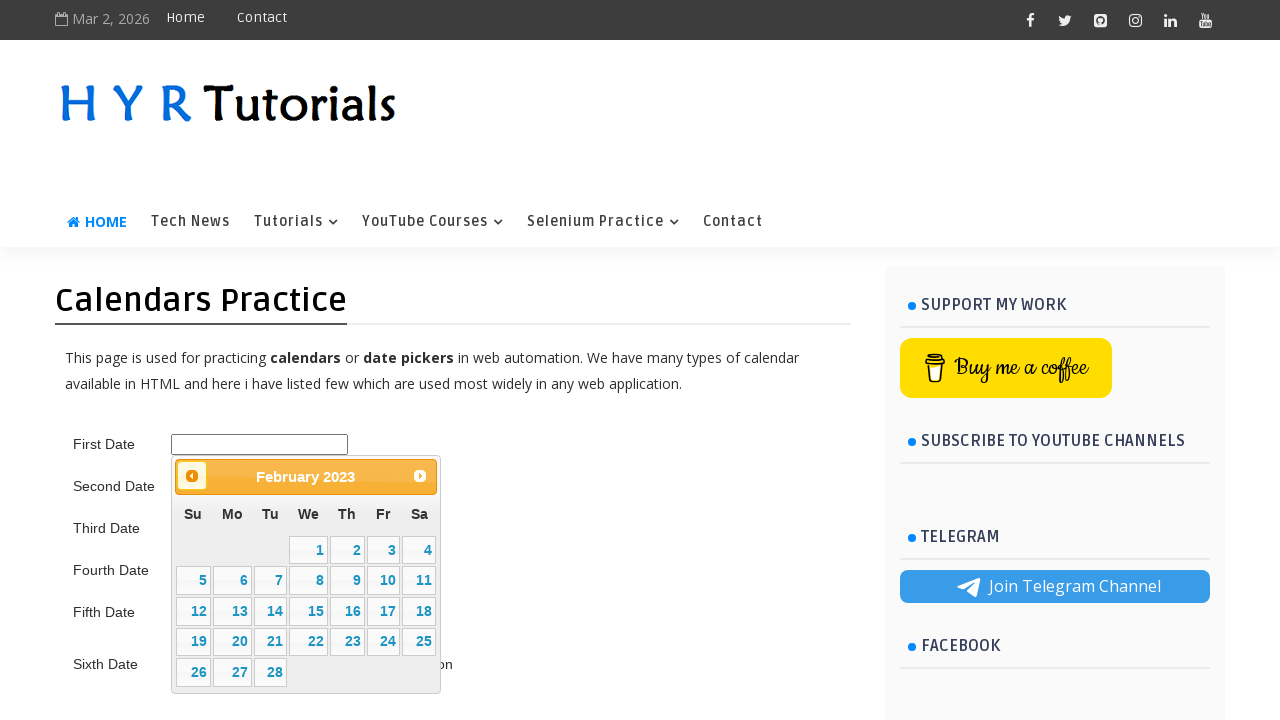

Clicked previous month button to navigate backward towards 05/June/2015 at (192, 476) on .ui-datepicker-prev
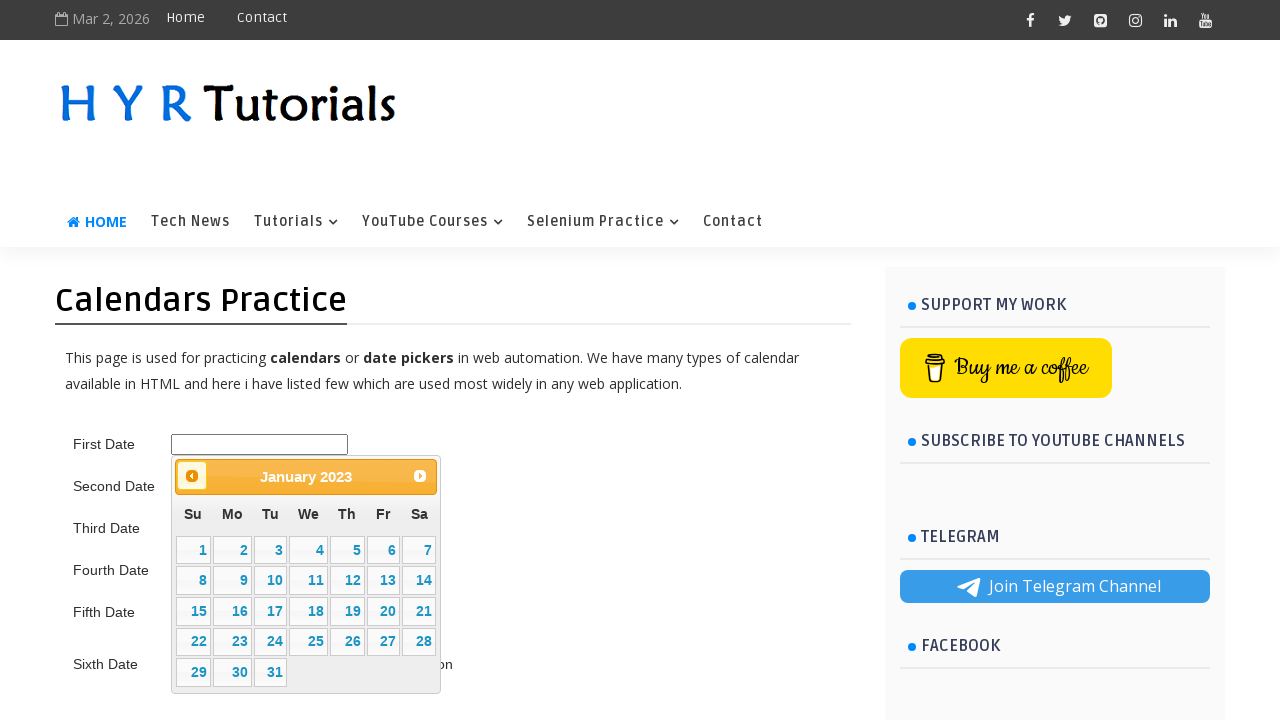

Retrieved updated calendar title: January 2023
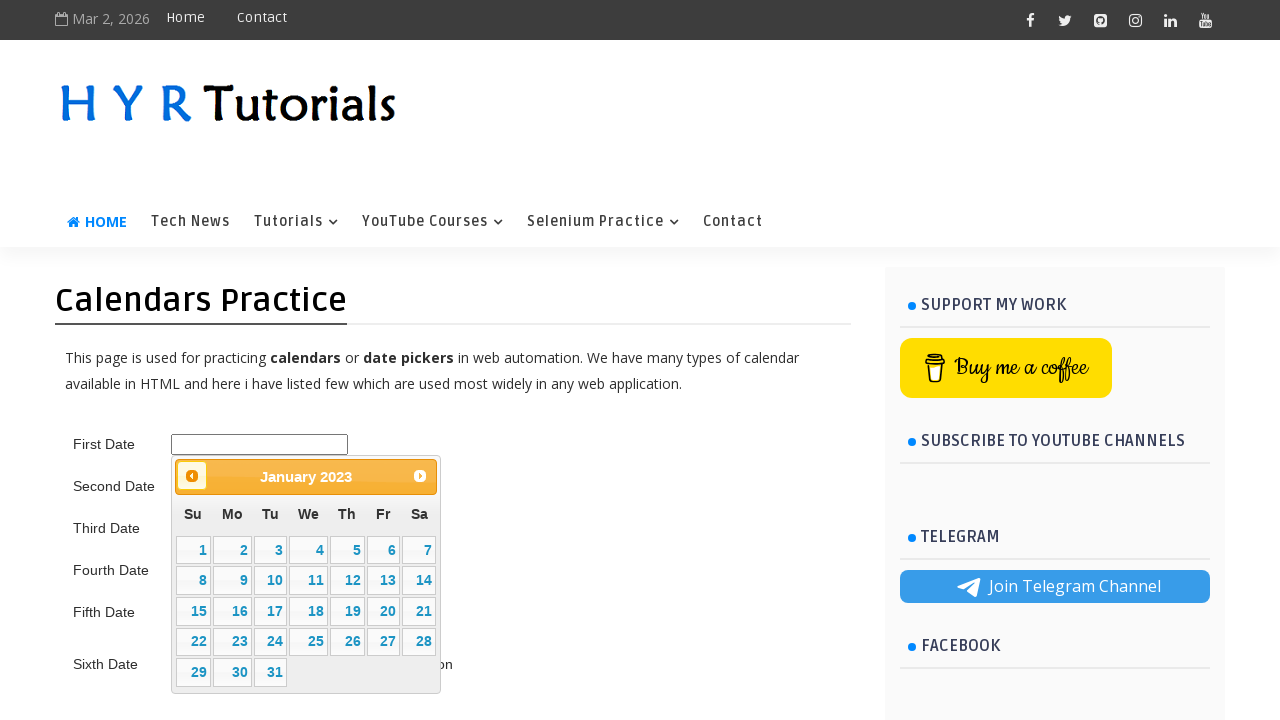

Clicked previous month button to navigate backward towards 05/June/2015 at (192, 476) on .ui-datepicker-prev
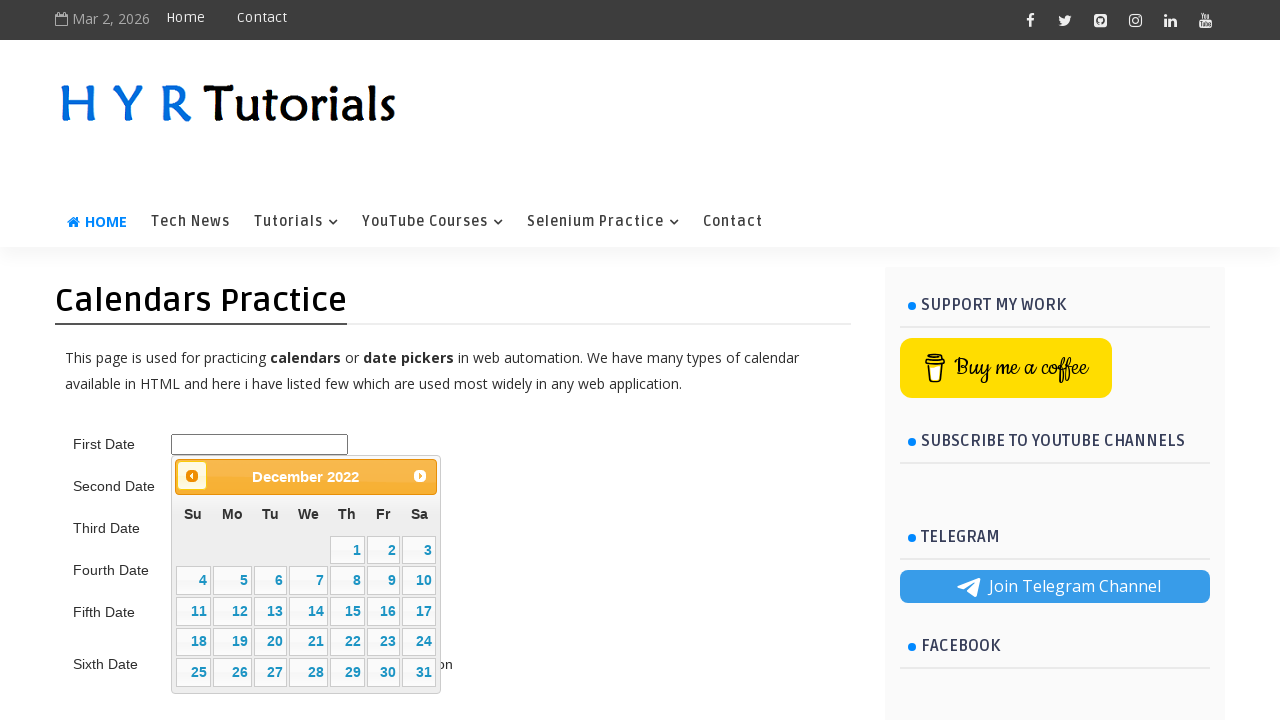

Retrieved updated calendar title: December 2022
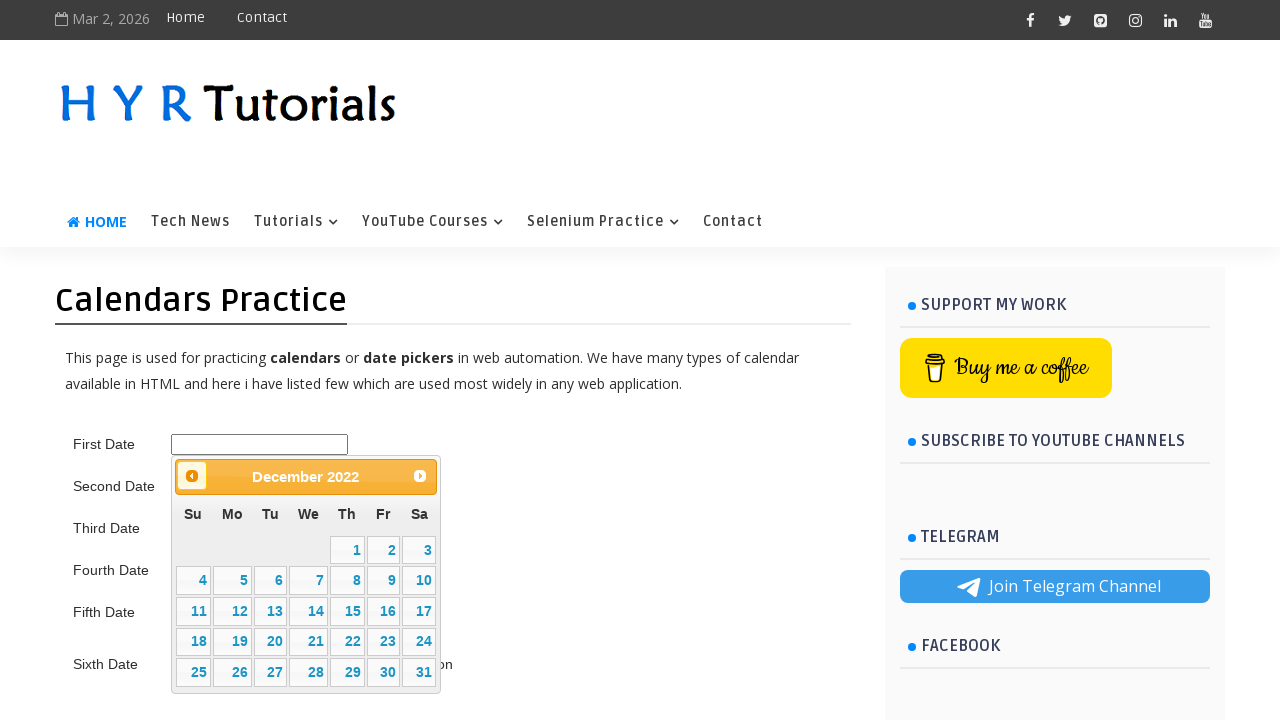

Clicked previous month button to navigate backward towards 05/June/2015 at (192, 476) on .ui-datepicker-prev
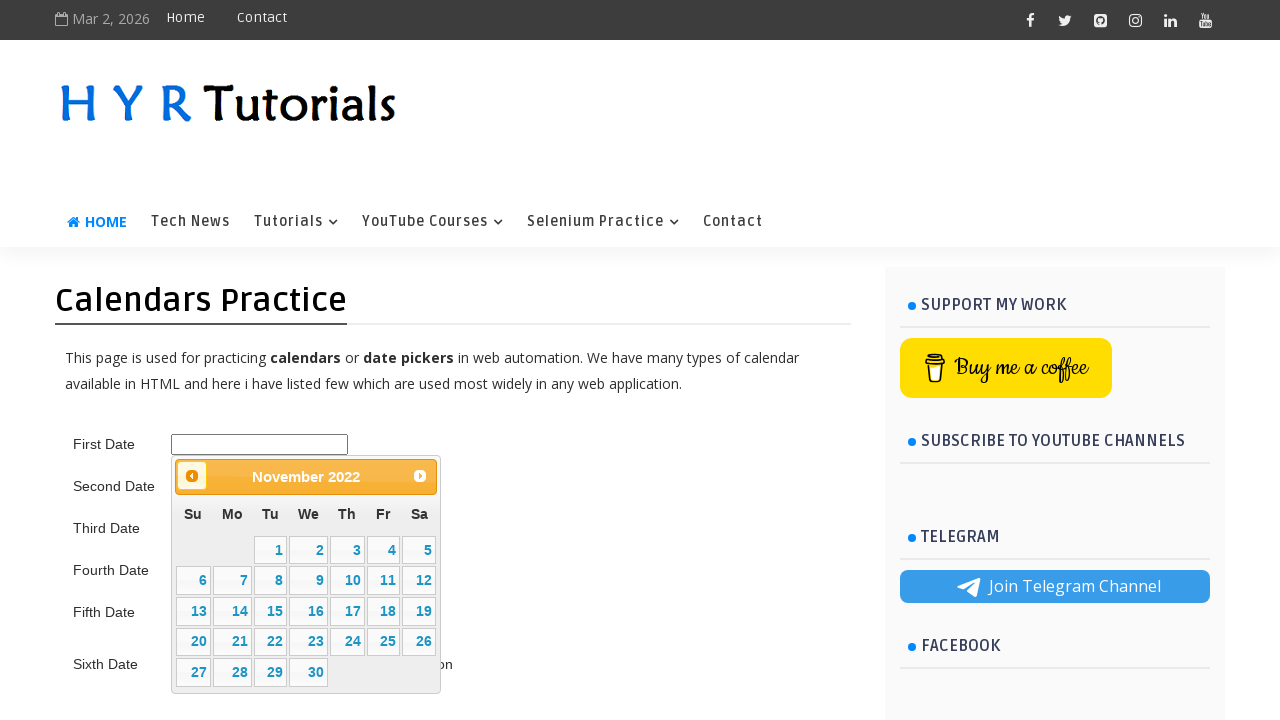

Retrieved updated calendar title: November 2022
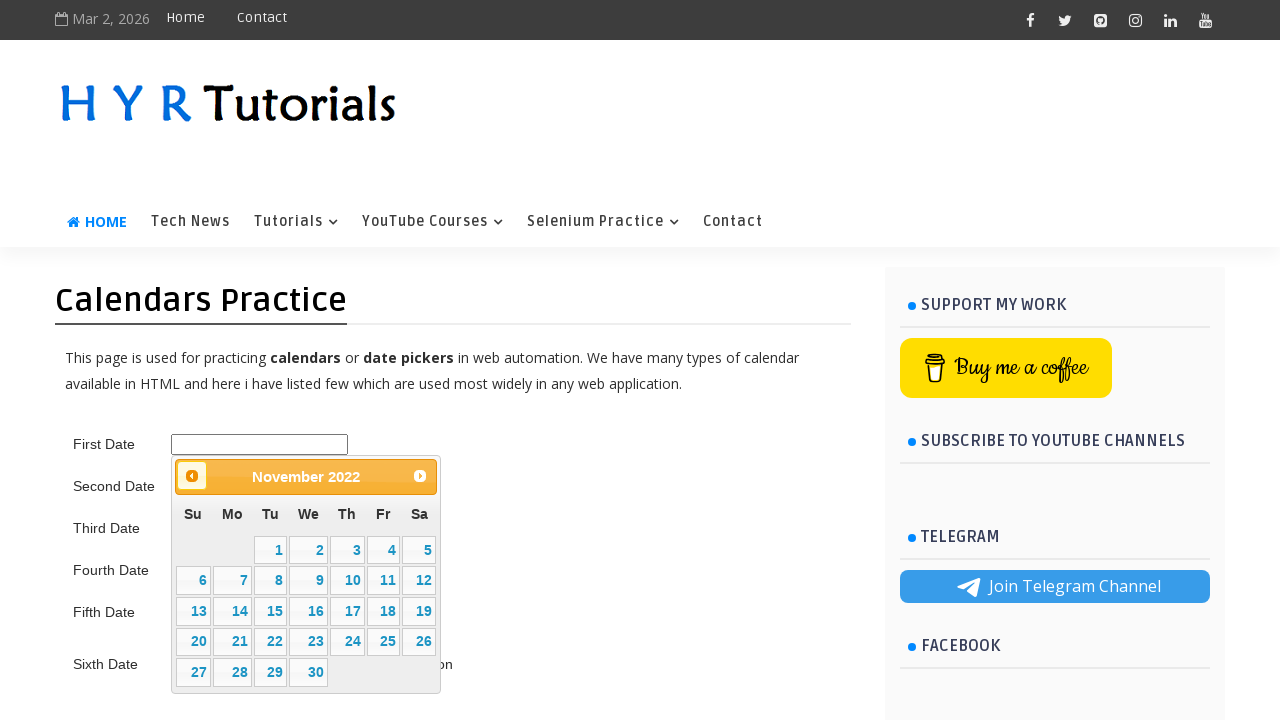

Clicked previous month button to navigate backward towards 05/June/2015 at (192, 476) on .ui-datepicker-prev
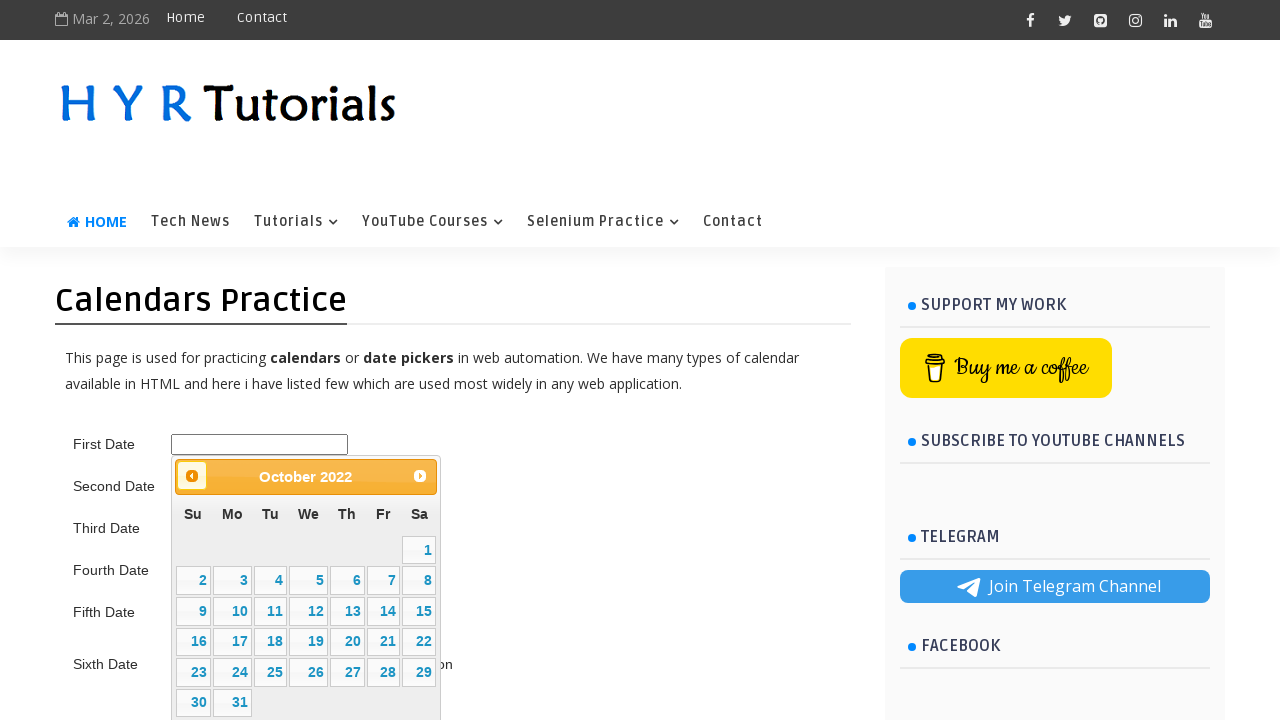

Retrieved updated calendar title: October 2022
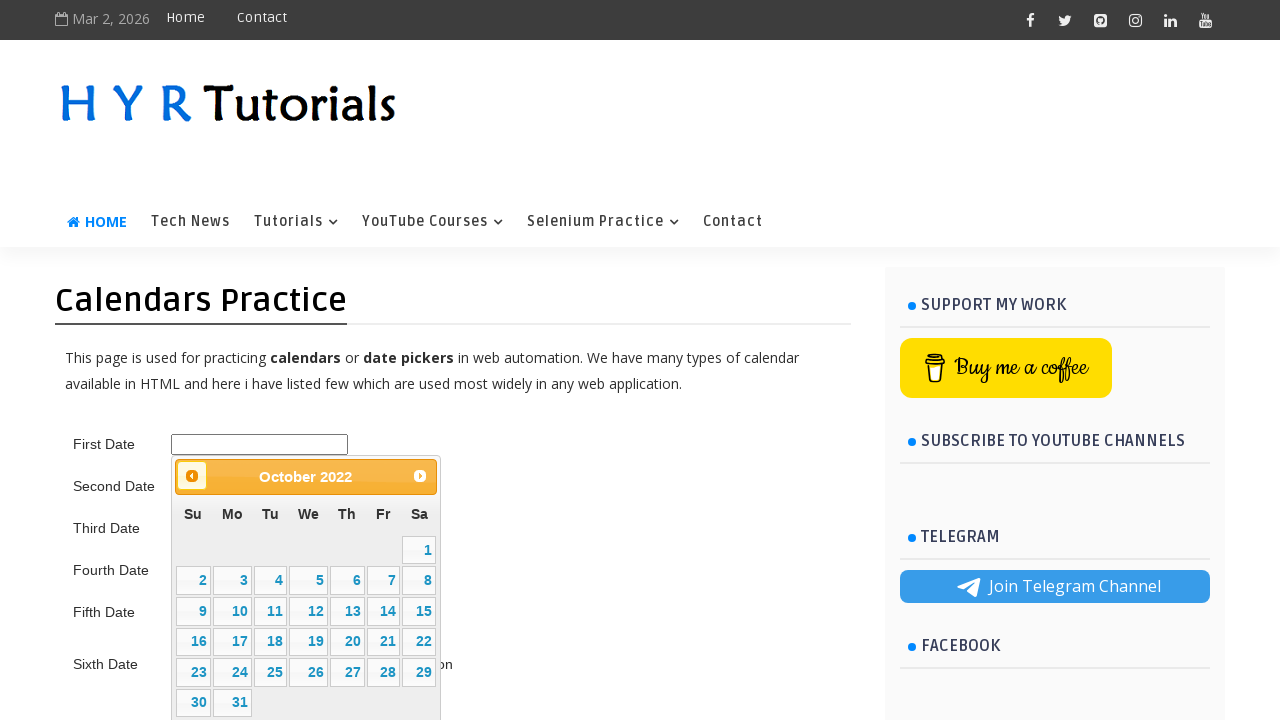

Clicked previous month button to navigate backward towards 05/June/2015 at (192, 476) on .ui-datepicker-prev
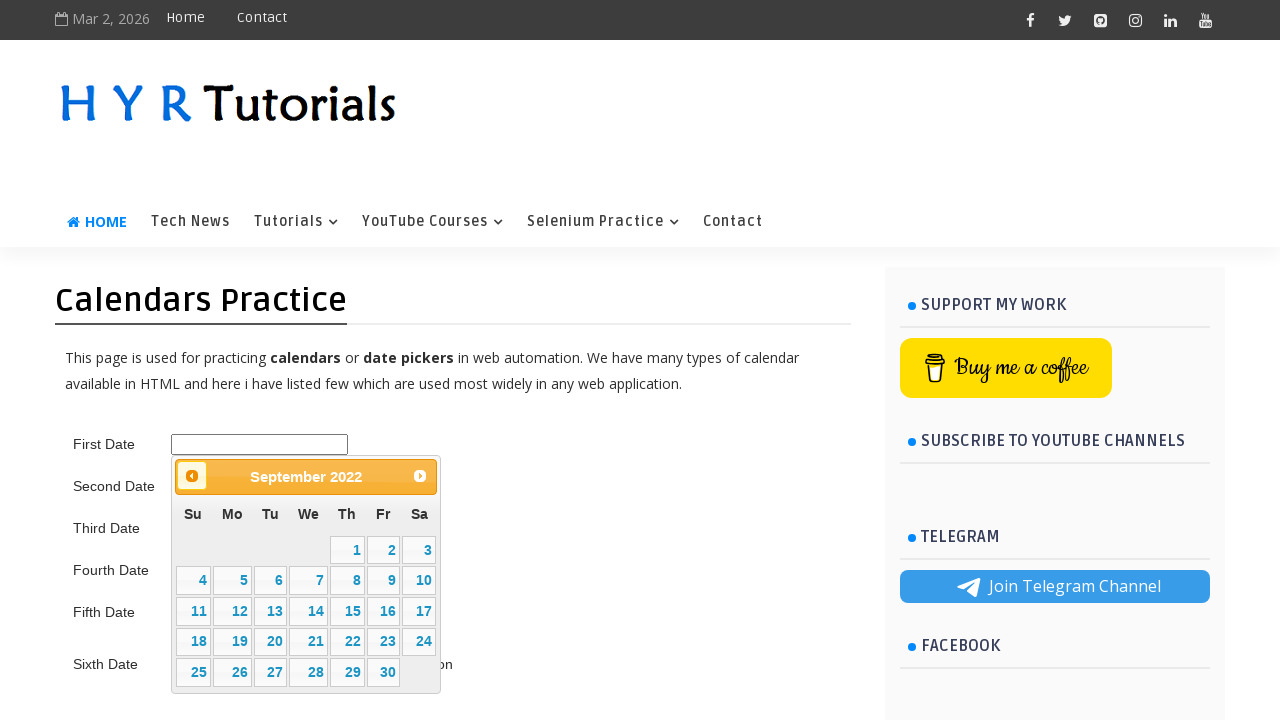

Retrieved updated calendar title: September 2022
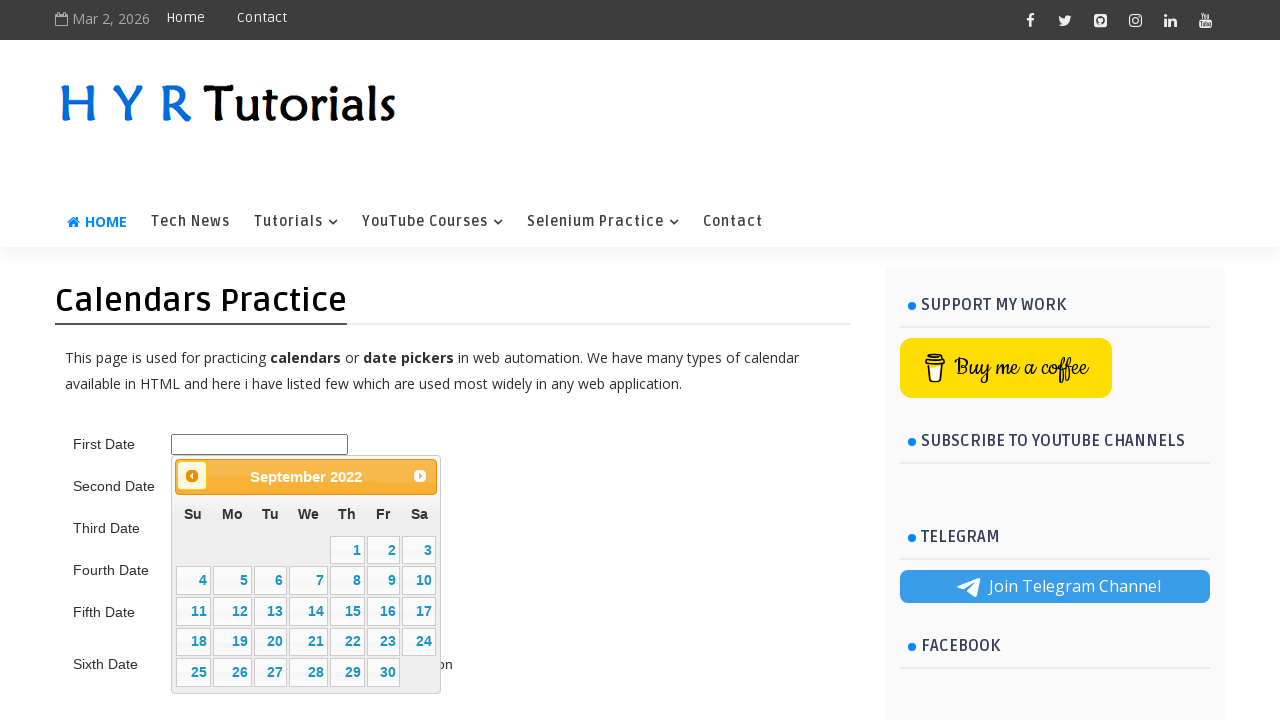

Clicked previous month button to navigate backward towards 05/June/2015 at (192, 476) on .ui-datepicker-prev
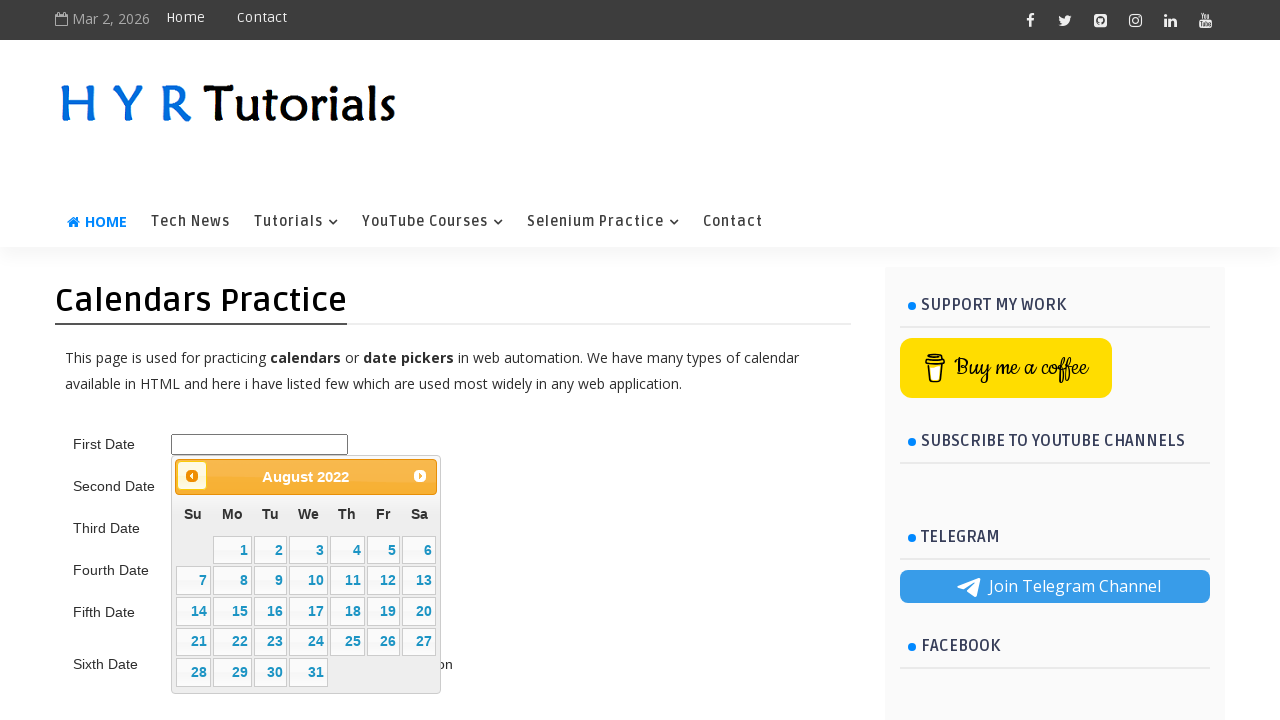

Retrieved updated calendar title: August 2022
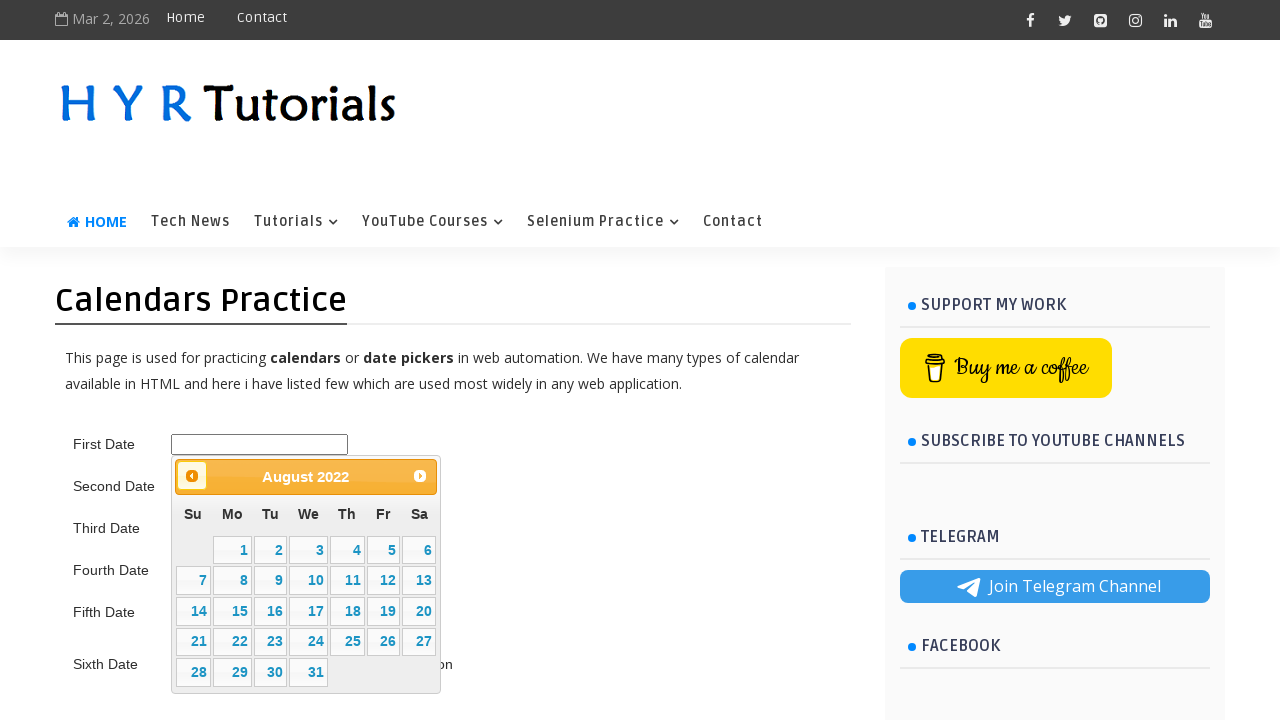

Clicked previous month button to navigate backward towards 05/June/2015 at (192, 476) on .ui-datepicker-prev
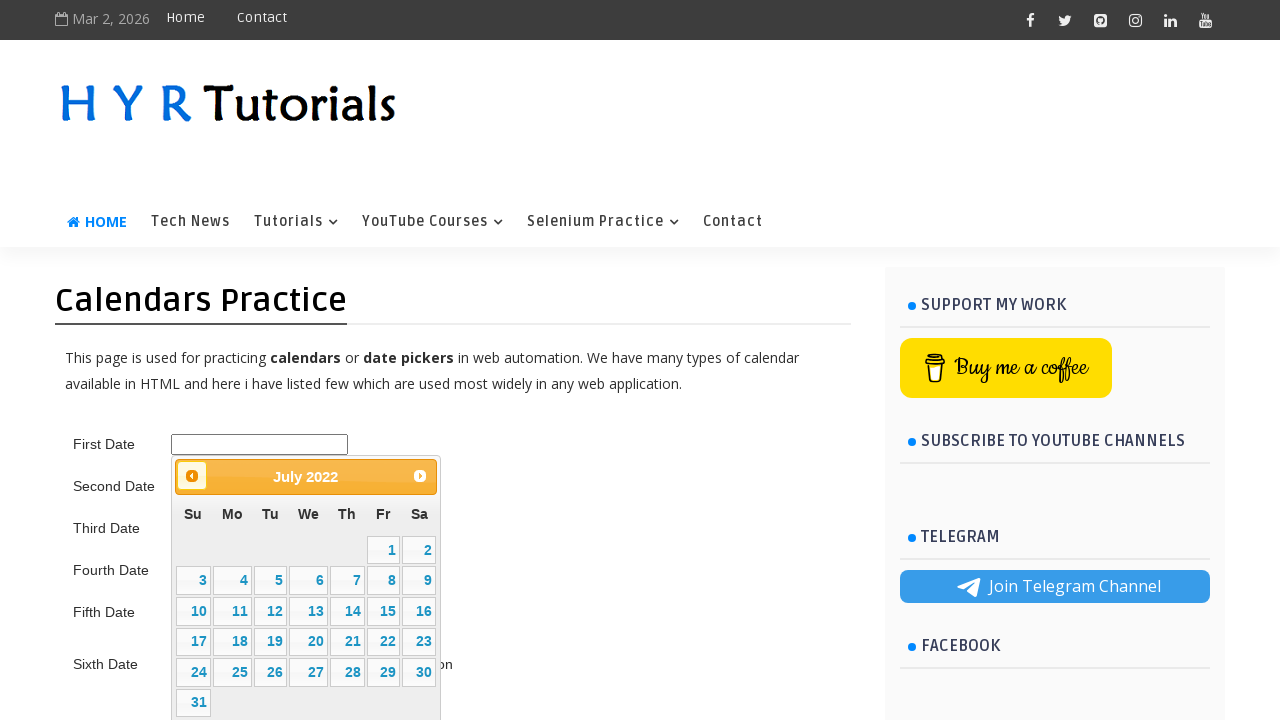

Retrieved updated calendar title: July 2022
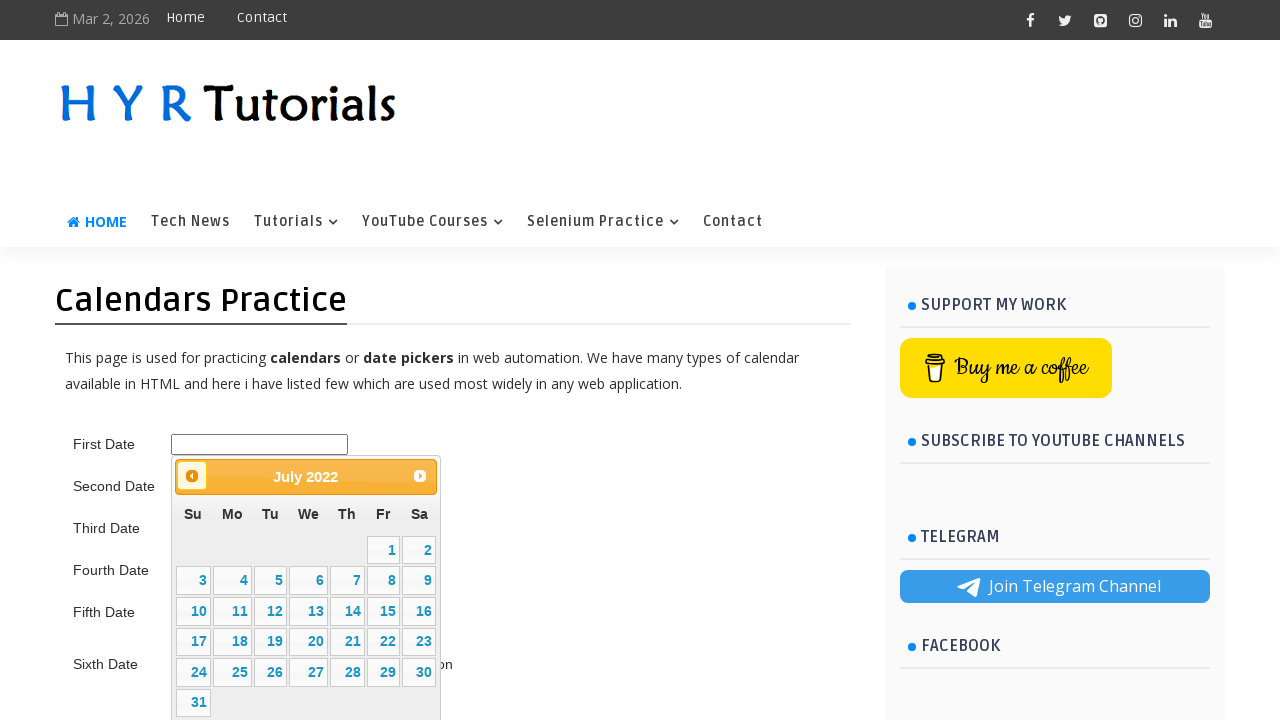

Clicked previous month button to navigate backward towards 05/June/2015 at (192, 476) on .ui-datepicker-prev
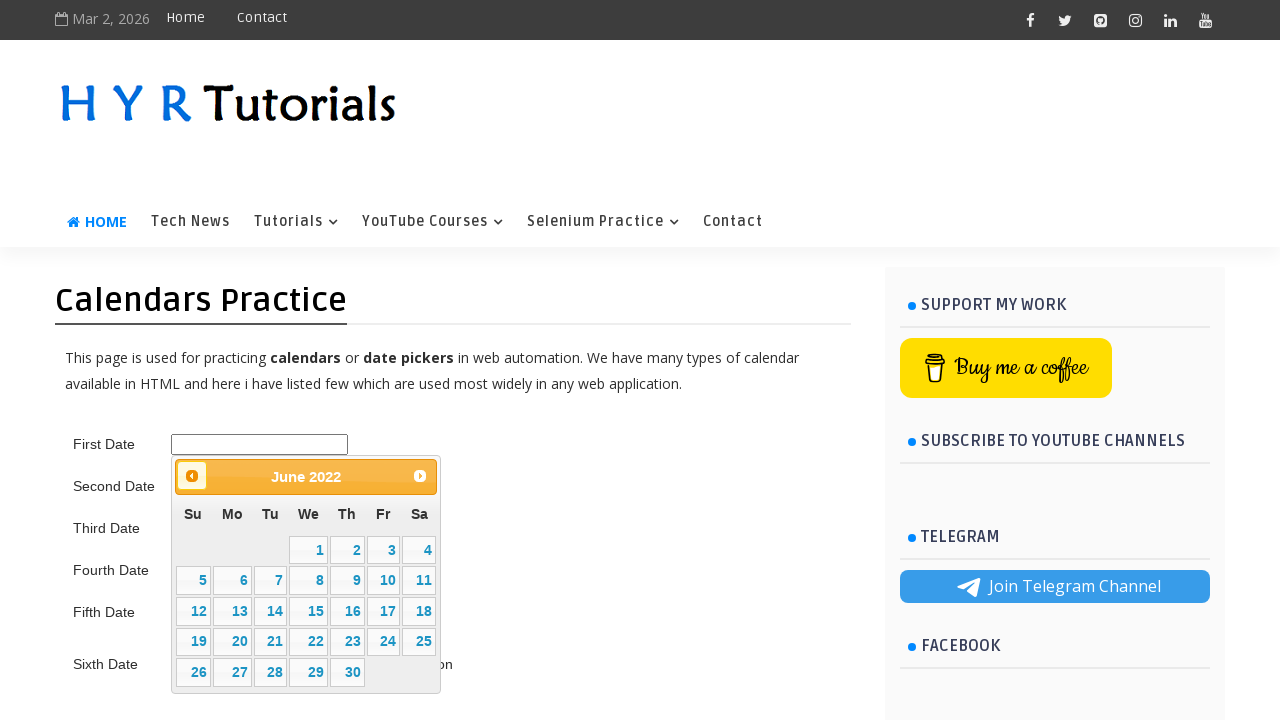

Retrieved updated calendar title: June 2022
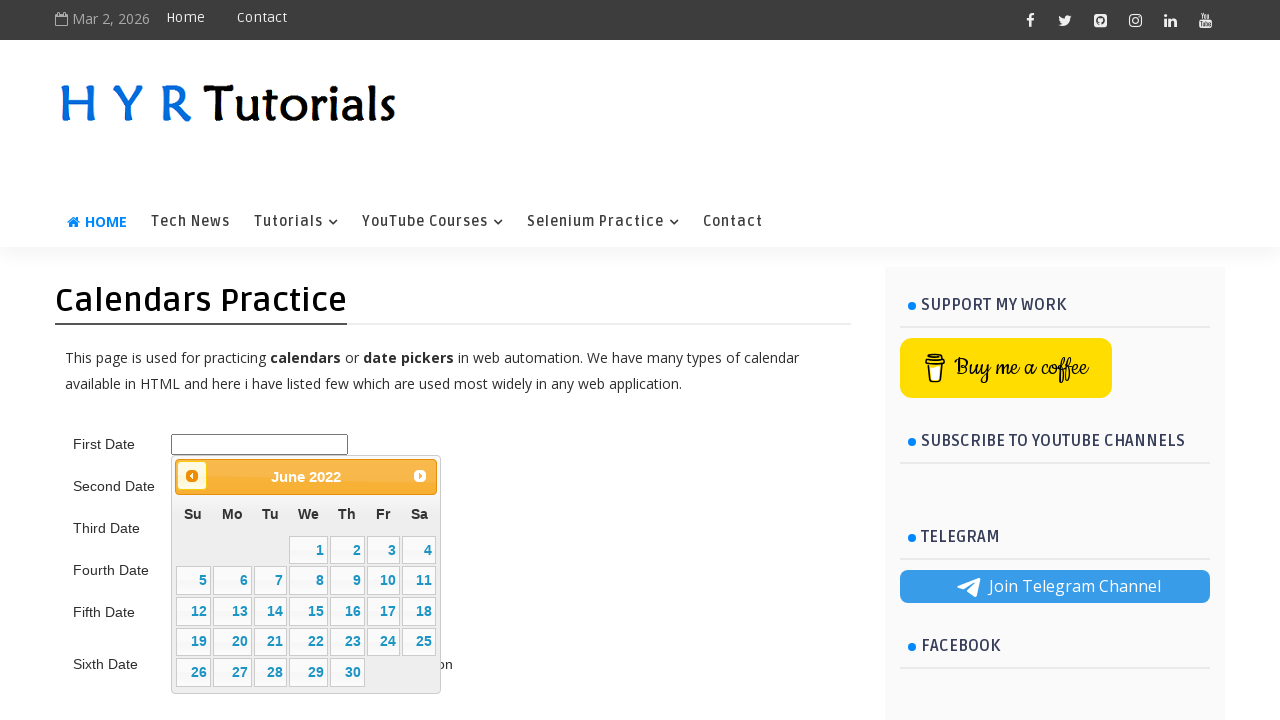

Clicked previous month button to navigate backward towards 05/June/2015 at (192, 476) on .ui-datepicker-prev
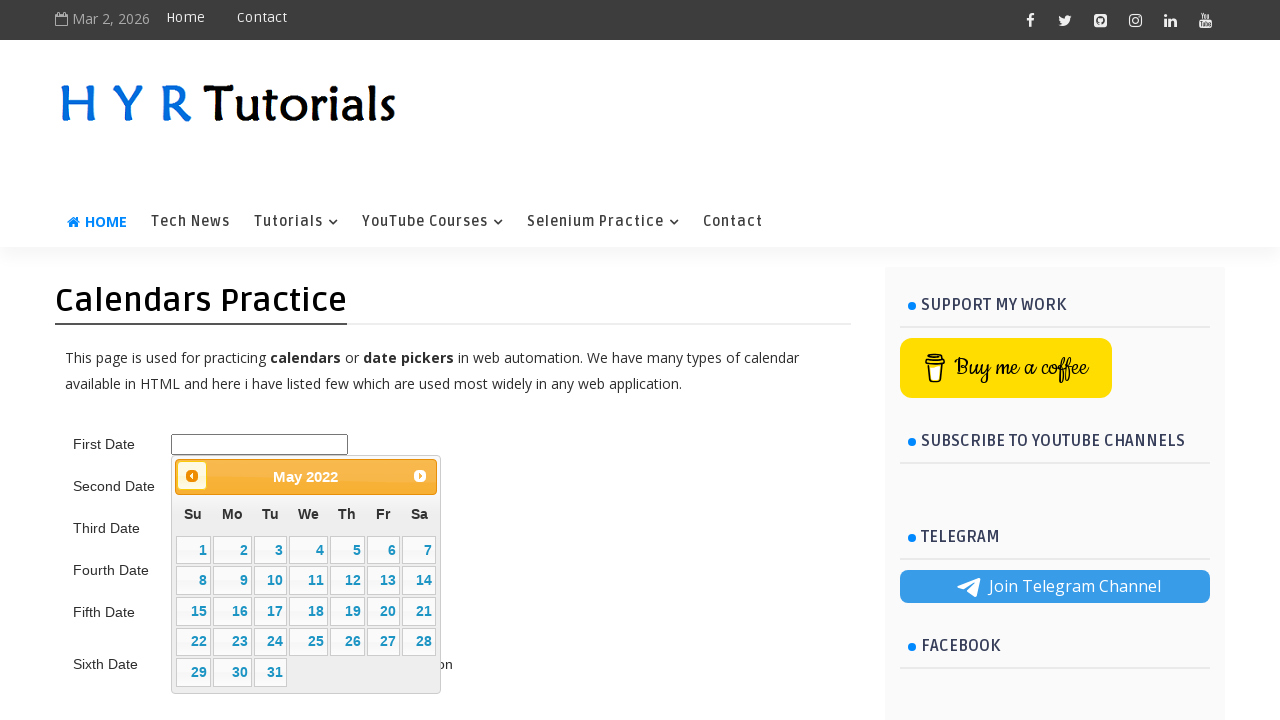

Retrieved updated calendar title: May 2022
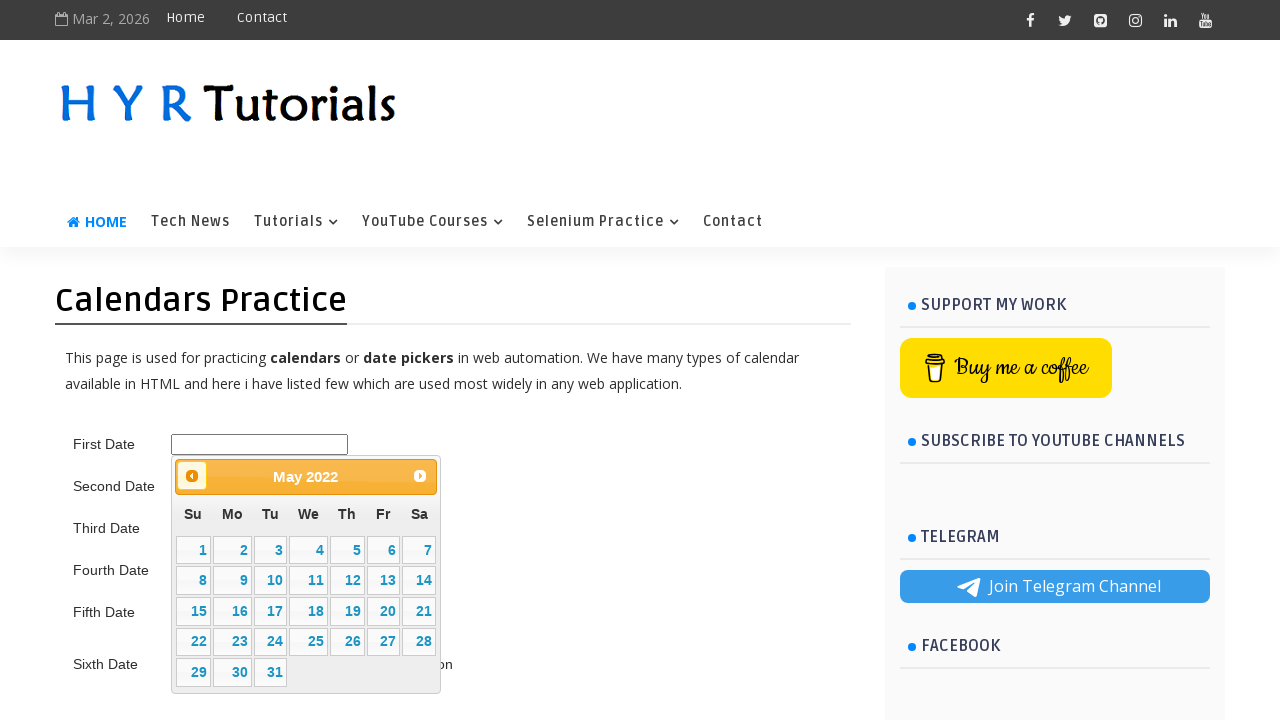

Clicked previous month button to navigate backward towards 05/June/2015 at (192, 476) on .ui-datepicker-prev
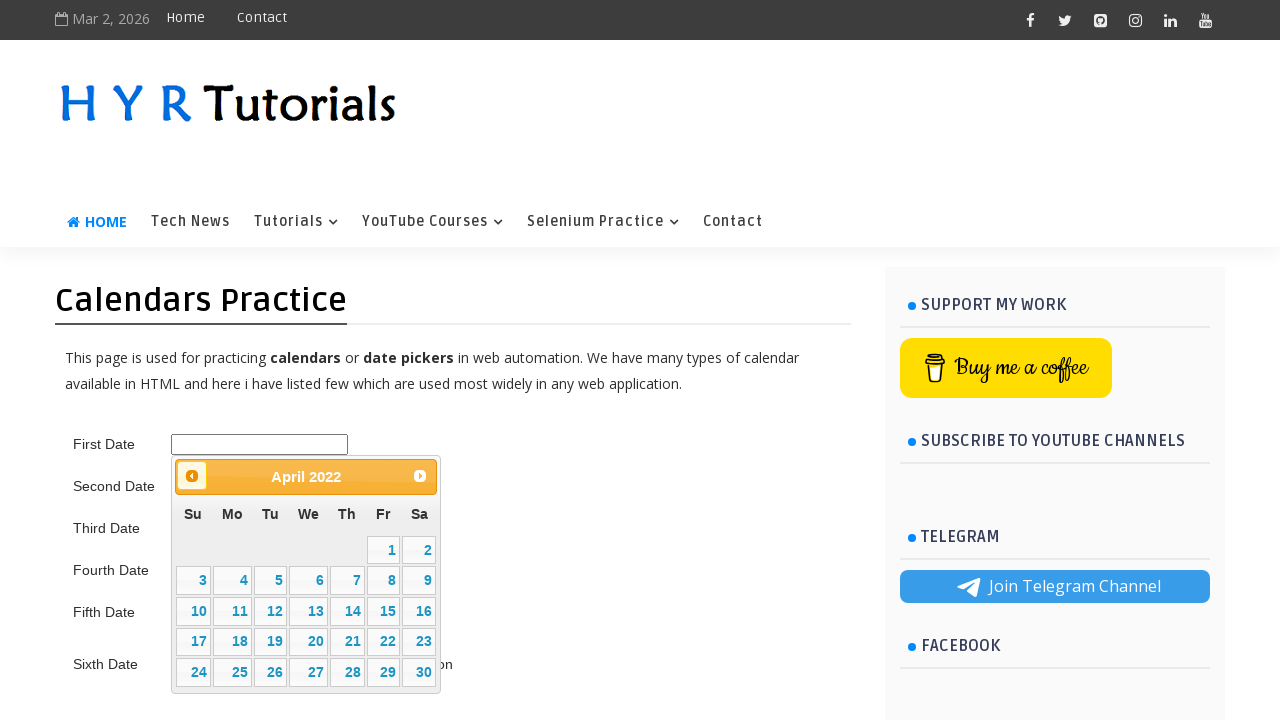

Retrieved updated calendar title: April 2022
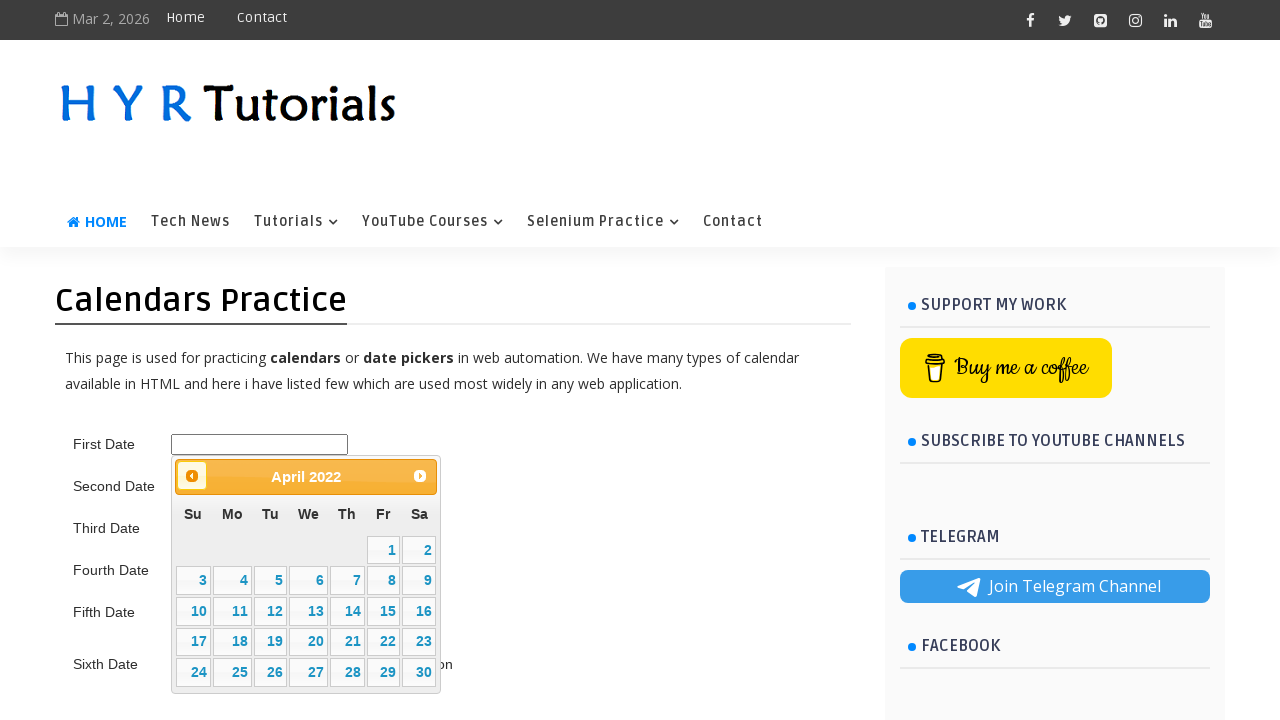

Clicked previous month button to navigate backward towards 05/June/2015 at (192, 476) on .ui-datepicker-prev
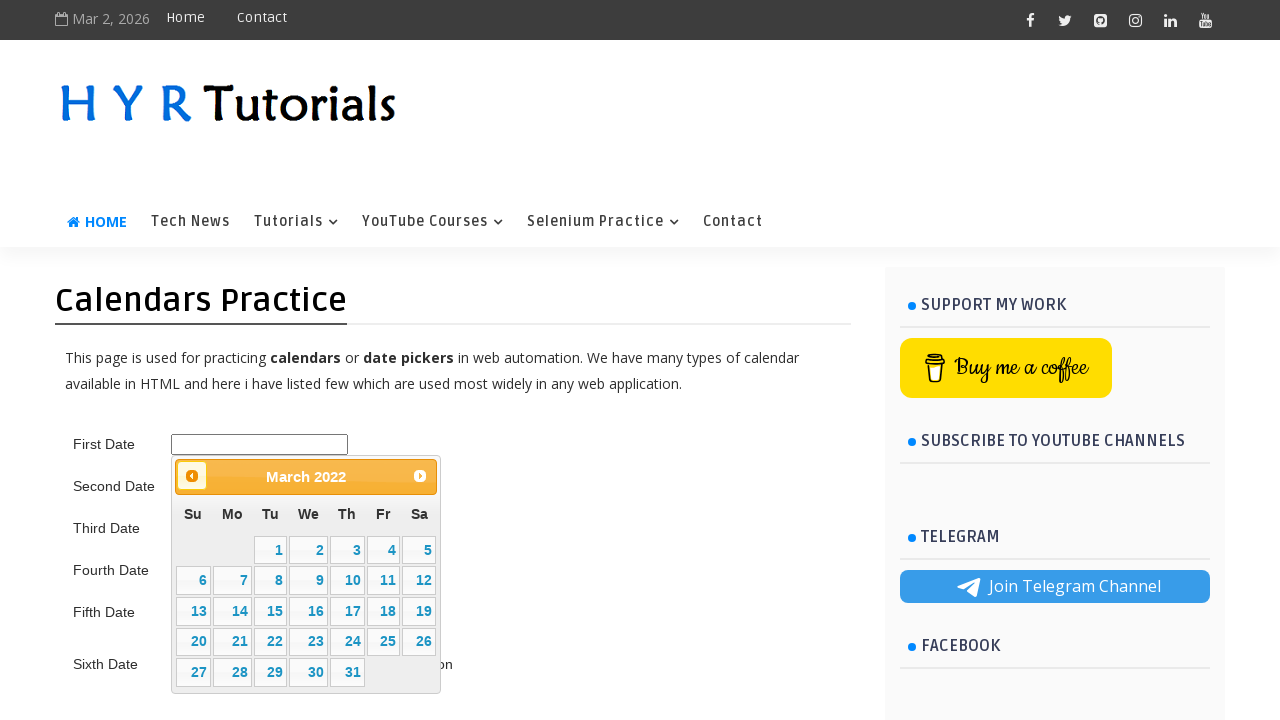

Retrieved updated calendar title: March 2022
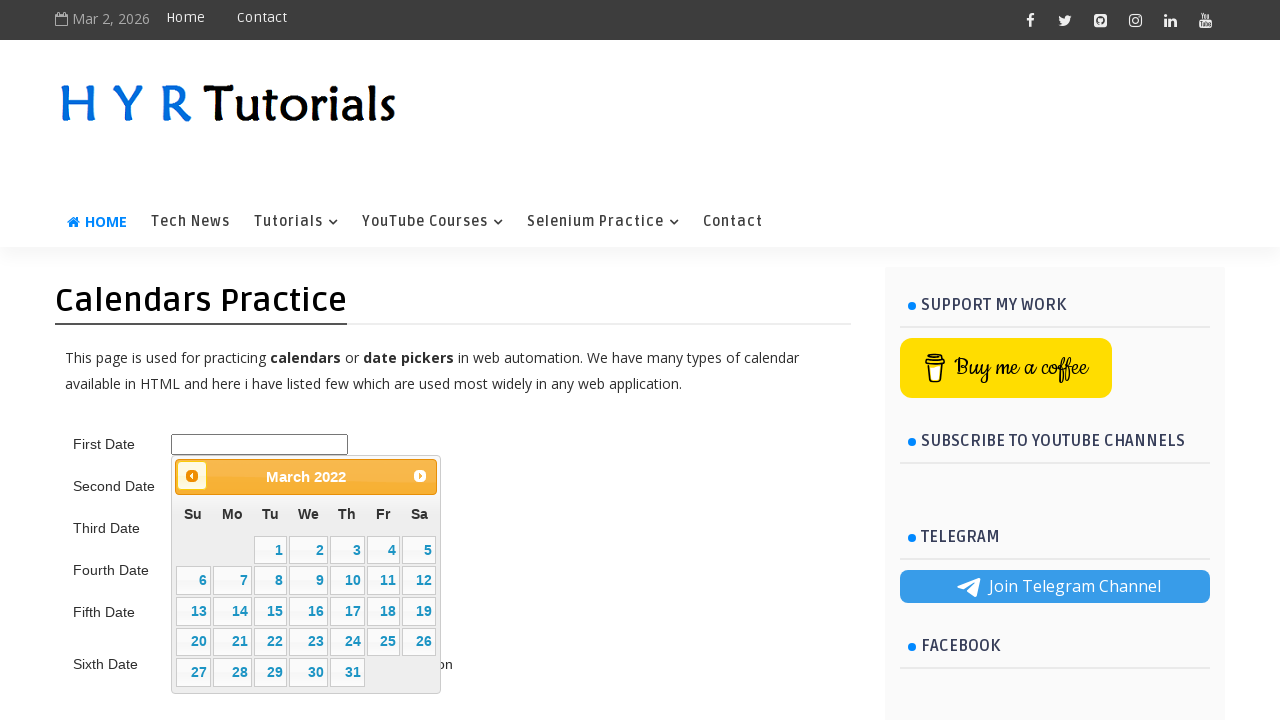

Clicked previous month button to navigate backward towards 05/June/2015 at (192, 476) on .ui-datepicker-prev
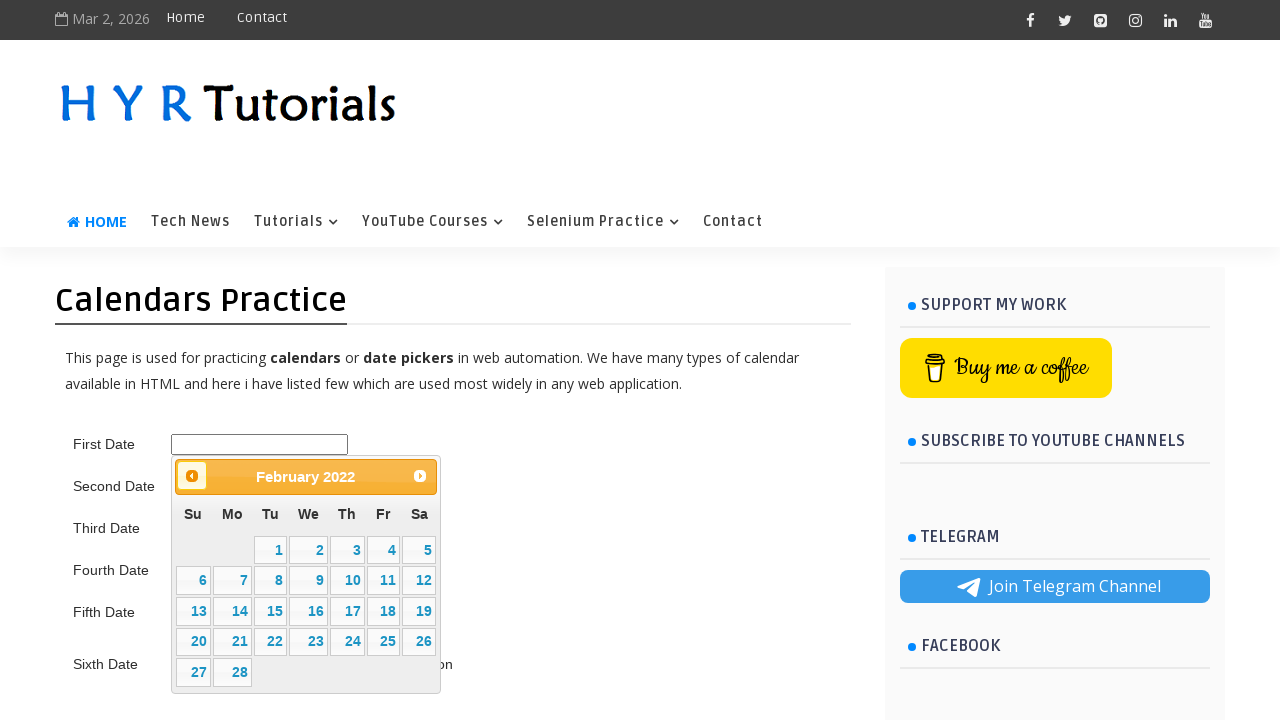

Retrieved updated calendar title: February 2022
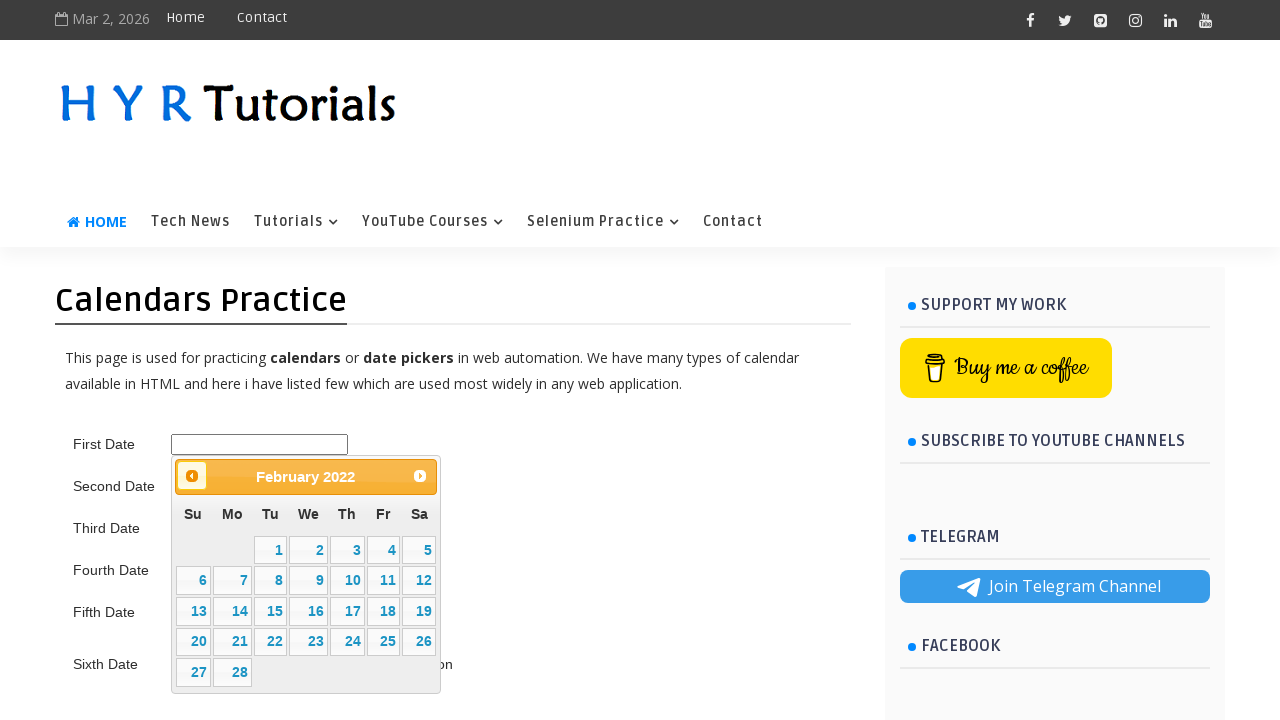

Clicked previous month button to navigate backward towards 05/June/2015 at (192, 476) on .ui-datepicker-prev
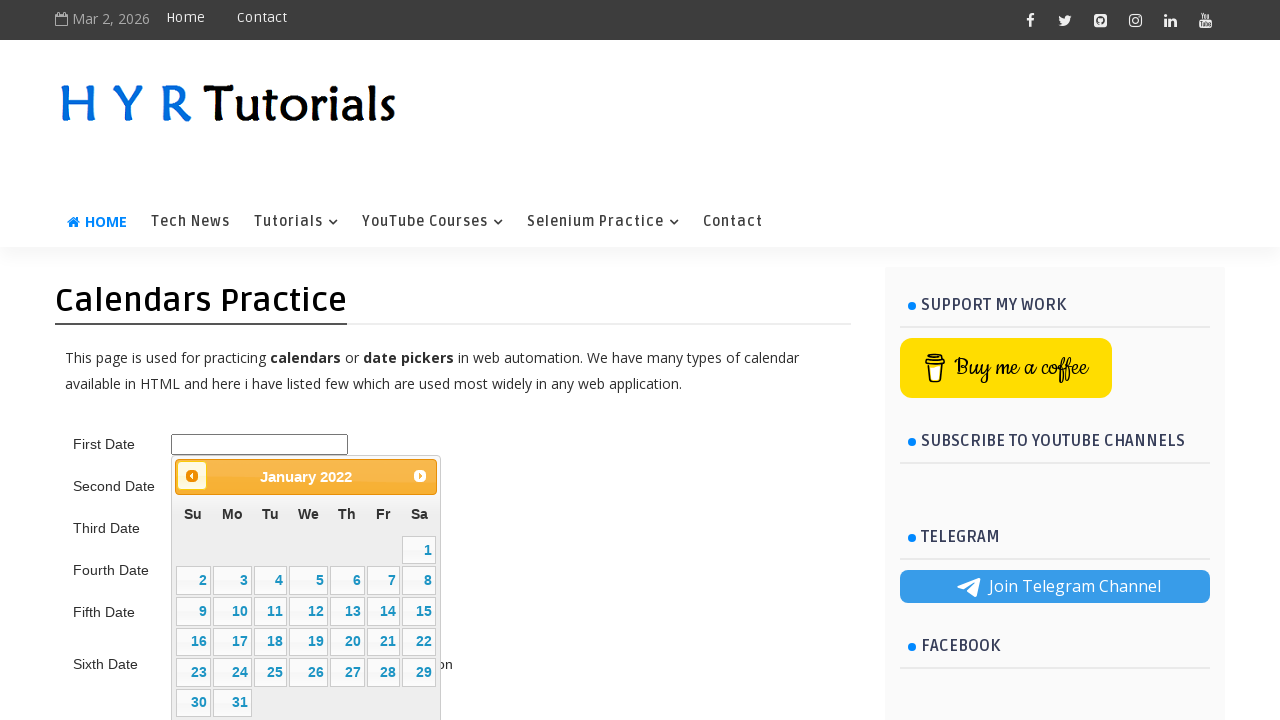

Retrieved updated calendar title: January 2022
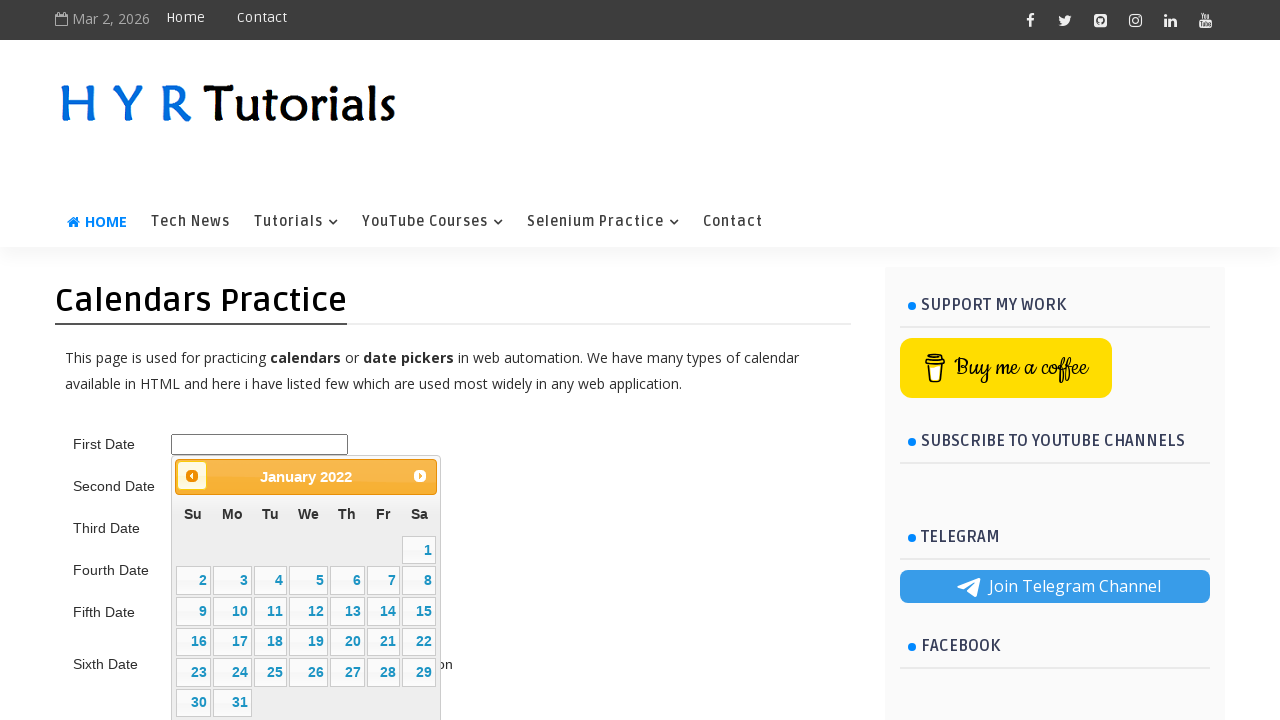

Clicked previous month button to navigate backward towards 05/June/2015 at (192, 476) on .ui-datepicker-prev
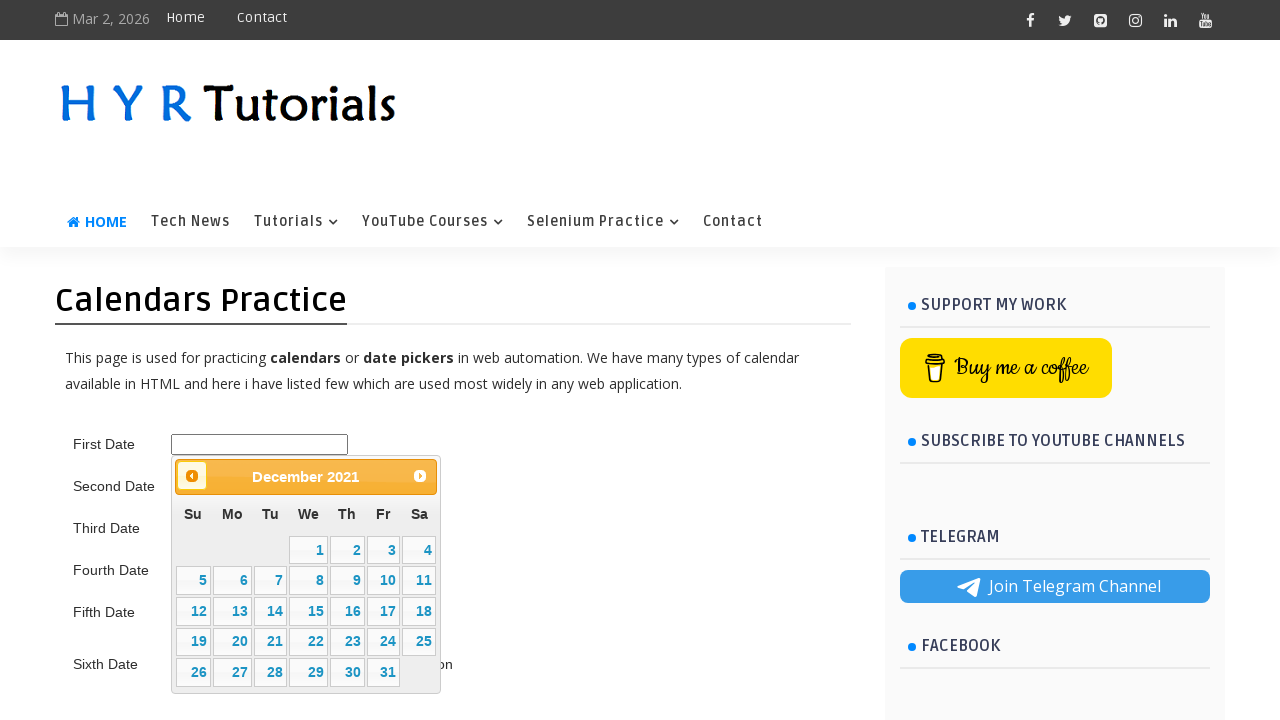

Retrieved updated calendar title: December 2021
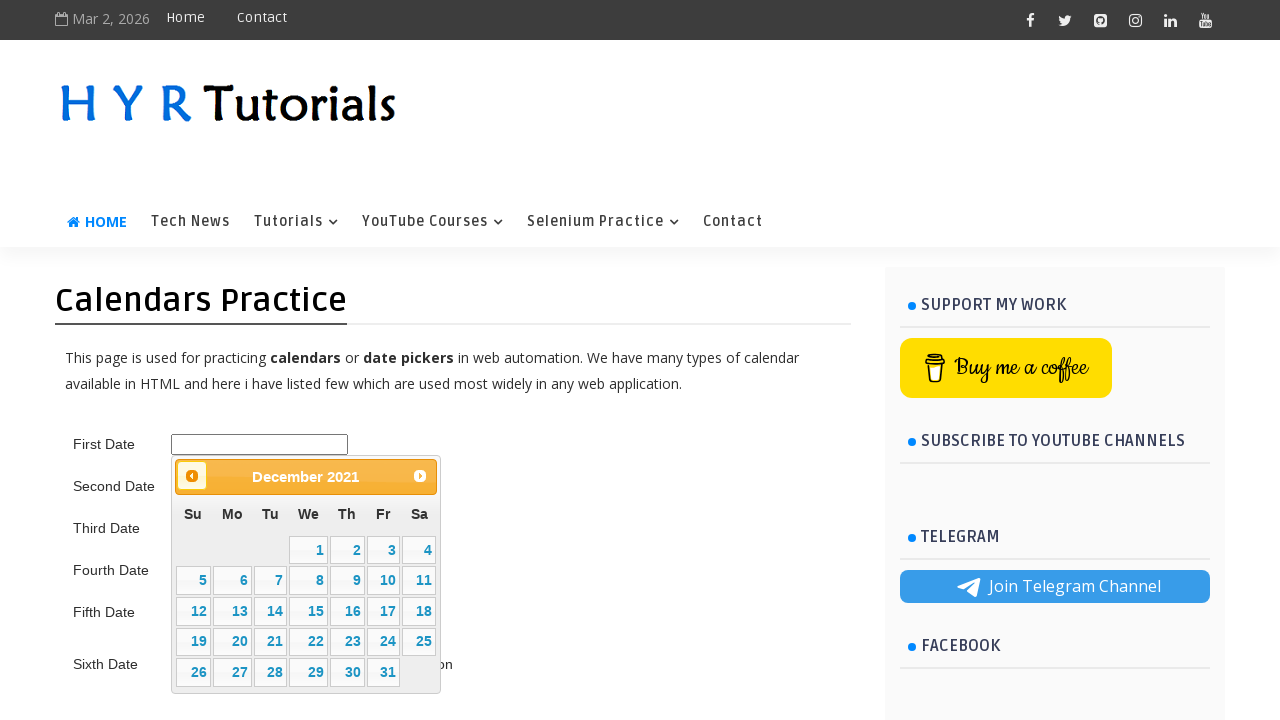

Clicked previous month button to navigate backward towards 05/June/2015 at (192, 476) on .ui-datepicker-prev
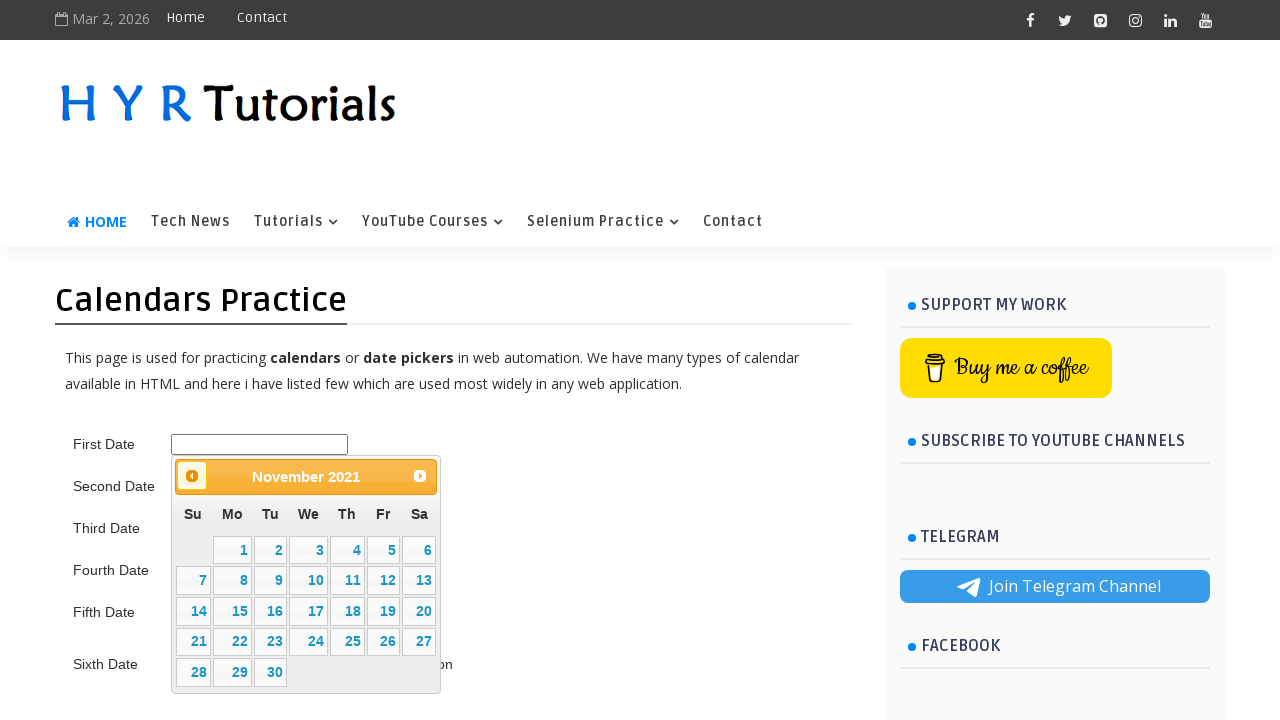

Retrieved updated calendar title: November 2021
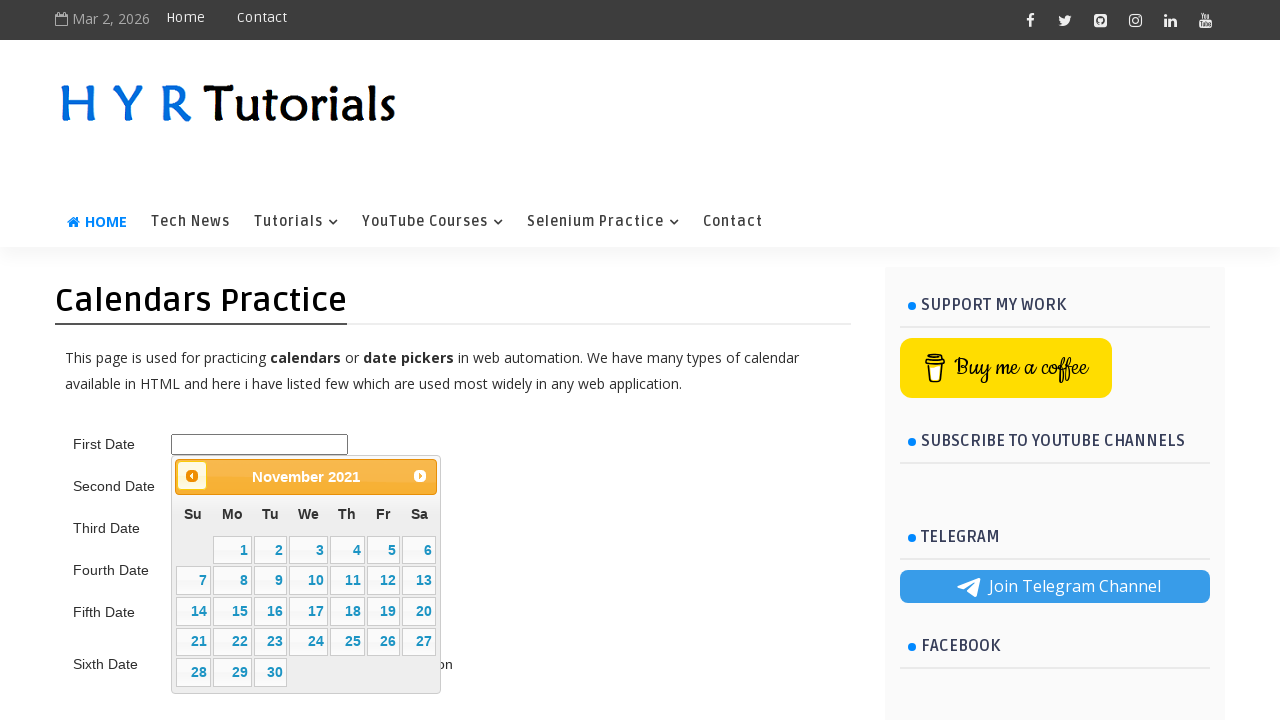

Clicked previous month button to navigate backward towards 05/June/2015 at (192, 476) on .ui-datepicker-prev
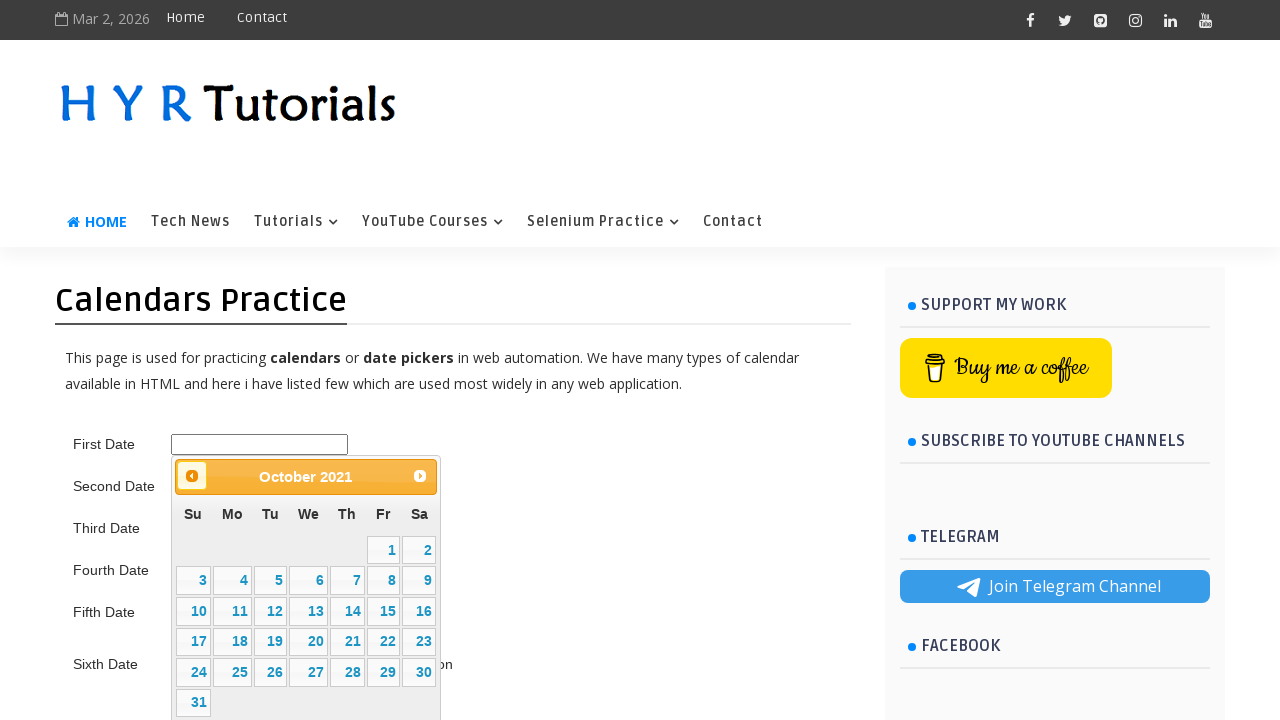

Retrieved updated calendar title: October 2021
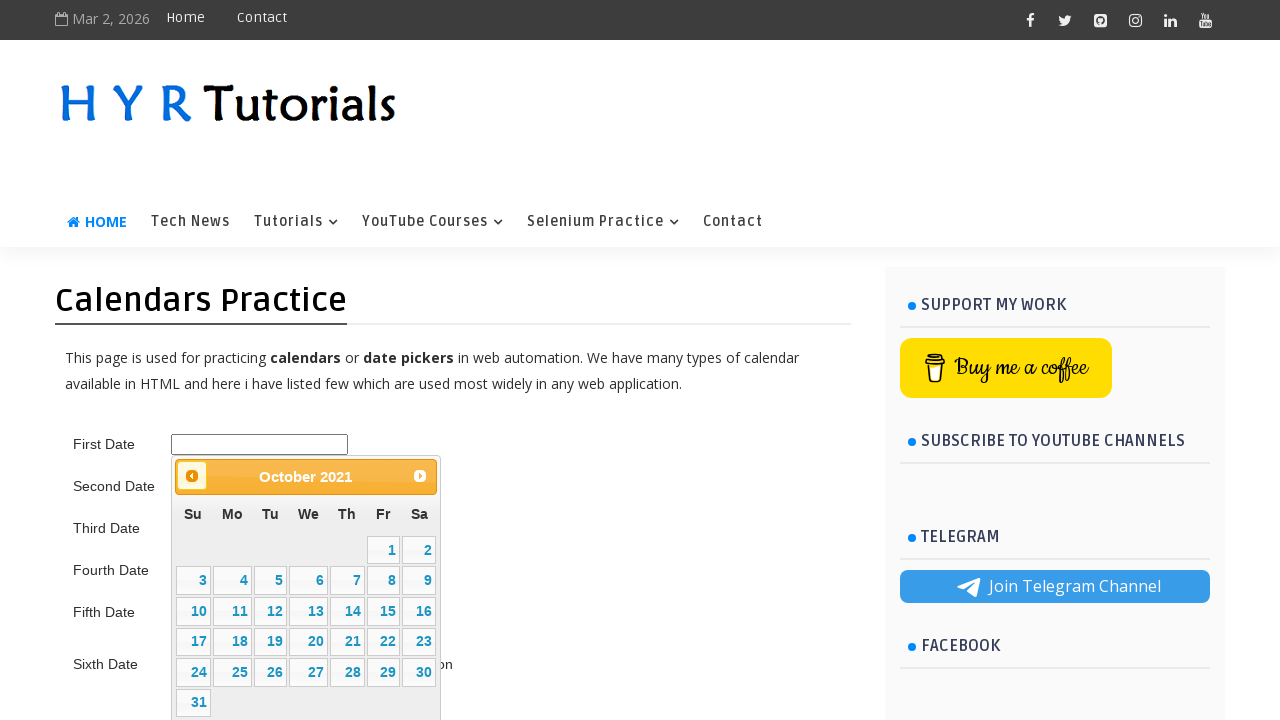

Clicked previous month button to navigate backward towards 05/June/2015 at (192, 476) on .ui-datepicker-prev
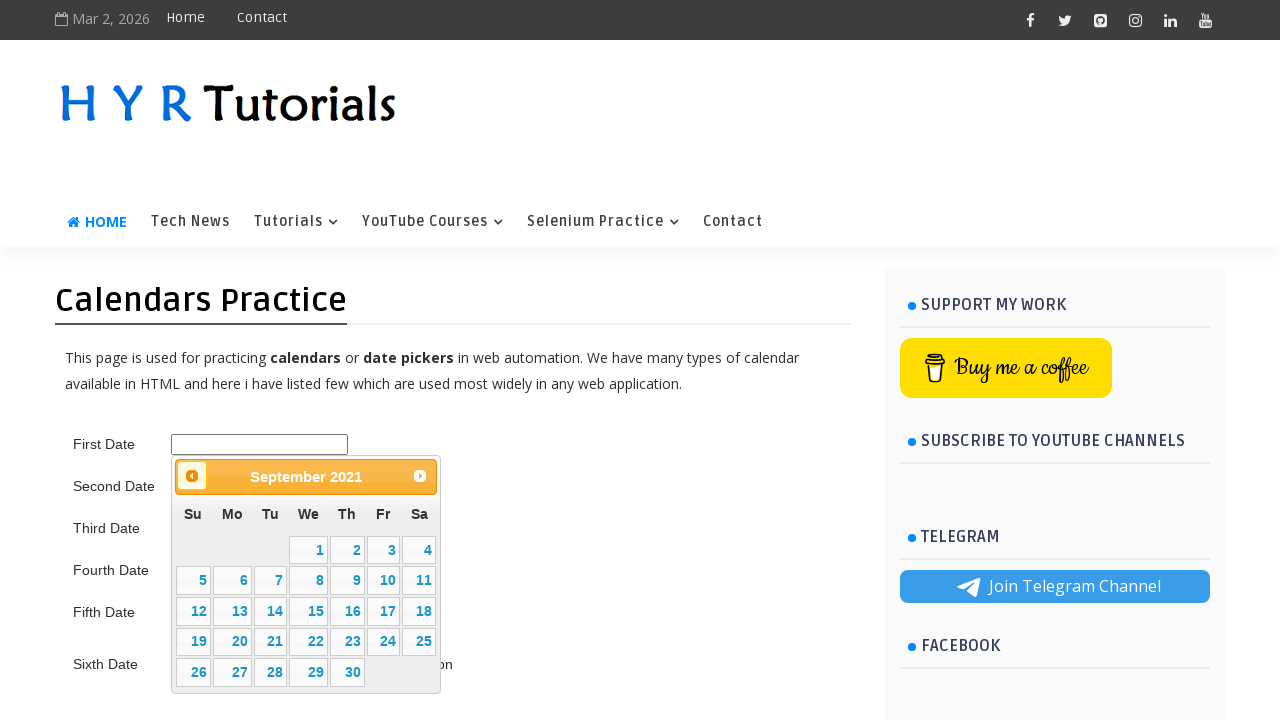

Retrieved updated calendar title: September 2021
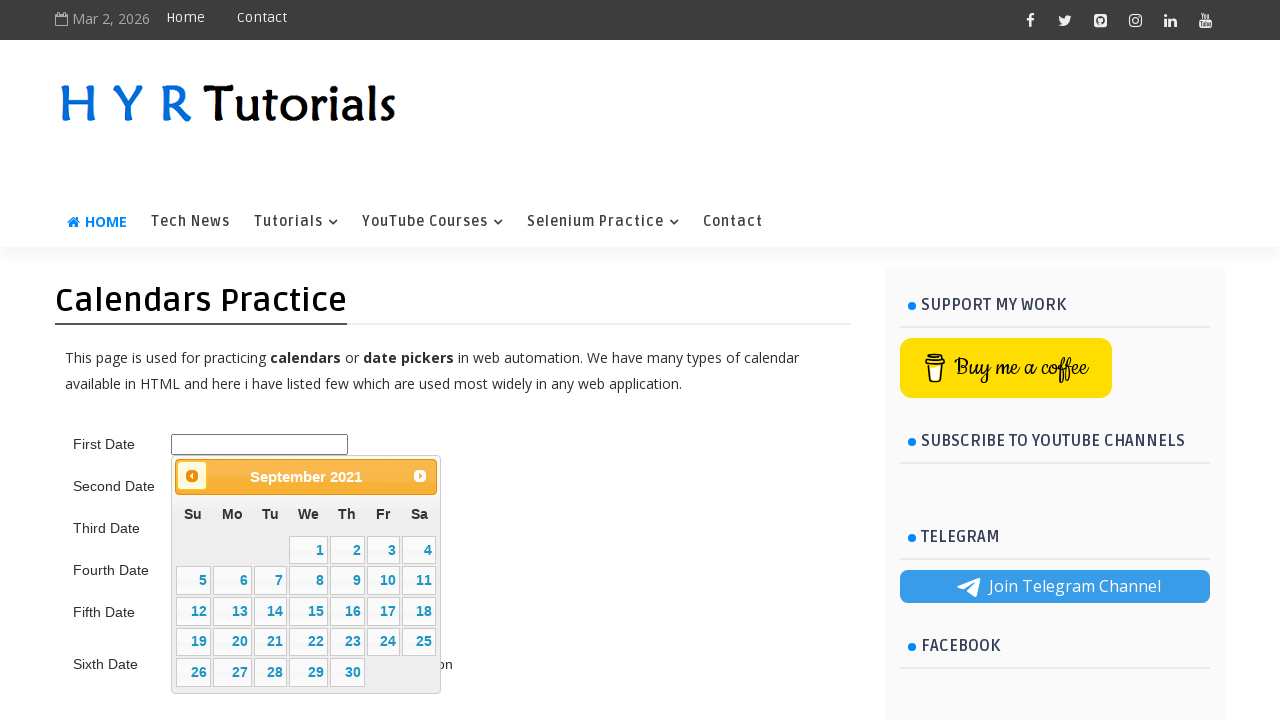

Clicked previous month button to navigate backward towards 05/June/2015 at (192, 476) on .ui-datepicker-prev
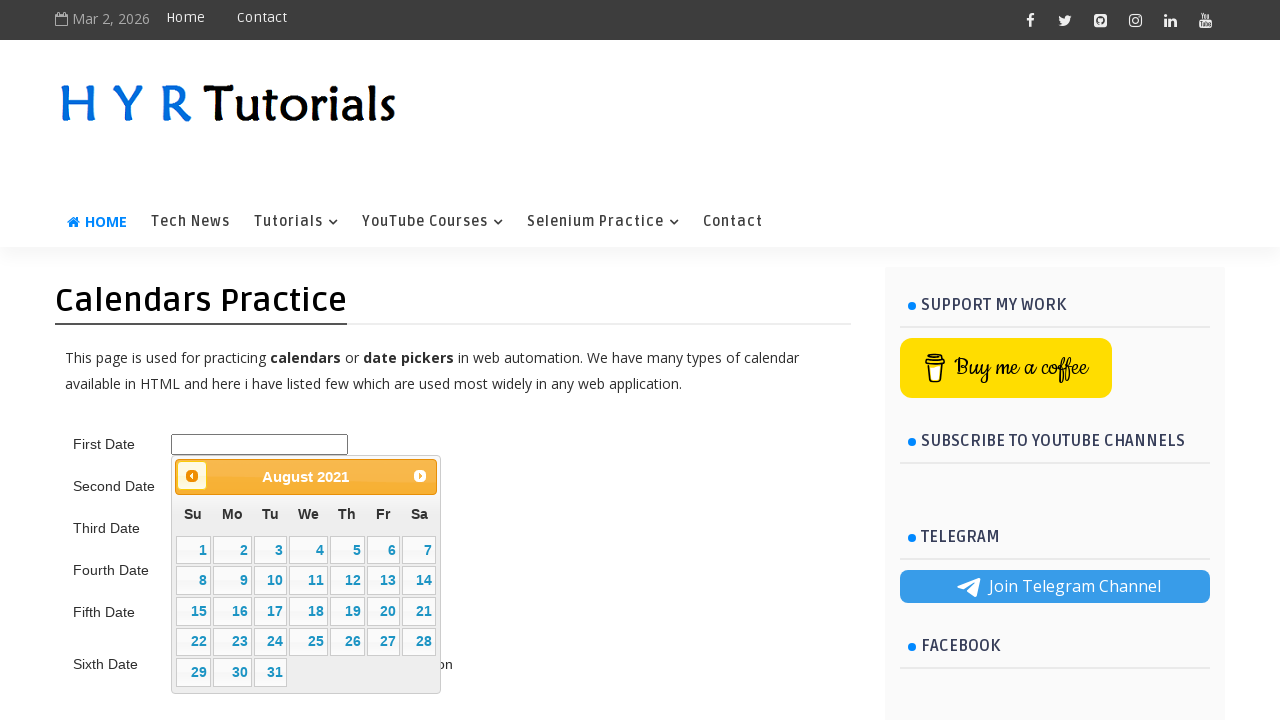

Retrieved updated calendar title: August 2021
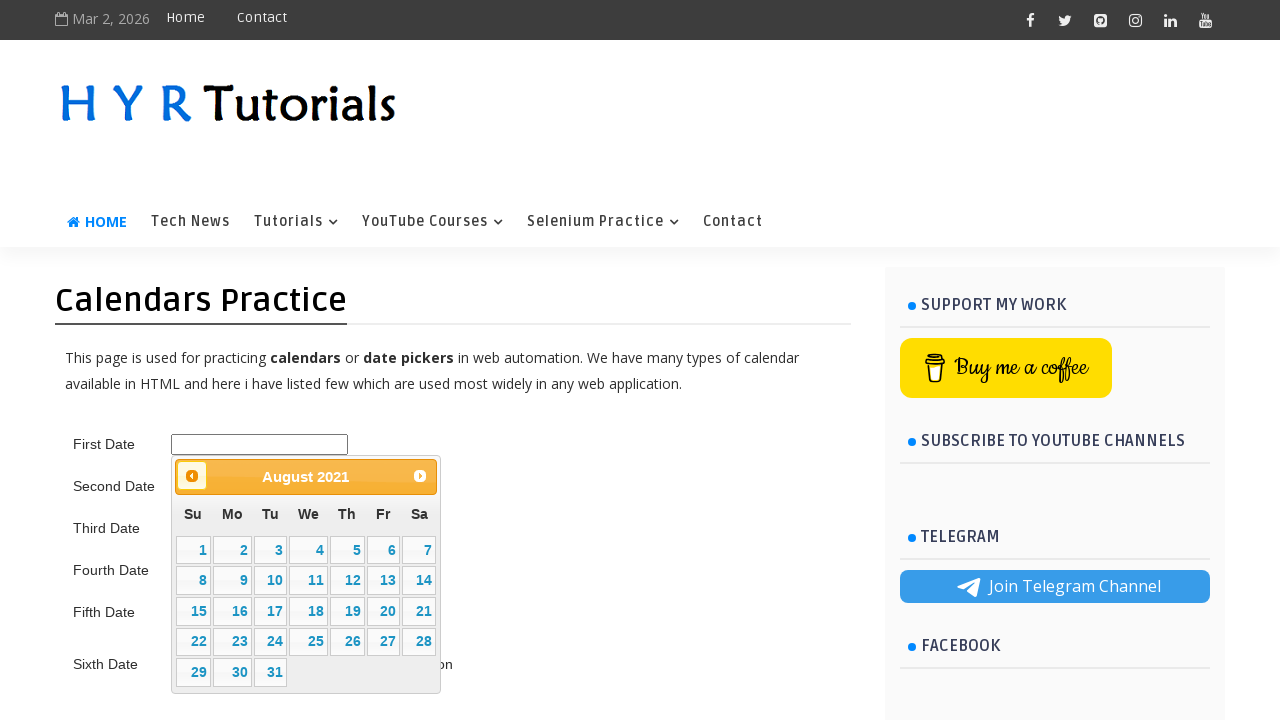

Clicked previous month button to navigate backward towards 05/June/2015 at (192, 476) on .ui-datepicker-prev
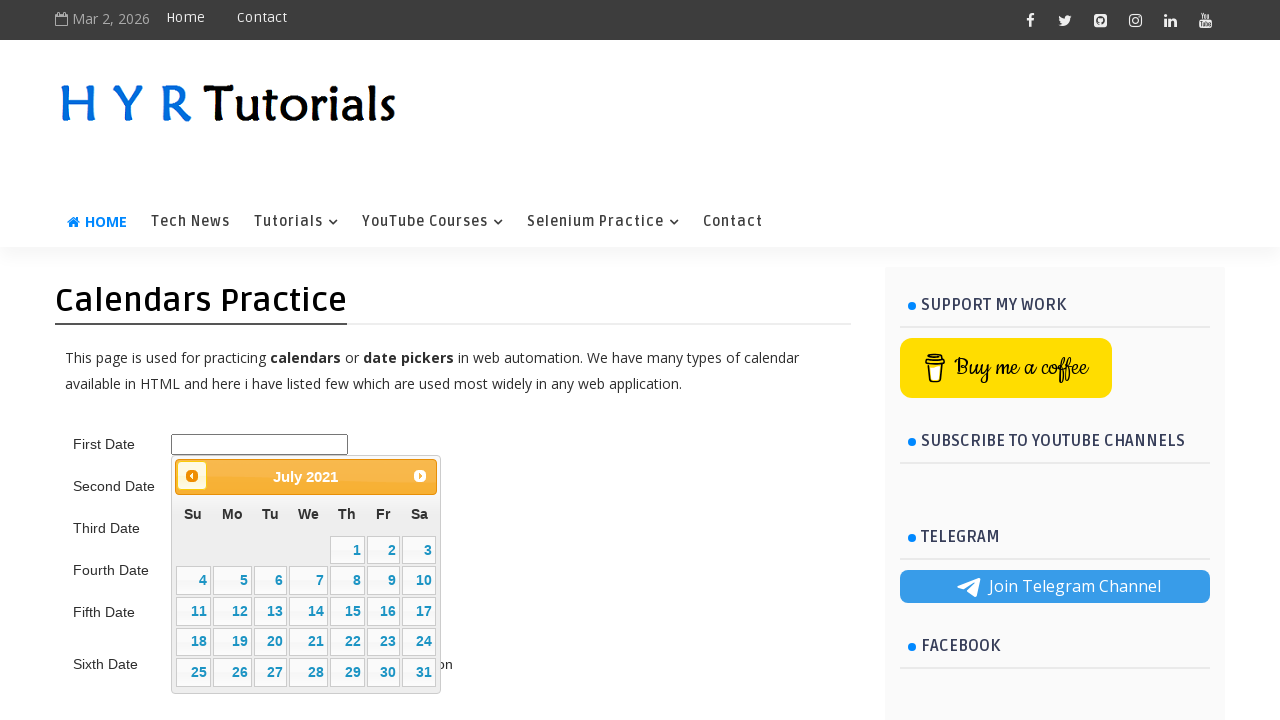

Retrieved updated calendar title: July 2021
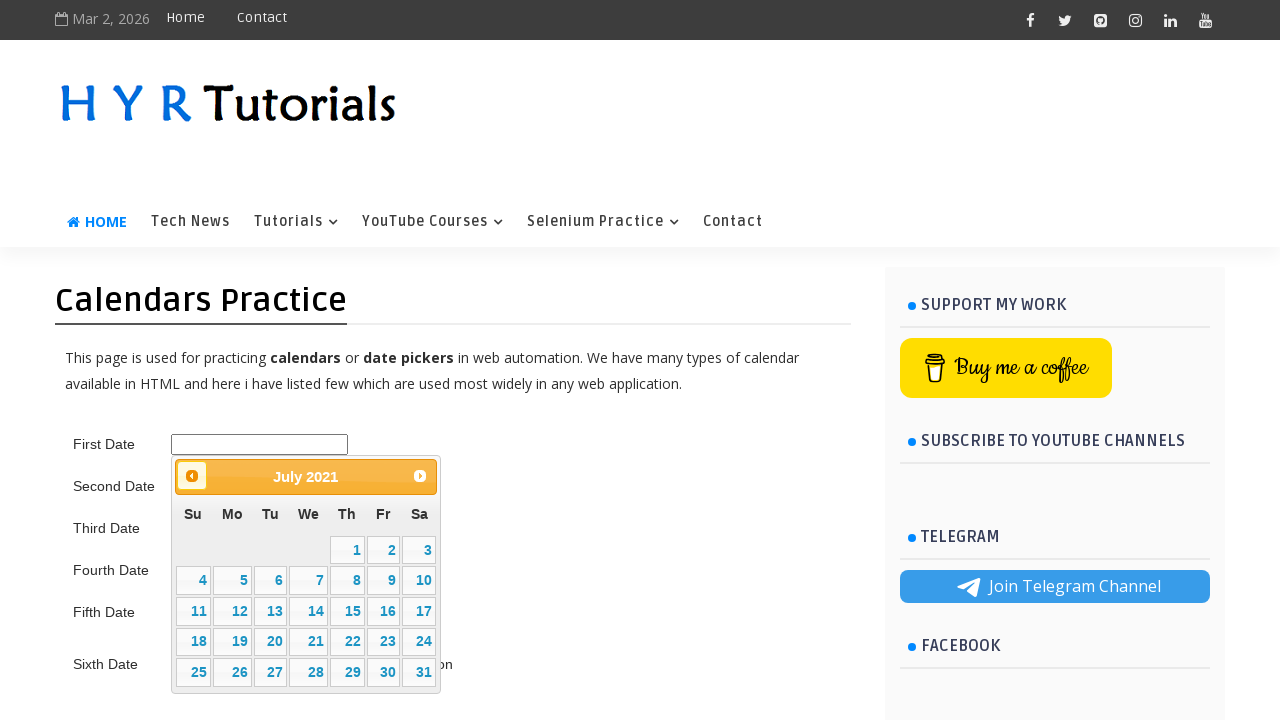

Clicked previous month button to navigate backward towards 05/June/2015 at (192, 476) on .ui-datepicker-prev
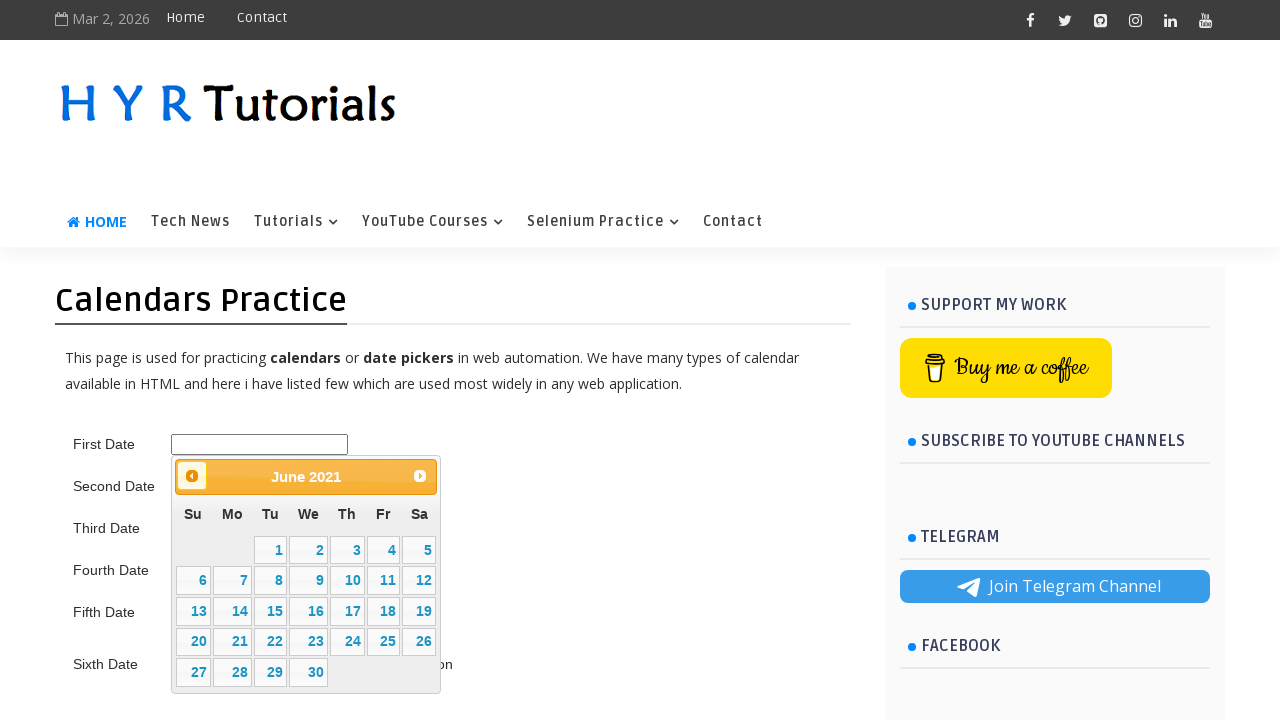

Retrieved updated calendar title: June 2021
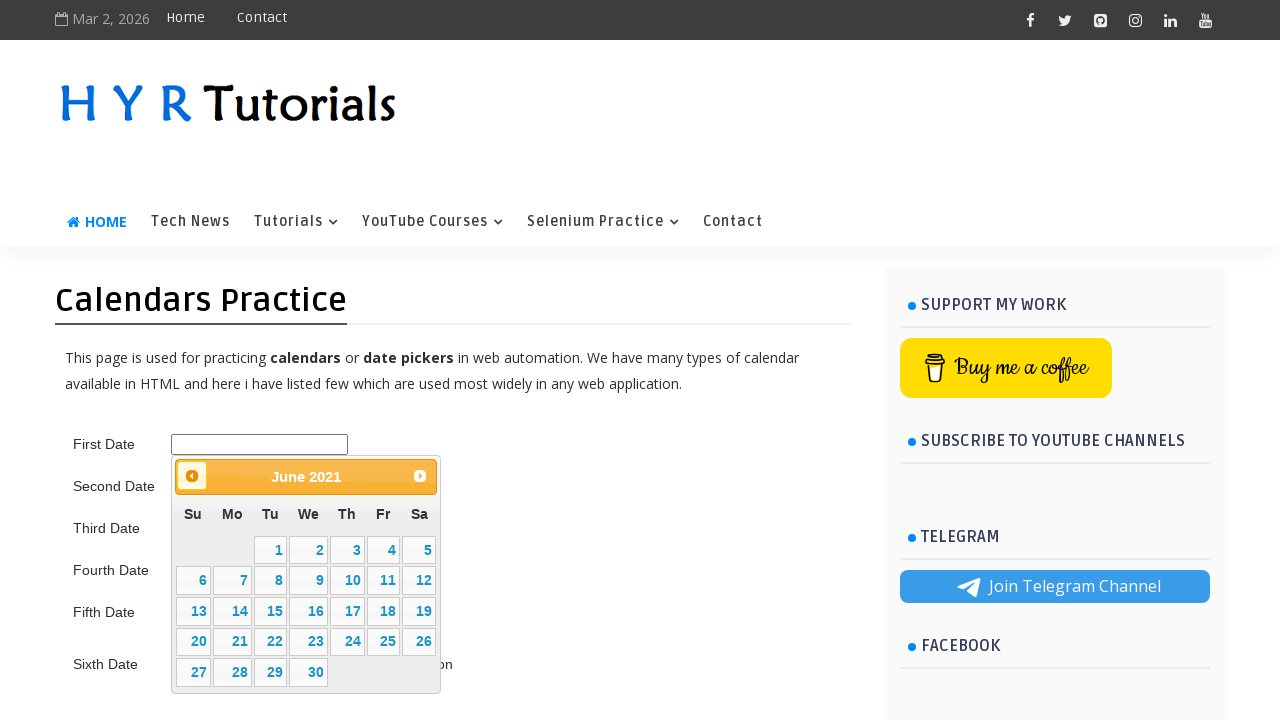

Clicked previous month button to navigate backward towards 05/June/2015 at (192, 476) on .ui-datepicker-prev
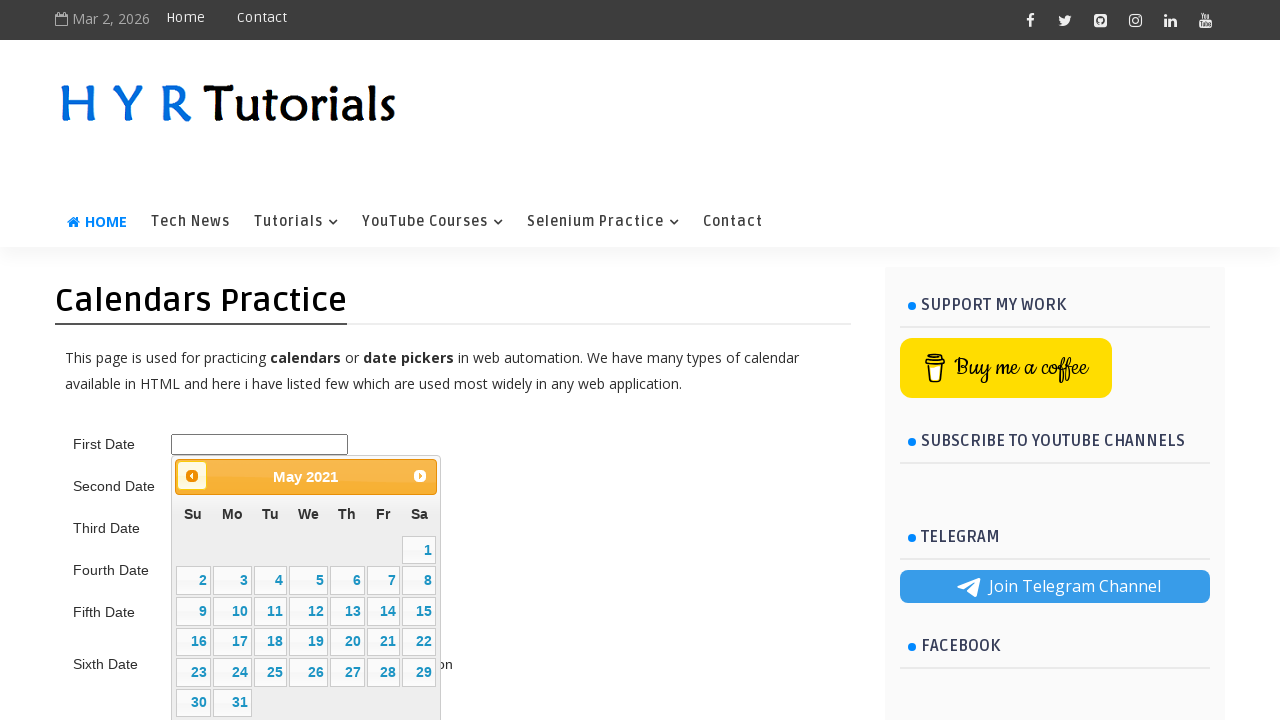

Retrieved updated calendar title: May 2021
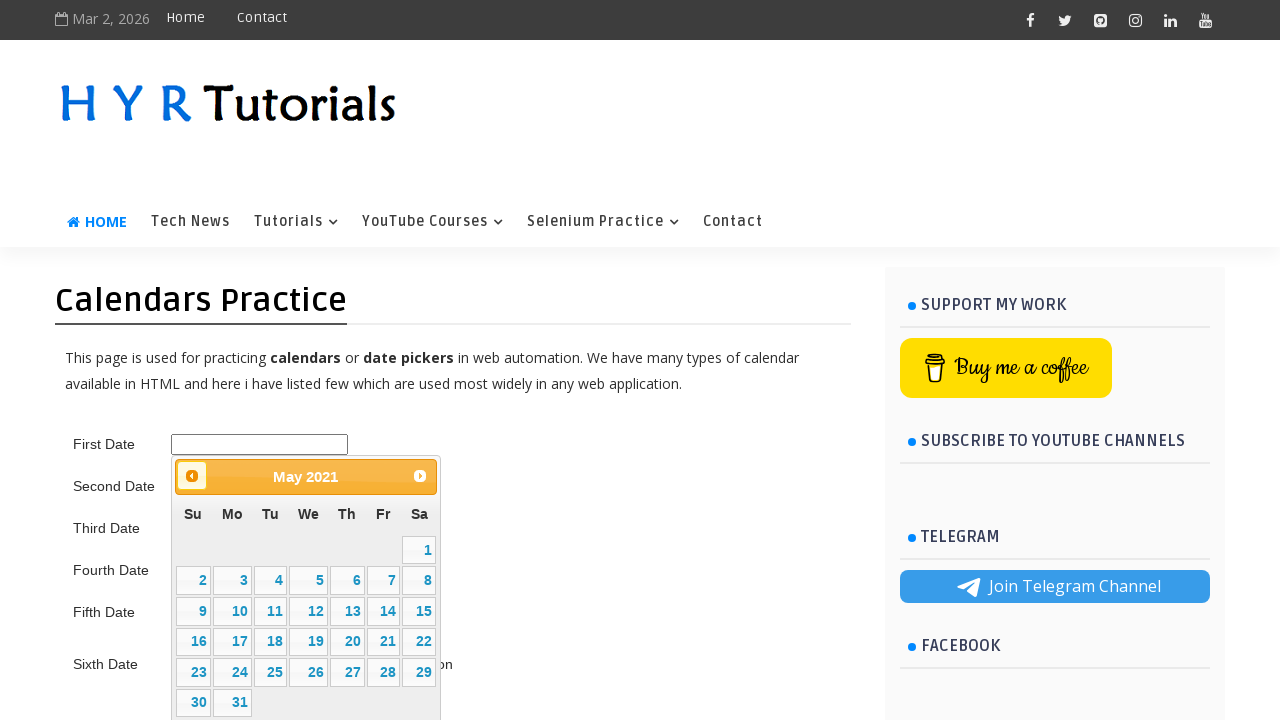

Clicked previous month button to navigate backward towards 05/June/2015 at (192, 476) on .ui-datepicker-prev
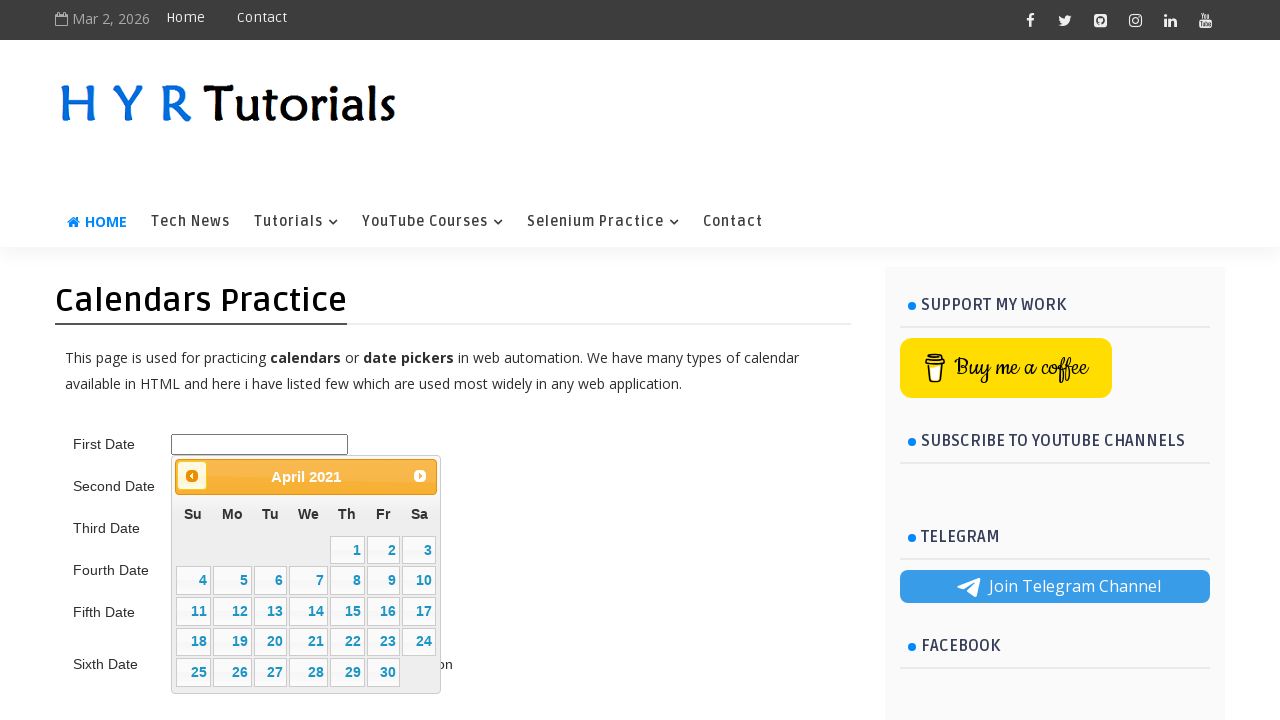

Retrieved updated calendar title: April 2021
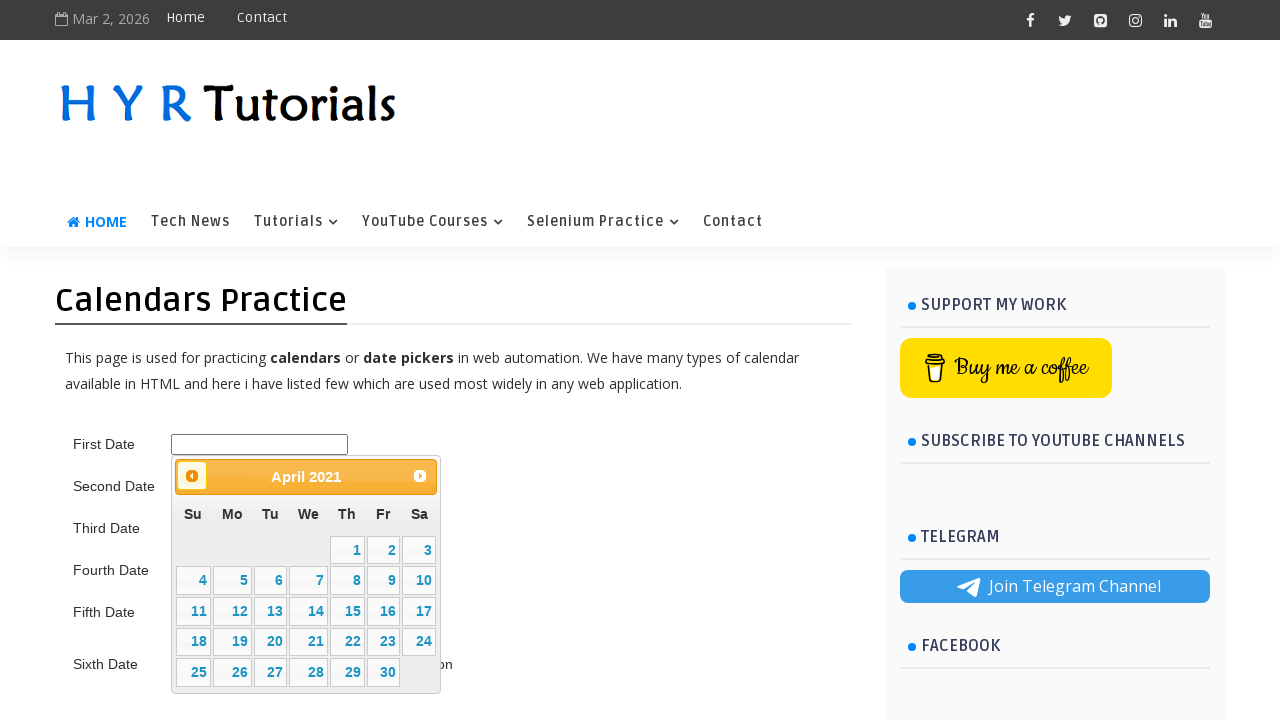

Clicked previous month button to navigate backward towards 05/June/2015 at (192, 476) on .ui-datepicker-prev
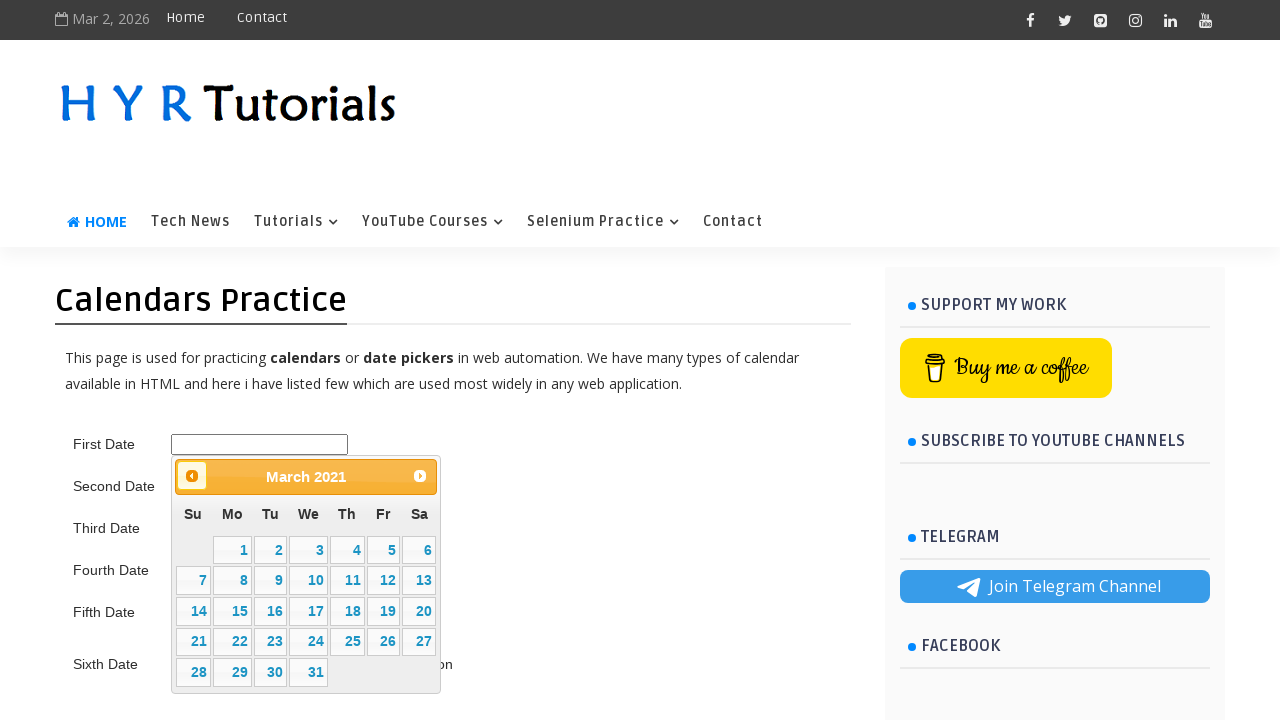

Retrieved updated calendar title: March 2021
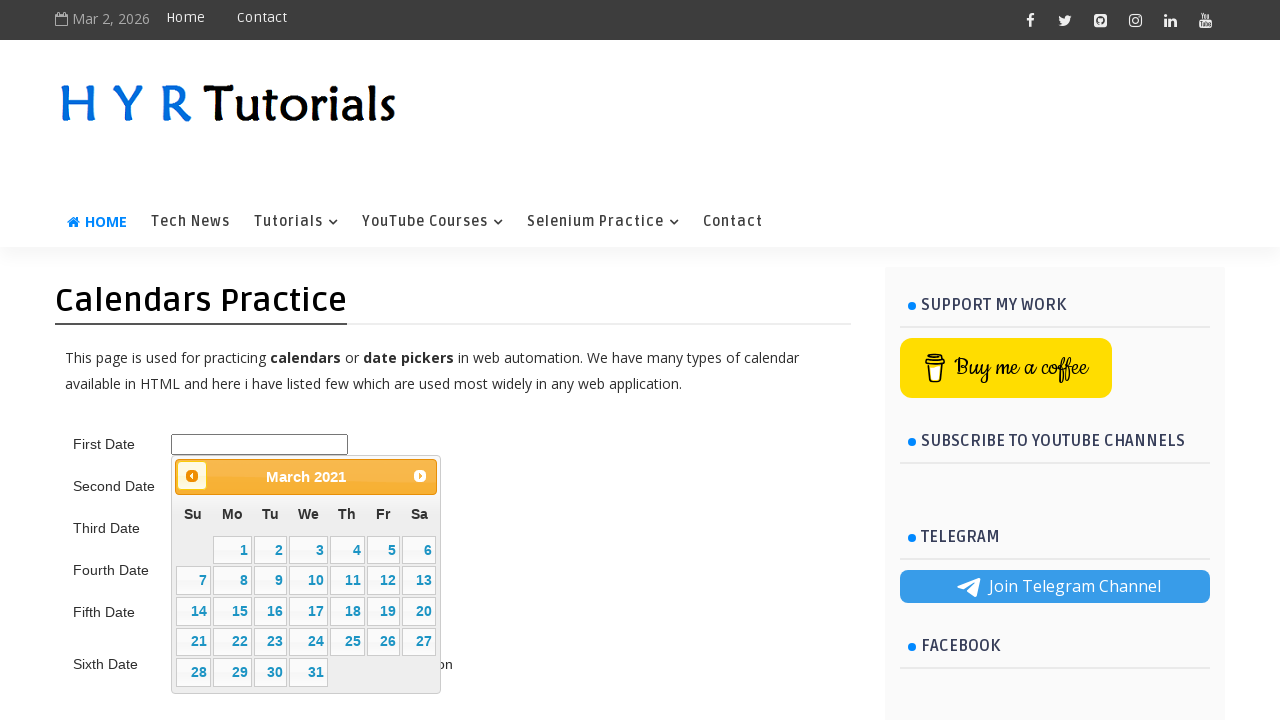

Clicked previous month button to navigate backward towards 05/June/2015 at (192, 476) on .ui-datepicker-prev
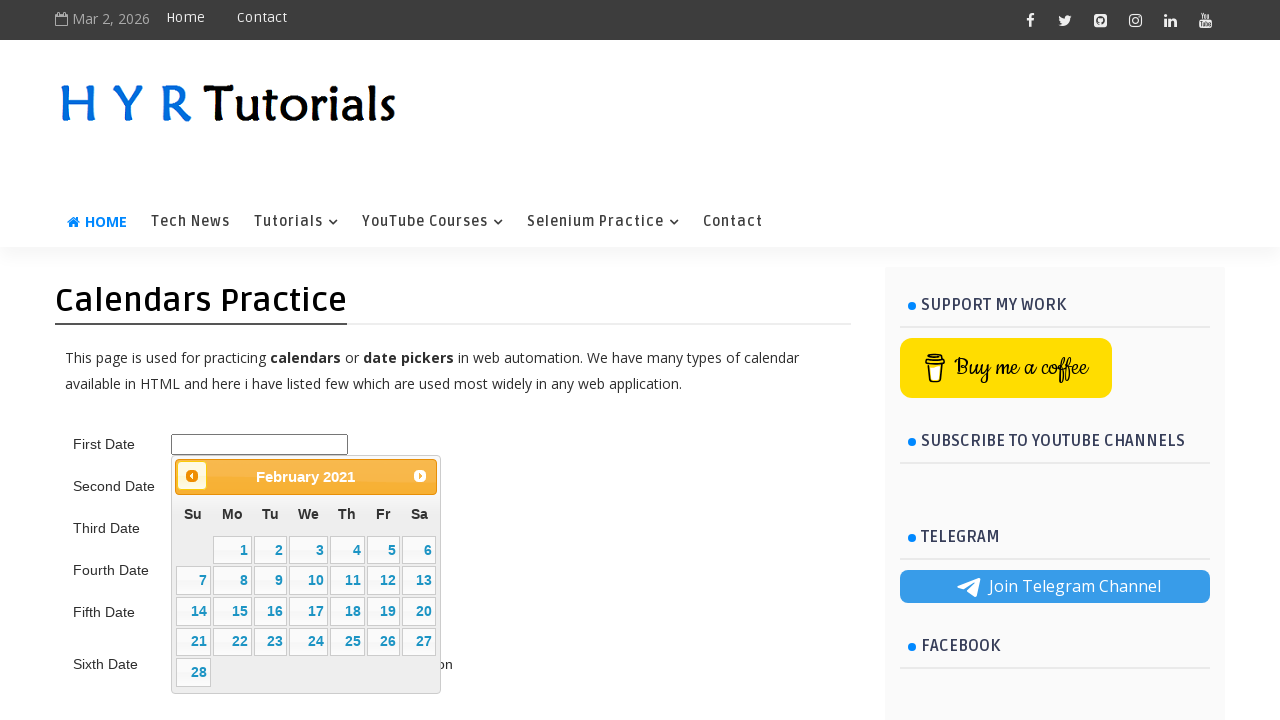

Retrieved updated calendar title: February 2021
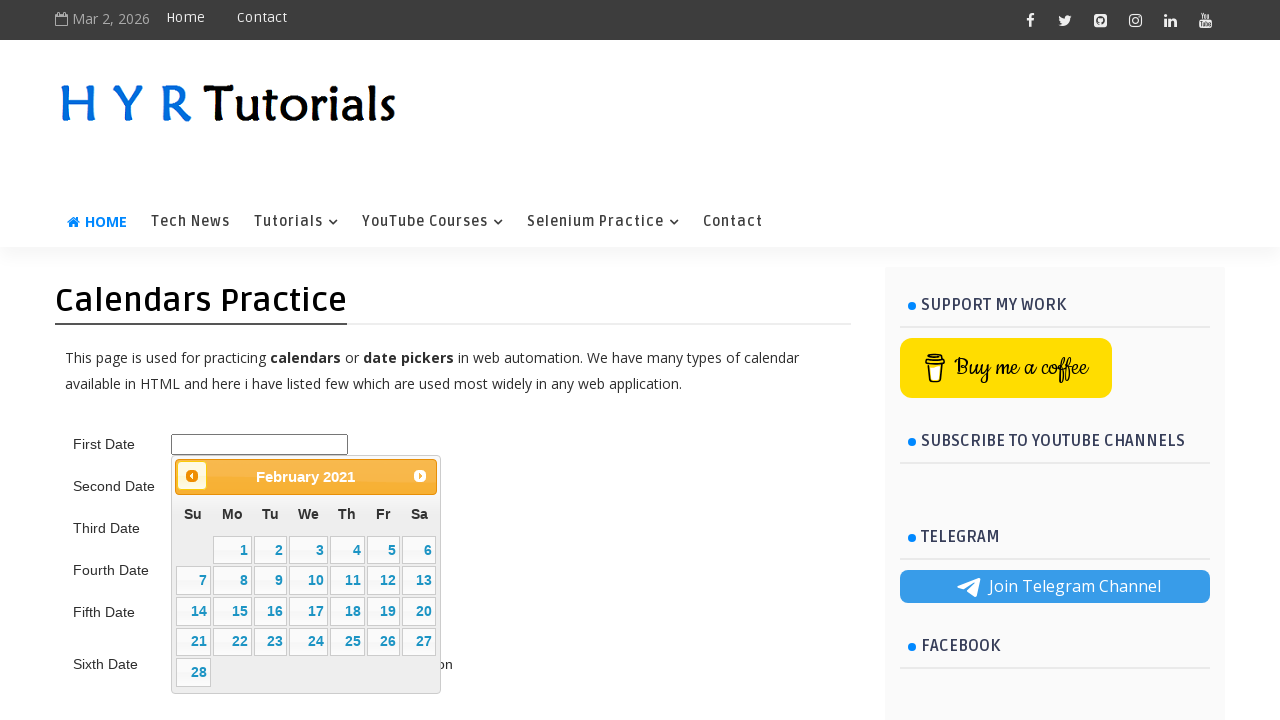

Clicked previous month button to navigate backward towards 05/June/2015 at (192, 476) on .ui-datepicker-prev
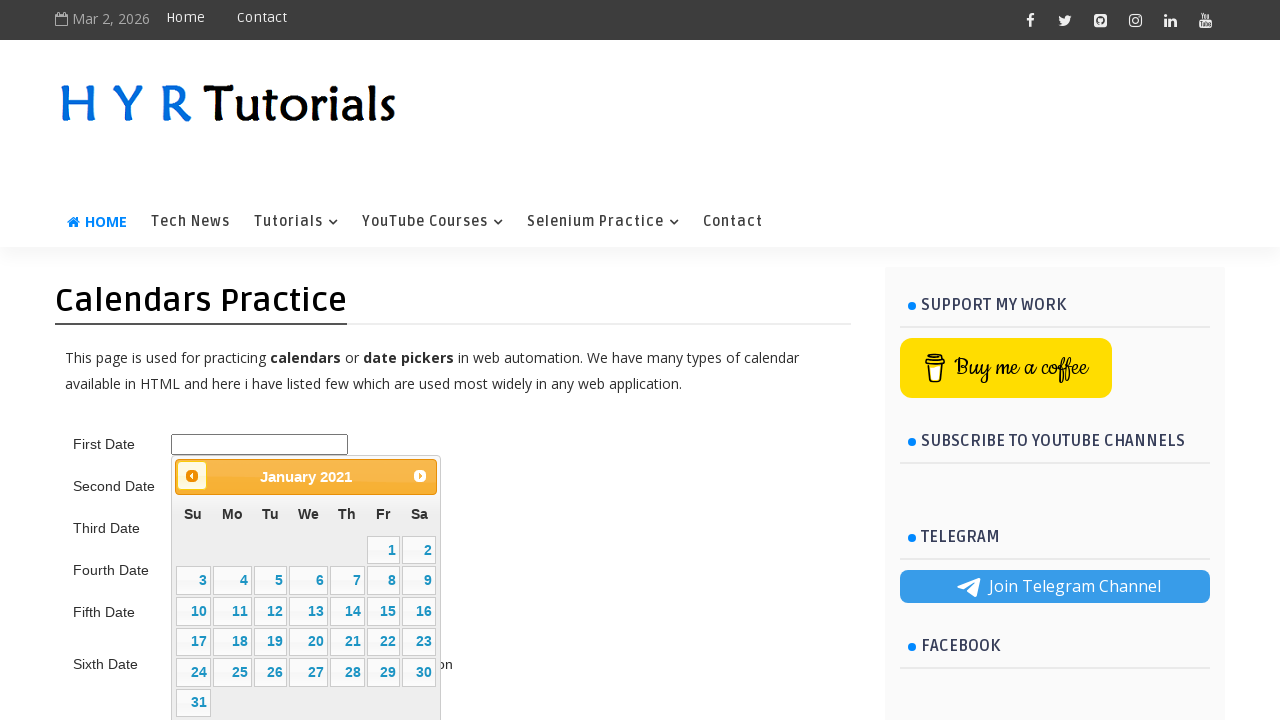

Retrieved updated calendar title: January 2021
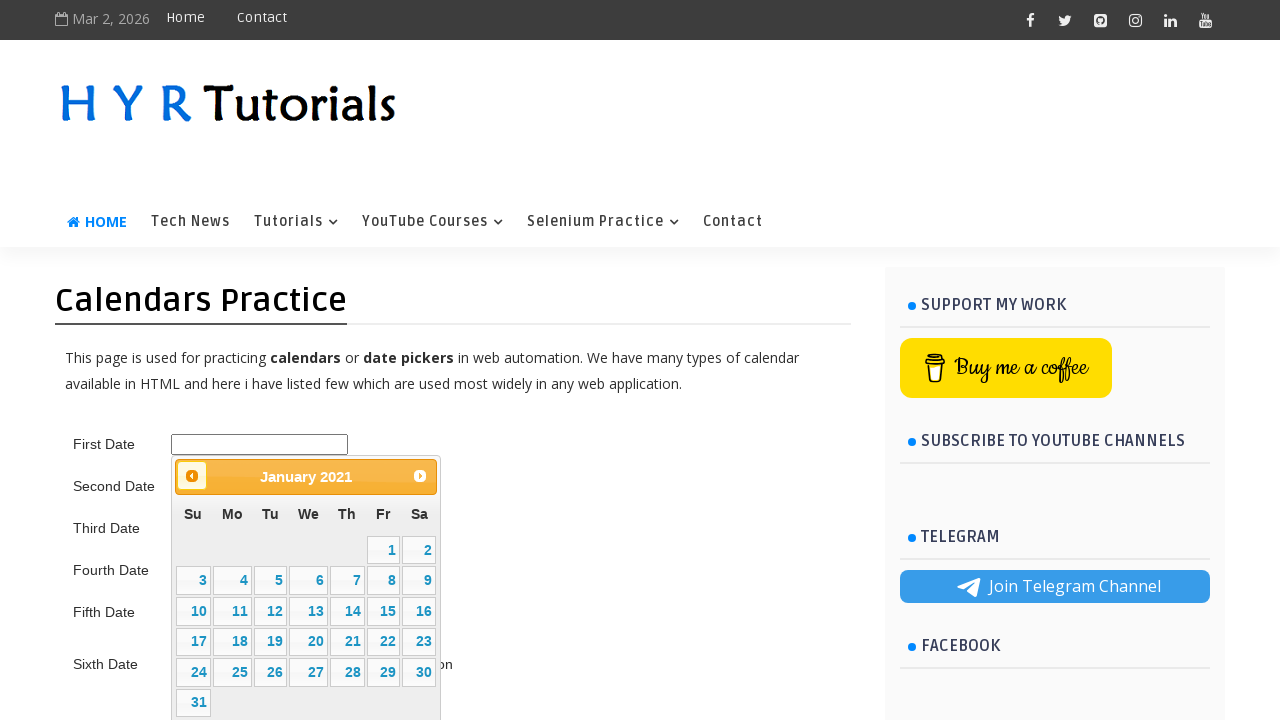

Clicked previous month button to navigate backward towards 05/June/2015 at (192, 476) on .ui-datepicker-prev
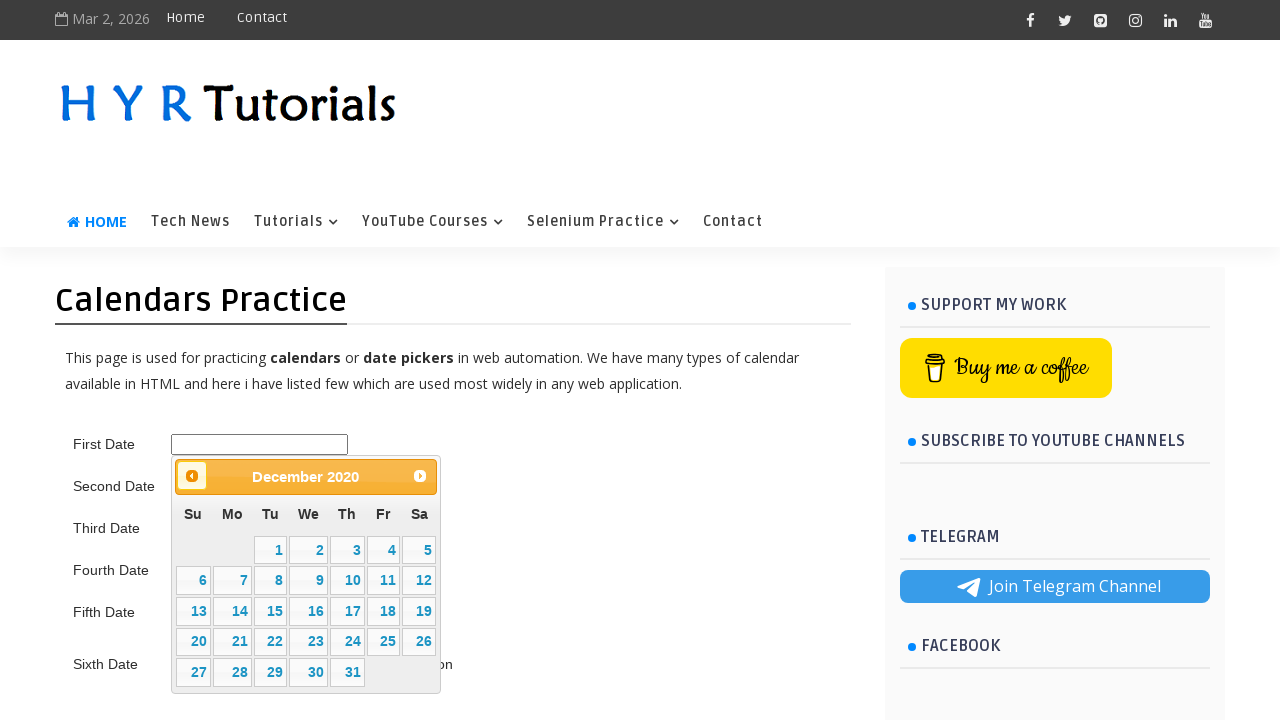

Retrieved updated calendar title: December 2020
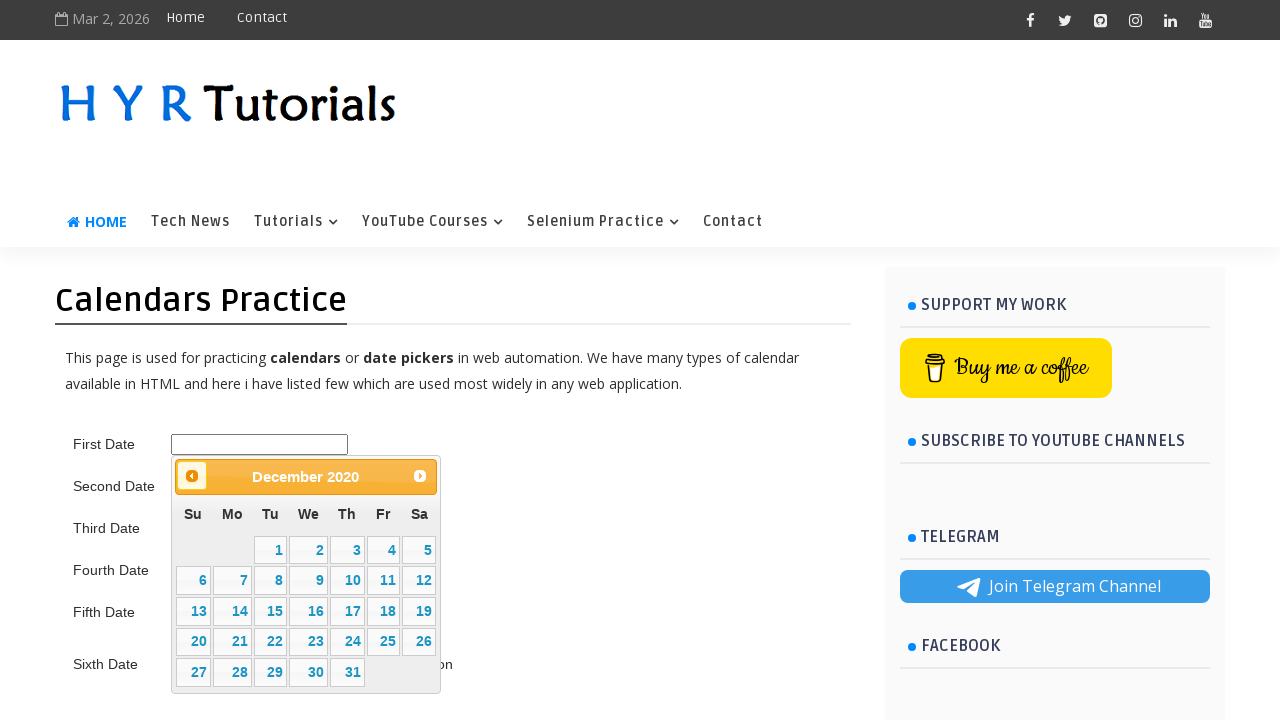

Clicked previous month button to navigate backward towards 05/June/2015 at (192, 476) on .ui-datepicker-prev
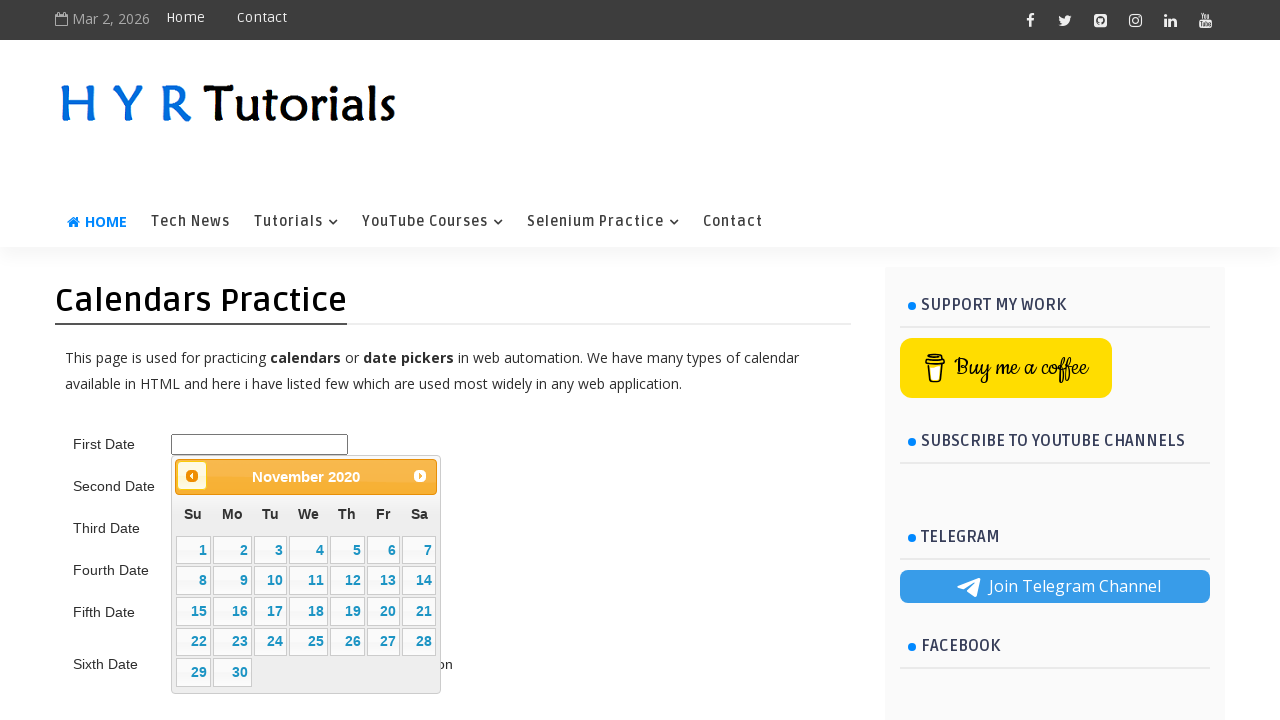

Retrieved updated calendar title: November 2020
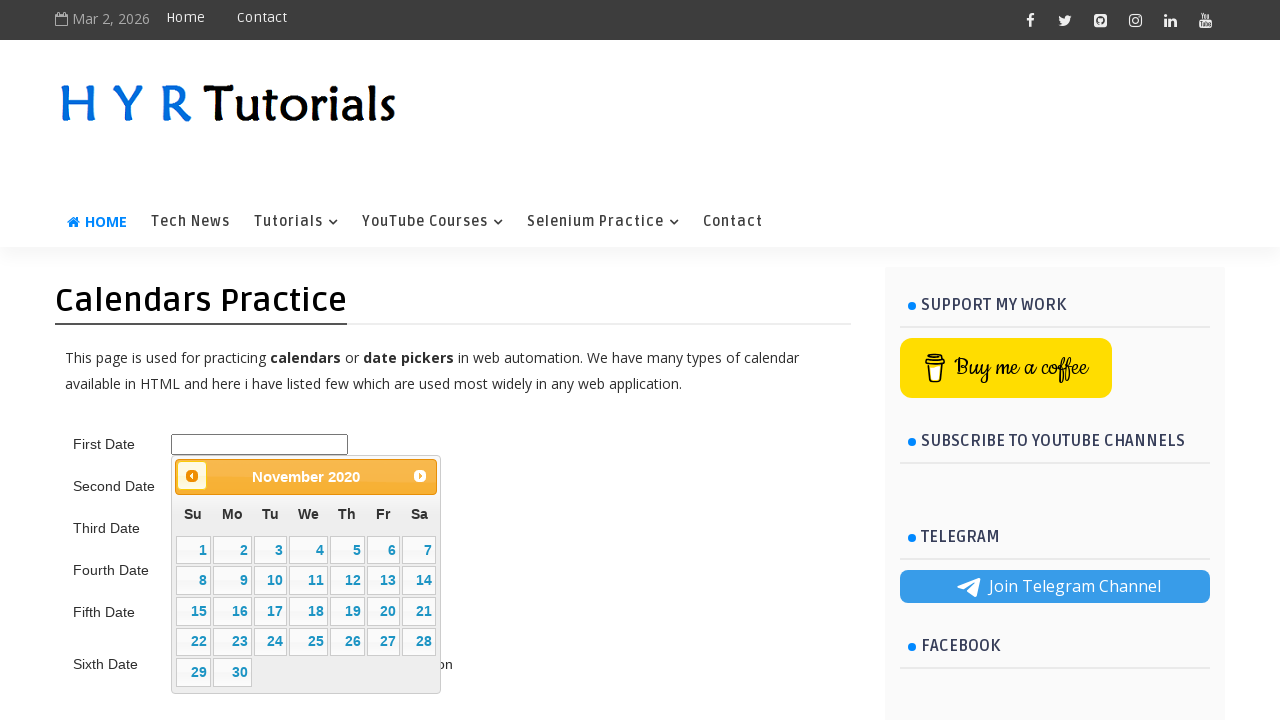

Clicked previous month button to navigate backward towards 05/June/2015 at (192, 476) on .ui-datepicker-prev
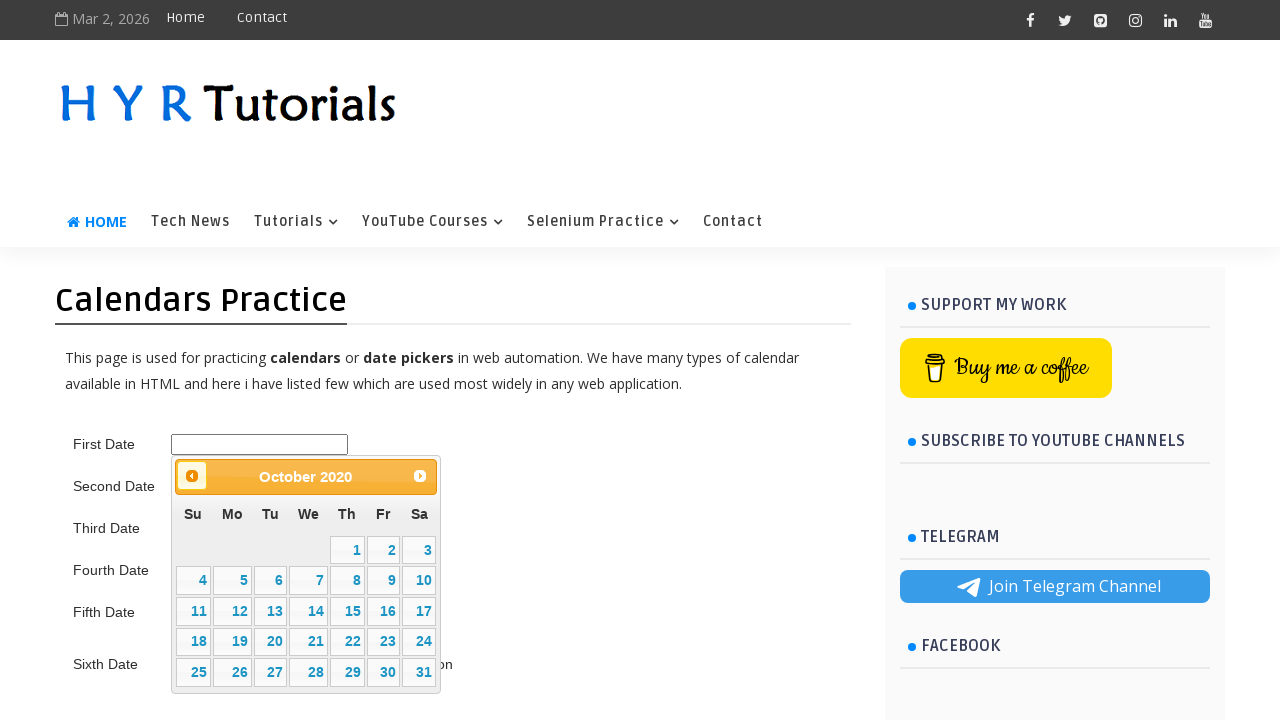

Retrieved updated calendar title: October 2020
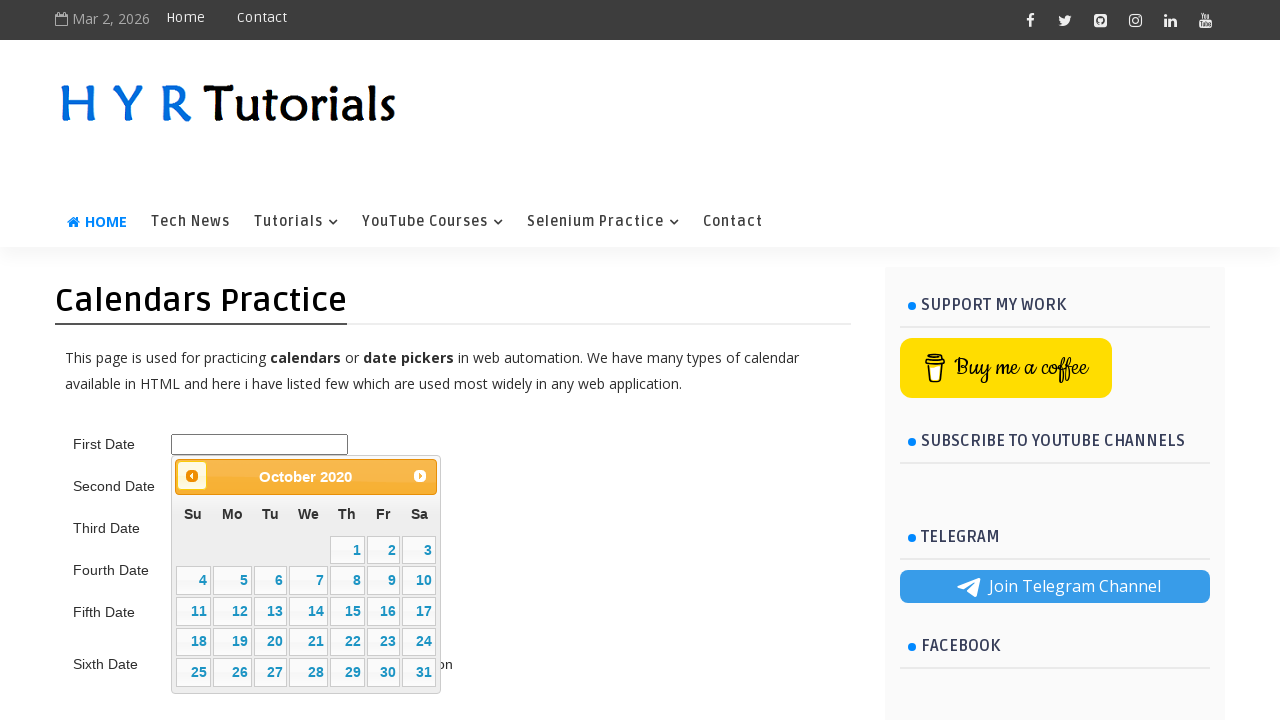

Clicked previous month button to navigate backward towards 05/June/2015 at (192, 476) on .ui-datepicker-prev
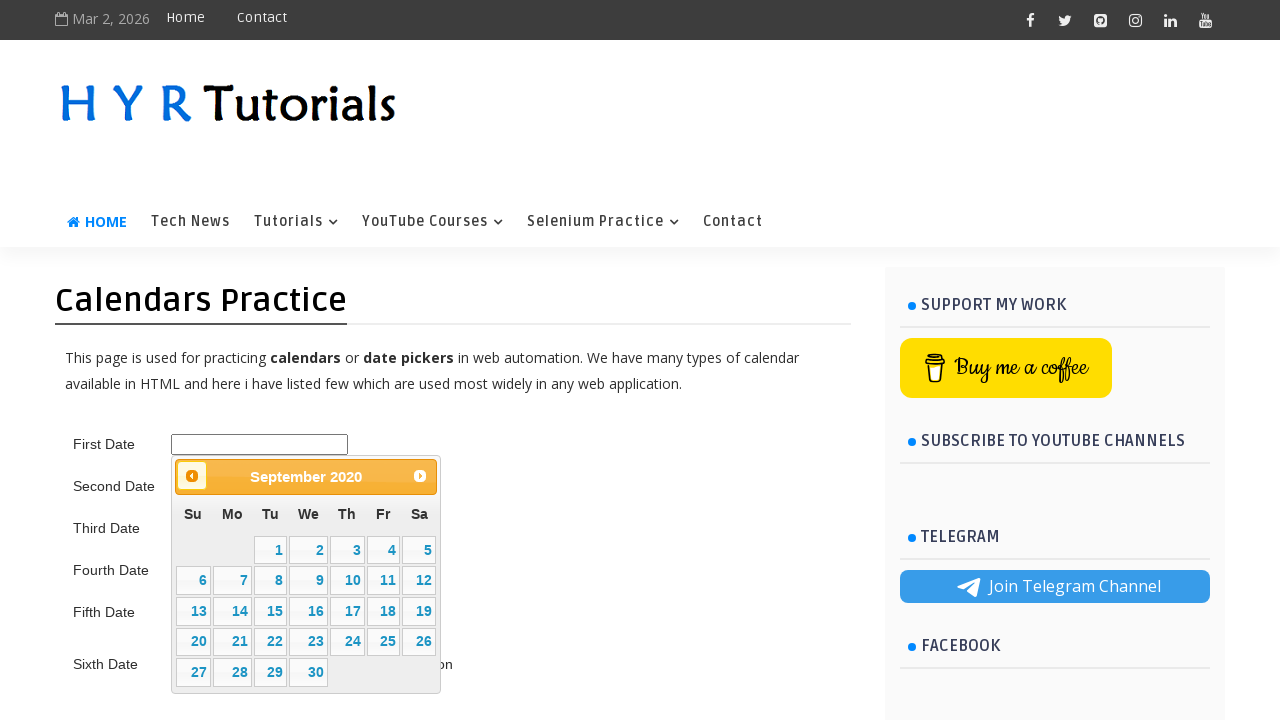

Retrieved updated calendar title: September 2020
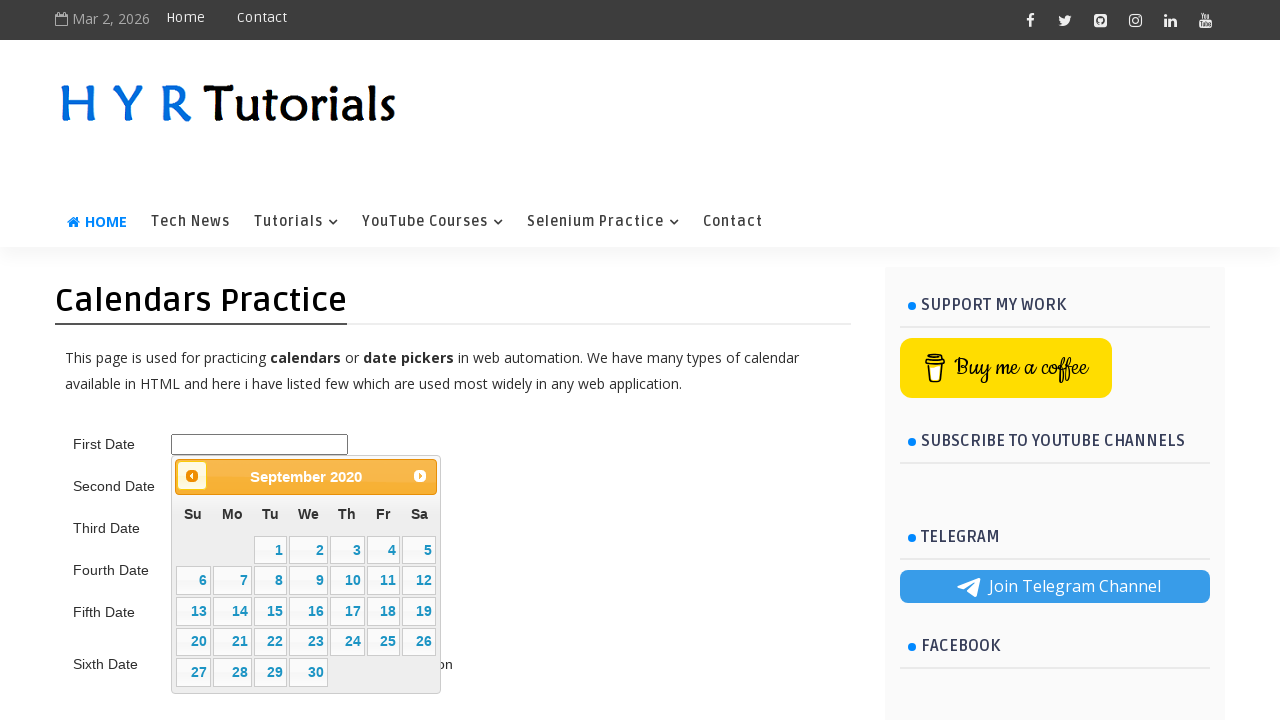

Clicked previous month button to navigate backward towards 05/June/2015 at (192, 476) on .ui-datepicker-prev
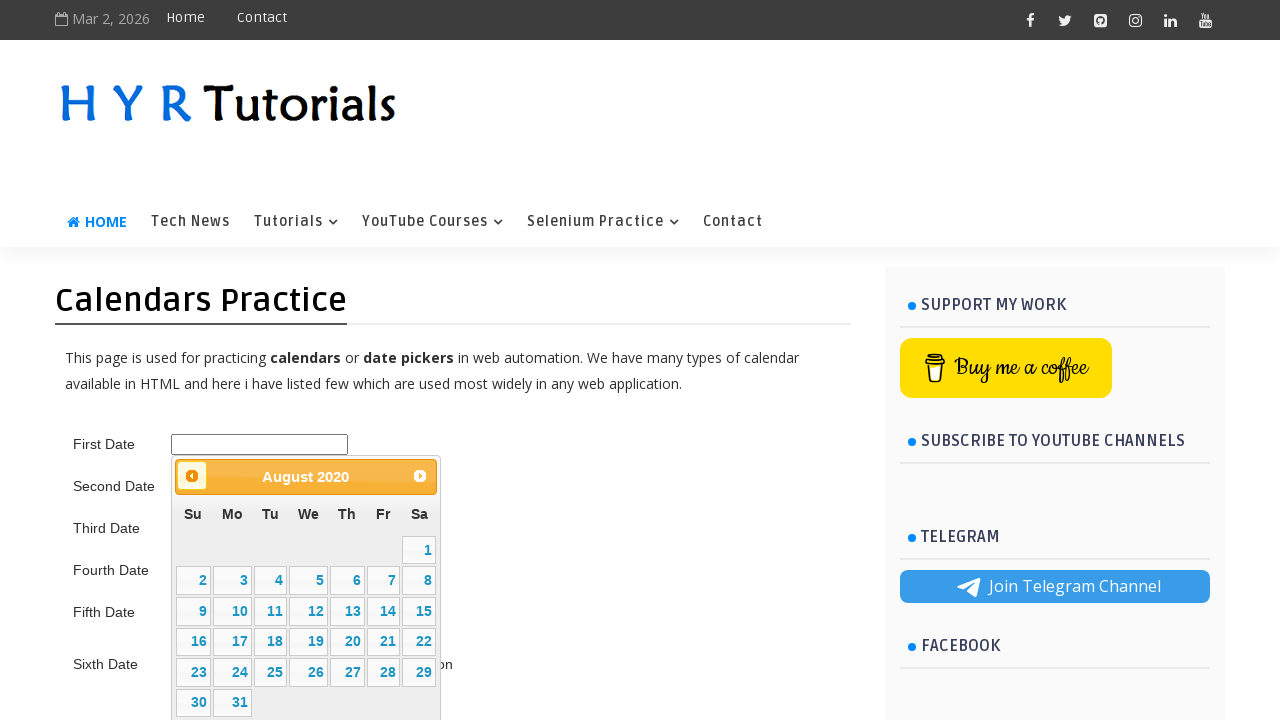

Retrieved updated calendar title: August 2020
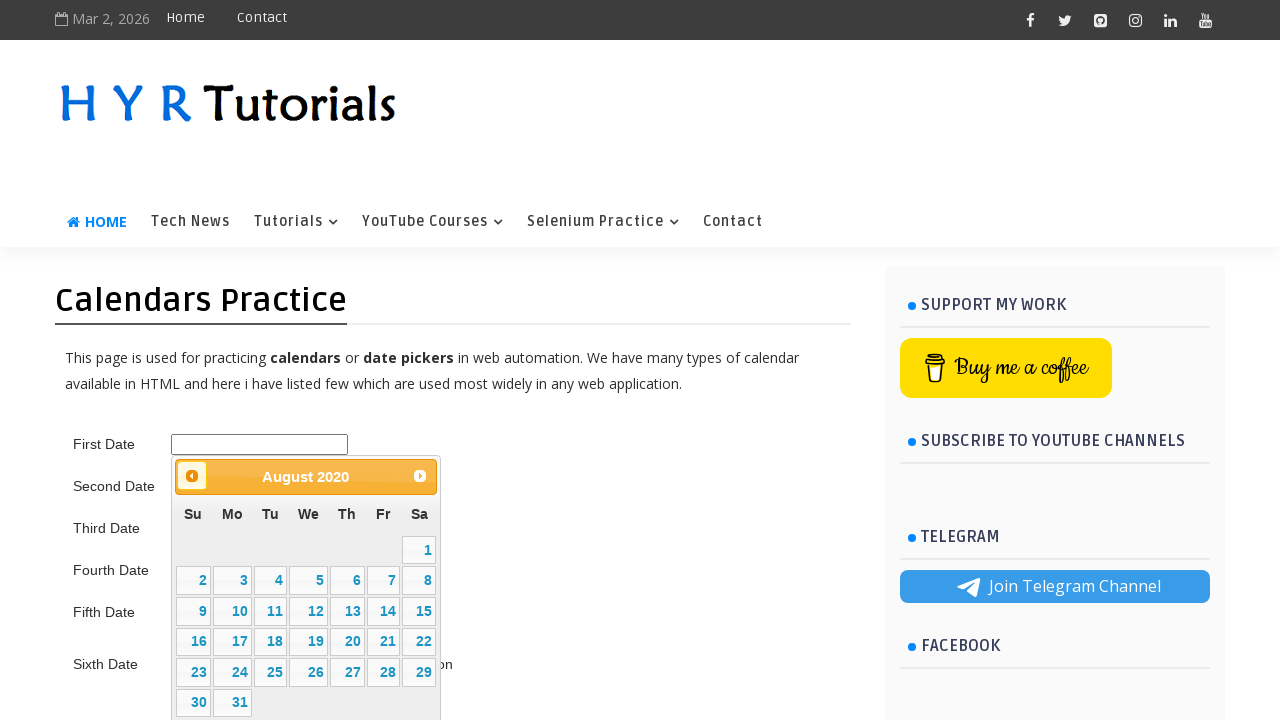

Clicked previous month button to navigate backward towards 05/June/2015 at (192, 476) on .ui-datepicker-prev
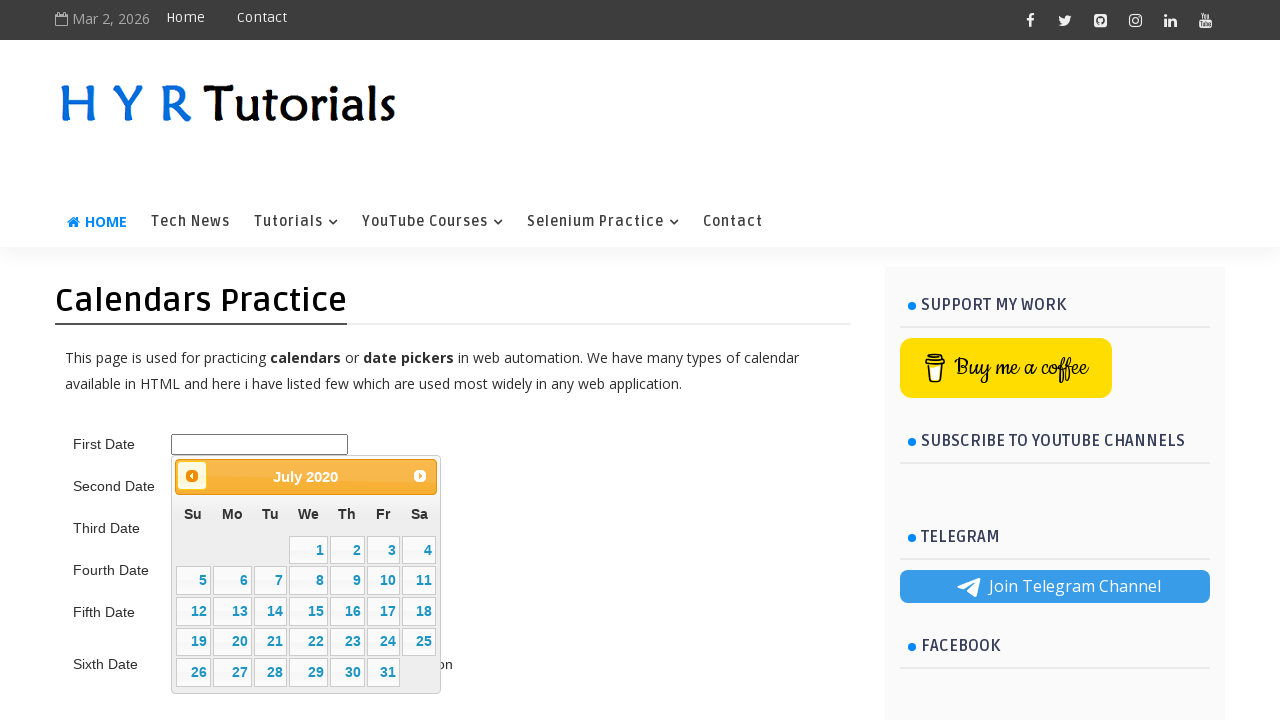

Retrieved updated calendar title: July 2020
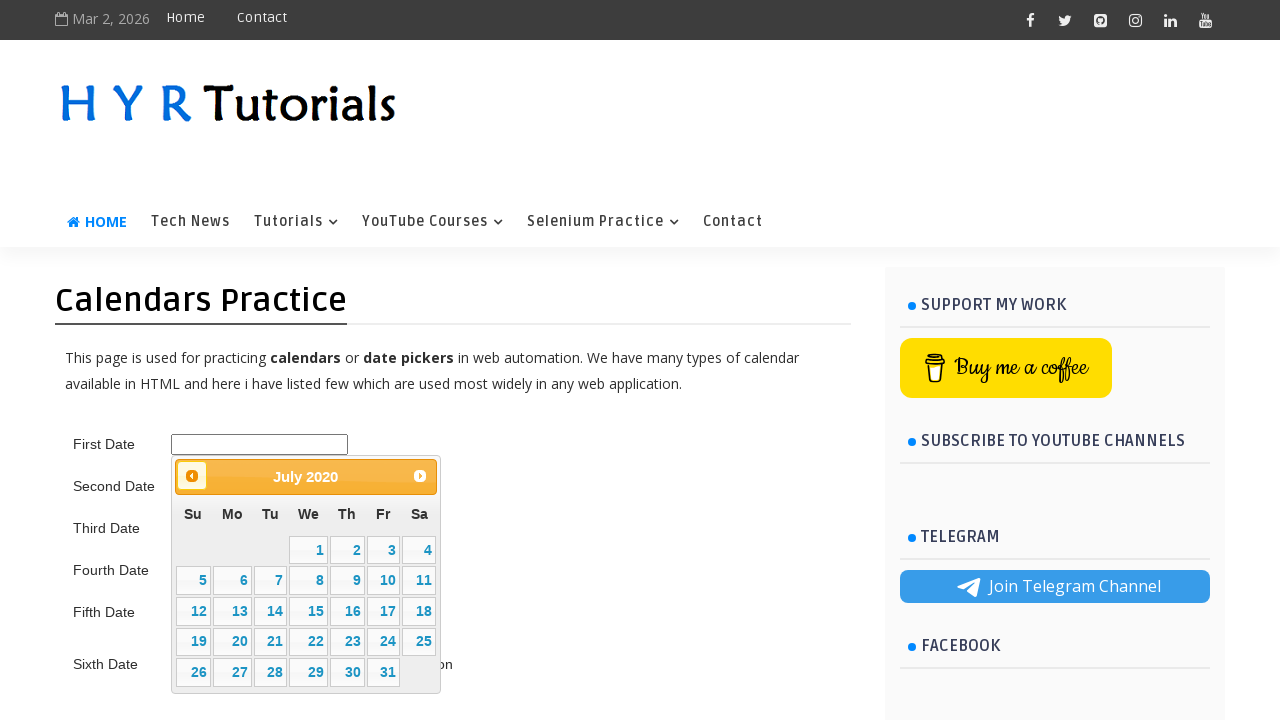

Clicked previous month button to navigate backward towards 05/June/2015 at (192, 476) on .ui-datepicker-prev
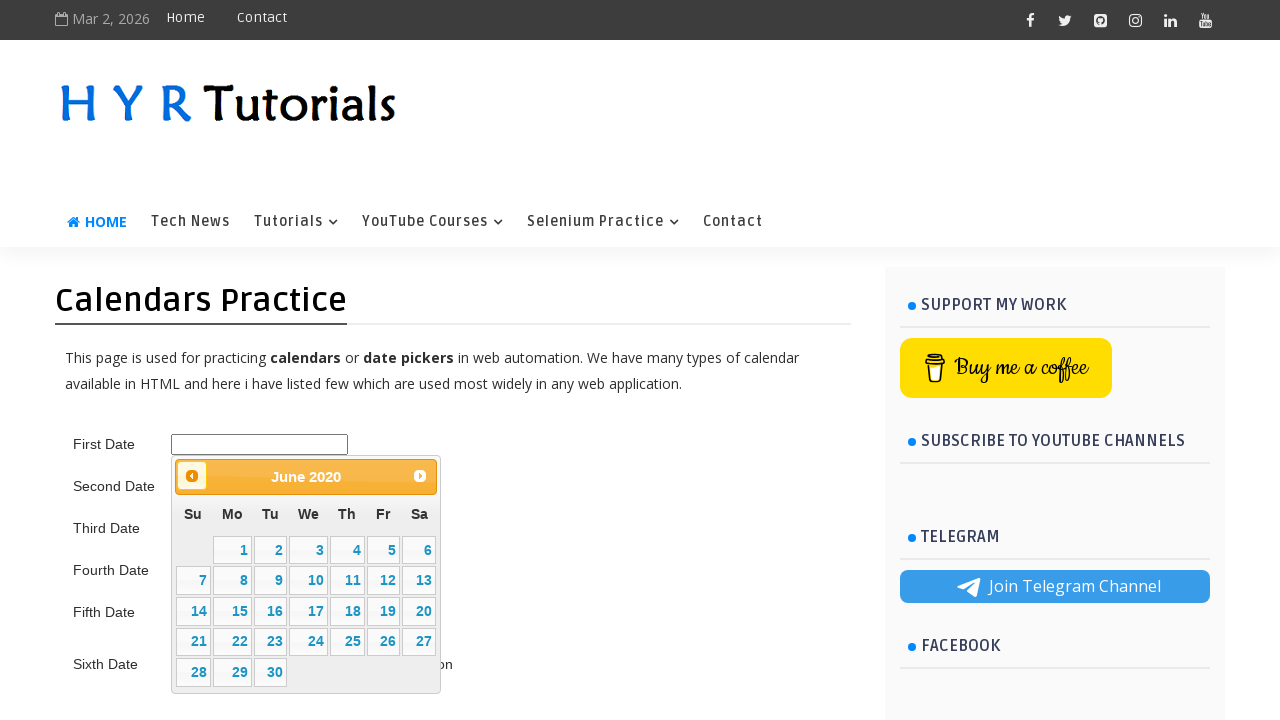

Retrieved updated calendar title: June 2020
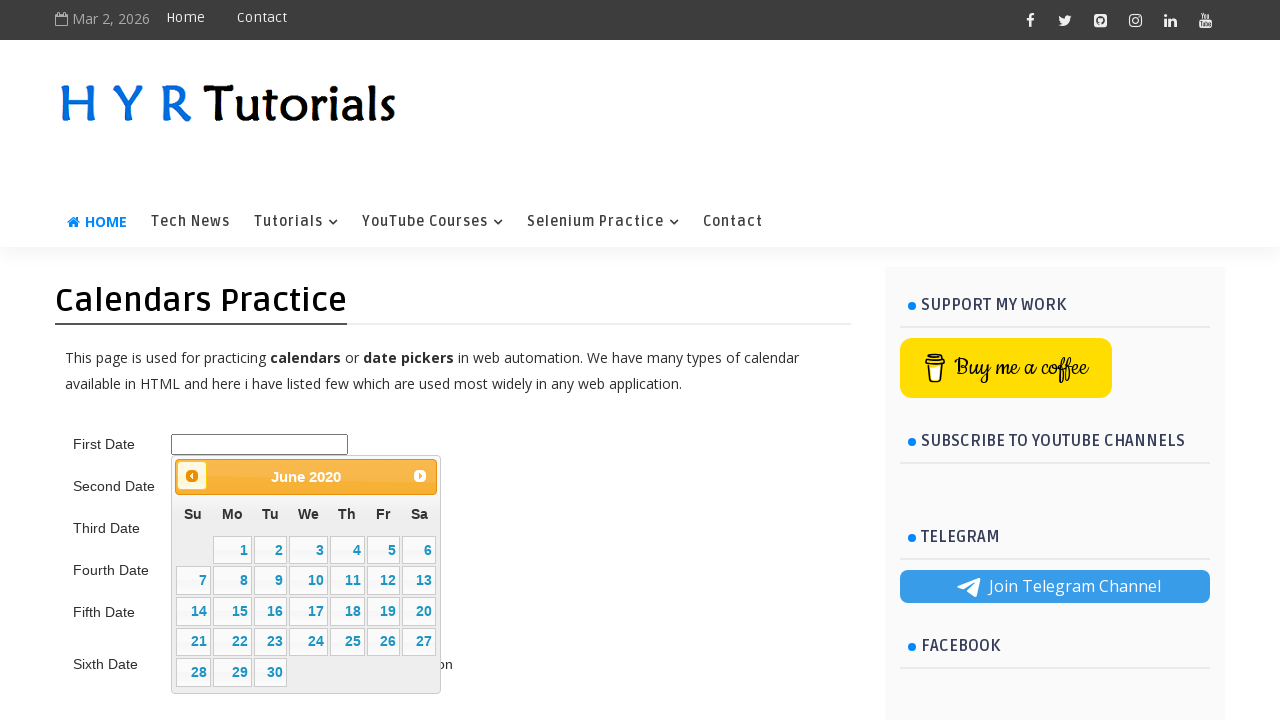

Clicked previous month button to navigate backward towards 05/June/2015 at (192, 476) on .ui-datepicker-prev
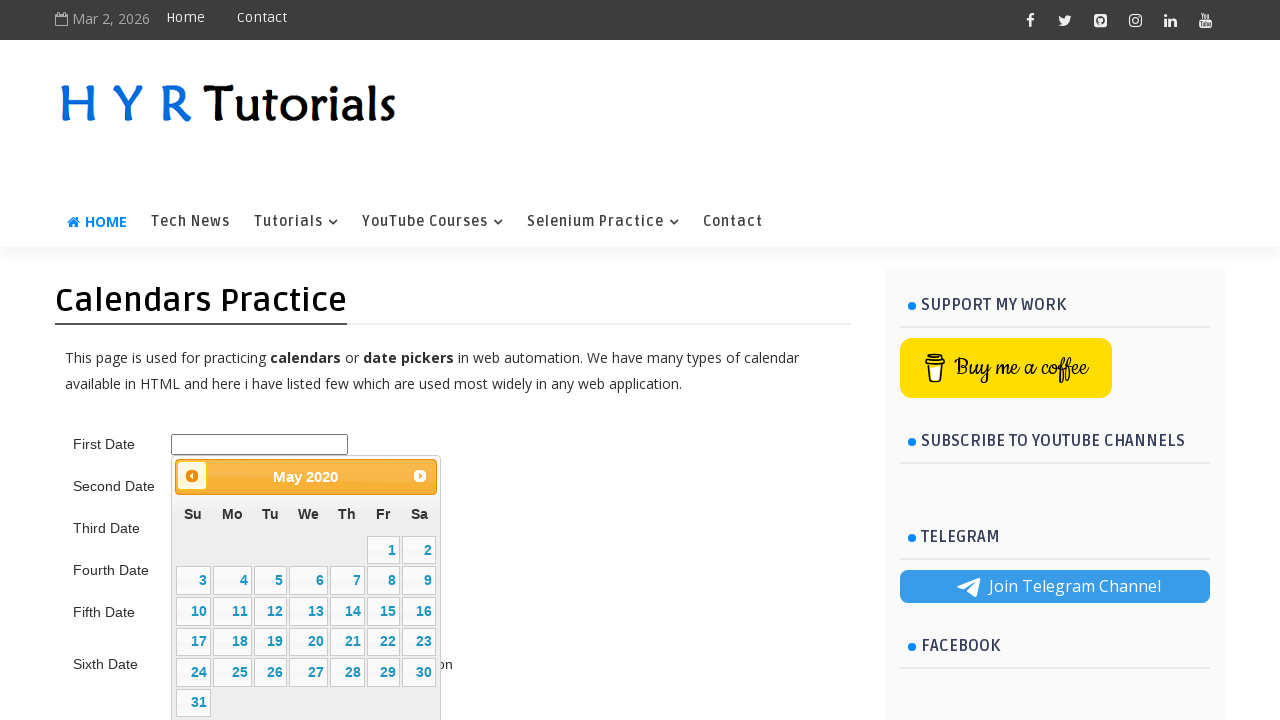

Retrieved updated calendar title: May 2020
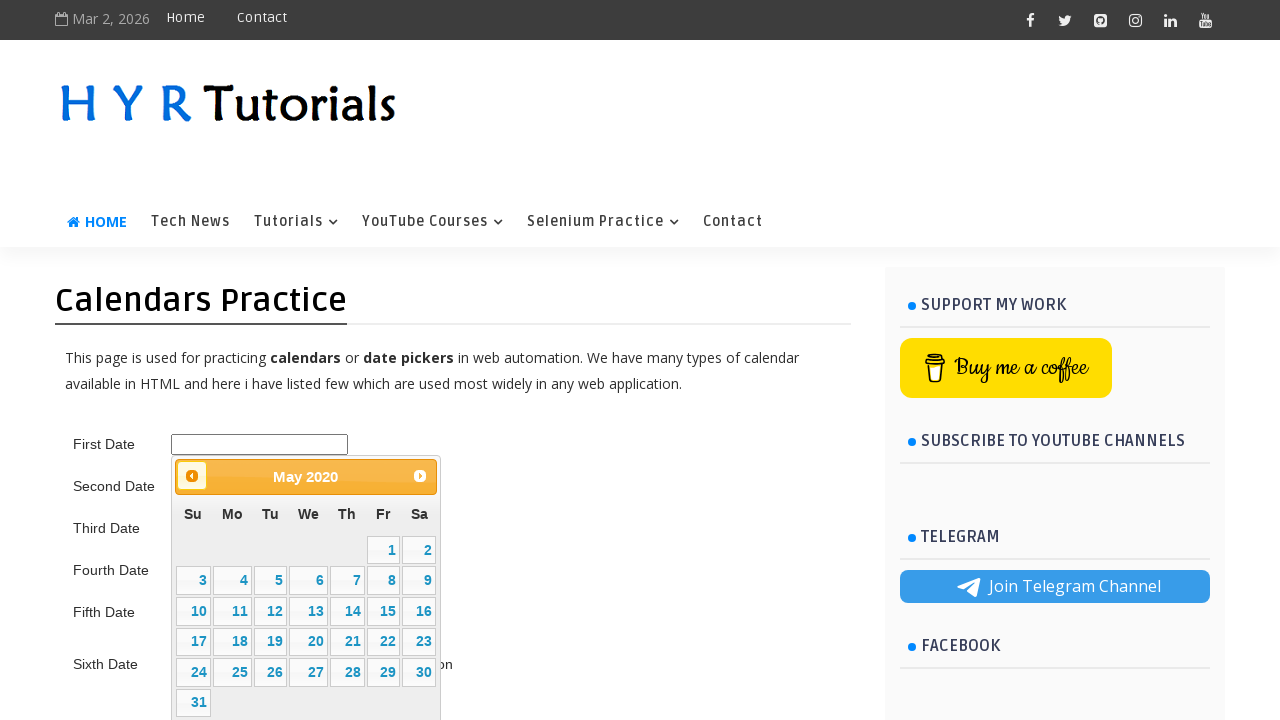

Clicked previous month button to navigate backward towards 05/June/2015 at (192, 476) on .ui-datepicker-prev
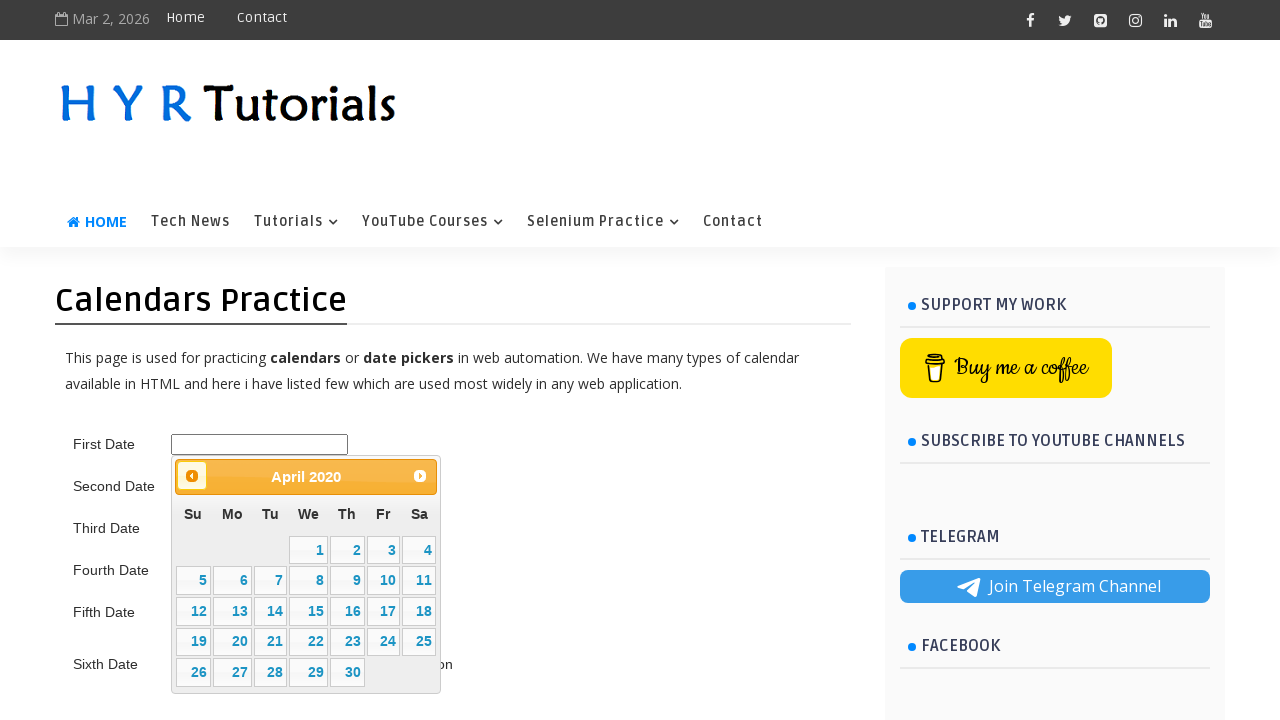

Retrieved updated calendar title: April 2020
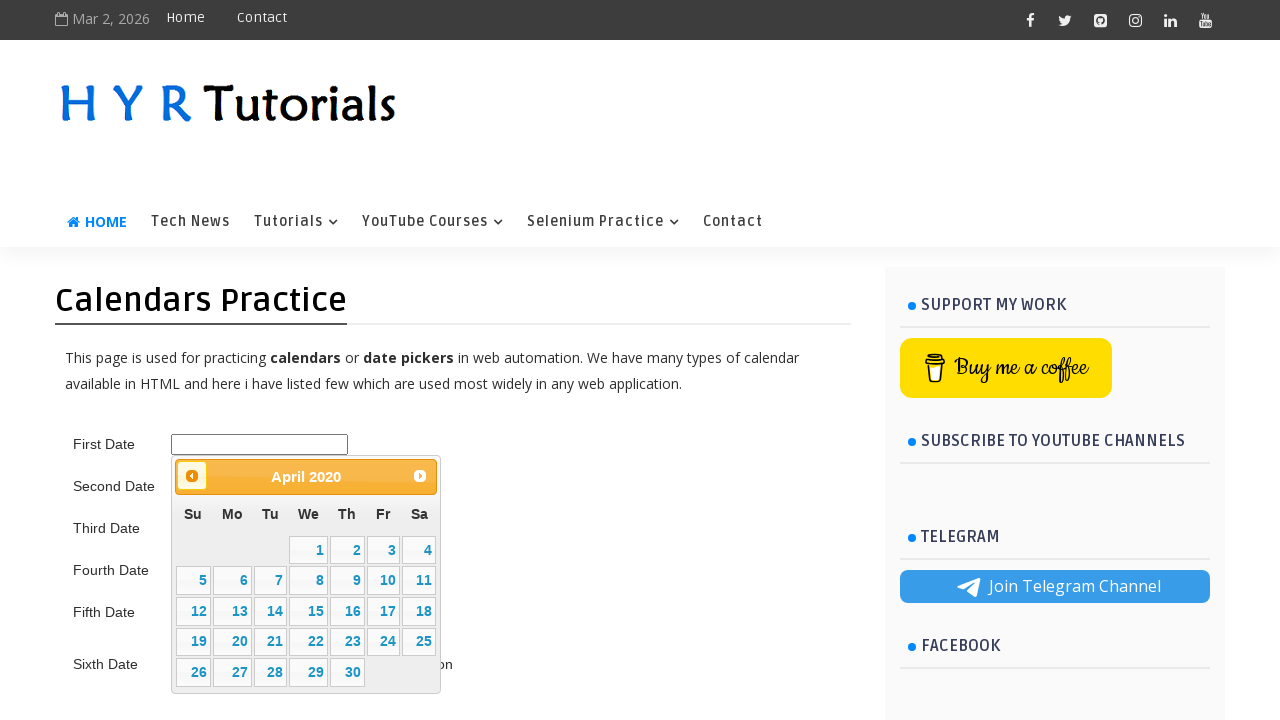

Clicked previous month button to navigate backward towards 05/June/2015 at (192, 476) on .ui-datepicker-prev
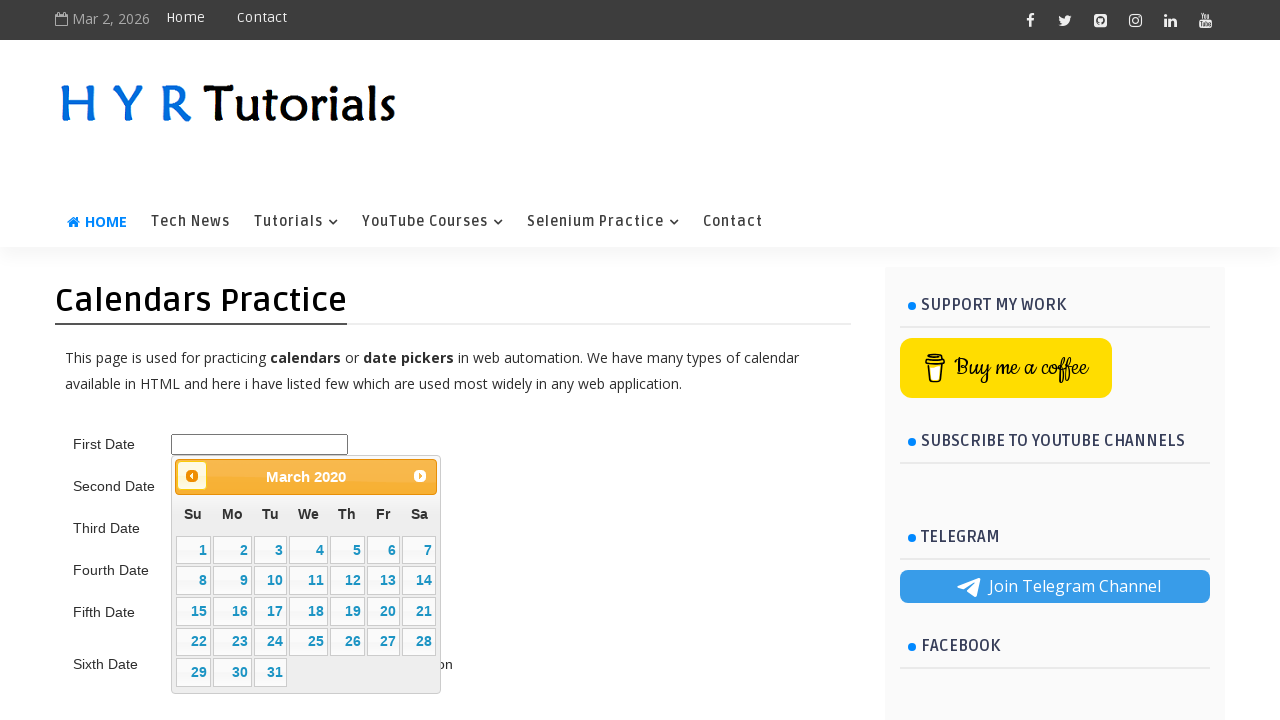

Retrieved updated calendar title: March 2020
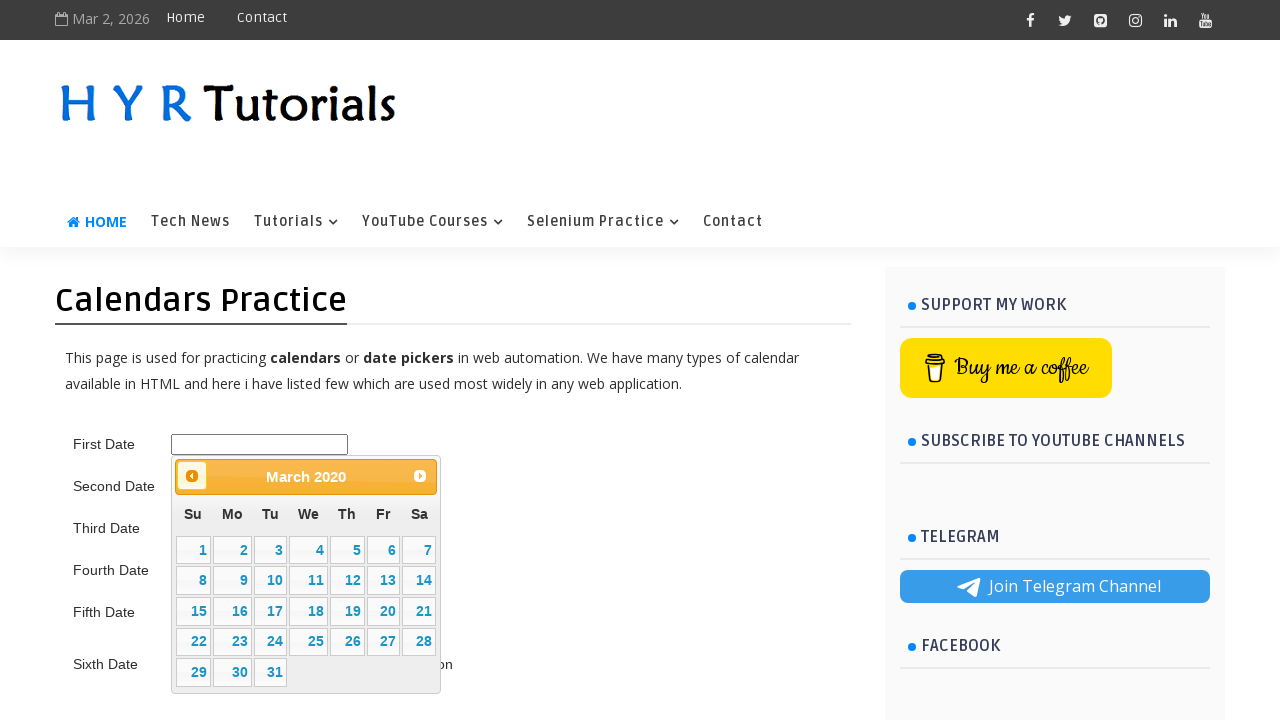

Clicked previous month button to navigate backward towards 05/June/2015 at (192, 476) on .ui-datepicker-prev
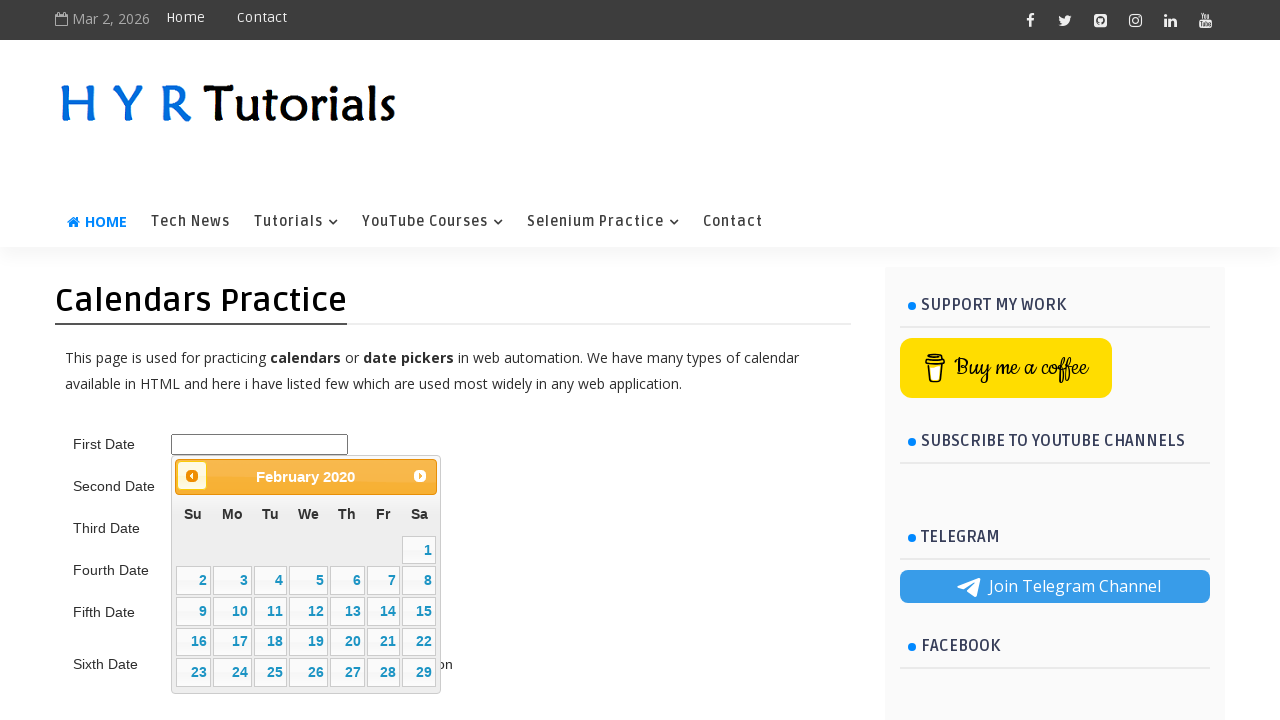

Retrieved updated calendar title: February 2020
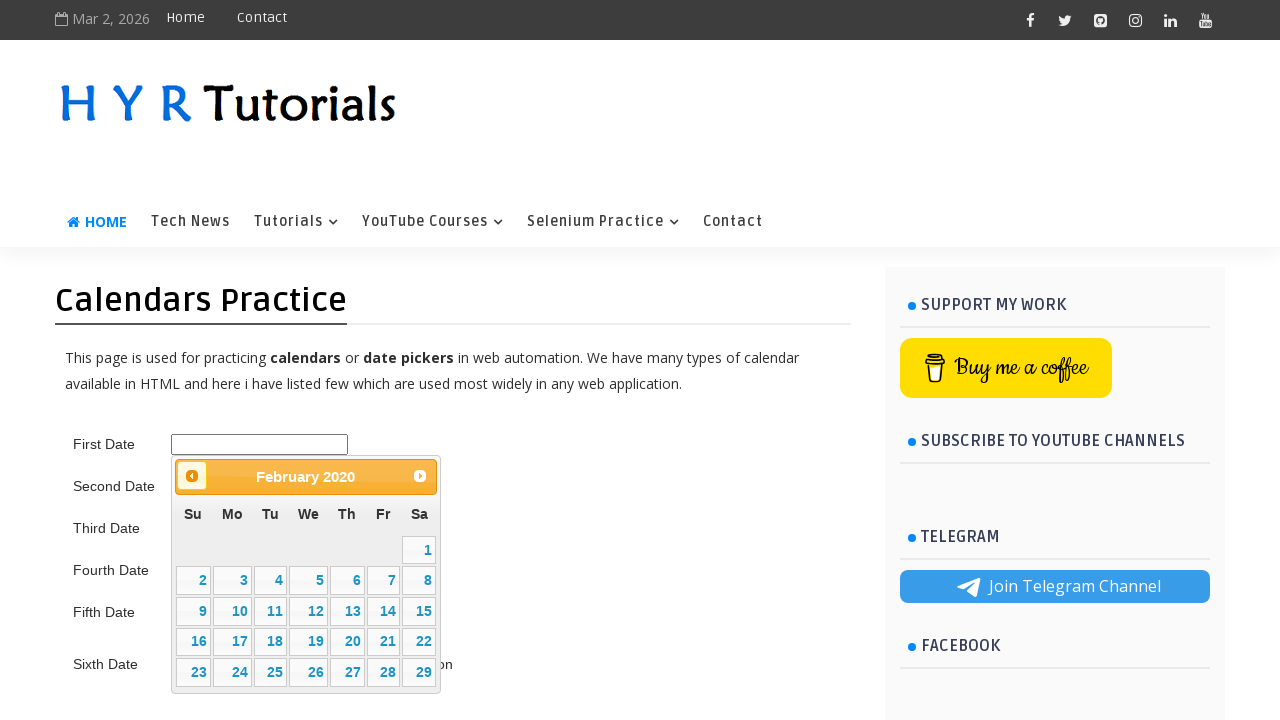

Clicked previous month button to navigate backward towards 05/June/2015 at (192, 476) on .ui-datepicker-prev
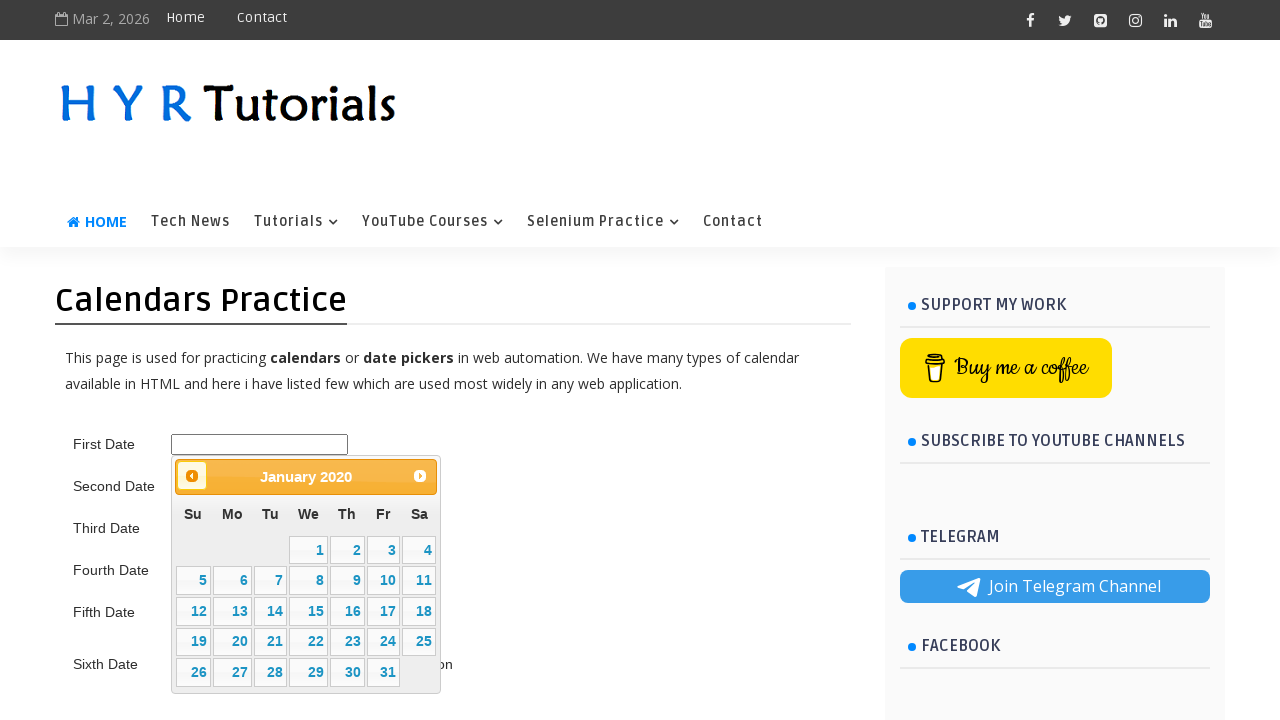

Retrieved updated calendar title: January 2020
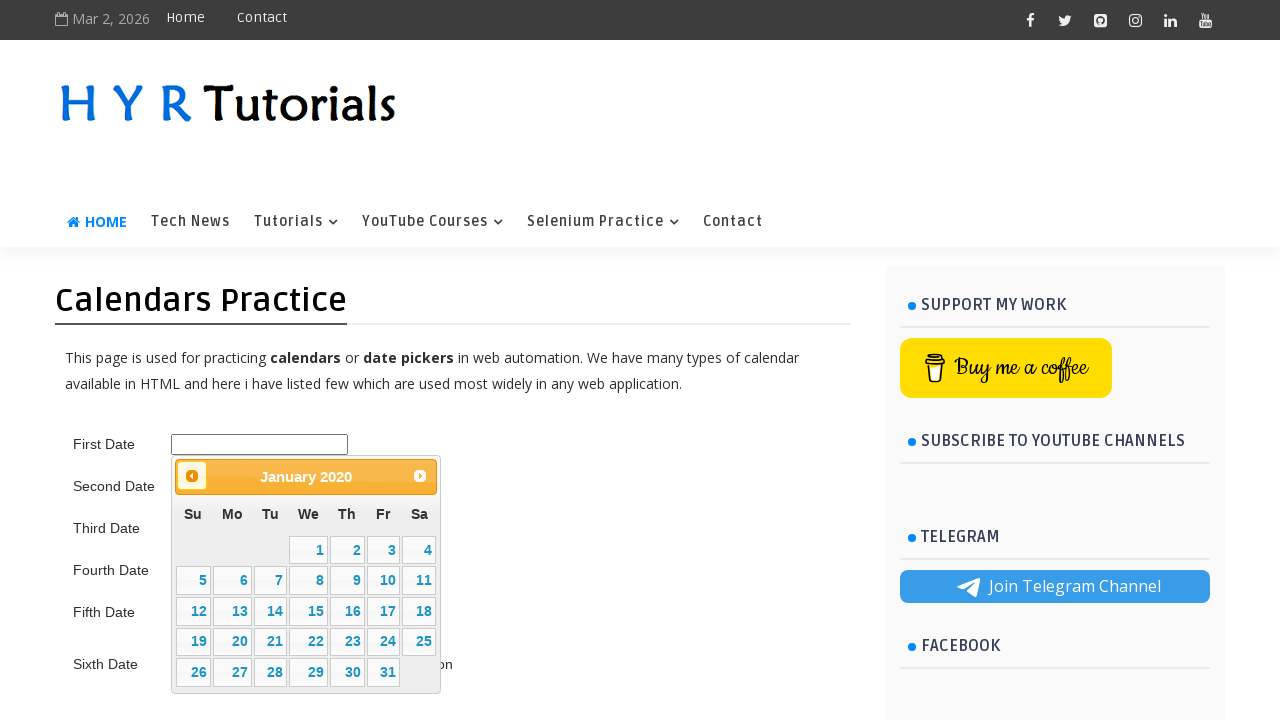

Clicked previous month button to navigate backward towards 05/June/2015 at (192, 476) on .ui-datepicker-prev
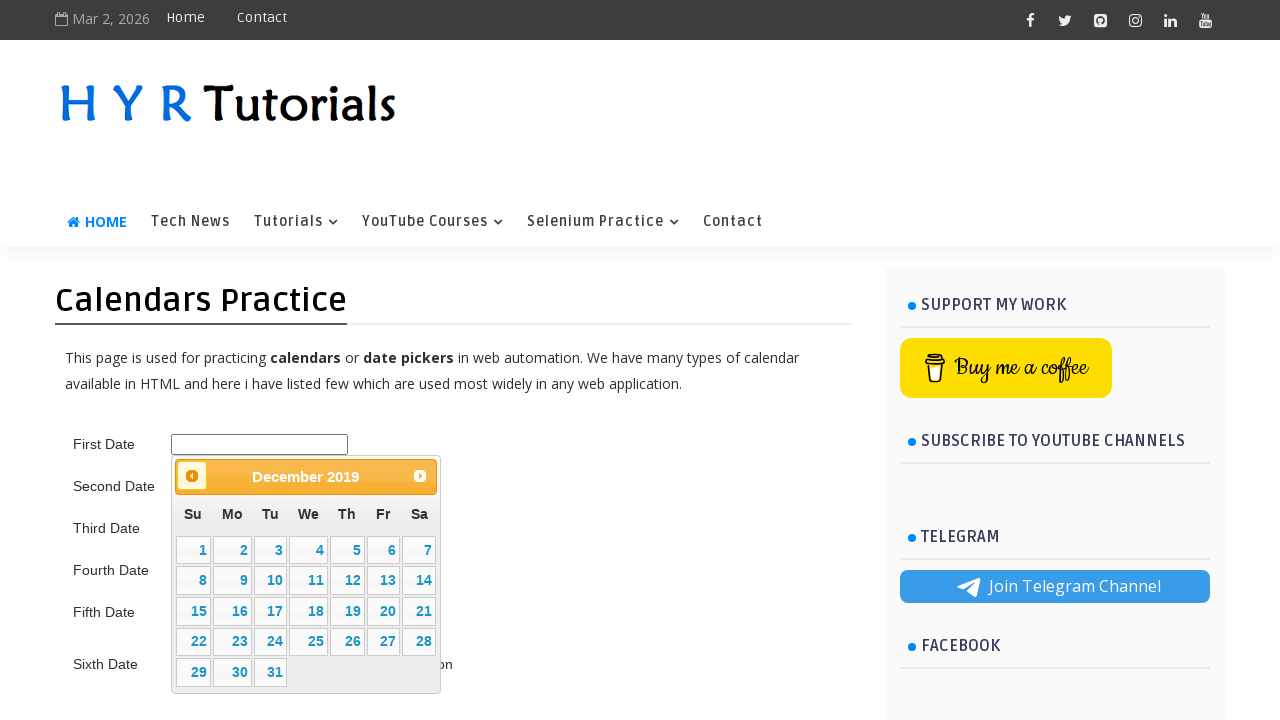

Retrieved updated calendar title: December 2019
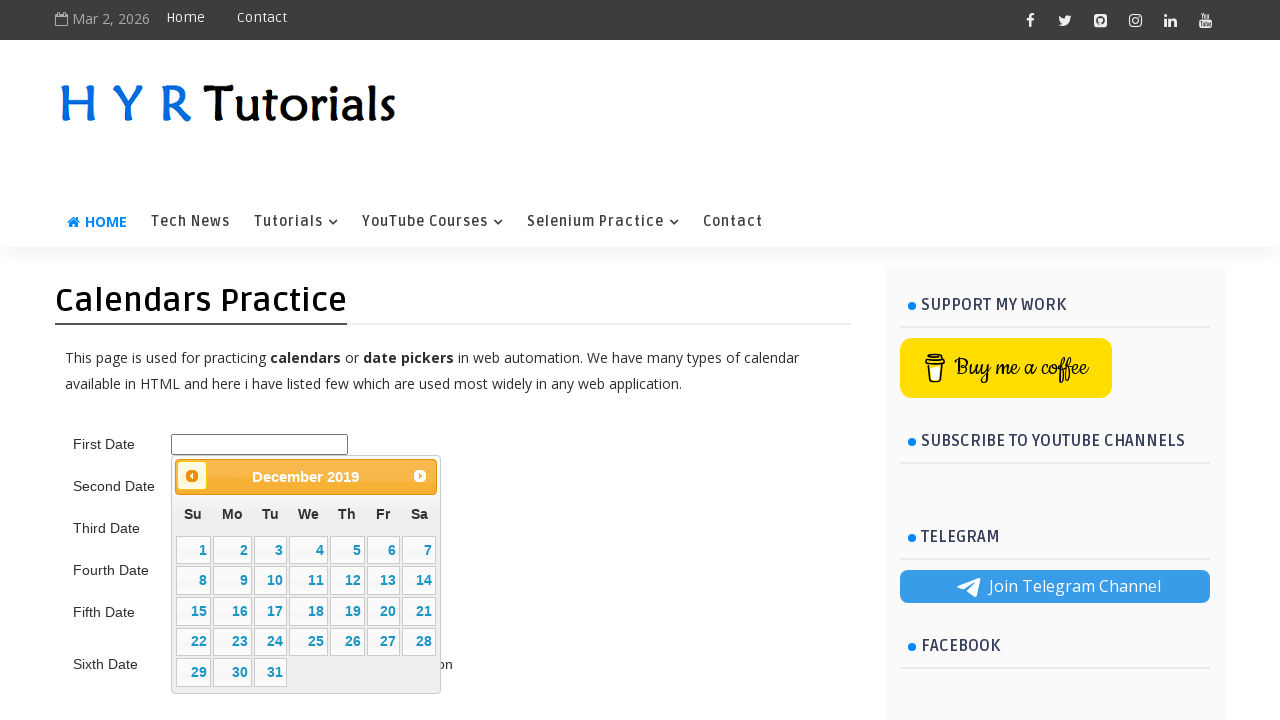

Clicked previous month button to navigate backward towards 05/June/2015 at (192, 476) on .ui-datepicker-prev
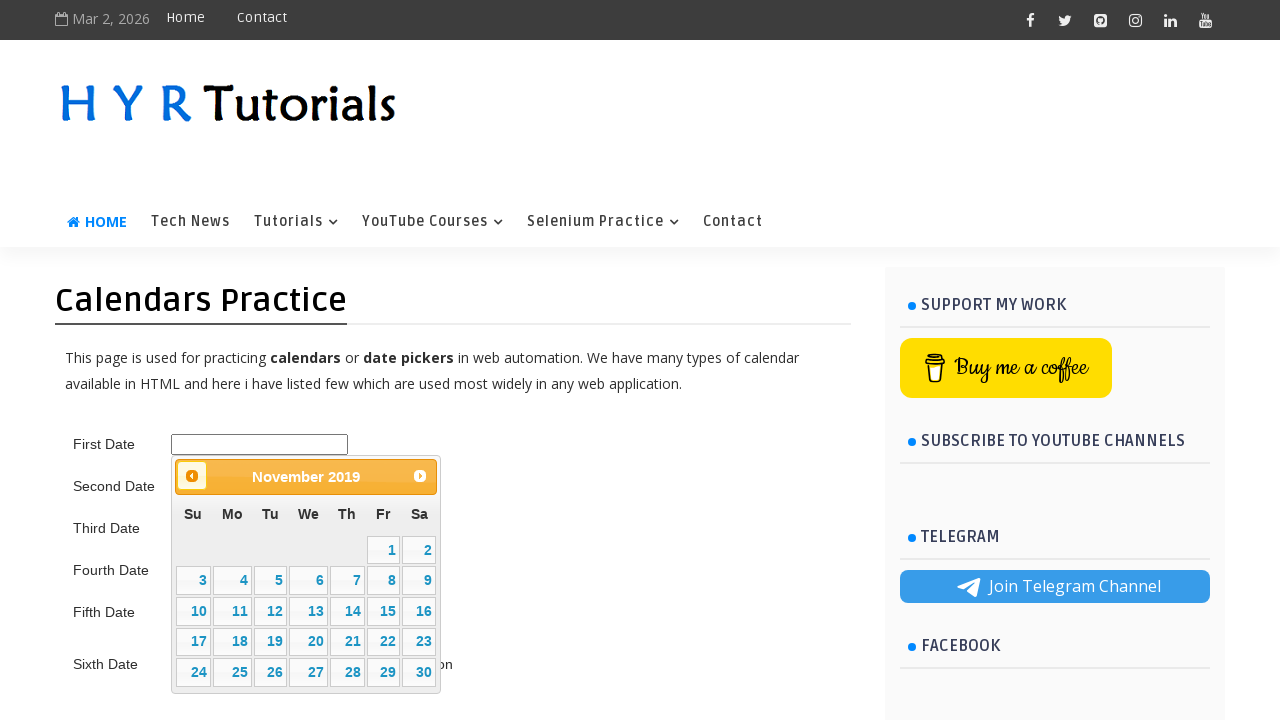

Retrieved updated calendar title: November 2019
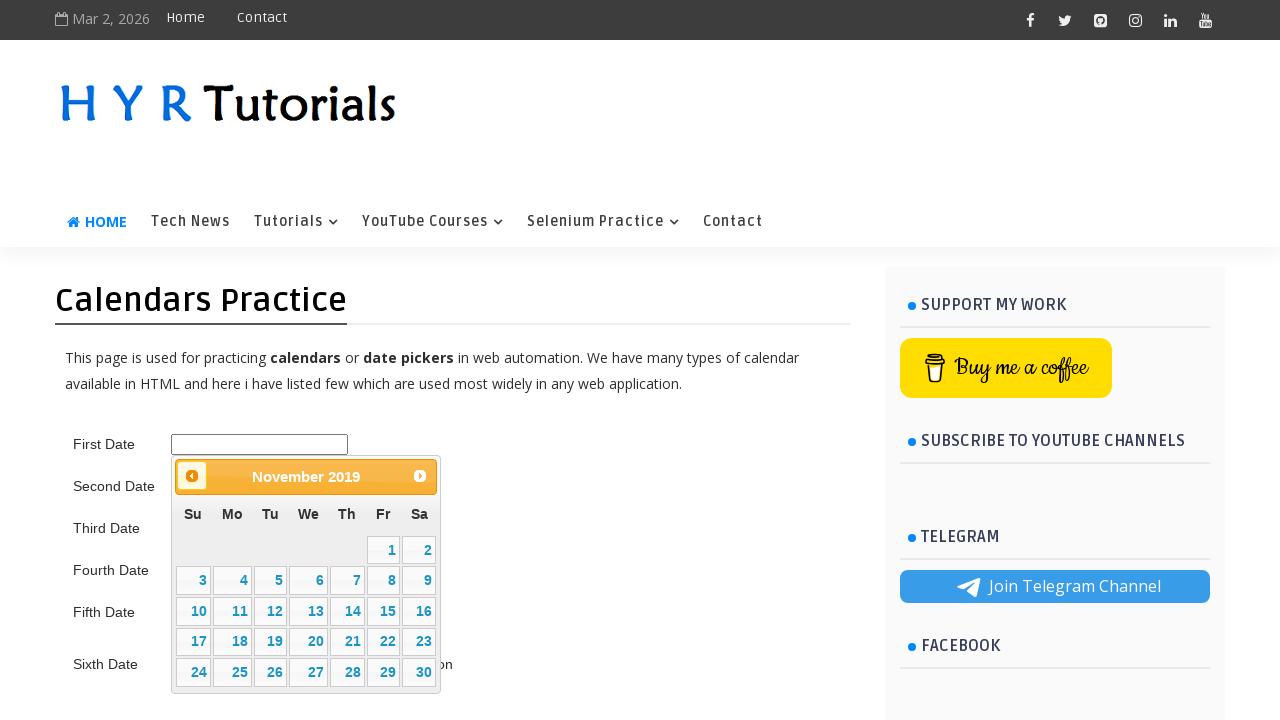

Clicked previous month button to navigate backward towards 05/June/2015 at (192, 476) on .ui-datepicker-prev
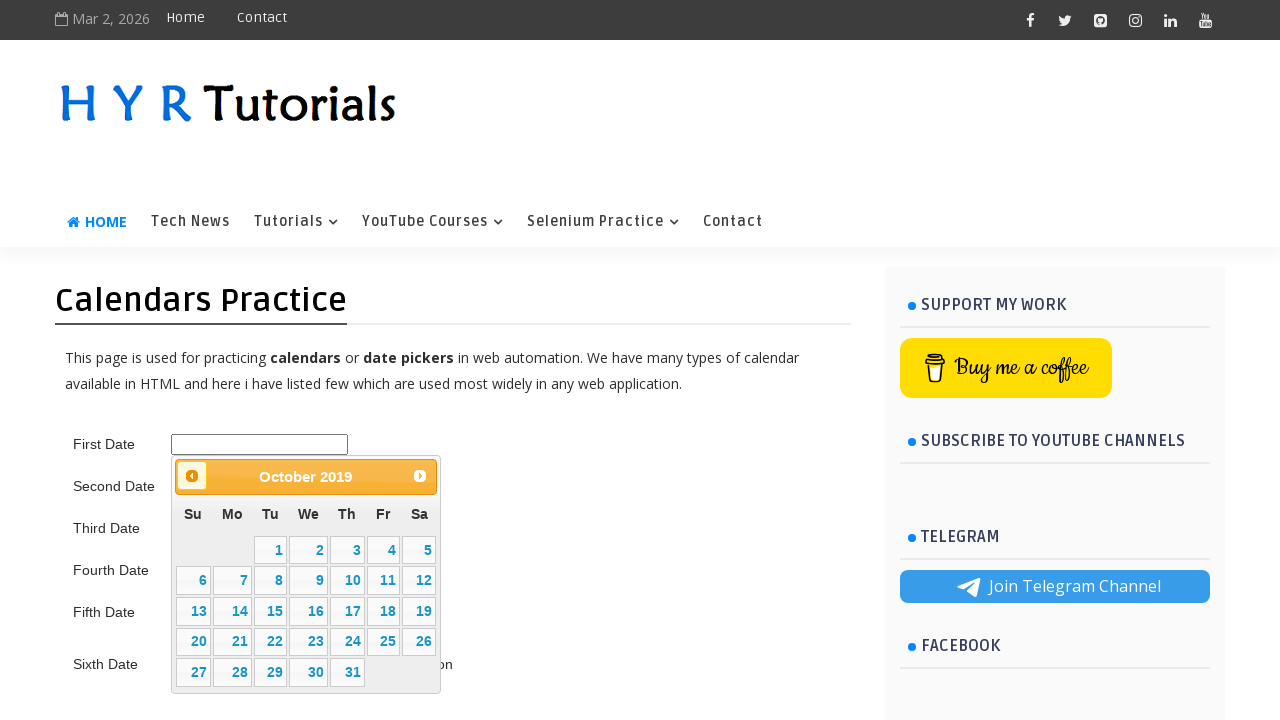

Retrieved updated calendar title: October 2019
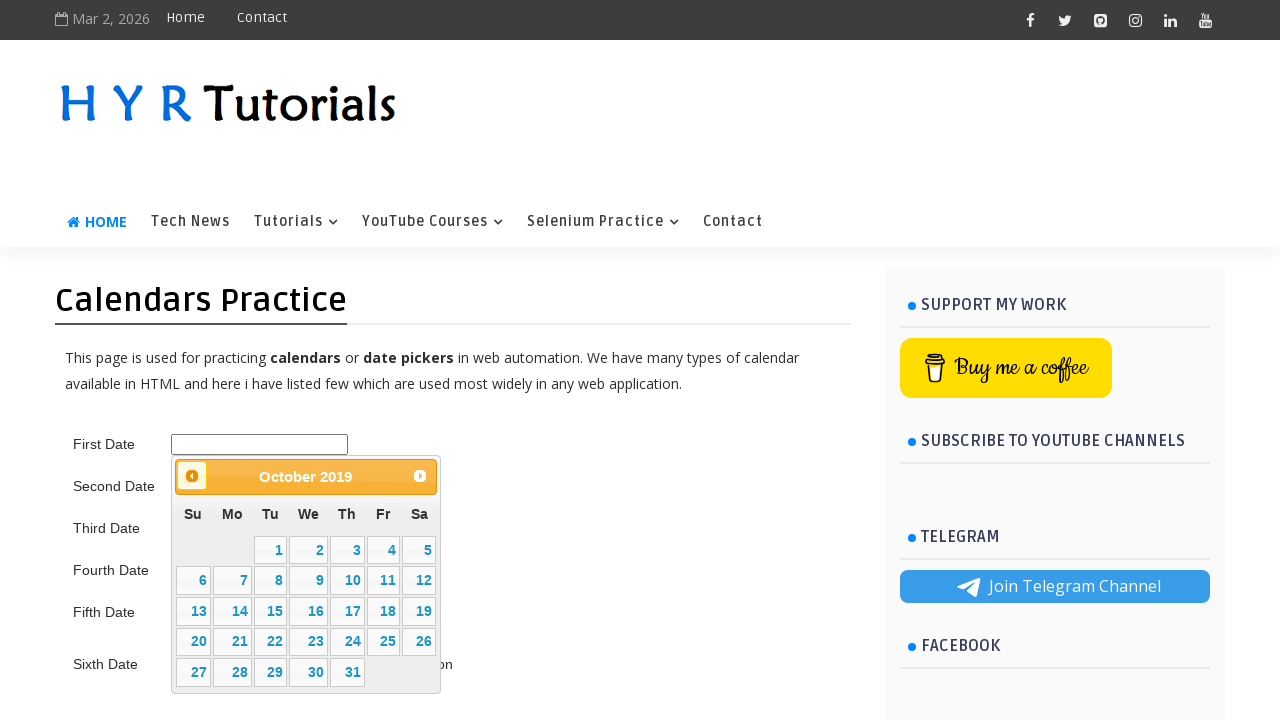

Clicked previous month button to navigate backward towards 05/June/2015 at (192, 476) on .ui-datepicker-prev
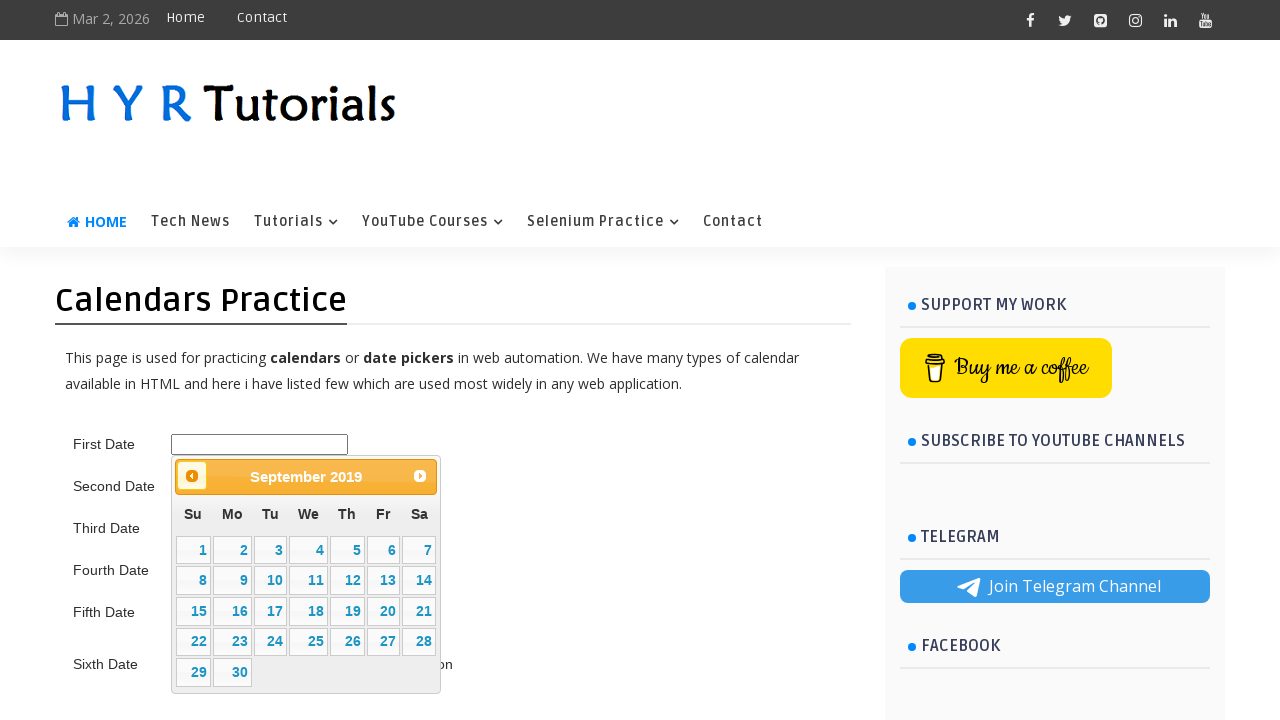

Retrieved updated calendar title: September 2019
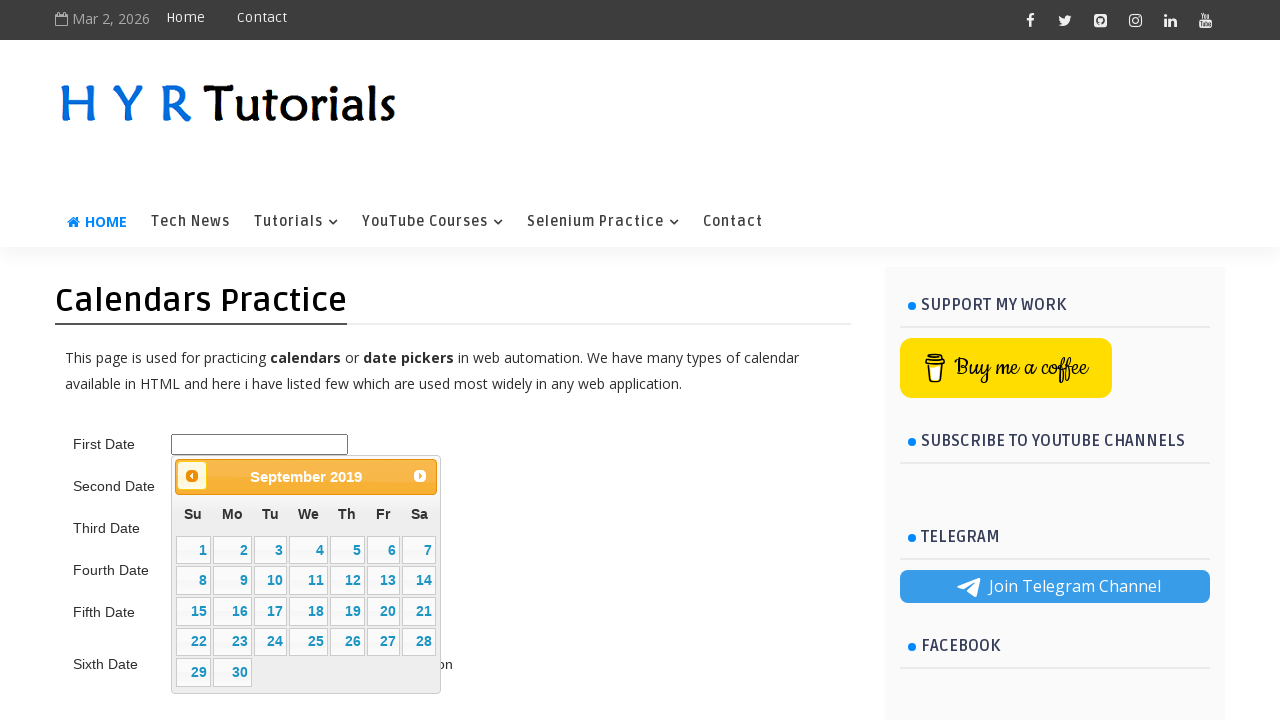

Clicked previous month button to navigate backward towards 05/June/2015 at (192, 476) on .ui-datepicker-prev
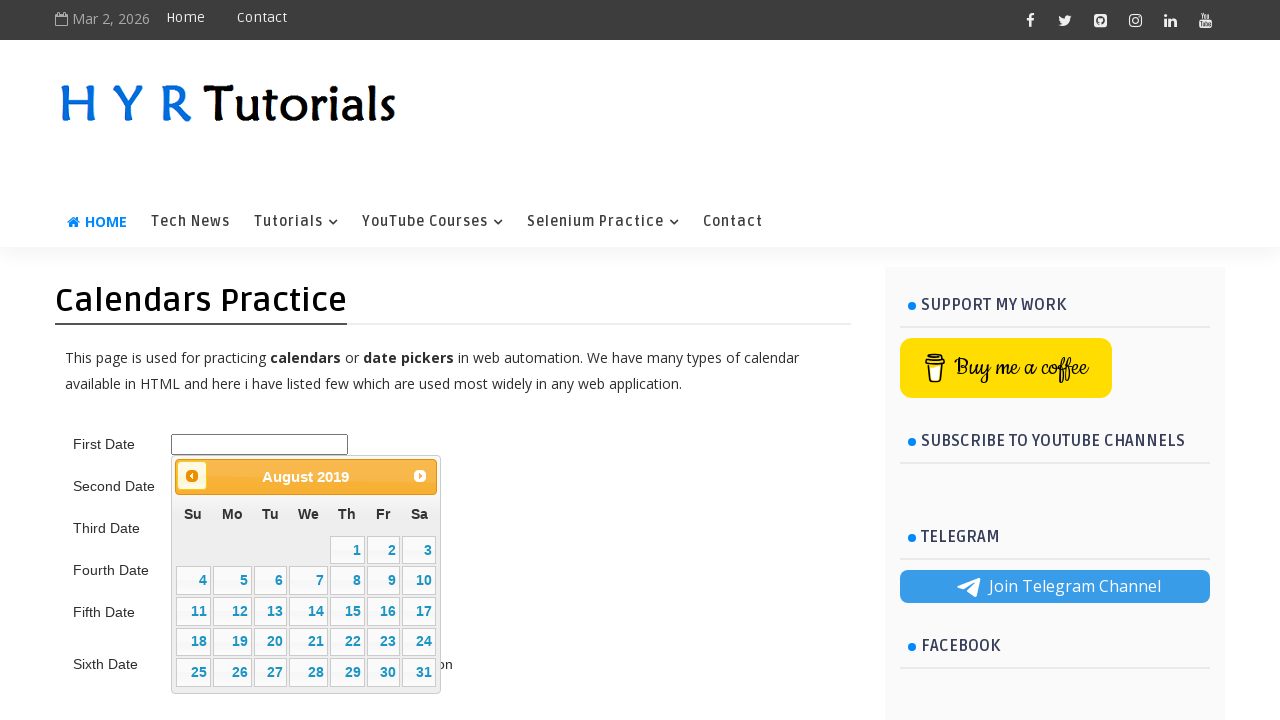

Retrieved updated calendar title: August 2019
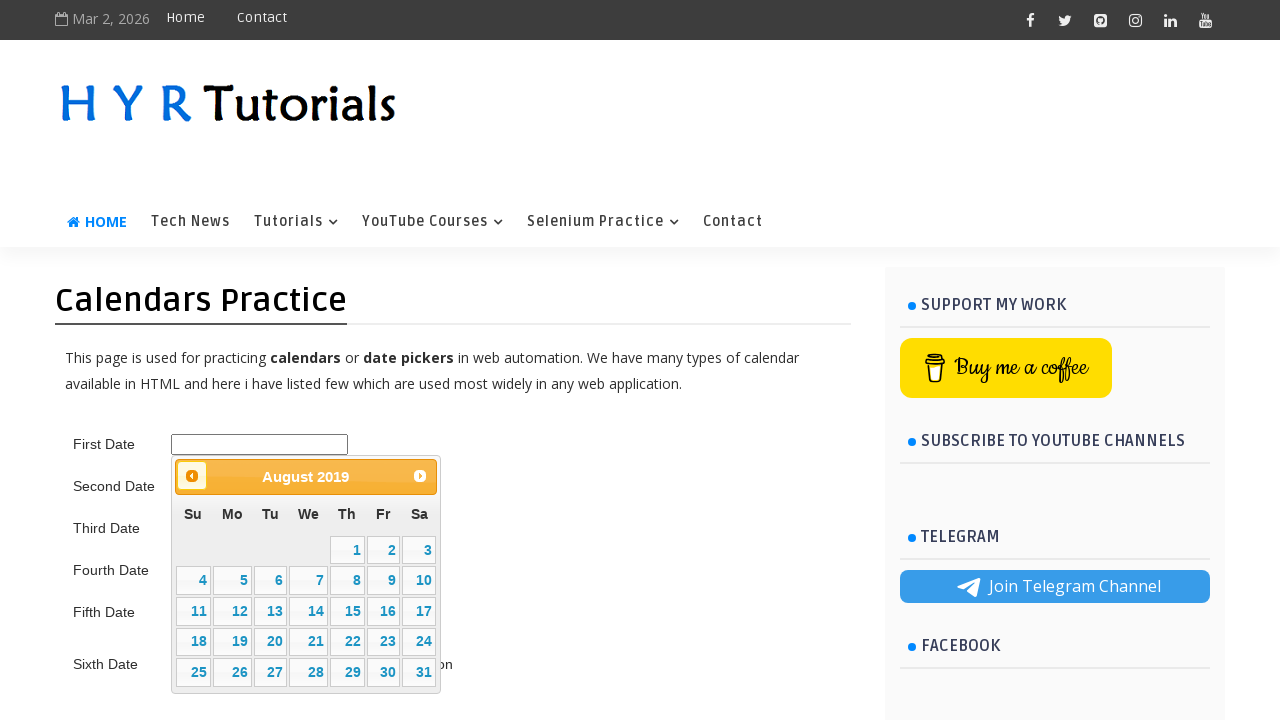

Clicked previous month button to navigate backward towards 05/June/2015 at (192, 476) on .ui-datepicker-prev
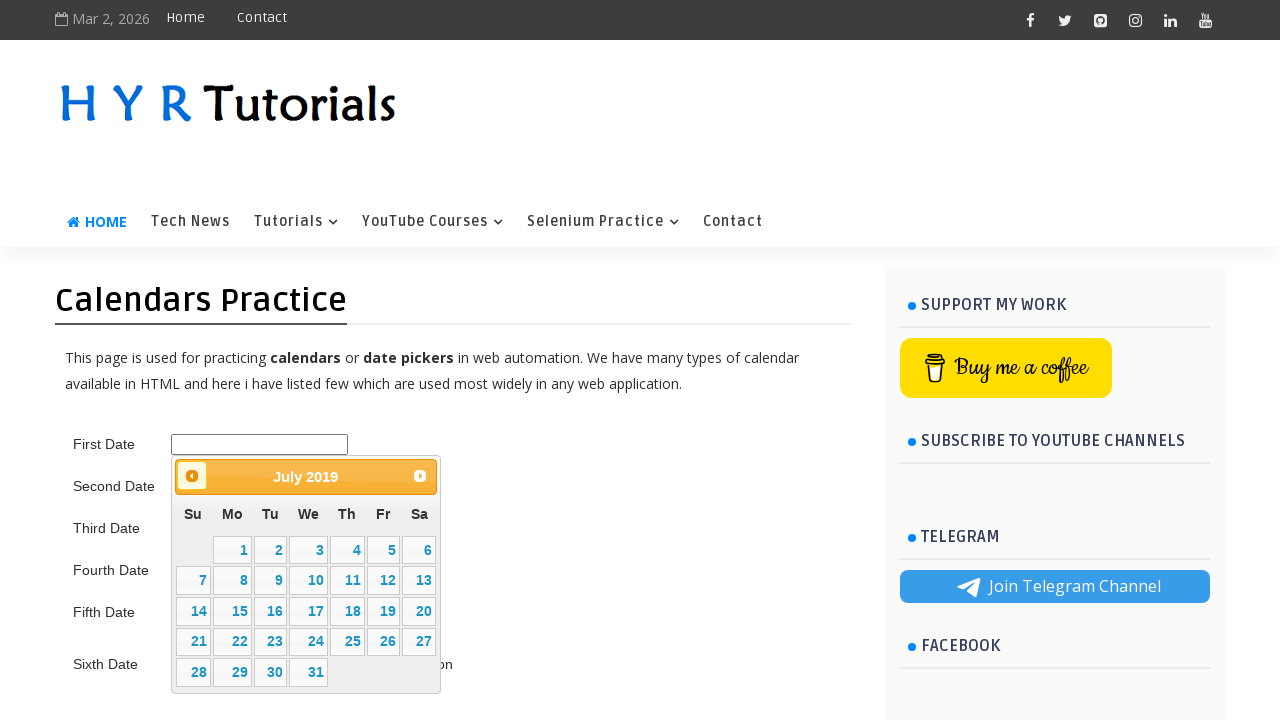

Retrieved updated calendar title: July 2019
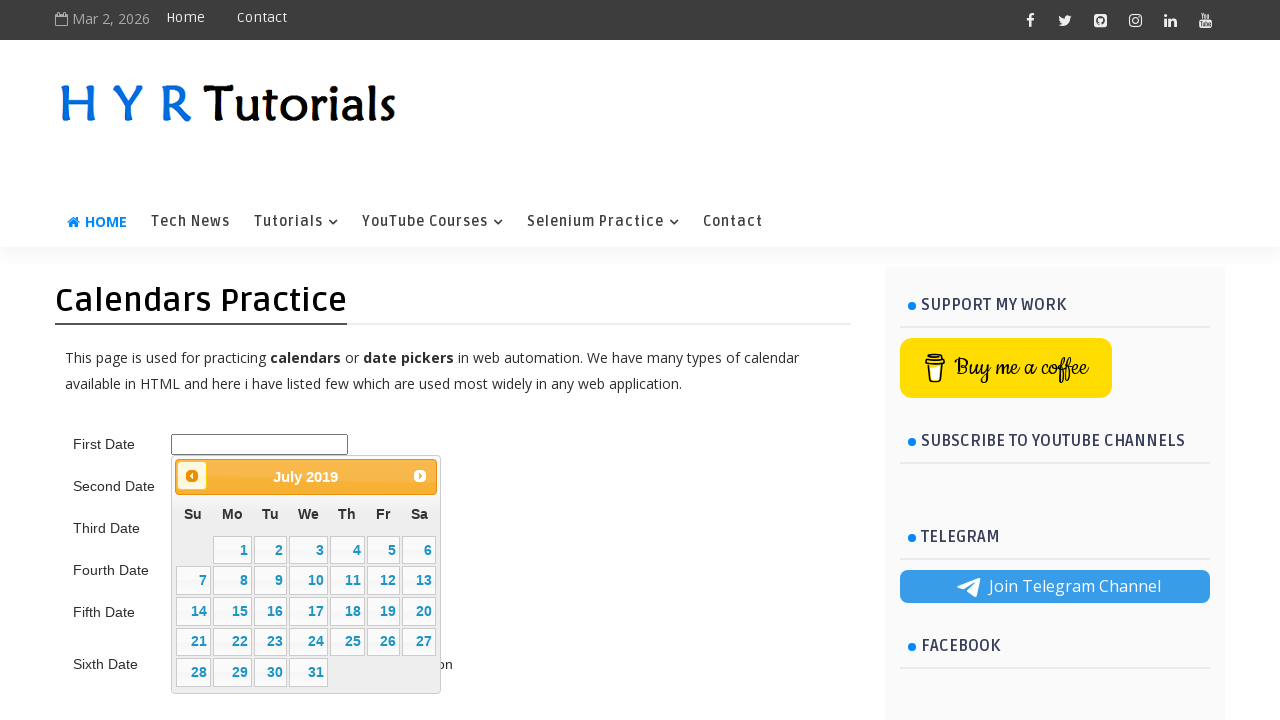

Clicked previous month button to navigate backward towards 05/June/2015 at (192, 476) on .ui-datepicker-prev
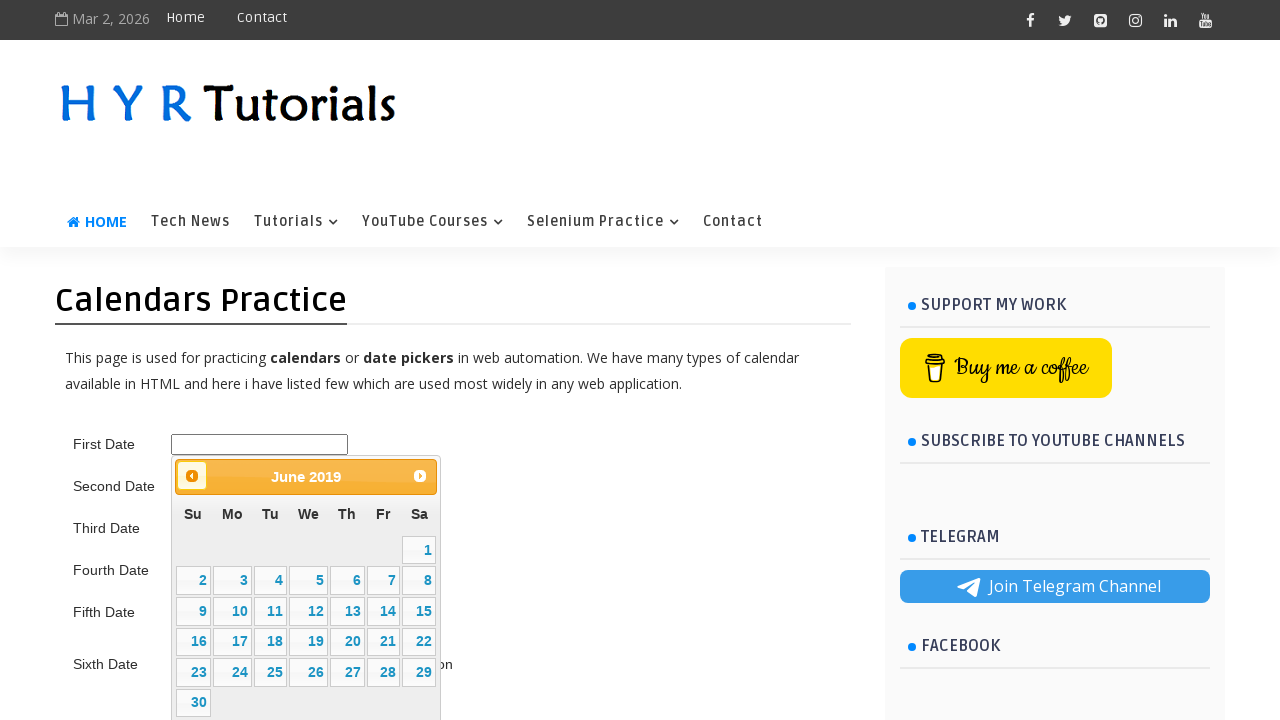

Retrieved updated calendar title: June 2019
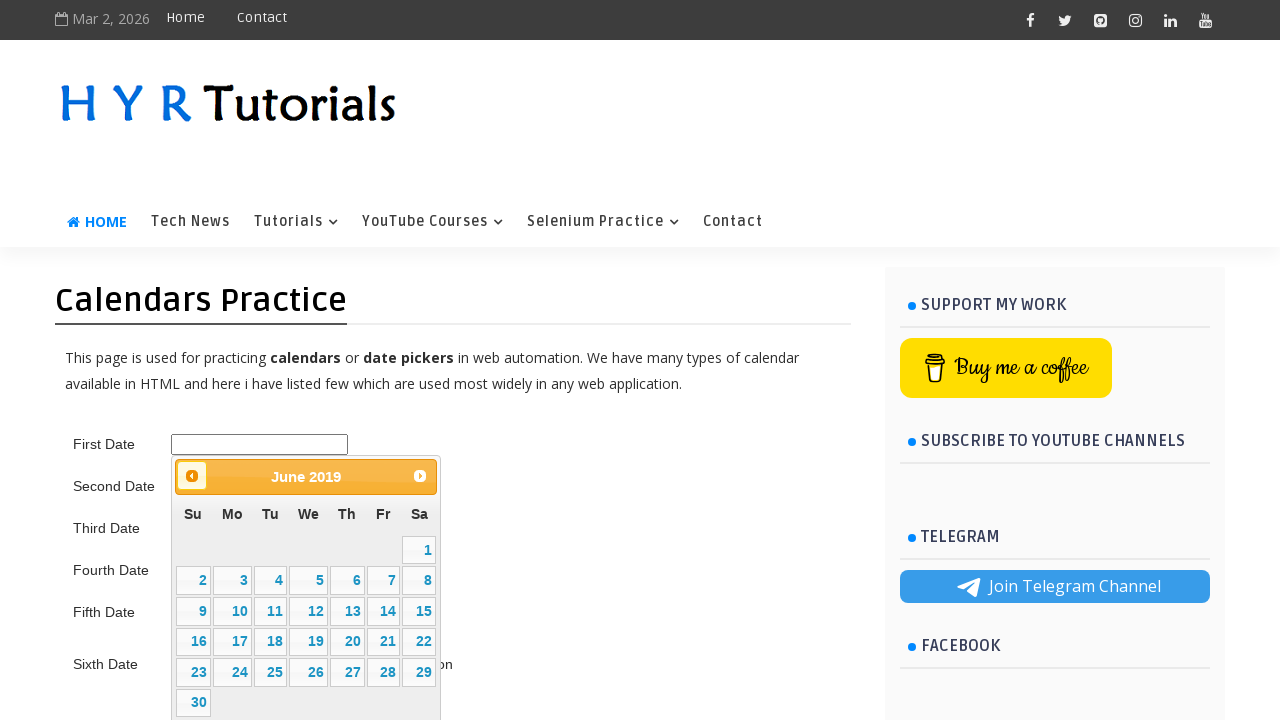

Clicked previous month button to navigate backward towards 05/June/2015 at (192, 476) on .ui-datepicker-prev
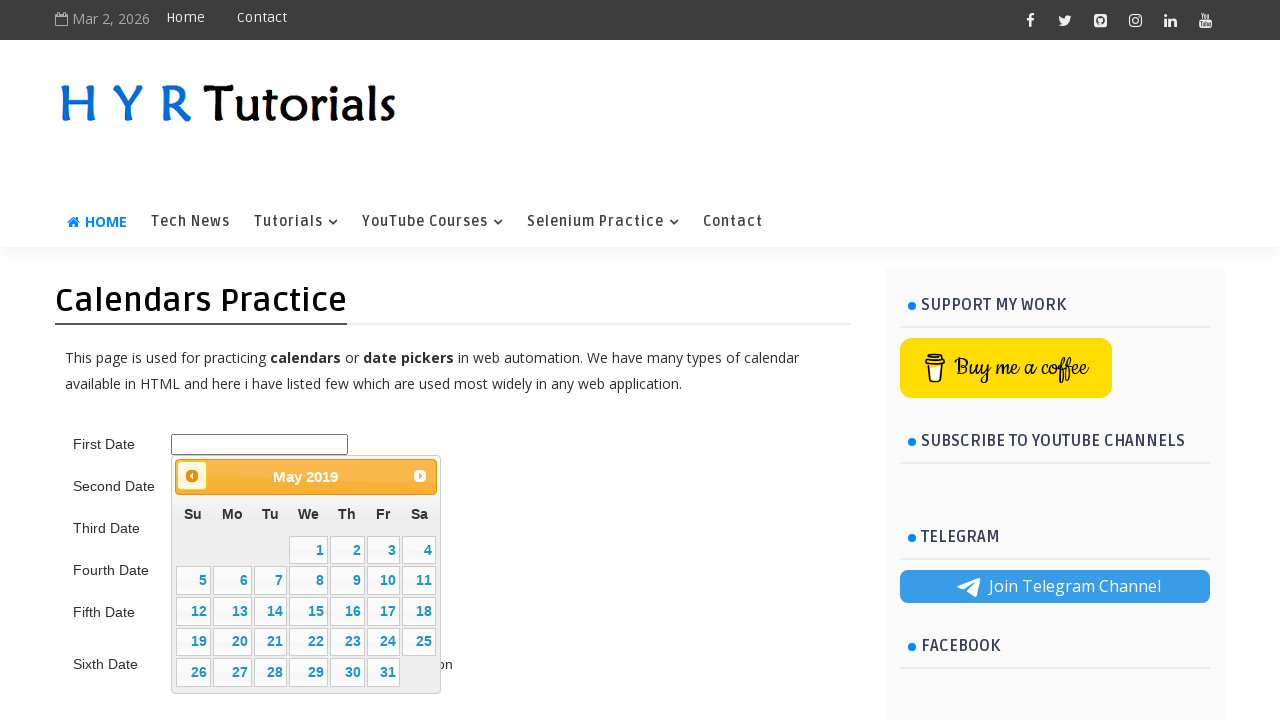

Retrieved updated calendar title: May 2019
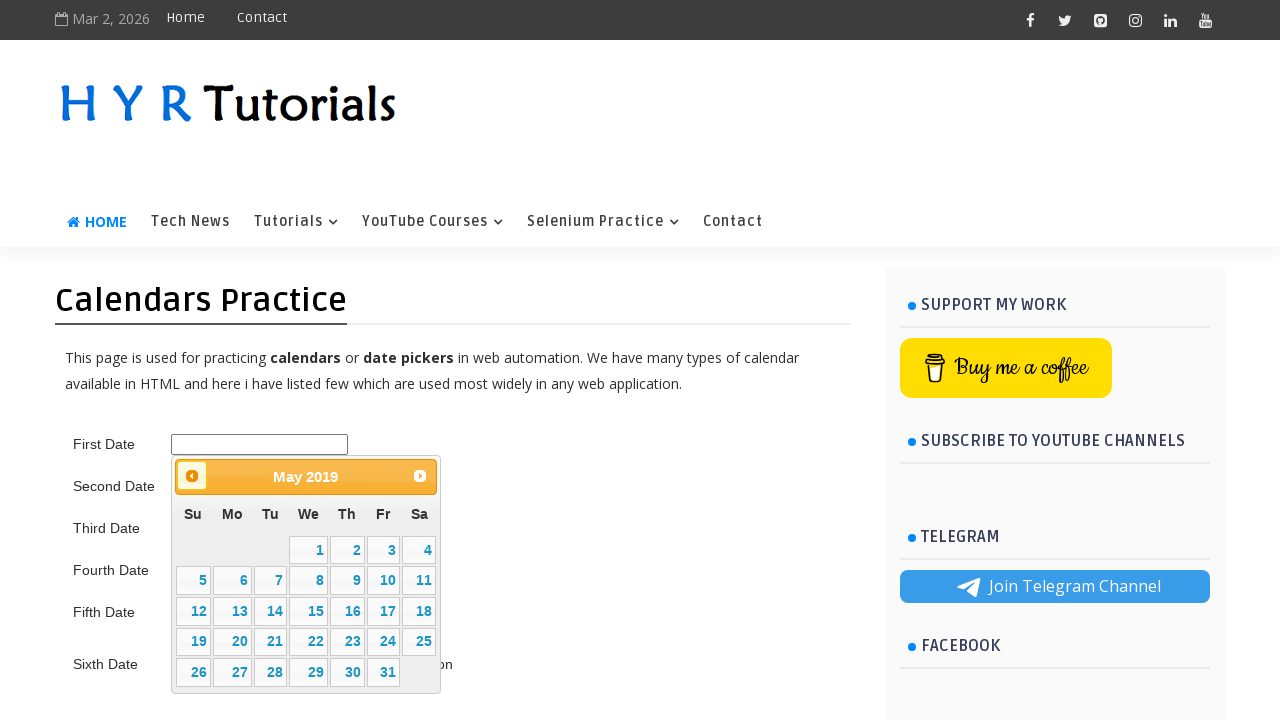

Clicked previous month button to navigate backward towards 05/June/2015 at (192, 476) on .ui-datepicker-prev
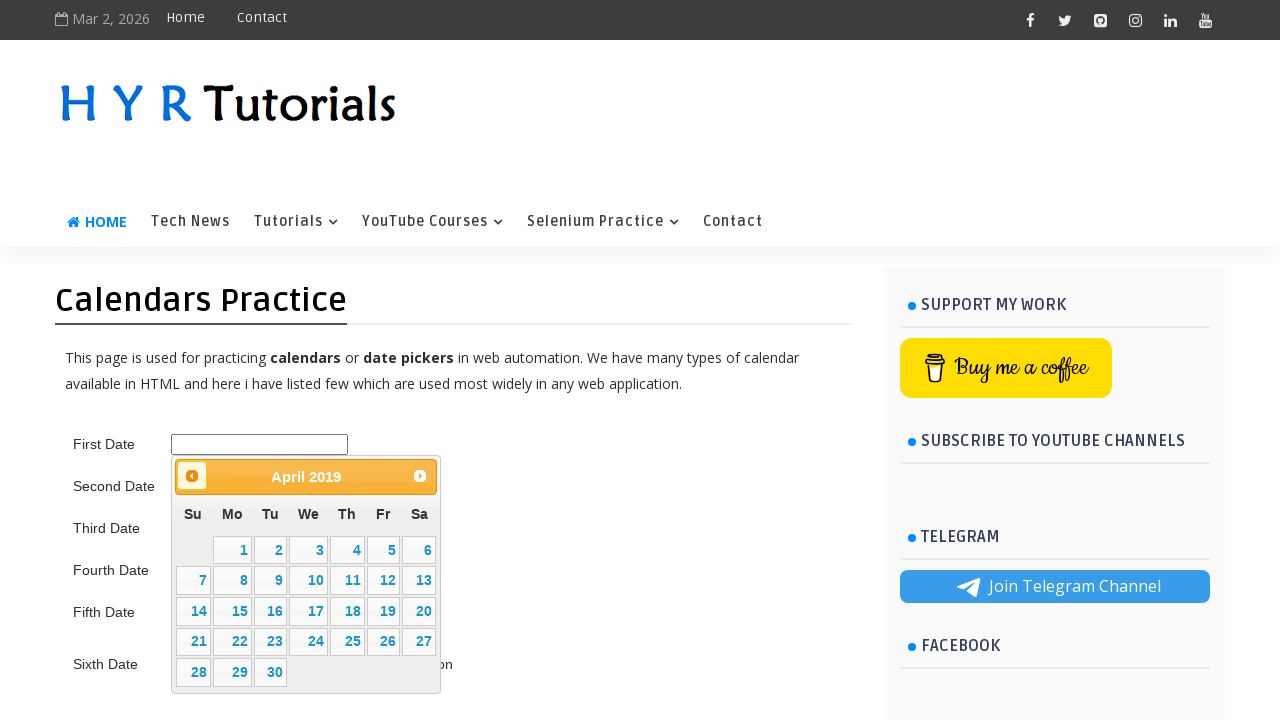

Retrieved updated calendar title: April 2019
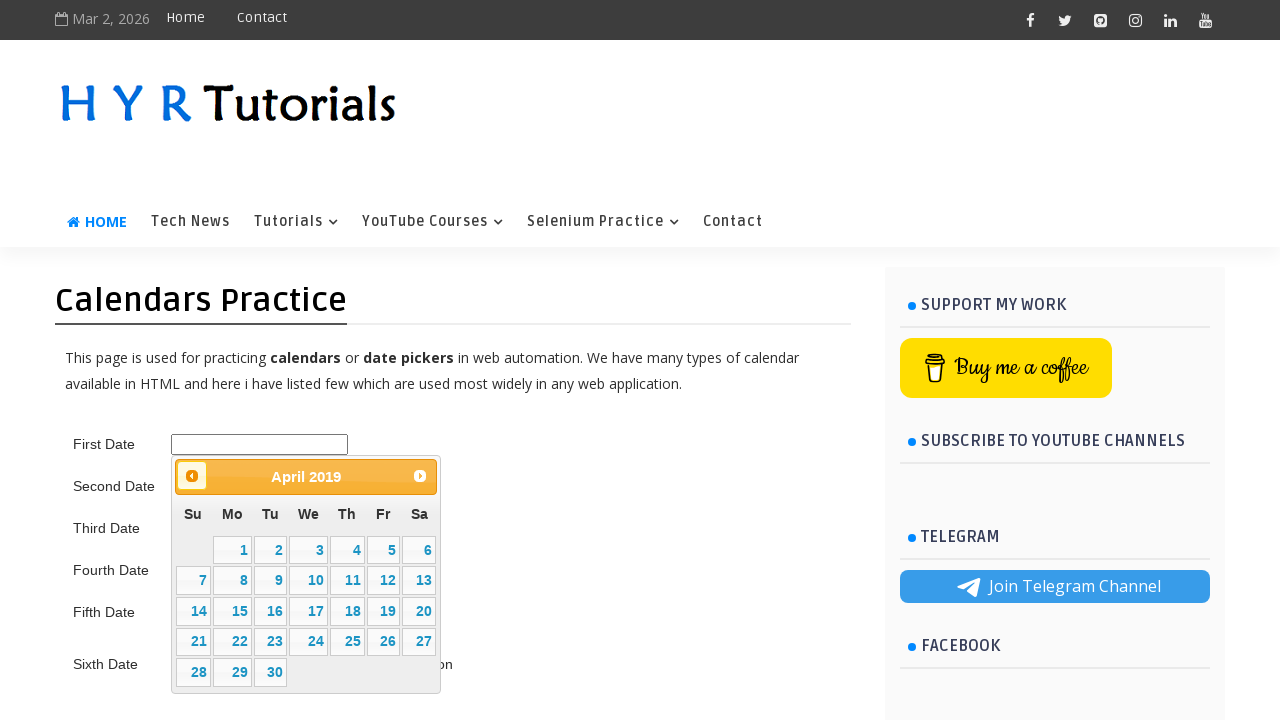

Clicked previous month button to navigate backward towards 05/June/2015 at (192, 476) on .ui-datepicker-prev
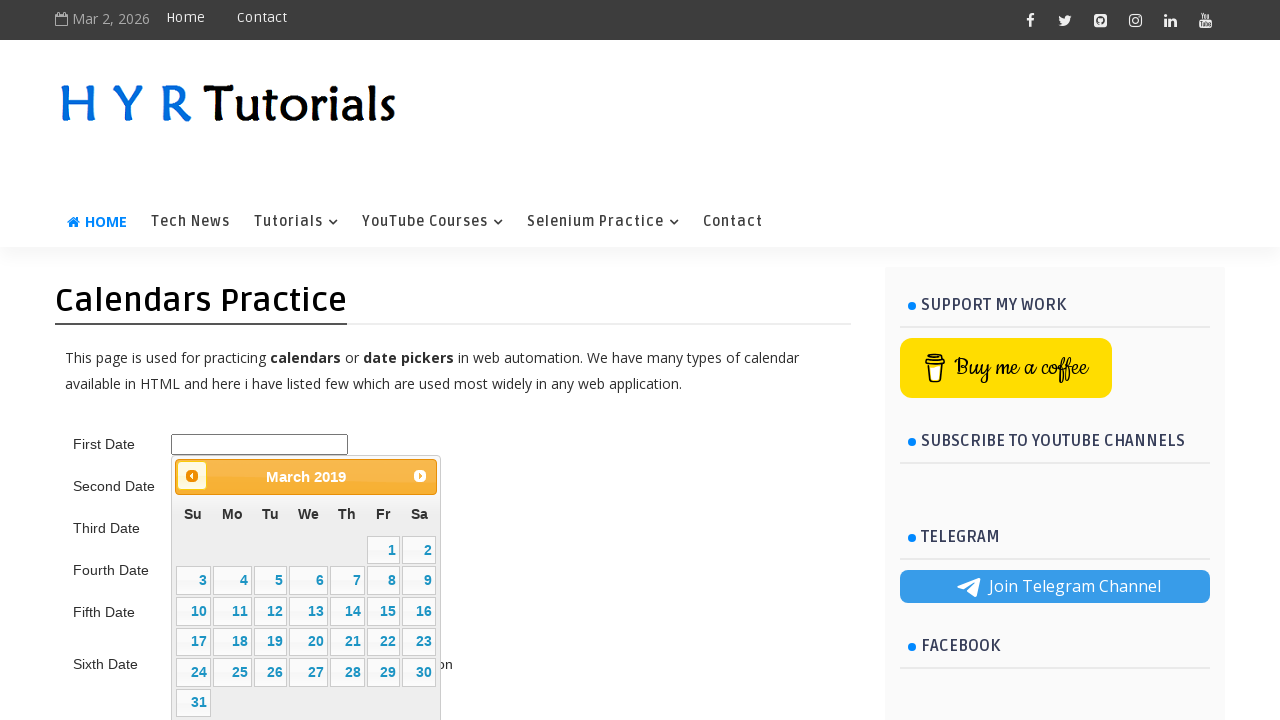

Retrieved updated calendar title: March 2019
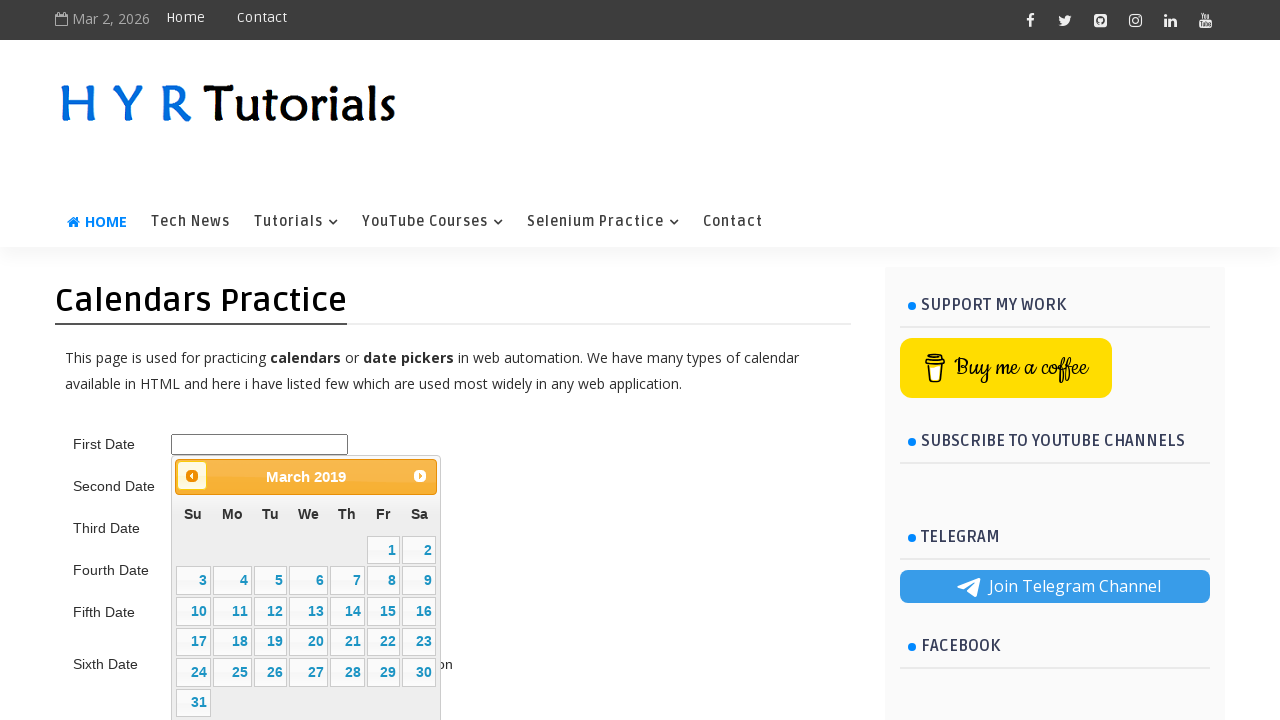

Clicked previous month button to navigate backward towards 05/June/2015 at (192, 476) on .ui-datepicker-prev
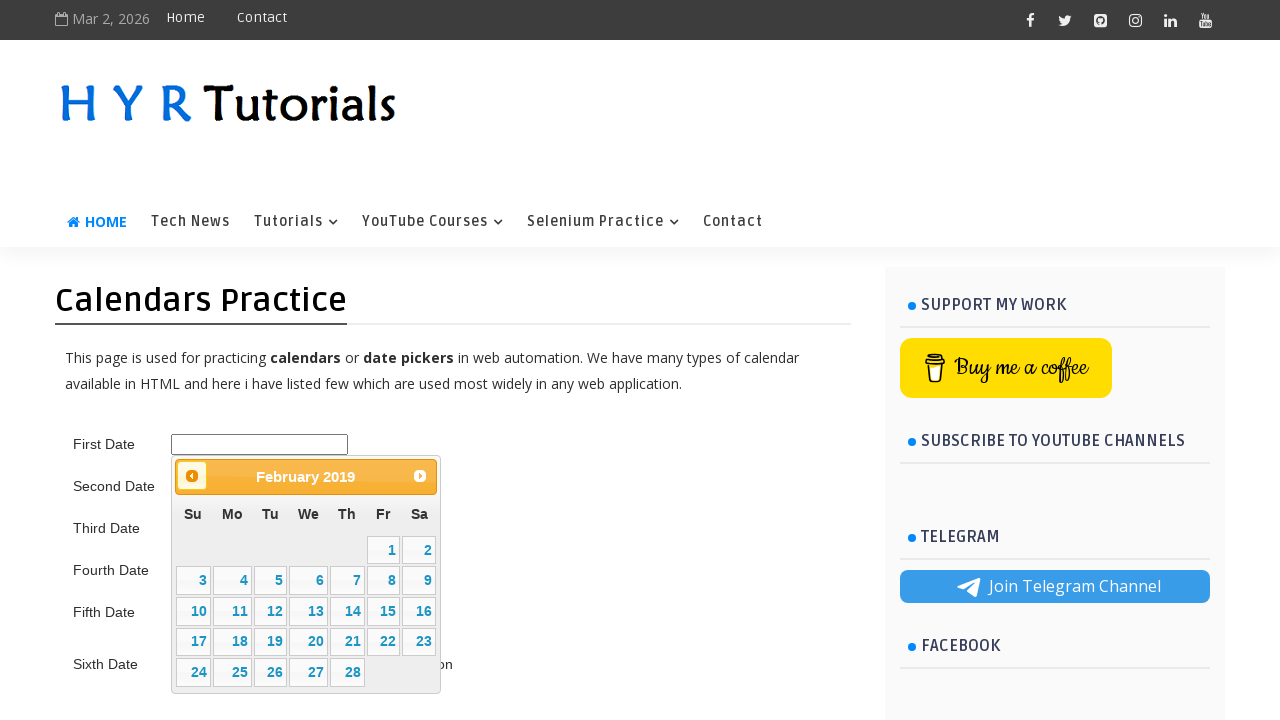

Retrieved updated calendar title: February 2019
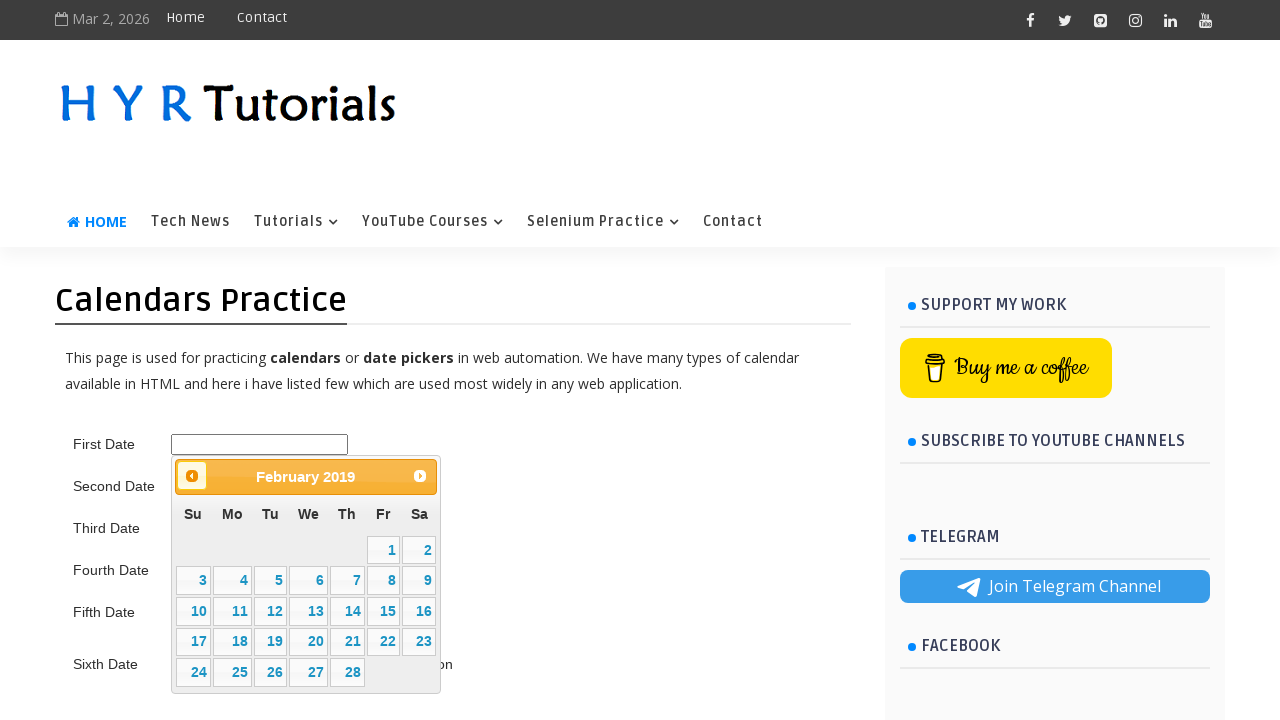

Clicked previous month button to navigate backward towards 05/June/2015 at (192, 476) on .ui-datepicker-prev
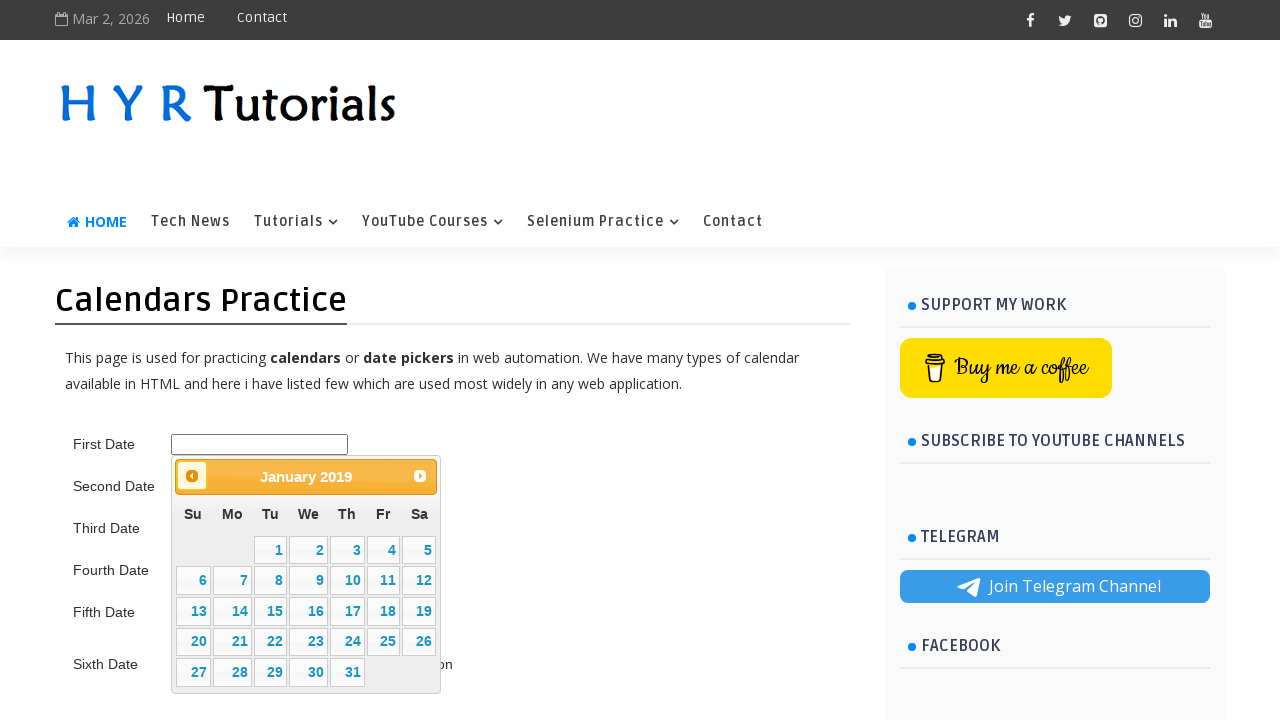

Retrieved updated calendar title: January 2019
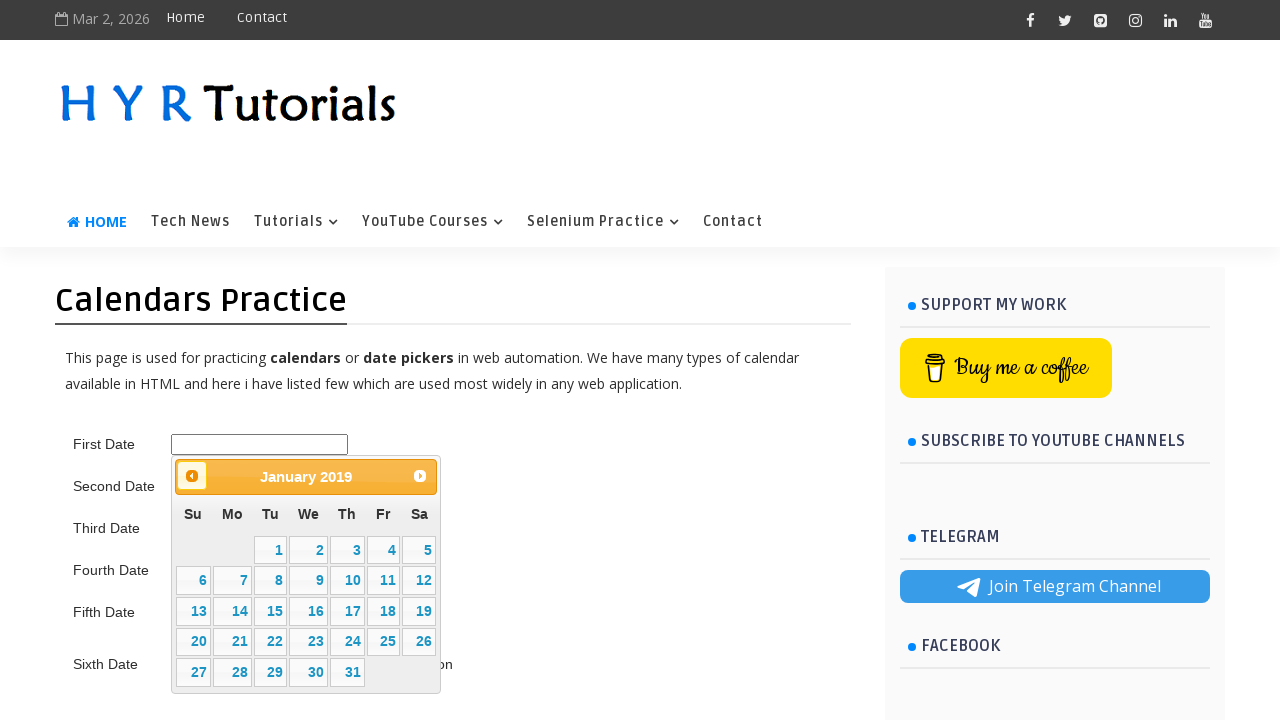

Clicked previous month button to navigate backward towards 05/June/2015 at (192, 476) on .ui-datepicker-prev
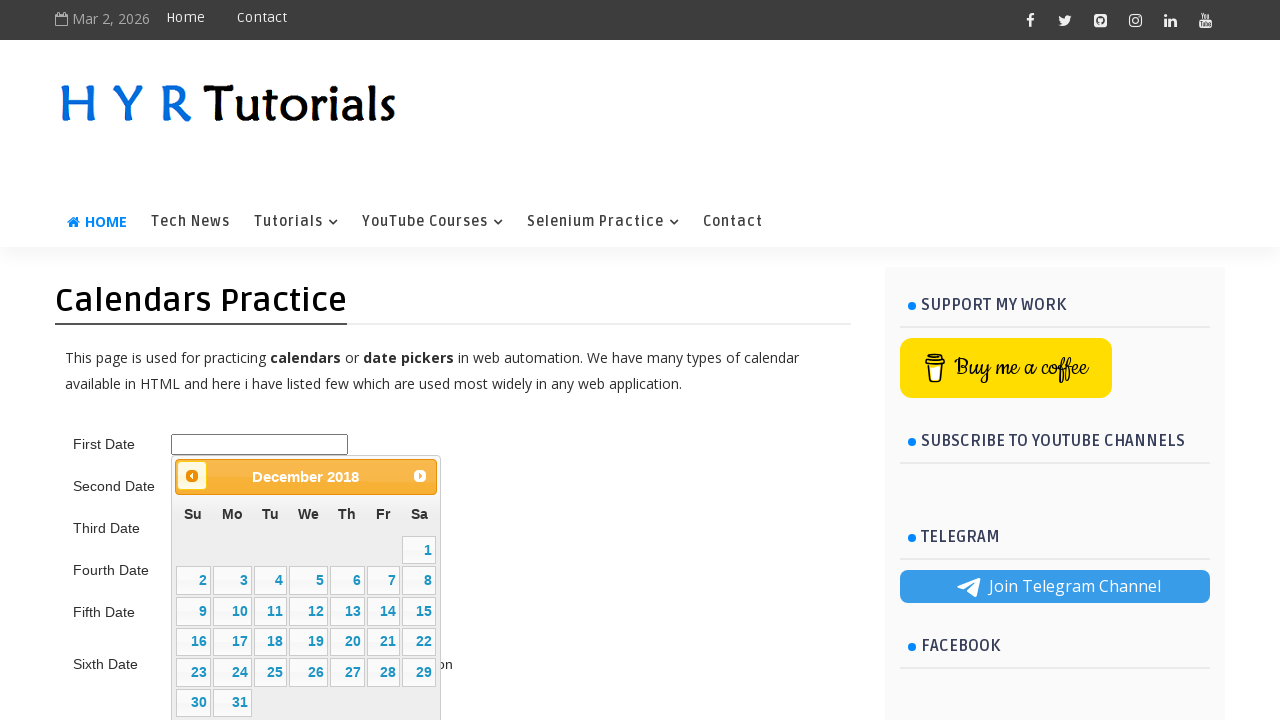

Retrieved updated calendar title: December 2018
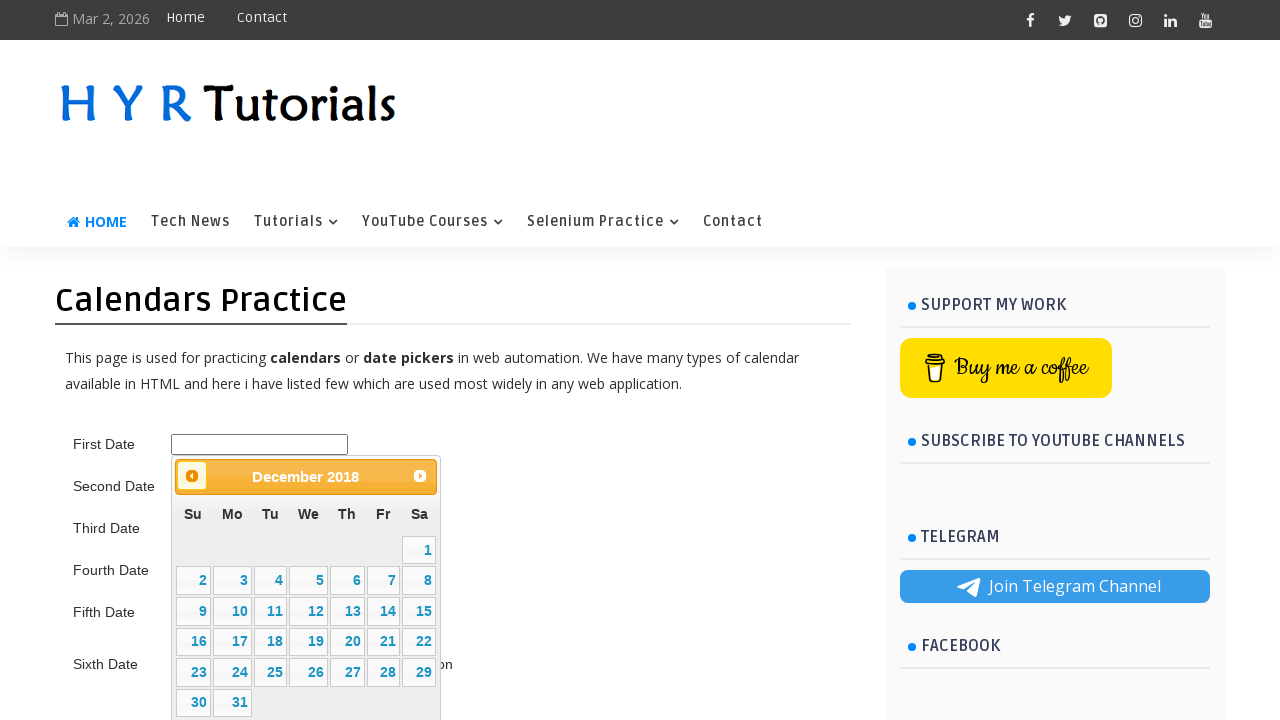

Clicked previous month button to navigate backward towards 05/June/2015 at (192, 476) on .ui-datepicker-prev
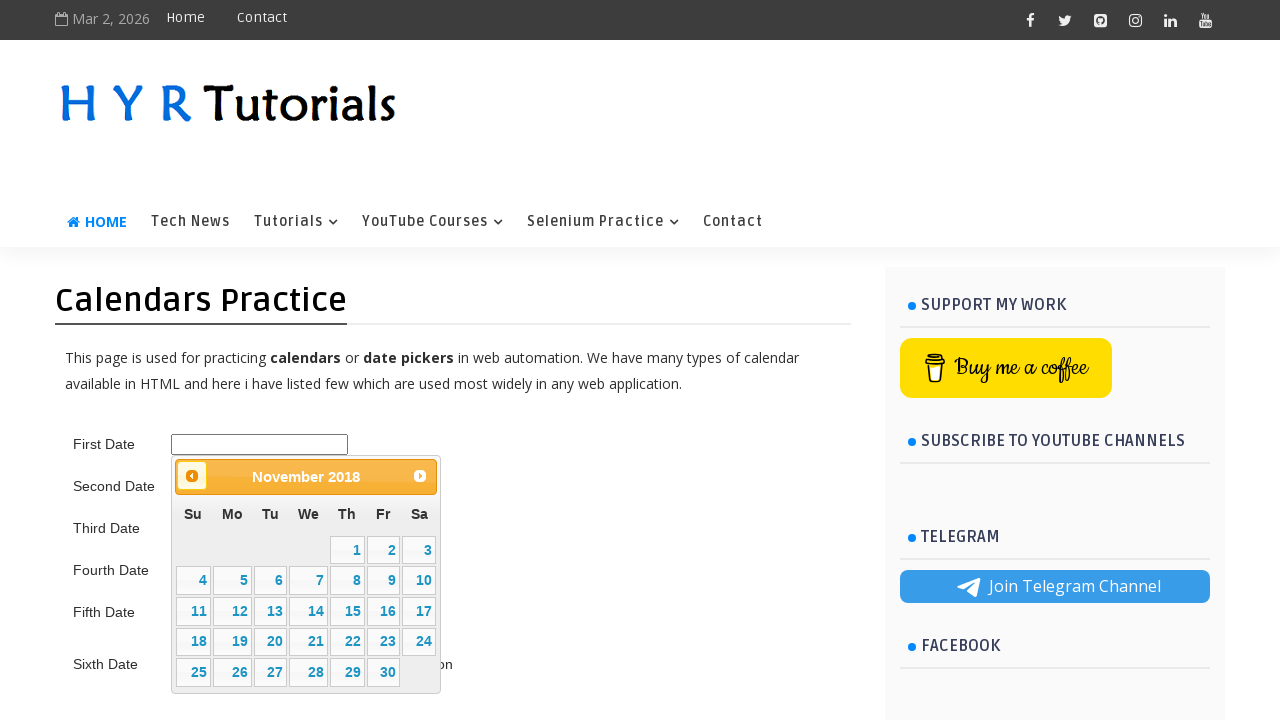

Retrieved updated calendar title: November 2018
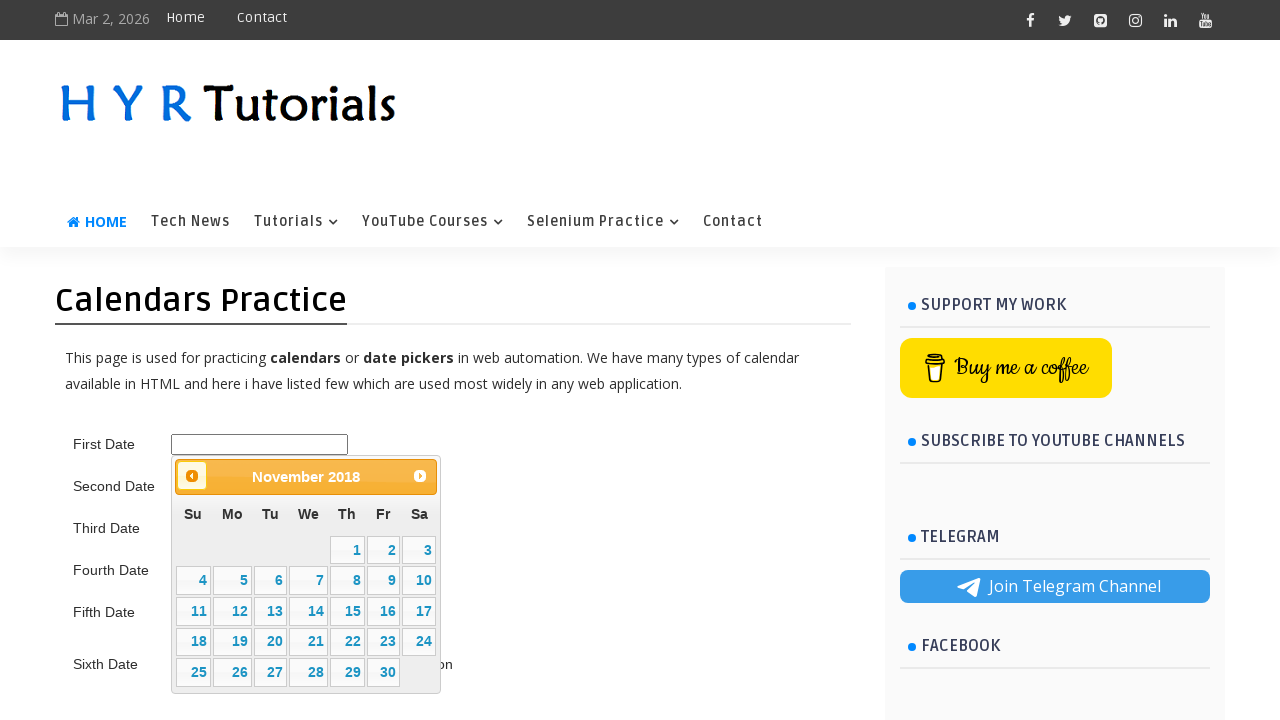

Clicked previous month button to navigate backward towards 05/June/2015 at (192, 476) on .ui-datepicker-prev
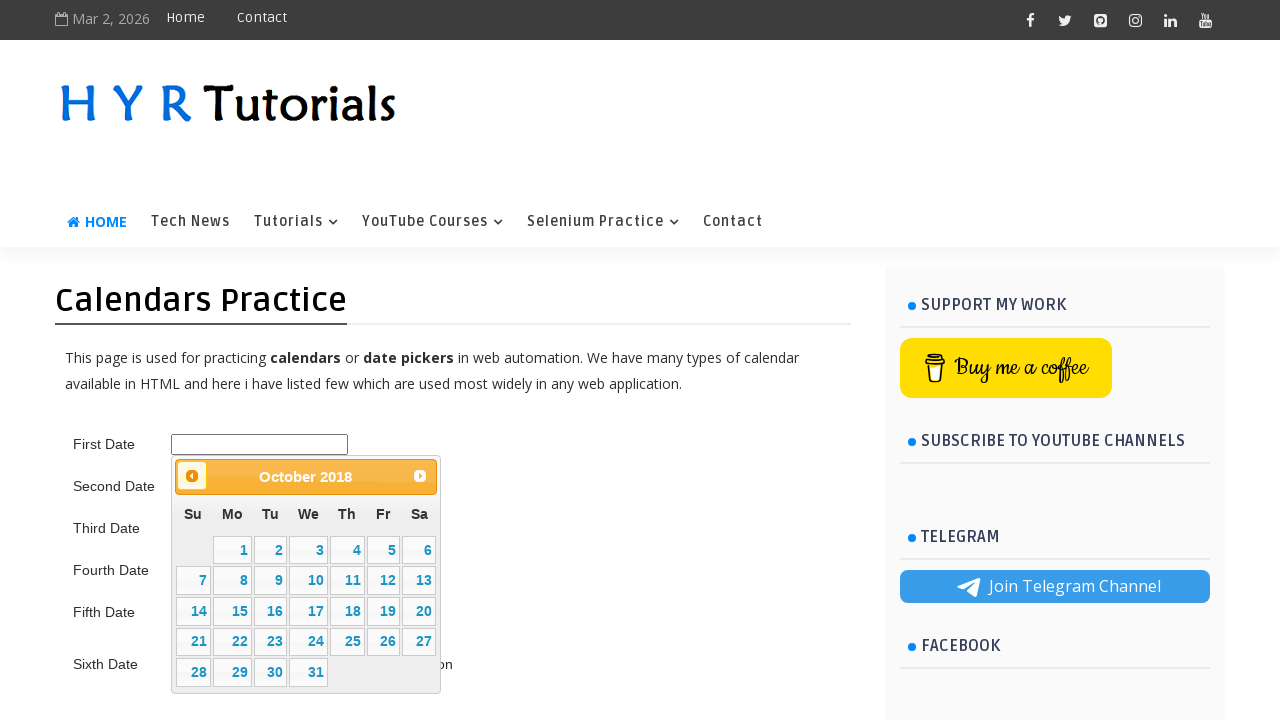

Retrieved updated calendar title: October 2018
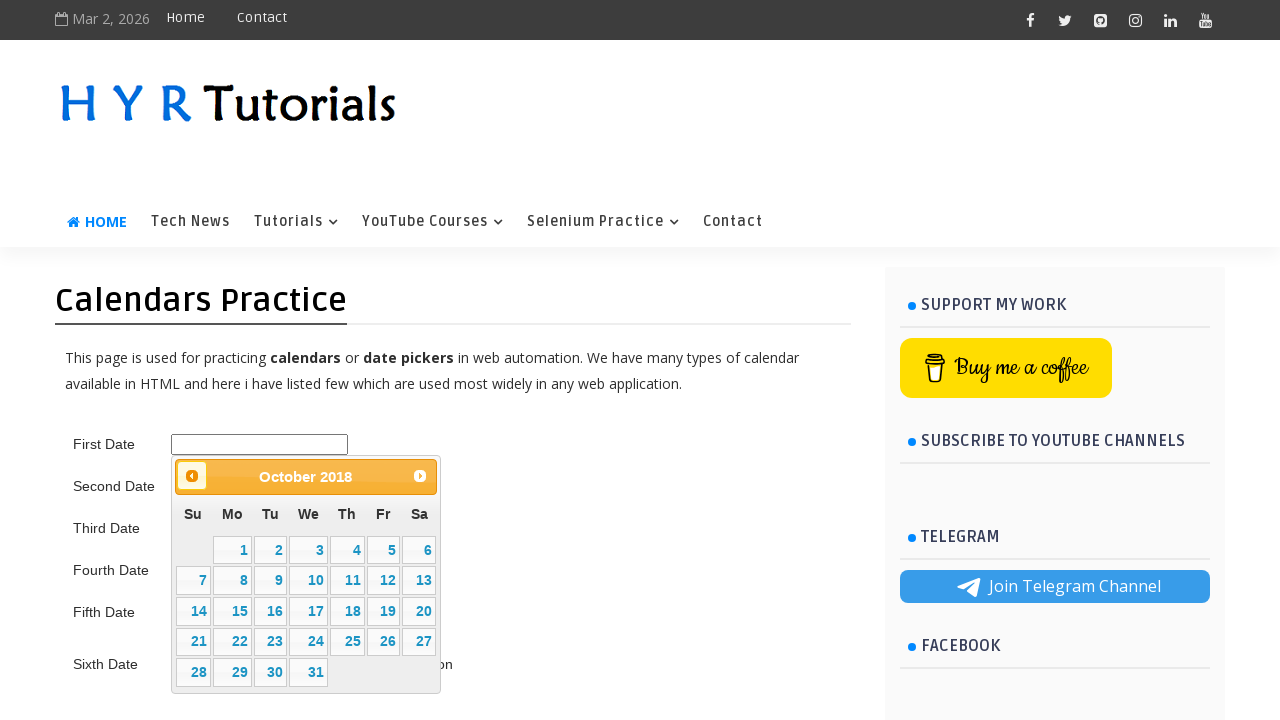

Clicked previous month button to navigate backward towards 05/June/2015 at (192, 476) on .ui-datepicker-prev
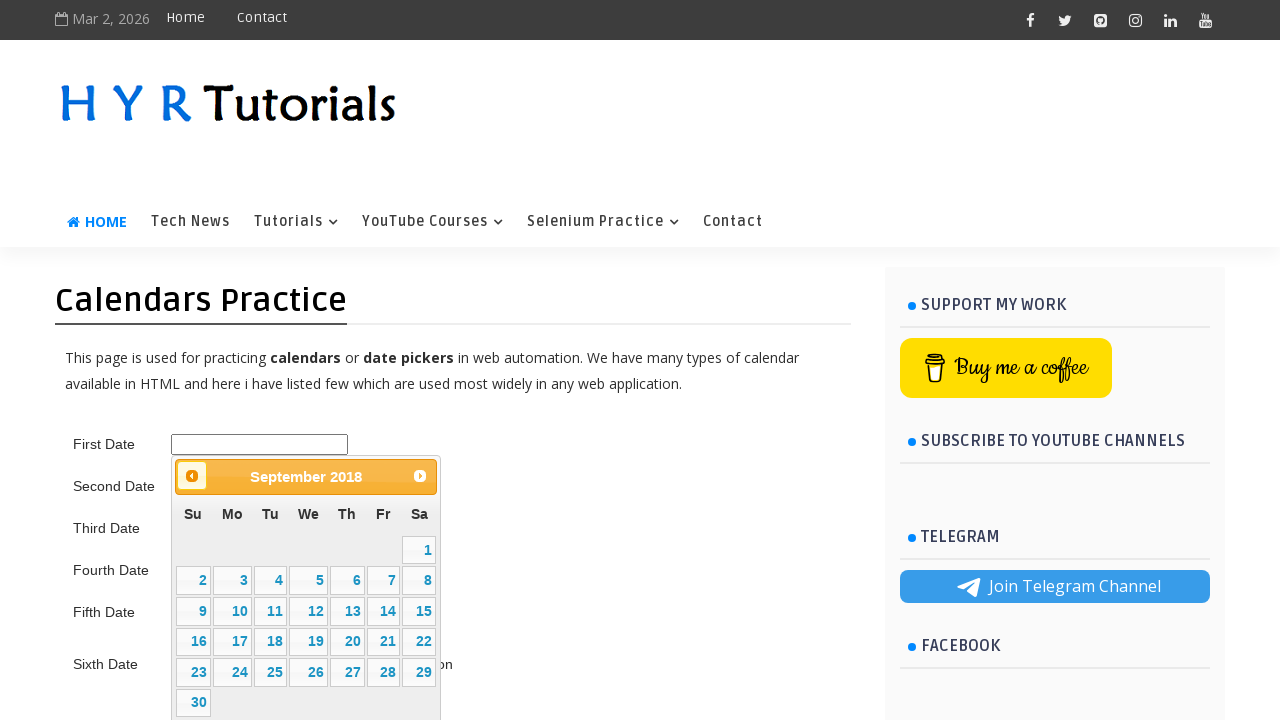

Retrieved updated calendar title: September 2018
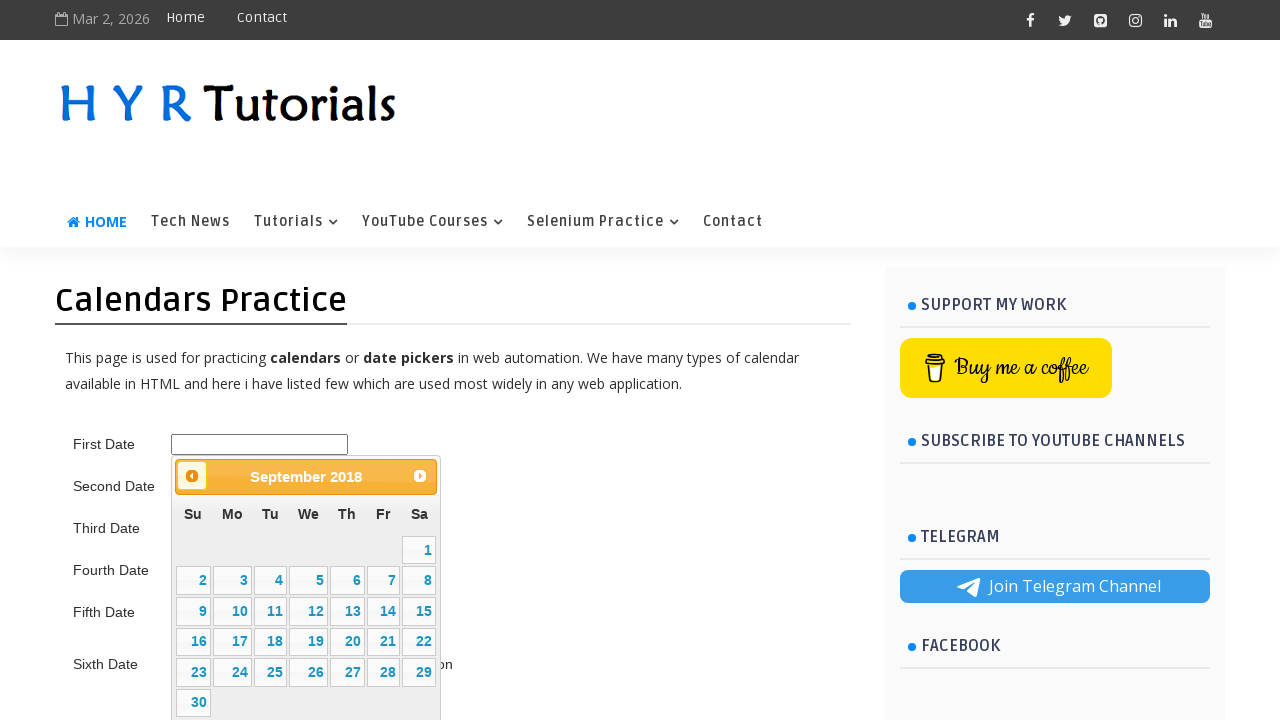

Clicked previous month button to navigate backward towards 05/June/2015 at (192, 476) on .ui-datepicker-prev
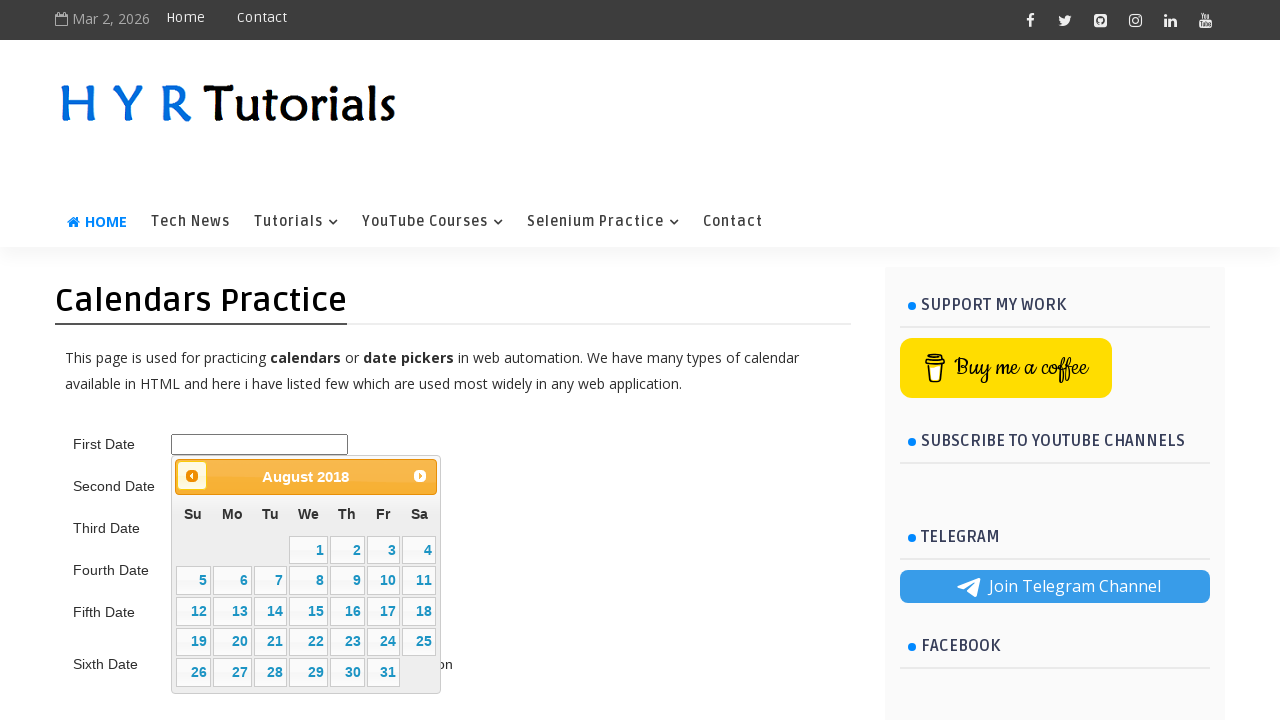

Retrieved updated calendar title: August 2018
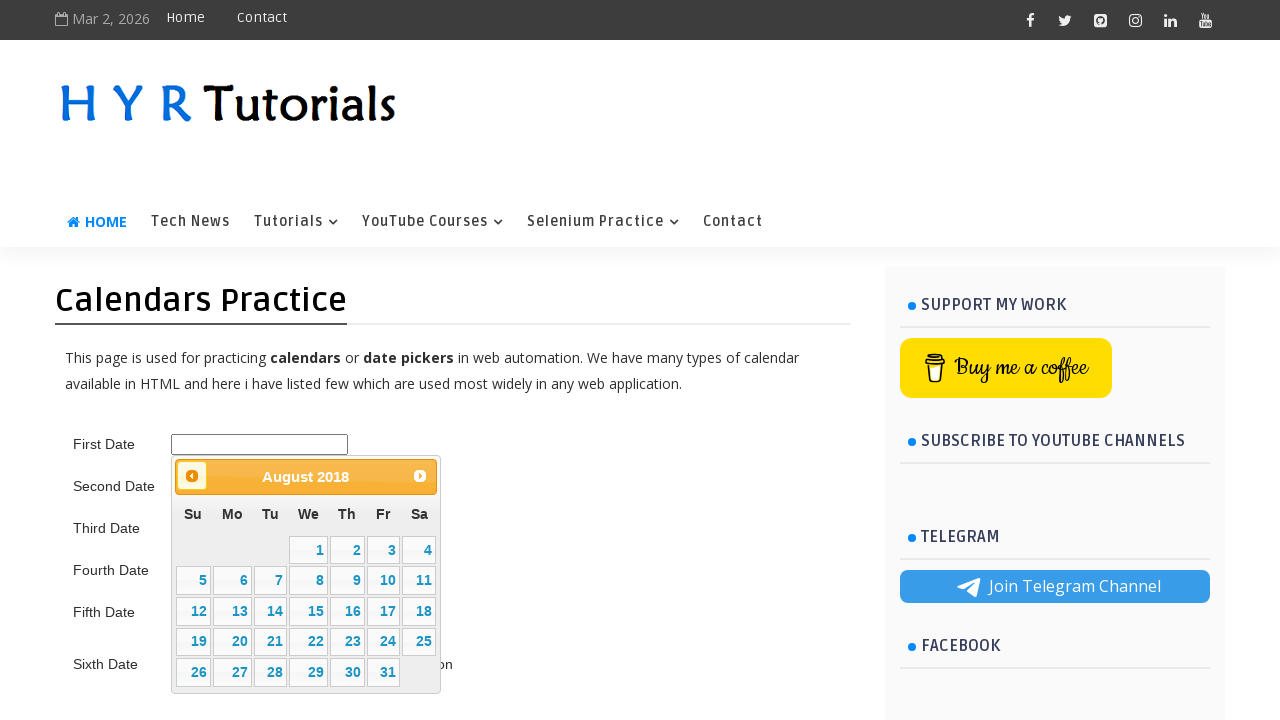

Clicked previous month button to navigate backward towards 05/June/2015 at (192, 476) on .ui-datepicker-prev
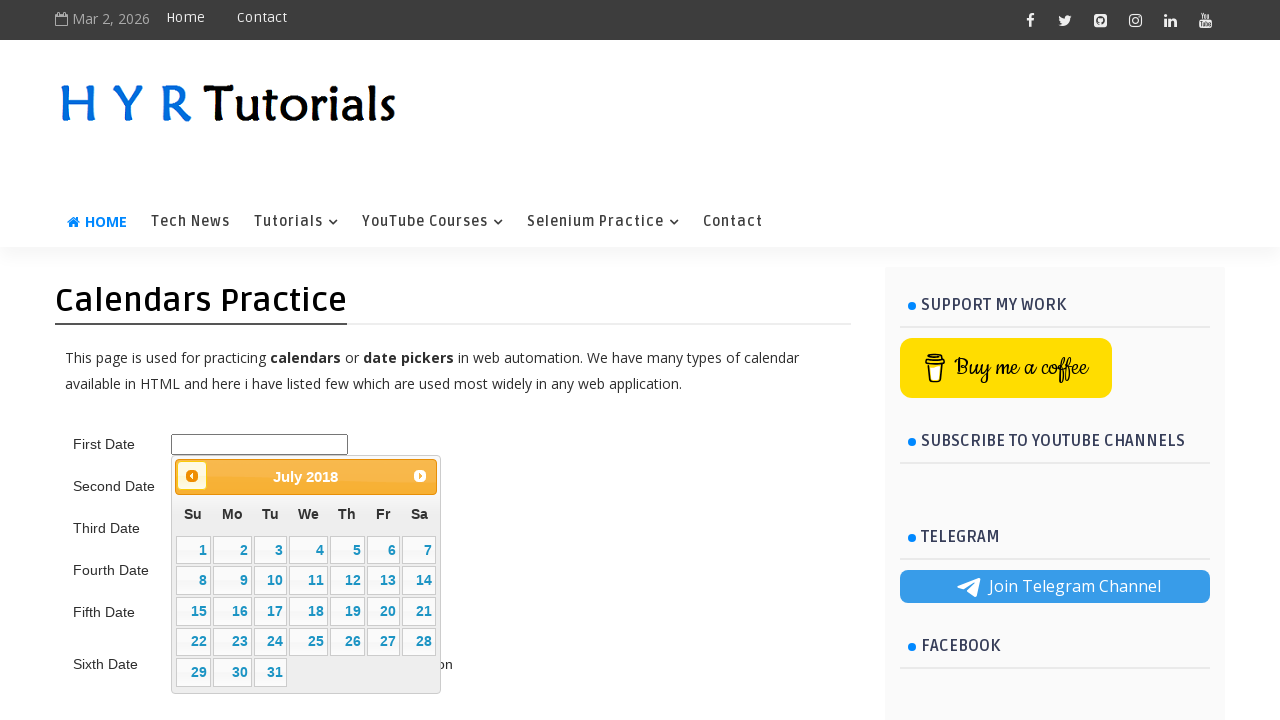

Retrieved updated calendar title: July 2018
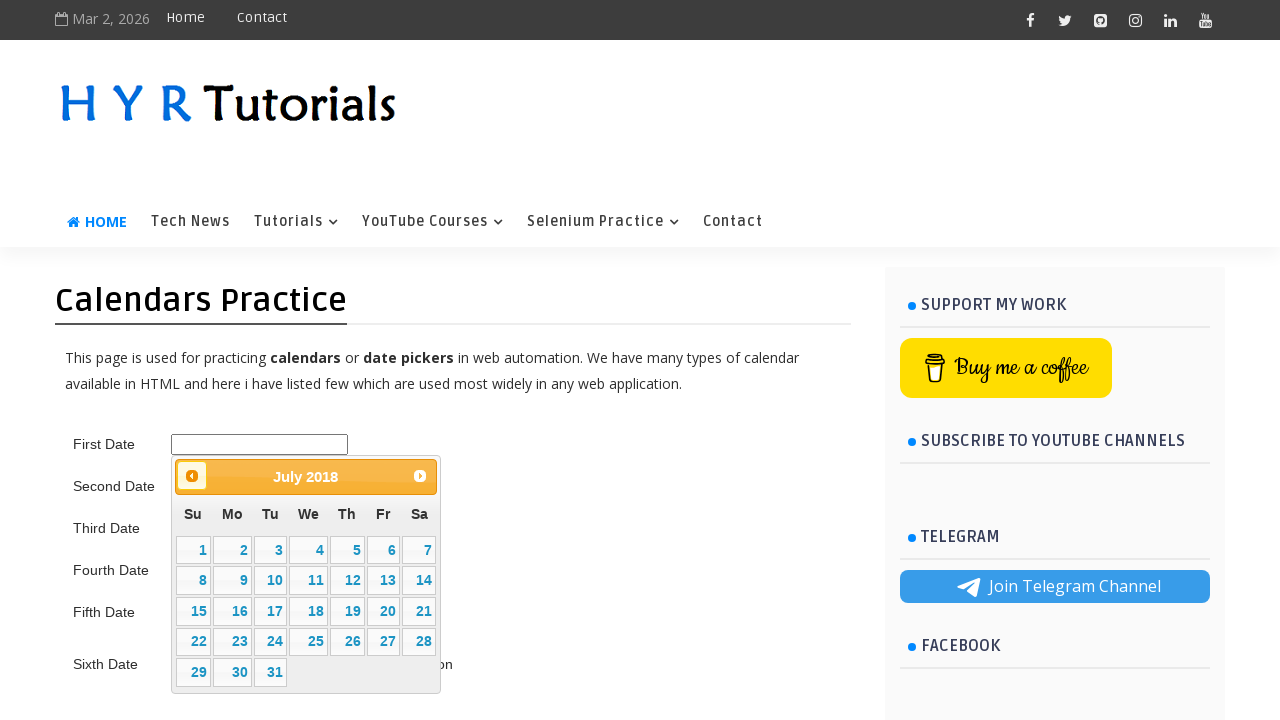

Clicked previous month button to navigate backward towards 05/June/2015 at (192, 476) on .ui-datepicker-prev
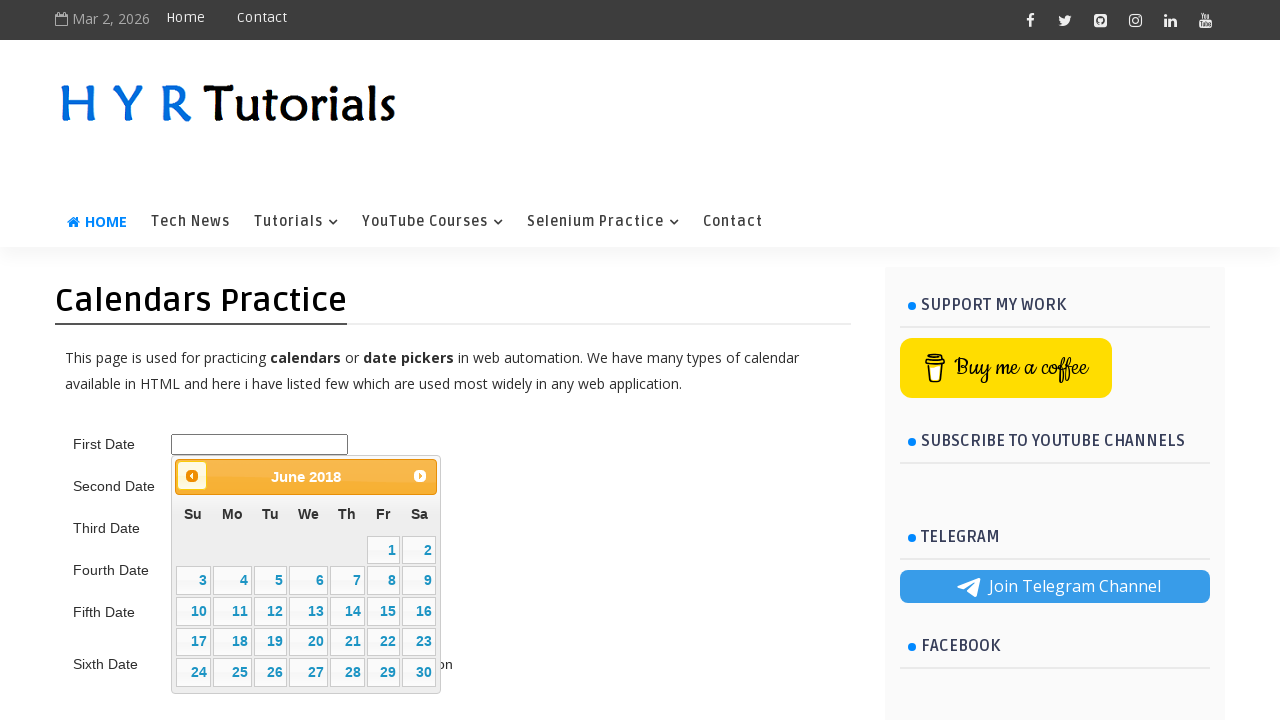

Retrieved updated calendar title: June 2018
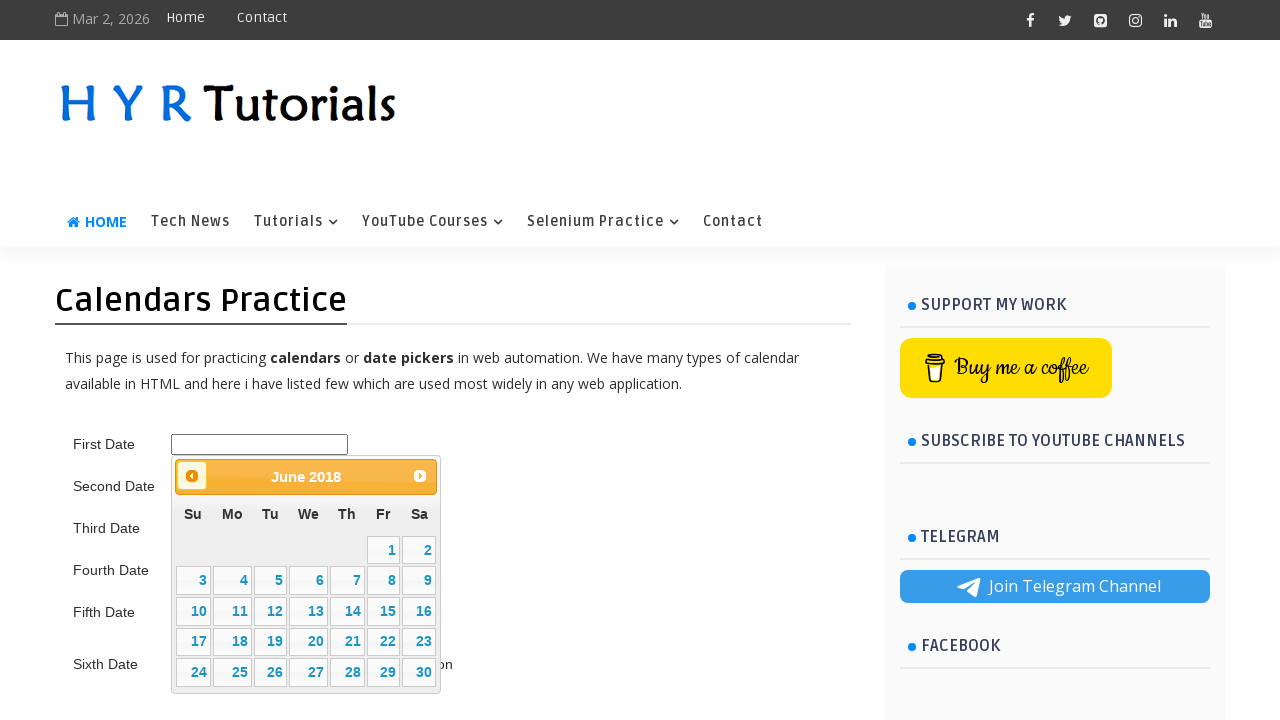

Clicked previous month button to navigate backward towards 05/June/2015 at (192, 476) on .ui-datepicker-prev
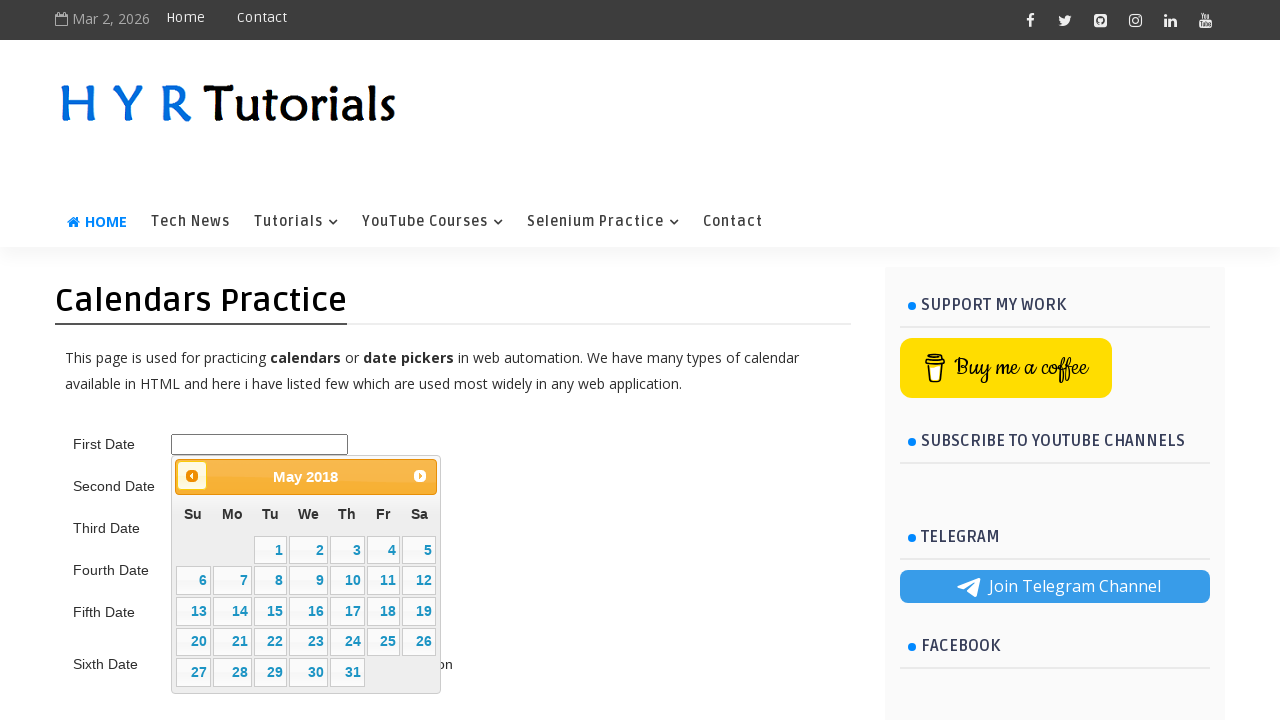

Retrieved updated calendar title: May 2018
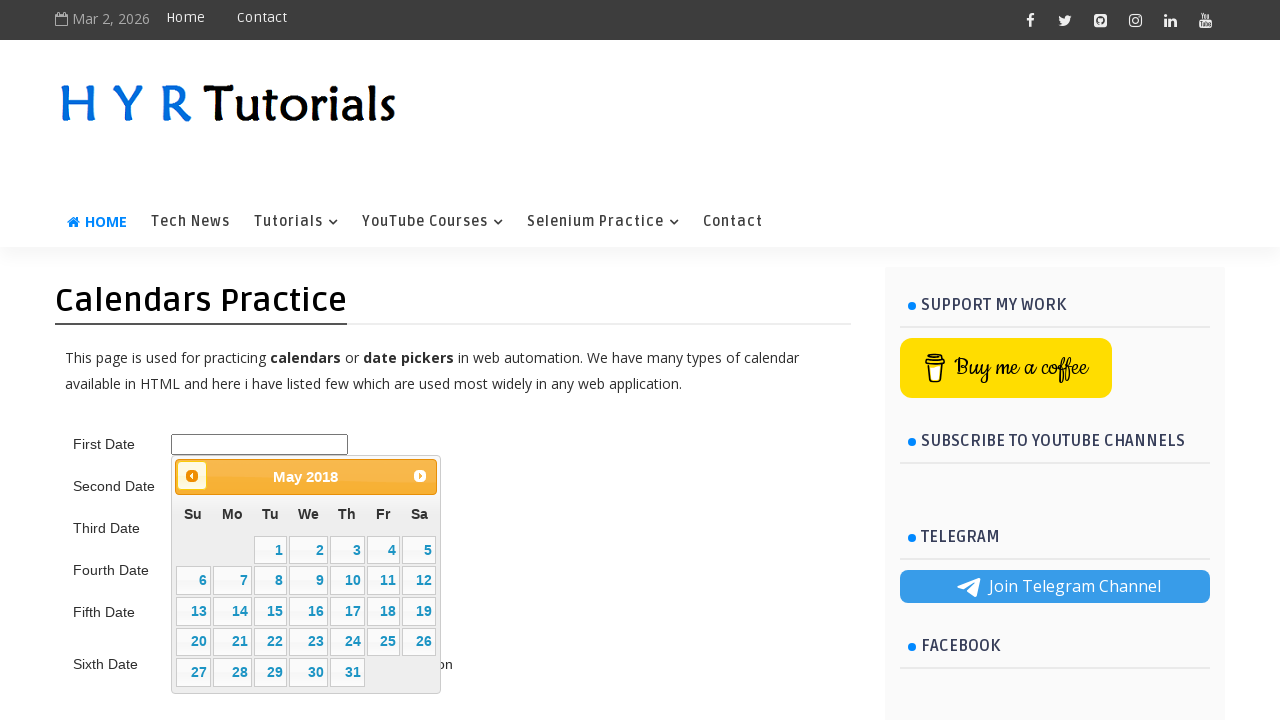

Clicked previous month button to navigate backward towards 05/June/2015 at (192, 476) on .ui-datepicker-prev
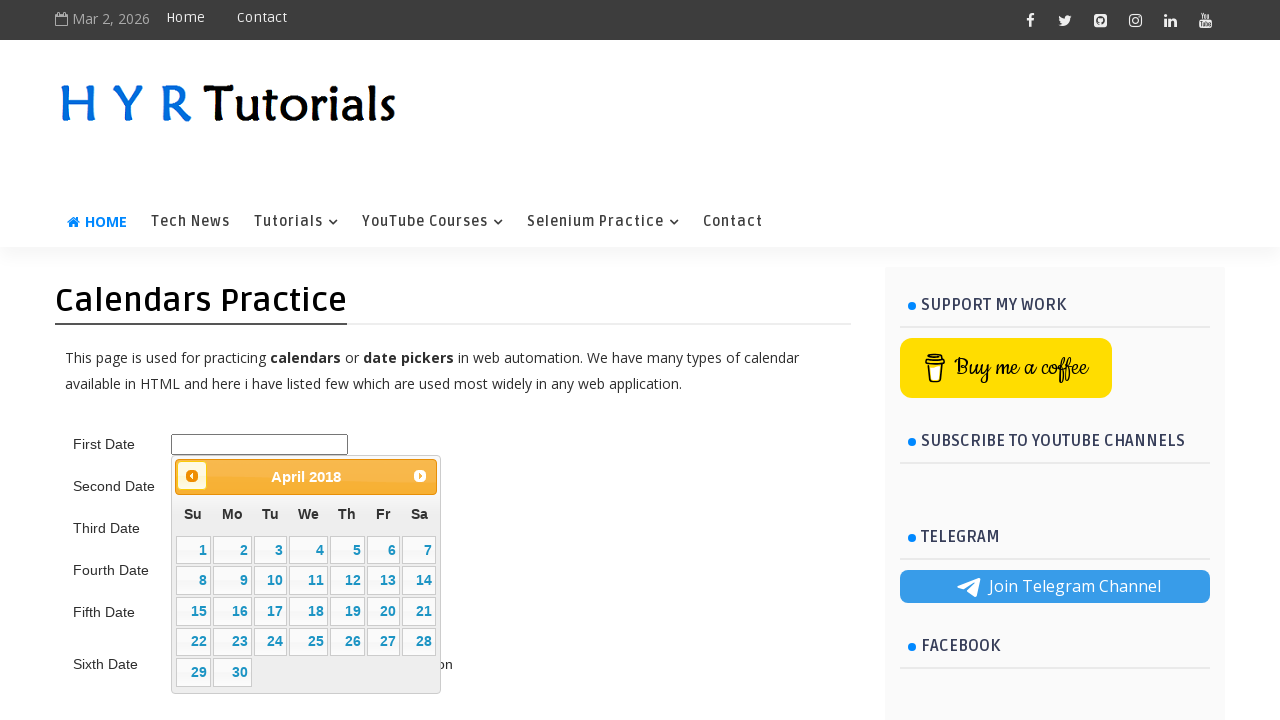

Retrieved updated calendar title: April 2018
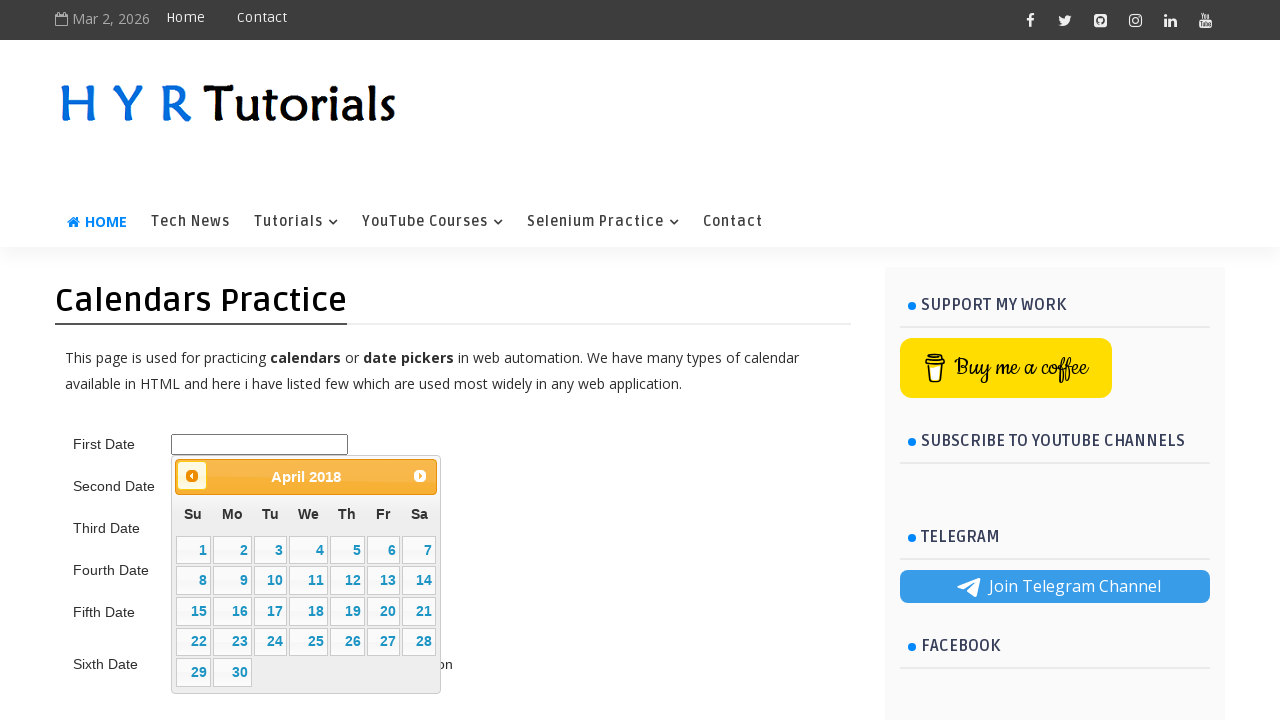

Clicked previous month button to navigate backward towards 05/June/2015 at (192, 476) on .ui-datepicker-prev
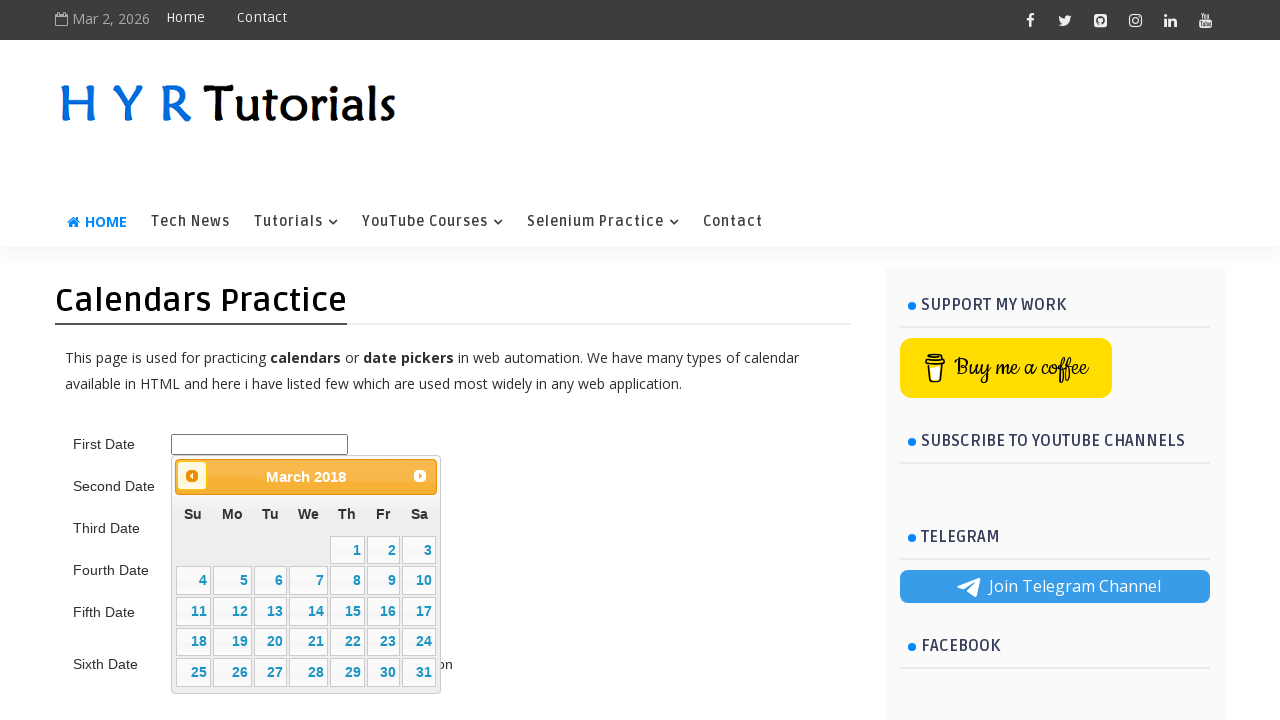

Retrieved updated calendar title: March 2018
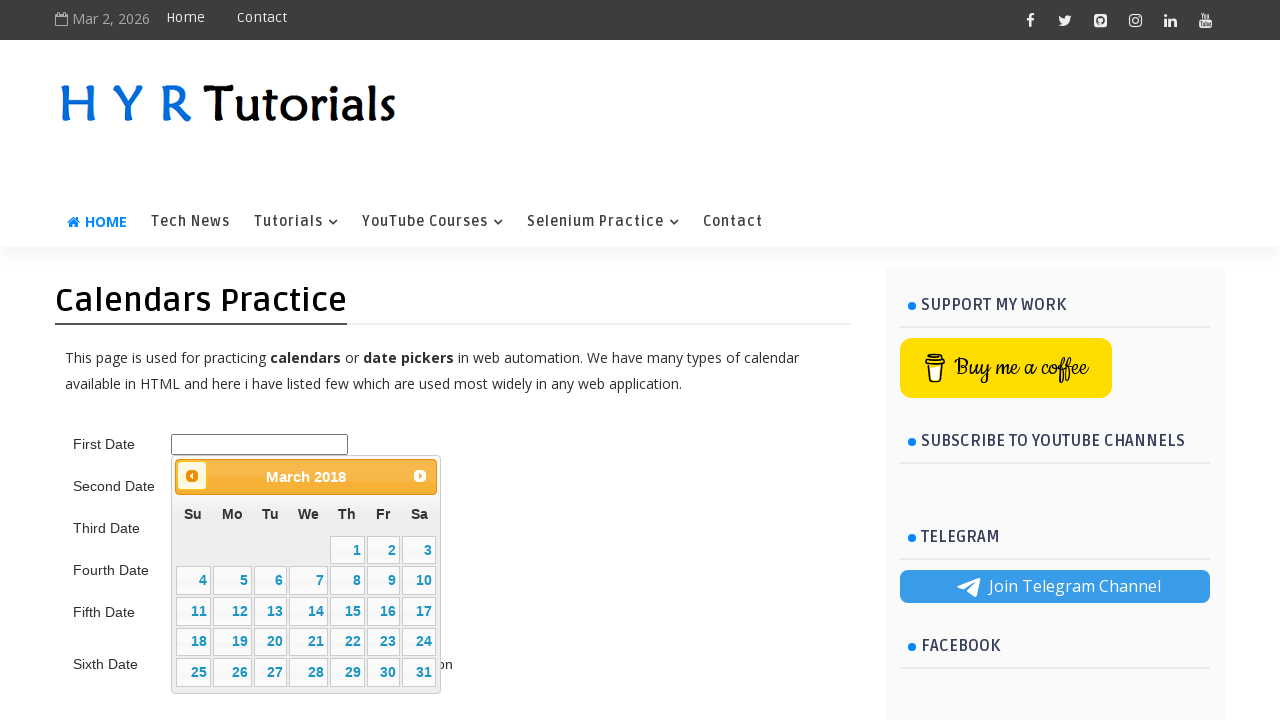

Clicked previous month button to navigate backward towards 05/June/2015 at (192, 476) on .ui-datepicker-prev
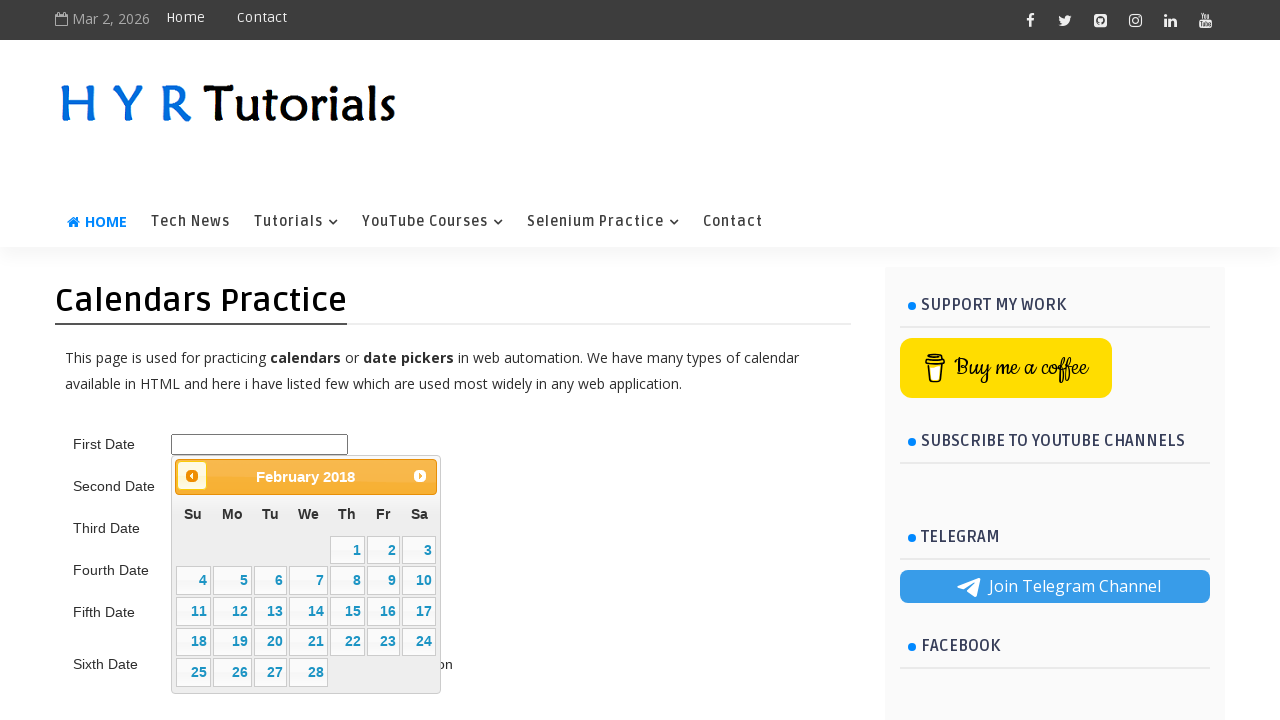

Retrieved updated calendar title: February 2018
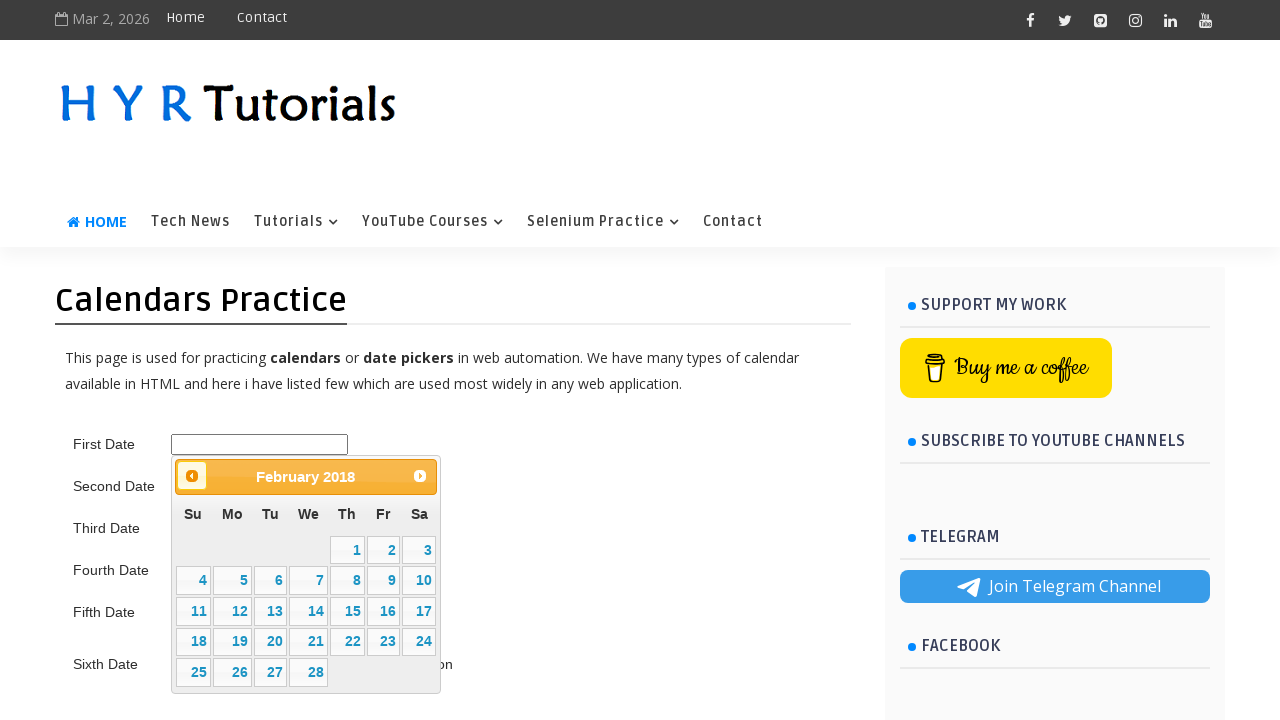

Clicked previous month button to navigate backward towards 05/June/2015 at (192, 476) on .ui-datepicker-prev
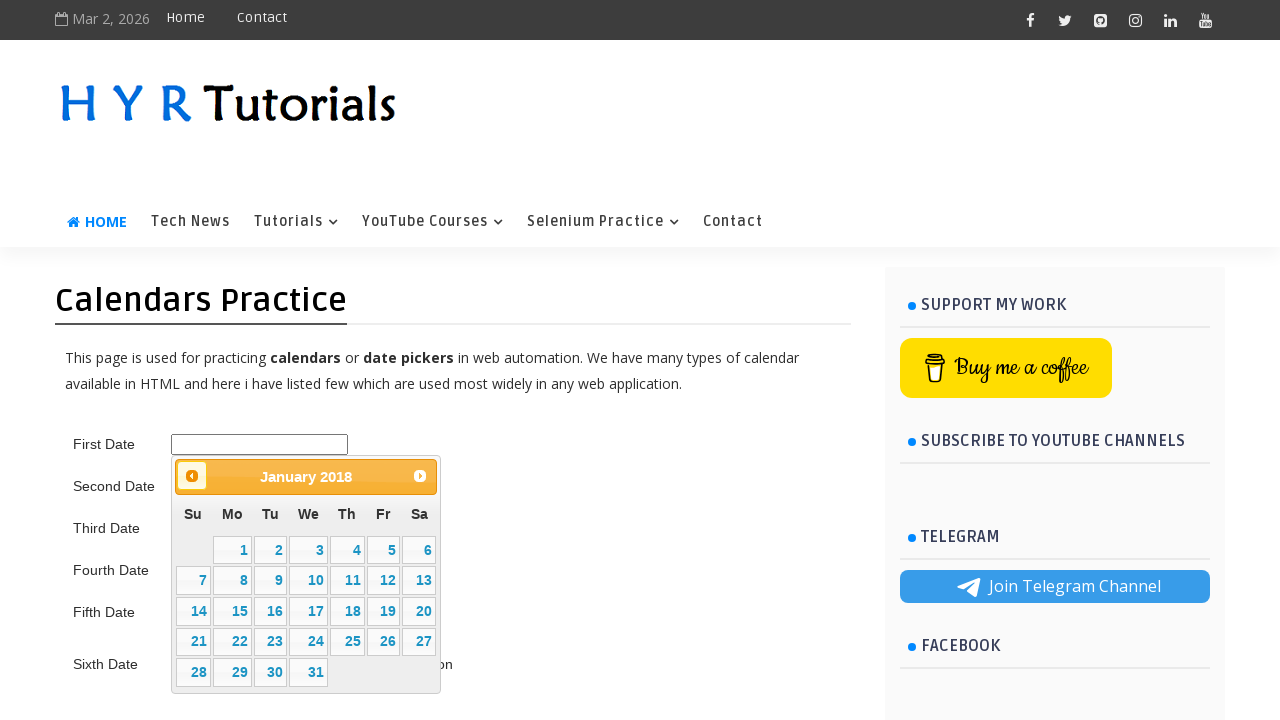

Retrieved updated calendar title: January 2018
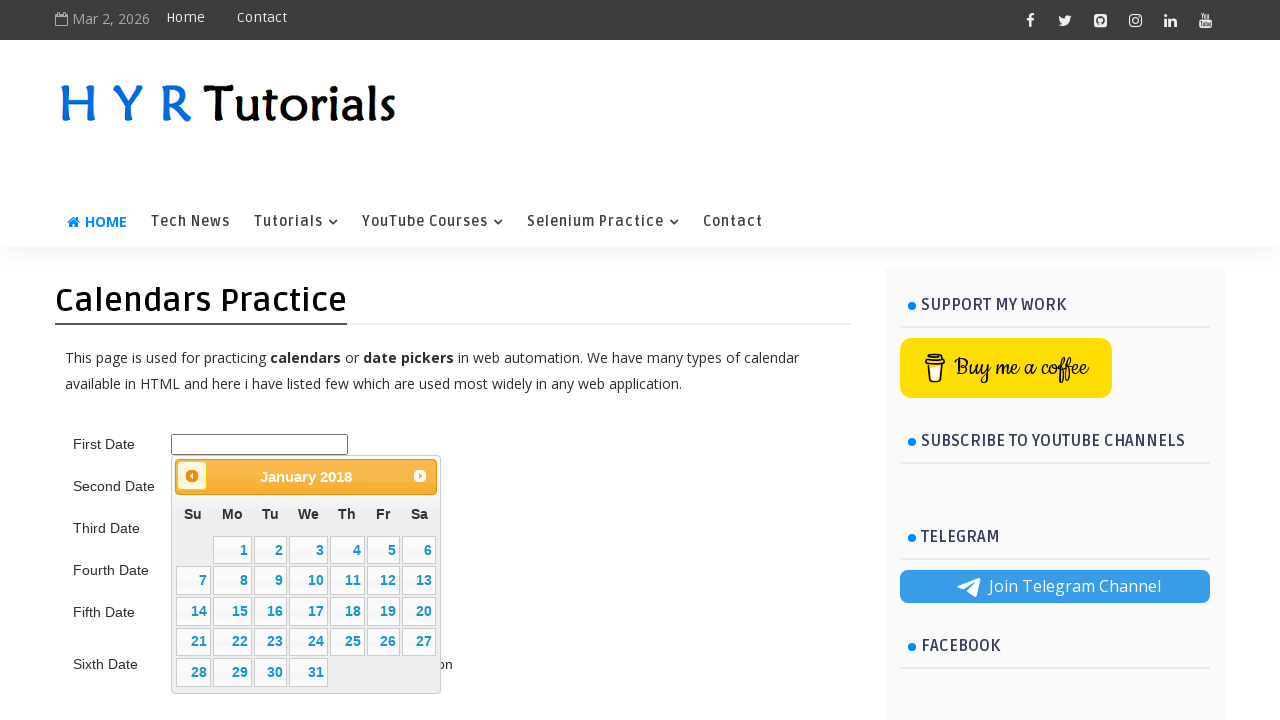

Clicked previous month button to navigate backward towards 05/June/2015 at (192, 476) on .ui-datepicker-prev
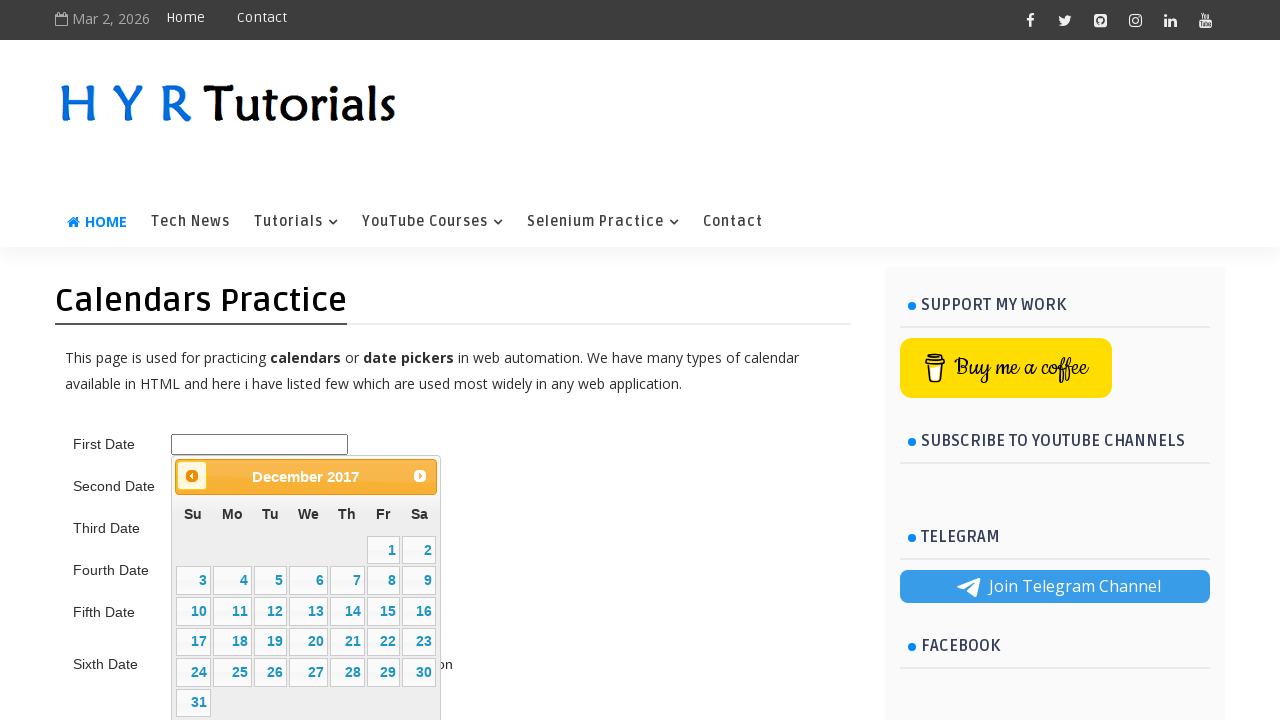

Retrieved updated calendar title: December 2017
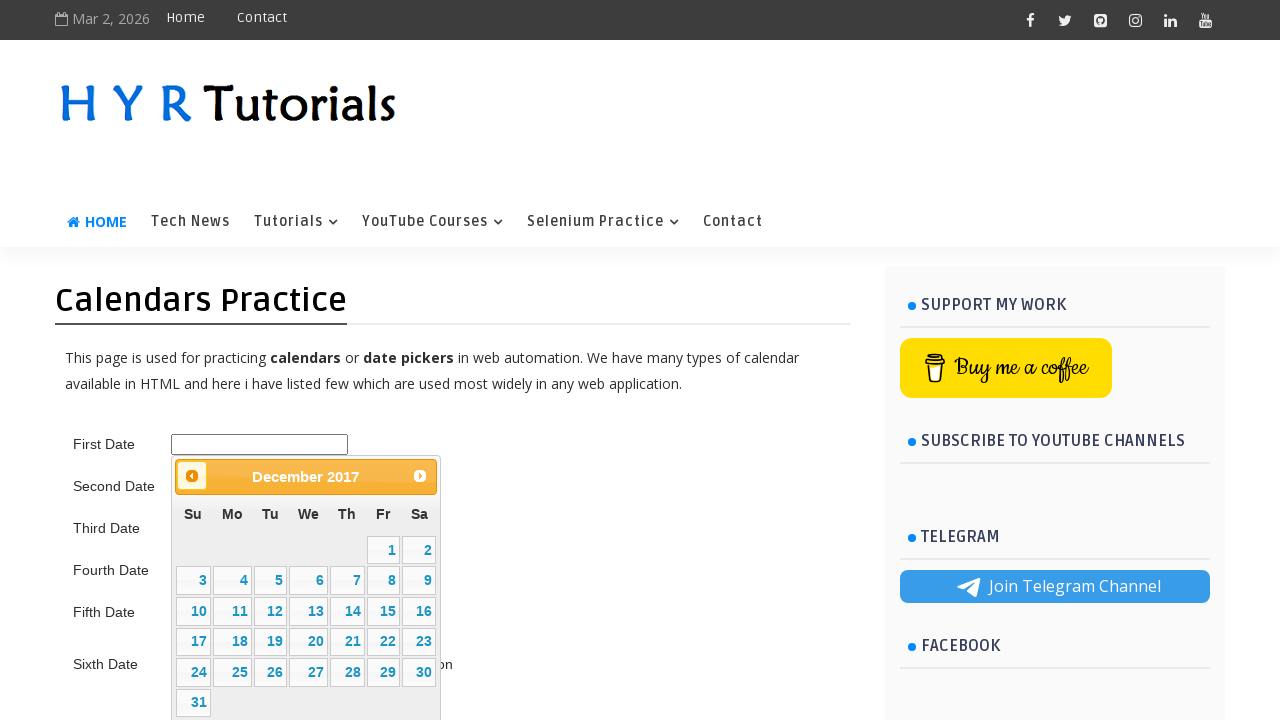

Clicked previous month button to navigate backward towards 05/June/2015 at (192, 476) on .ui-datepicker-prev
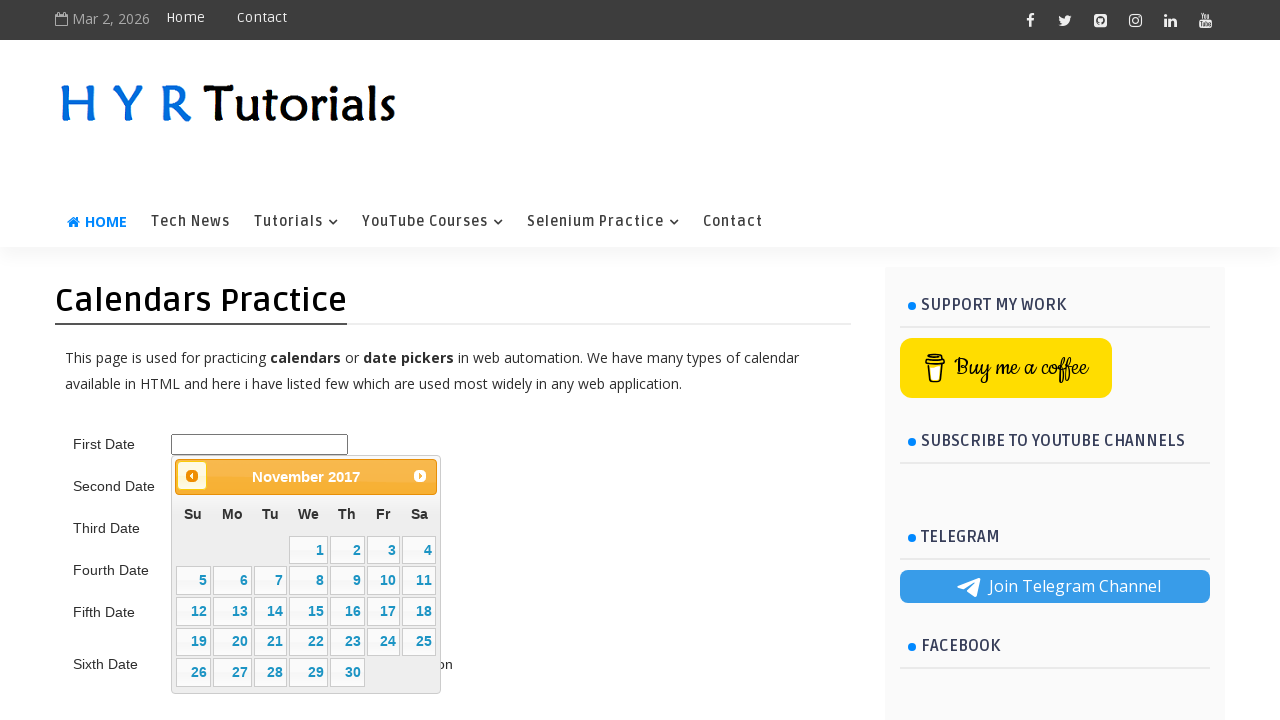

Retrieved updated calendar title: November 2017
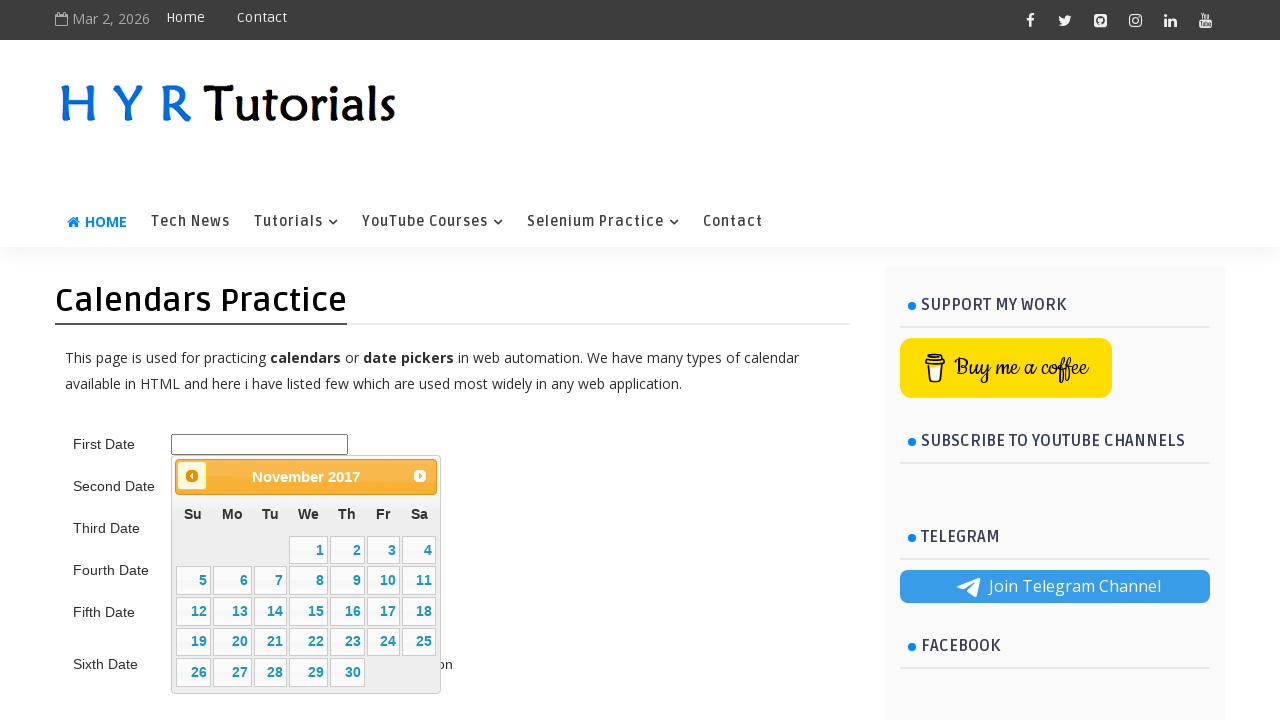

Clicked previous month button to navigate backward towards 05/June/2015 at (192, 476) on .ui-datepicker-prev
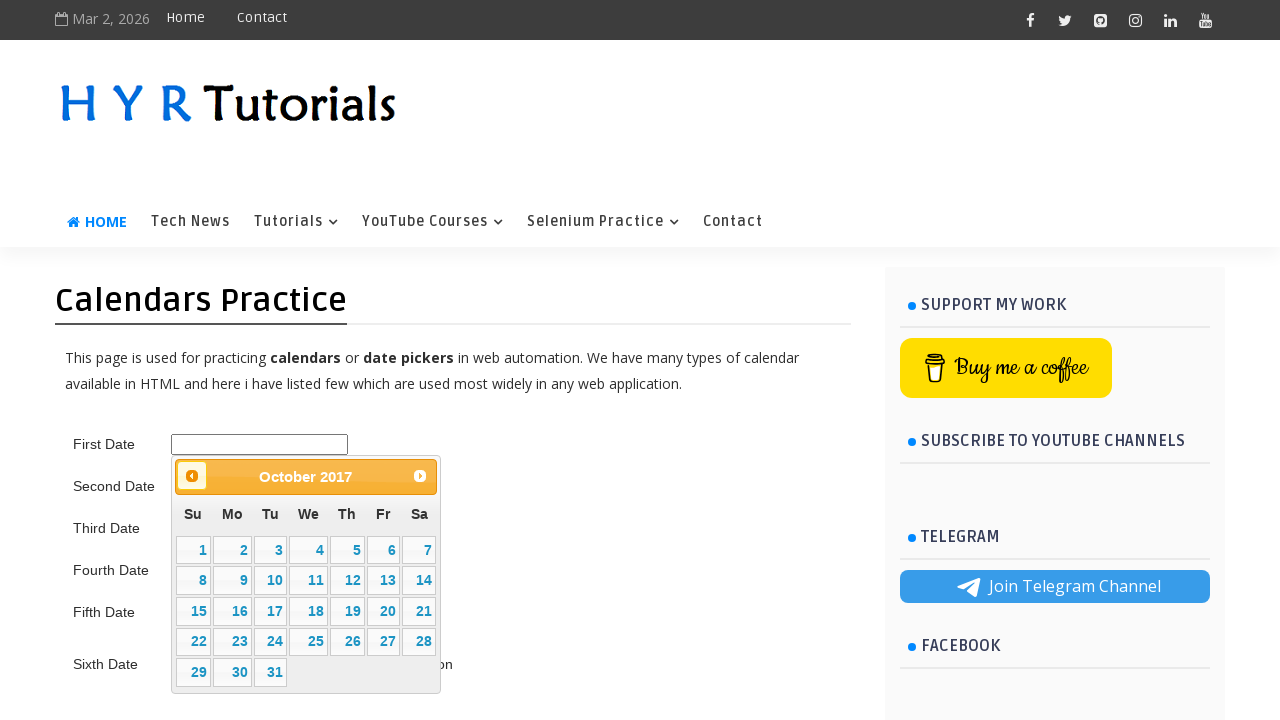

Retrieved updated calendar title: October 2017
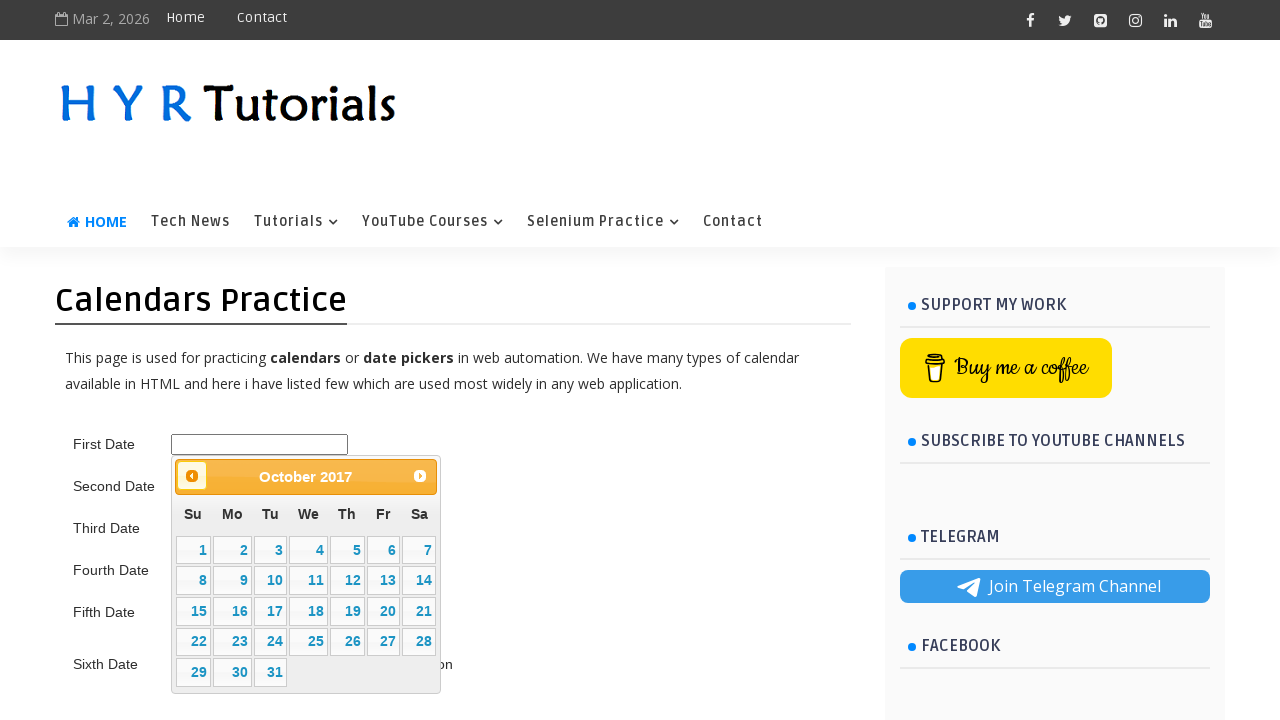

Clicked previous month button to navigate backward towards 05/June/2015 at (192, 476) on .ui-datepicker-prev
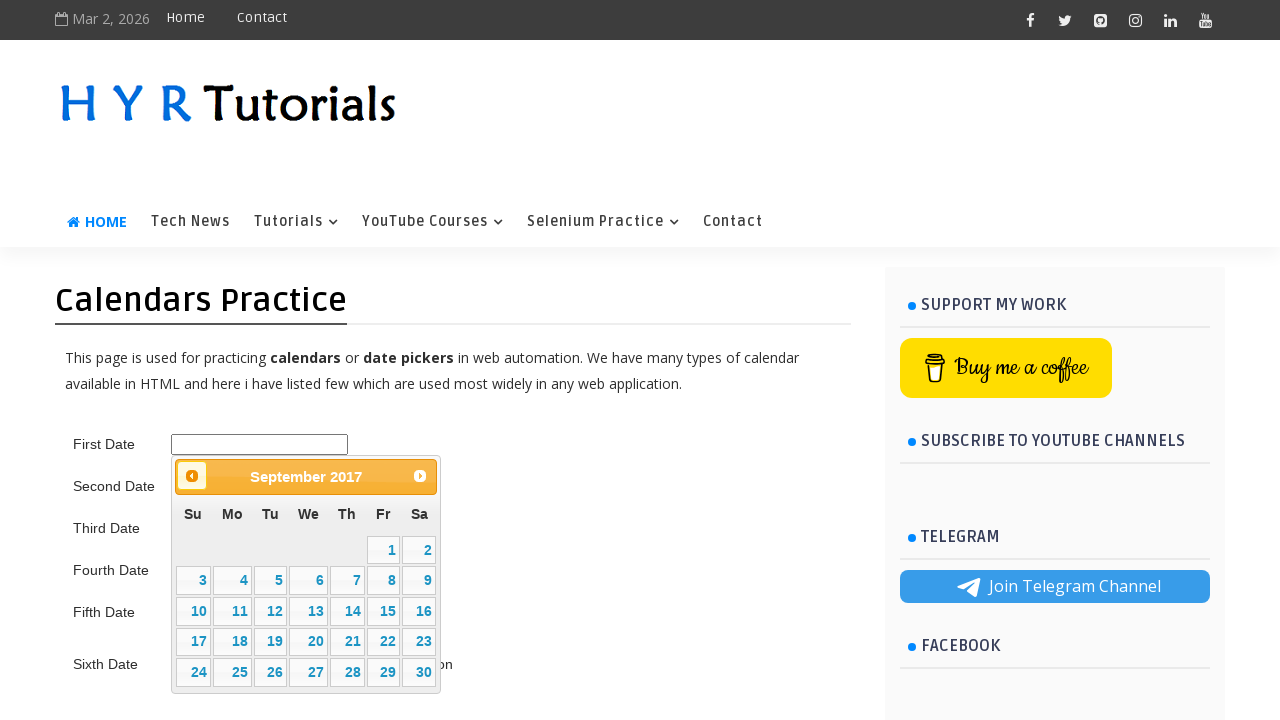

Retrieved updated calendar title: September 2017
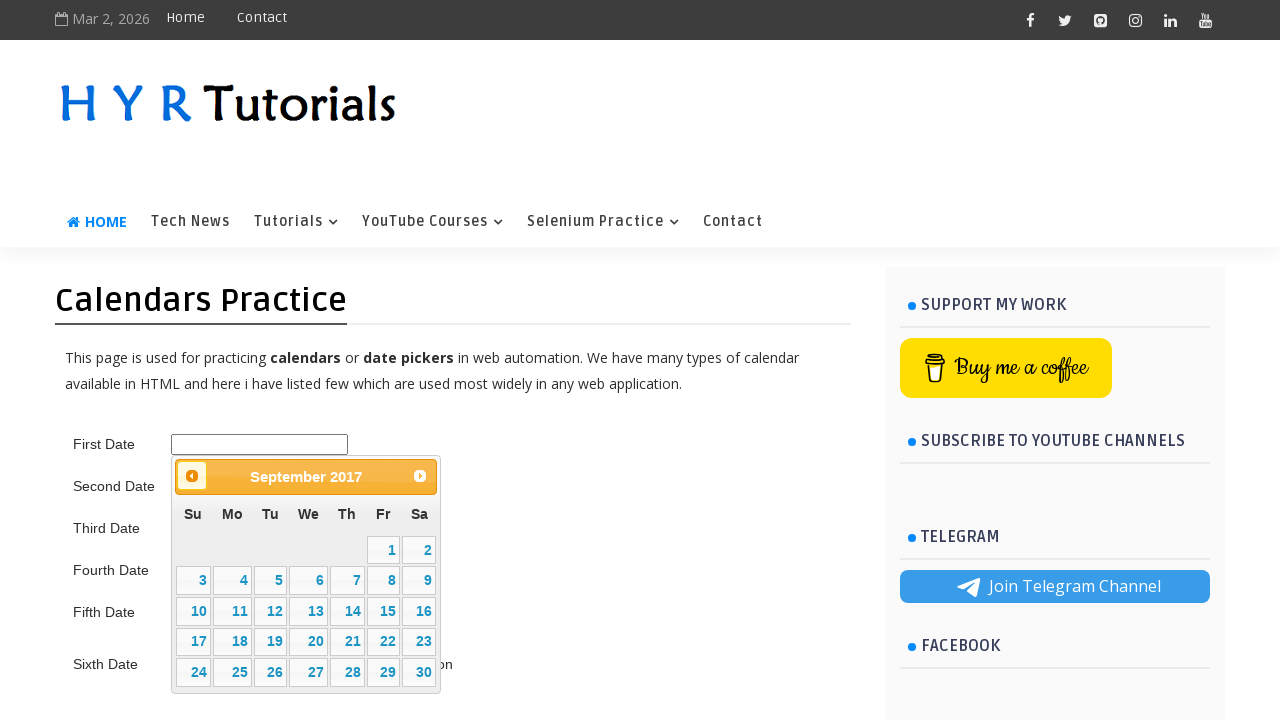

Clicked previous month button to navigate backward towards 05/June/2015 at (192, 476) on .ui-datepicker-prev
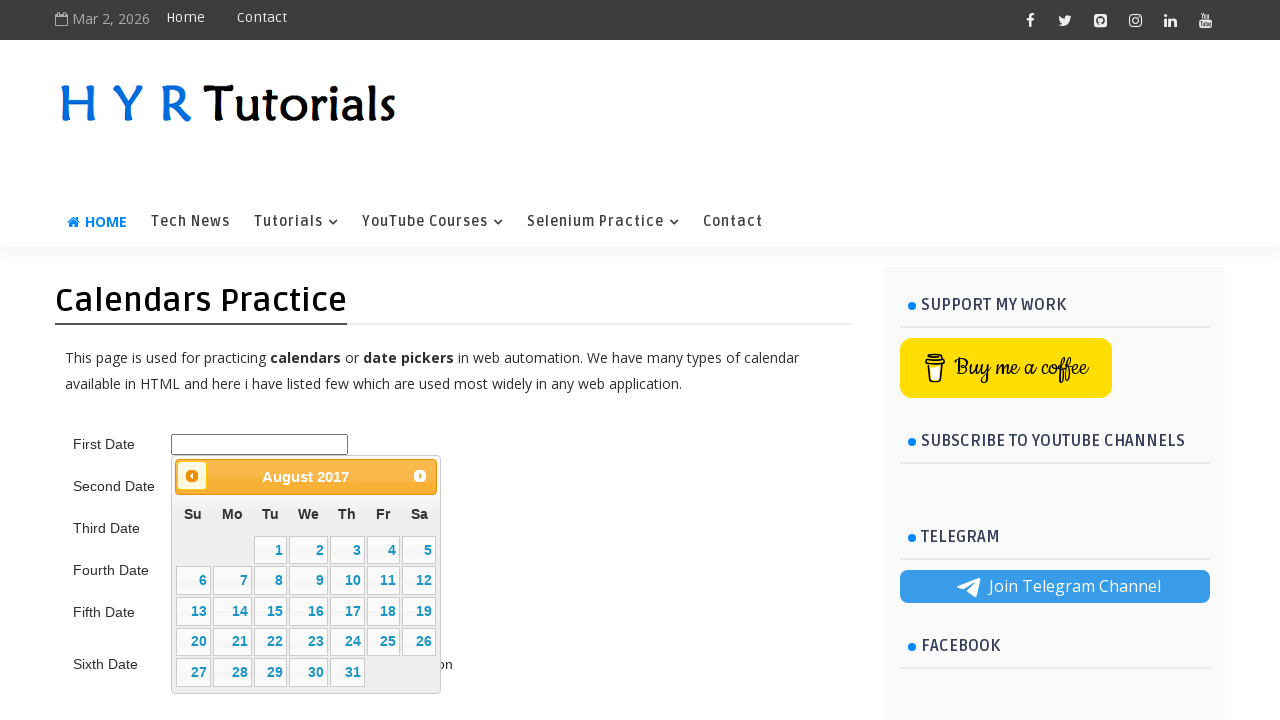

Retrieved updated calendar title: August 2017
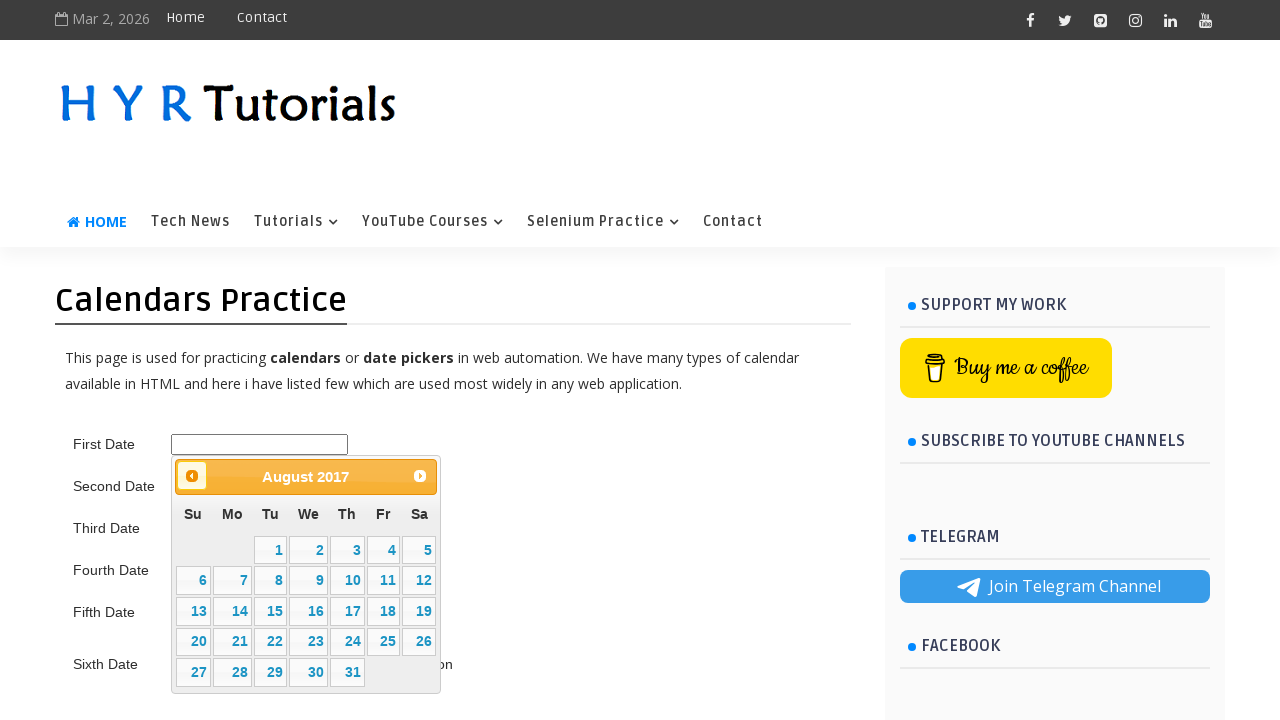

Clicked previous month button to navigate backward towards 05/June/2015 at (192, 476) on .ui-datepicker-prev
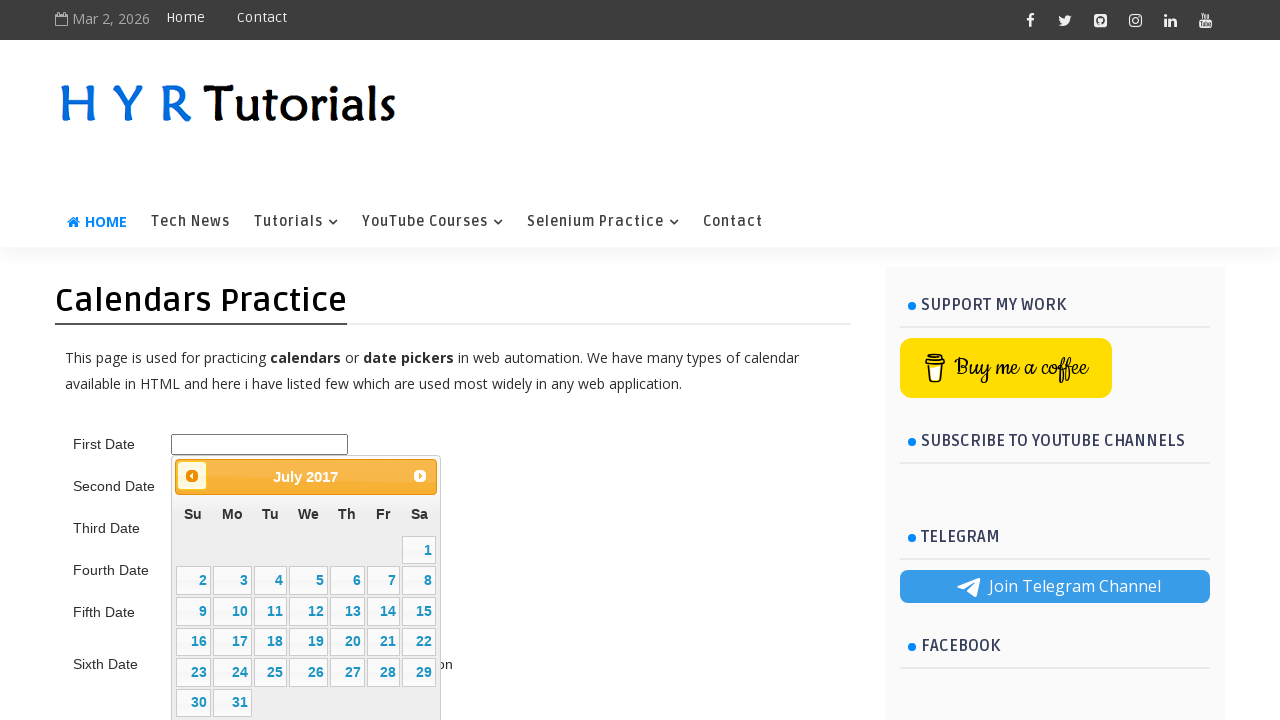

Retrieved updated calendar title: July 2017
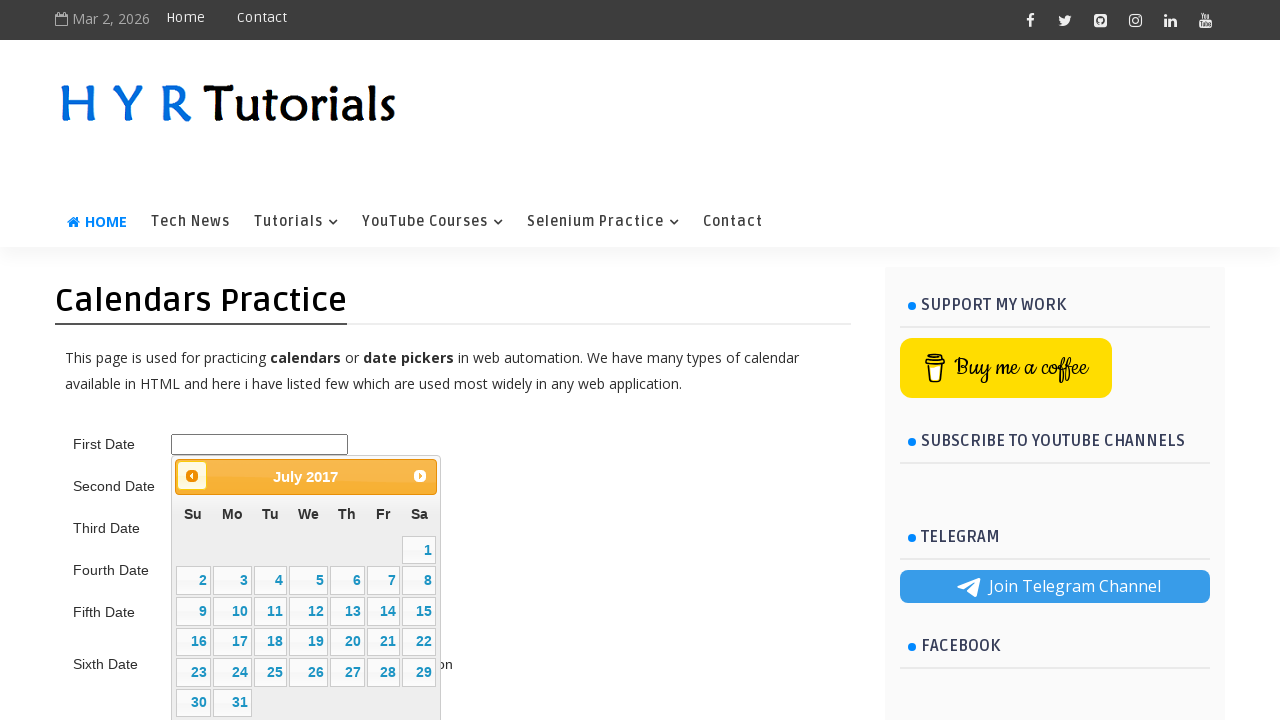

Clicked previous month button to navigate backward towards 05/June/2015 at (192, 476) on .ui-datepicker-prev
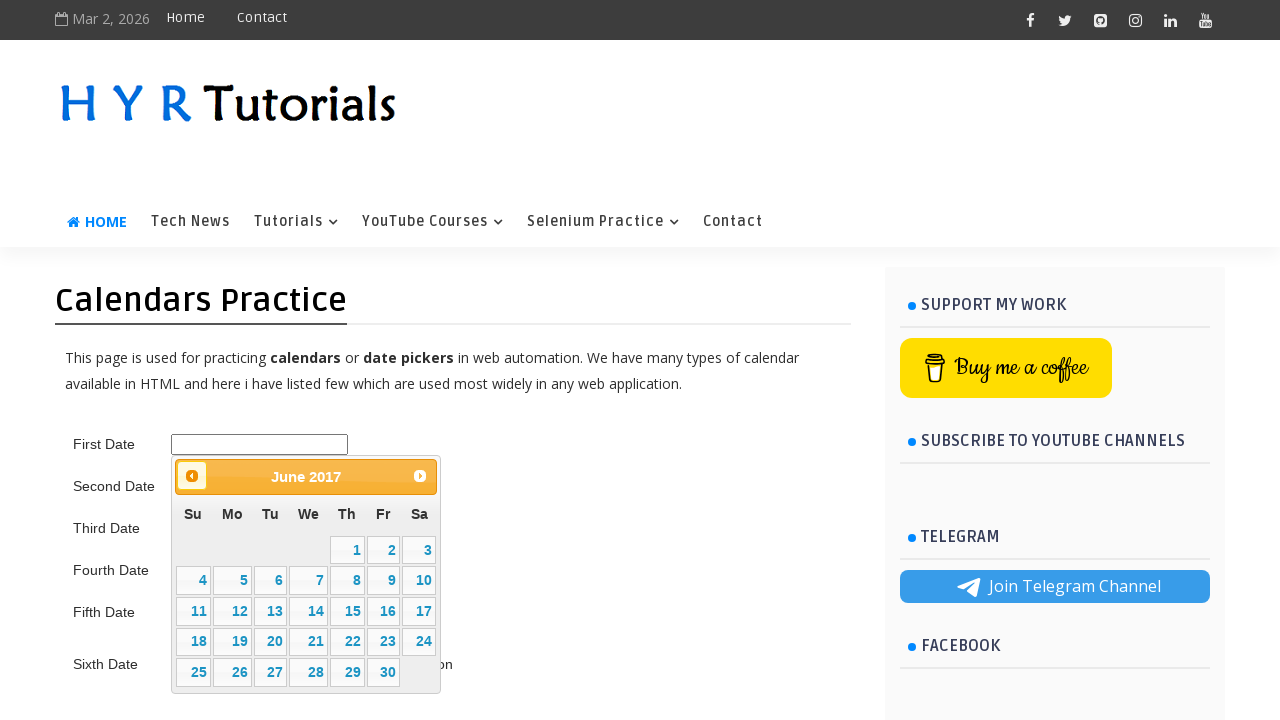

Retrieved updated calendar title: June 2017
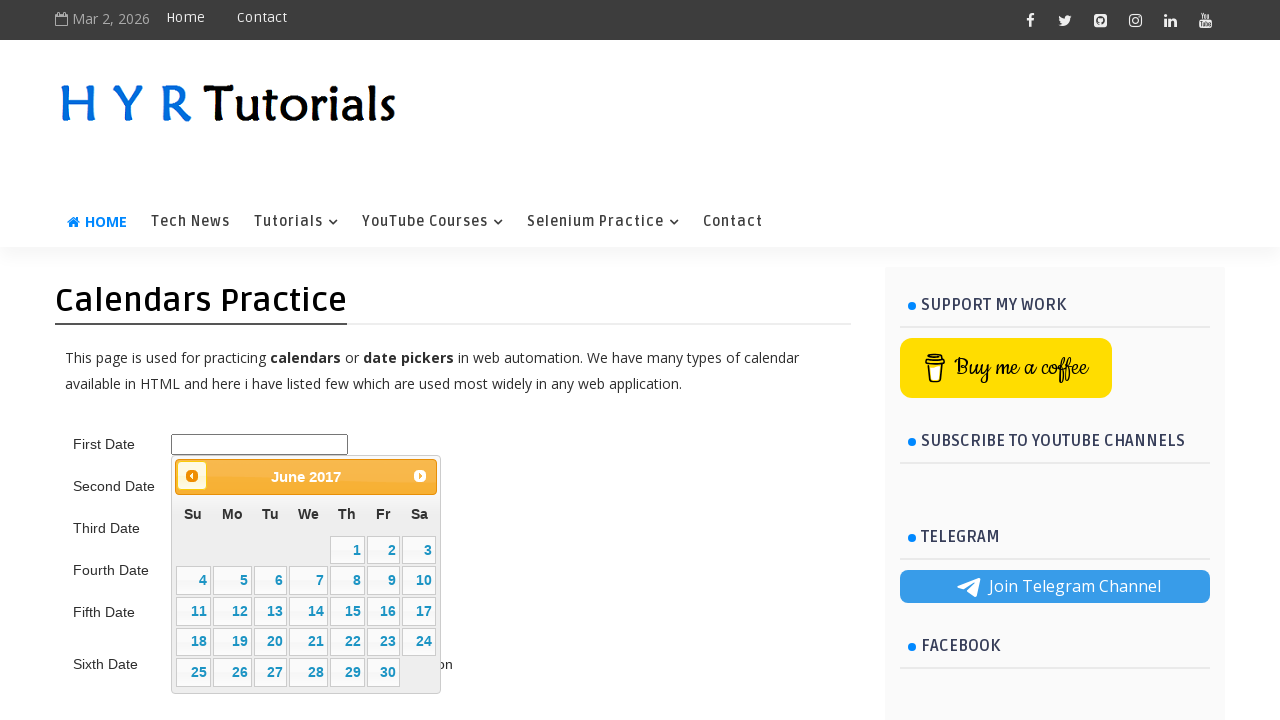

Clicked previous month button to navigate backward towards 05/June/2015 at (192, 476) on .ui-datepicker-prev
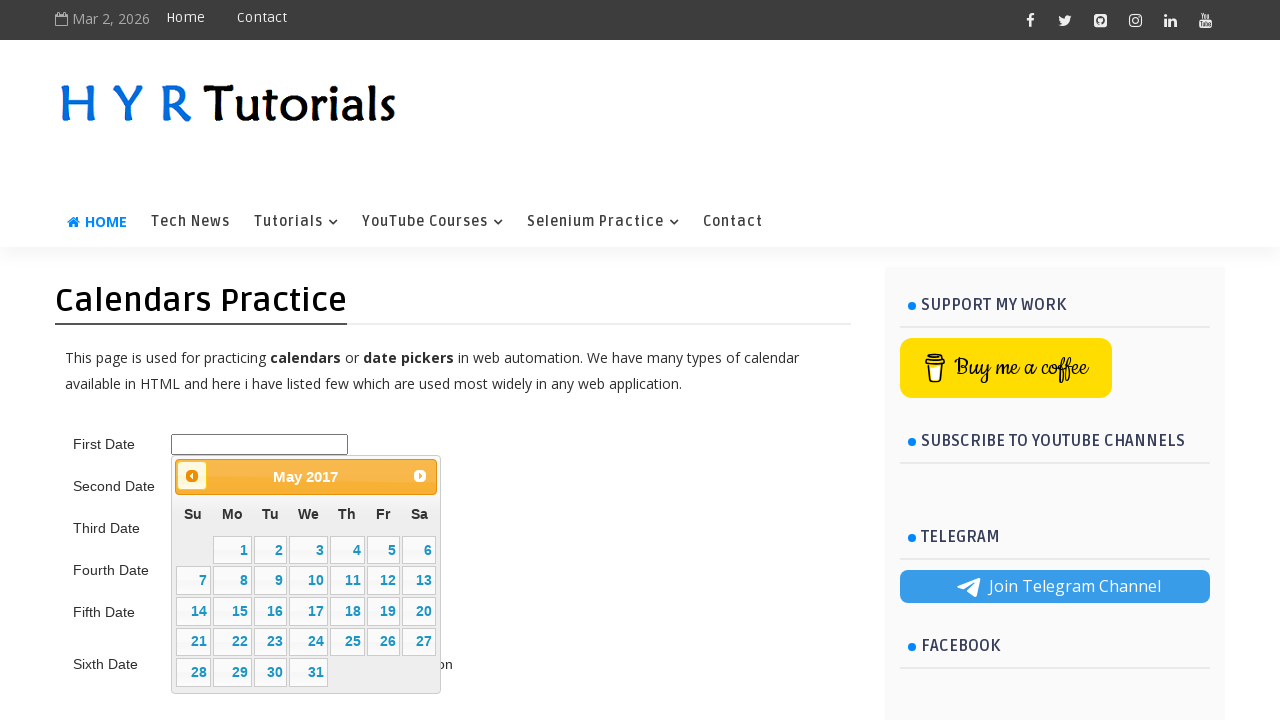

Retrieved updated calendar title: May 2017
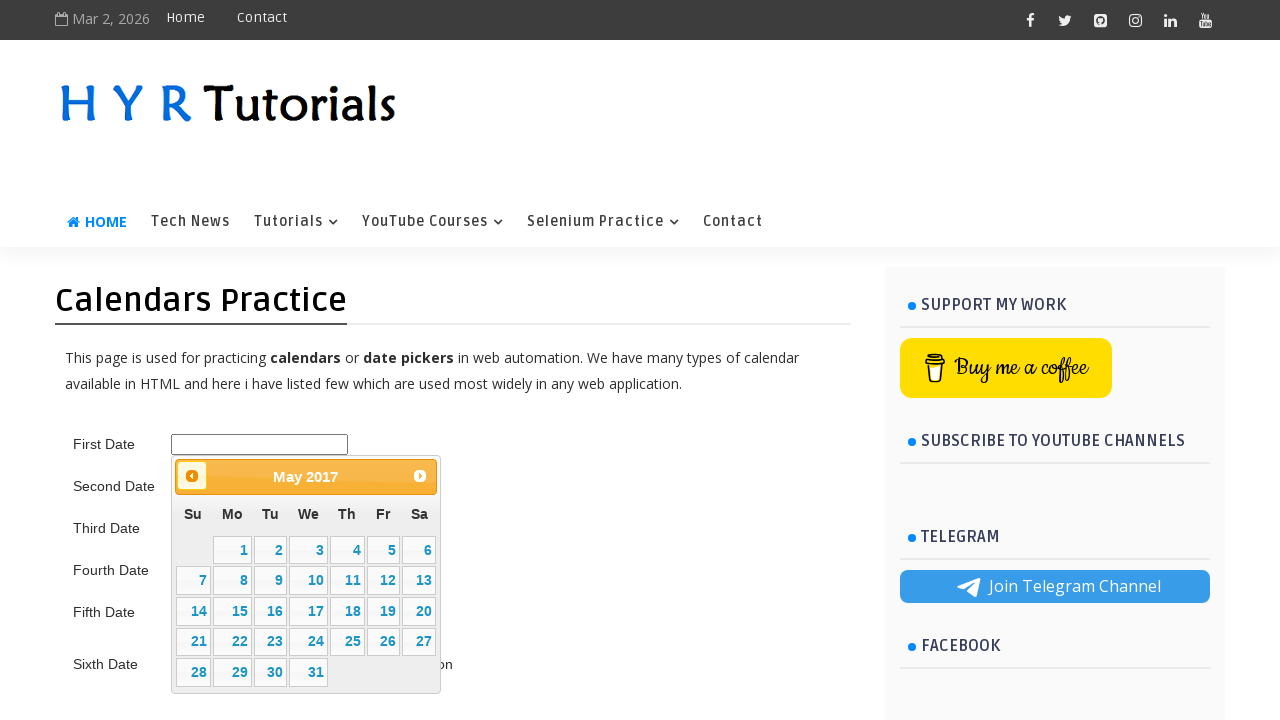

Clicked previous month button to navigate backward towards 05/June/2015 at (192, 476) on .ui-datepicker-prev
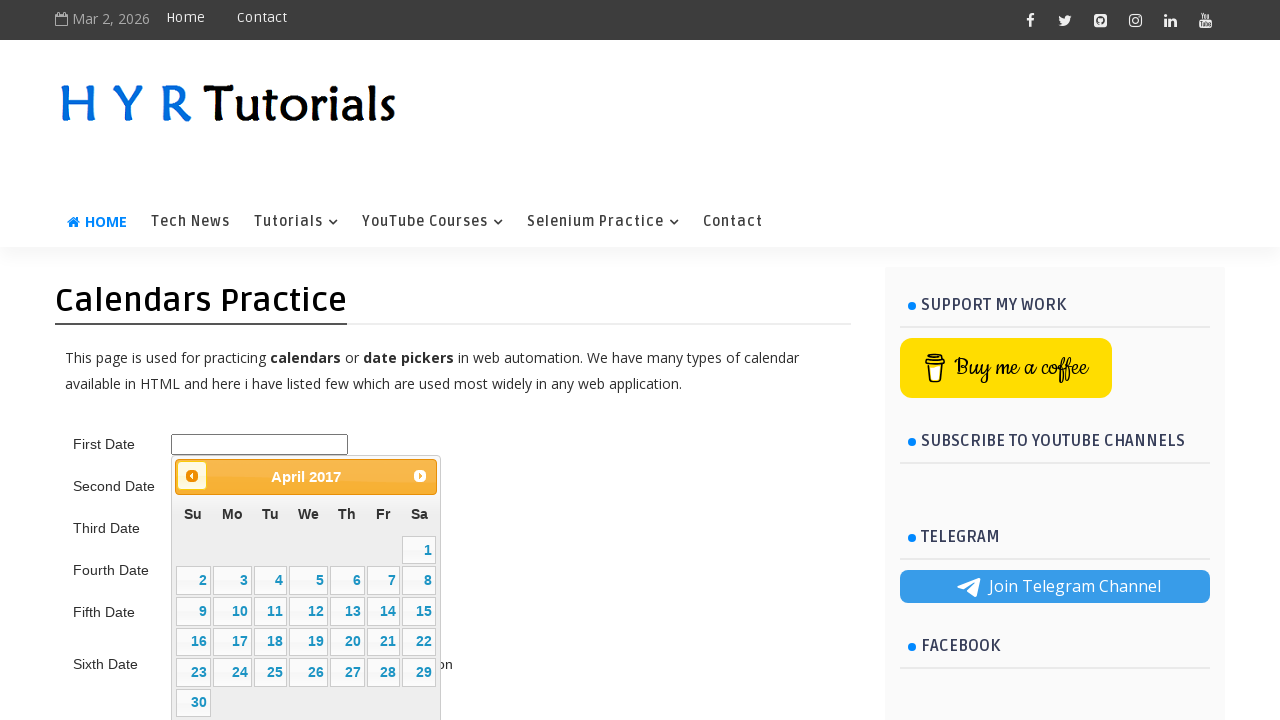

Retrieved updated calendar title: April 2017
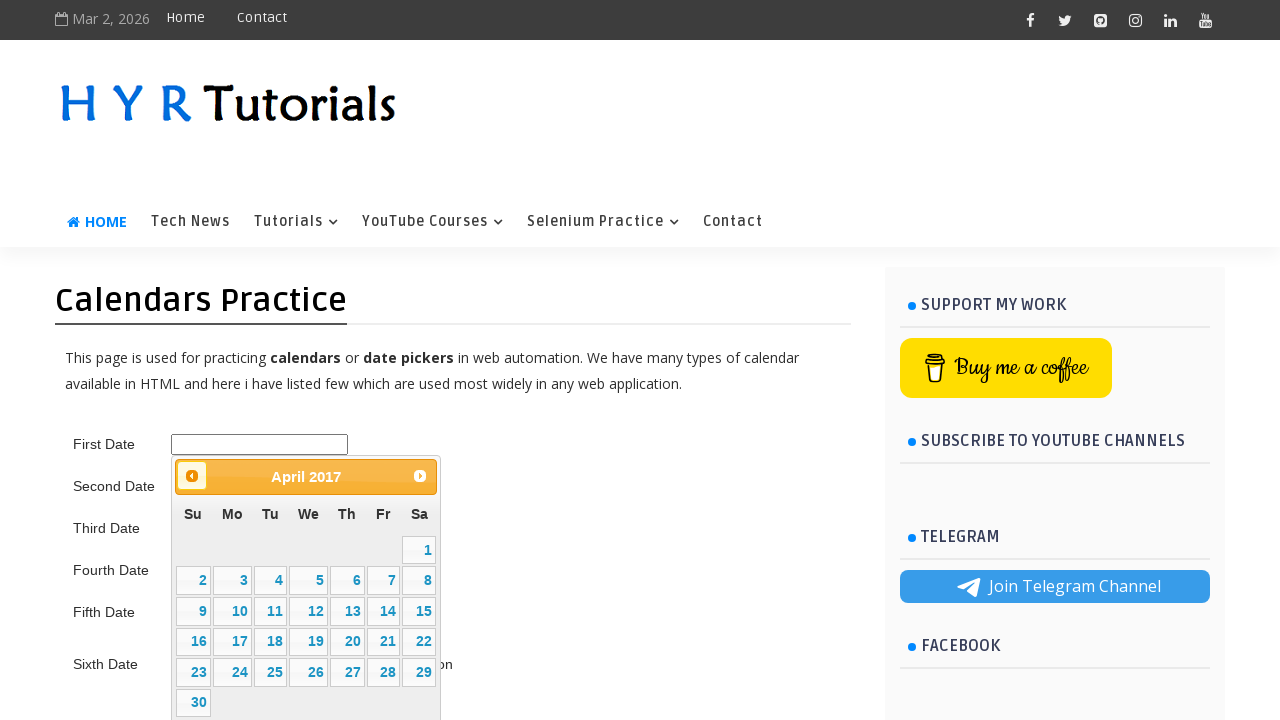

Clicked previous month button to navigate backward towards 05/June/2015 at (192, 476) on .ui-datepicker-prev
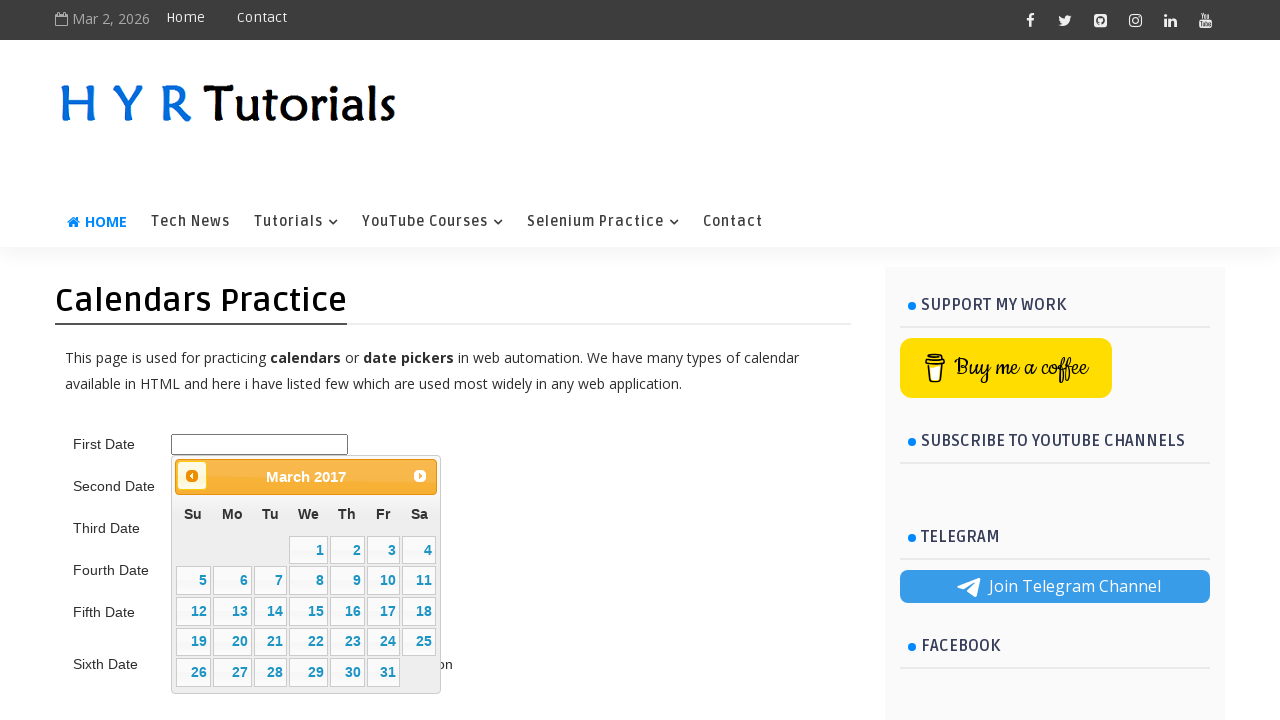

Retrieved updated calendar title: March 2017
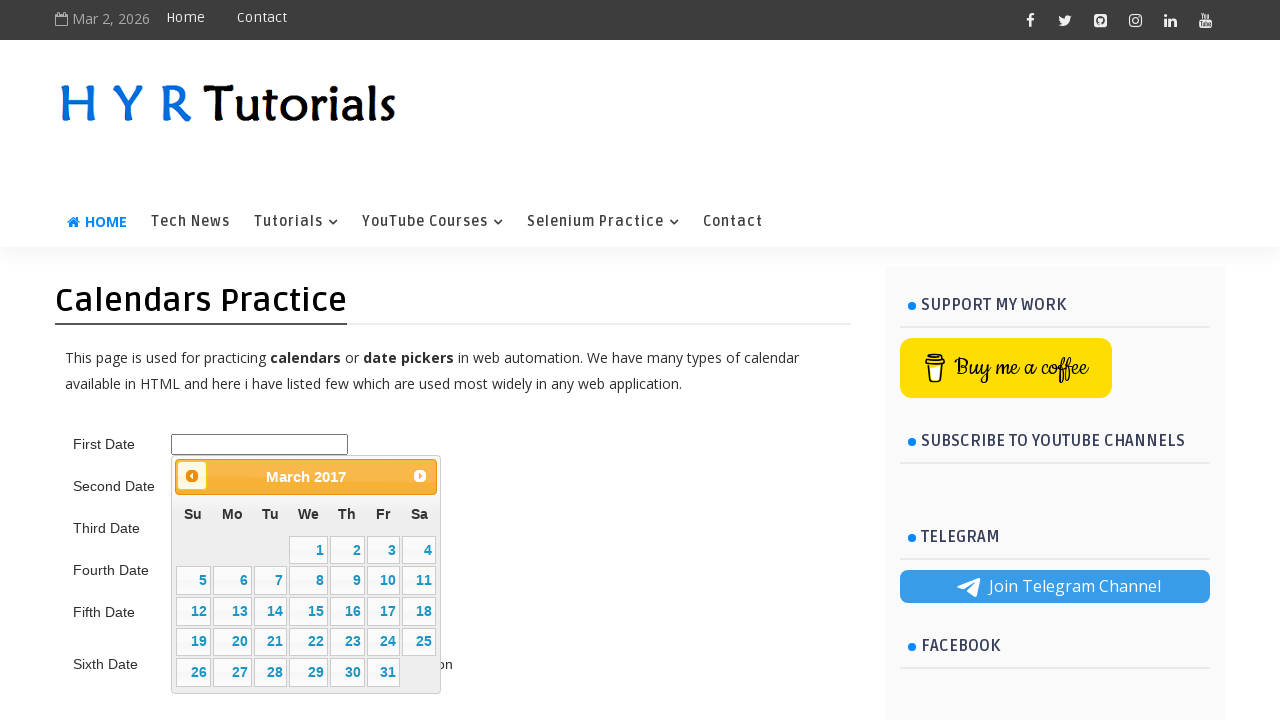

Clicked previous month button to navigate backward towards 05/June/2015 at (192, 476) on .ui-datepicker-prev
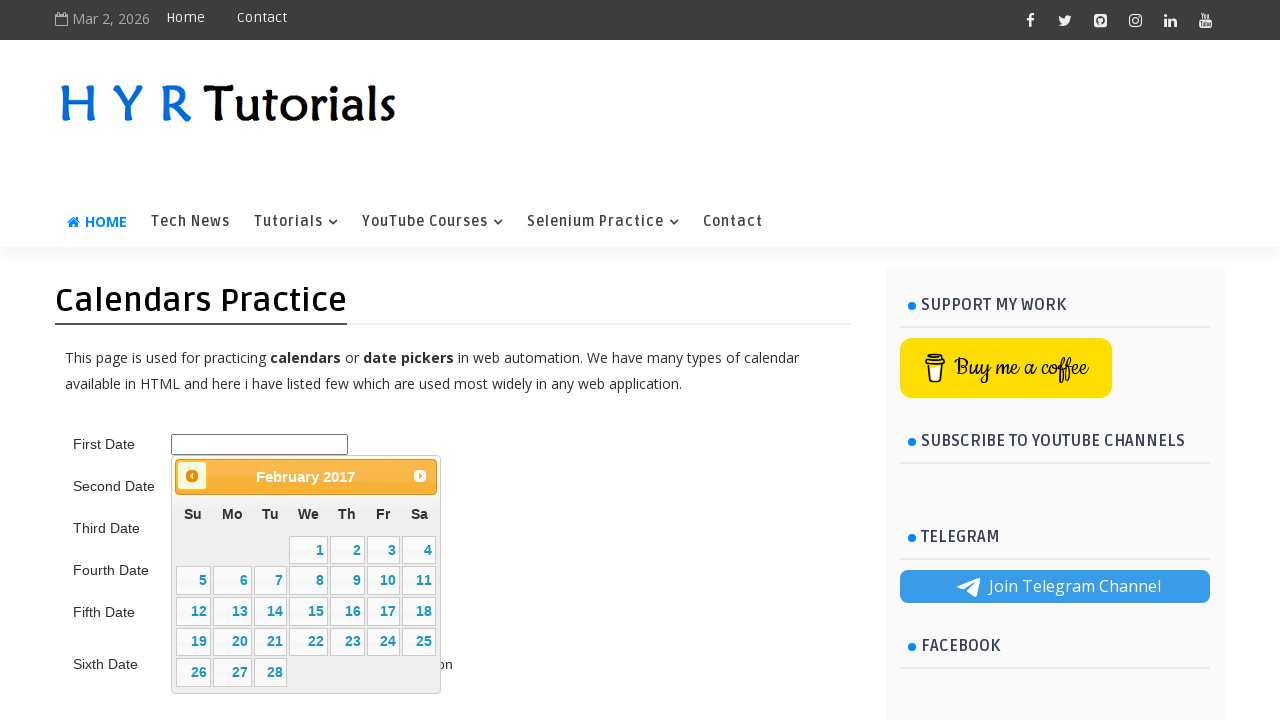

Retrieved updated calendar title: February 2017
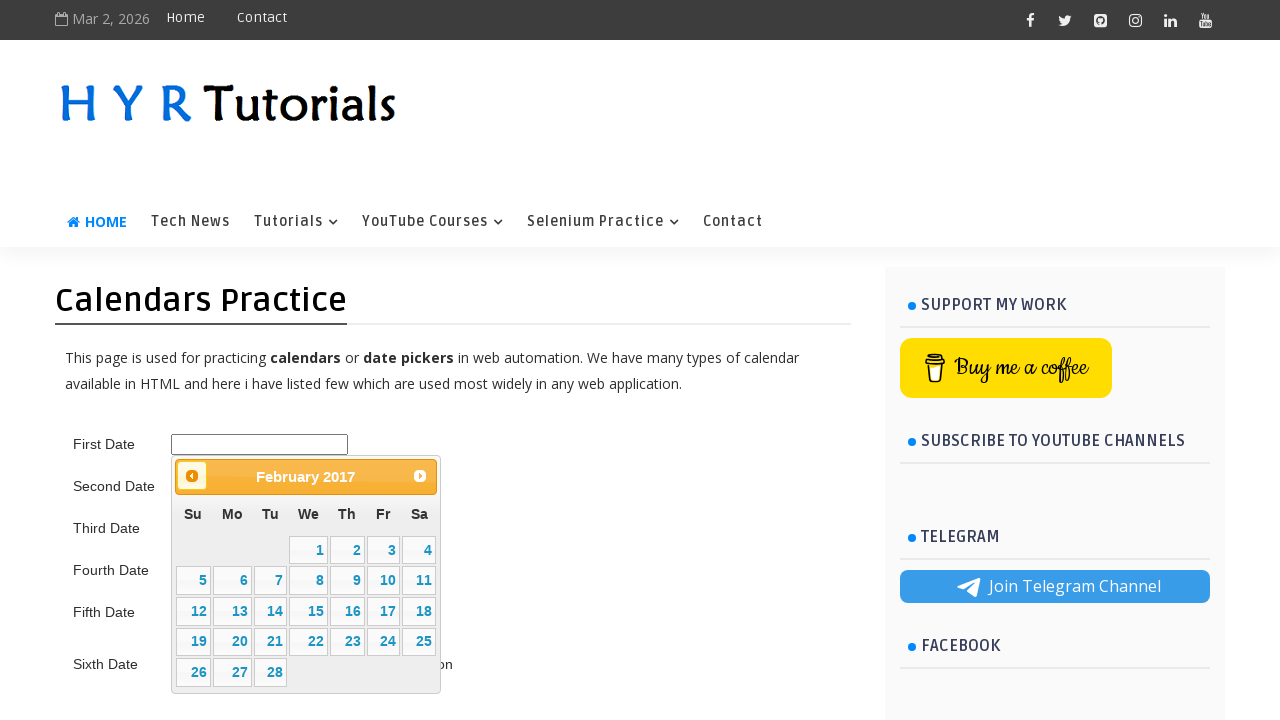

Clicked previous month button to navigate backward towards 05/June/2015 at (192, 476) on .ui-datepicker-prev
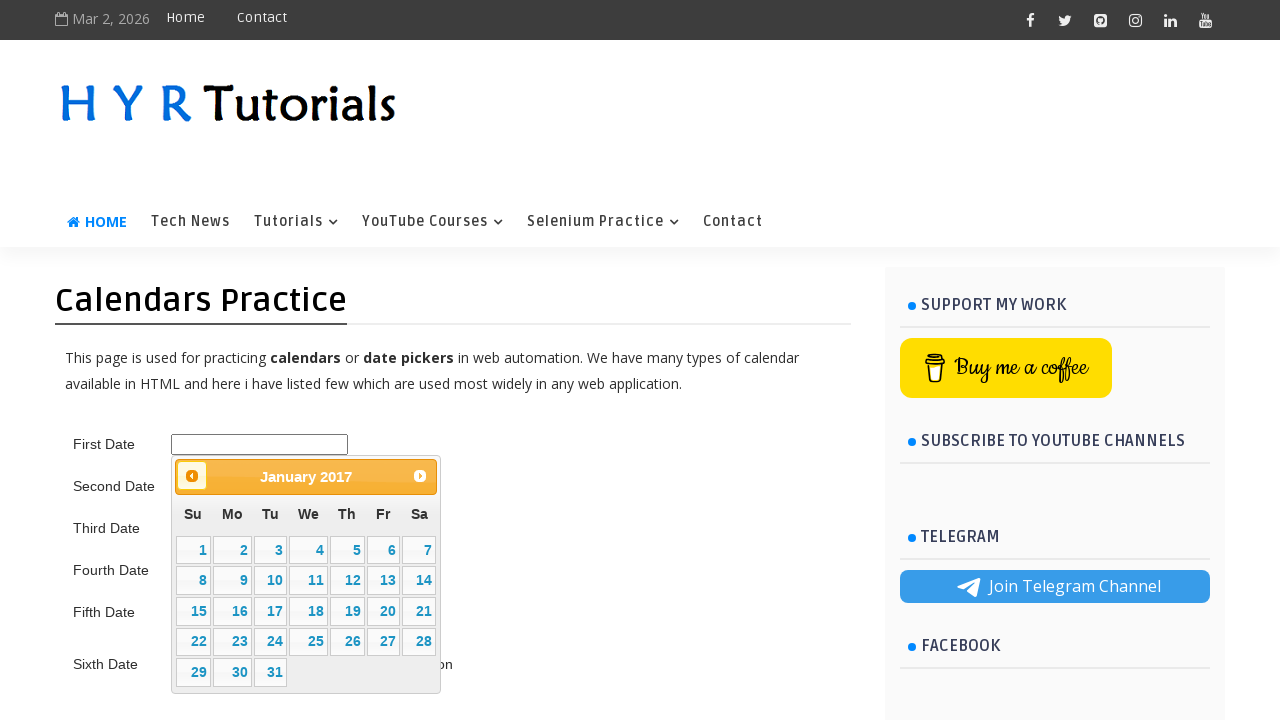

Retrieved updated calendar title: January 2017
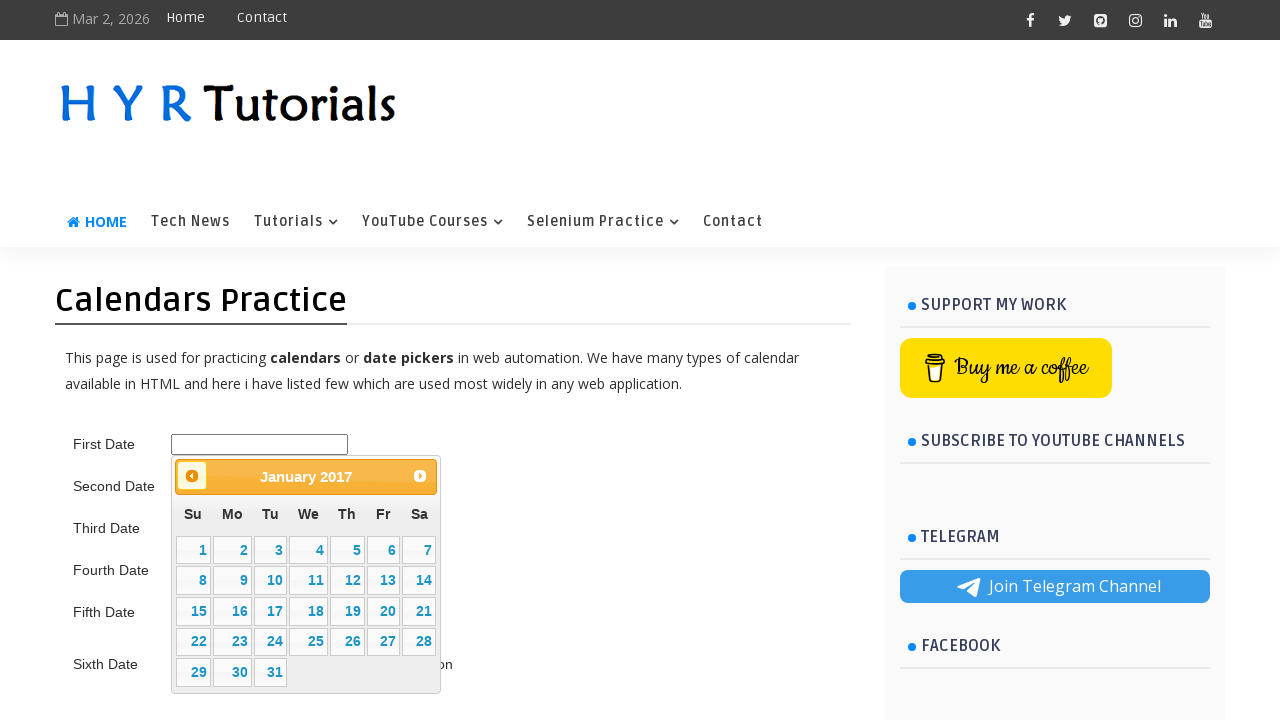

Clicked previous month button to navigate backward towards 05/June/2015 at (192, 476) on .ui-datepicker-prev
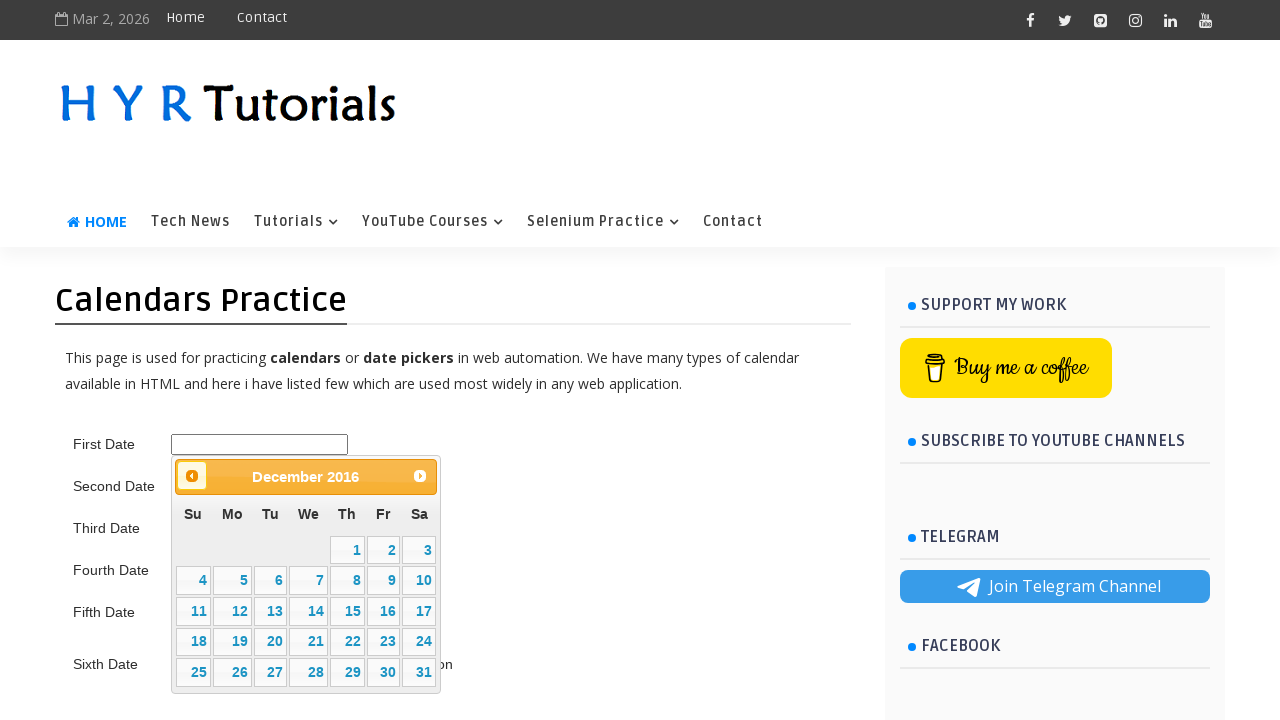

Retrieved updated calendar title: December 2016
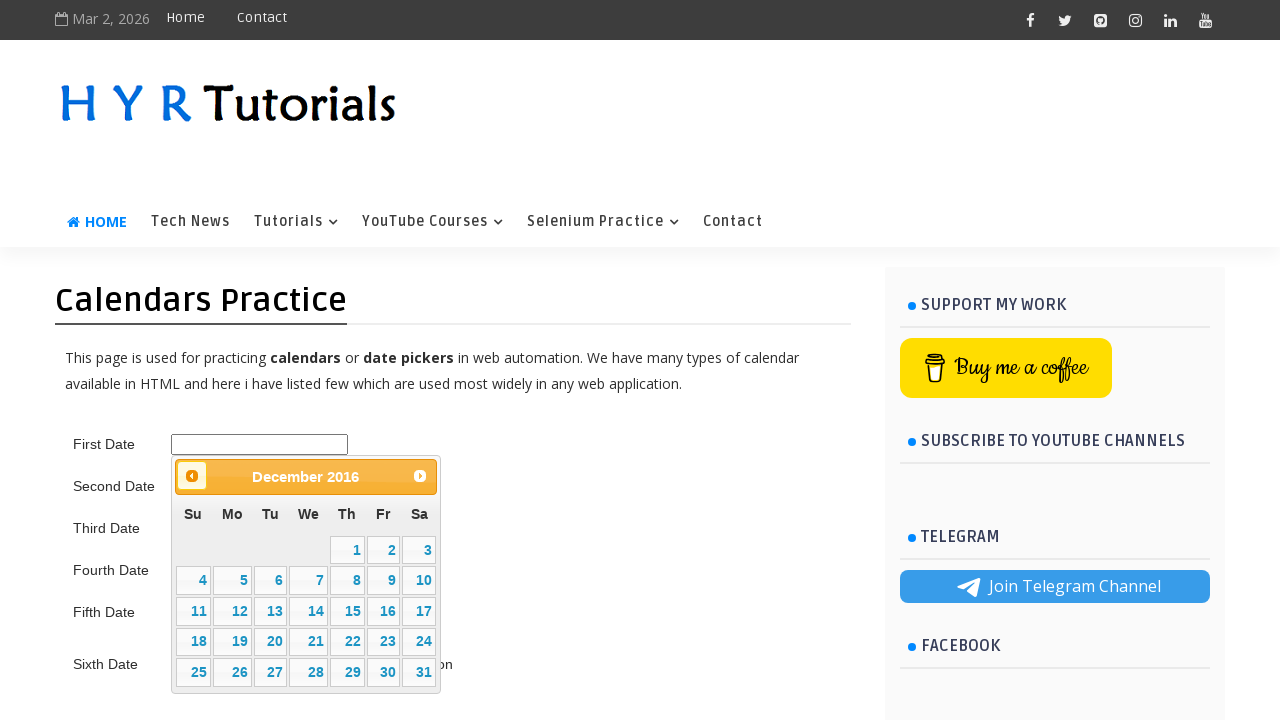

Clicked previous month button to navigate backward towards 05/June/2015 at (192, 476) on .ui-datepicker-prev
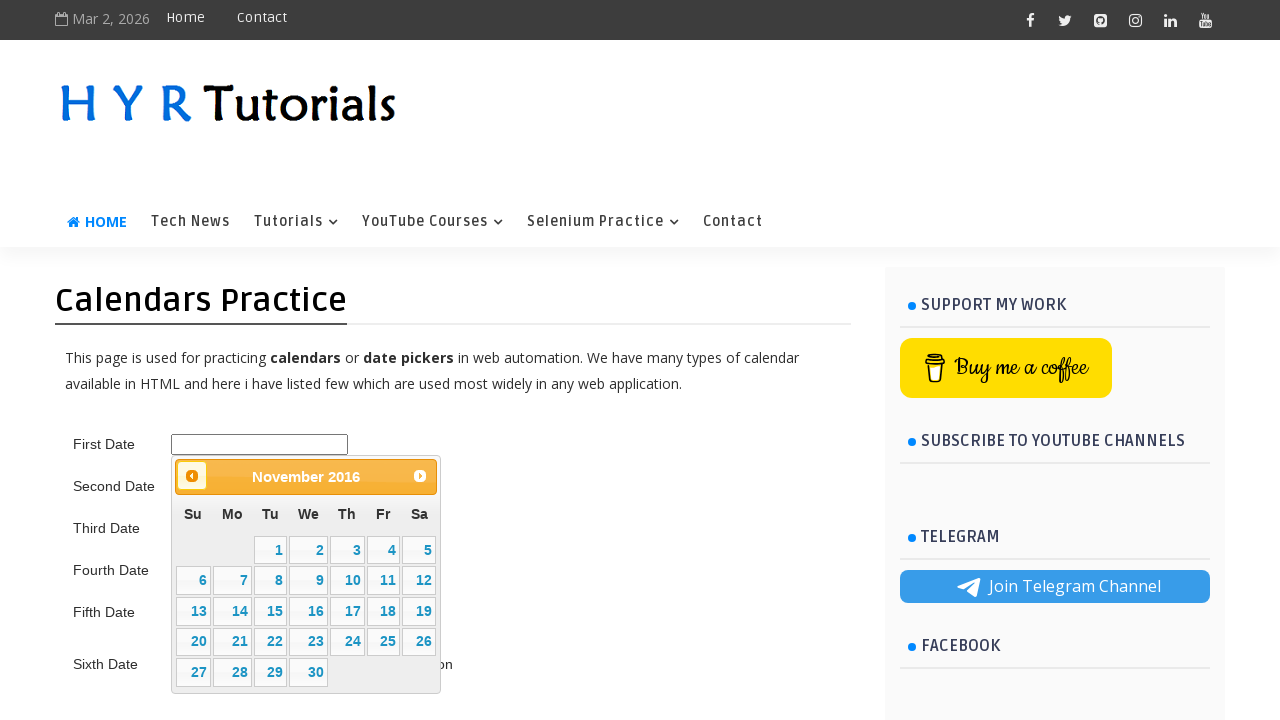

Retrieved updated calendar title: November 2016
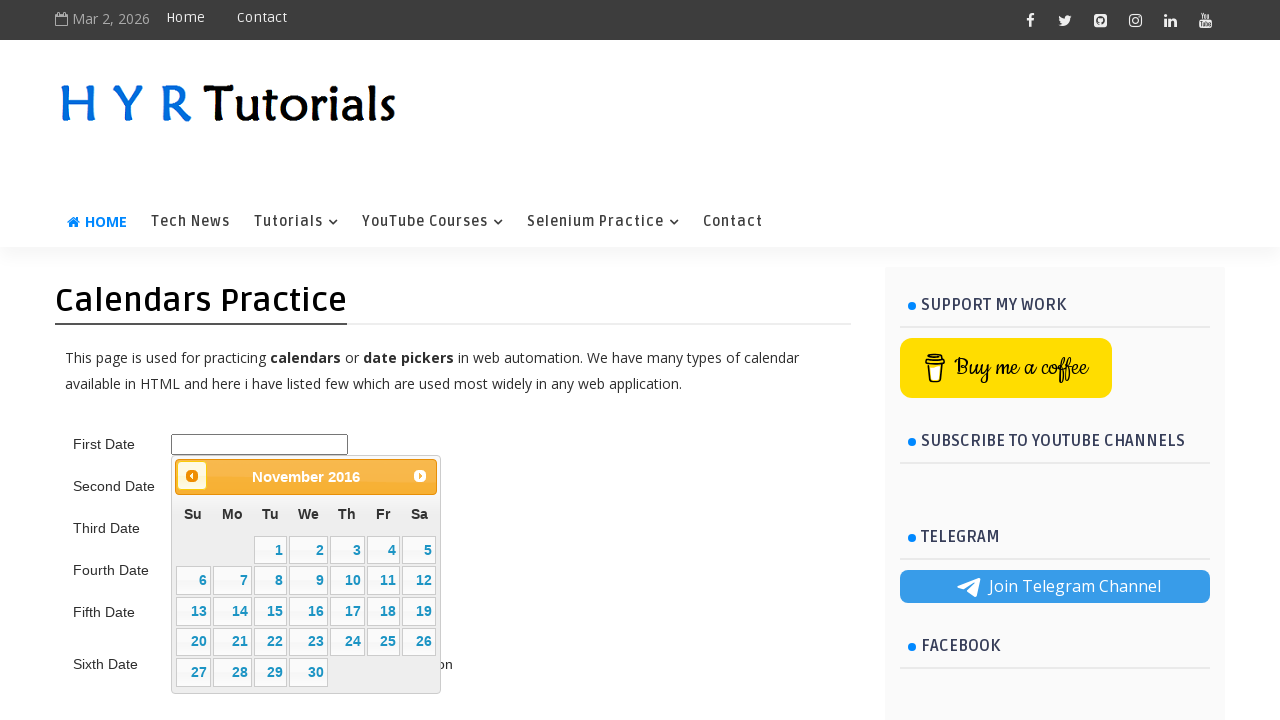

Clicked previous month button to navigate backward towards 05/June/2015 at (192, 476) on .ui-datepicker-prev
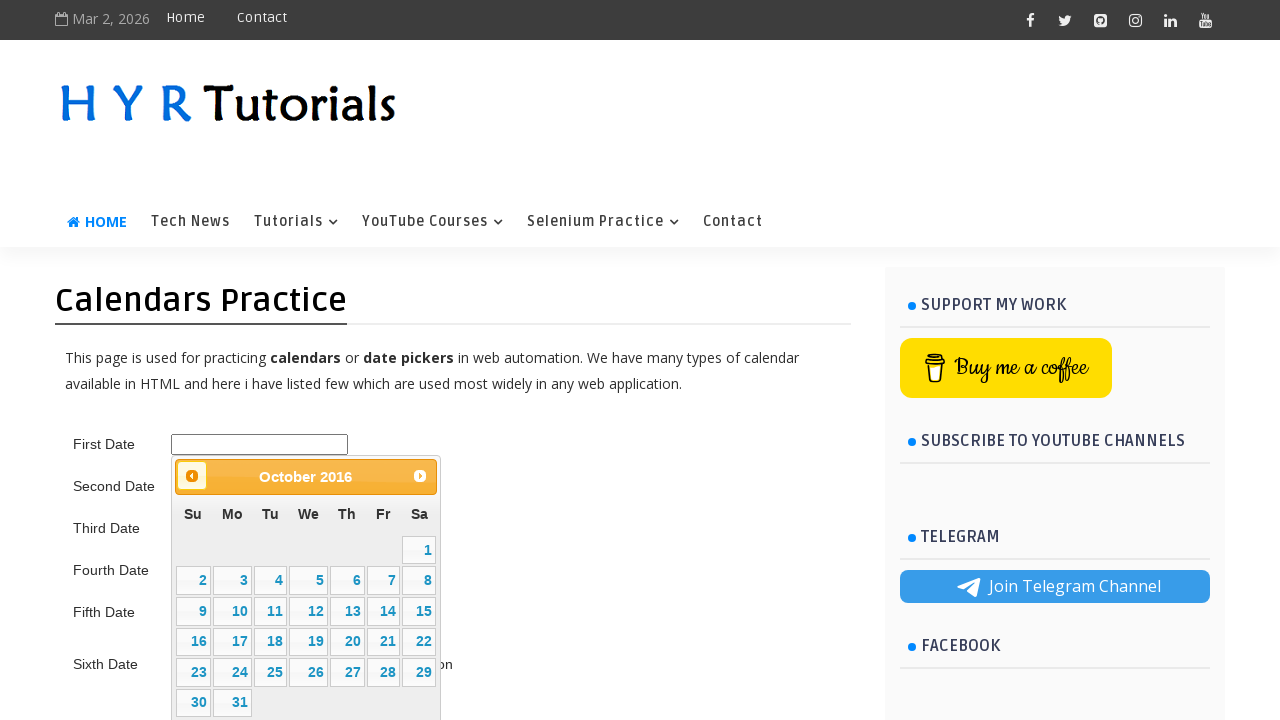

Retrieved updated calendar title: October 2016
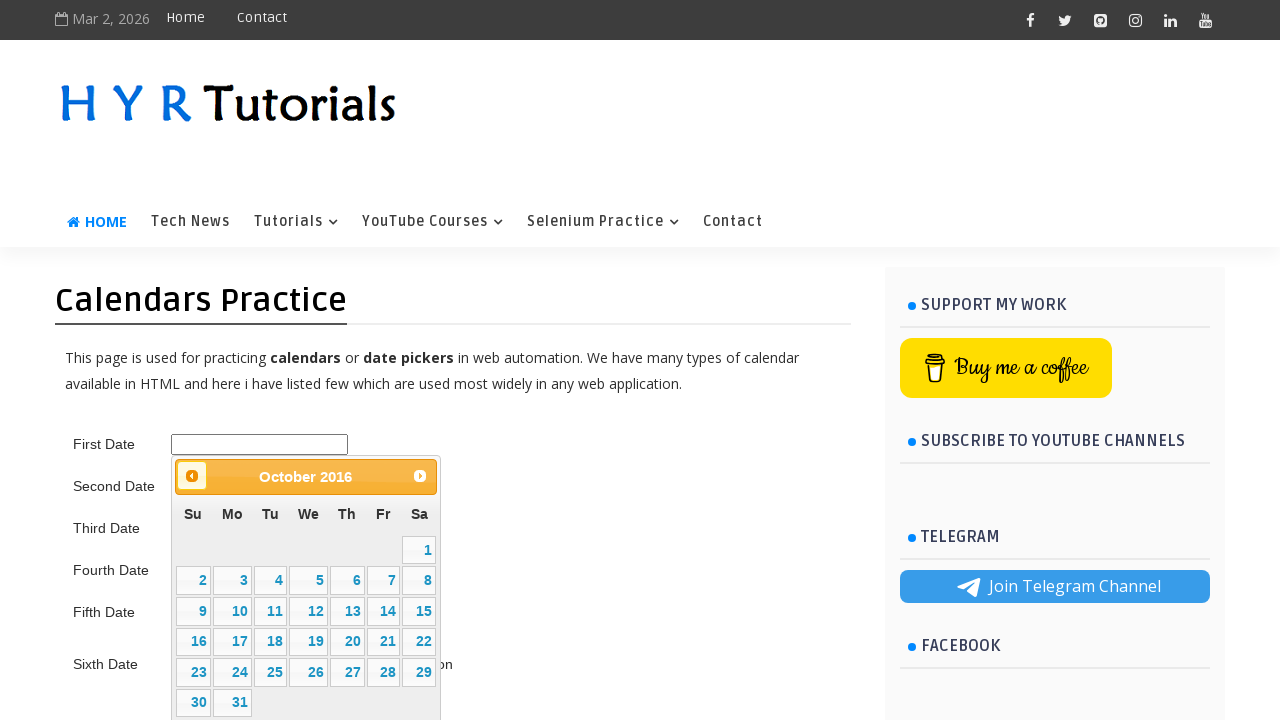

Clicked previous month button to navigate backward towards 05/June/2015 at (192, 476) on .ui-datepicker-prev
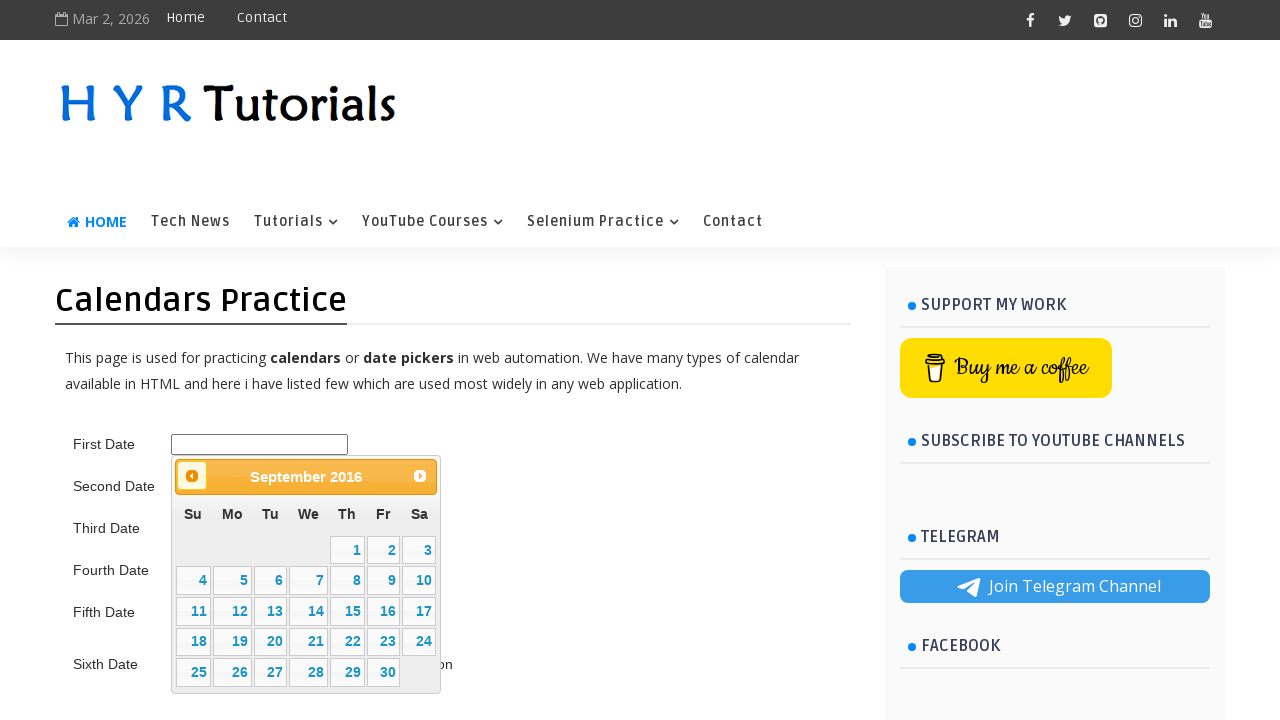

Retrieved updated calendar title: September 2016
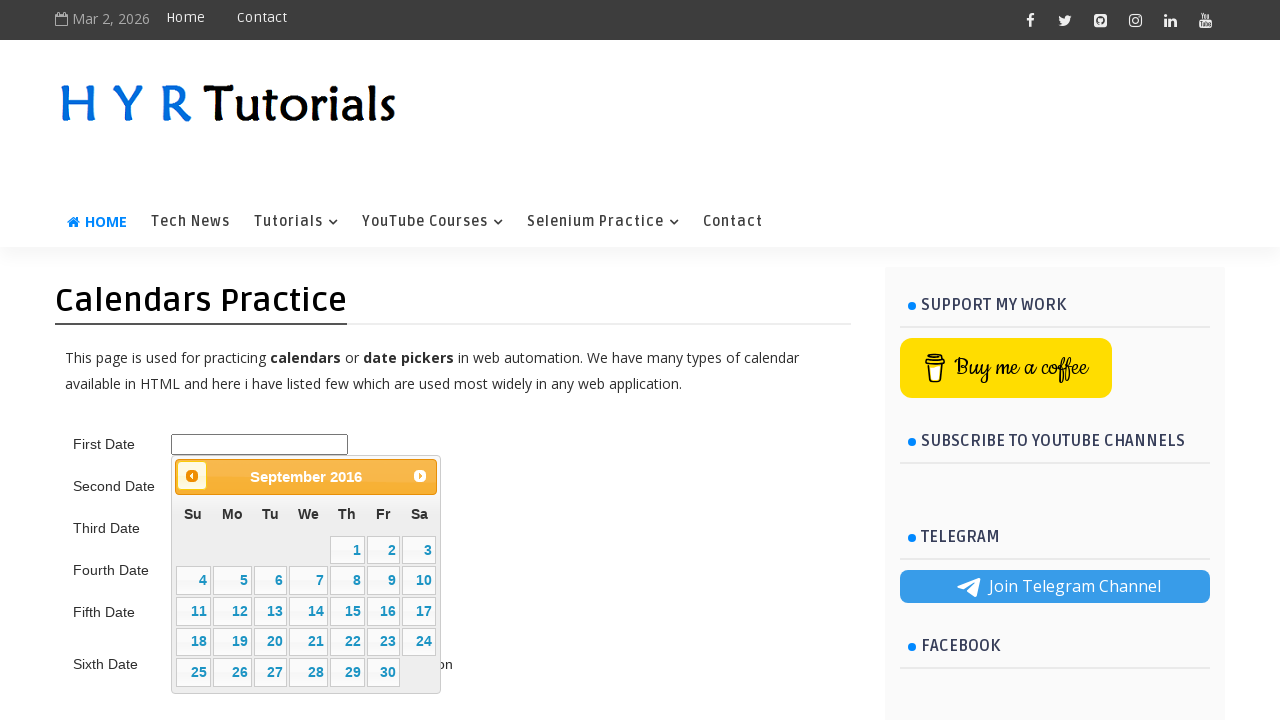

Clicked previous month button to navigate backward towards 05/June/2015 at (192, 476) on .ui-datepicker-prev
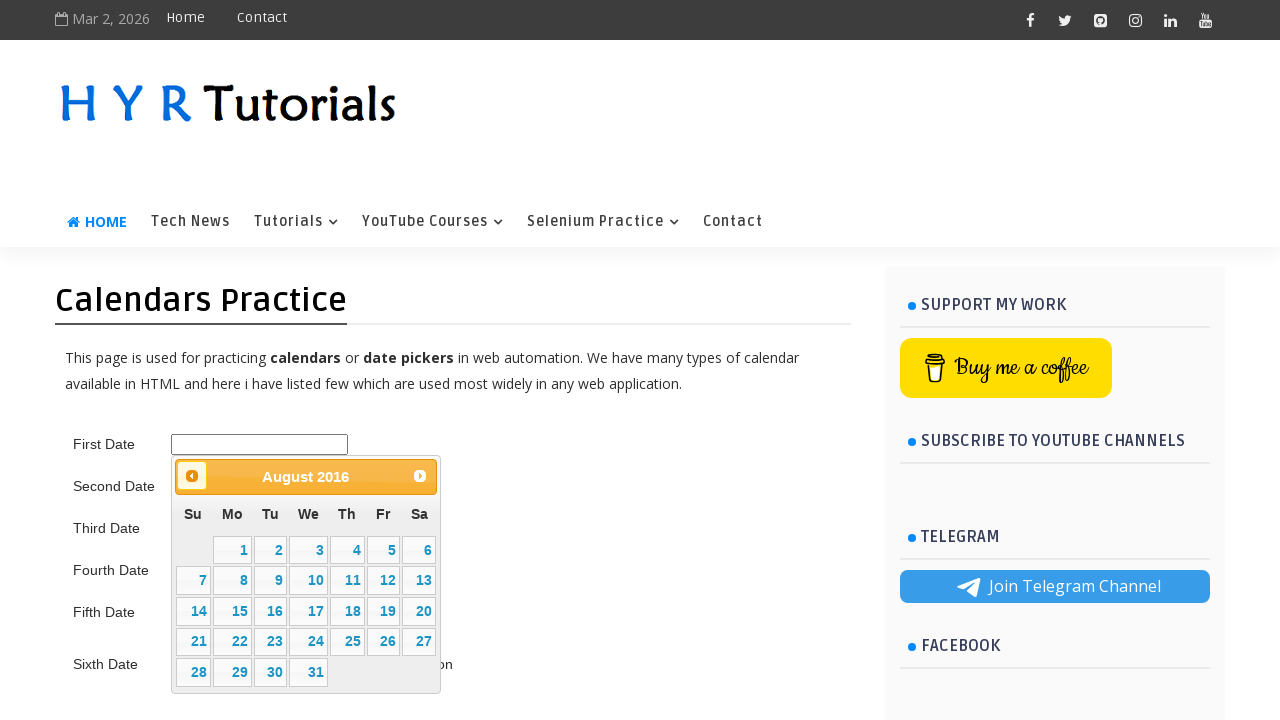

Retrieved updated calendar title: August 2016
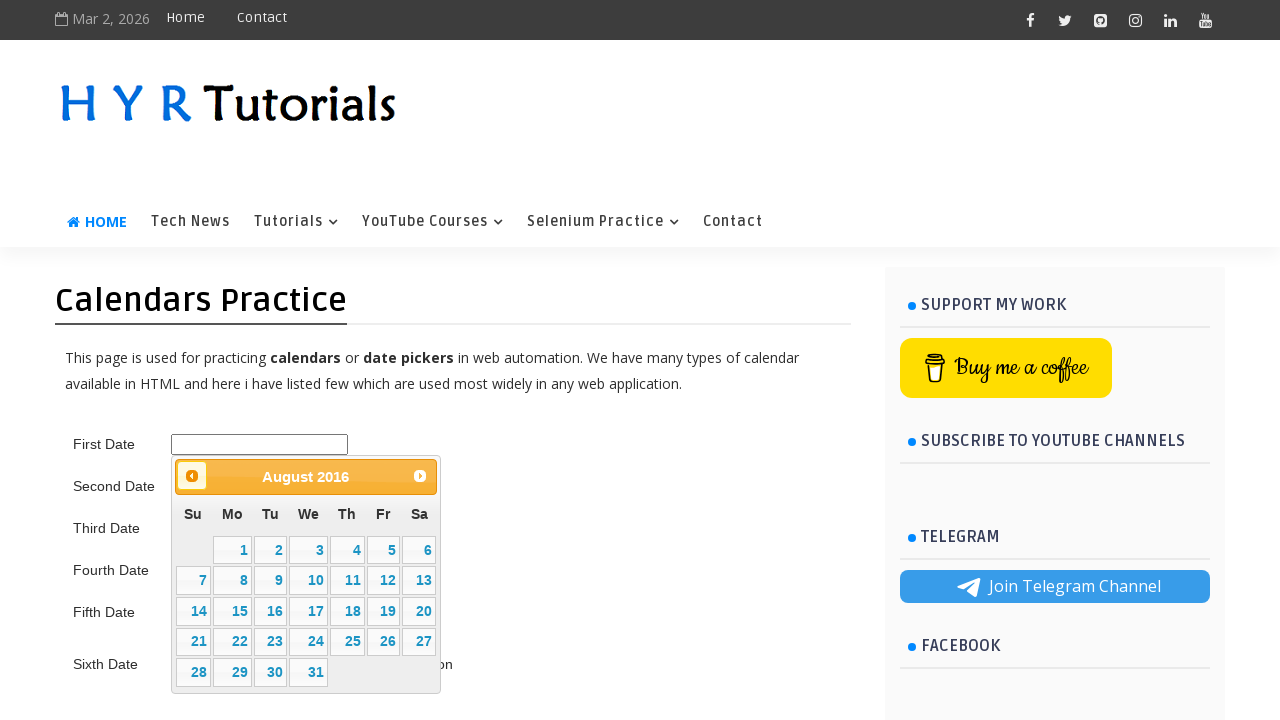

Clicked previous month button to navigate backward towards 05/June/2015 at (192, 476) on .ui-datepicker-prev
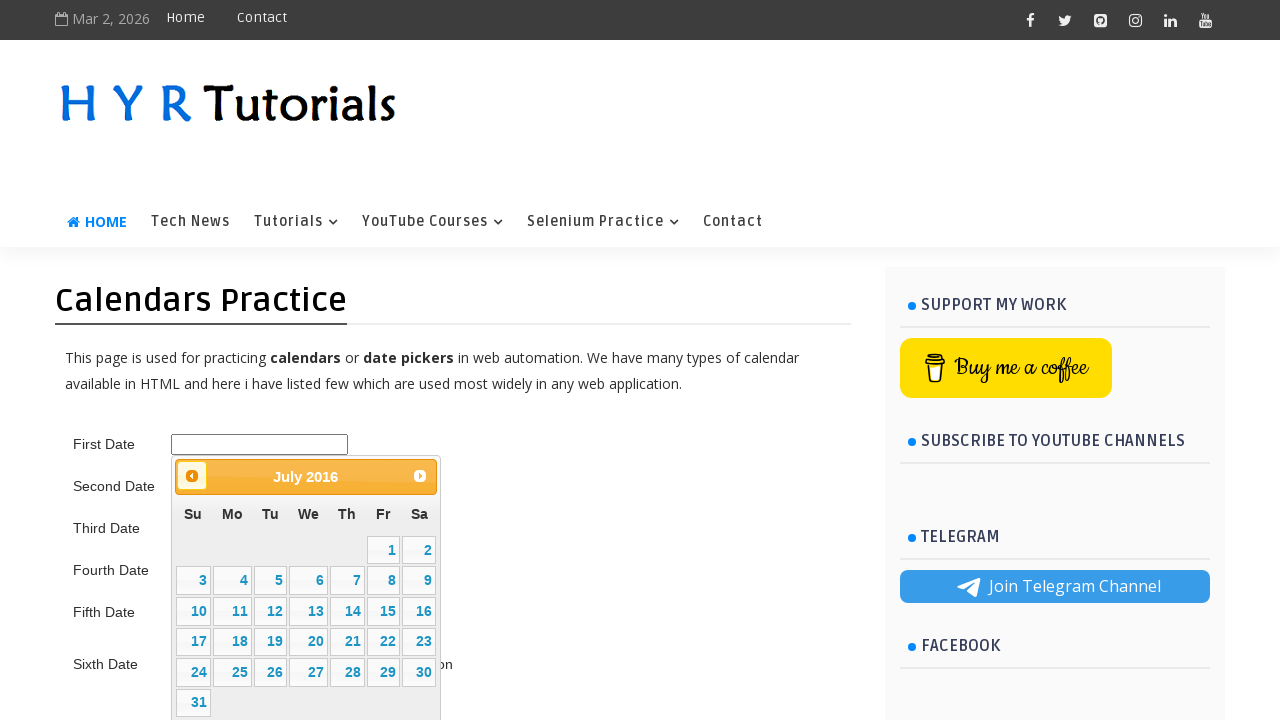

Retrieved updated calendar title: July 2016
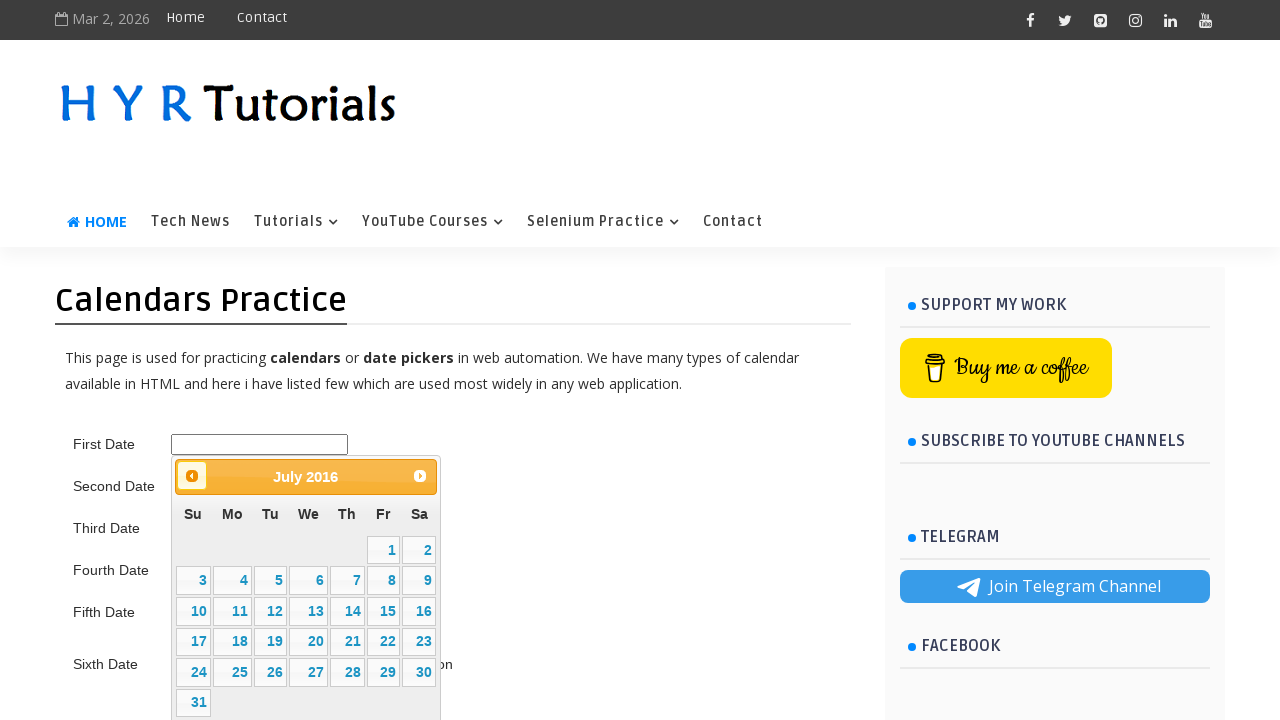

Clicked previous month button to navigate backward towards 05/June/2015 at (192, 476) on .ui-datepicker-prev
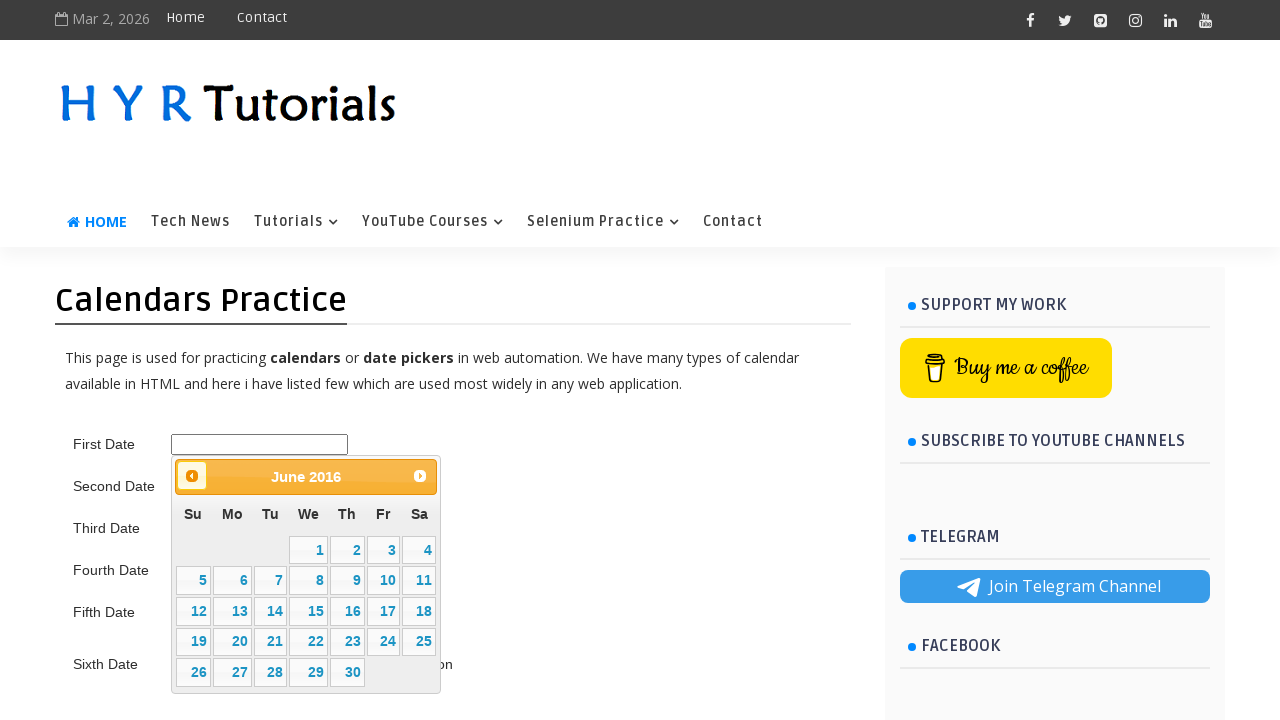

Retrieved updated calendar title: June 2016
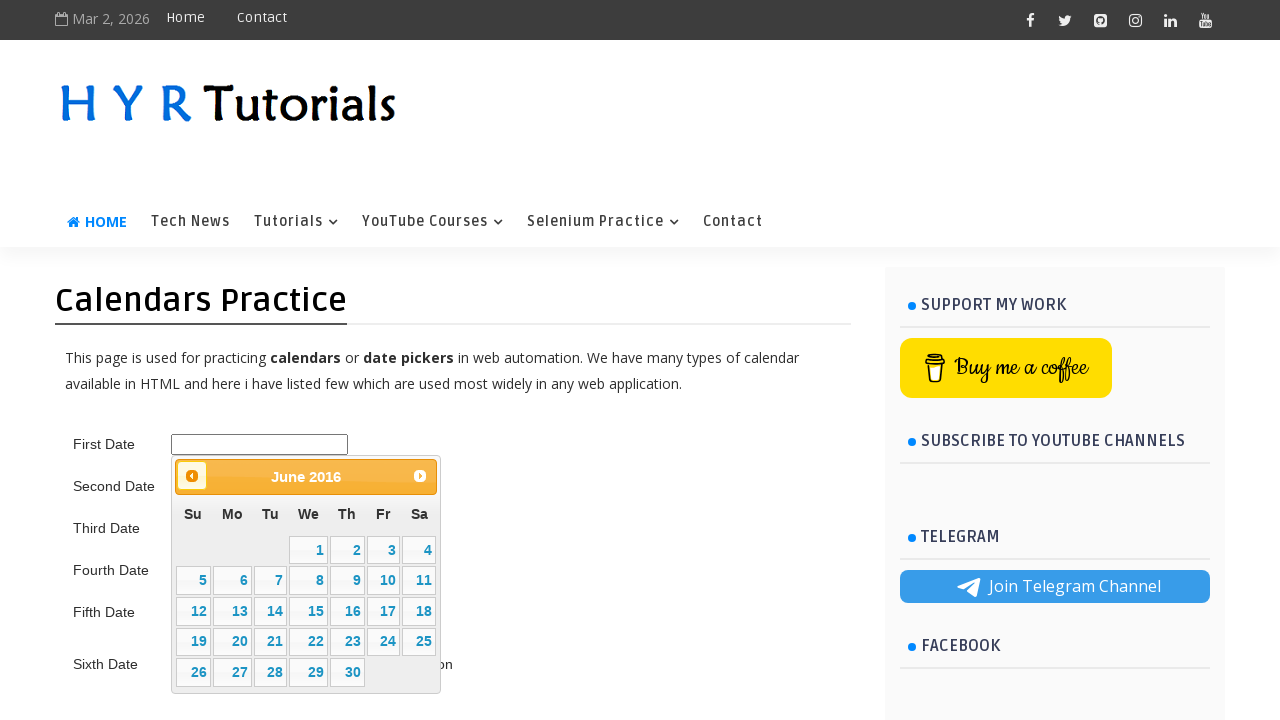

Clicked previous month button to navigate backward towards 05/June/2015 at (192, 476) on .ui-datepicker-prev
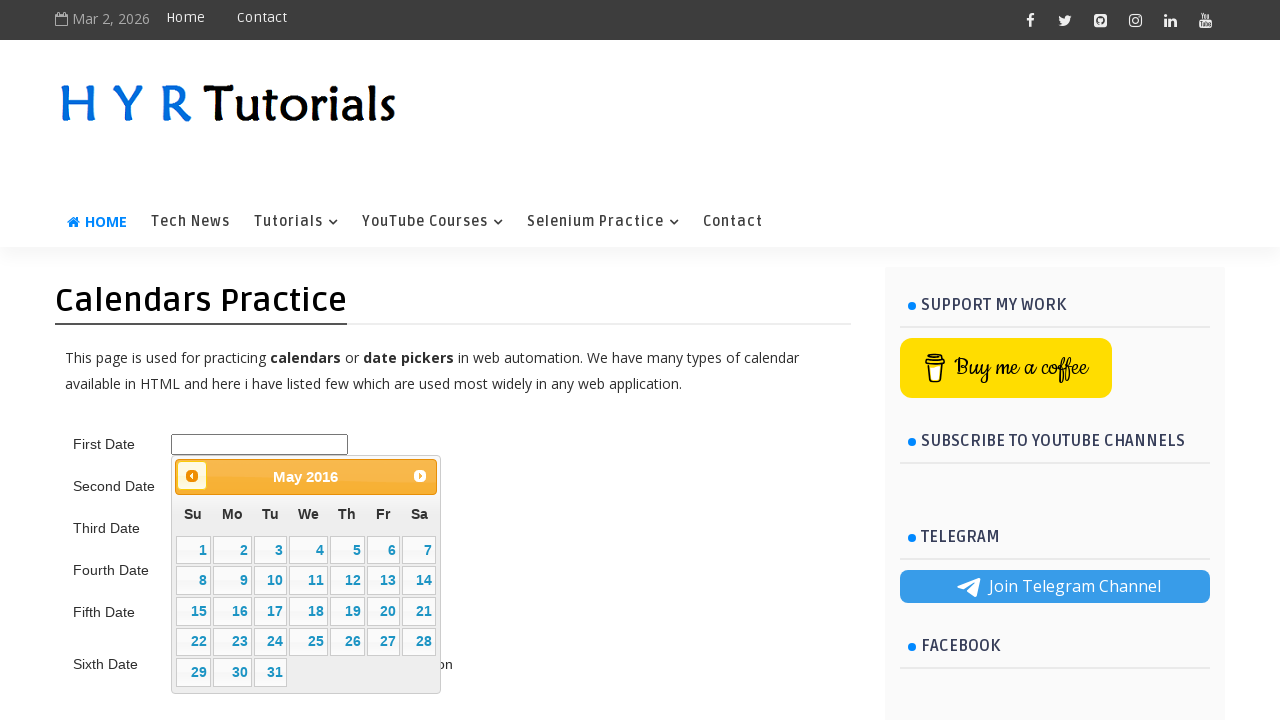

Retrieved updated calendar title: May 2016
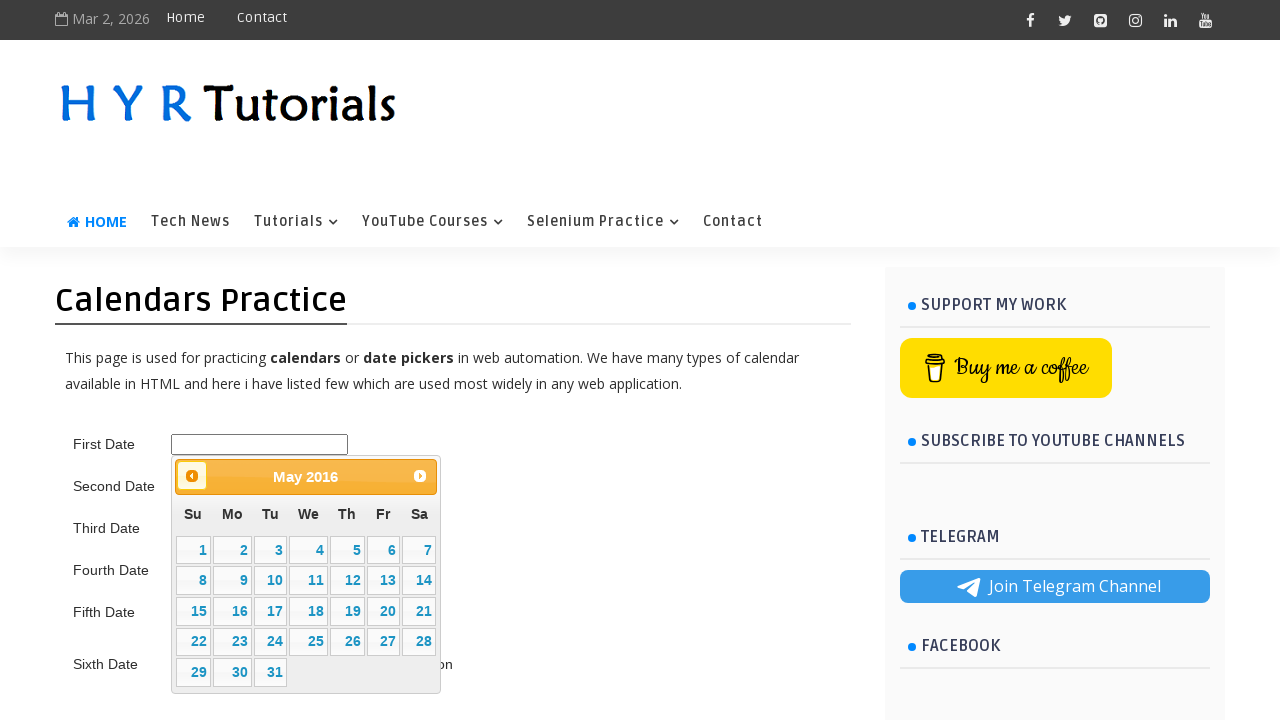

Clicked previous month button to navigate backward towards 05/June/2015 at (192, 476) on .ui-datepicker-prev
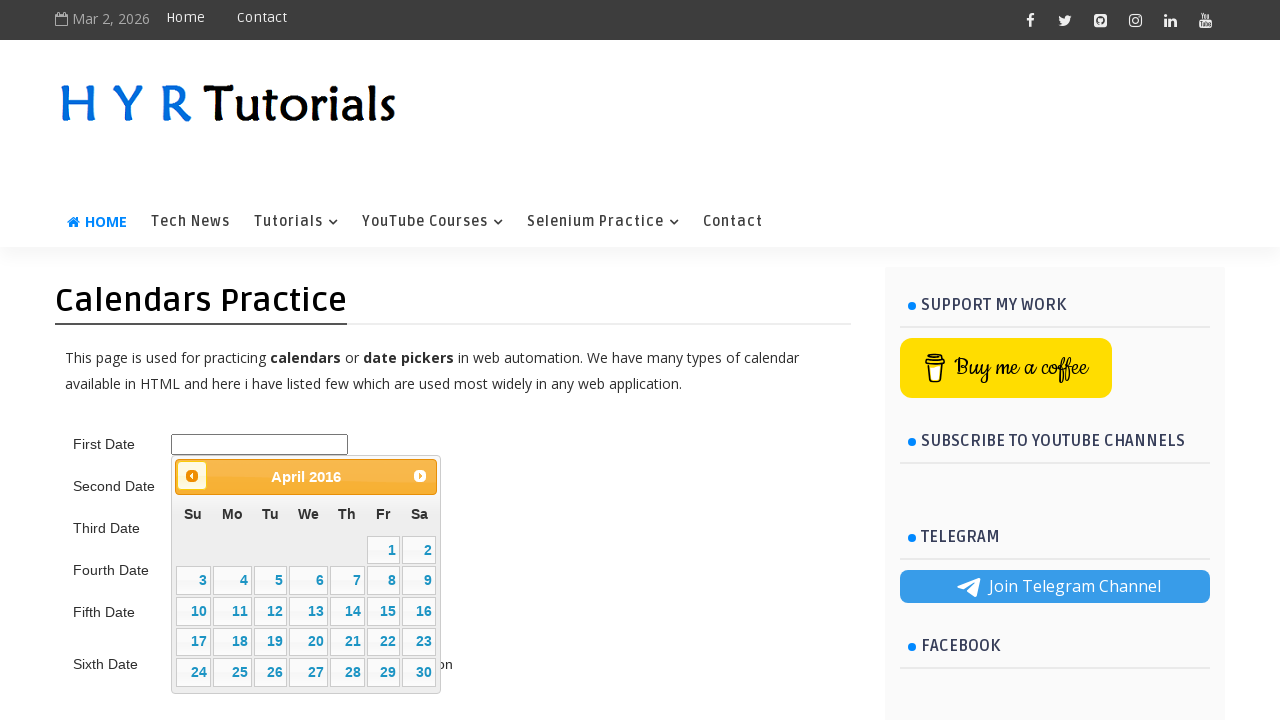

Retrieved updated calendar title: April 2016
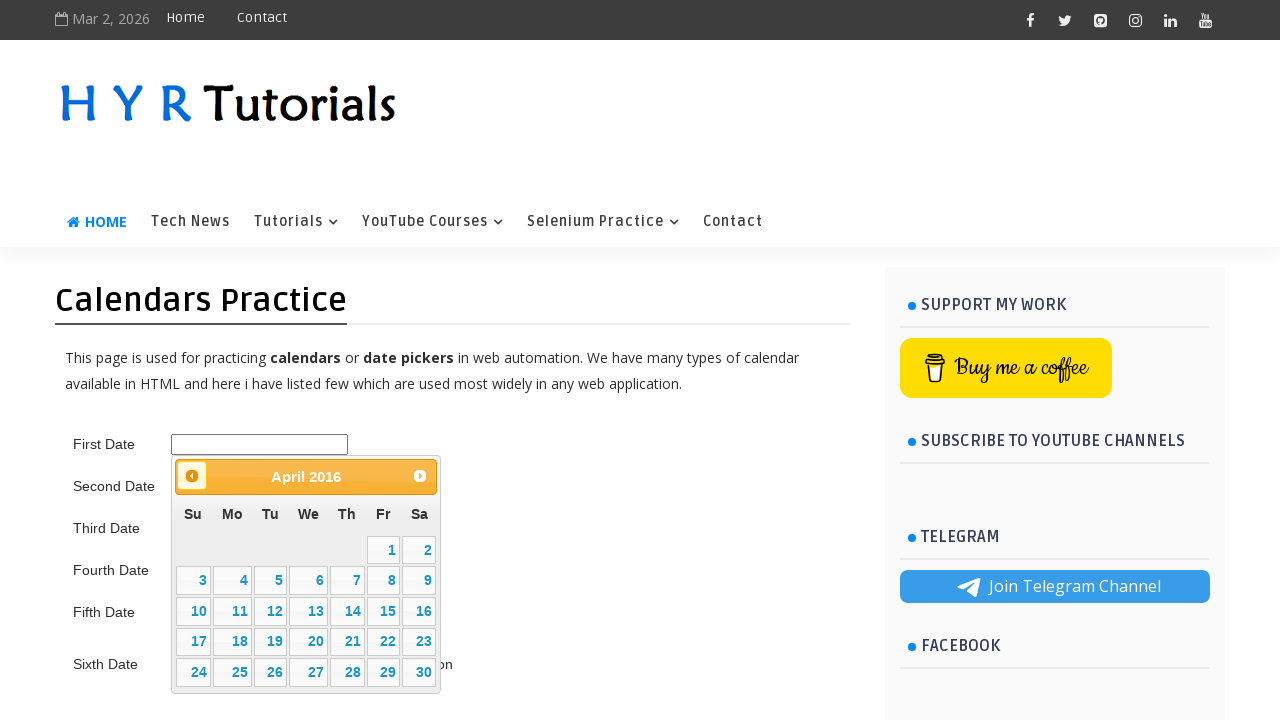

Clicked previous month button to navigate backward towards 05/June/2015 at (192, 476) on .ui-datepicker-prev
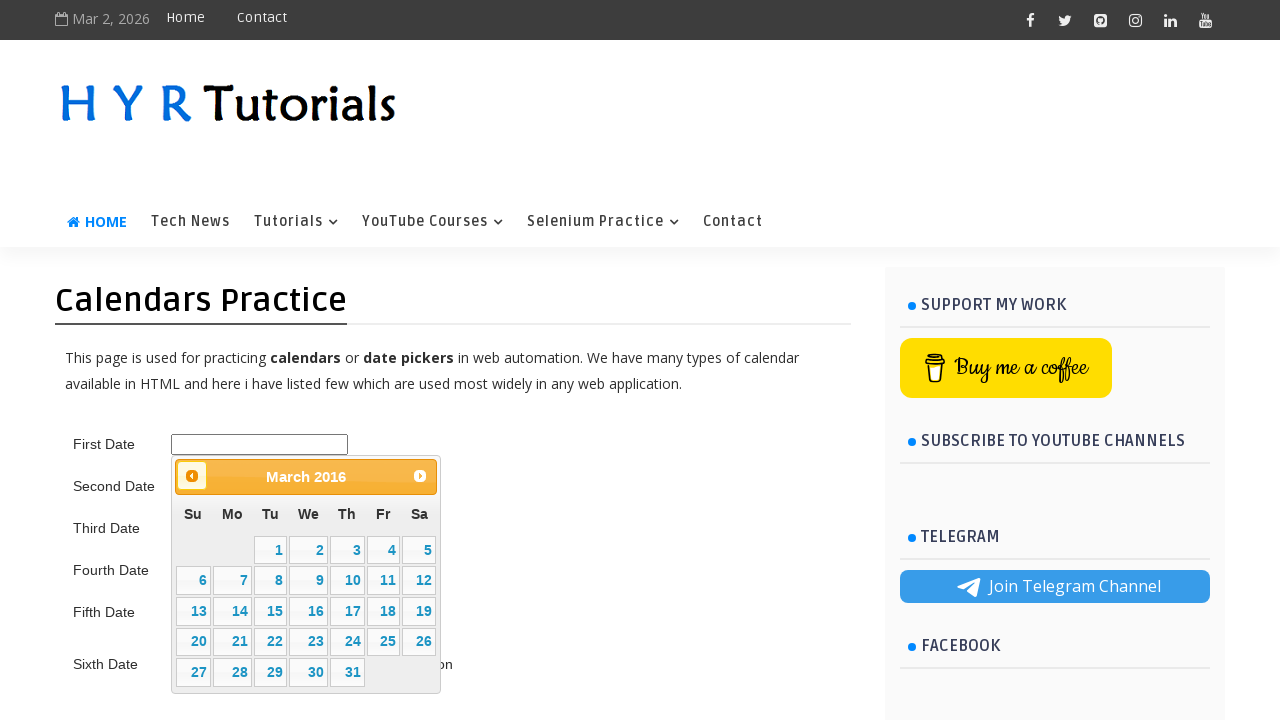

Retrieved updated calendar title: March 2016
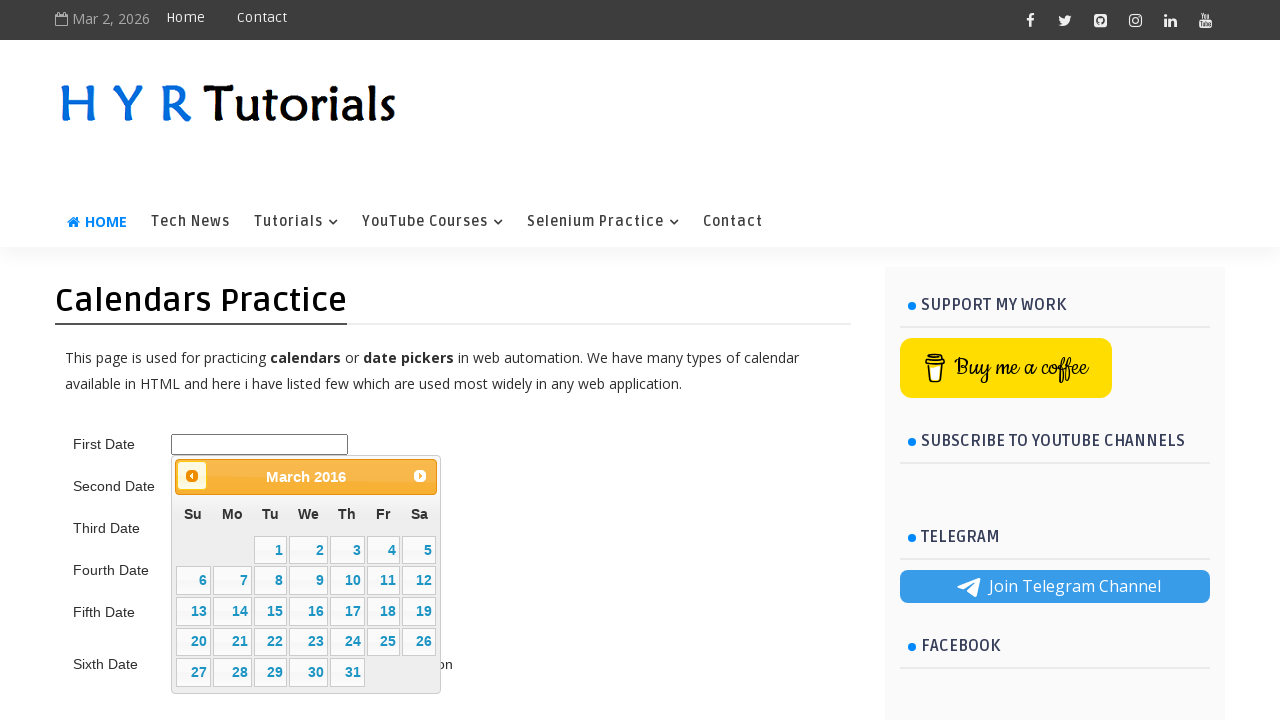

Clicked previous month button to navigate backward towards 05/June/2015 at (192, 476) on .ui-datepicker-prev
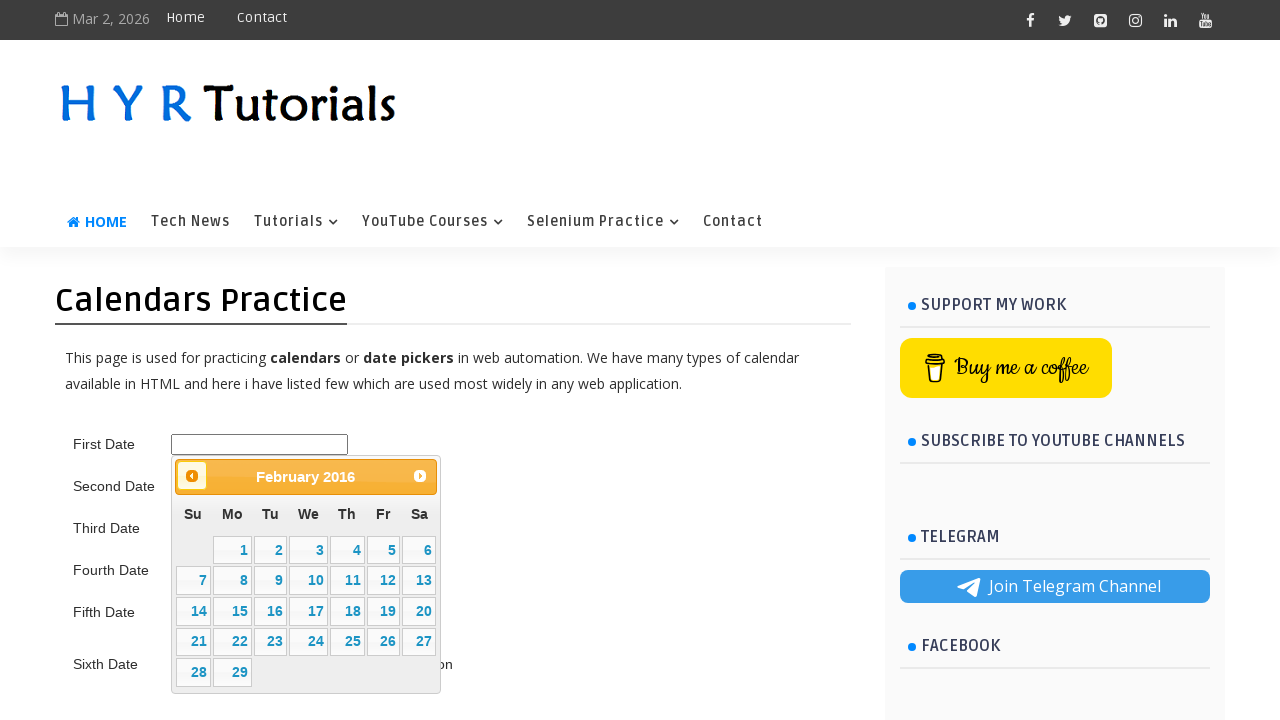

Retrieved updated calendar title: February 2016
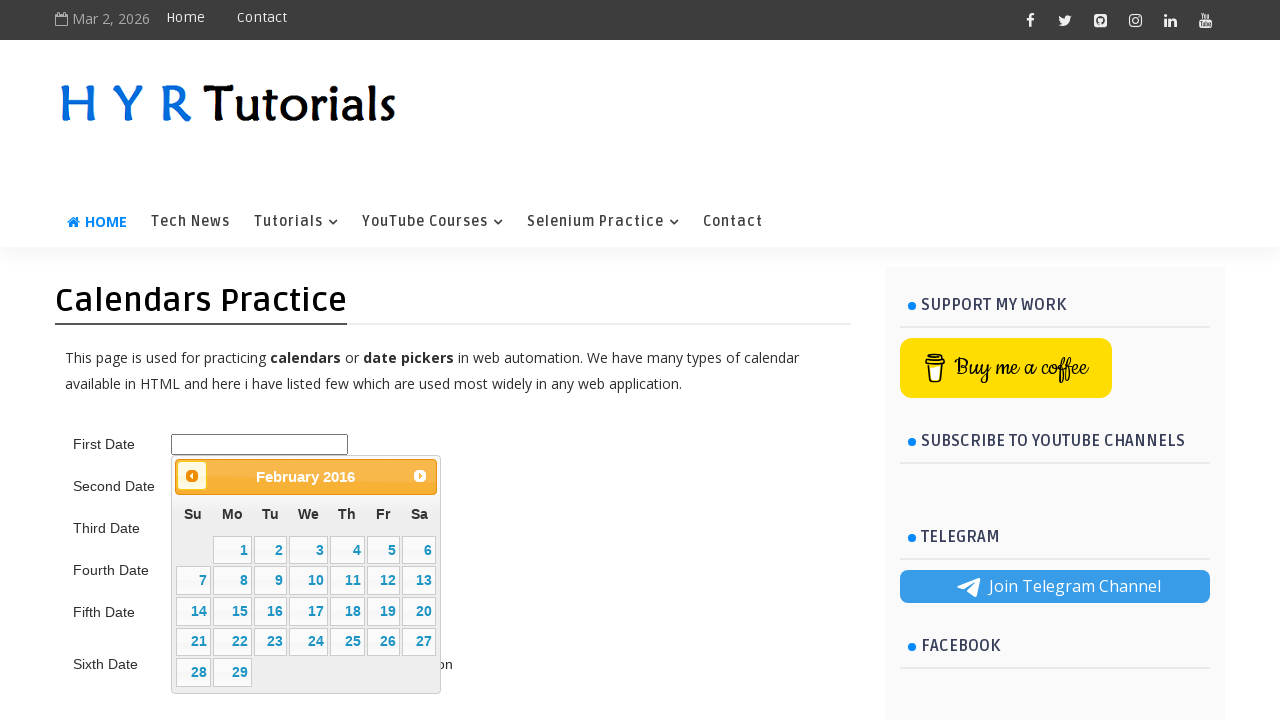

Clicked previous month button to navigate backward towards 05/June/2015 at (192, 476) on .ui-datepicker-prev
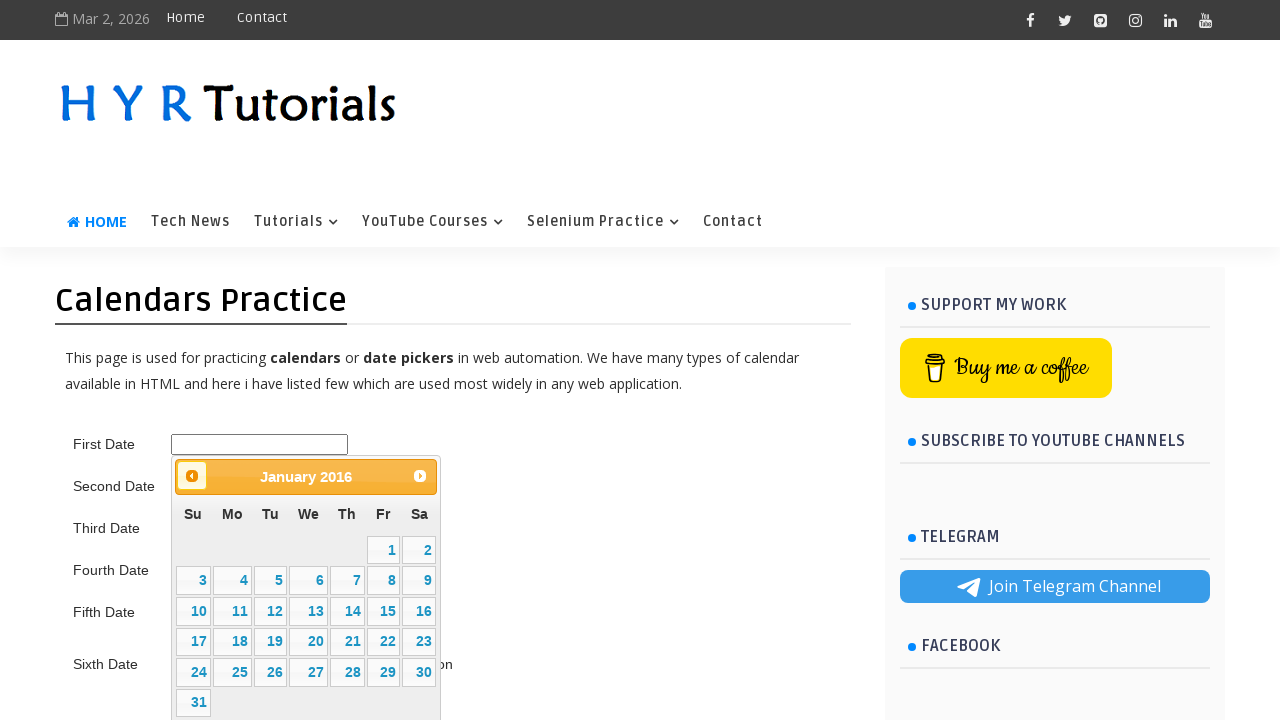

Retrieved updated calendar title: January 2016
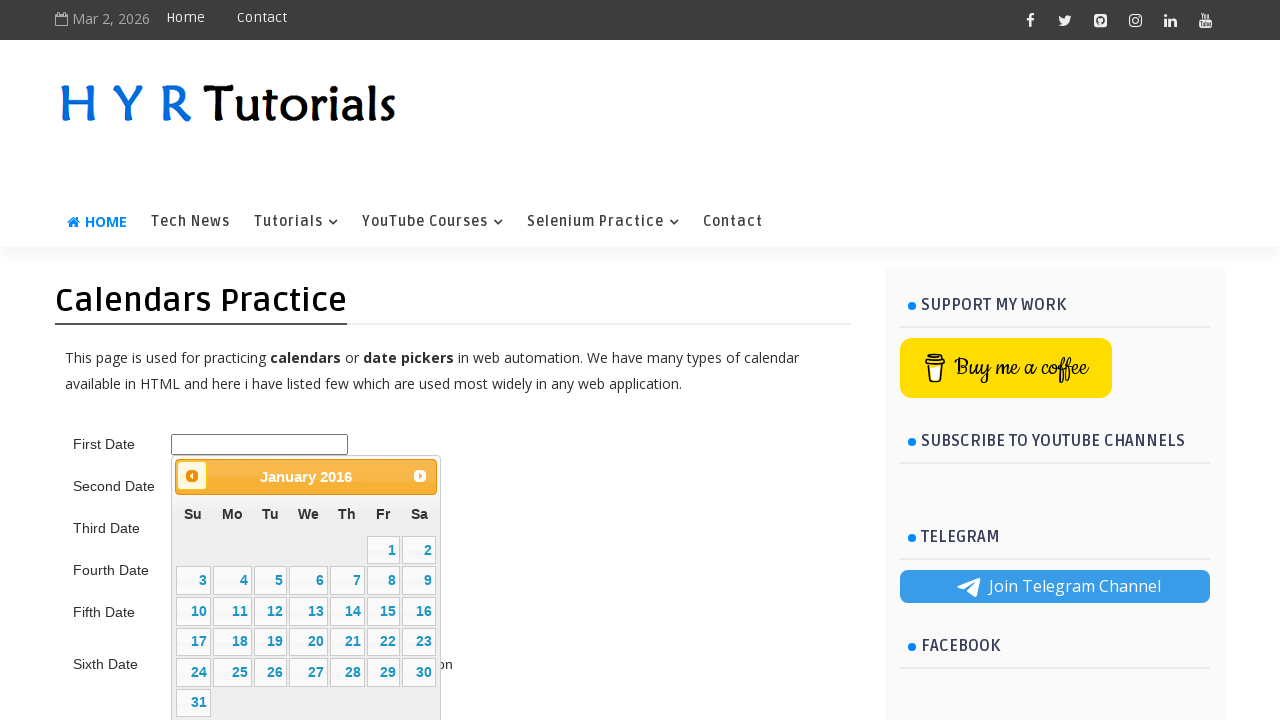

Clicked previous month button to navigate backward towards 05/June/2015 at (192, 476) on .ui-datepicker-prev
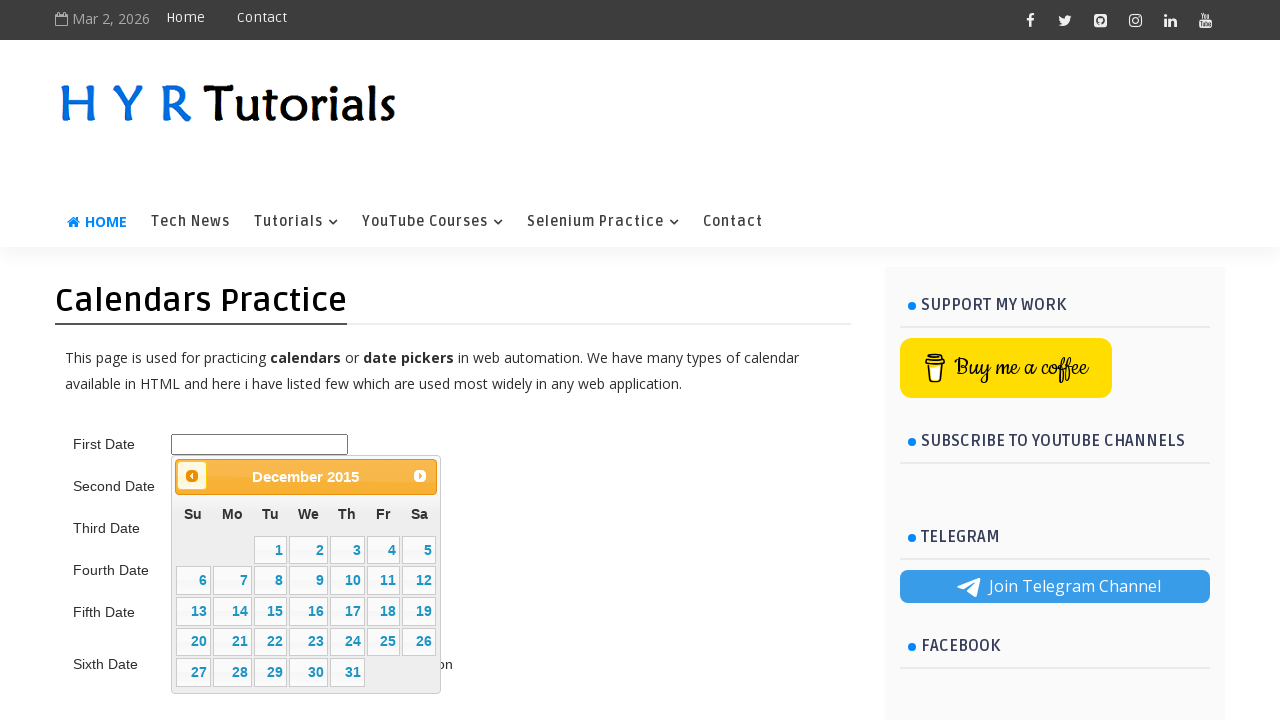

Retrieved updated calendar title: December 2015
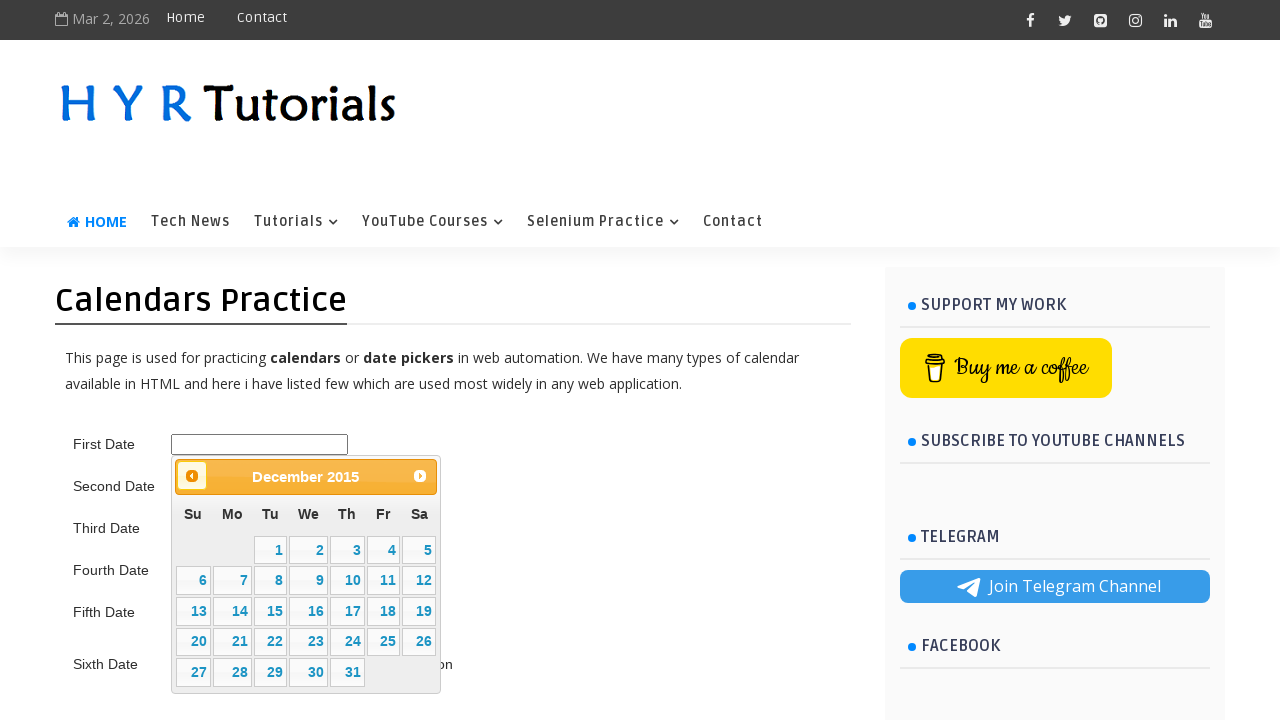

Clicked previous month button to navigate backward towards 05/June/2015 at (192, 476) on .ui-datepicker-prev
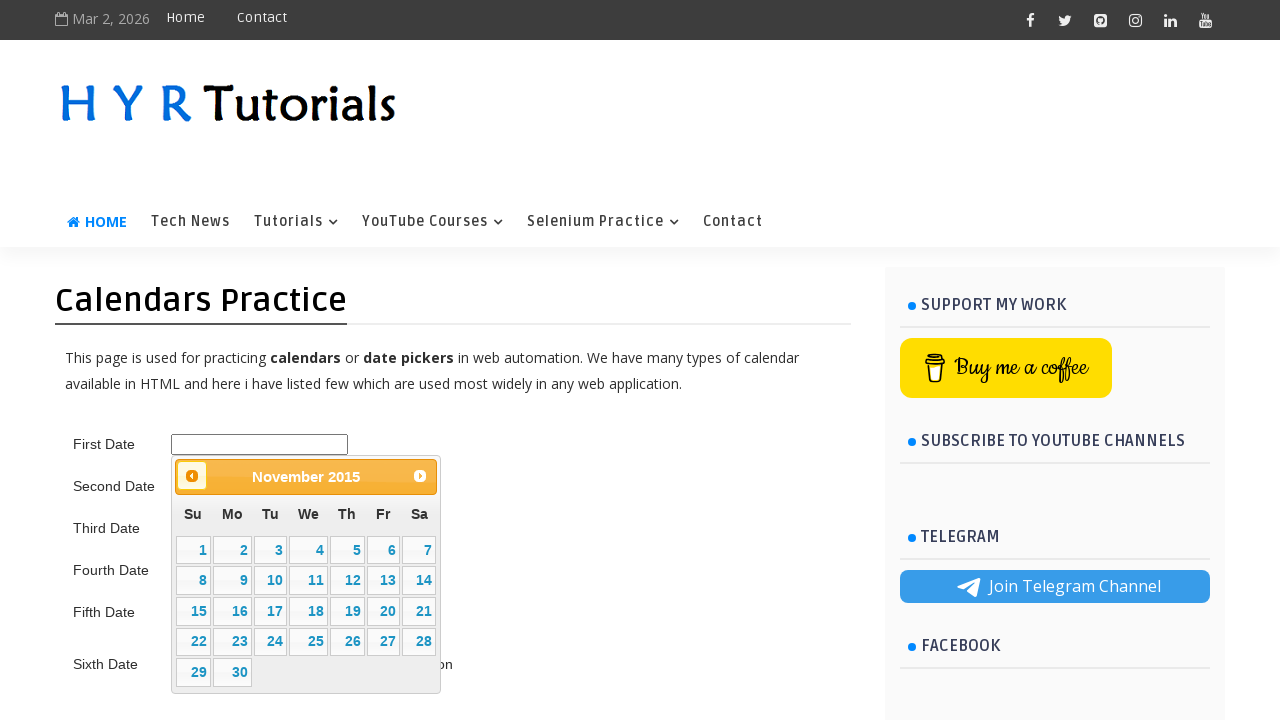

Retrieved updated calendar title: November 2015
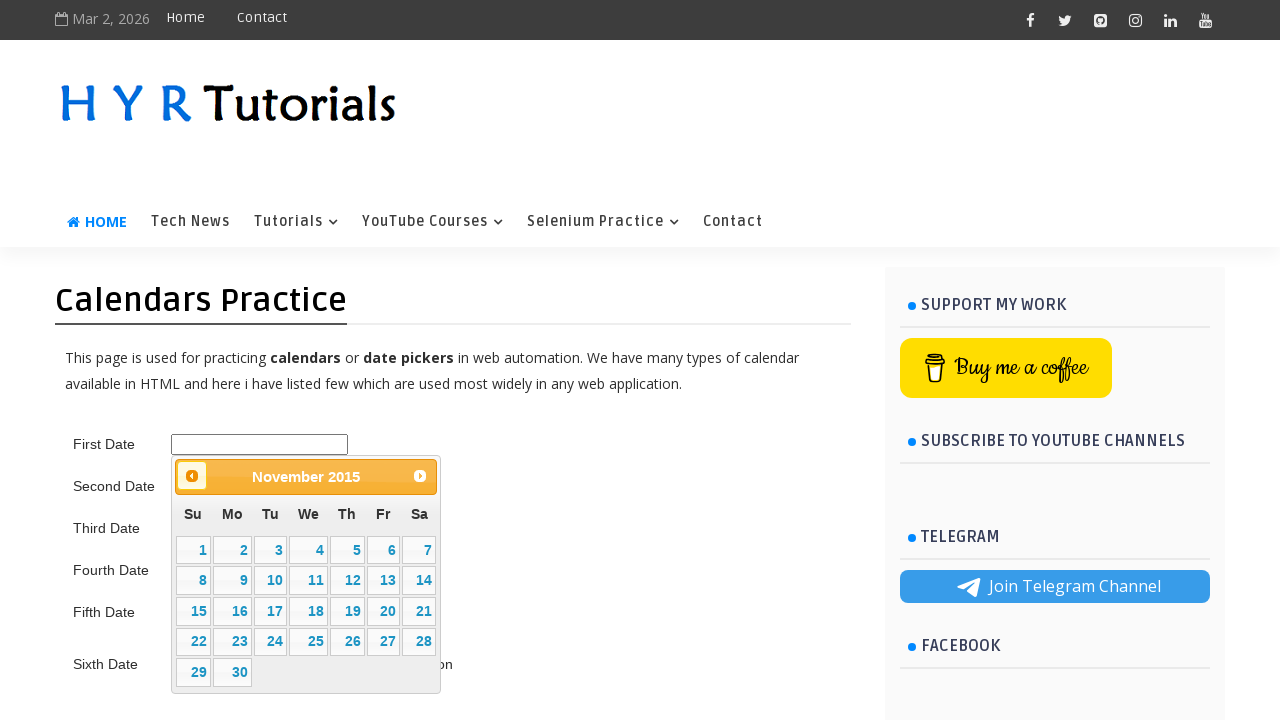

Clicked previous month button to navigate backward towards 05/June/2015 at (192, 476) on .ui-datepicker-prev
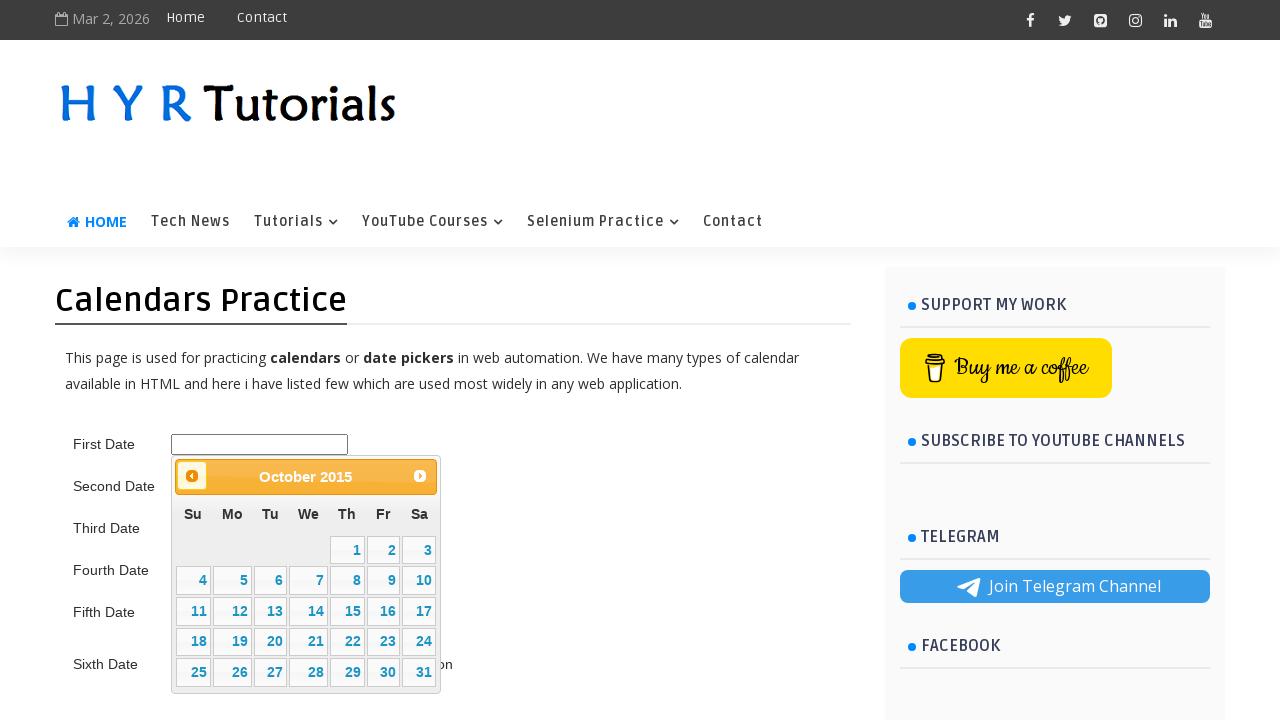

Retrieved updated calendar title: October 2015
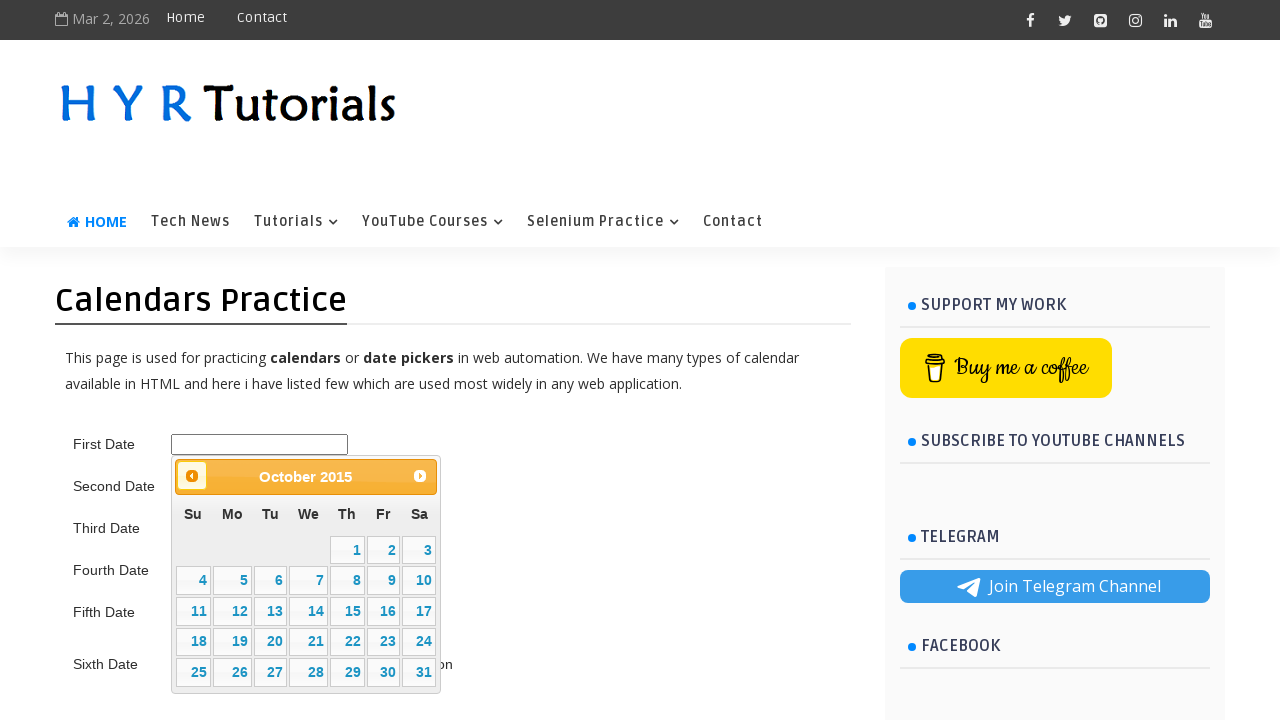

Clicked previous month button to navigate backward towards 05/June/2015 at (192, 476) on .ui-datepicker-prev
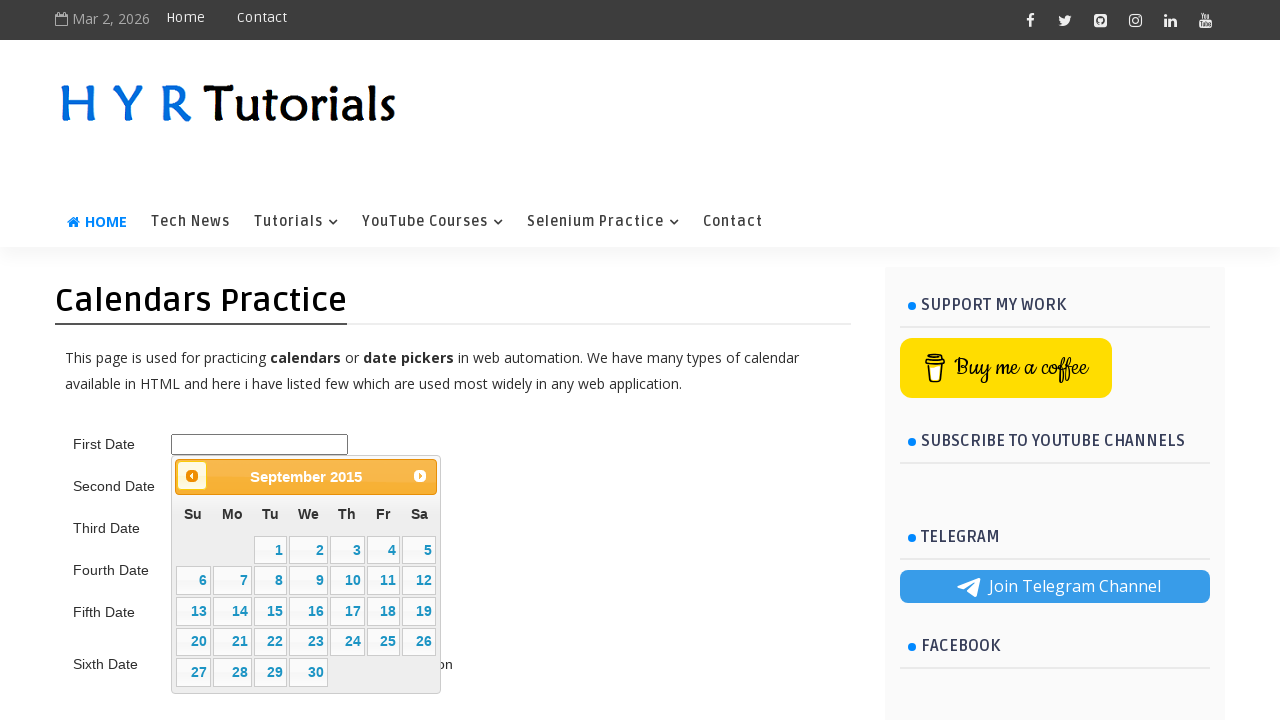

Retrieved updated calendar title: September 2015
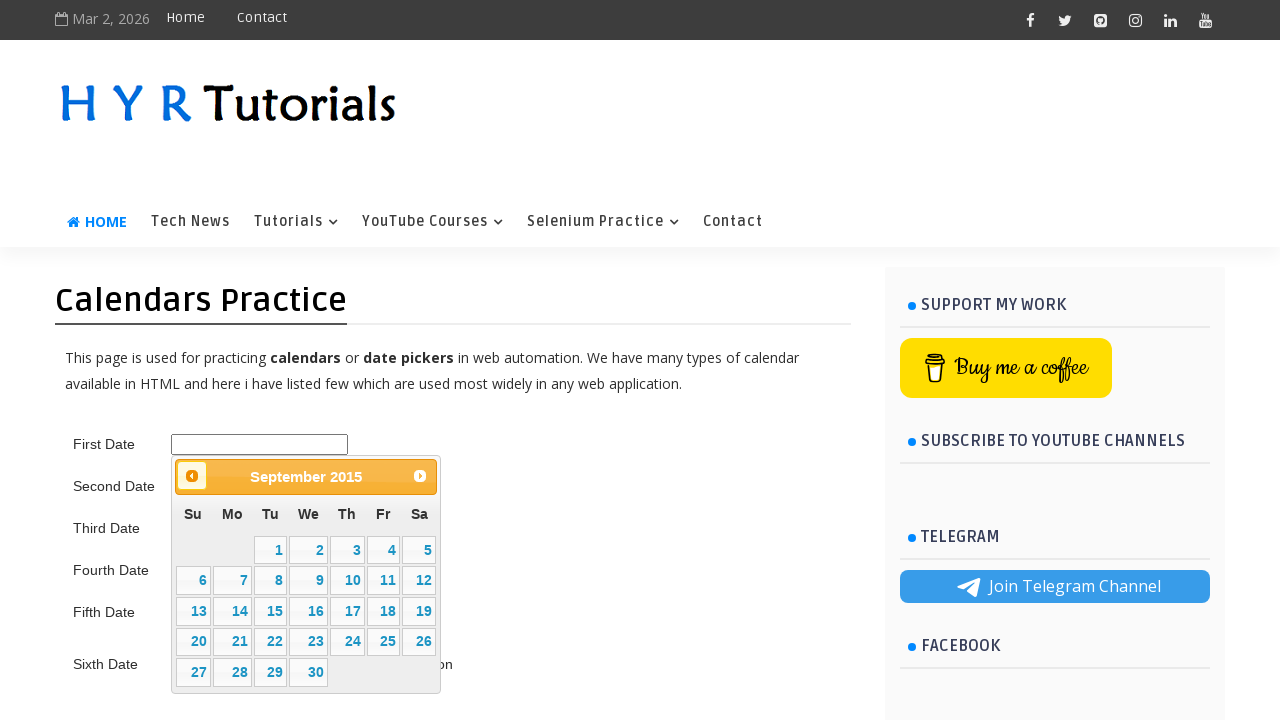

Clicked previous month button to navigate backward towards 05/June/2015 at (192, 476) on .ui-datepicker-prev
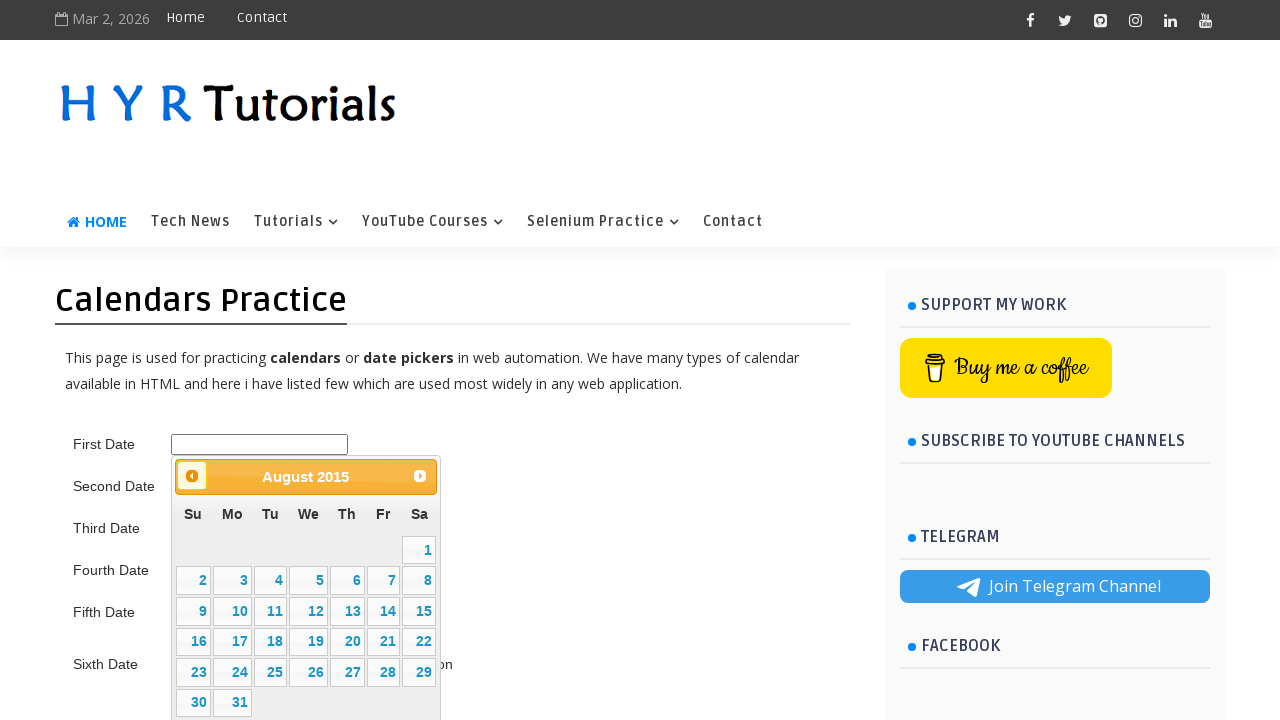

Retrieved updated calendar title: August 2015
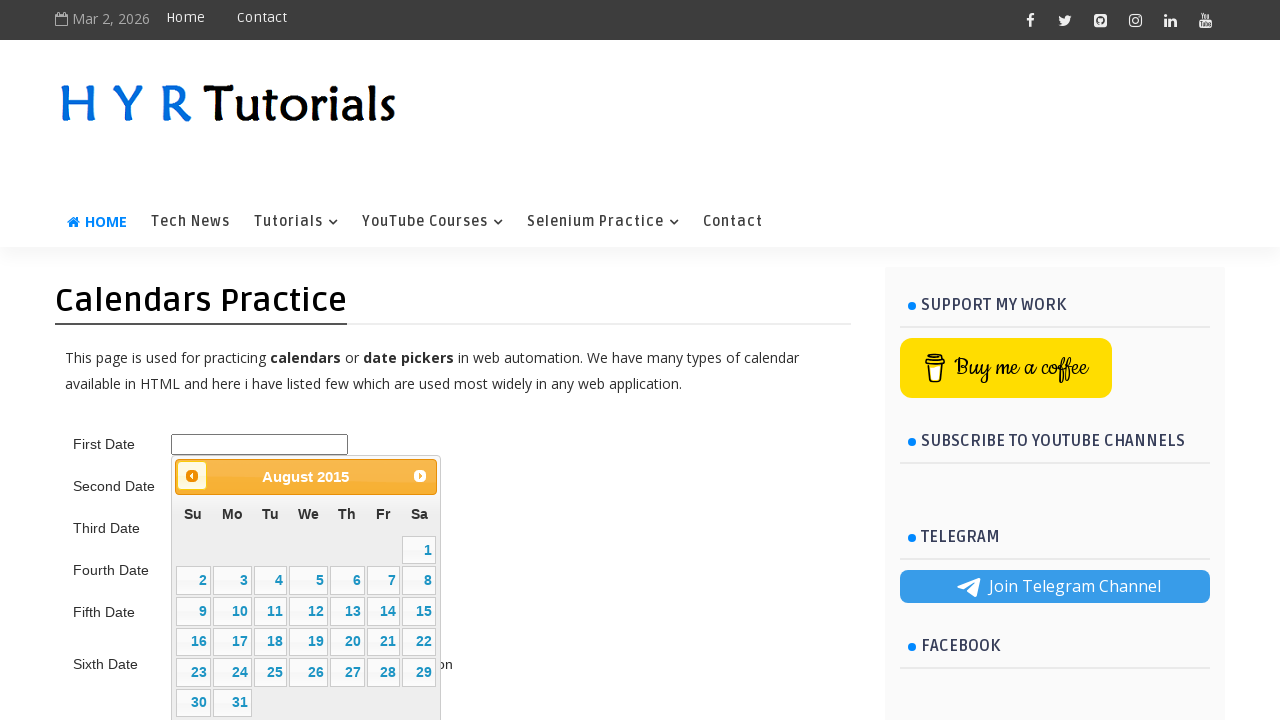

Clicked previous month button to navigate backward towards 05/June/2015 at (192, 476) on .ui-datepicker-prev
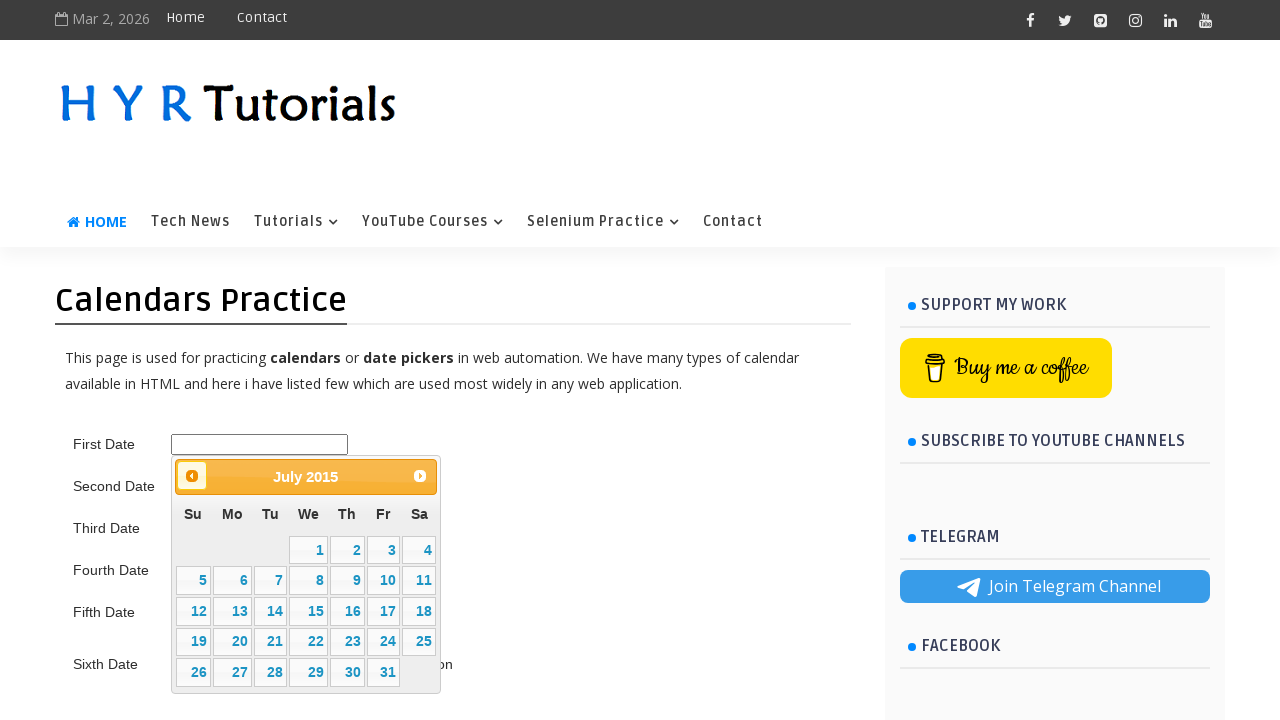

Retrieved updated calendar title: July 2015
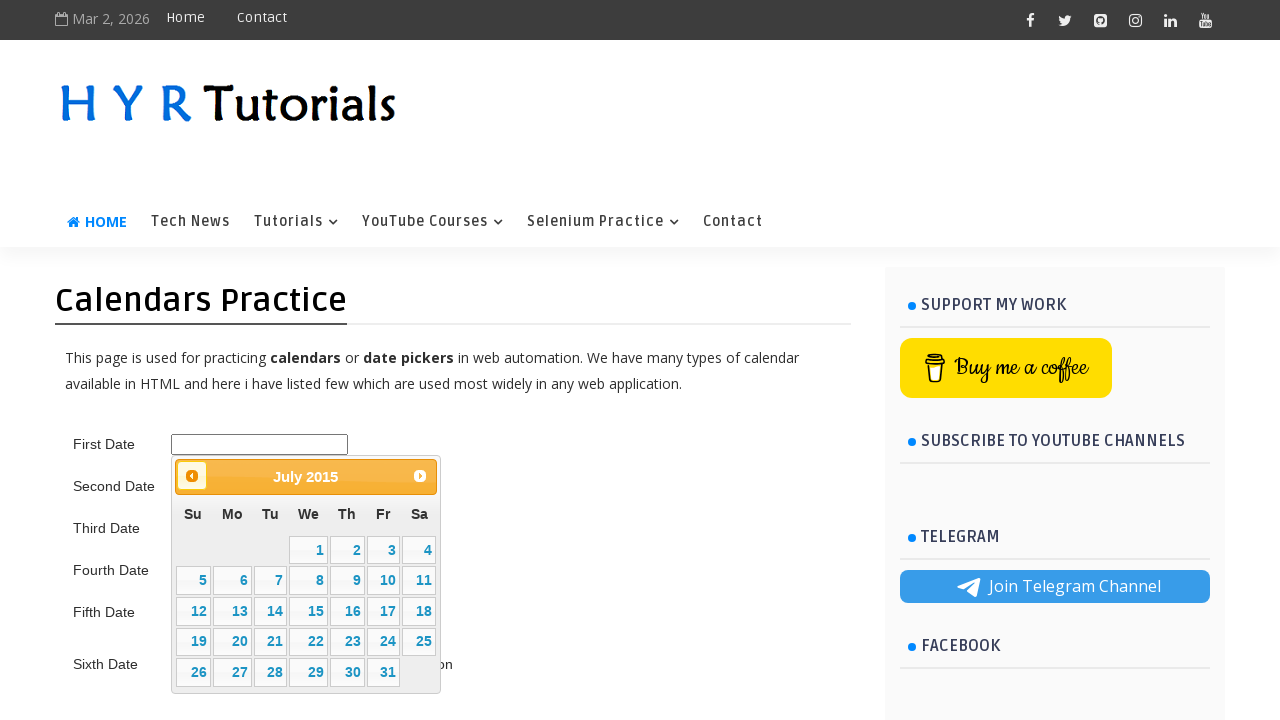

Clicked previous month button to navigate backward towards 05/June/2015 at (192, 476) on .ui-datepicker-prev
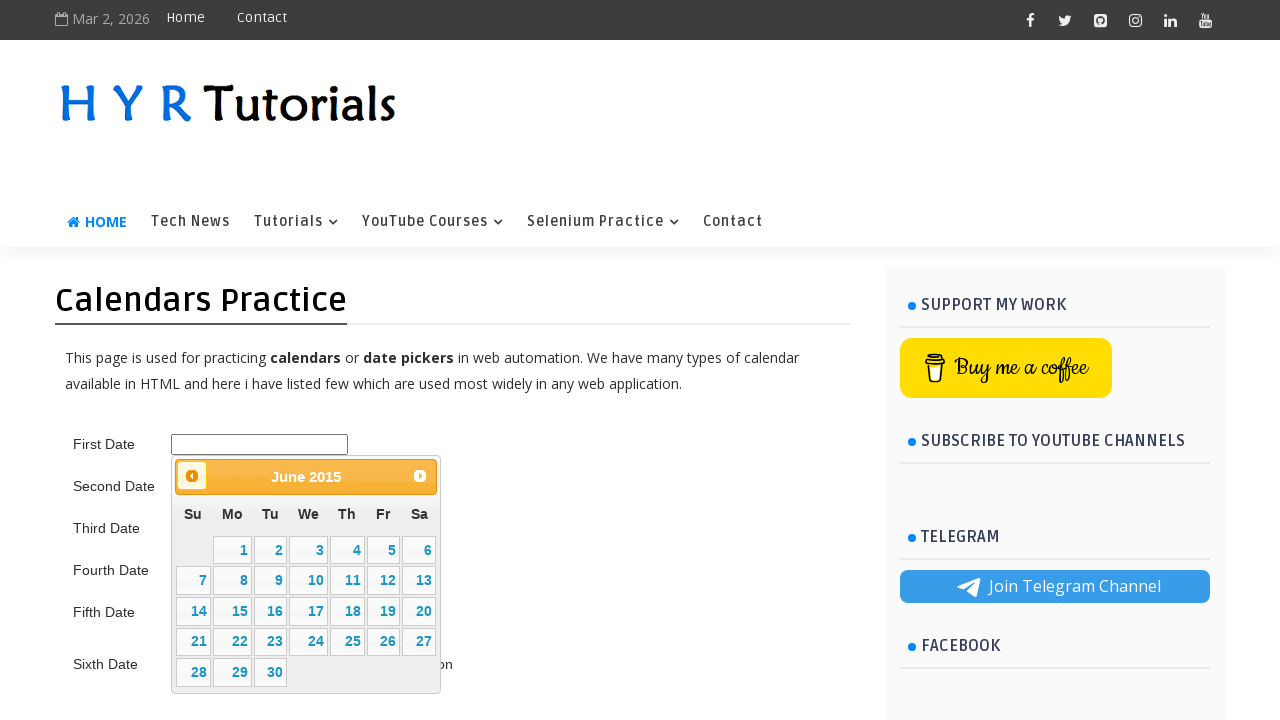

Retrieved updated calendar title: June 2015
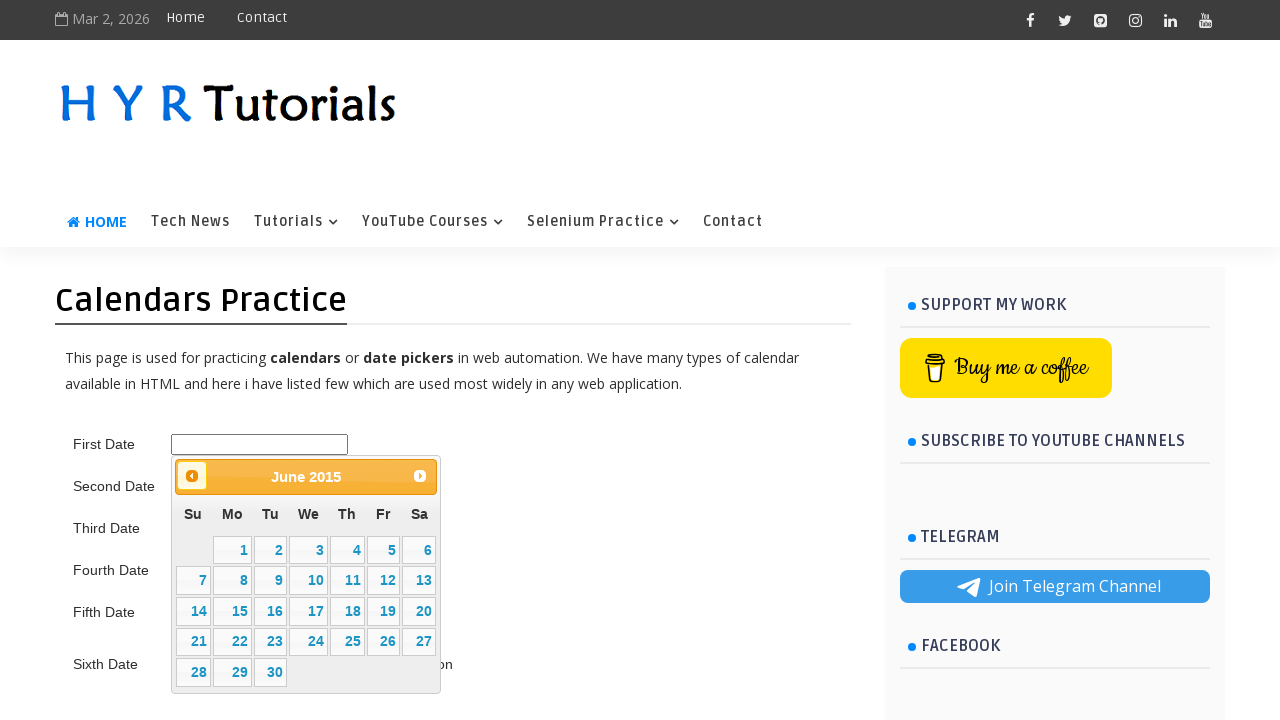

Clicked day 5 to select 05/June/2015 at (383, 550) on table.ui-datepicker-calendar td:not(.ui-datepicker-other-month) a:text-is('5')
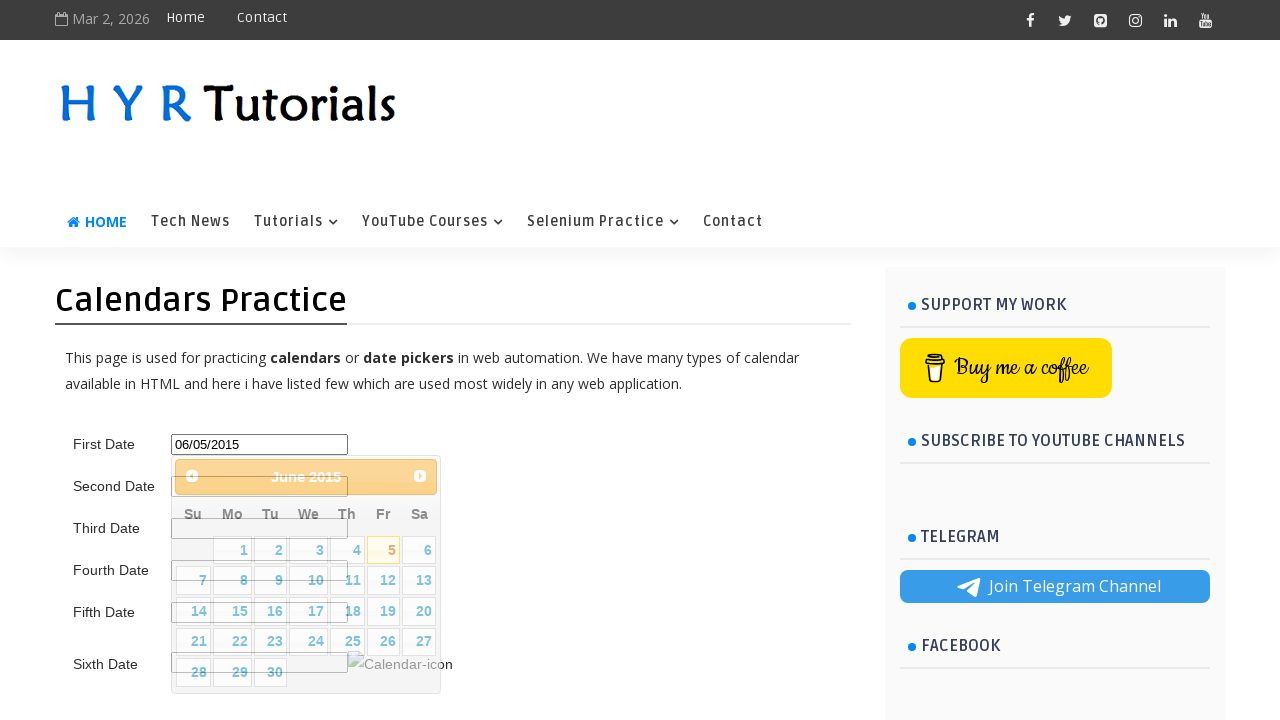

Successfully selected June 5, 2015 from first date picker
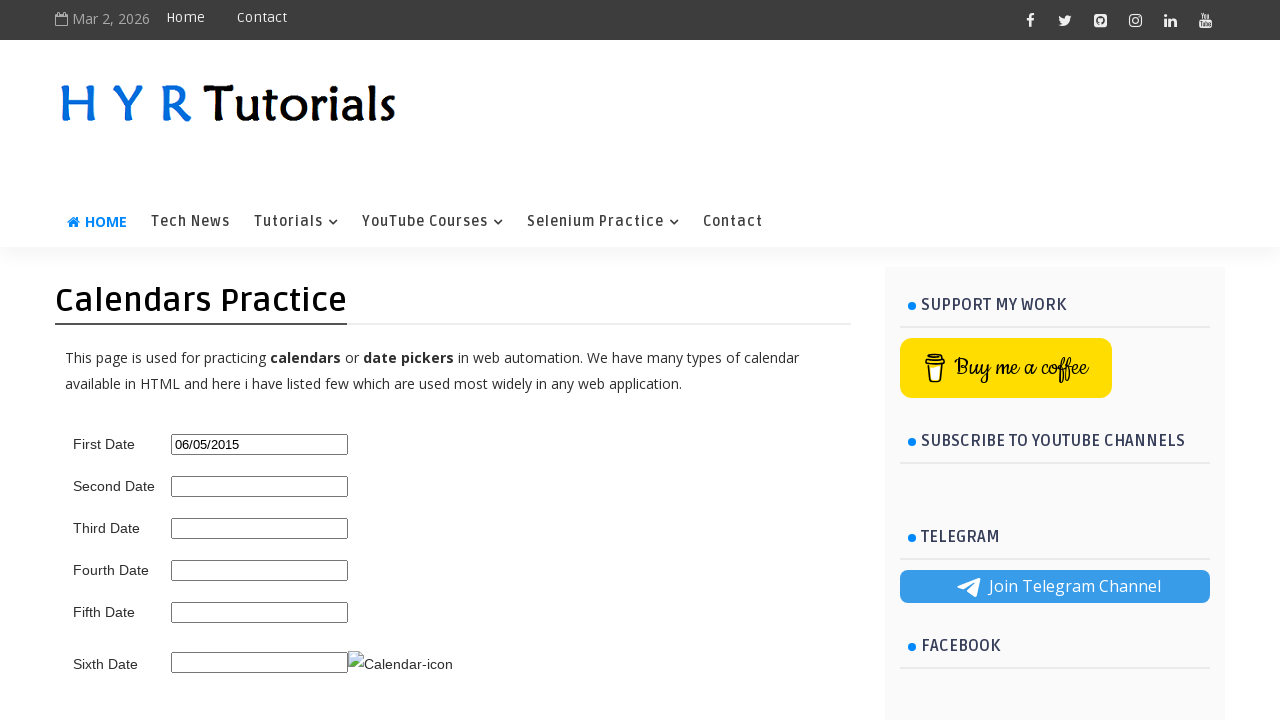

Clicked second date picker input field at (260, 486) on #second_date_picker
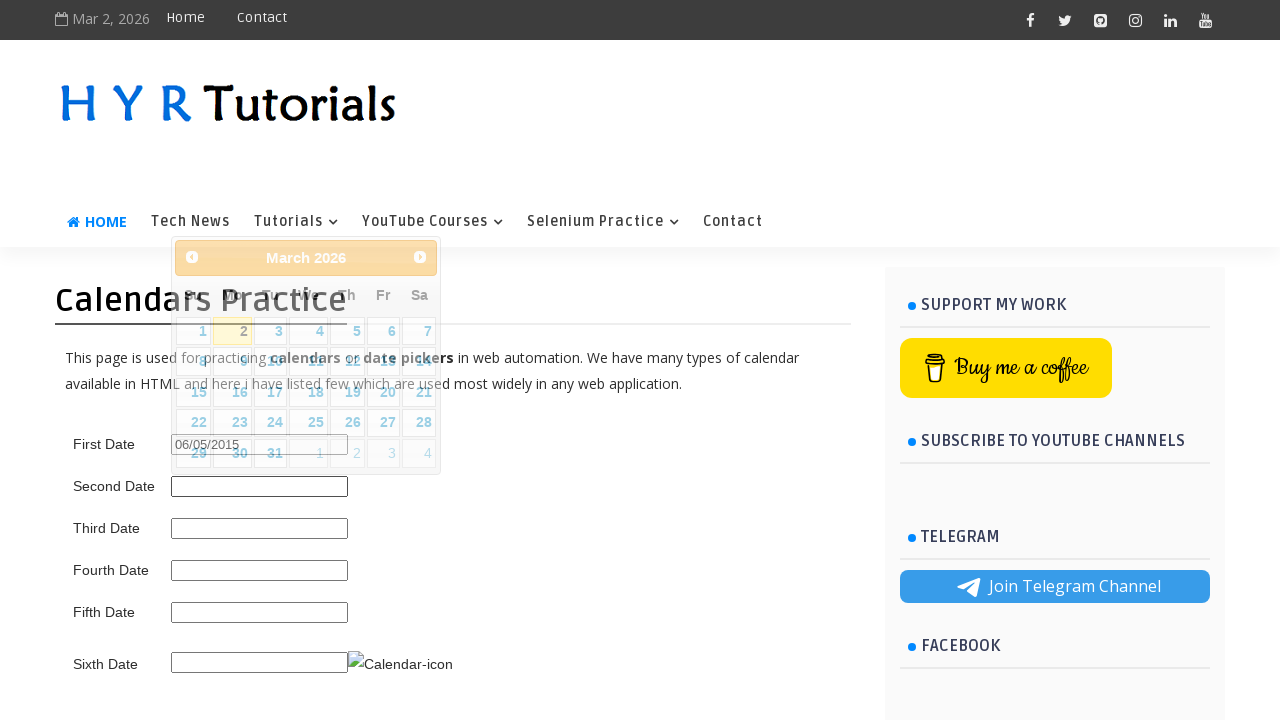

Calendar picker appeared with title visible
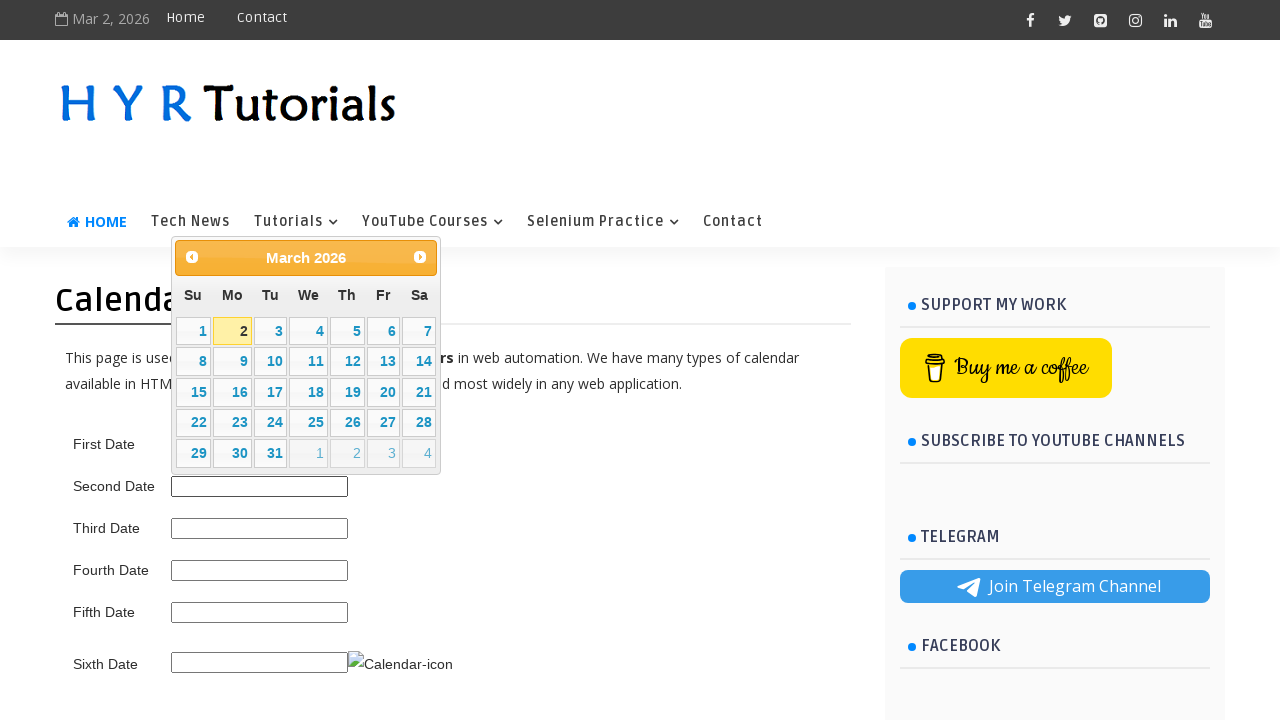

Retrieved current calendar title: March 2026
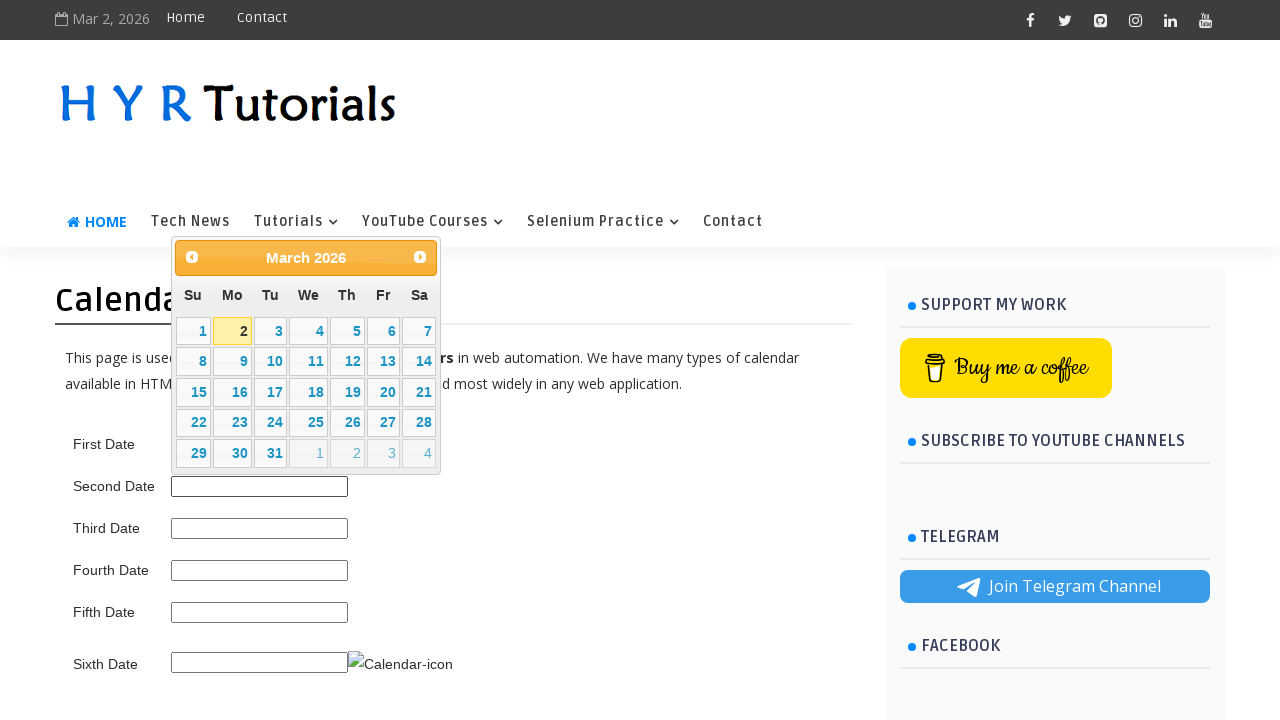

Clicked next month button to navigate forward towards 05/June/2025 at (420, 257) on .ui-datepicker-next
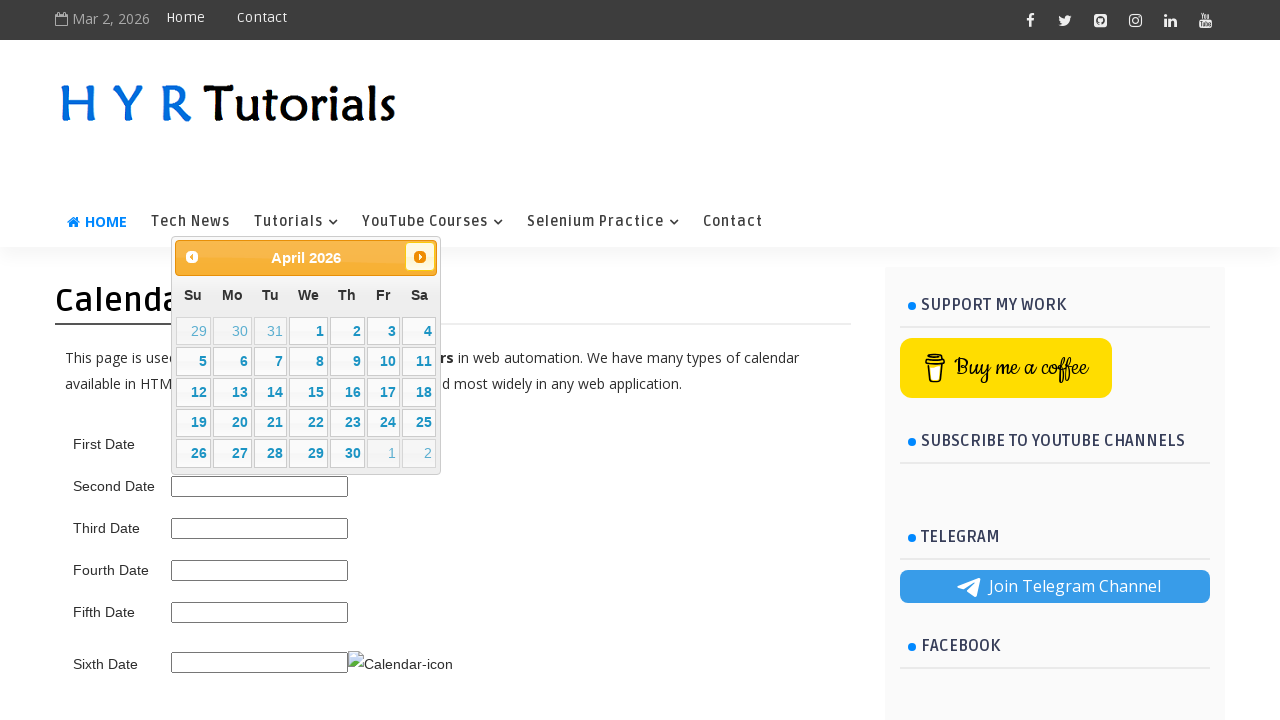

Retrieved updated calendar title: April 2026
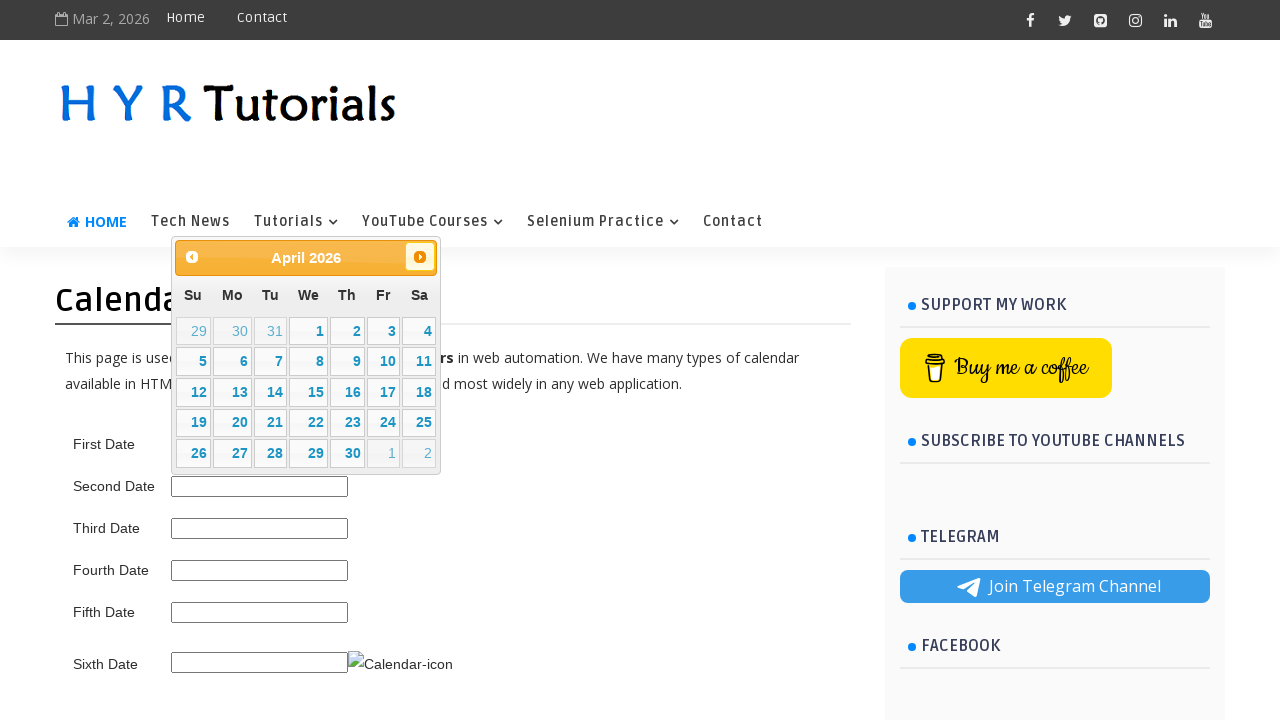

Clicked next month button to navigate forward towards 05/June/2025 at (420, 257) on .ui-datepicker-next
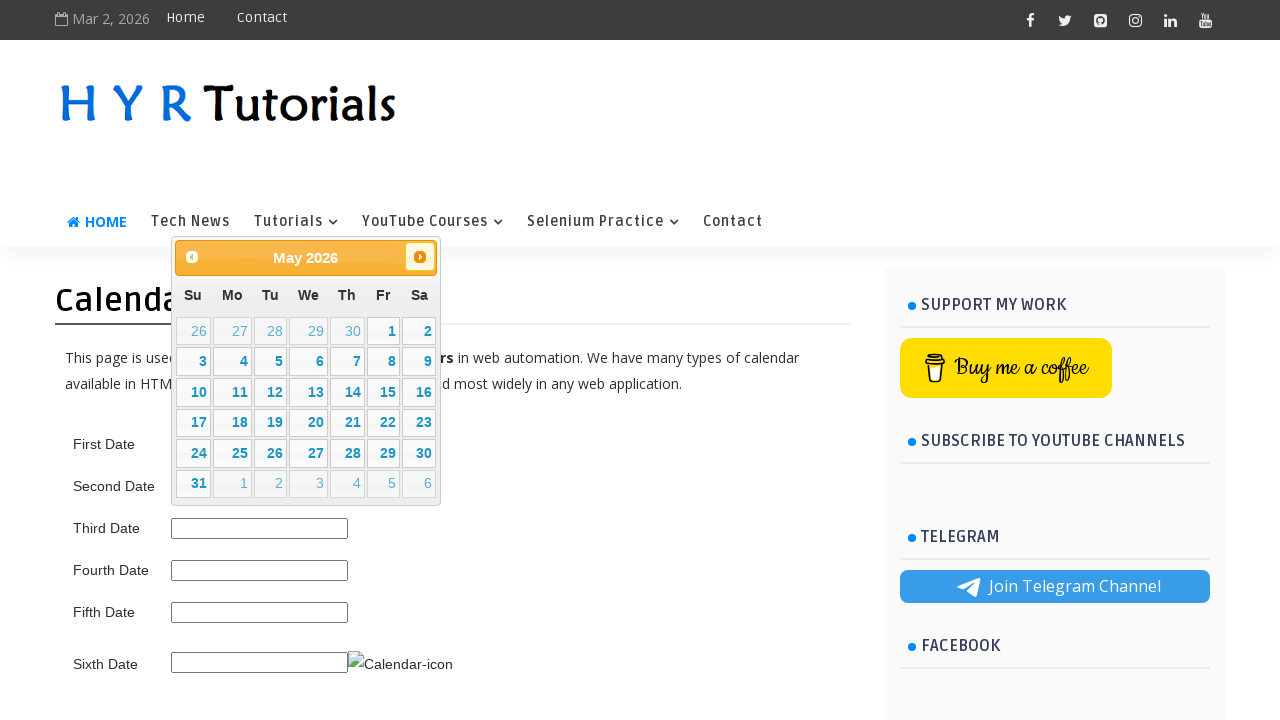

Retrieved updated calendar title: May 2026
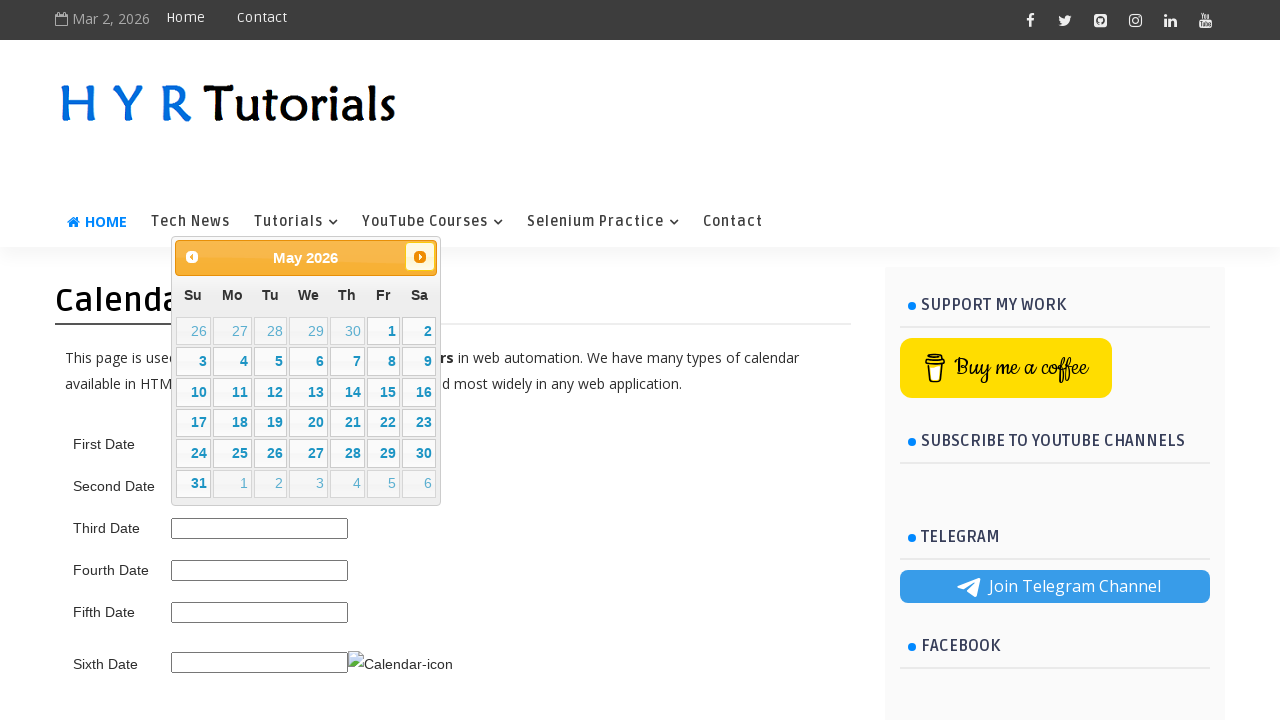

Clicked next month button to navigate forward towards 05/June/2025 at (420, 257) on .ui-datepicker-next
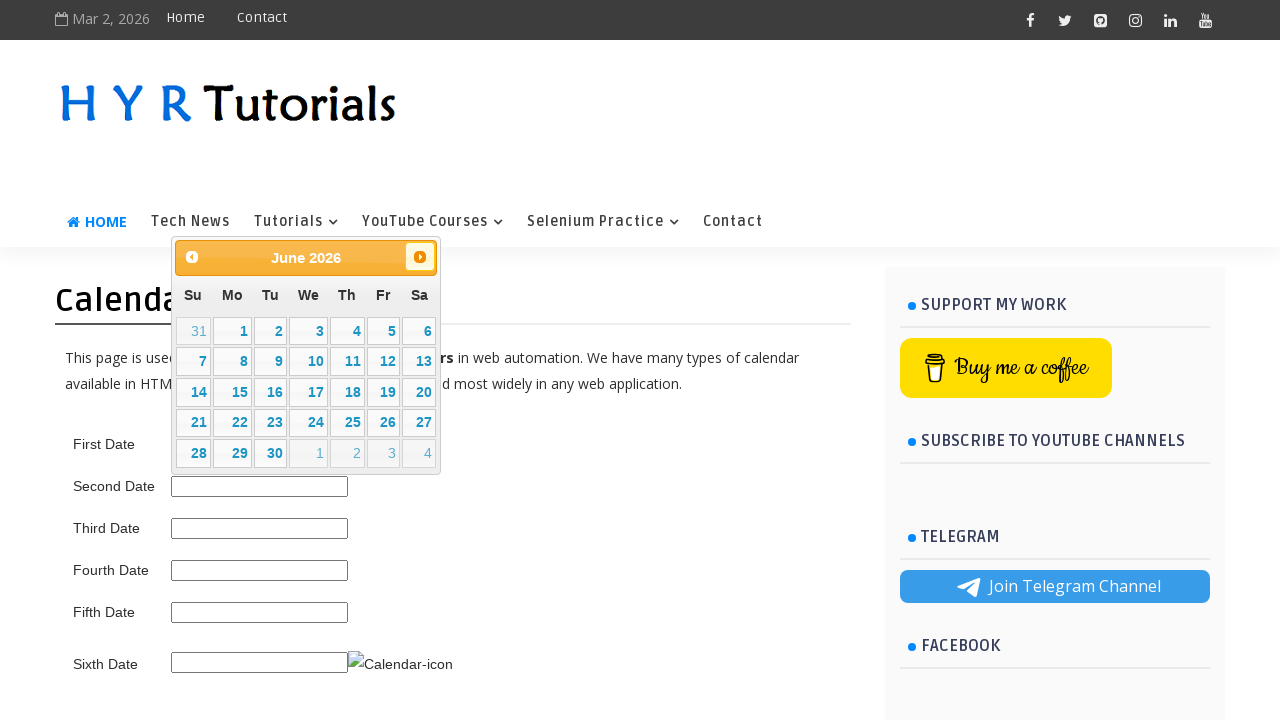

Retrieved updated calendar title: June 2026
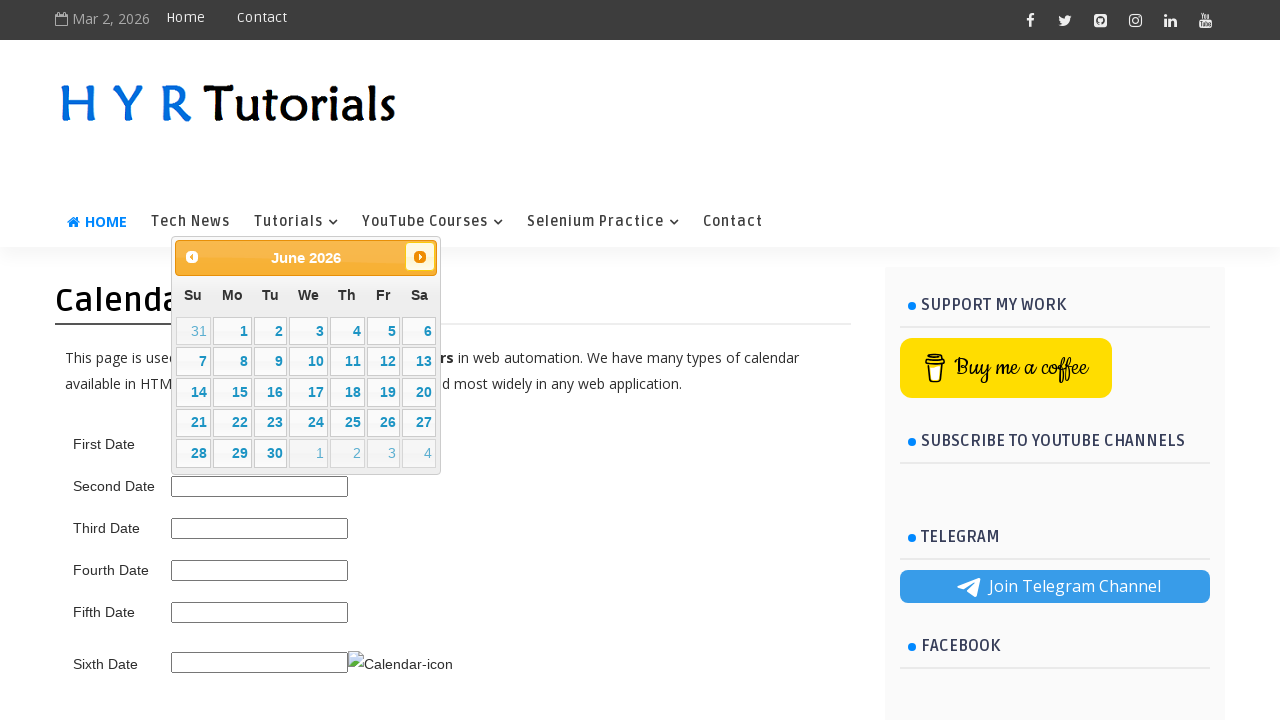

Clicked previous month button to navigate backward towards 05/June/2025 at (192, 257) on .ui-datepicker-prev
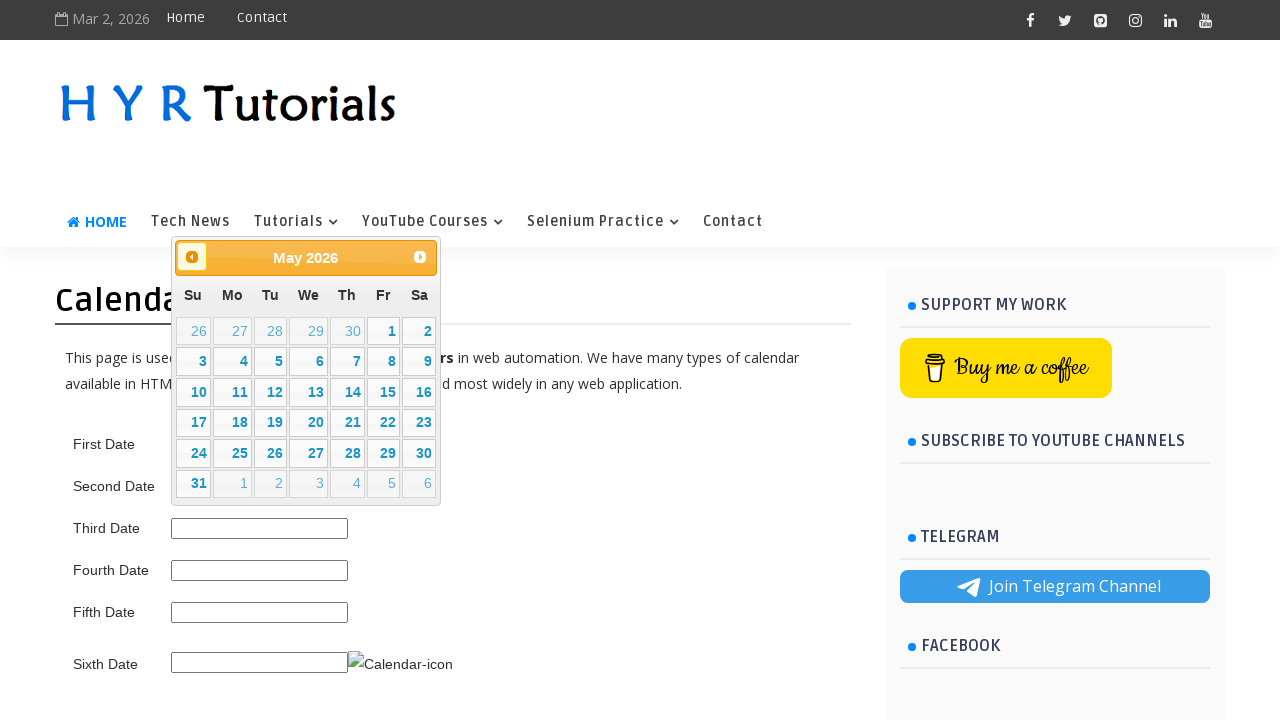

Retrieved updated calendar title: May 2026
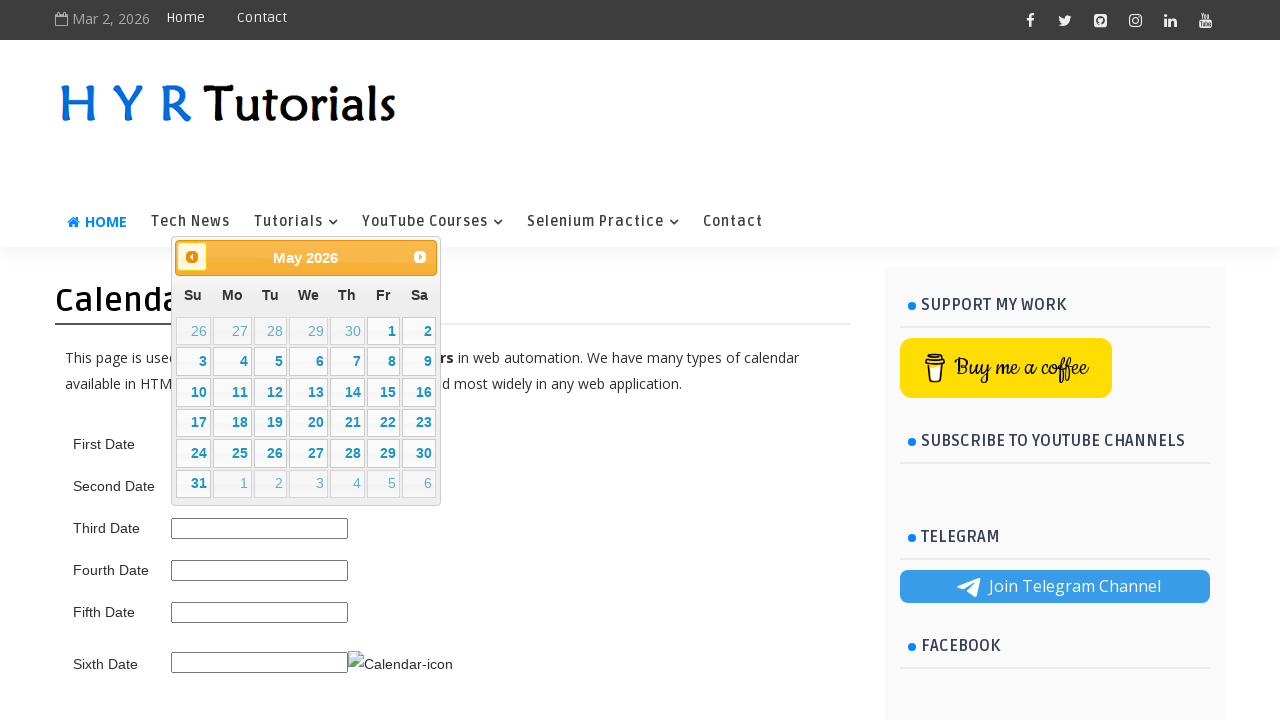

Clicked previous month button to navigate backward towards 05/June/2025 at (192, 257) on .ui-datepicker-prev
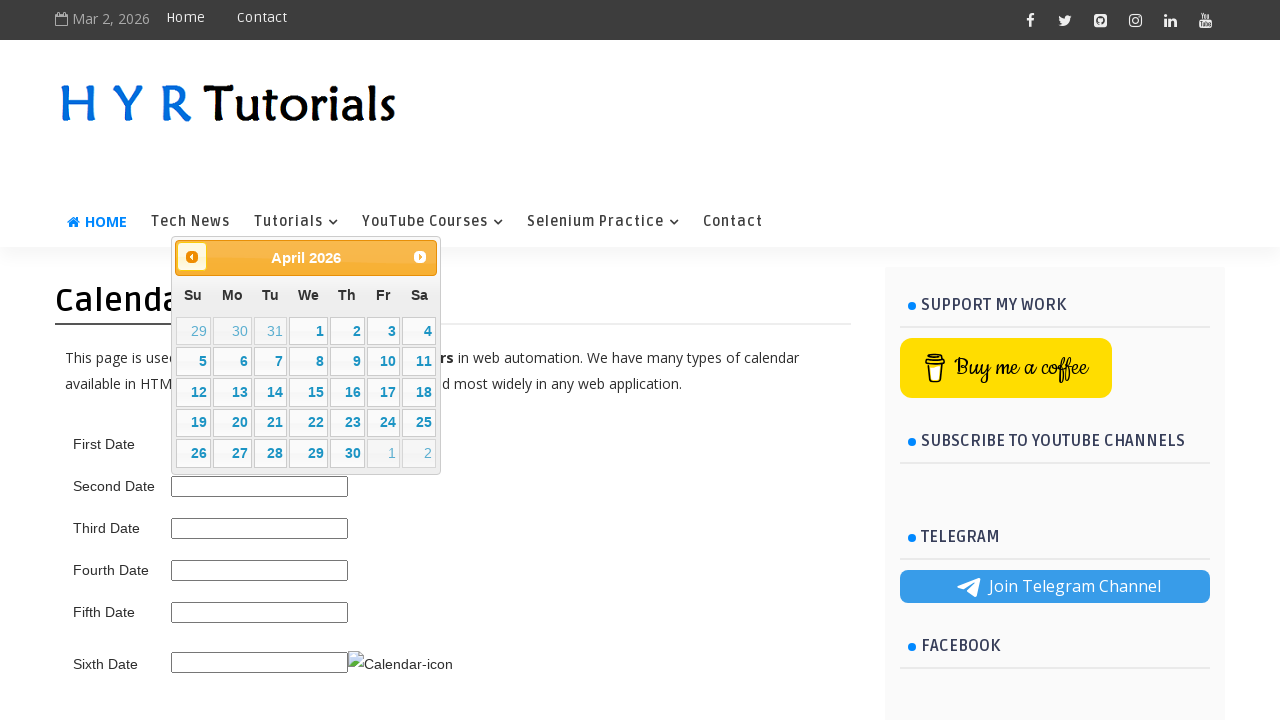

Retrieved updated calendar title: April 2026
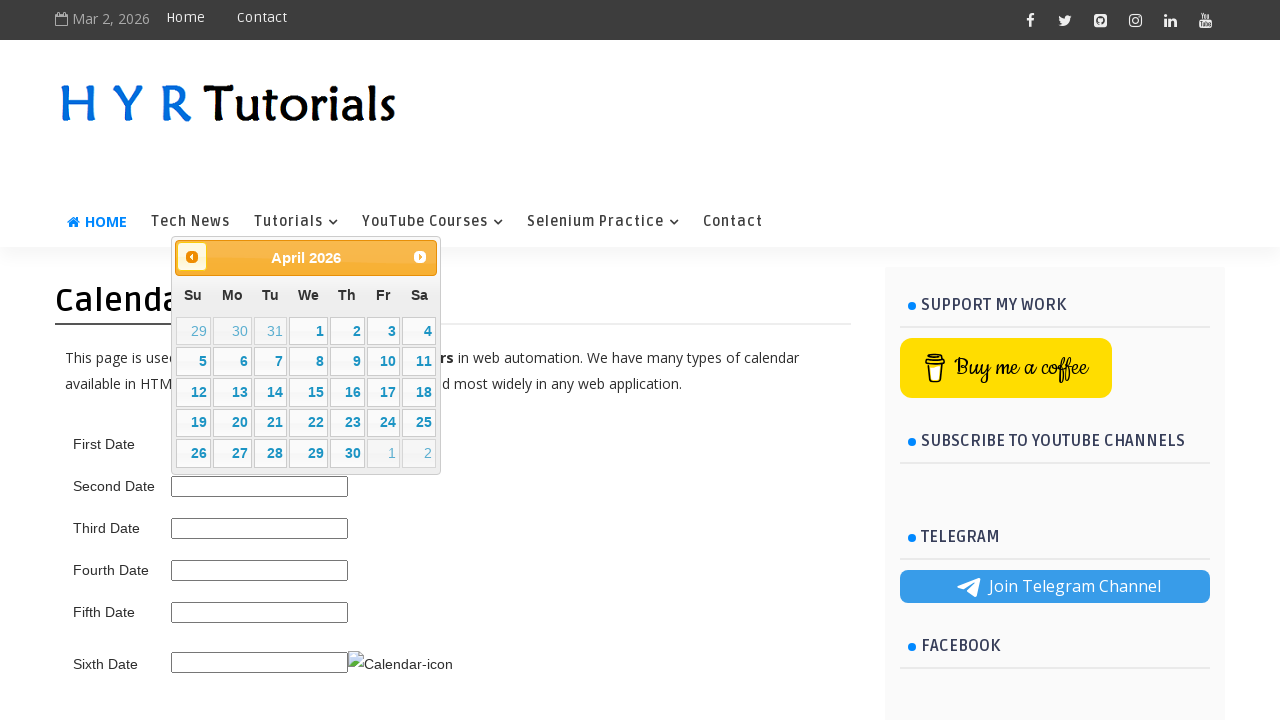

Clicked previous month button to navigate backward towards 05/June/2025 at (192, 257) on .ui-datepicker-prev
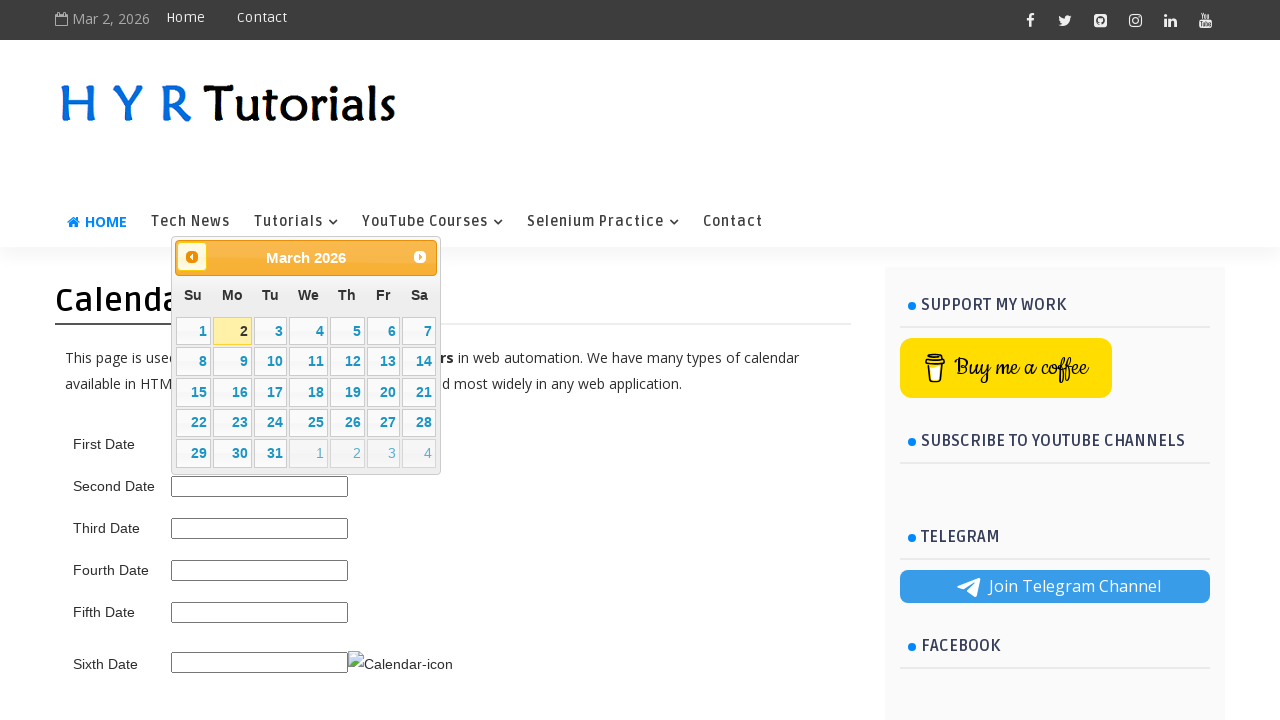

Retrieved updated calendar title: March 2026
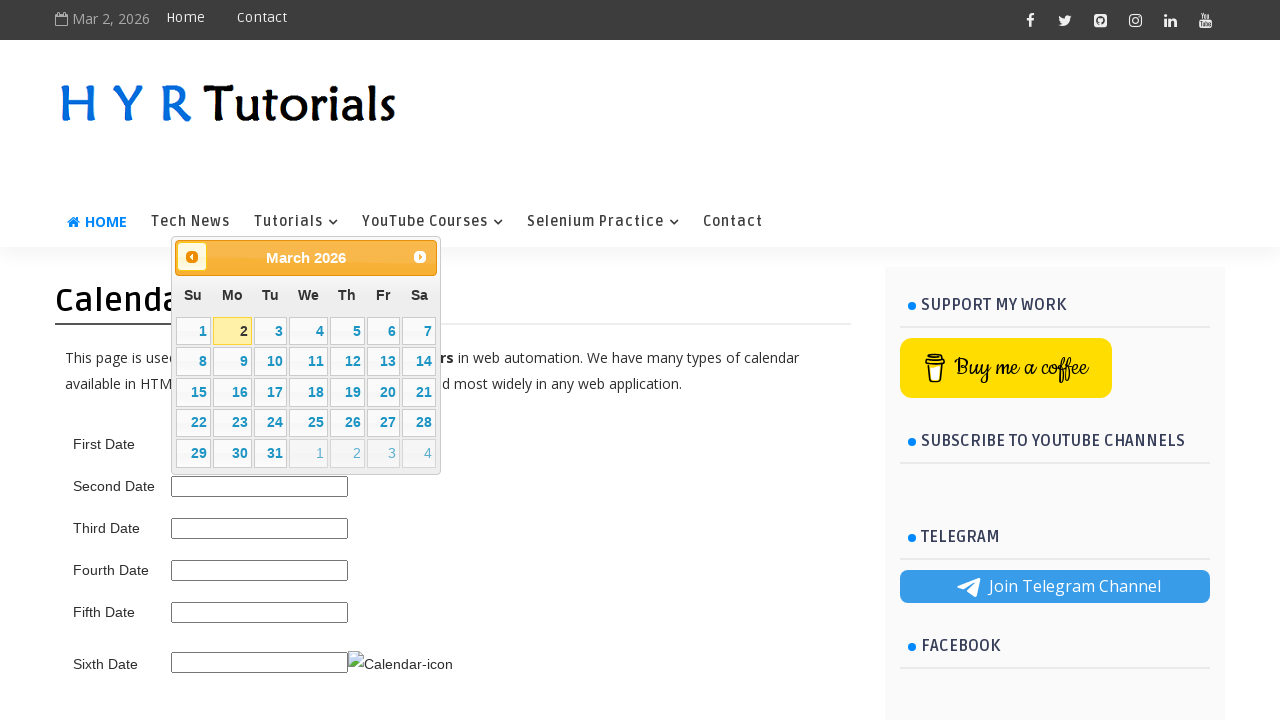

Clicked previous month button to navigate backward towards 05/June/2025 at (192, 257) on .ui-datepicker-prev
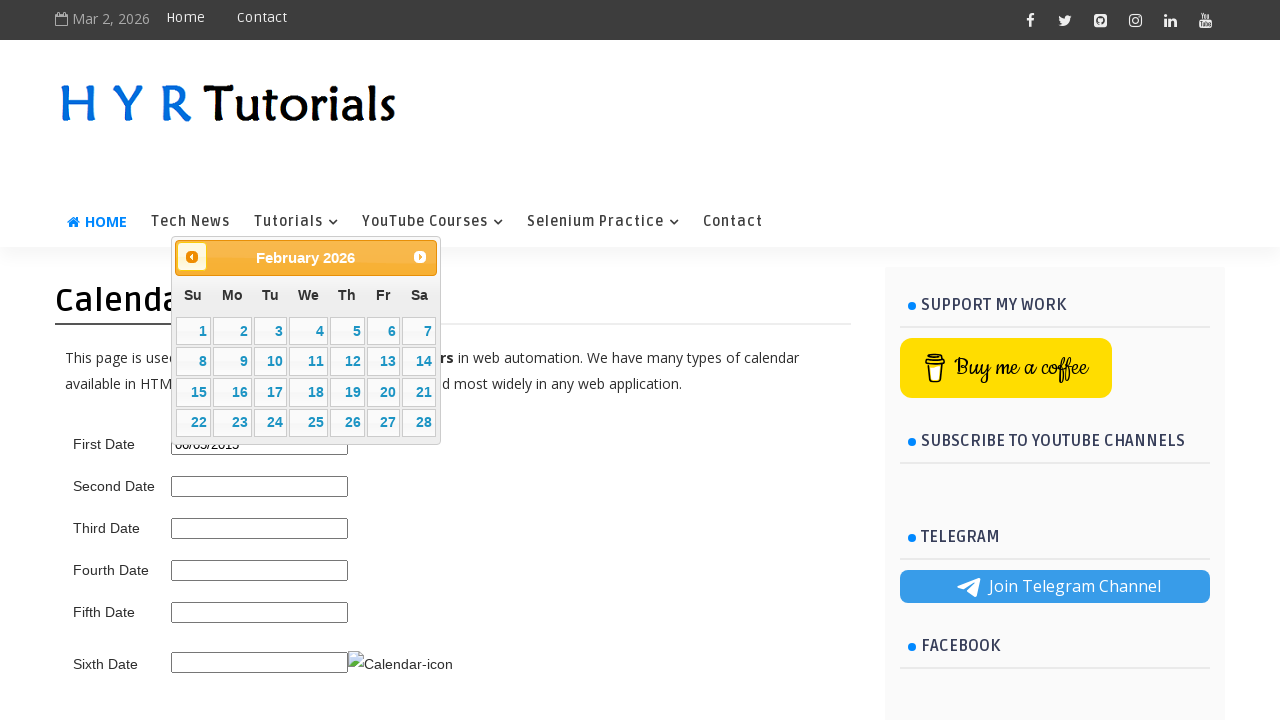

Retrieved updated calendar title: February 2026
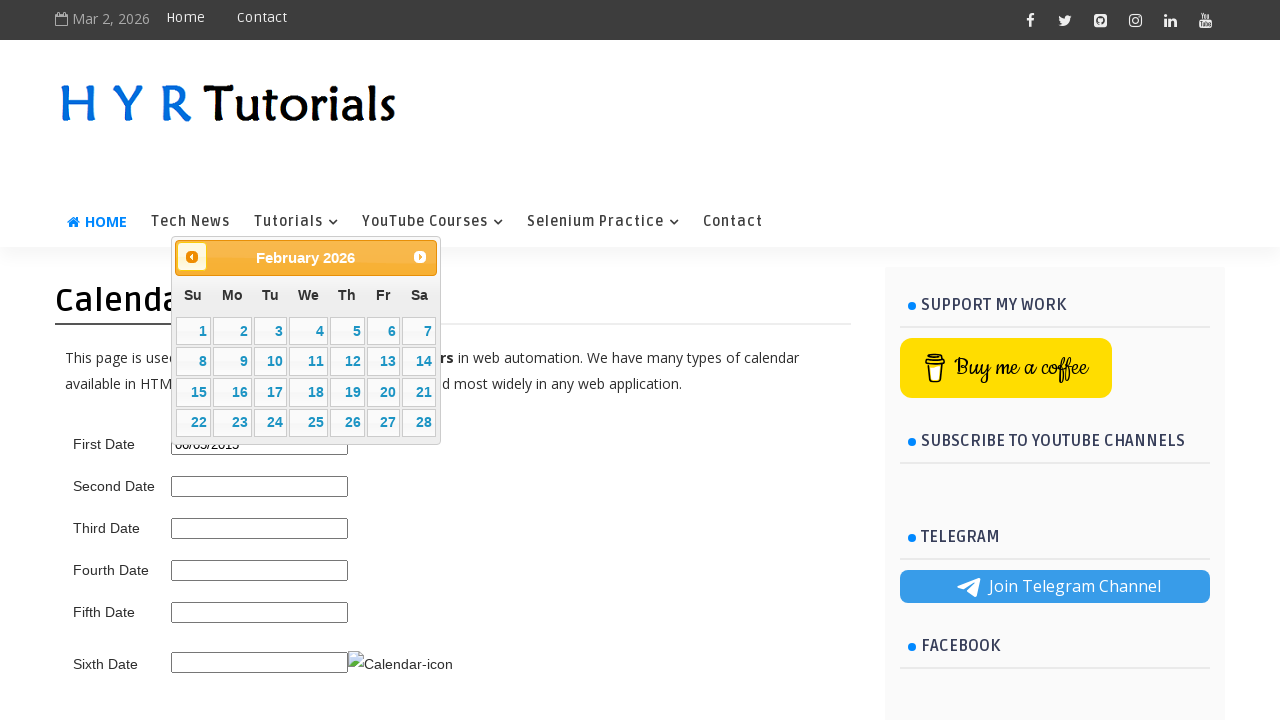

Clicked previous month button to navigate backward towards 05/June/2025 at (192, 257) on .ui-datepicker-prev
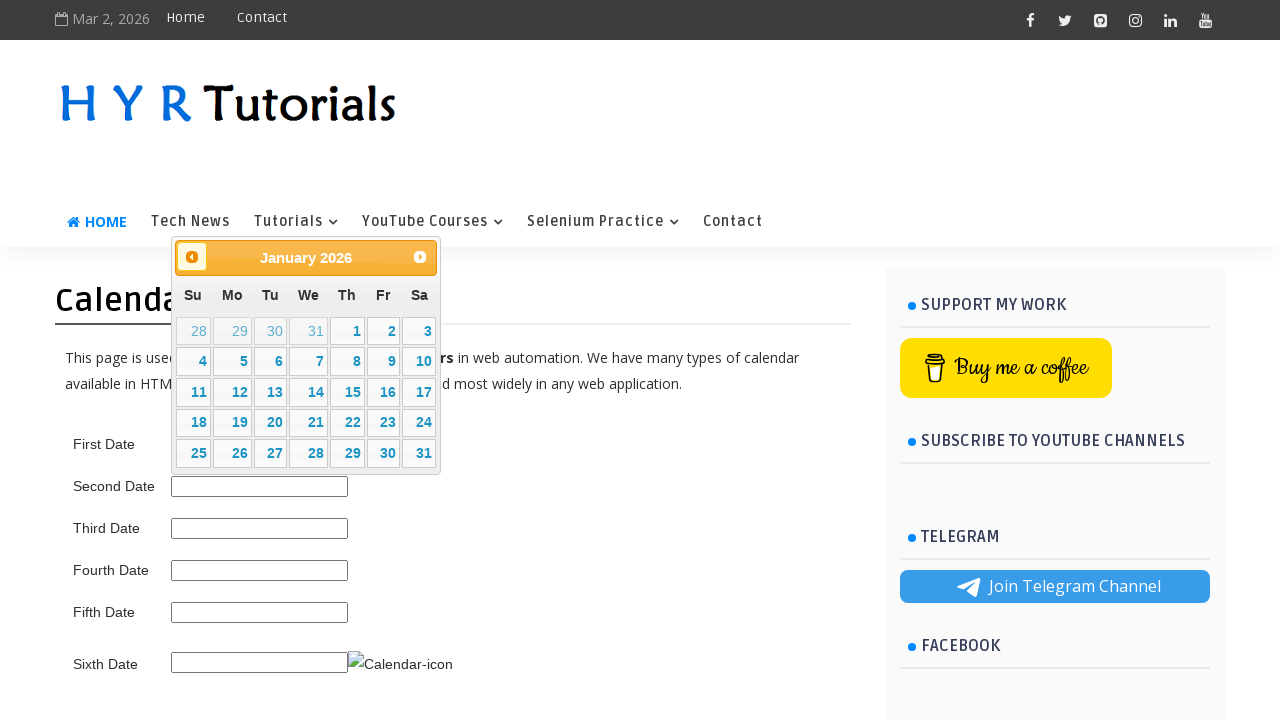

Retrieved updated calendar title: January 2026
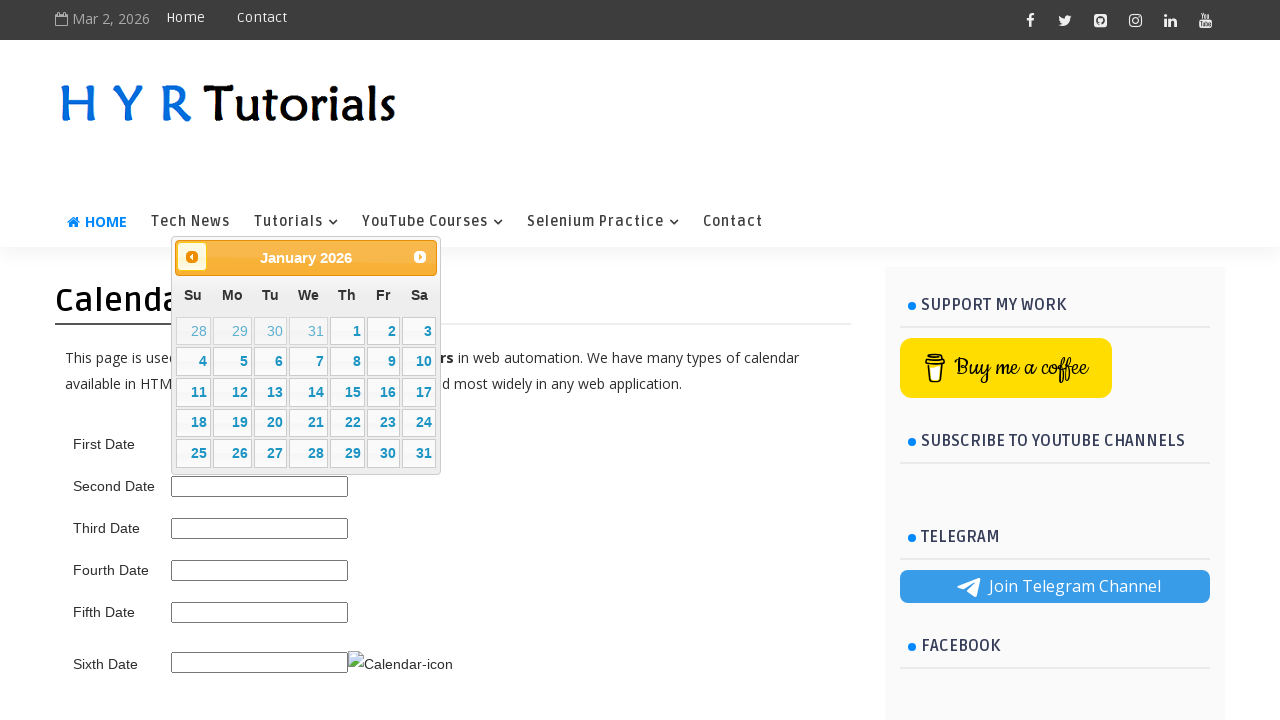

Clicked previous month button to navigate backward towards 05/June/2025 at (192, 257) on .ui-datepicker-prev
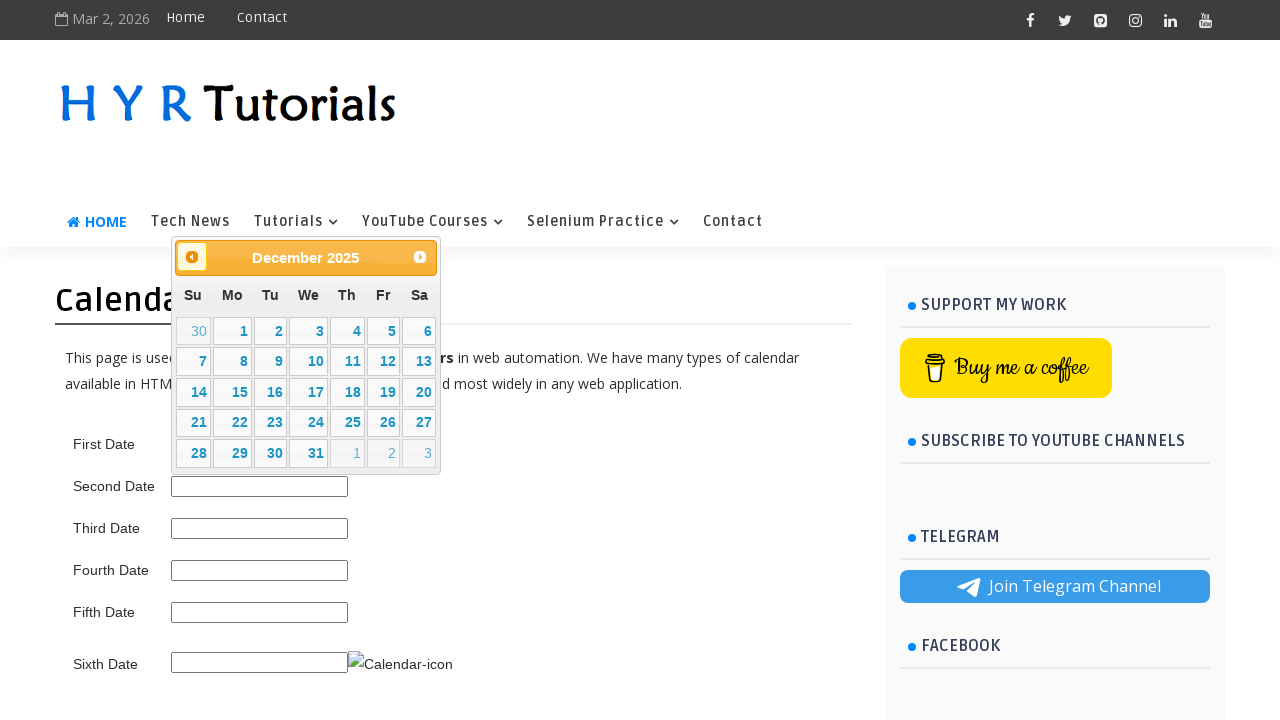

Retrieved updated calendar title: December 2025
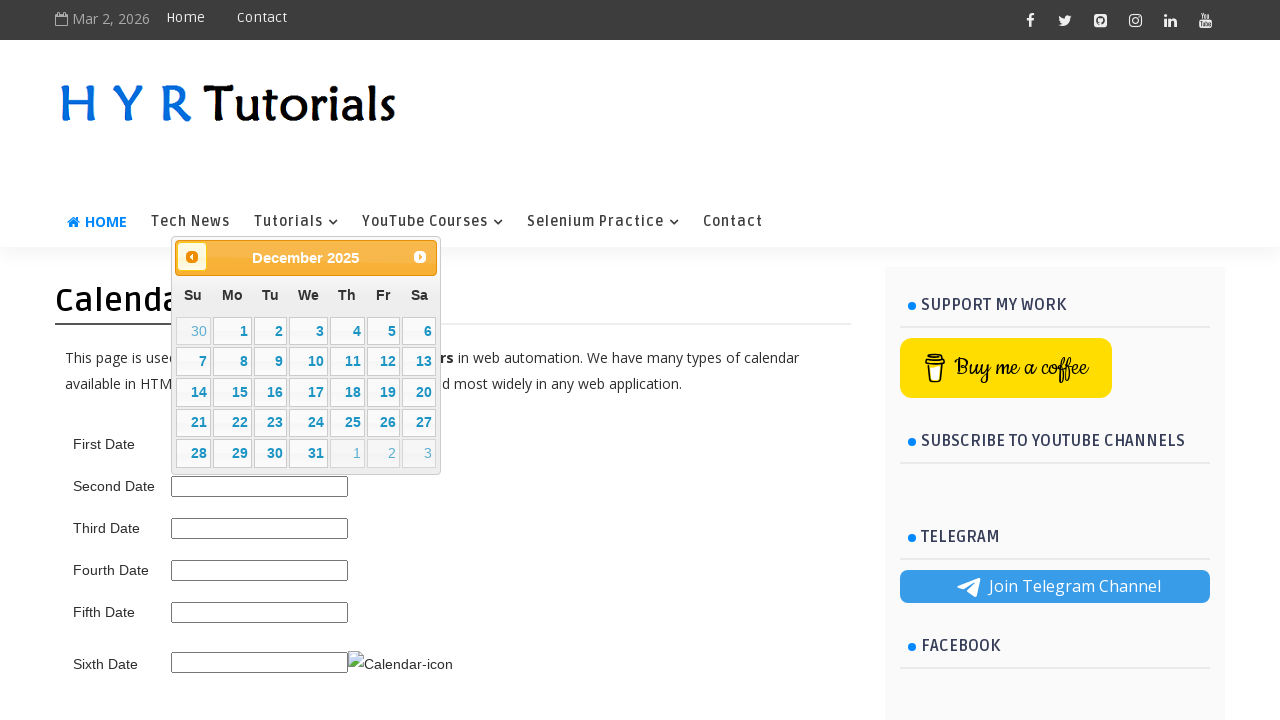

Clicked previous month button to navigate backward towards 05/June/2025 at (192, 257) on .ui-datepicker-prev
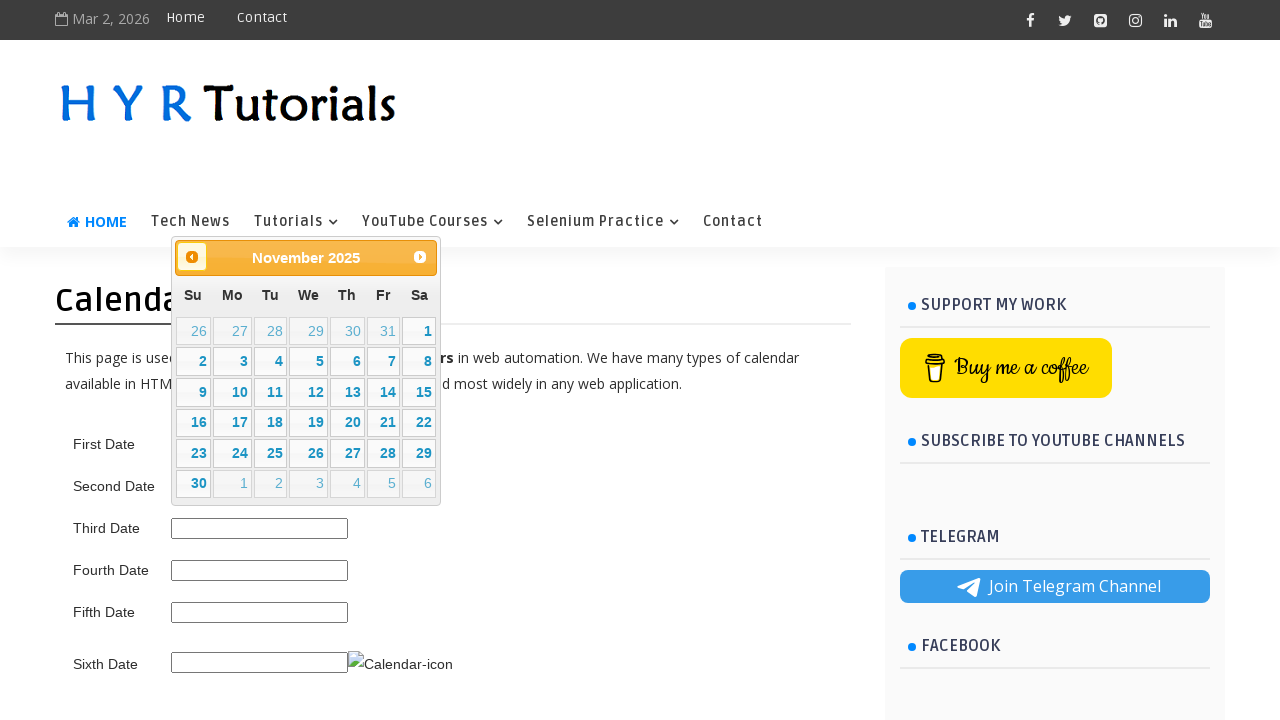

Retrieved updated calendar title: November 2025
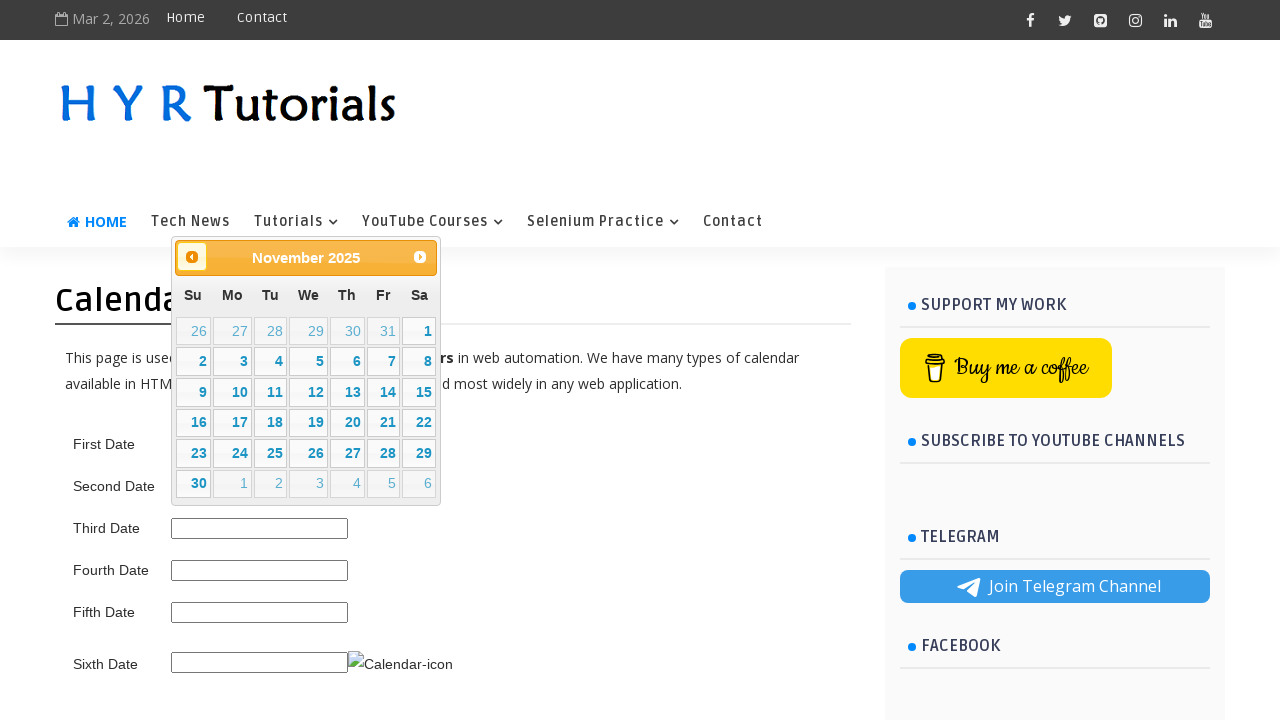

Clicked previous month button to navigate backward towards 05/June/2025 at (192, 257) on .ui-datepicker-prev
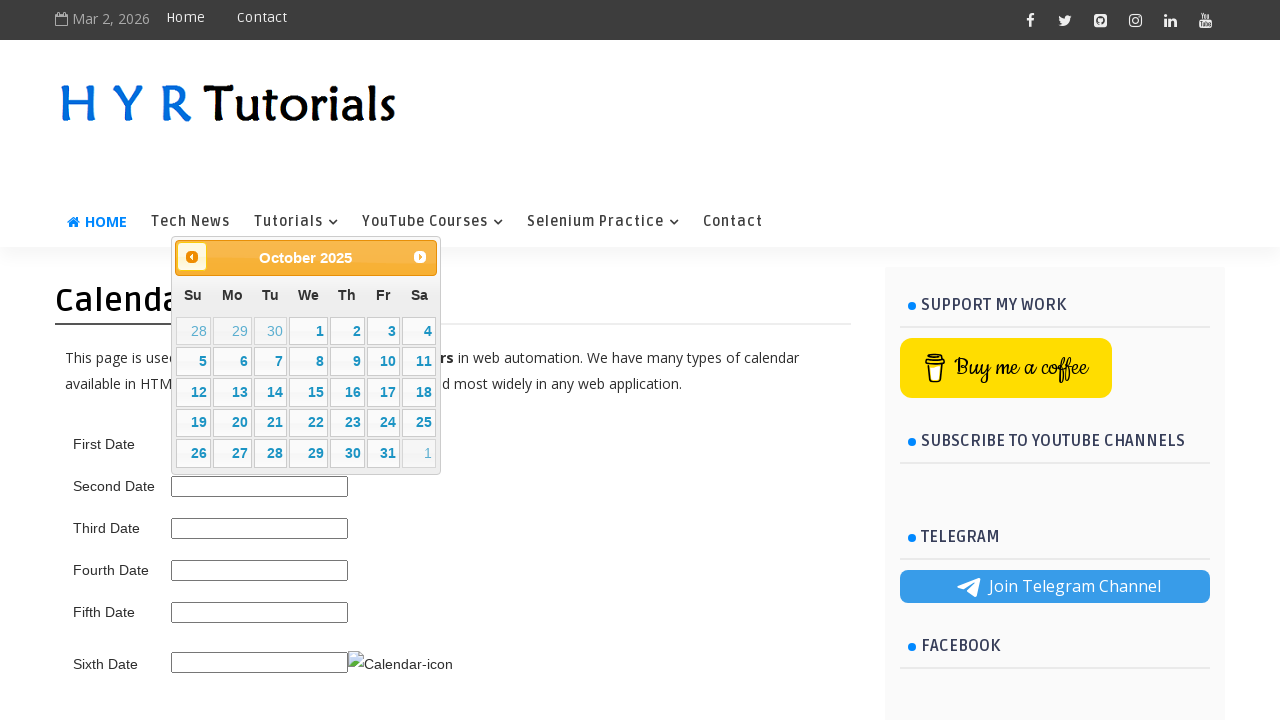

Retrieved updated calendar title: October 2025
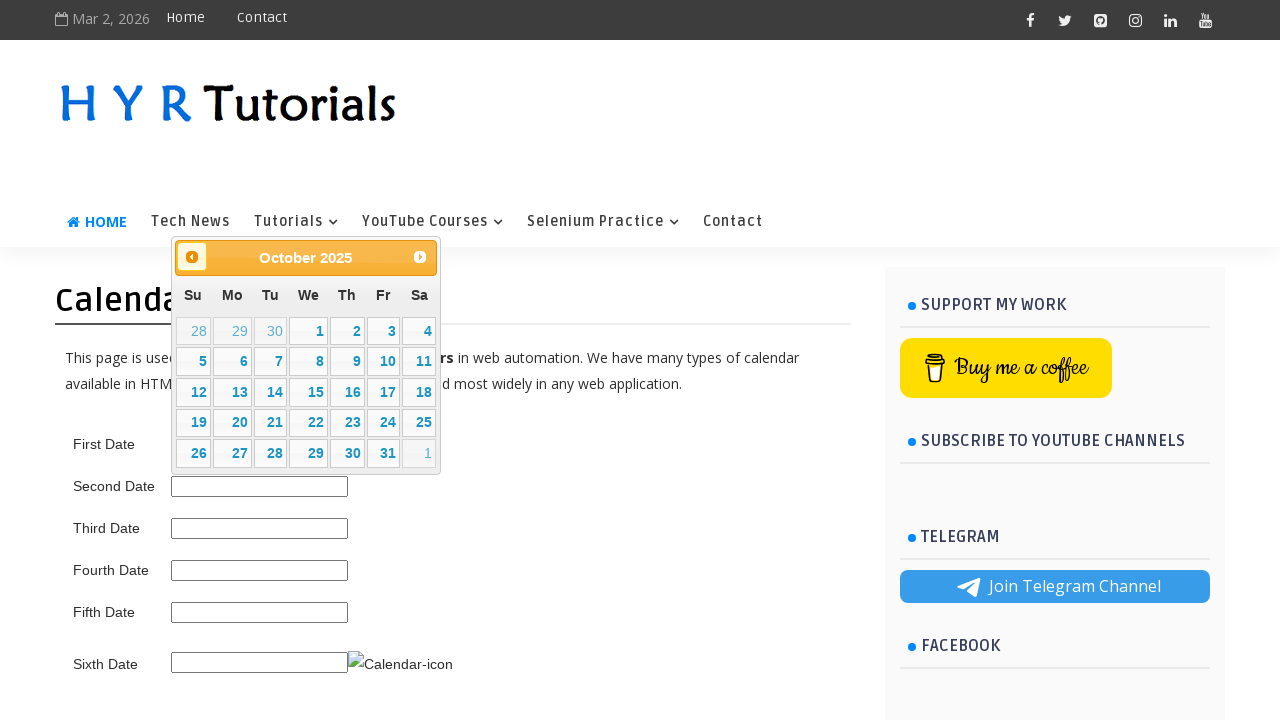

Clicked previous month button to navigate backward towards 05/June/2025 at (192, 257) on .ui-datepicker-prev
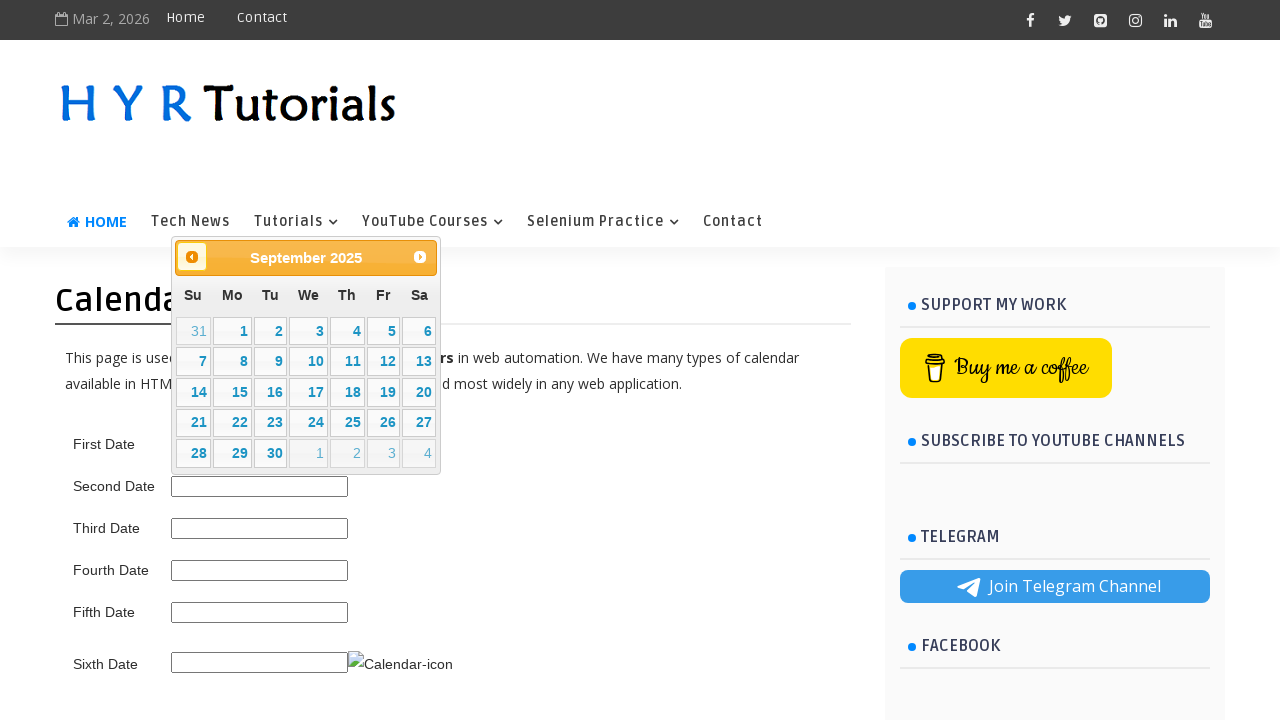

Retrieved updated calendar title: September 2025
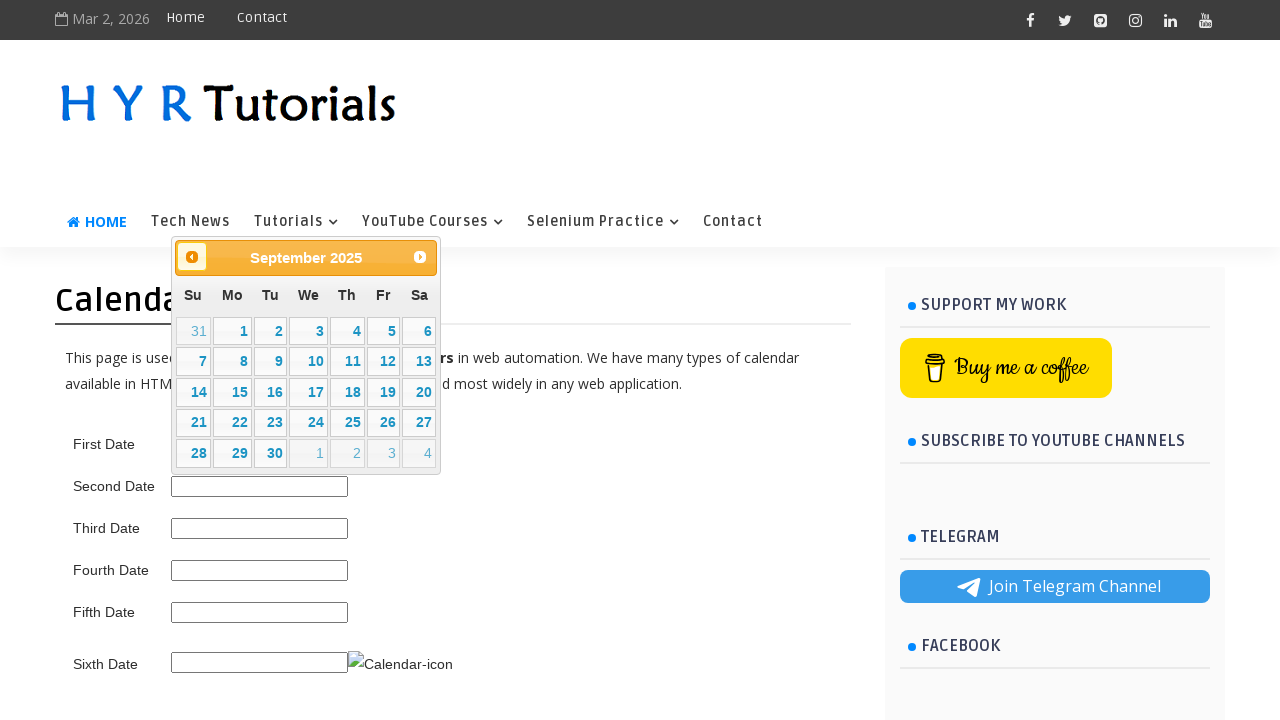

Clicked previous month button to navigate backward towards 05/June/2025 at (192, 257) on .ui-datepicker-prev
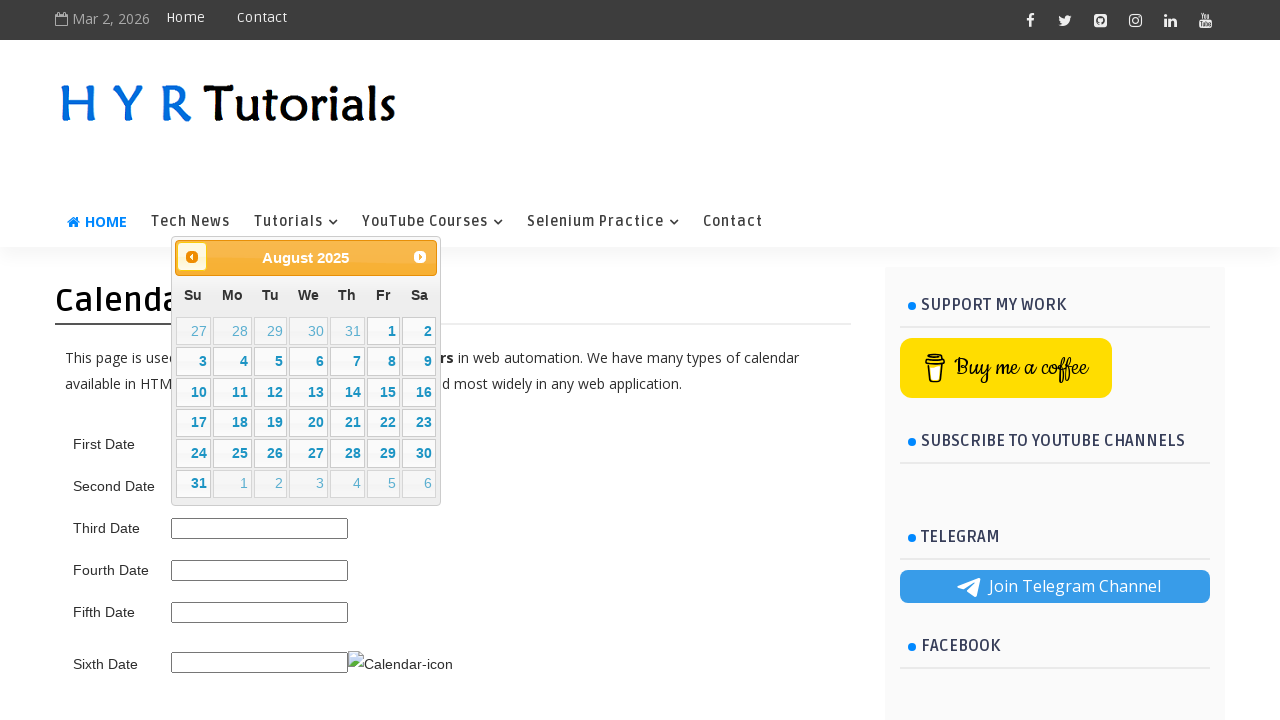

Retrieved updated calendar title: August 2025
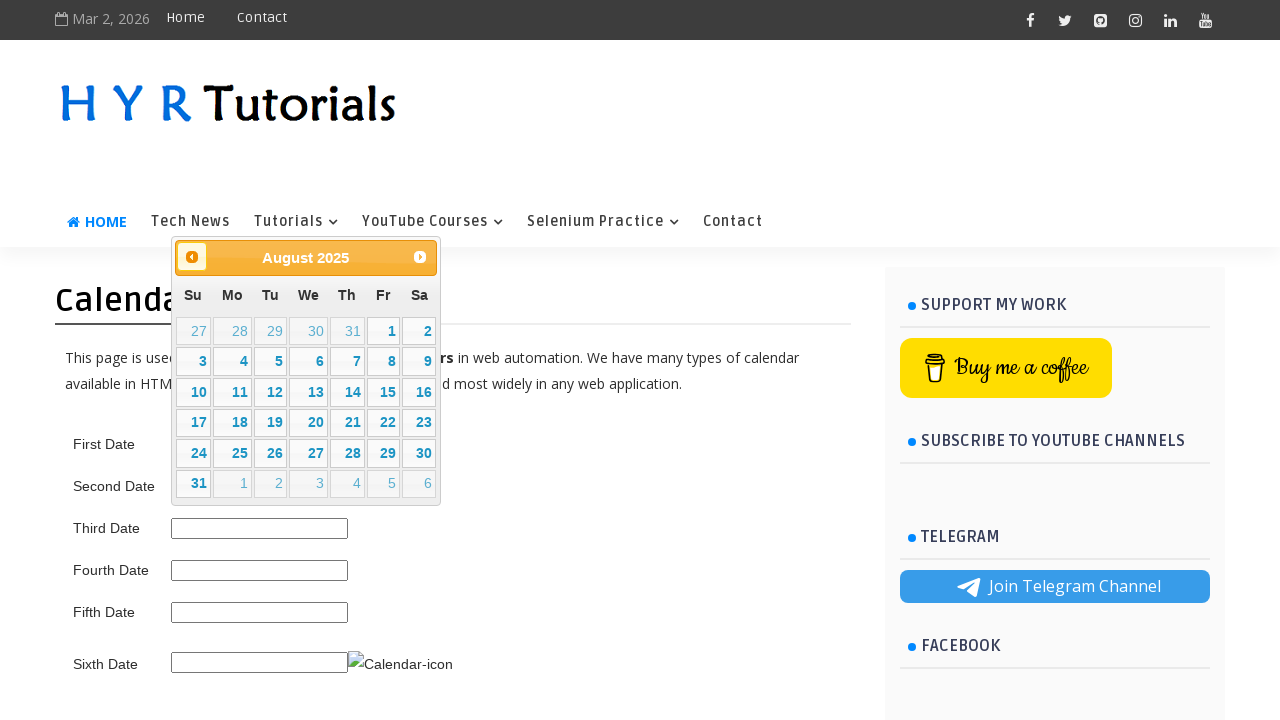

Clicked previous month button to navigate backward towards 05/June/2025 at (192, 257) on .ui-datepicker-prev
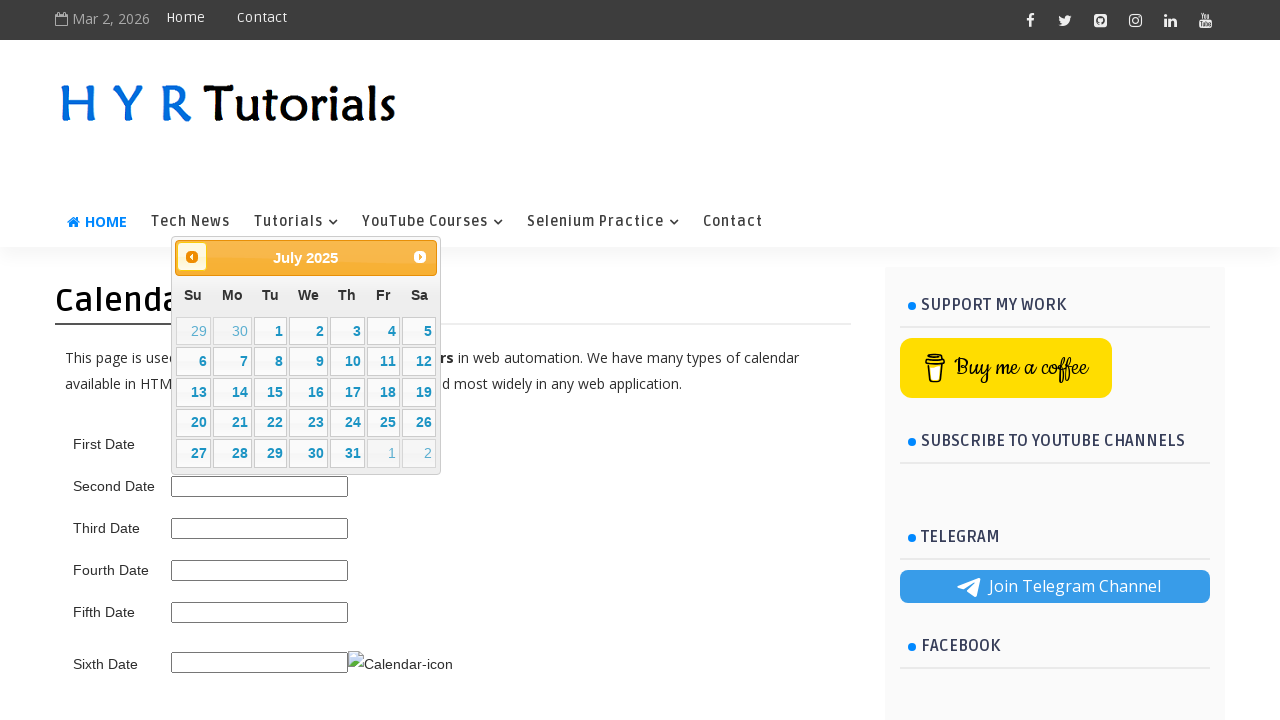

Retrieved updated calendar title: July 2025
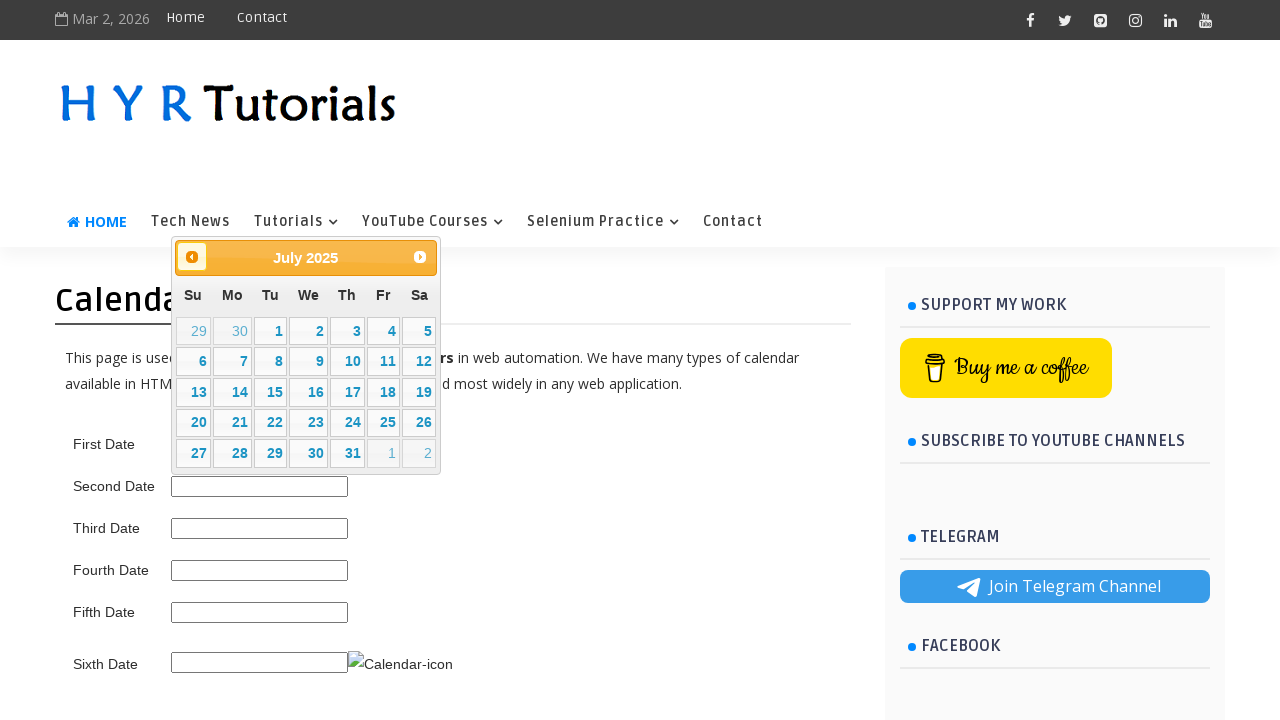

Clicked previous month button to navigate backward towards 05/June/2025 at (192, 257) on .ui-datepicker-prev
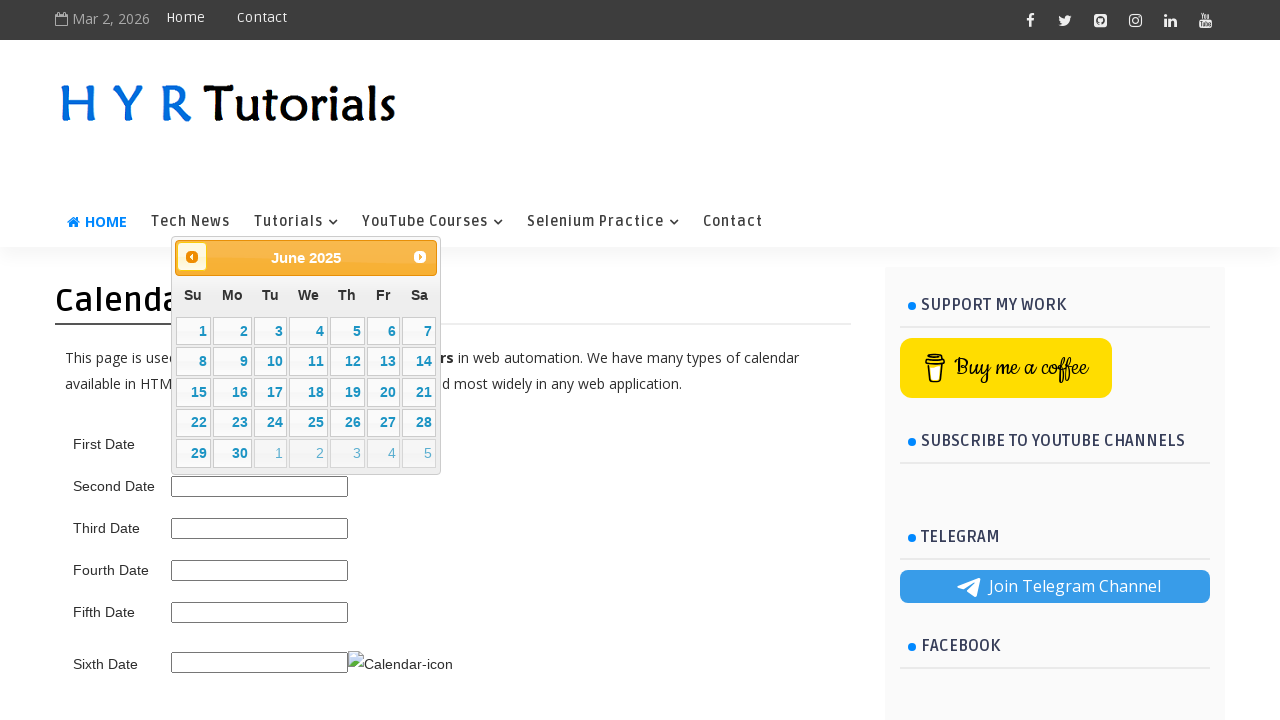

Retrieved updated calendar title: June 2025
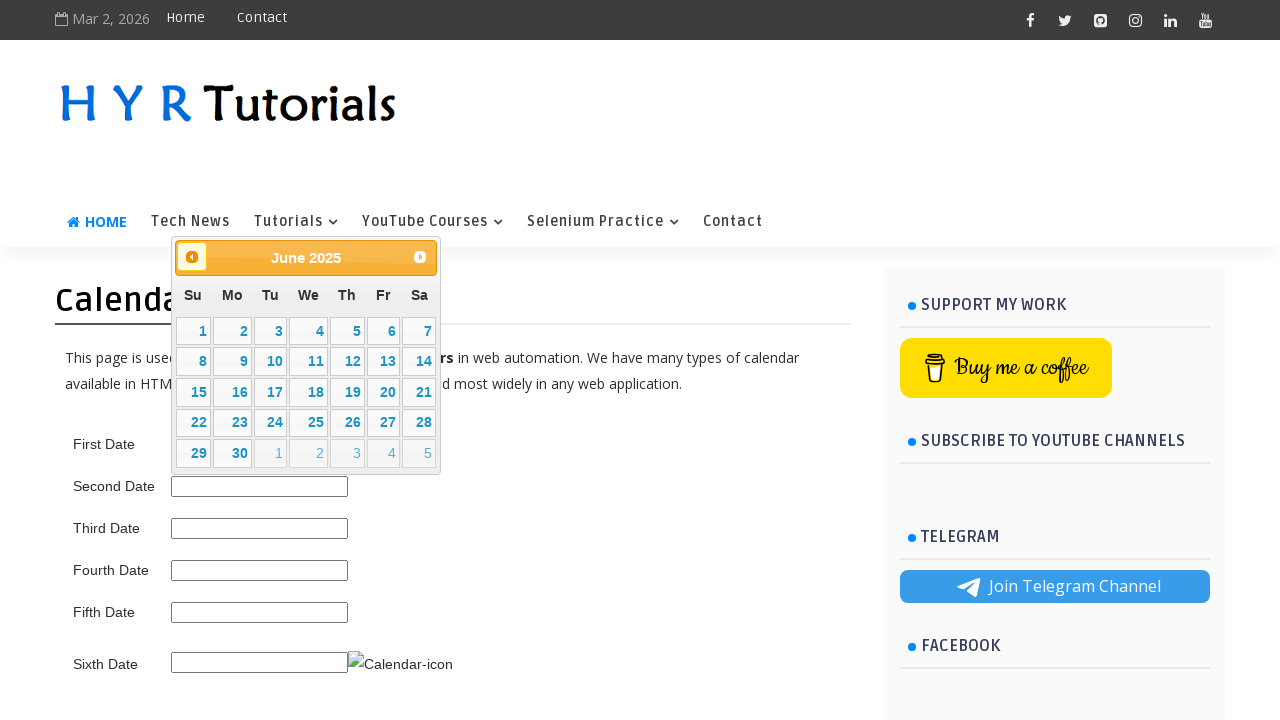

Clicked day 5 to select 05/June/2025 at (347, 331) on table.ui-datepicker-calendar td:not(.ui-datepicker-other-month) a:text-is('5')
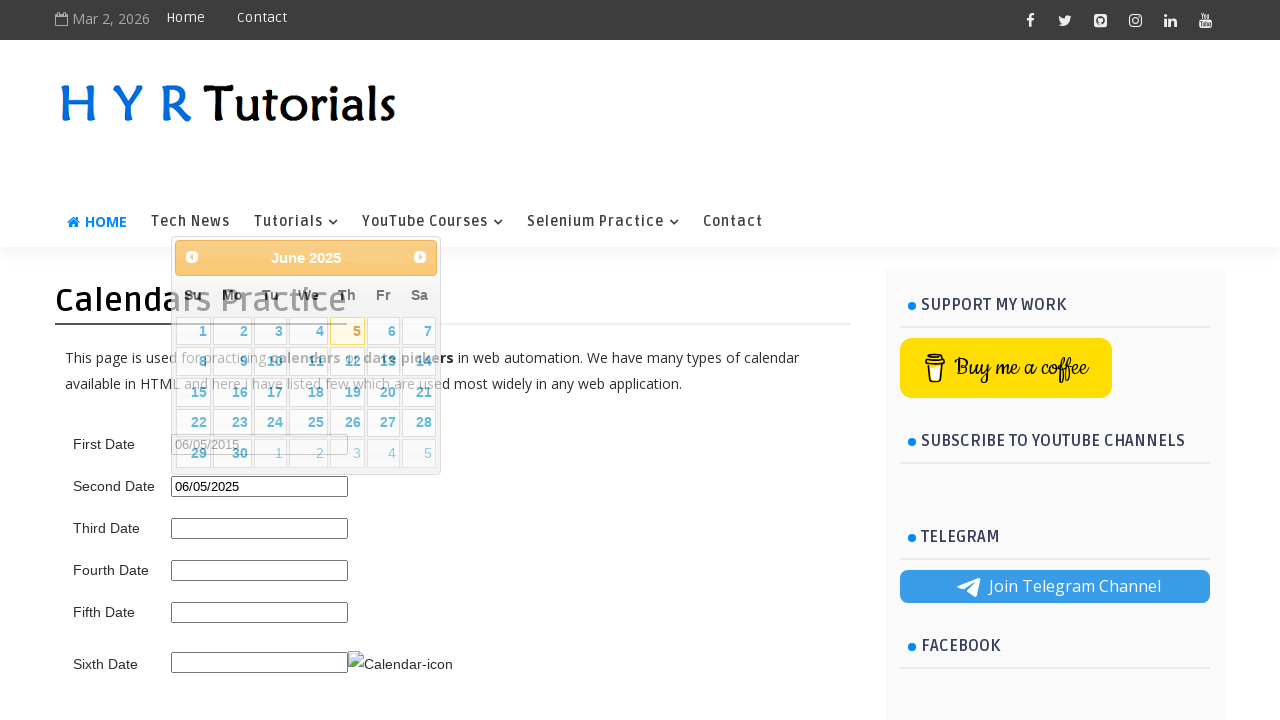

Successfully selected June 5, 2025 from second date picker
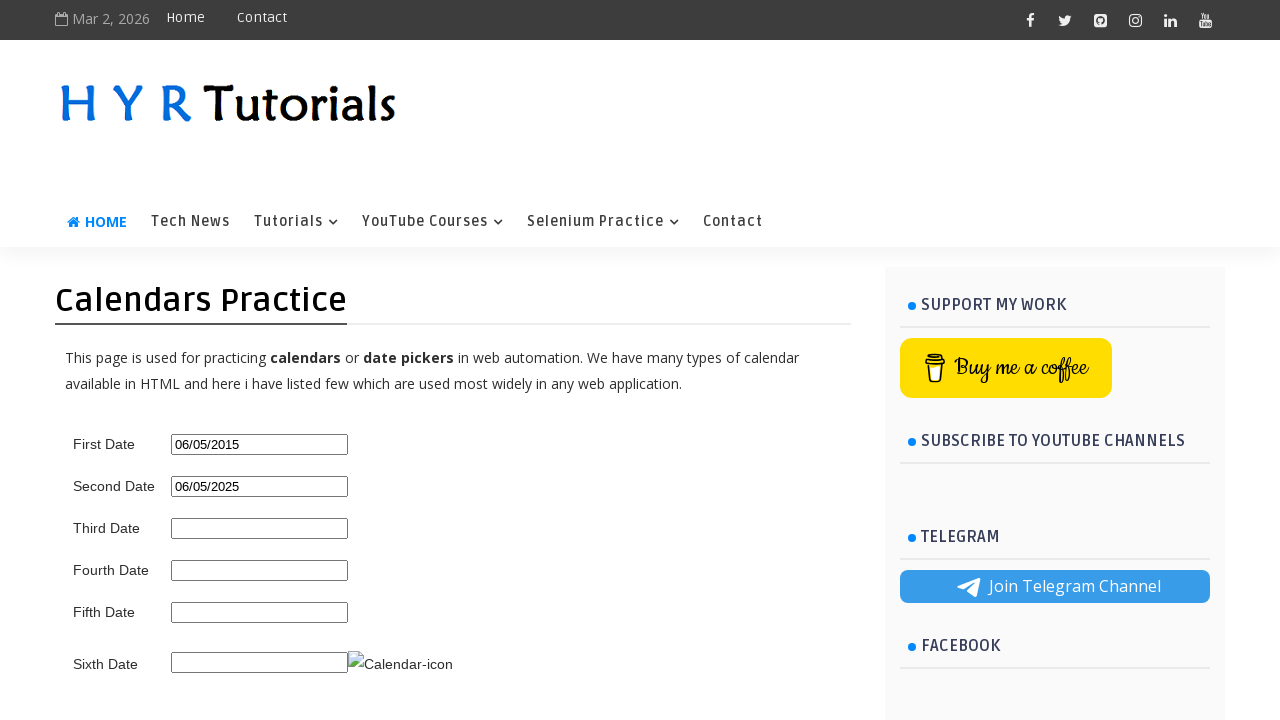

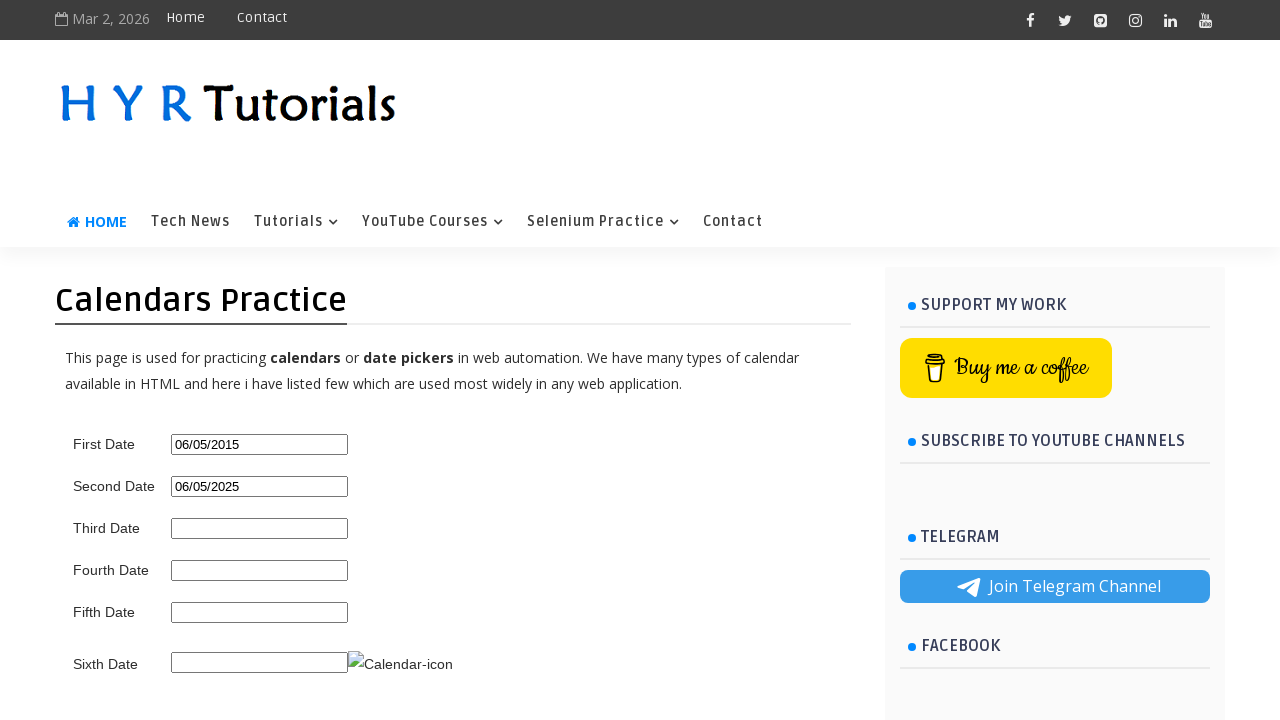